Navigates to the world clock page and retrieves all link elements on the page

Starting URL: https://www.timeanddate.com/worldclock/

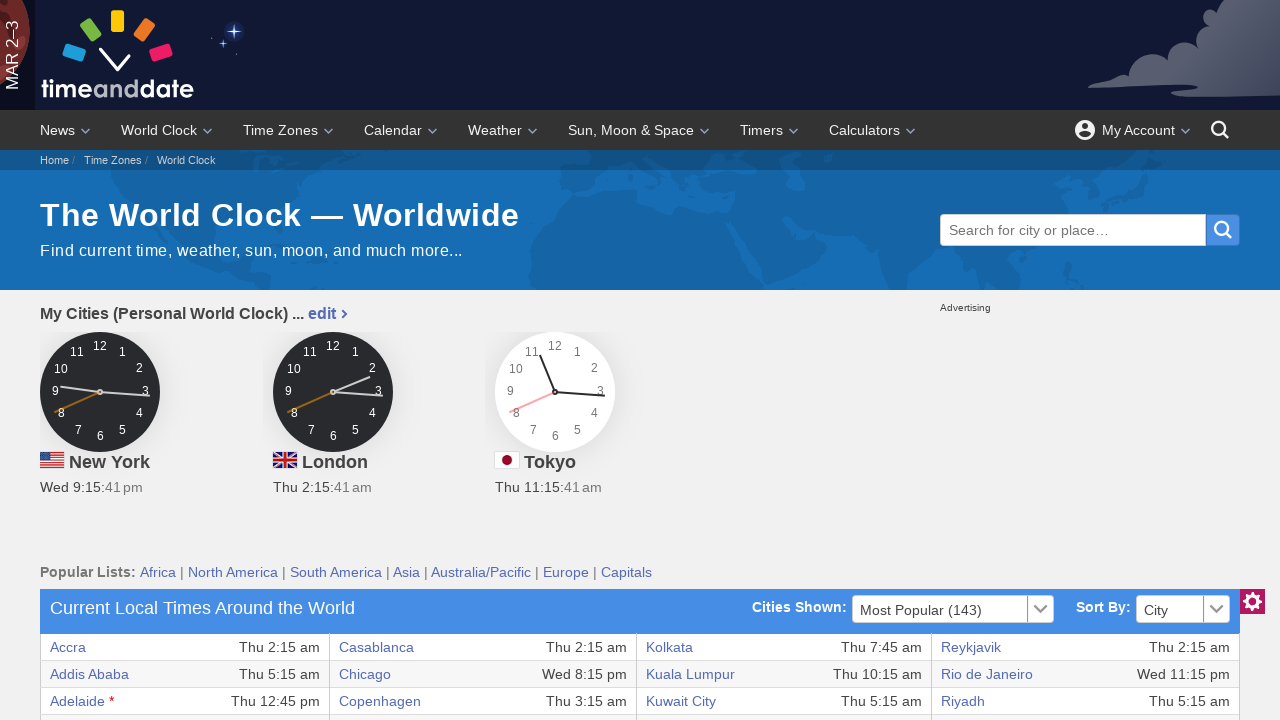

Waited for link elements to load on world clock page
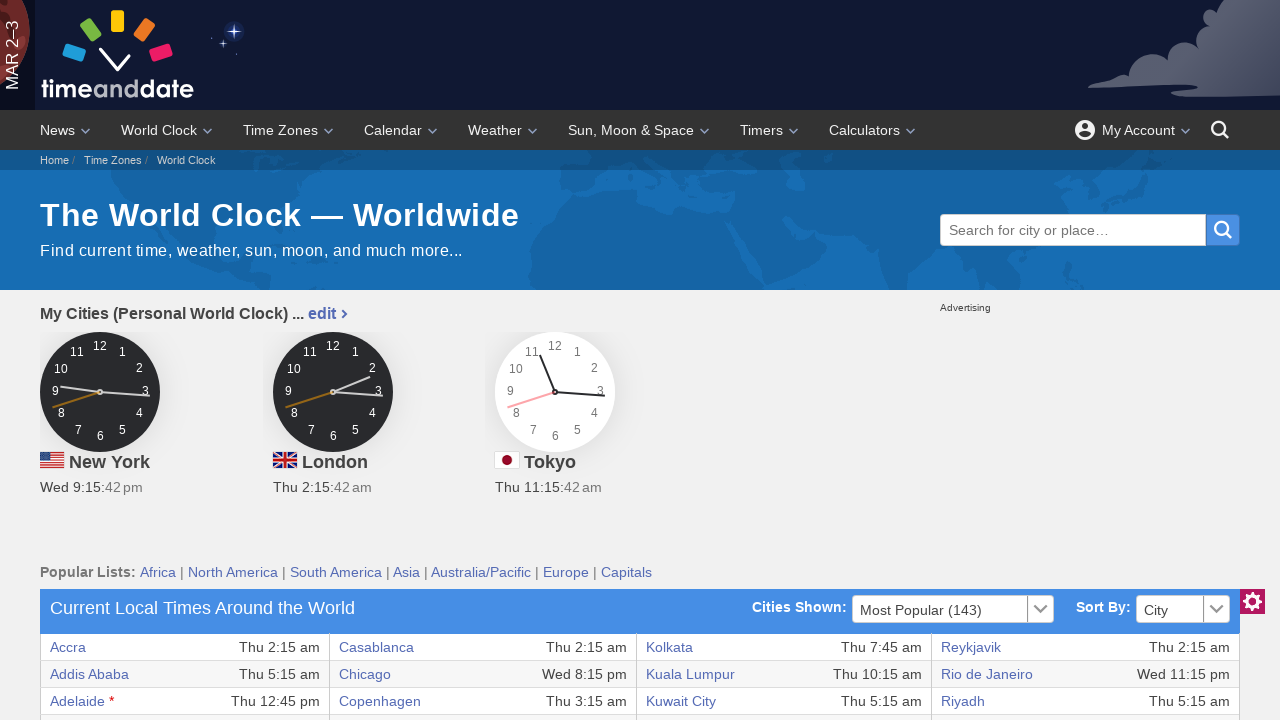

Retrieved all link elements from the page
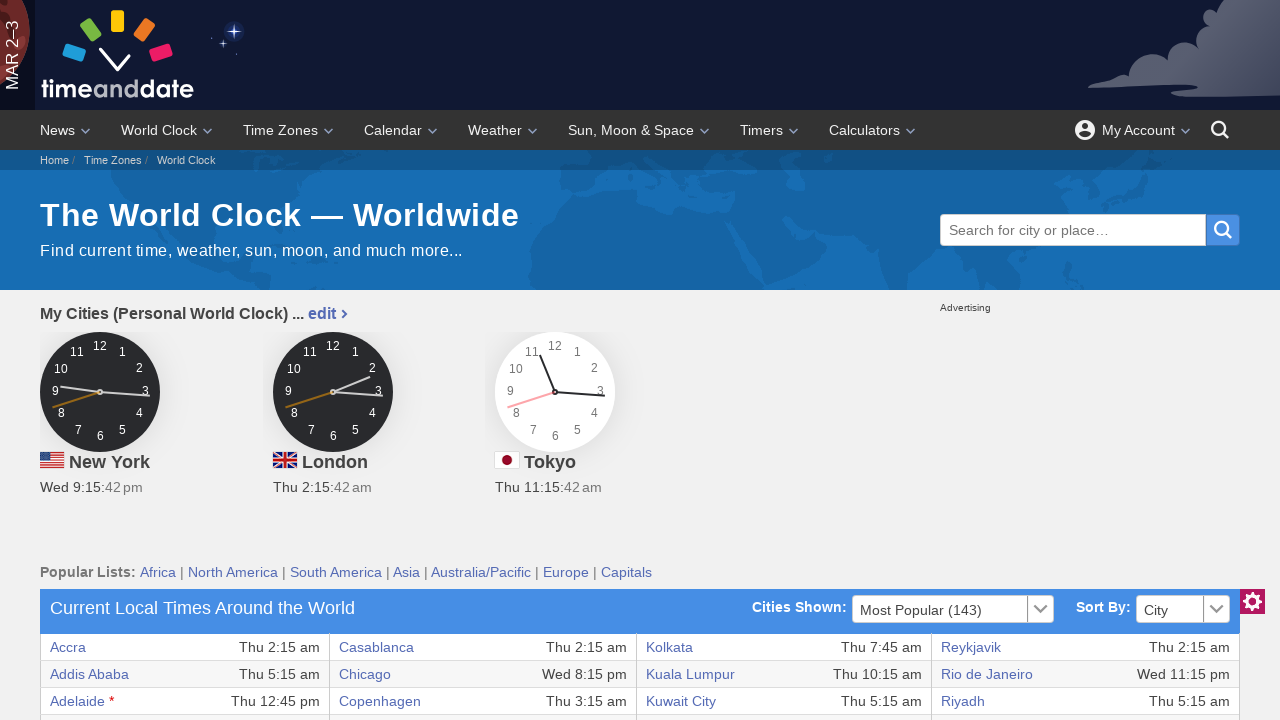

Extracted text content from link: Mar 2–3
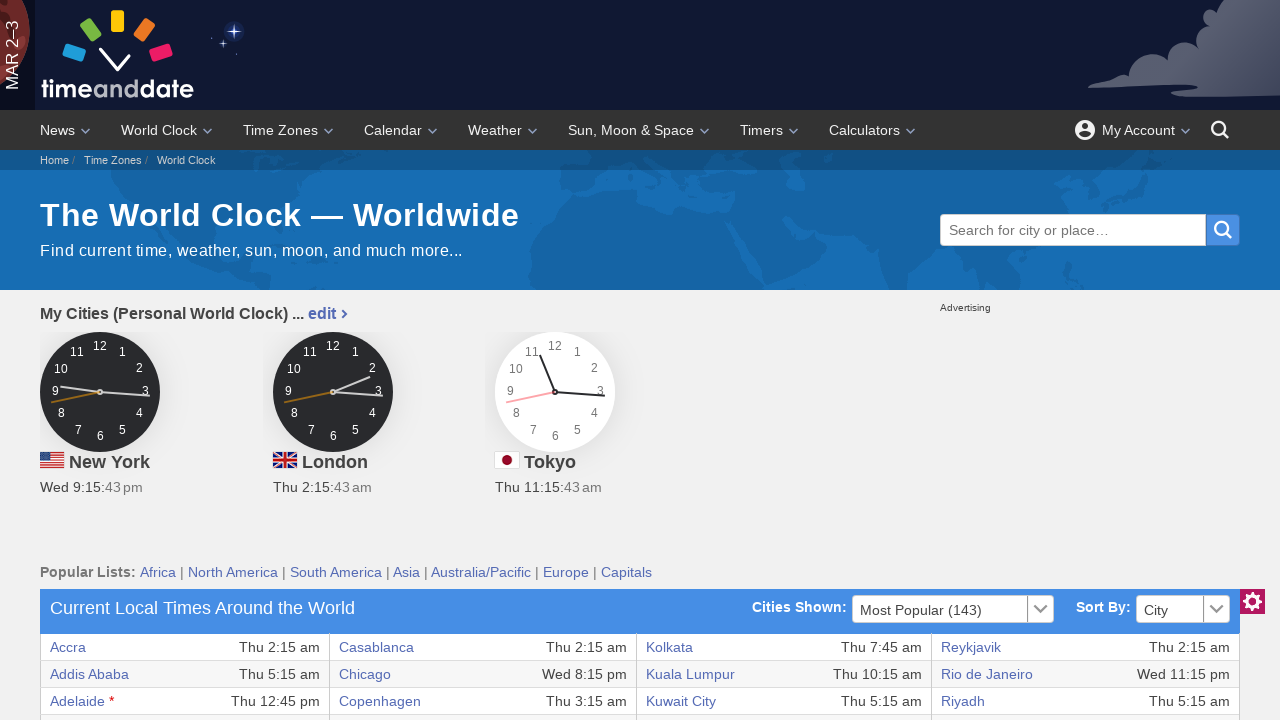

Extracted text content from link: 
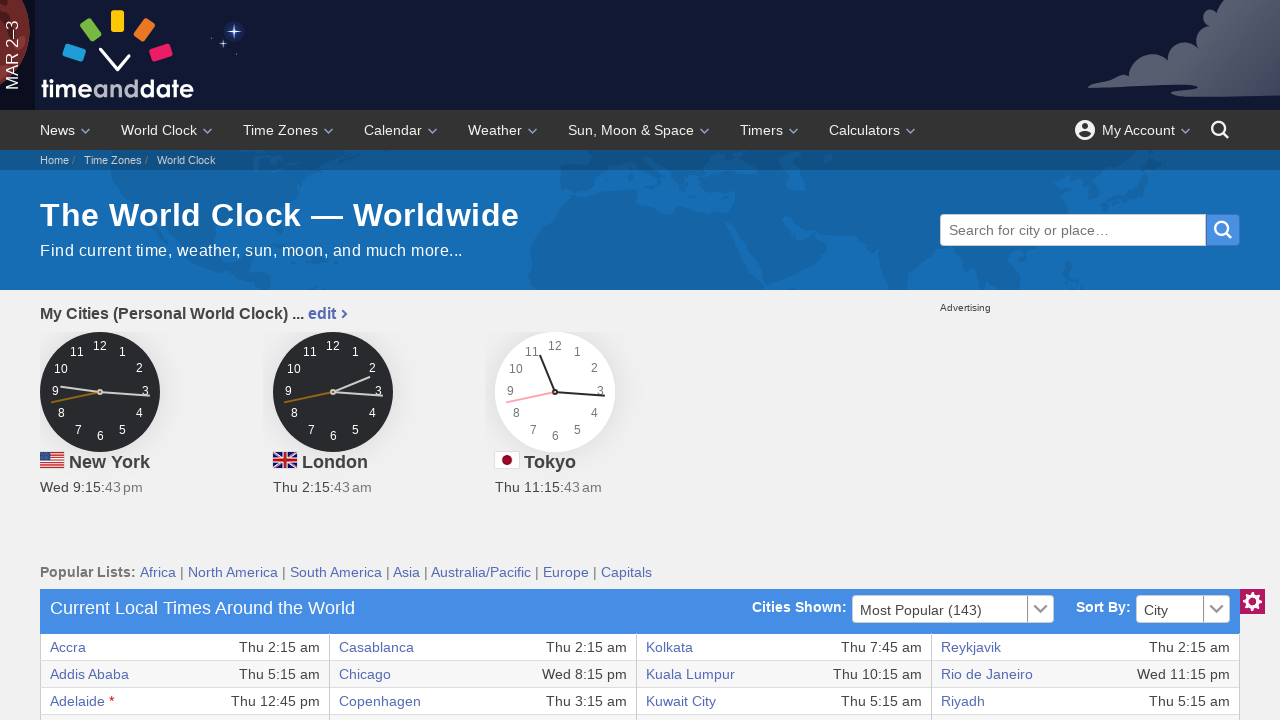

Extracted text content from link: 
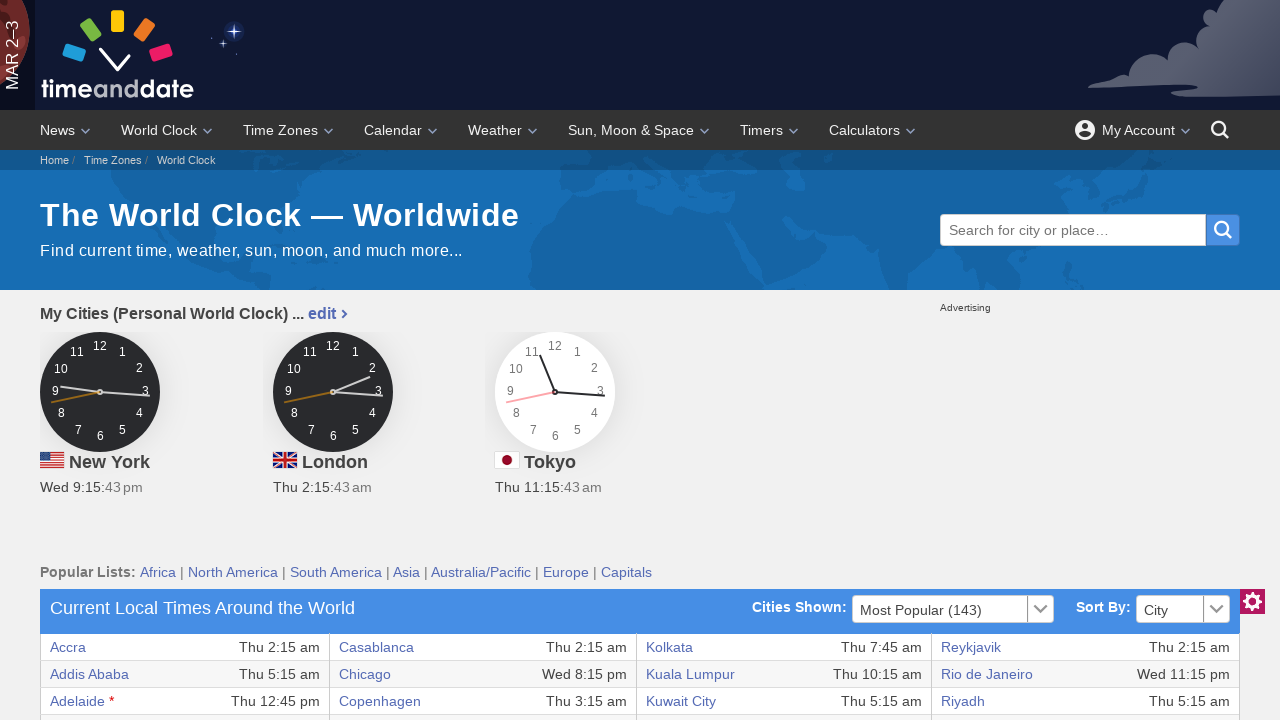

Extracted text content from link: 
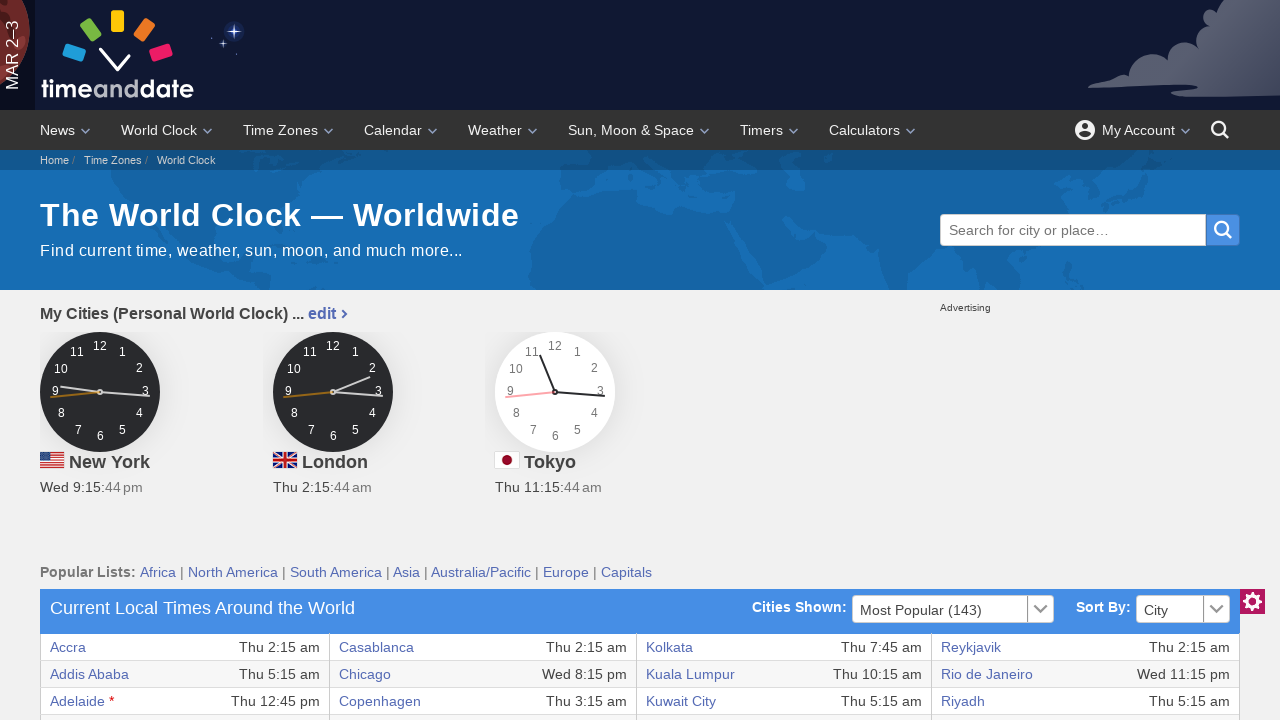

Extracted text content from link: News
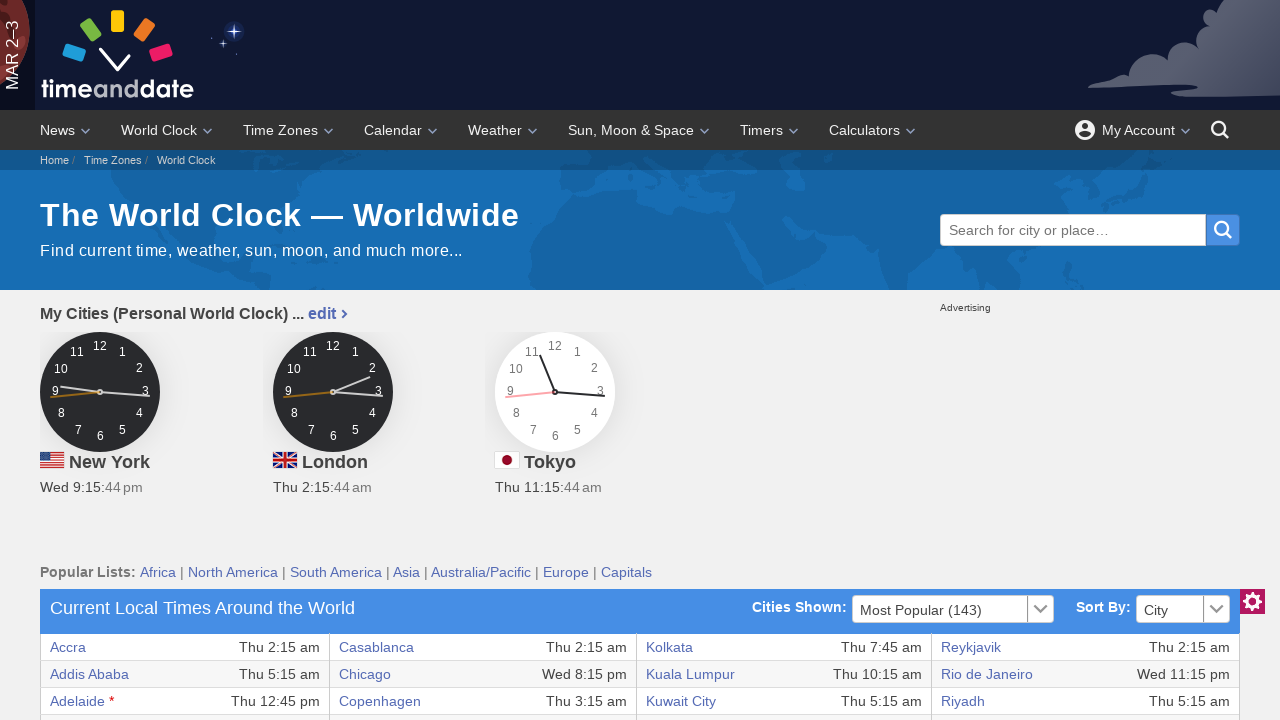

Extracted text content from link: News Home
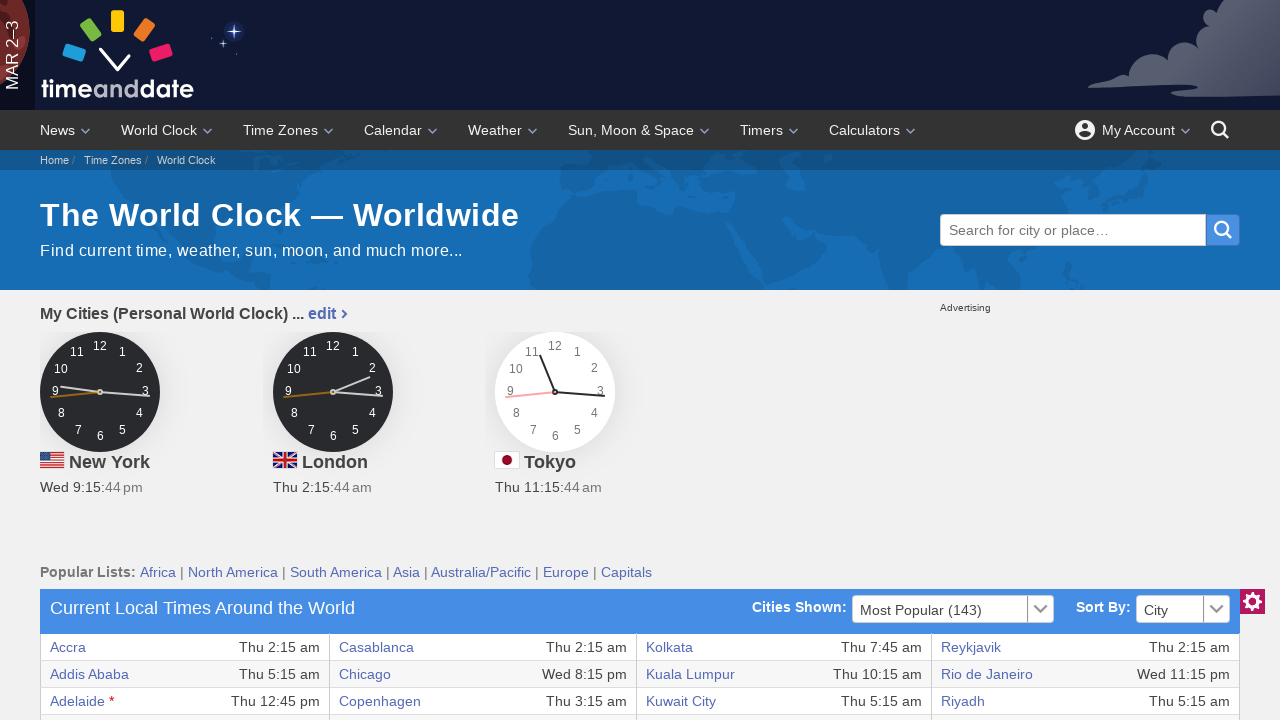

Extracted text content from link: Astronomy News
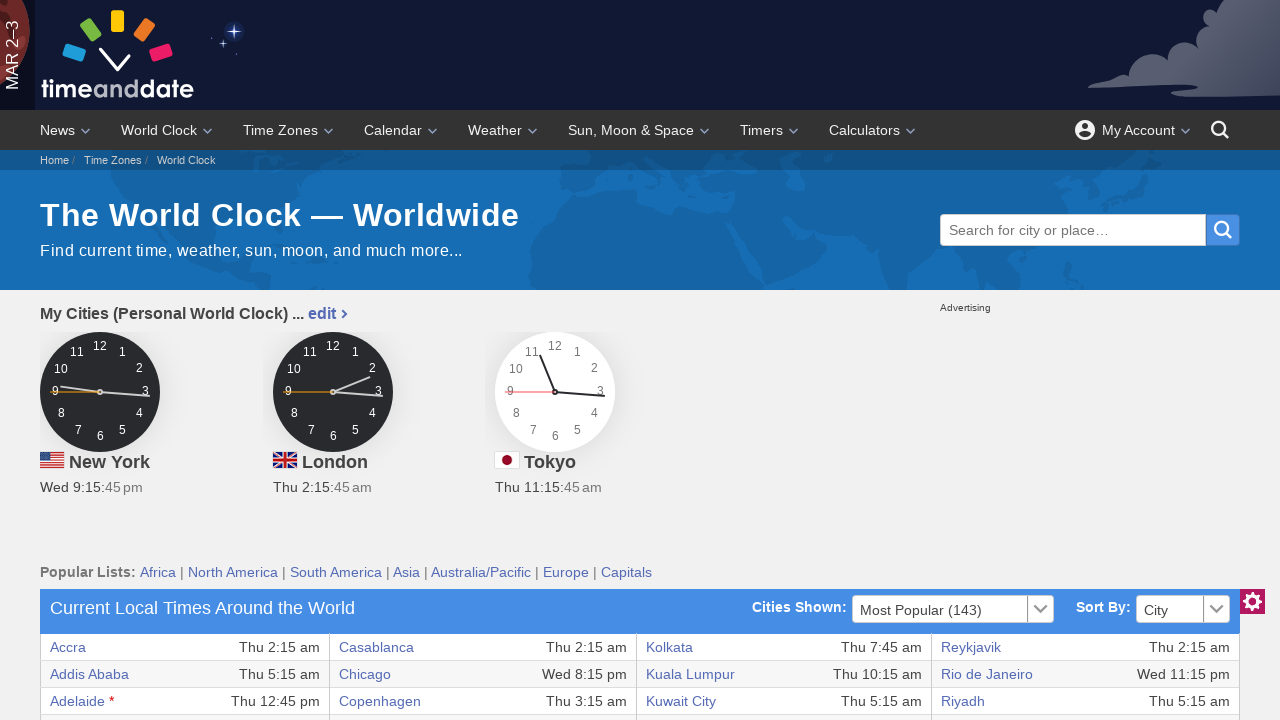

Extracted text content from link: Time Zone News
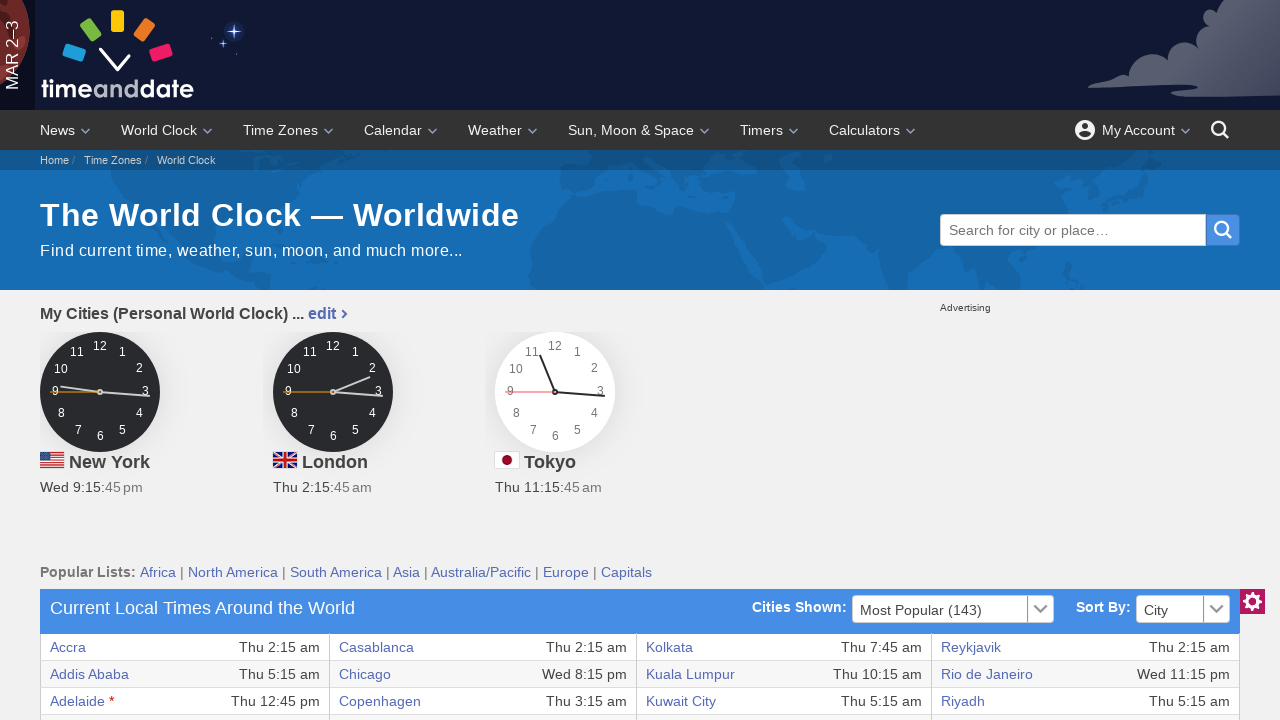

Extracted text content from link: Calendar & Holiday News
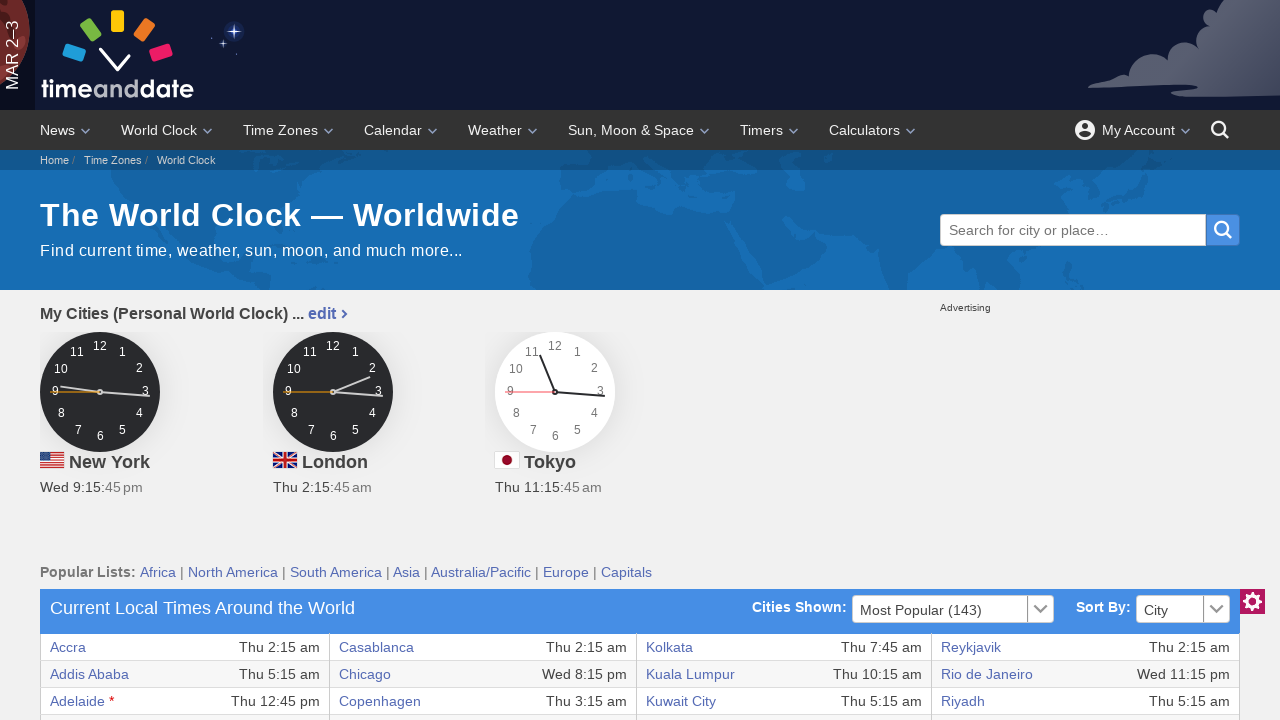

Extracted text content from link: Newsletter
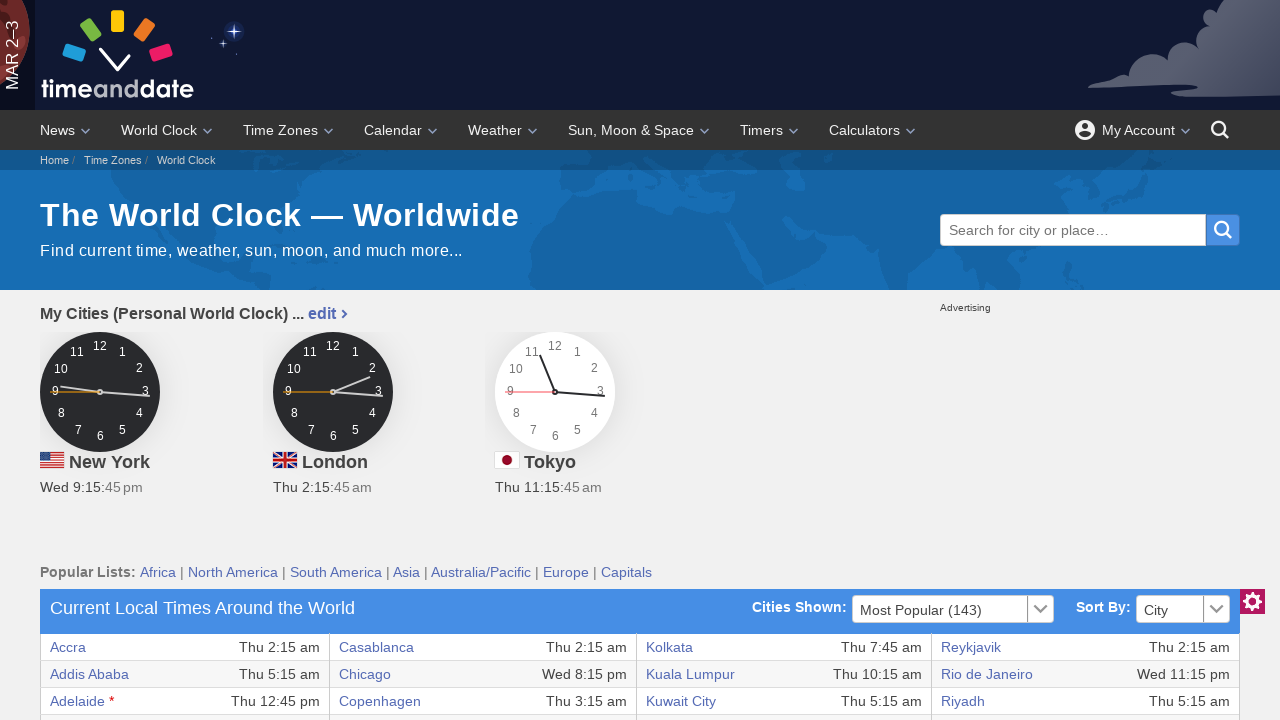

Extracted text content from link: Live events
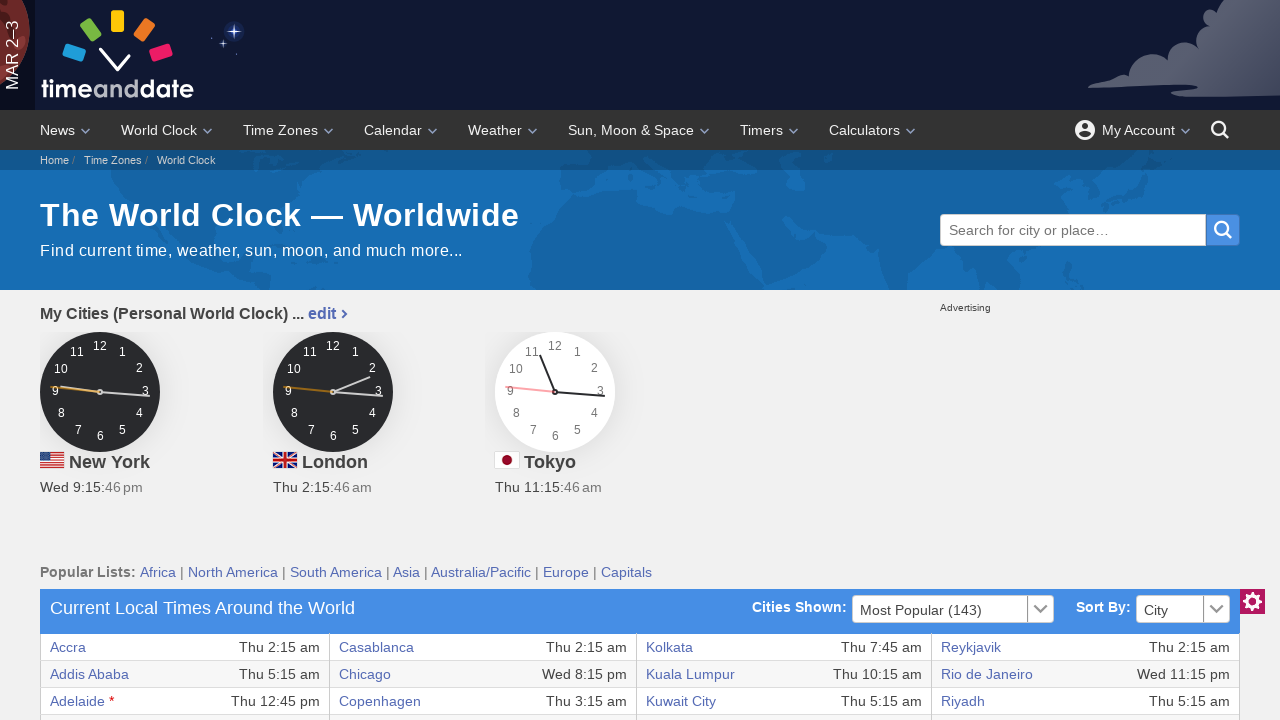

Extracted text content from link: World Clock
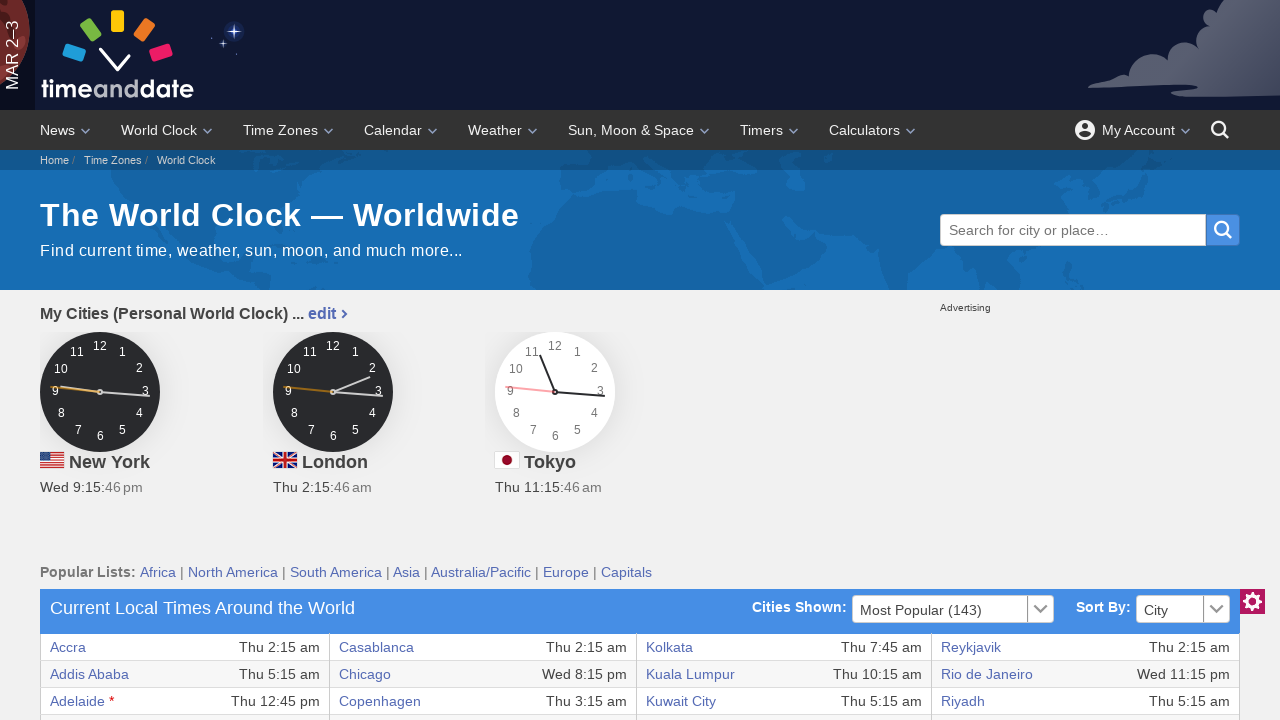

Extracted text content from link: Main World Clock
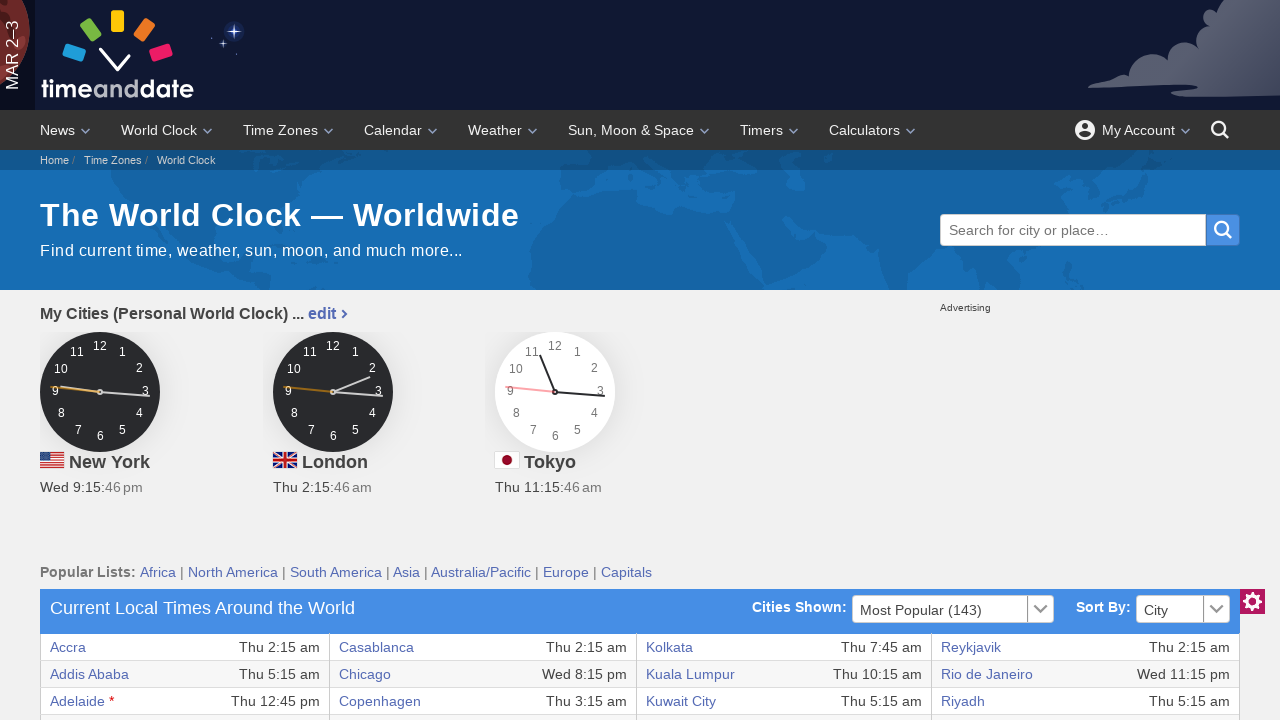

Extracted text content from link: Extended World Clock
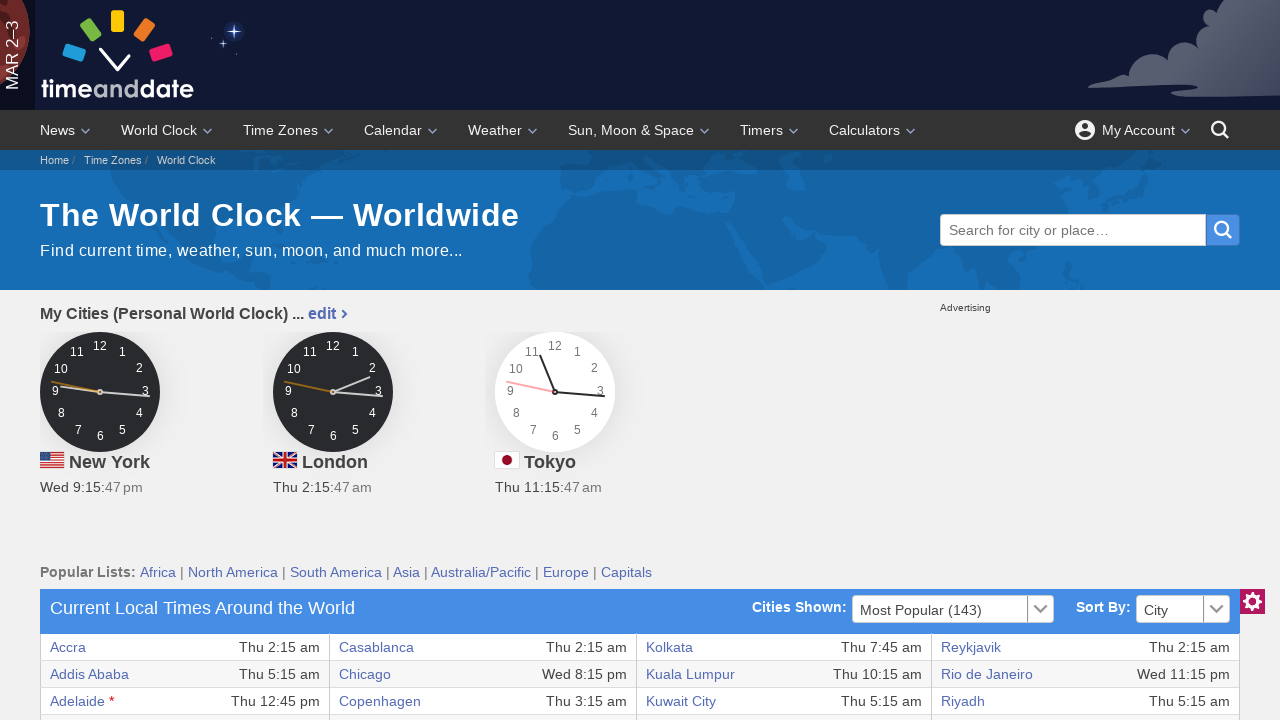

Extracted text content from link: Personal World Clock
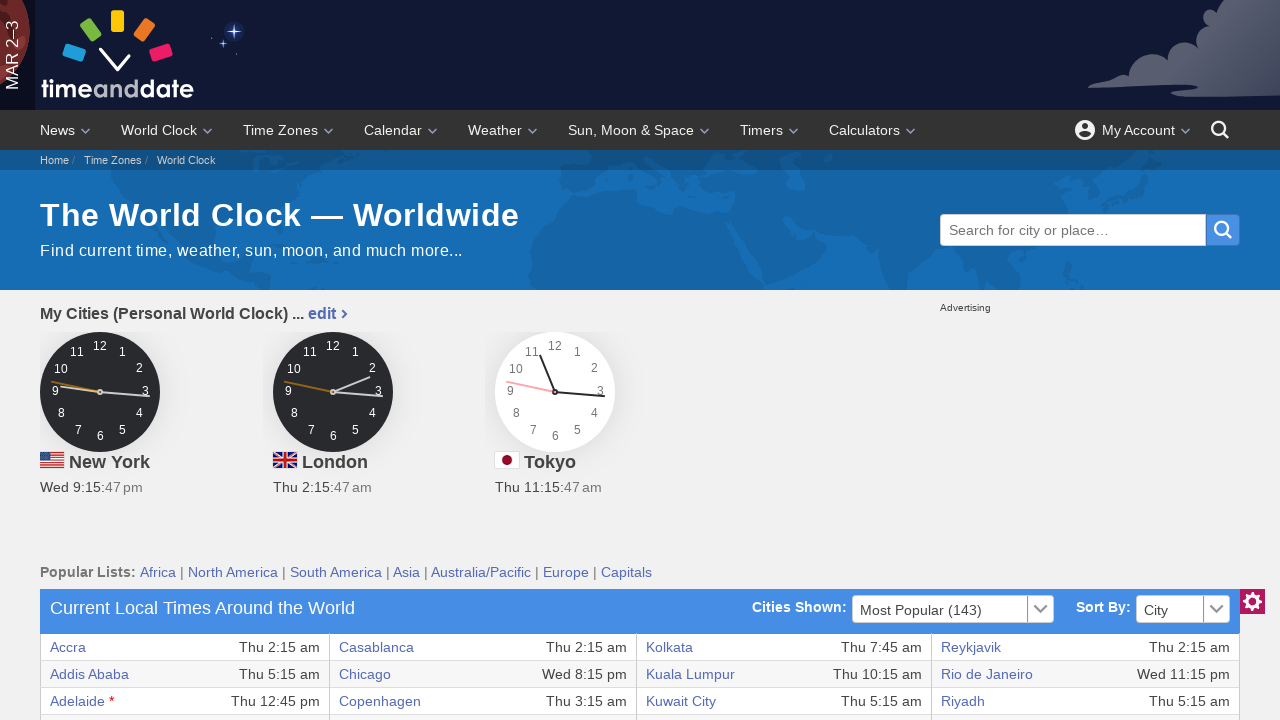

Extracted text content from link: Clock for Your Site
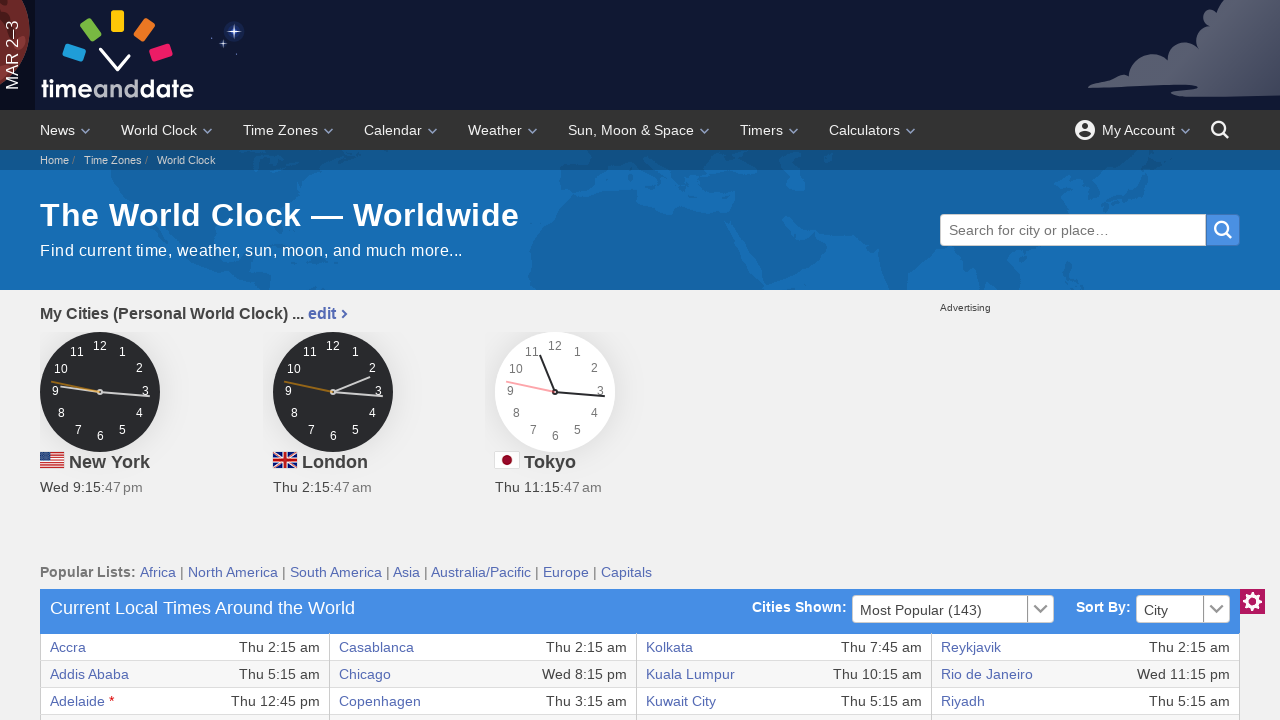

Extracted text content from link: UTC Time
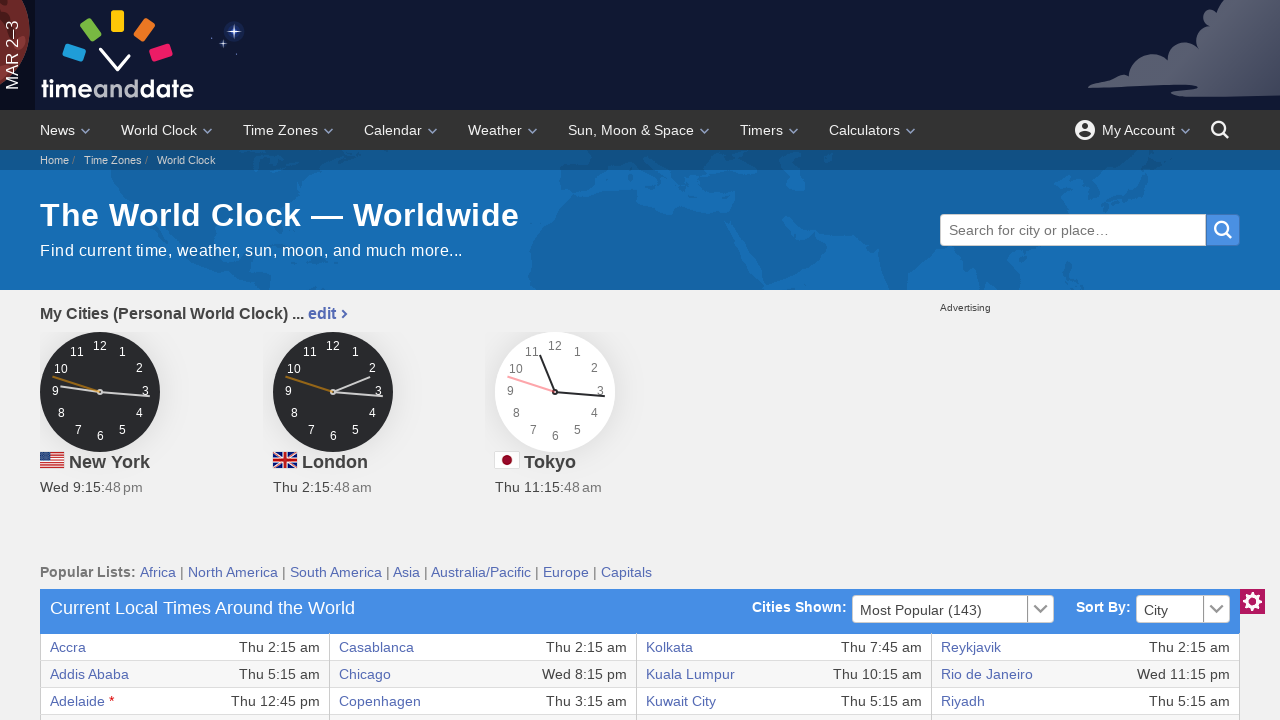

Extracted text content from link: Time Zones
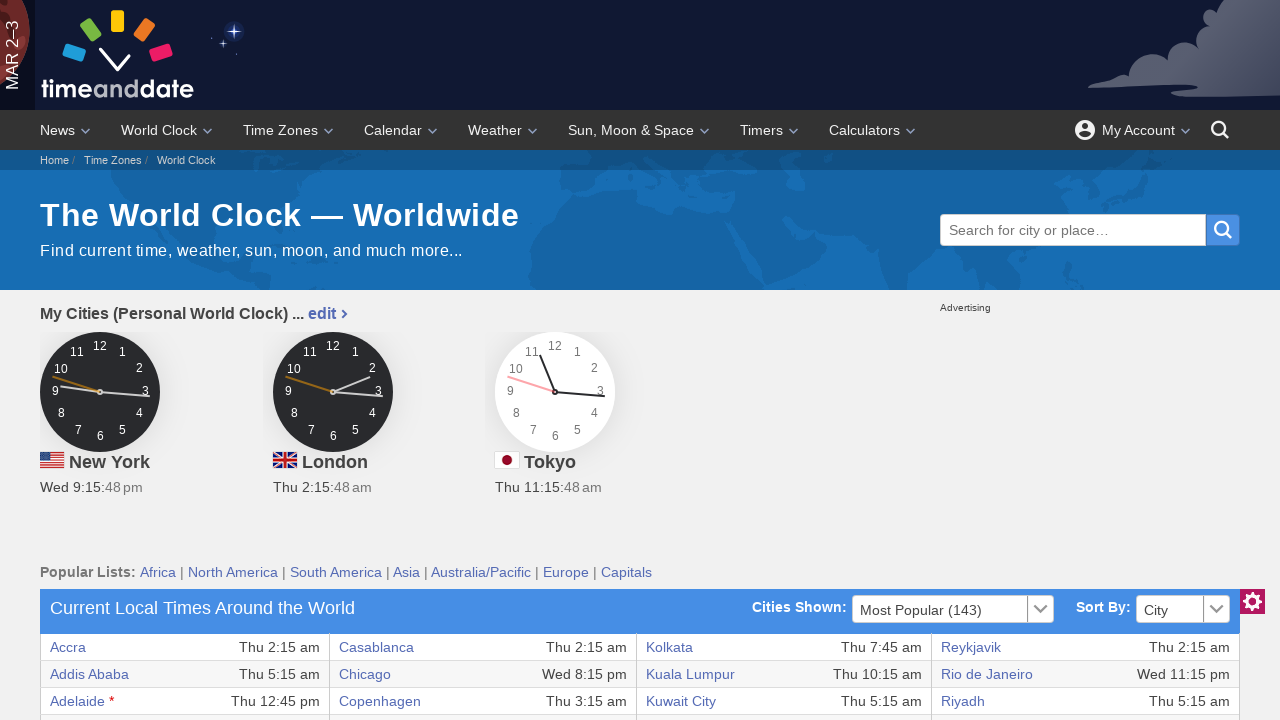

Extracted text content from link: Time Zones Home
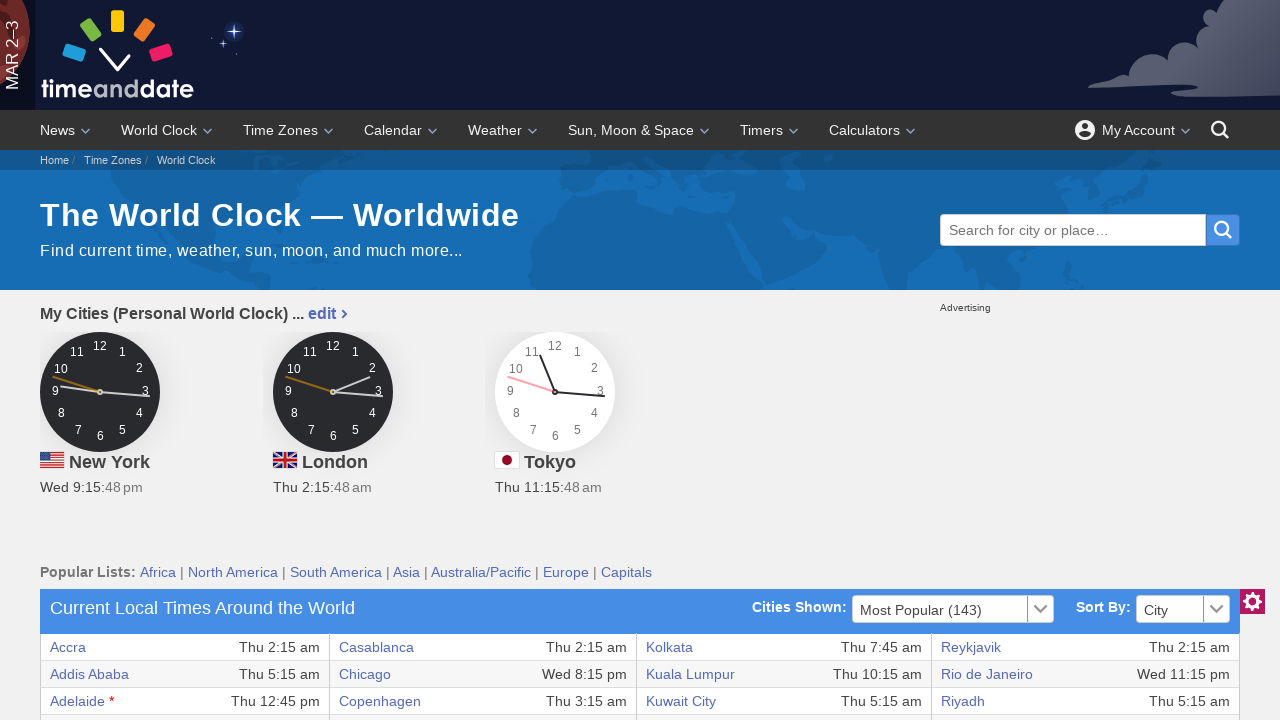

Extracted text content from link: Time Zone Converter
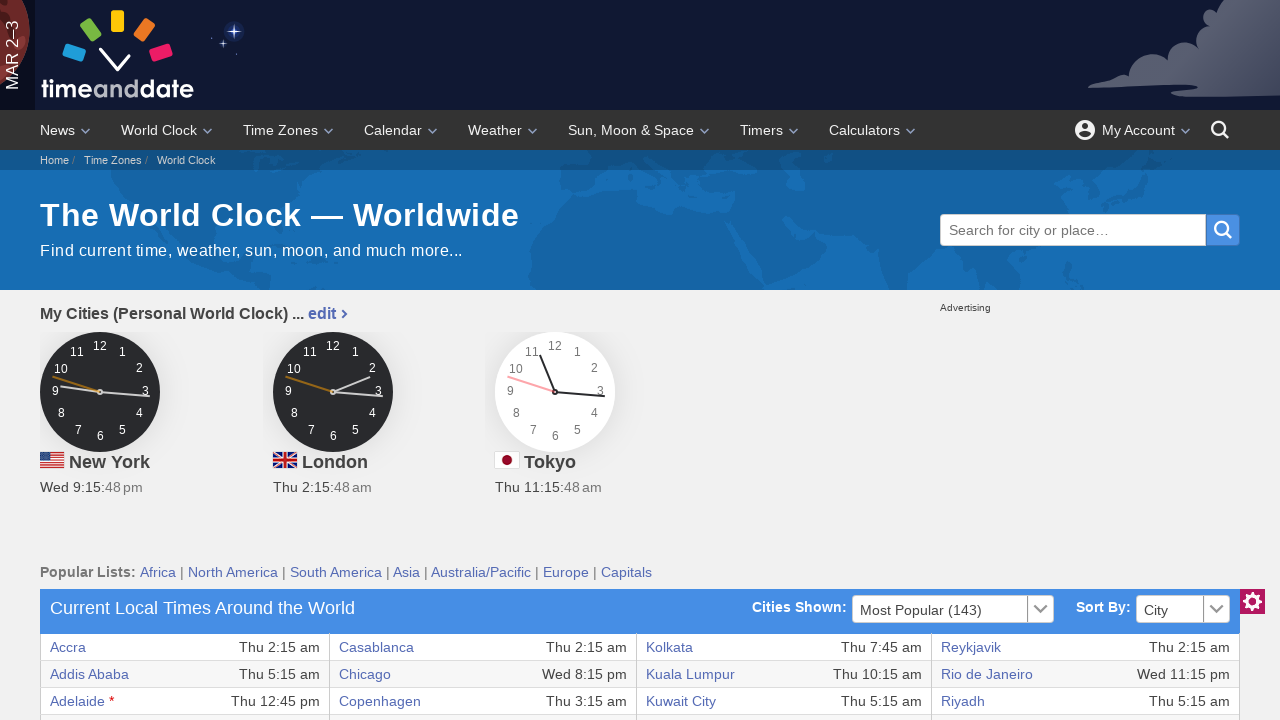

Extracted text content from link: Meeting Planner
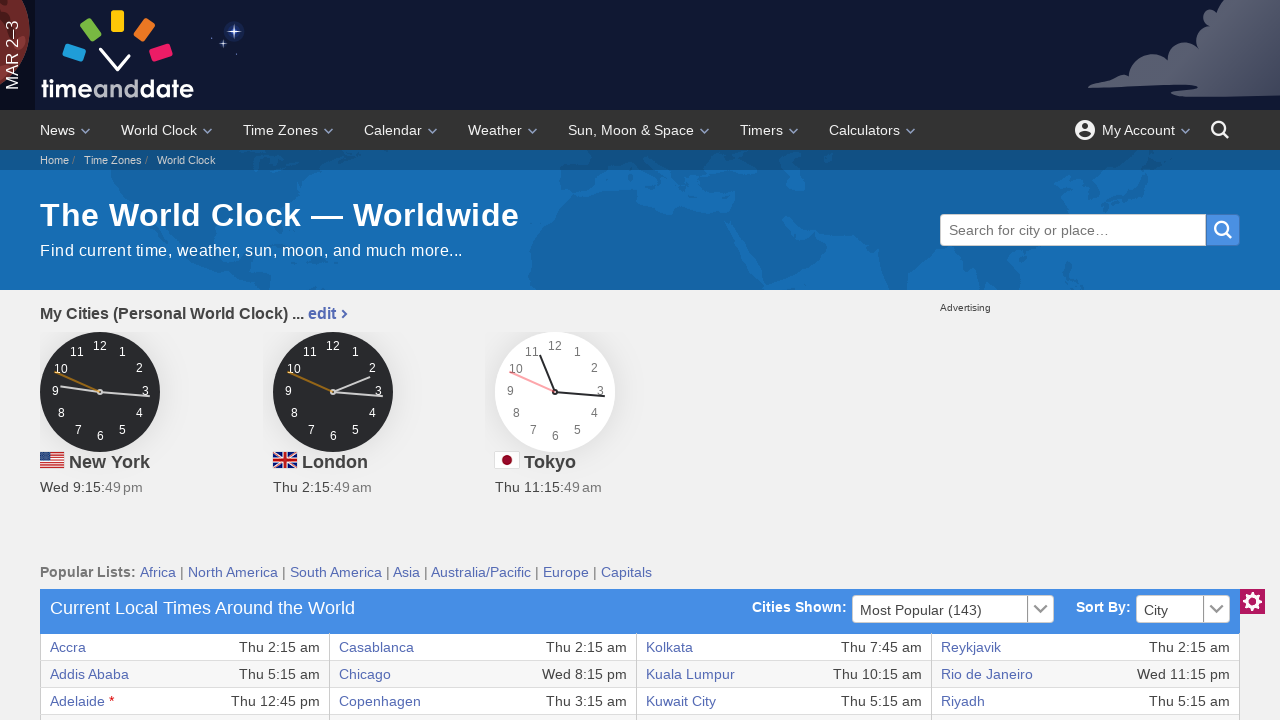

Extracted text content from link: Event Time Announcer
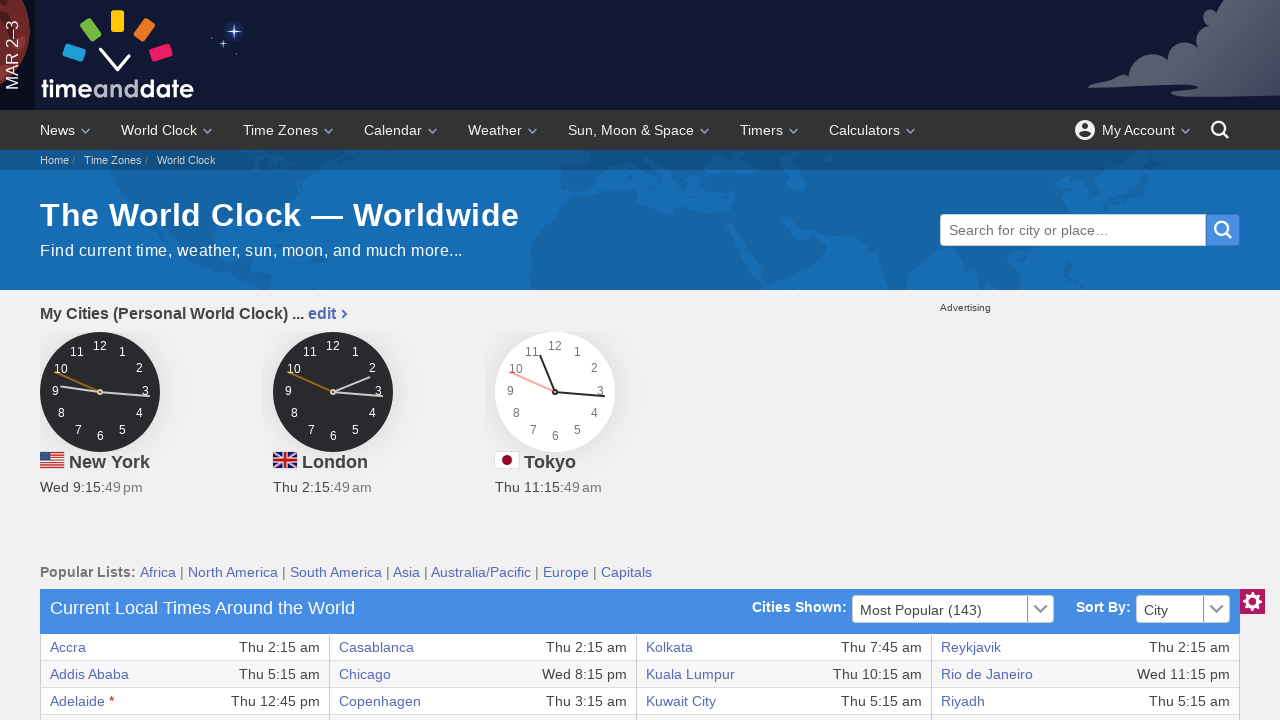

Extracted text content from link: Time Zone Map
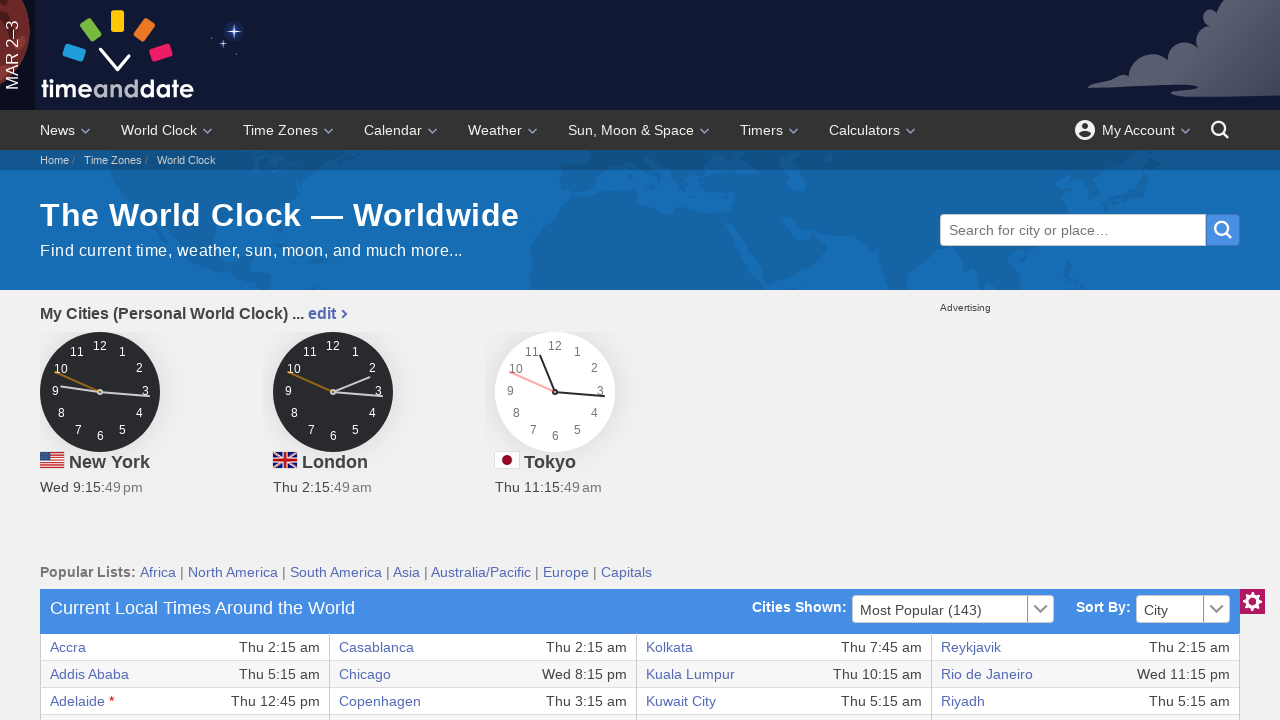

Extracted text content from link: Time Zone Abbreviations
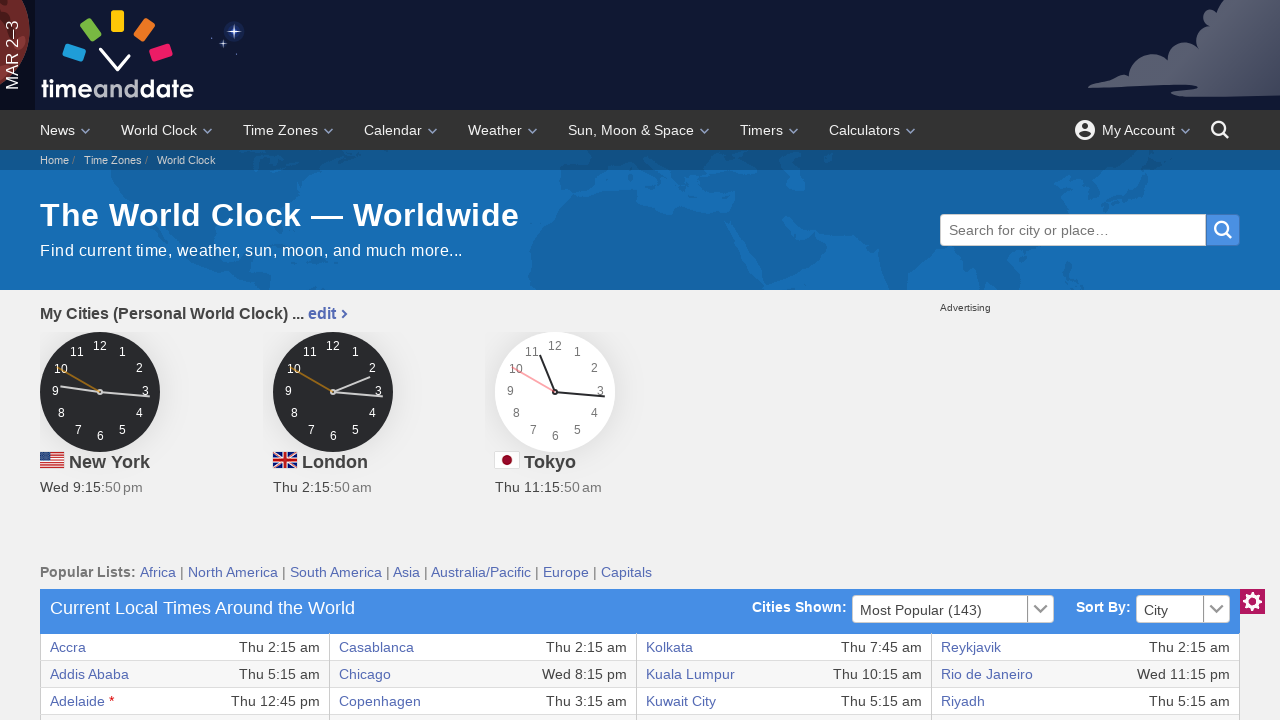

Extracted text content from link: Daylight Saving Time
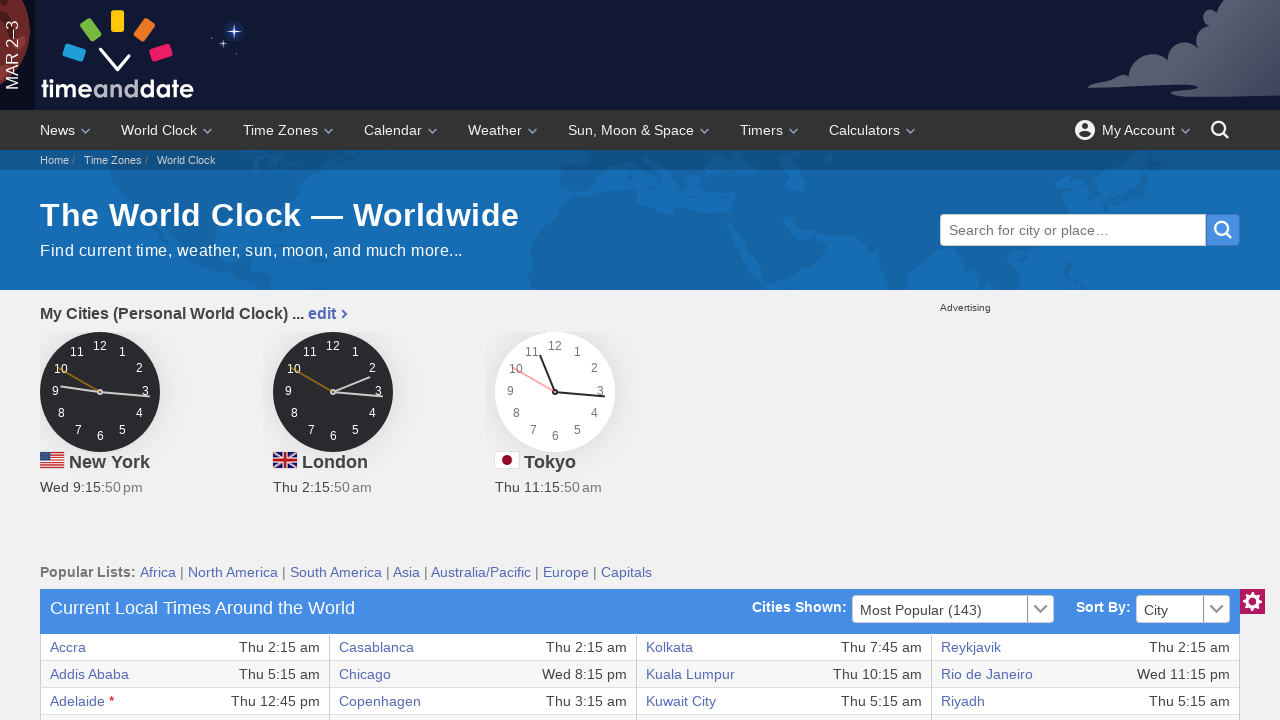

Extracted text content from link: Time Changes Worldwide
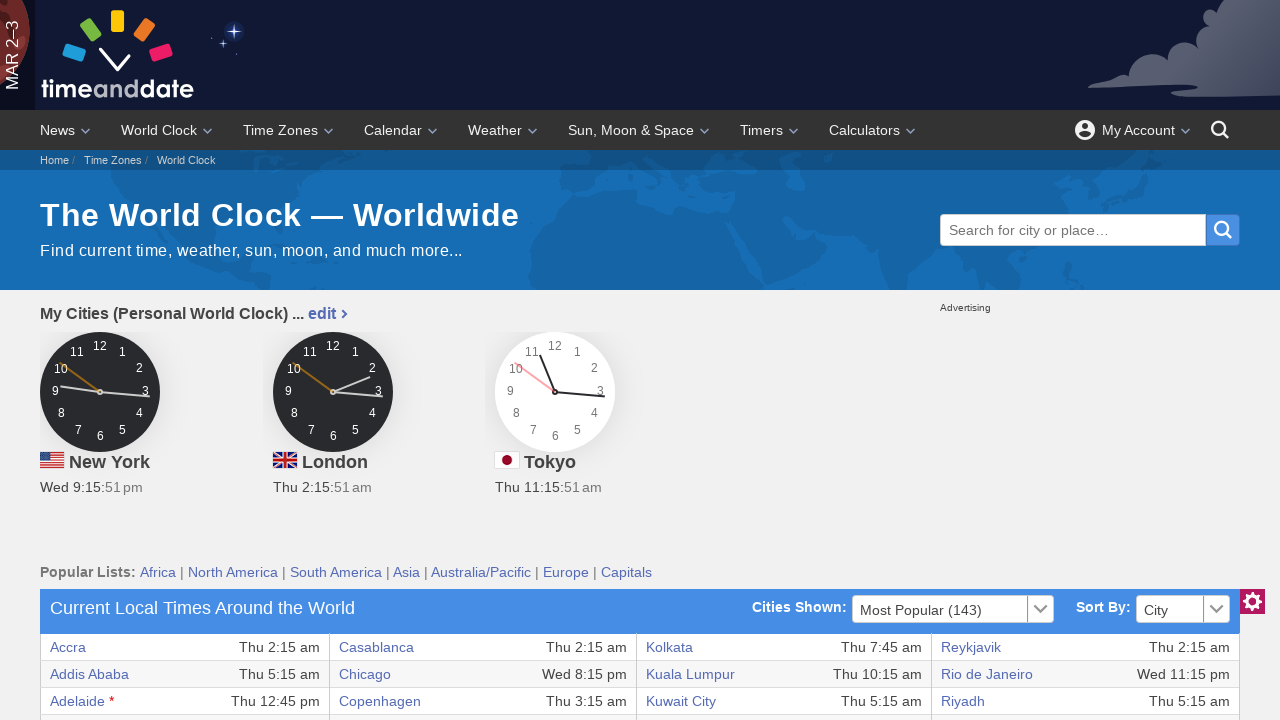

Extracted text content from link: Time Difference
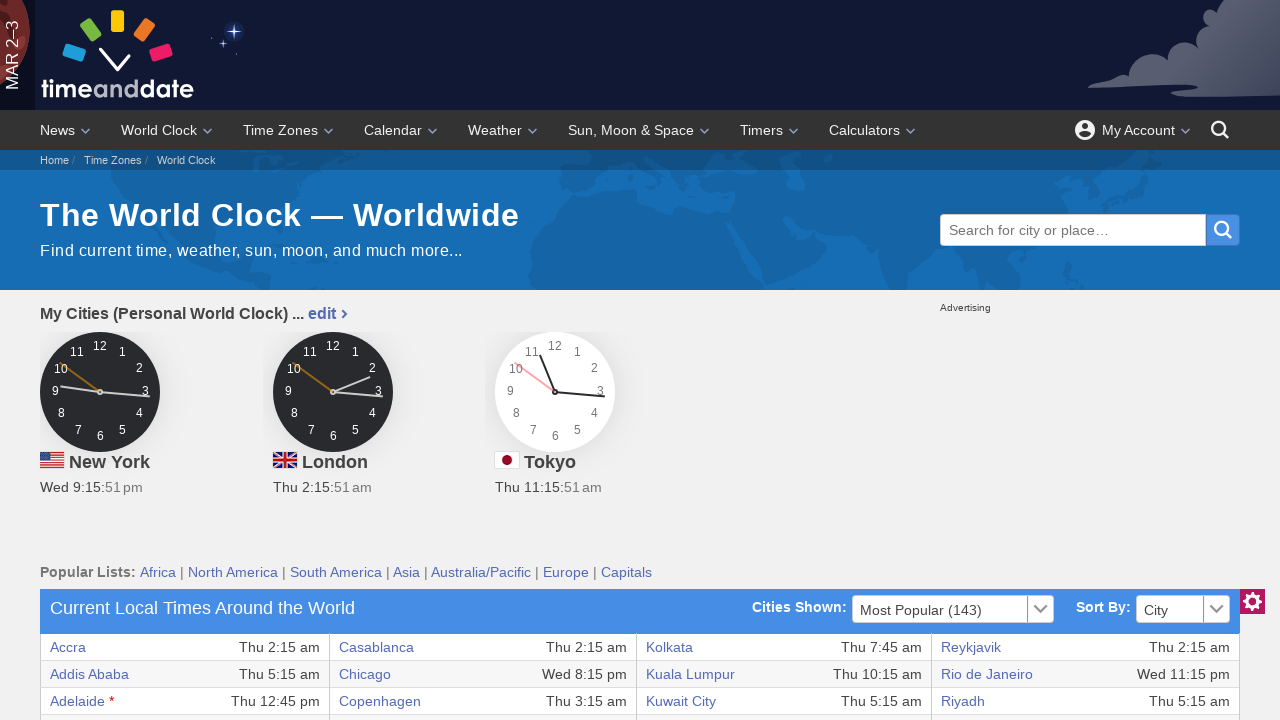

Extracted text content from link: Time Zone News
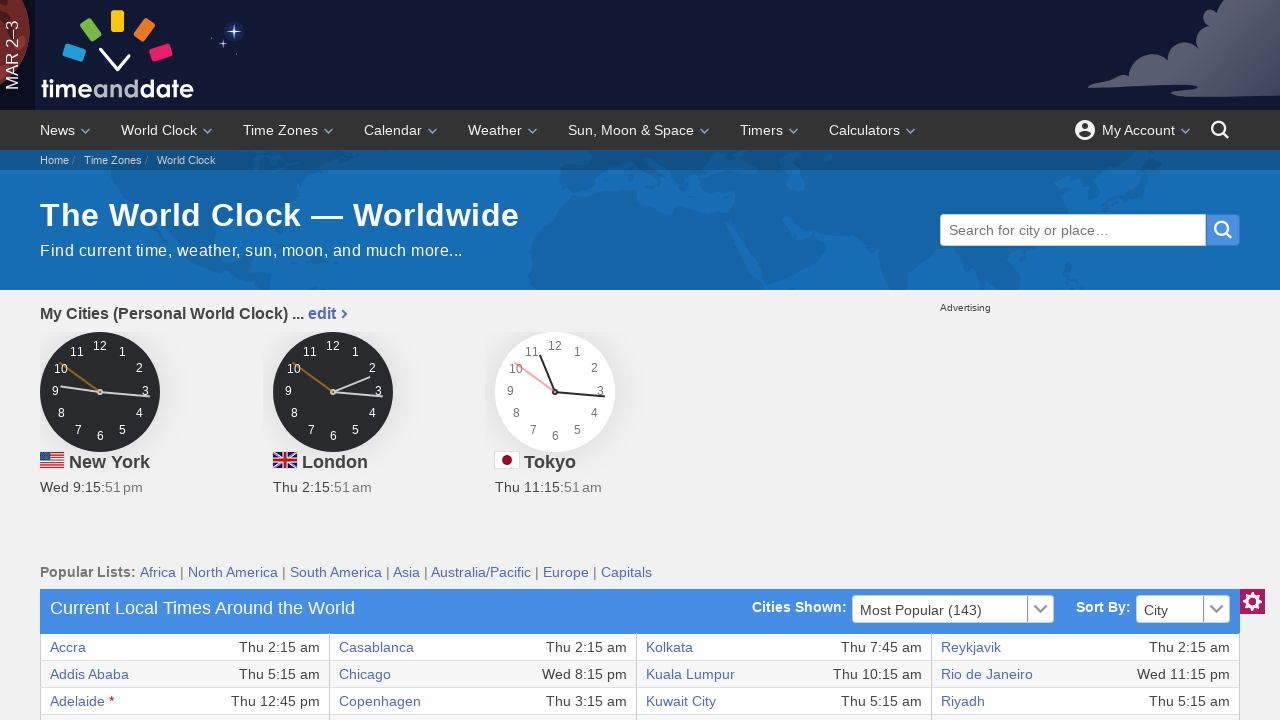

Extracted text content from link: Calendar
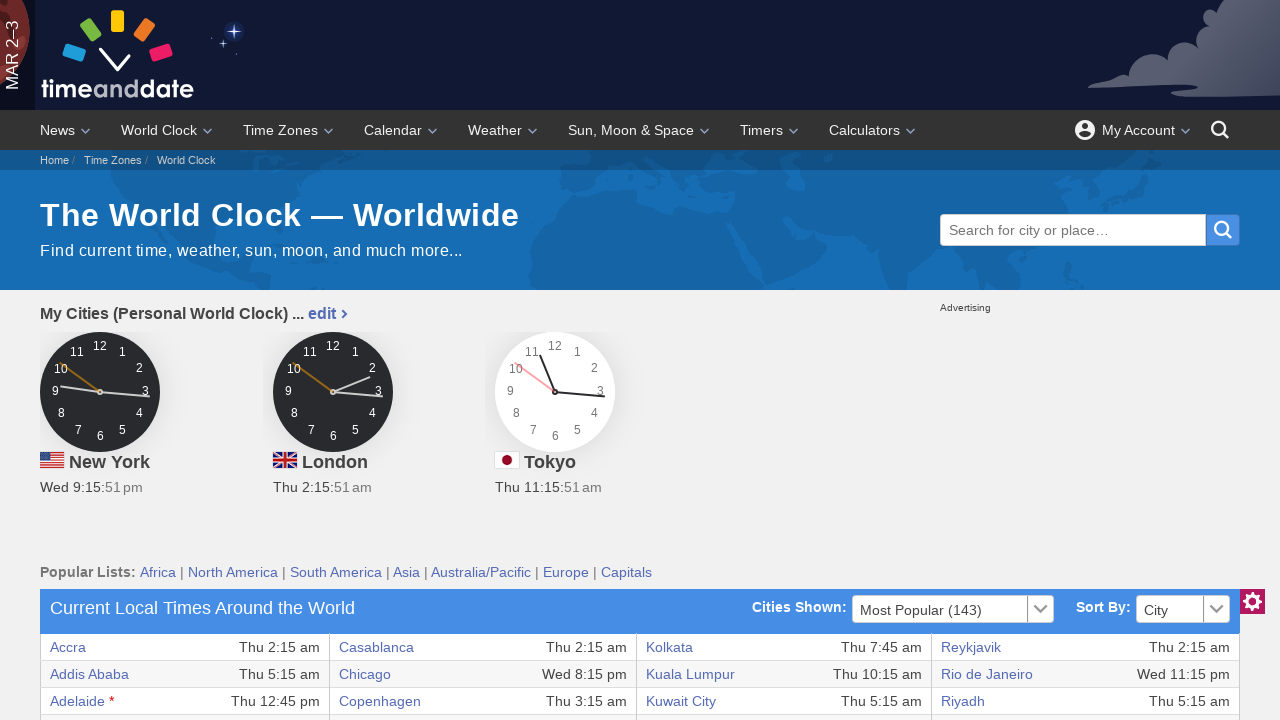

Extracted text content from link: Calendars Home
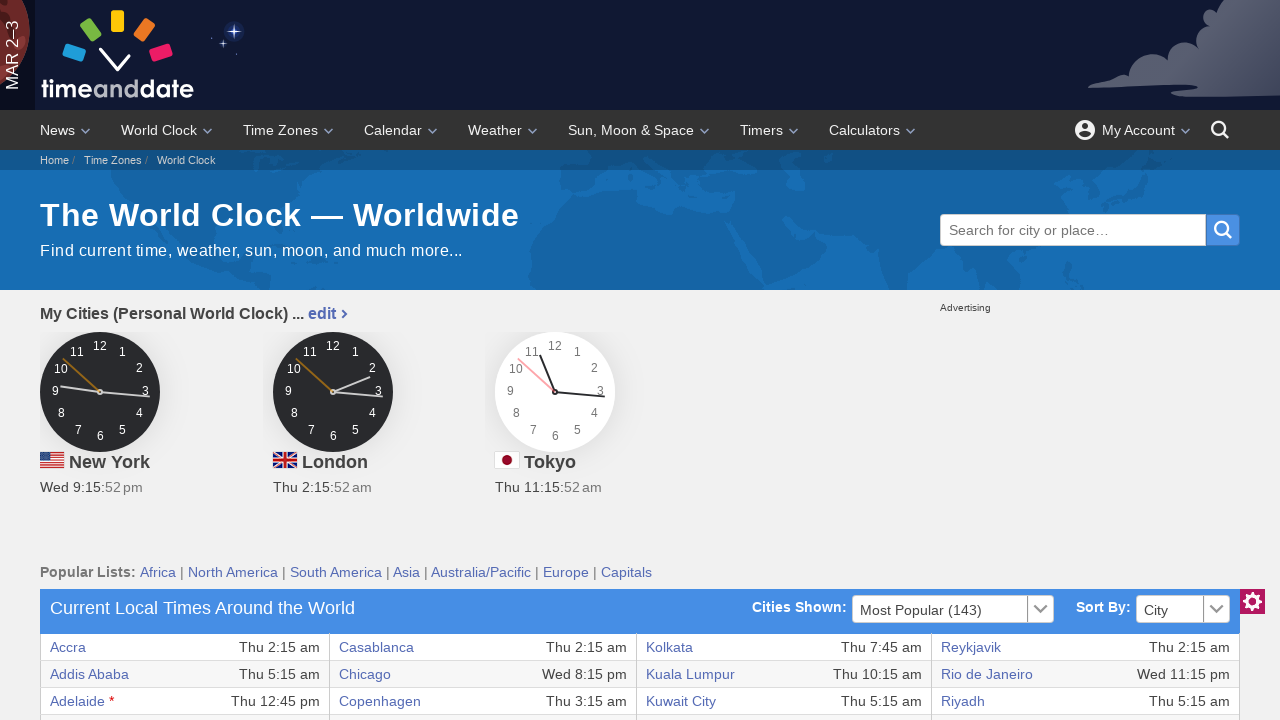

Extracted text content from link: Calendar 2026
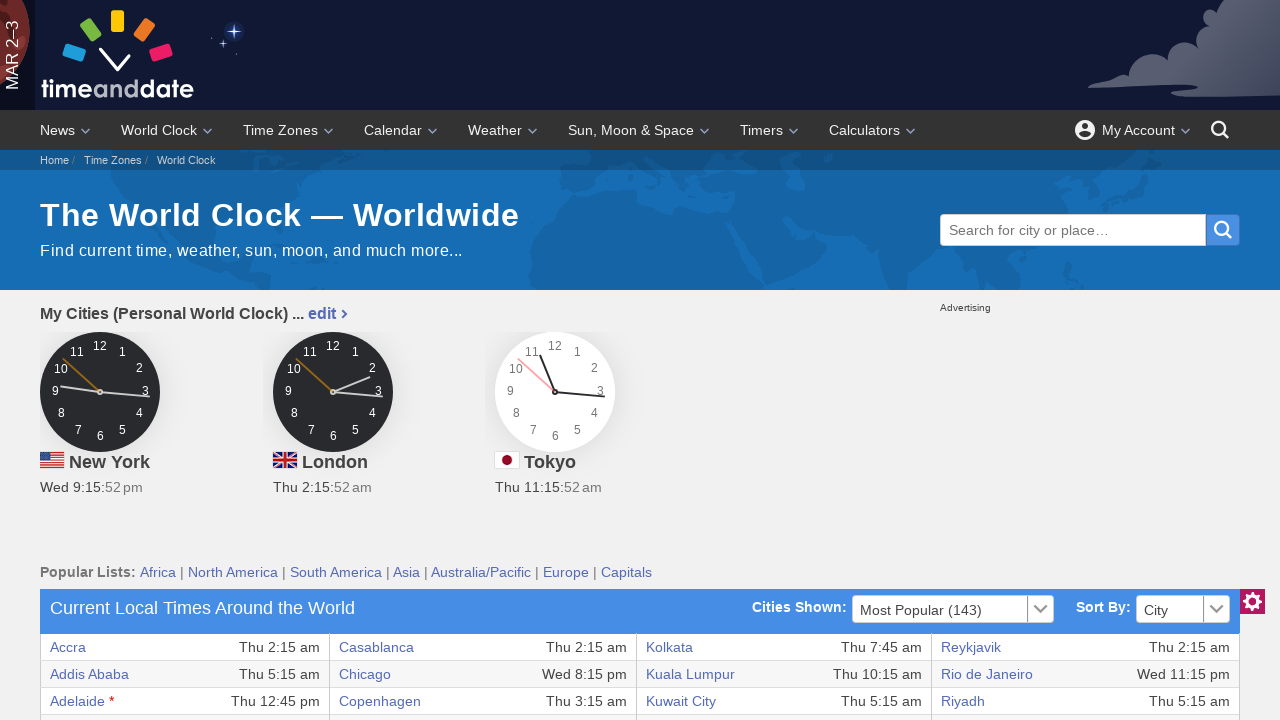

Extracted text content from link: Calendar 2027
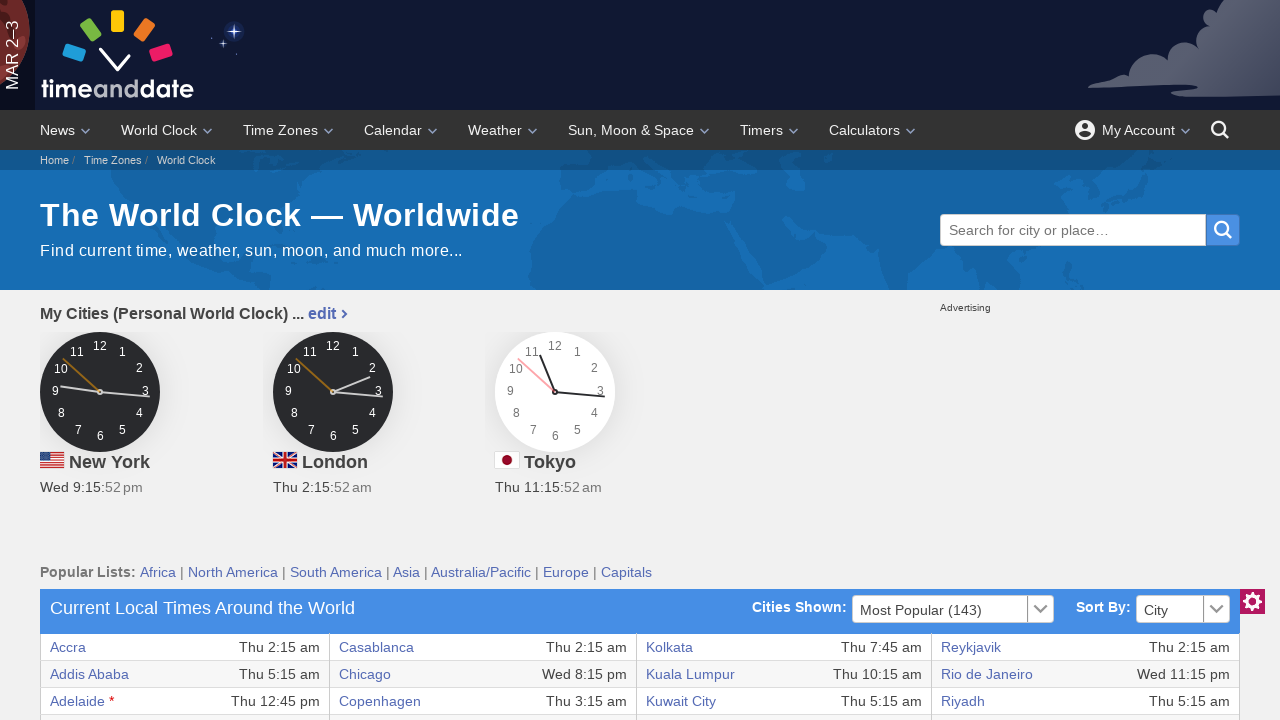

Extracted text content from link: Monthly Calendar
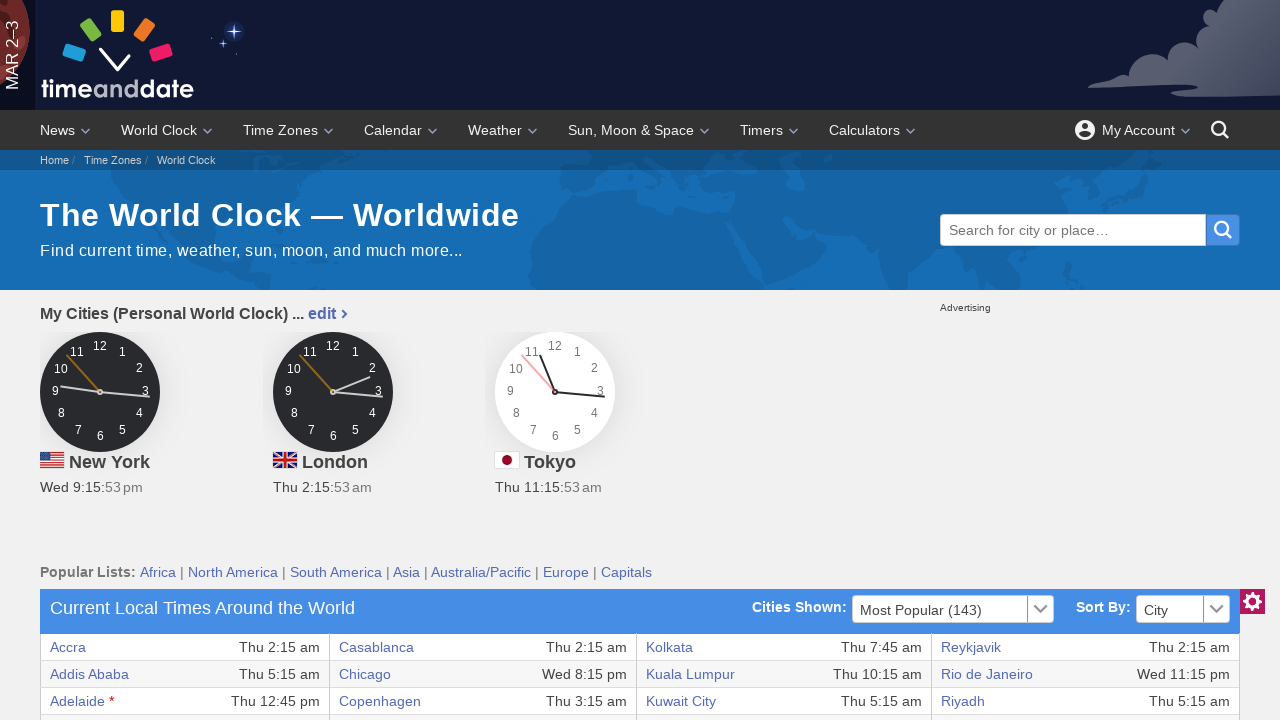

Extracted text content from link: Printable Calendar (PDF)
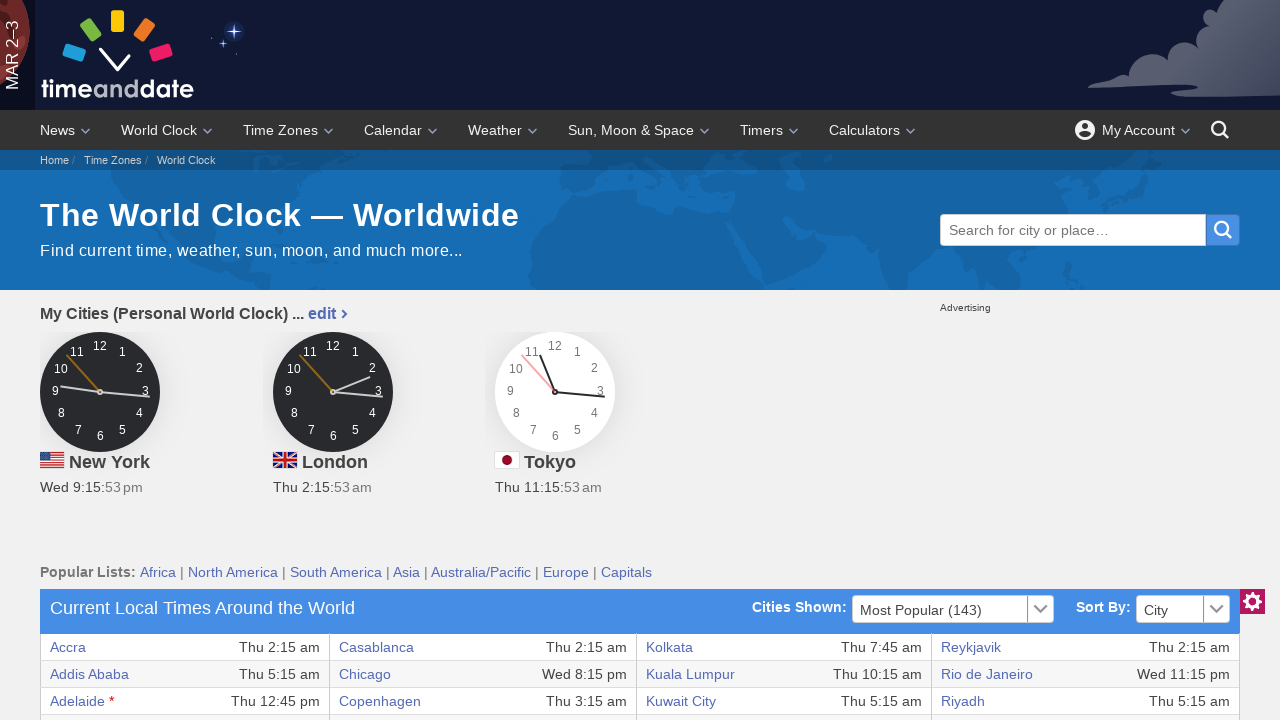

Extracted text content from link: Add Your Own Calendar Events
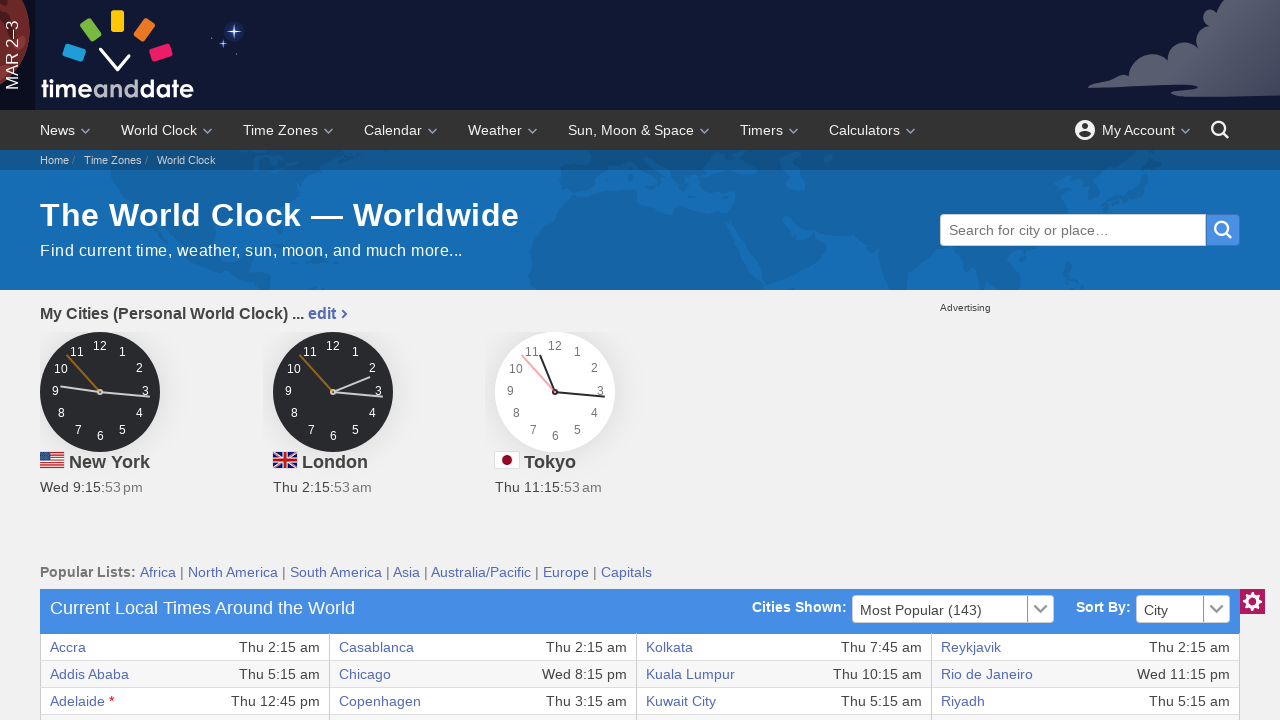

Extracted text content from link: Calendar Creator
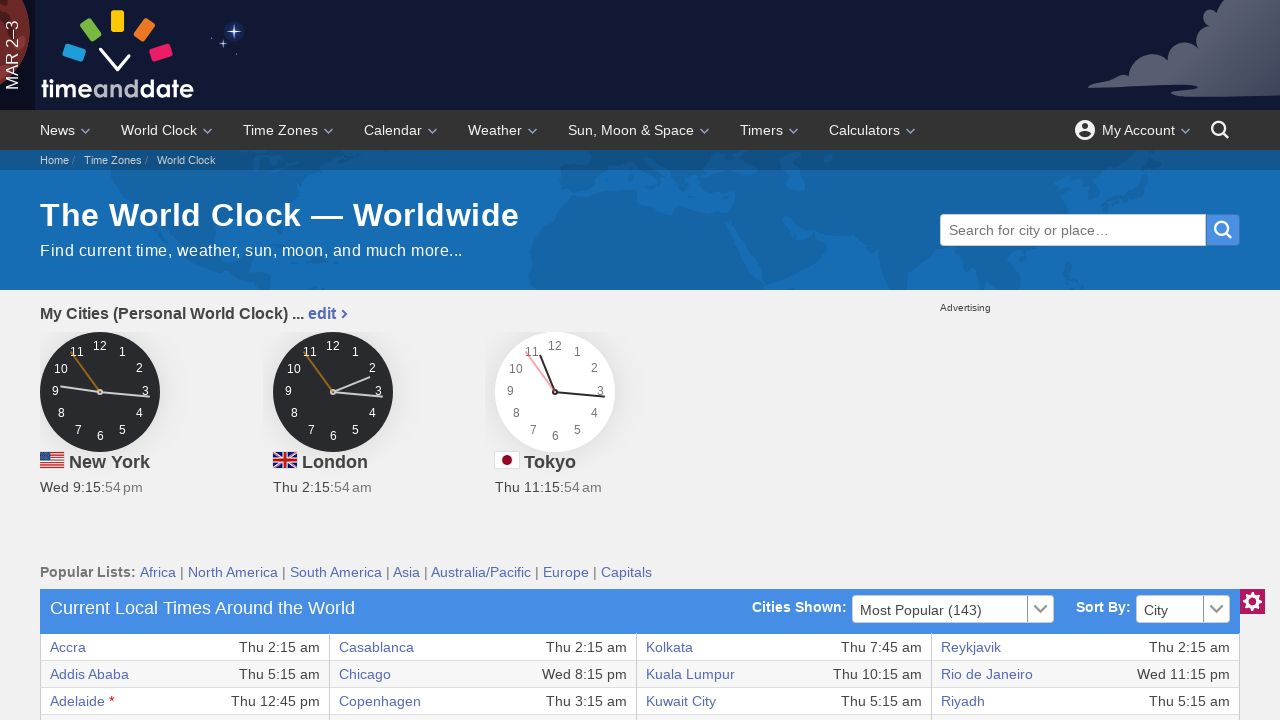

Extracted text content from link: Holidays Worldwide
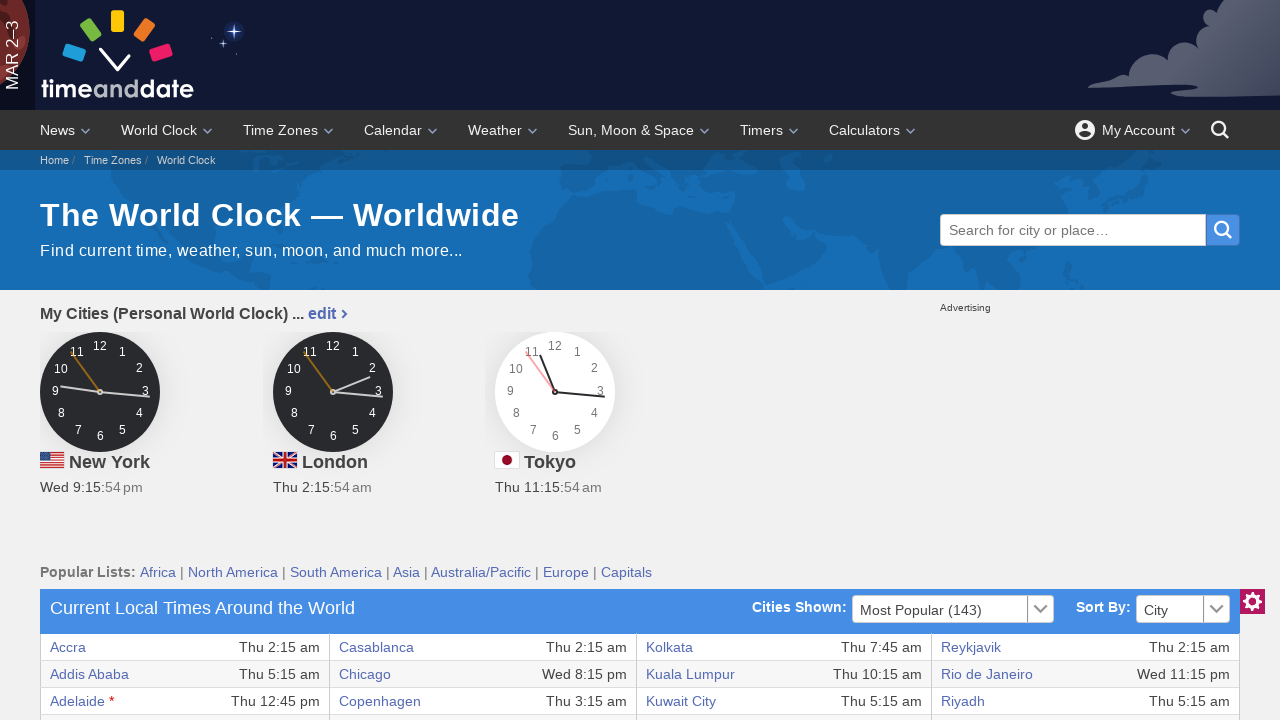

Extracted text content from link: On This Day in History
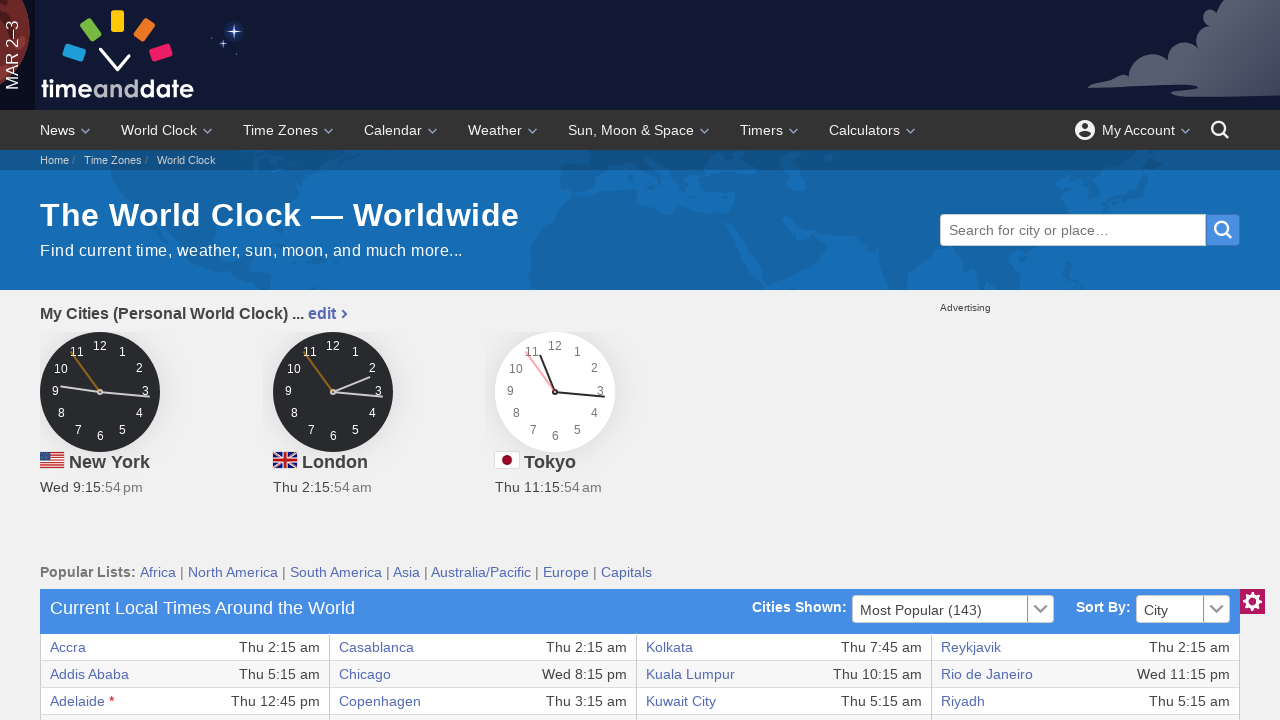

Extracted text content from link: Fun Holidays
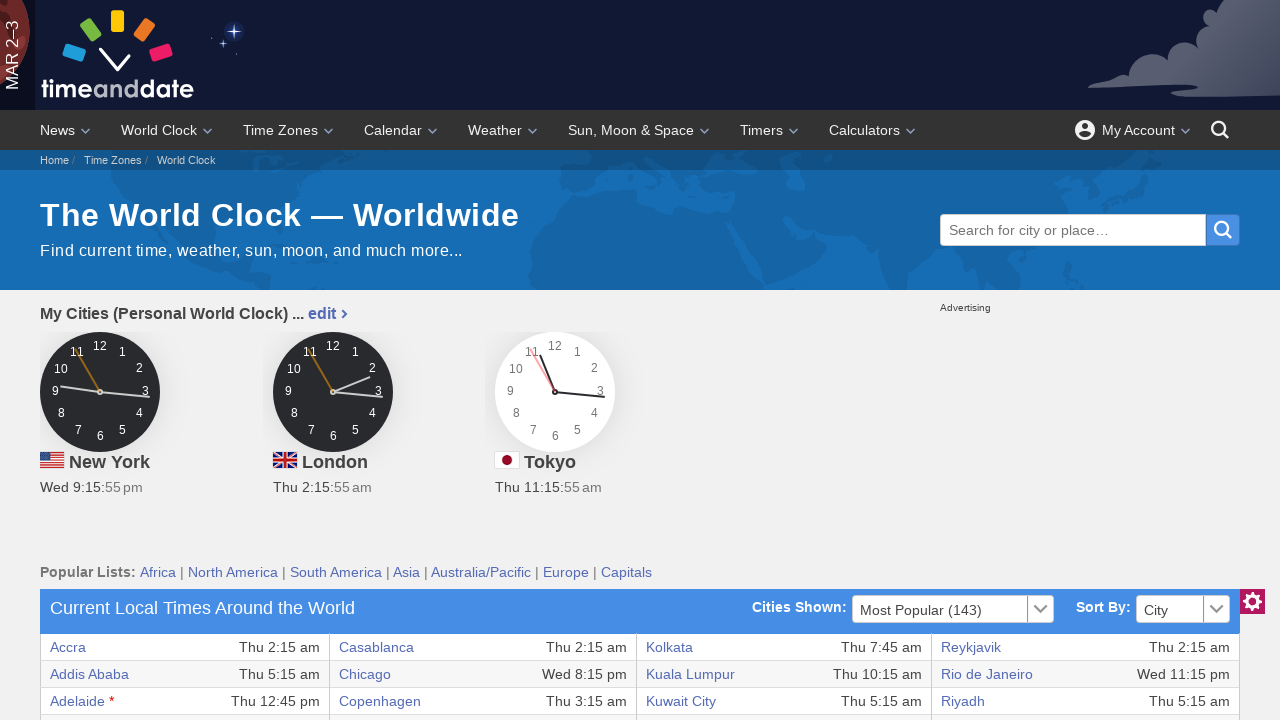

Extracted text content from link: Months of the Year
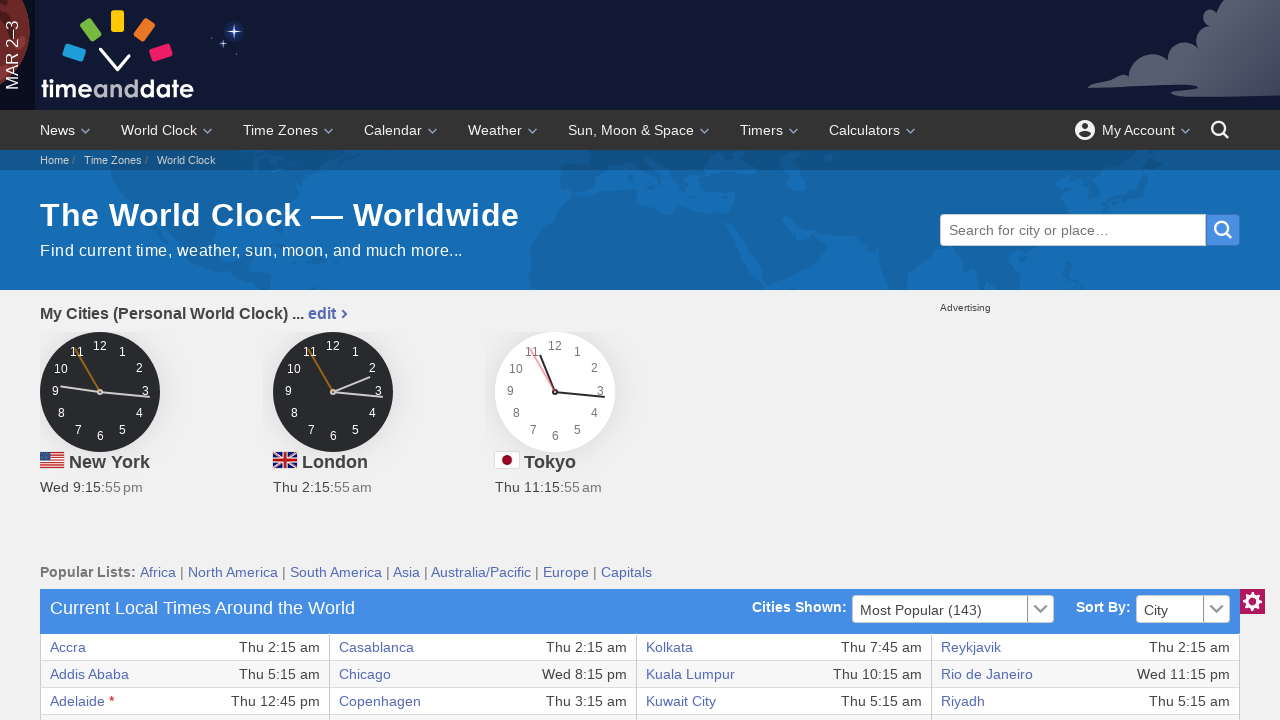

Extracted text content from link: Days of the Week
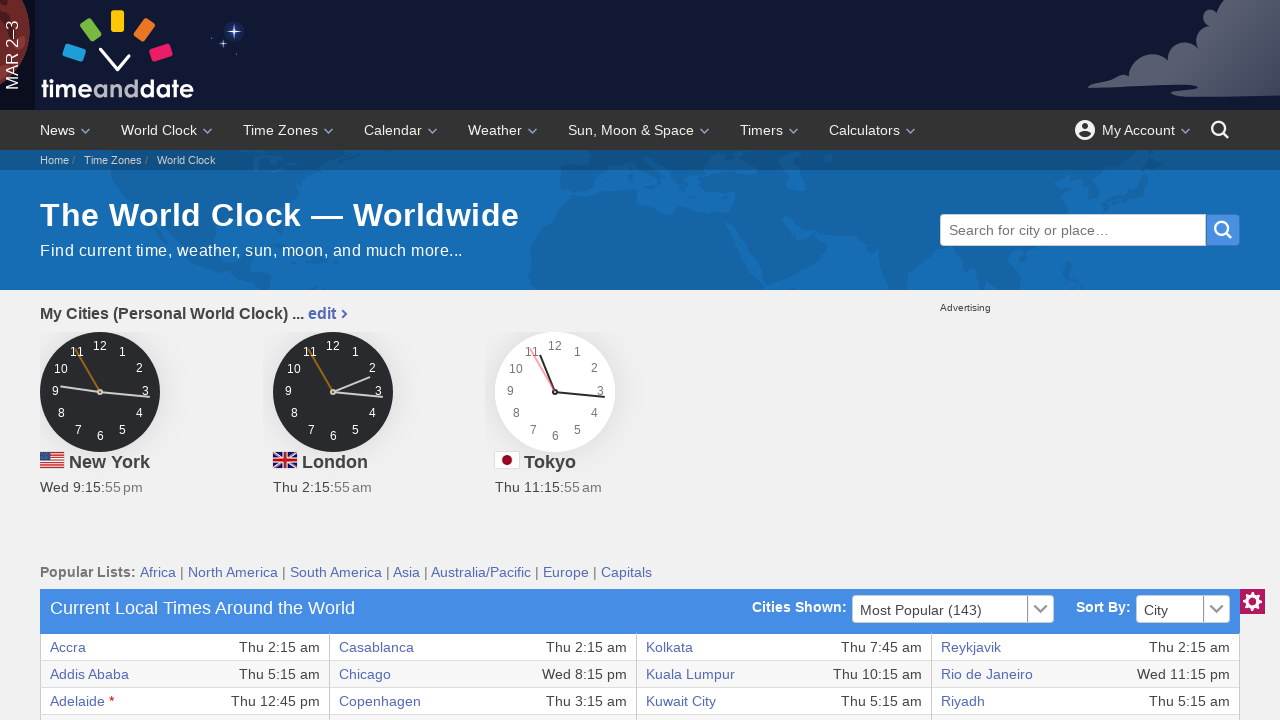

Extracted text content from link: About Leap Years
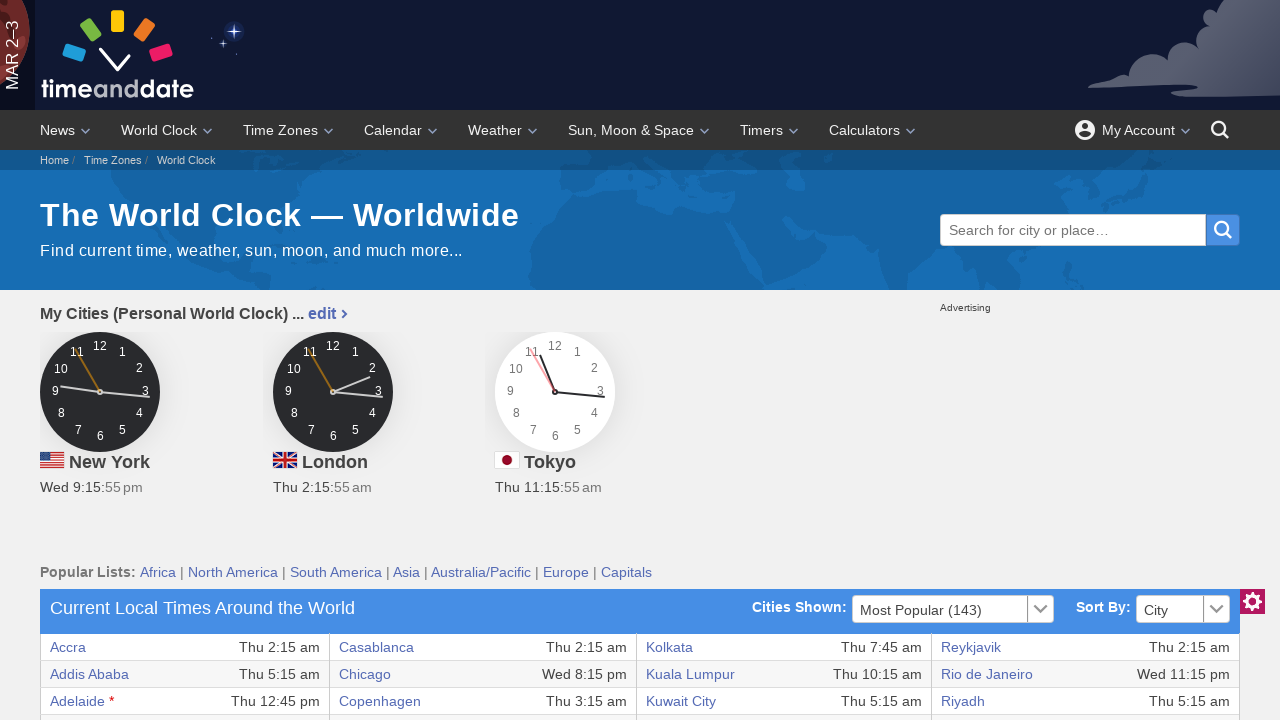

Extracted text content from link: Calendar & Holiday News
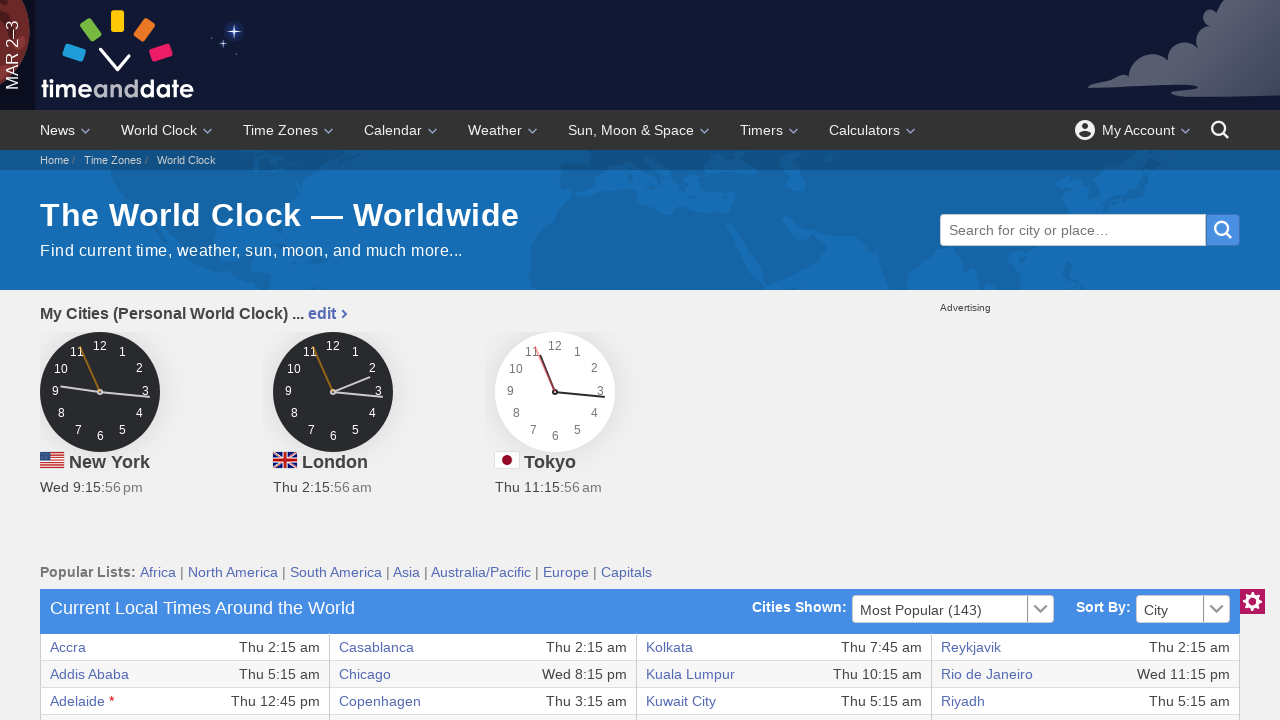

Extracted text content from link: Weather
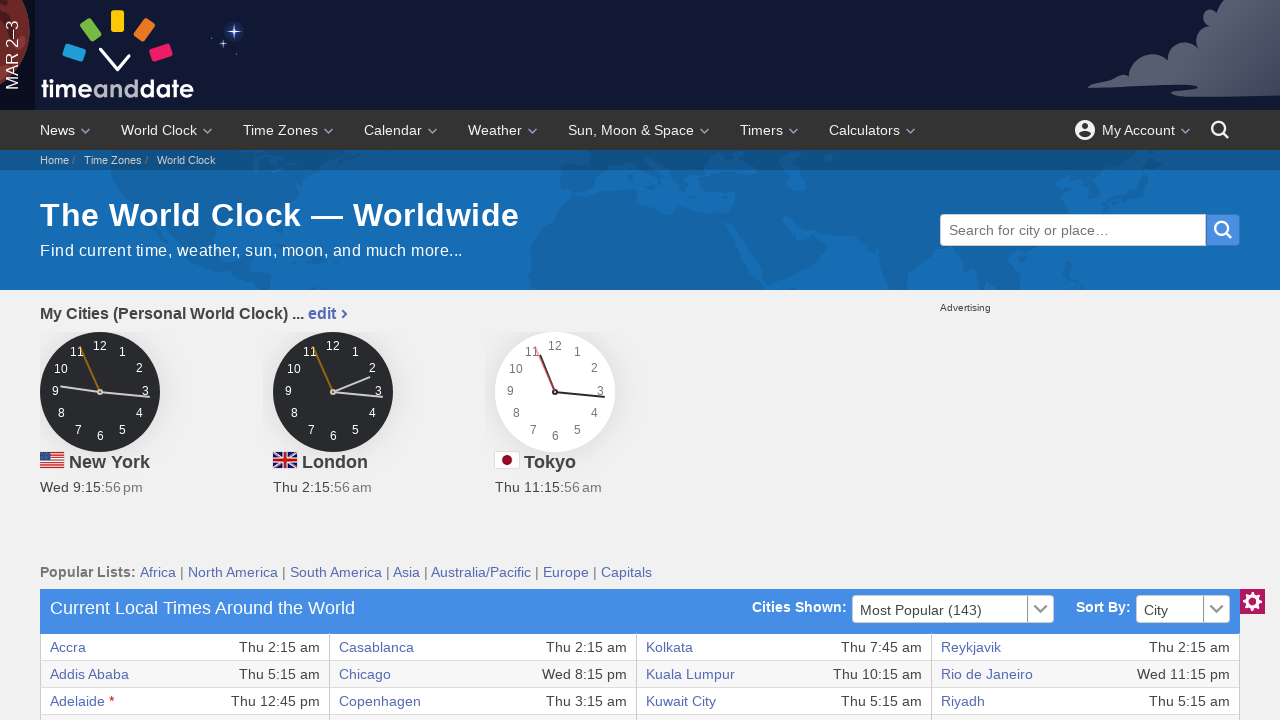

Extracted text content from link: Worldwide
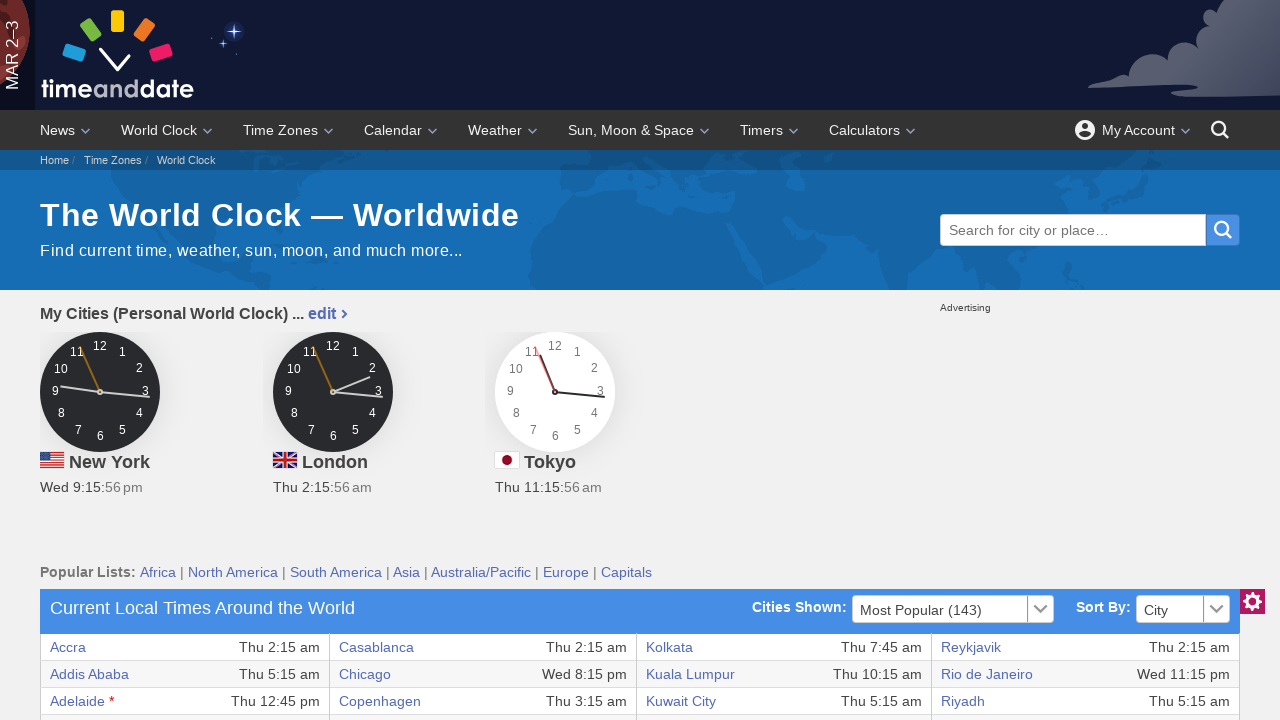

Extracted text content from link: Local Weather
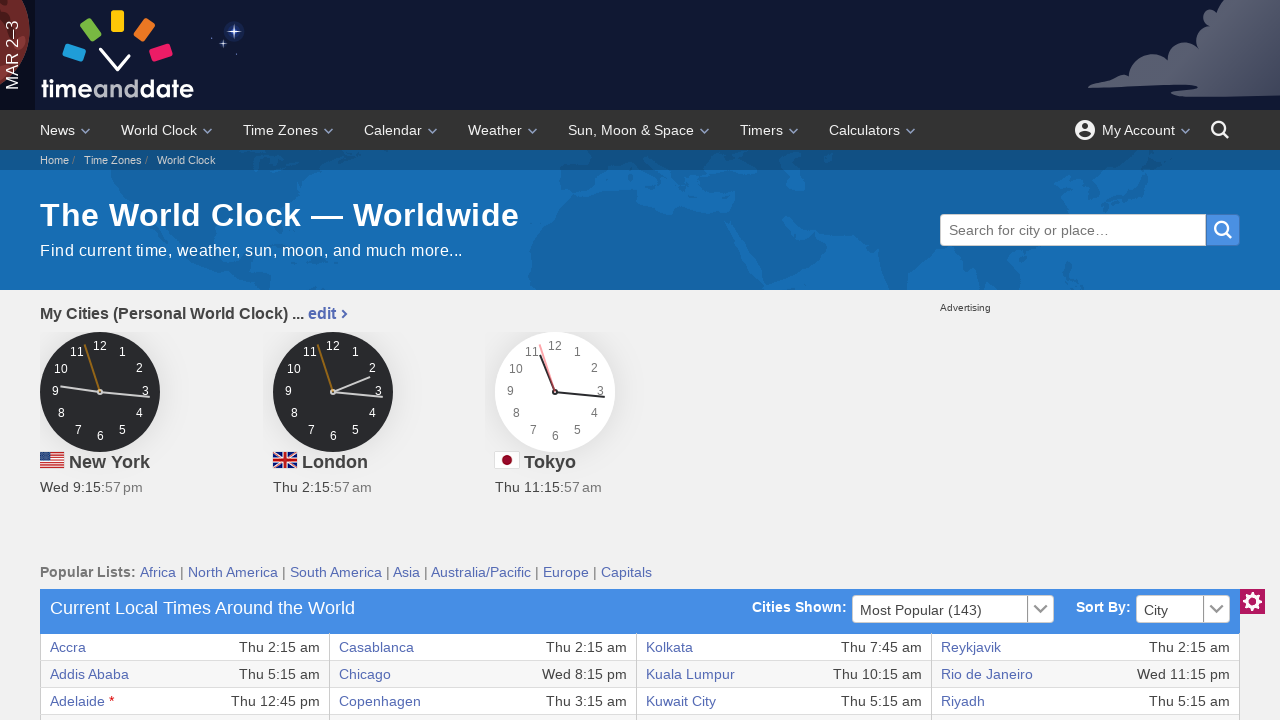

Extracted text content from link: 2-Week Forecast
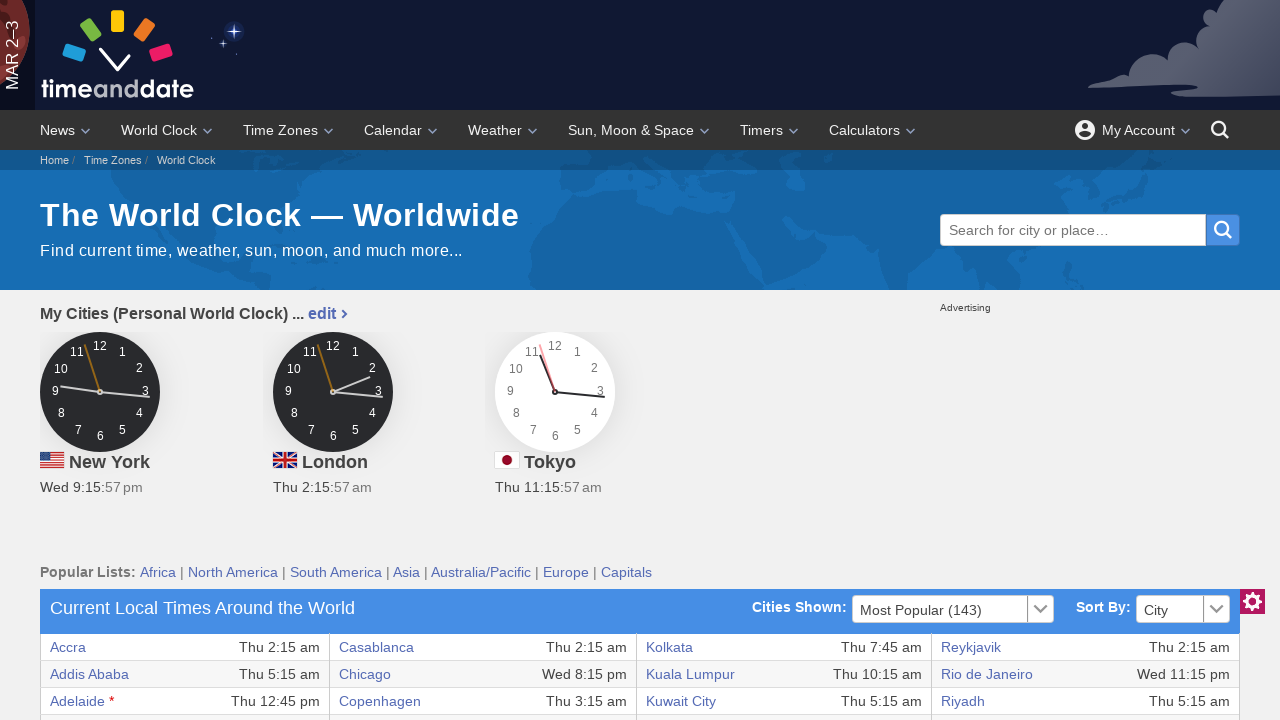

Extracted text content from link: Hour-by-Hour
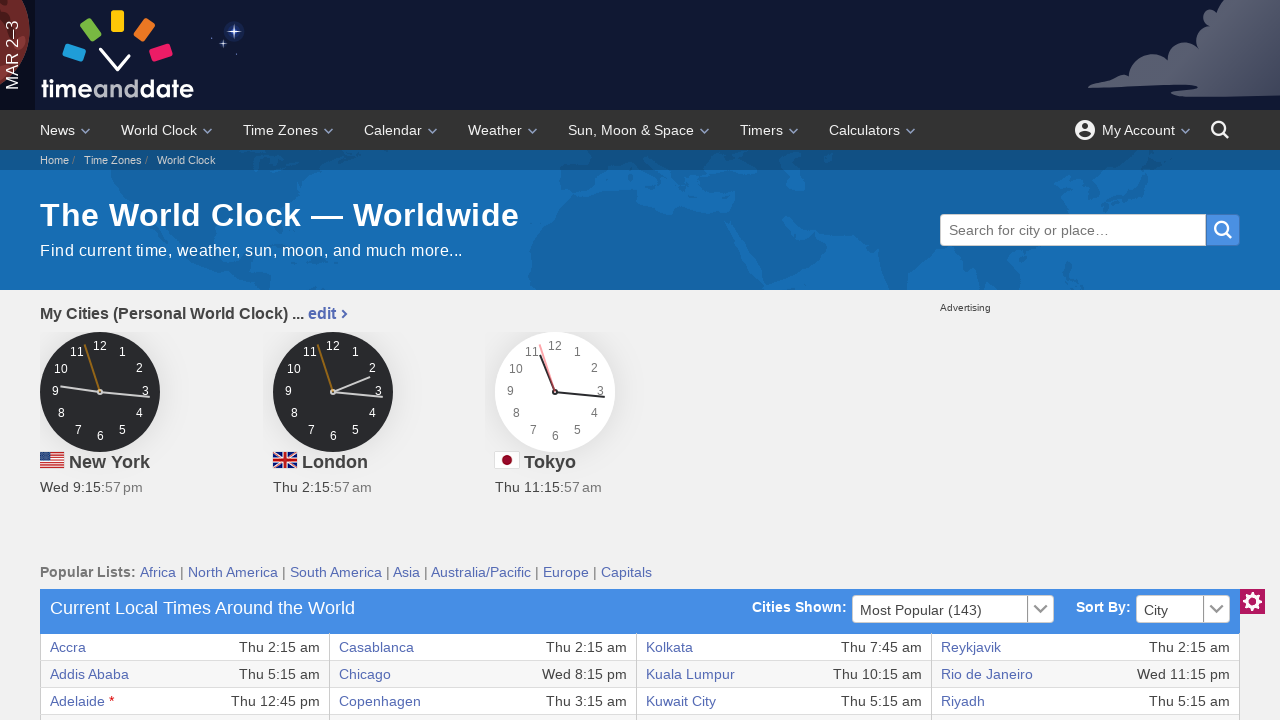

Extracted text content from link: Past Week
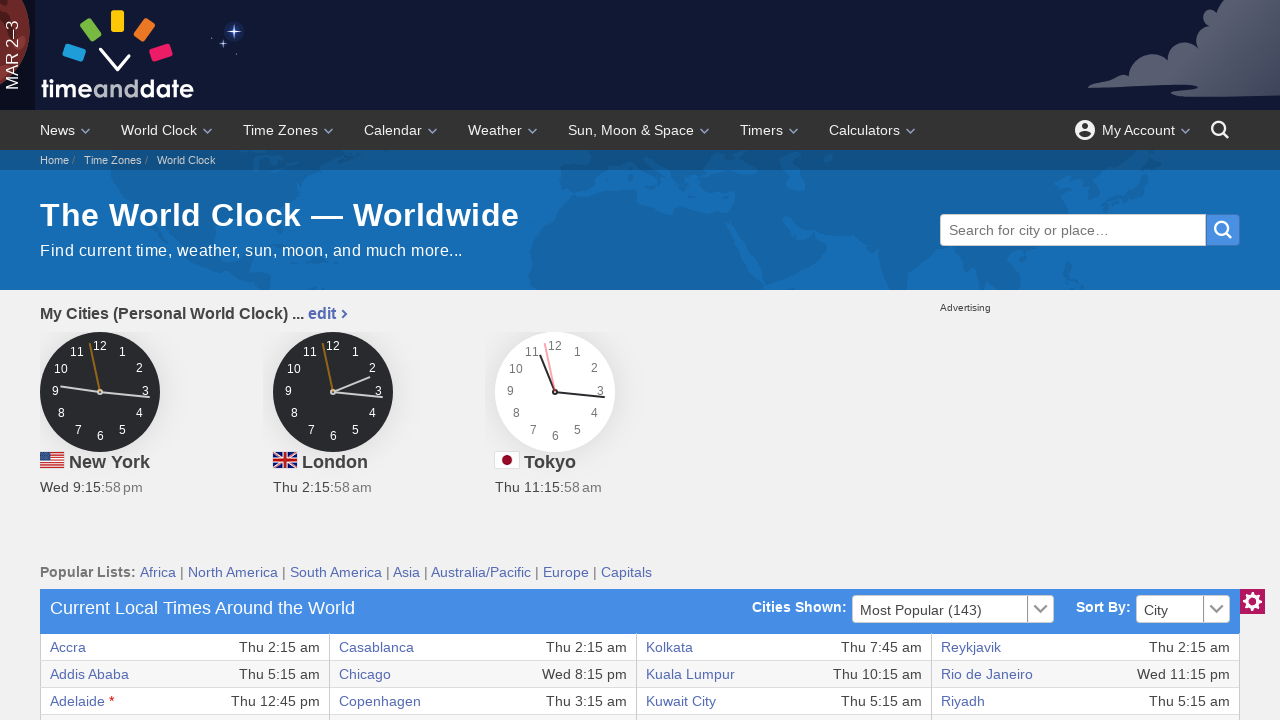

Extracted text content from link: Climate
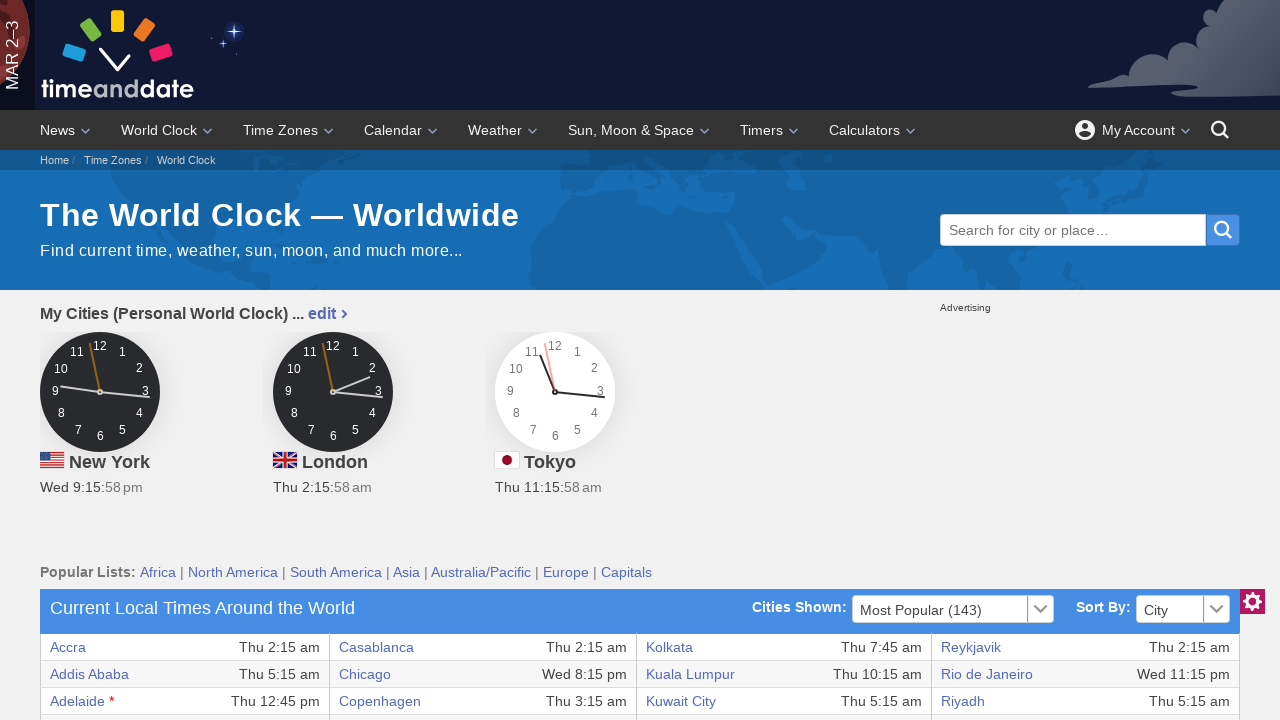

Extracted text content from link: Sun, Moon & Space
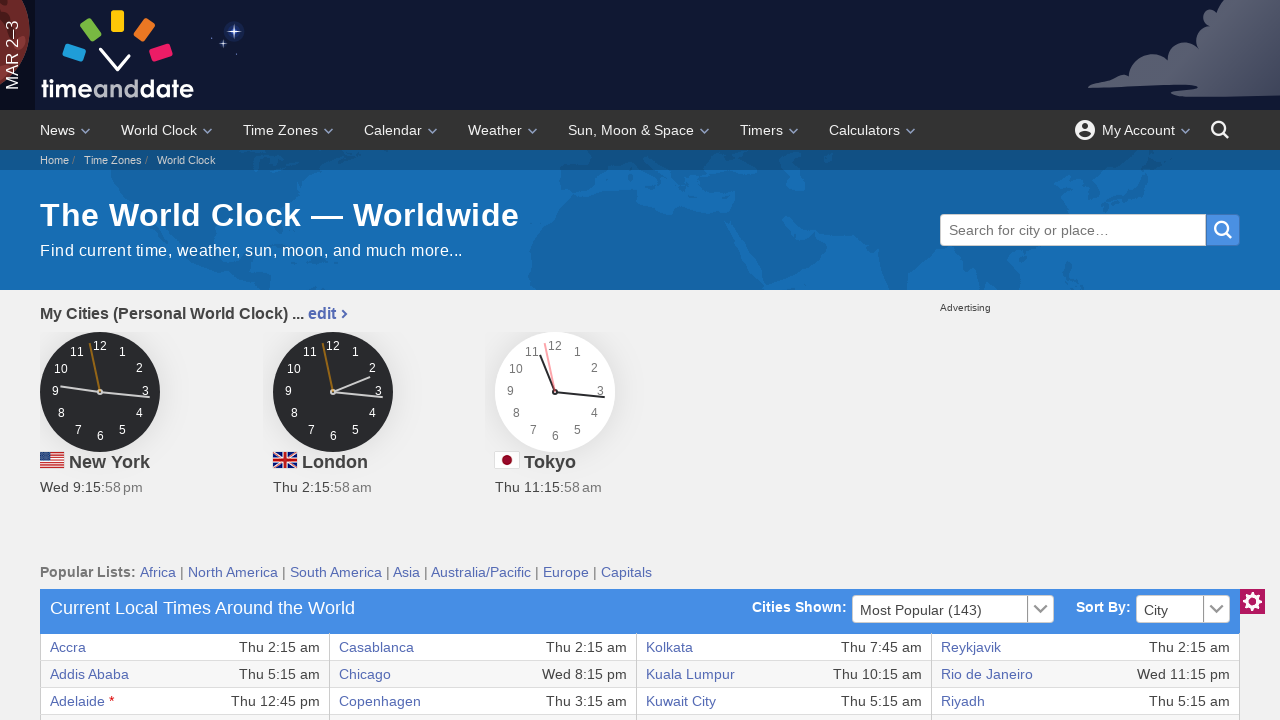

Extracted text content from link: Sun & Moon Home
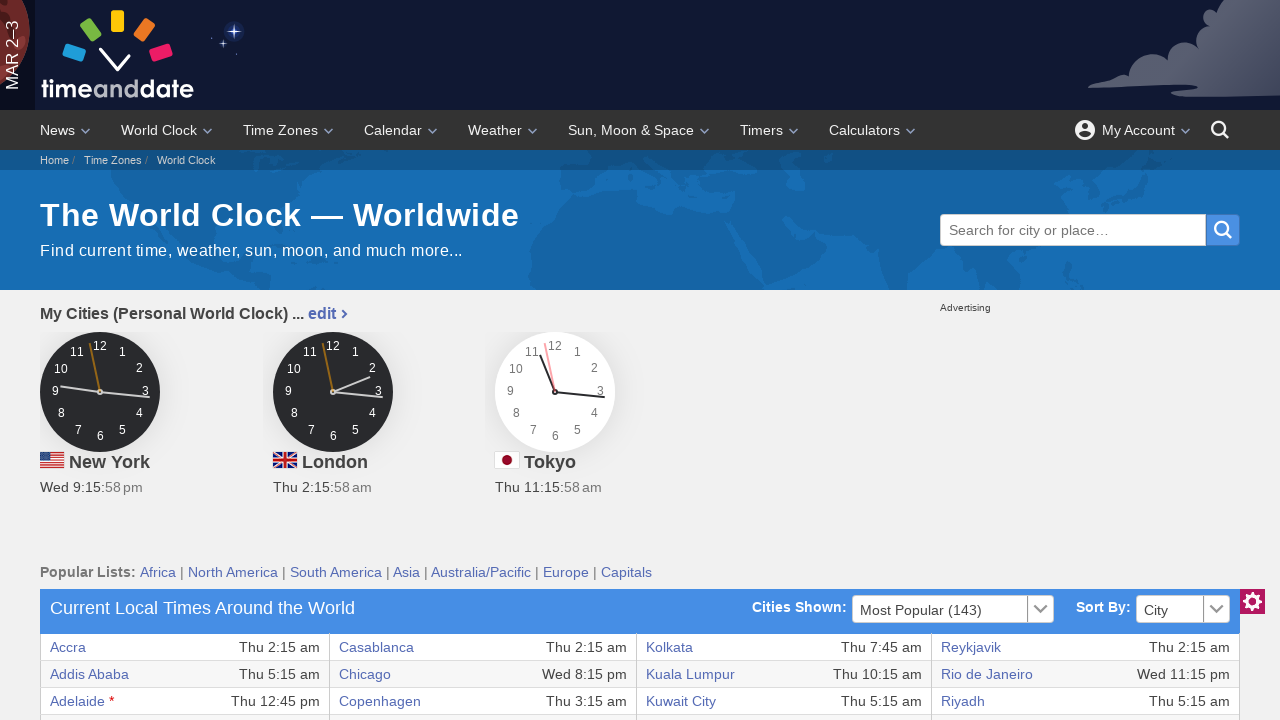

Extracted text content from link: Sun Calculator
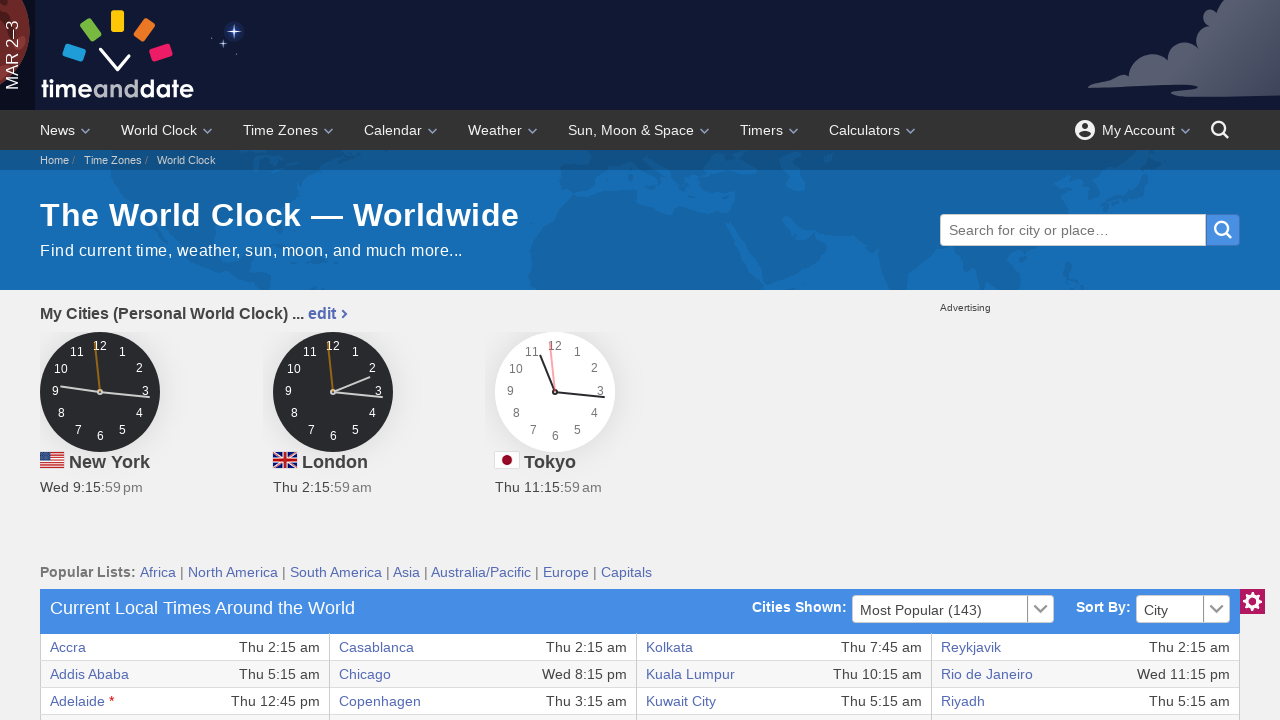

Extracted text content from link: Moon Calculator
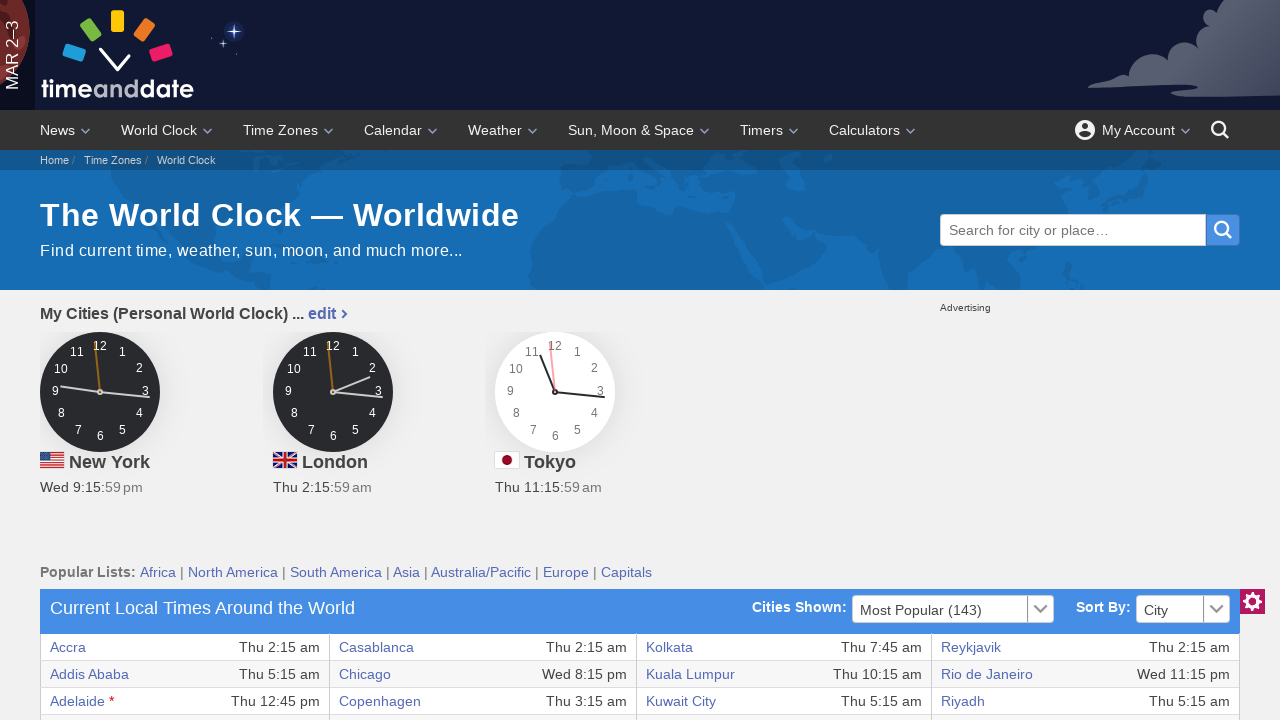

Extracted text content from link: Moon Phases
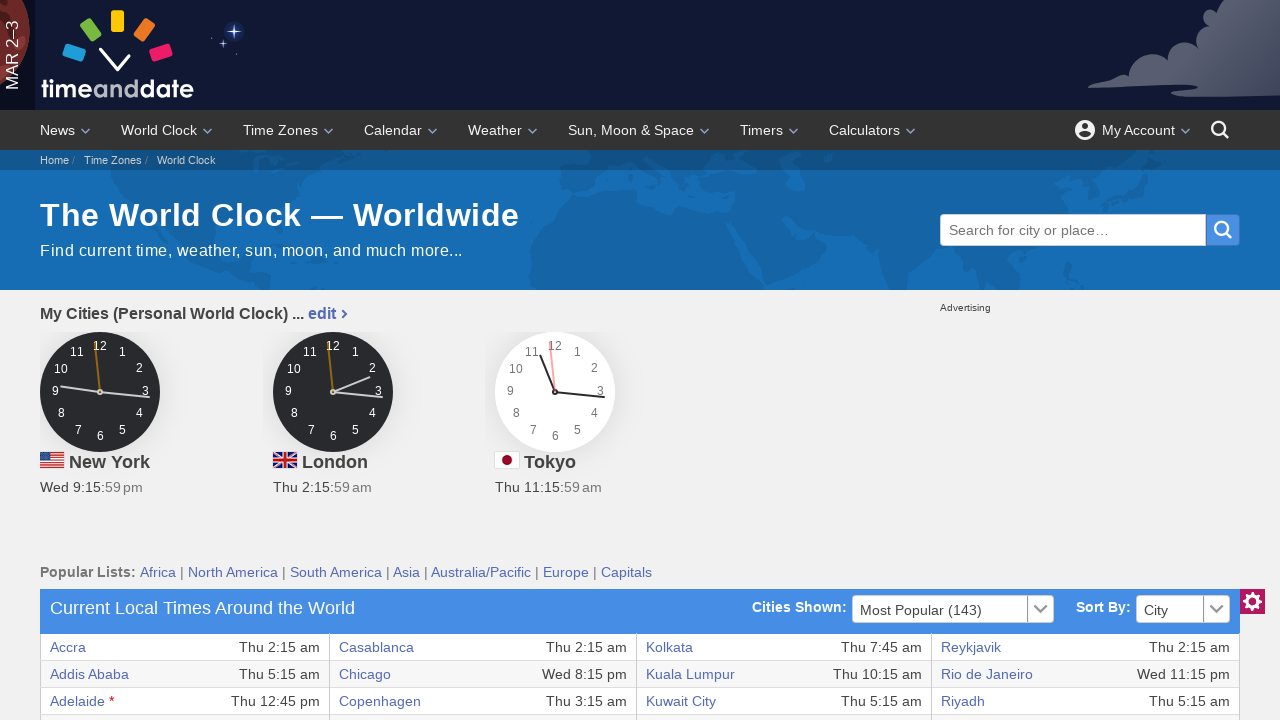

Extracted text content from link: Night Sky
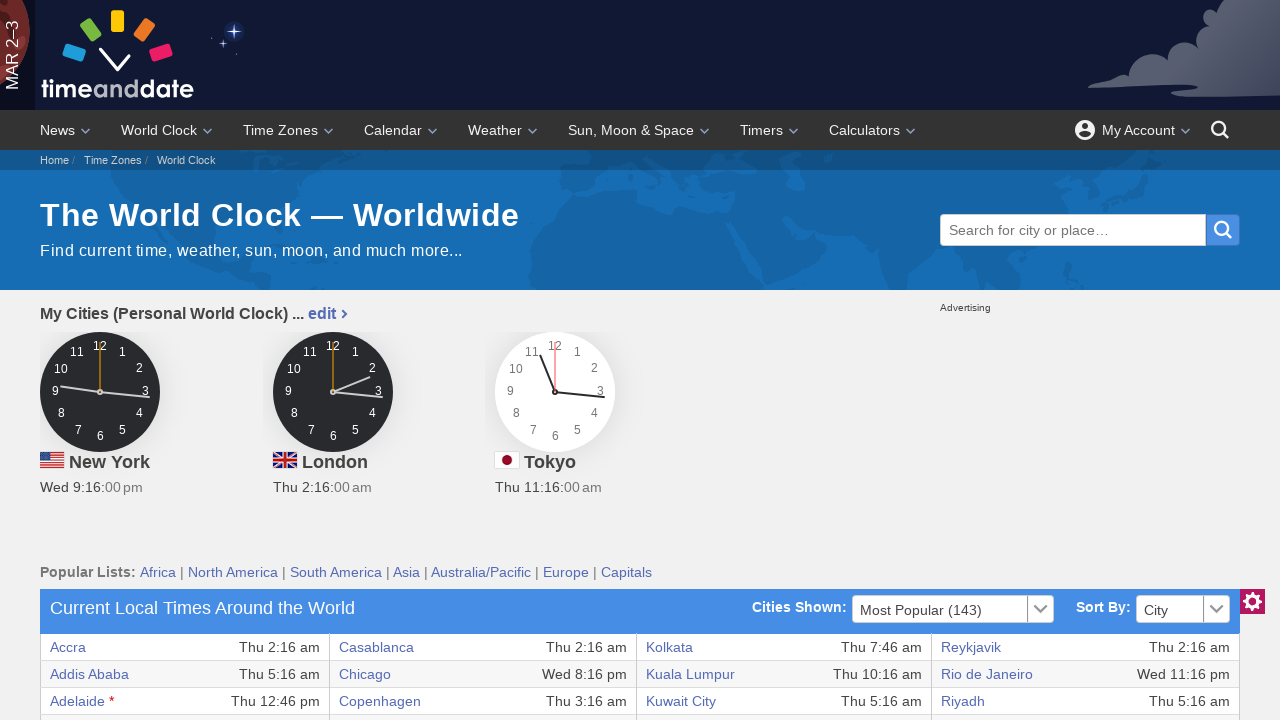

Extracted text content from link: Meteor Showers
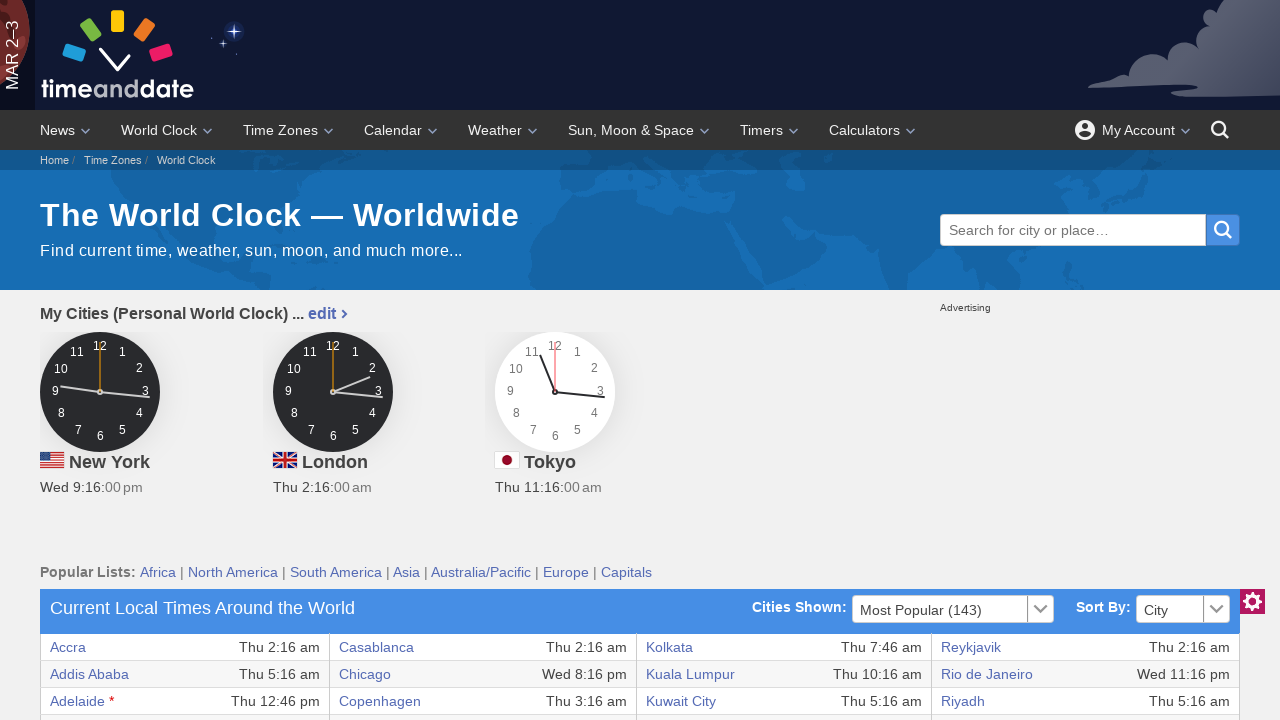

Extracted text content from link: Day and Night Map
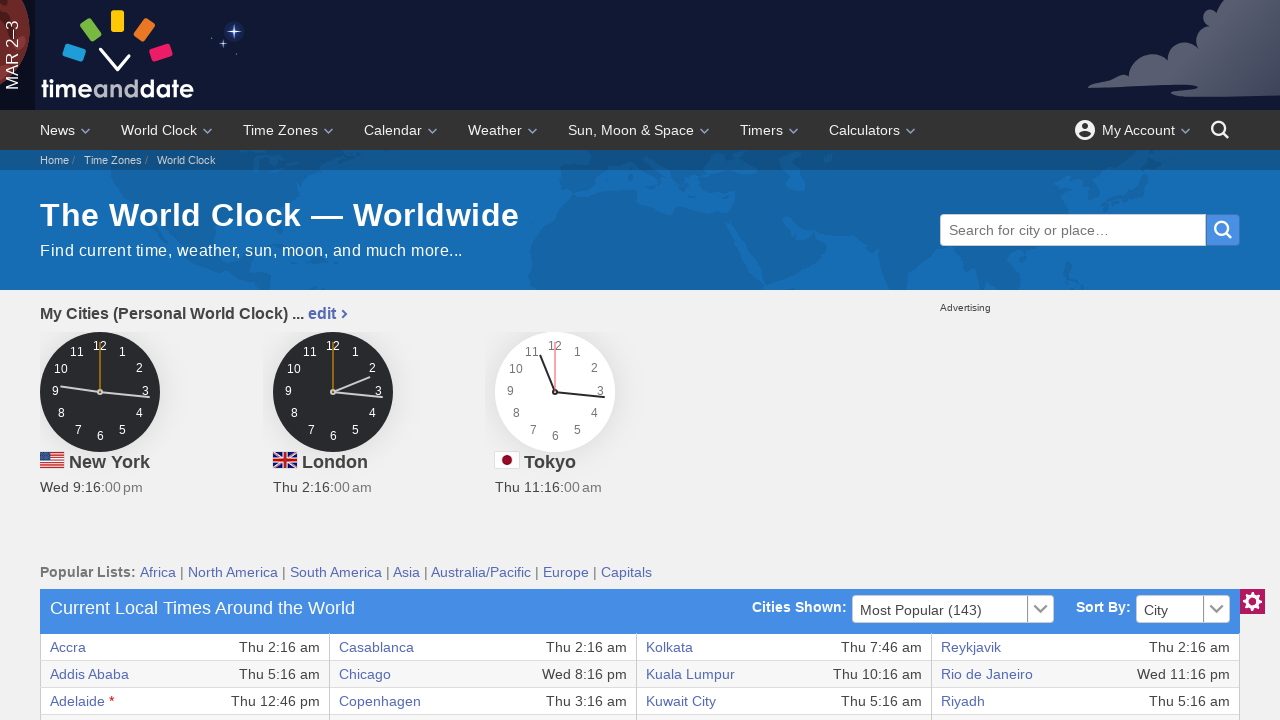

Extracted text content from link: Moon Light World Map
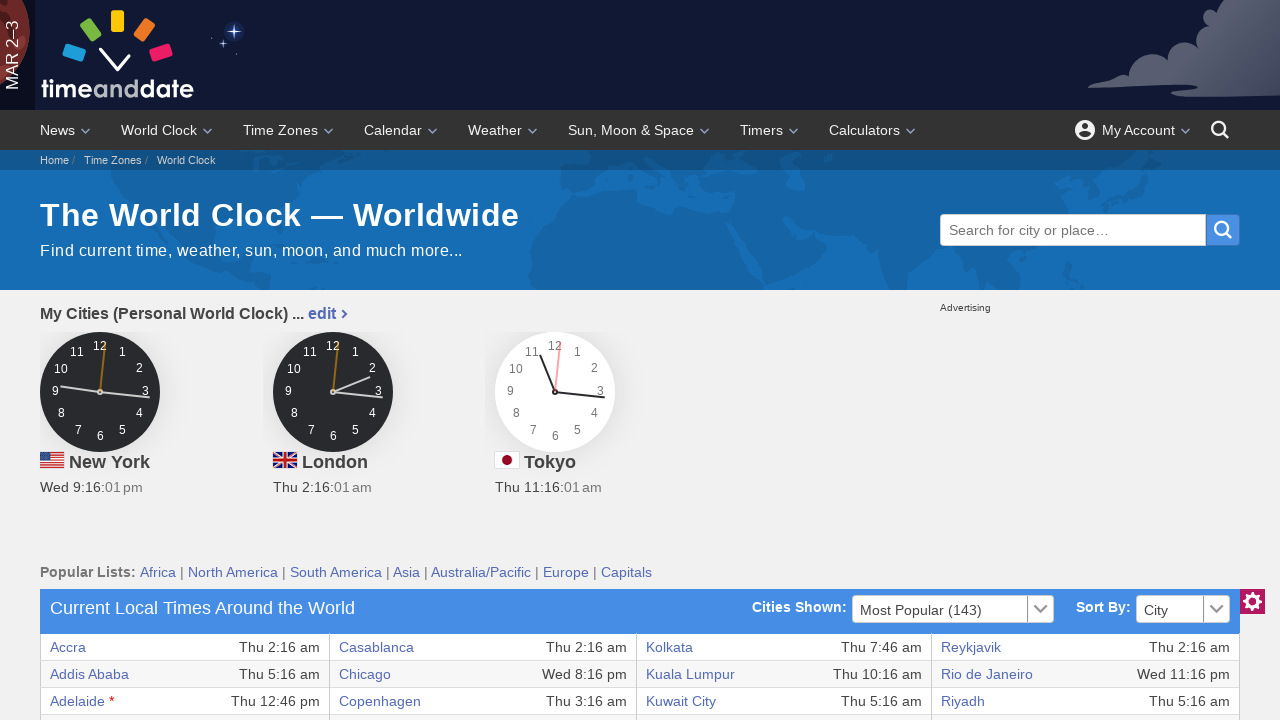

Extracted text content from link: Eclipses
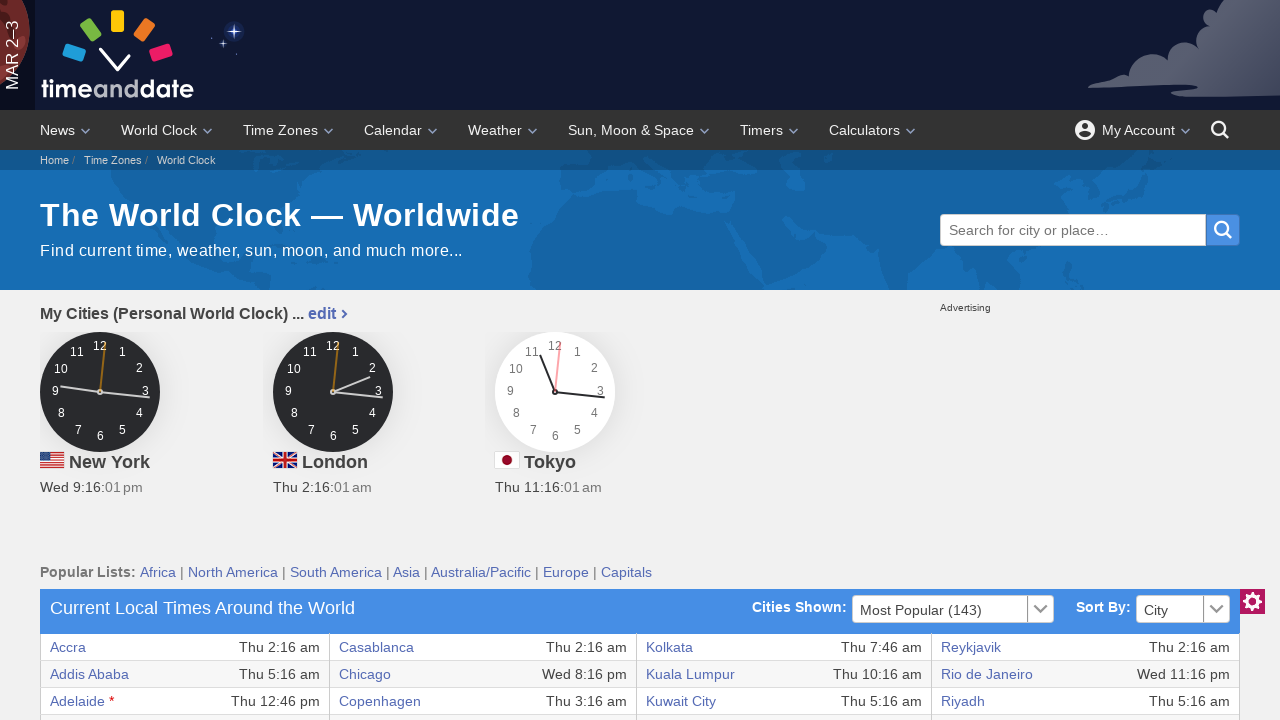

Extracted text content from link: Live Streams
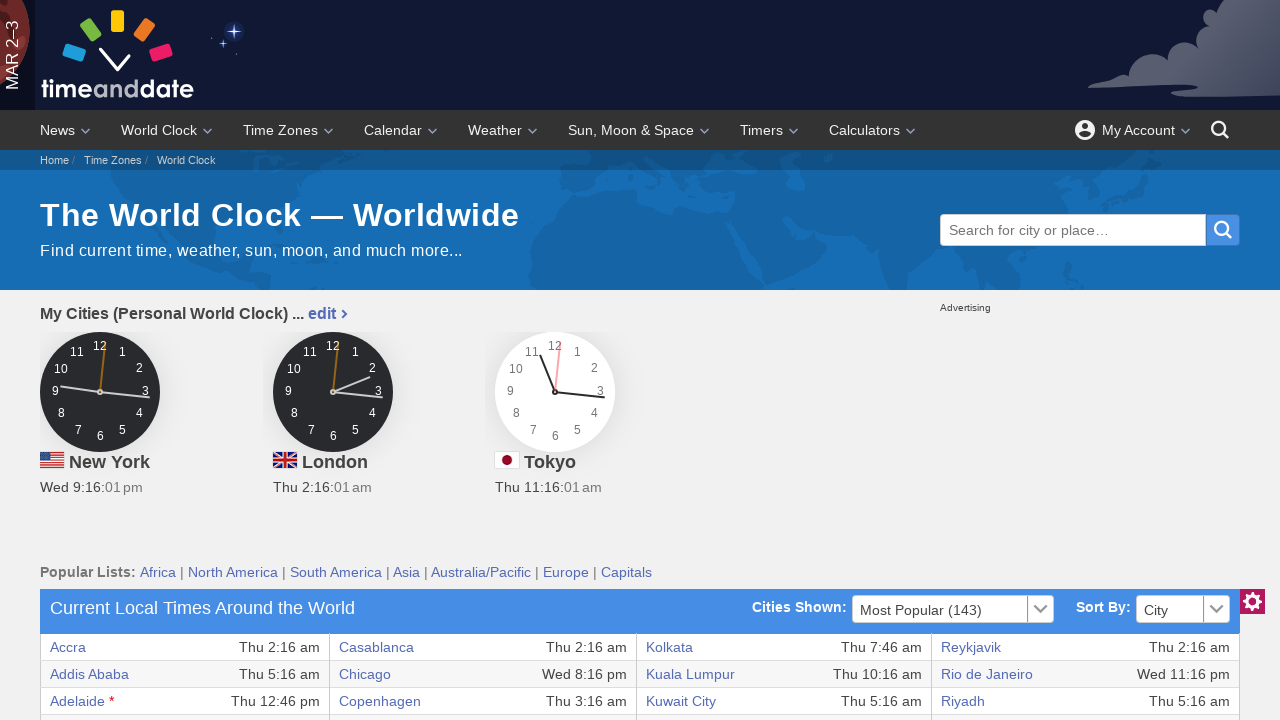

Extracted text content from link: Seasons
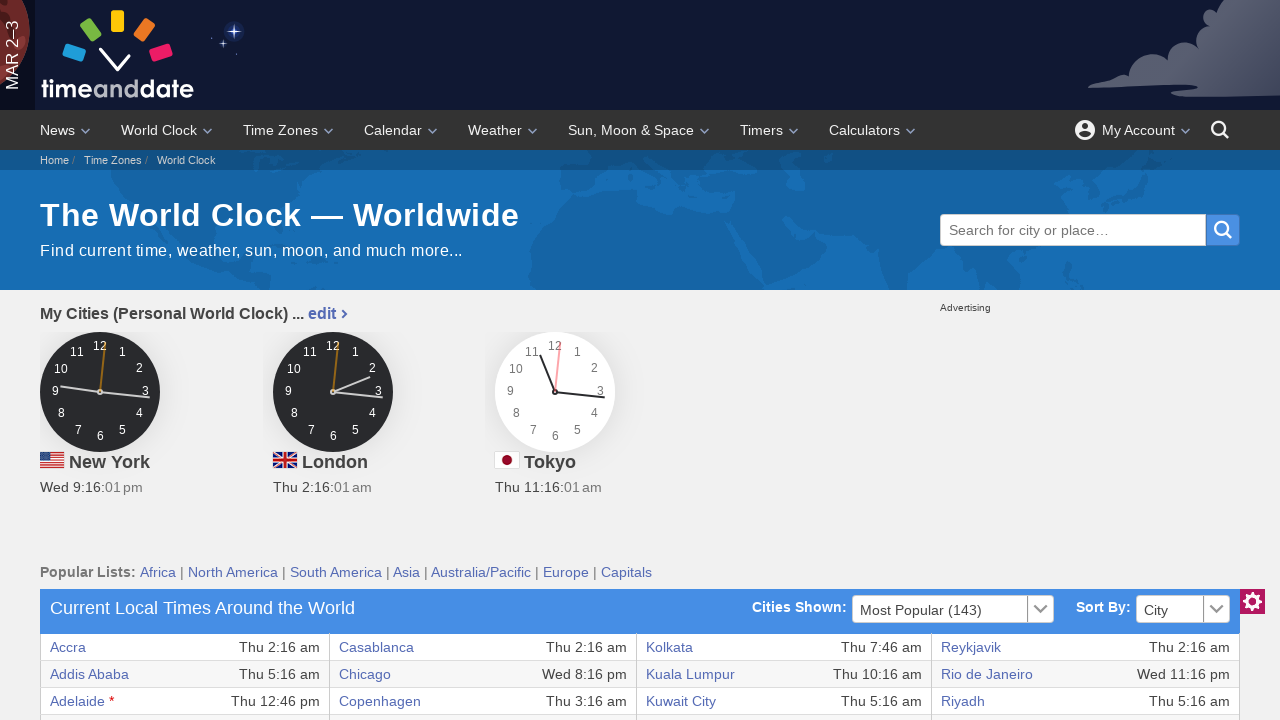

Extracted text content from link: Astronomy News
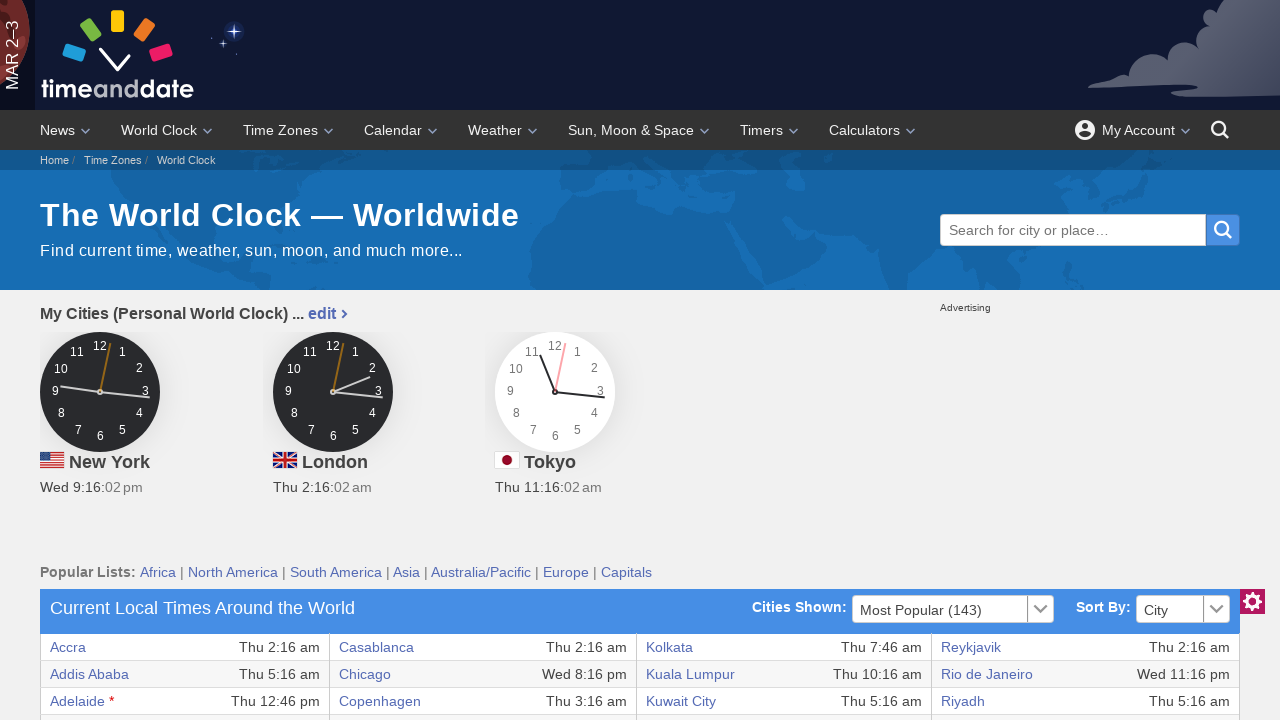

Extracted text content from link: Timers
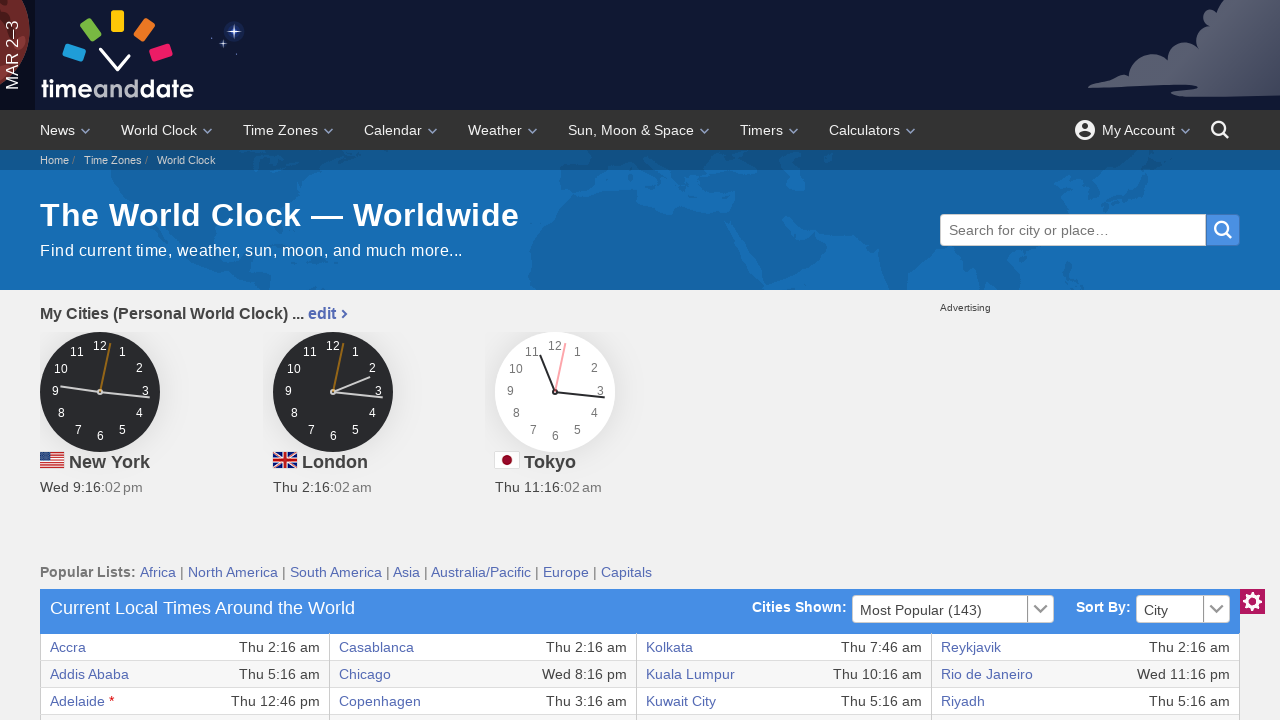

Extracted text content from link: Timers Home
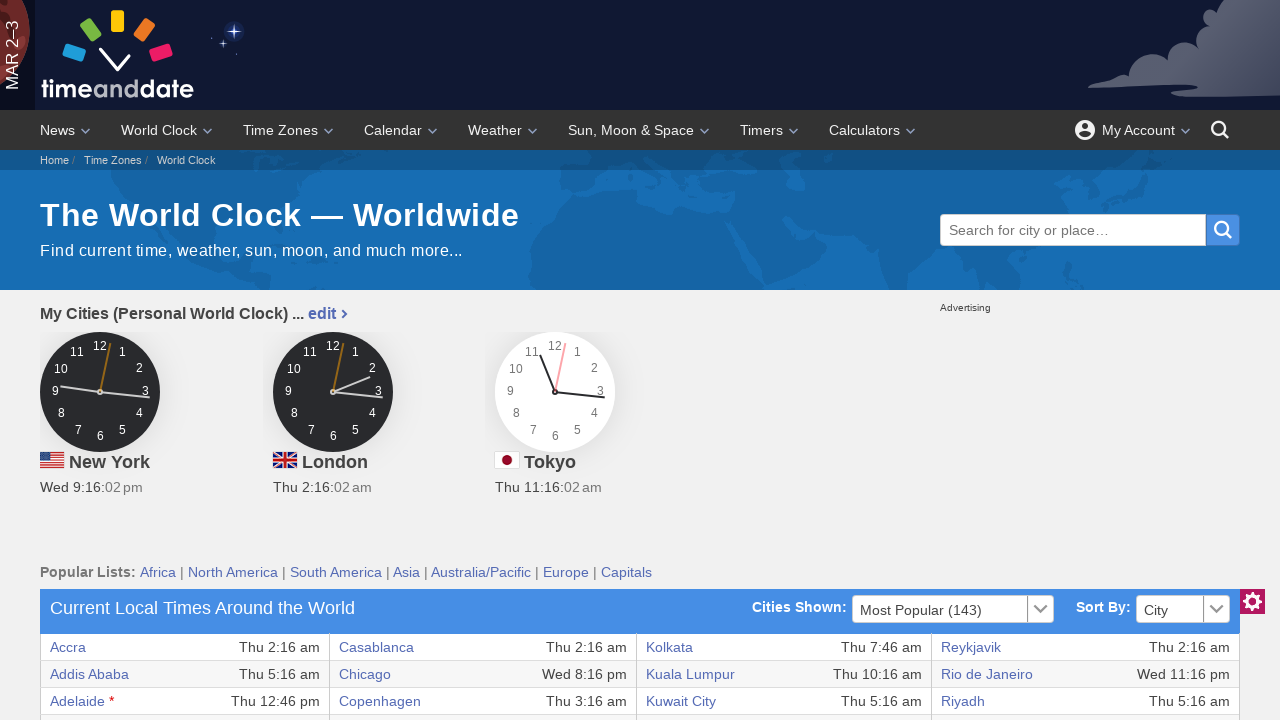

Extracted text content from link: Stopwatch
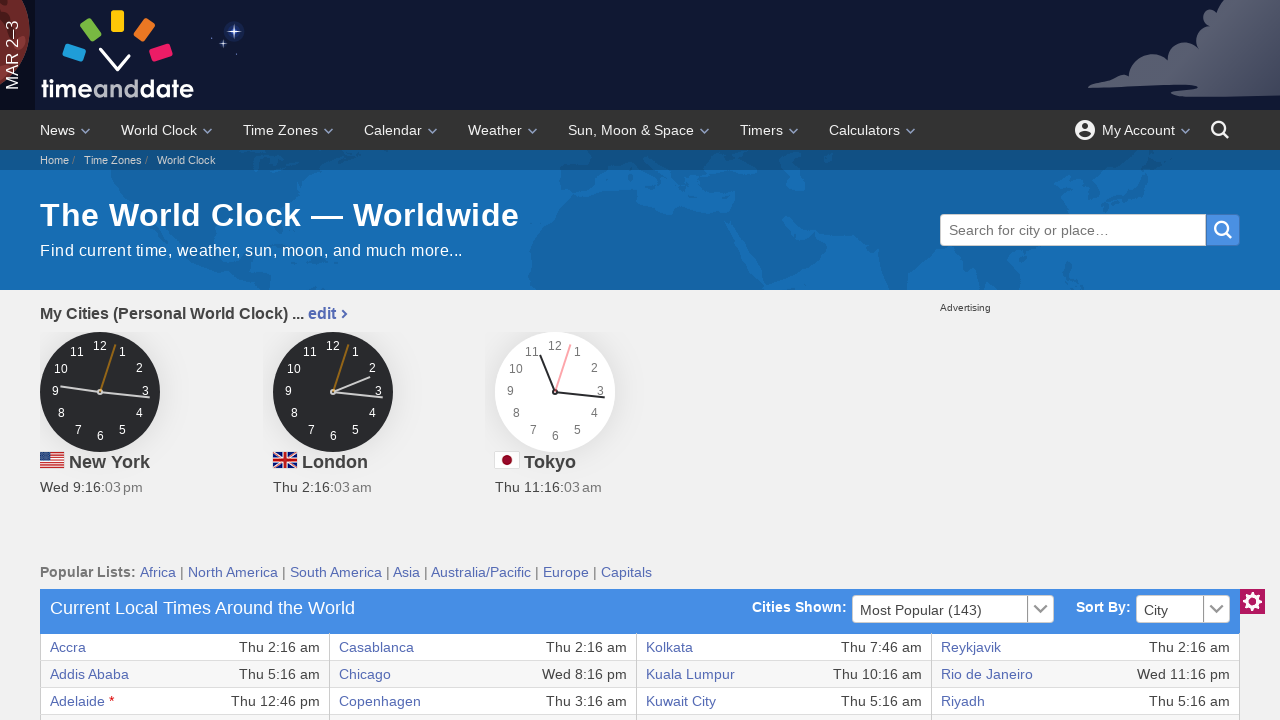

Extracted text content from link: Timer
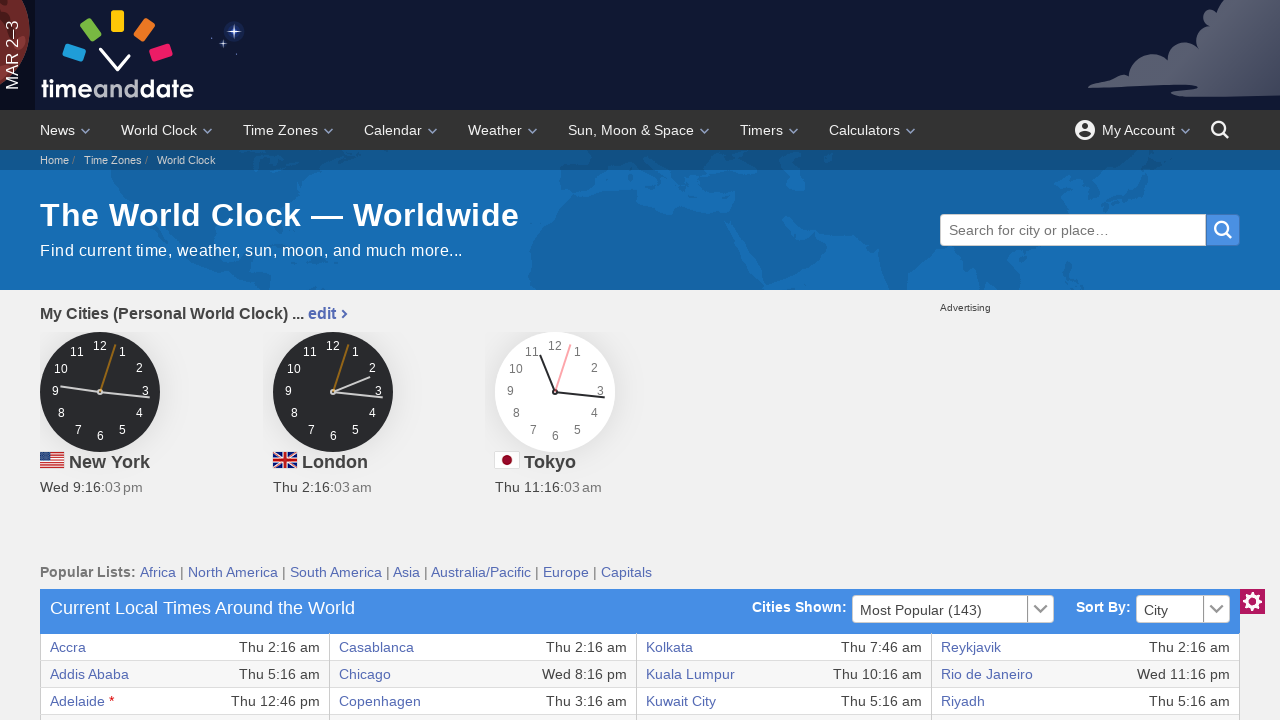

Extracted text content from link: Countdown to Any Date
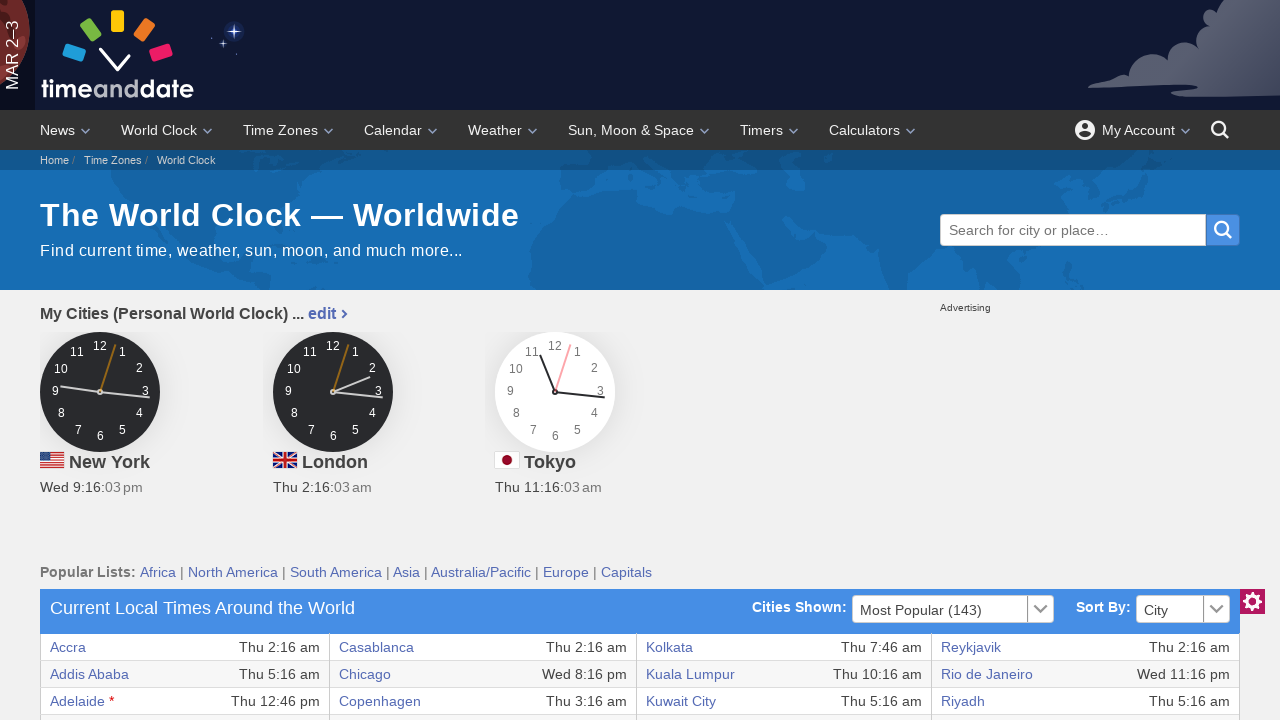

Extracted text content from link: Spring Countdown
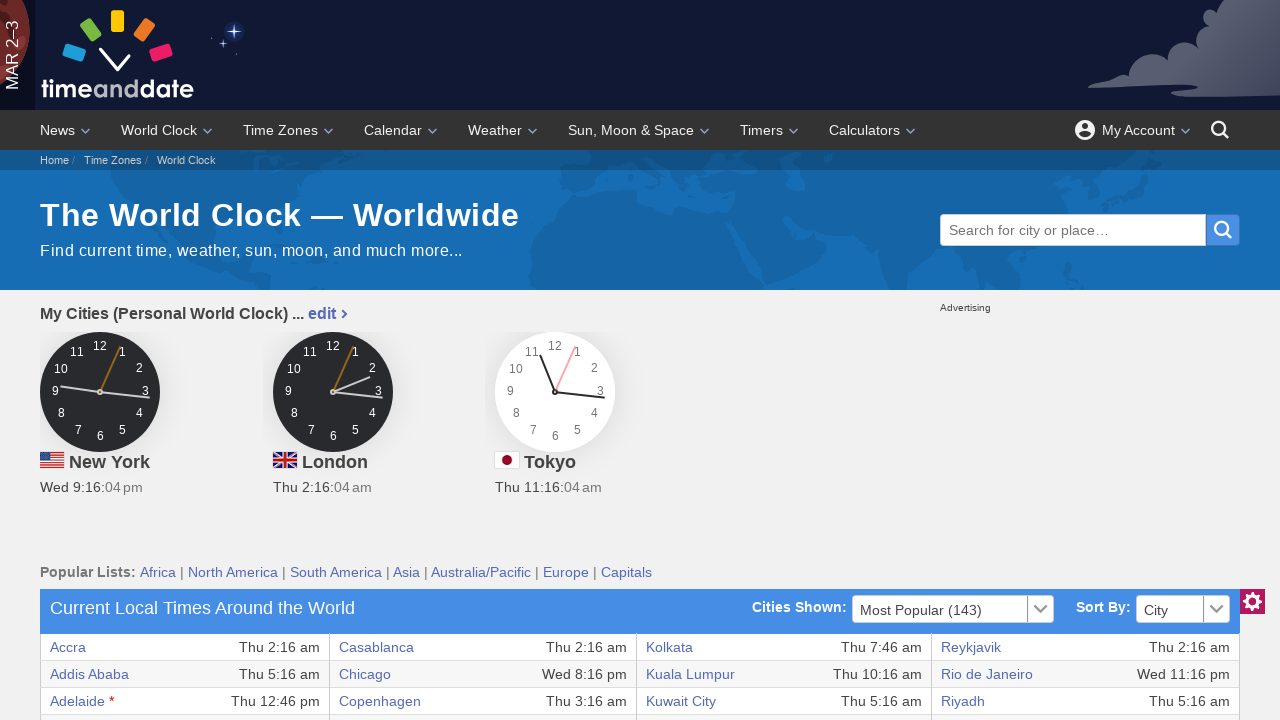

Extracted text content from link: Easter Countdown
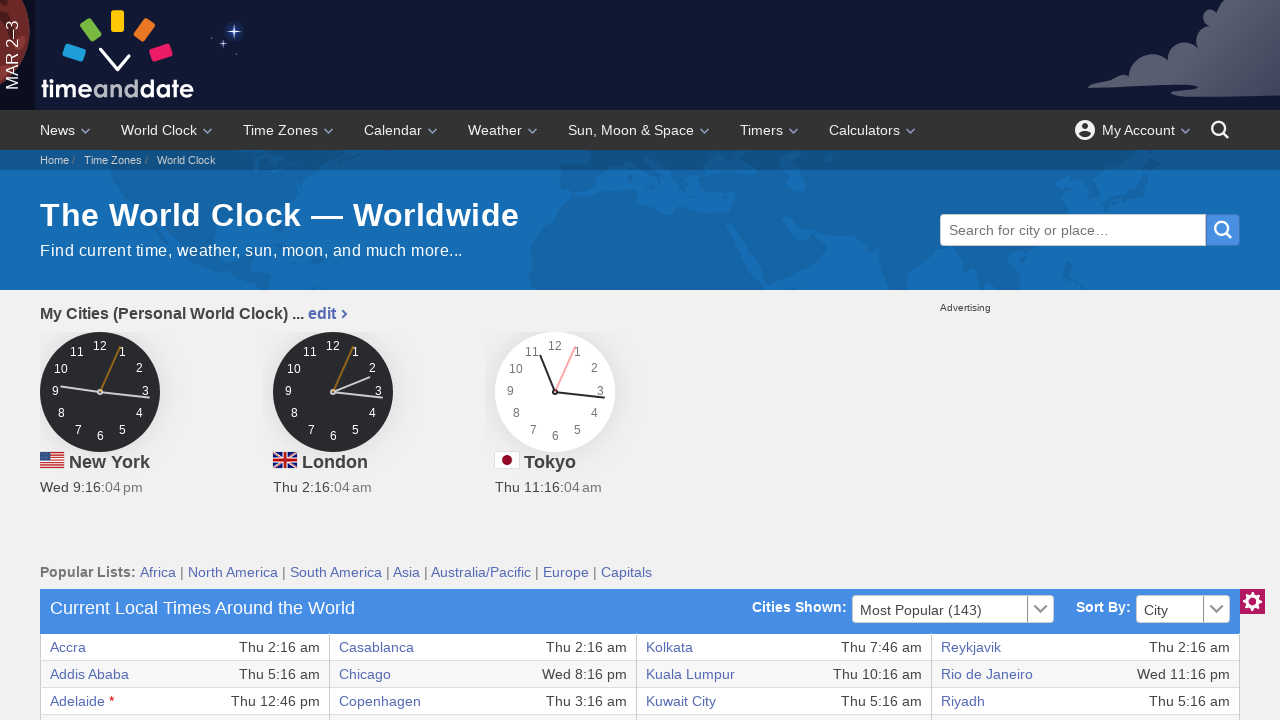

Extracted text content from link: Eclipse Countdown
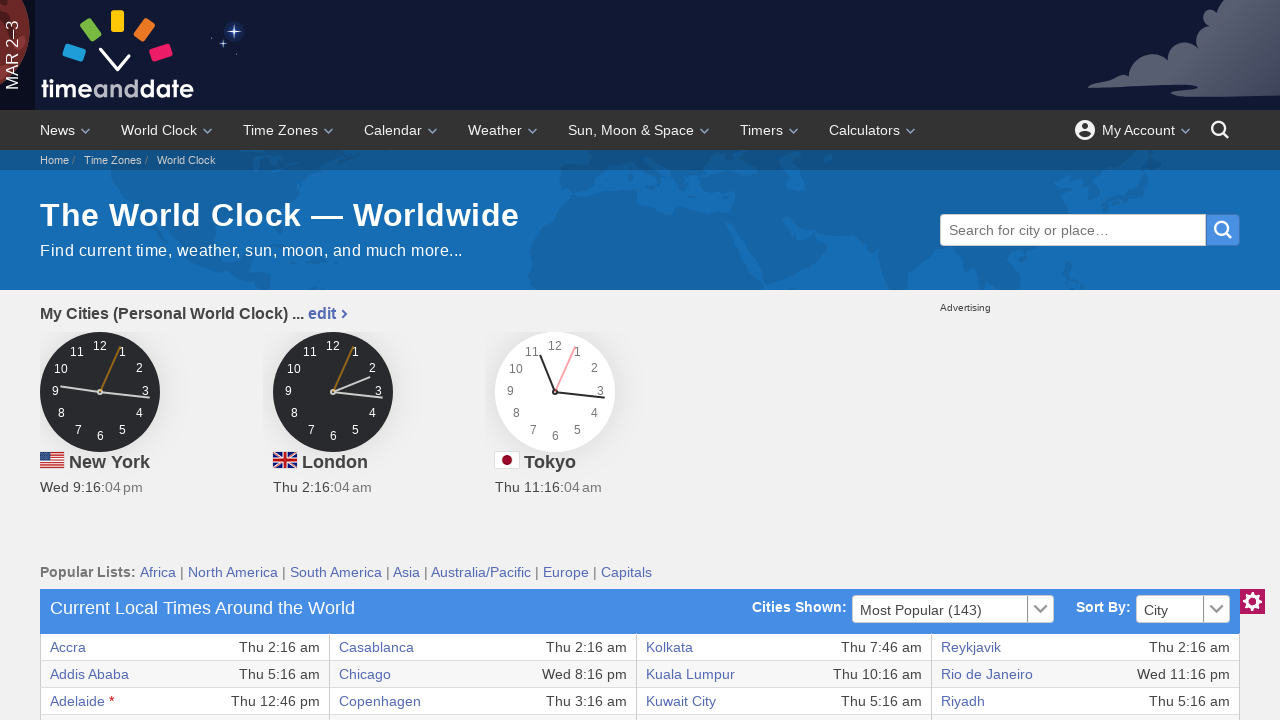

Extracted text content from link: New Year Countdown
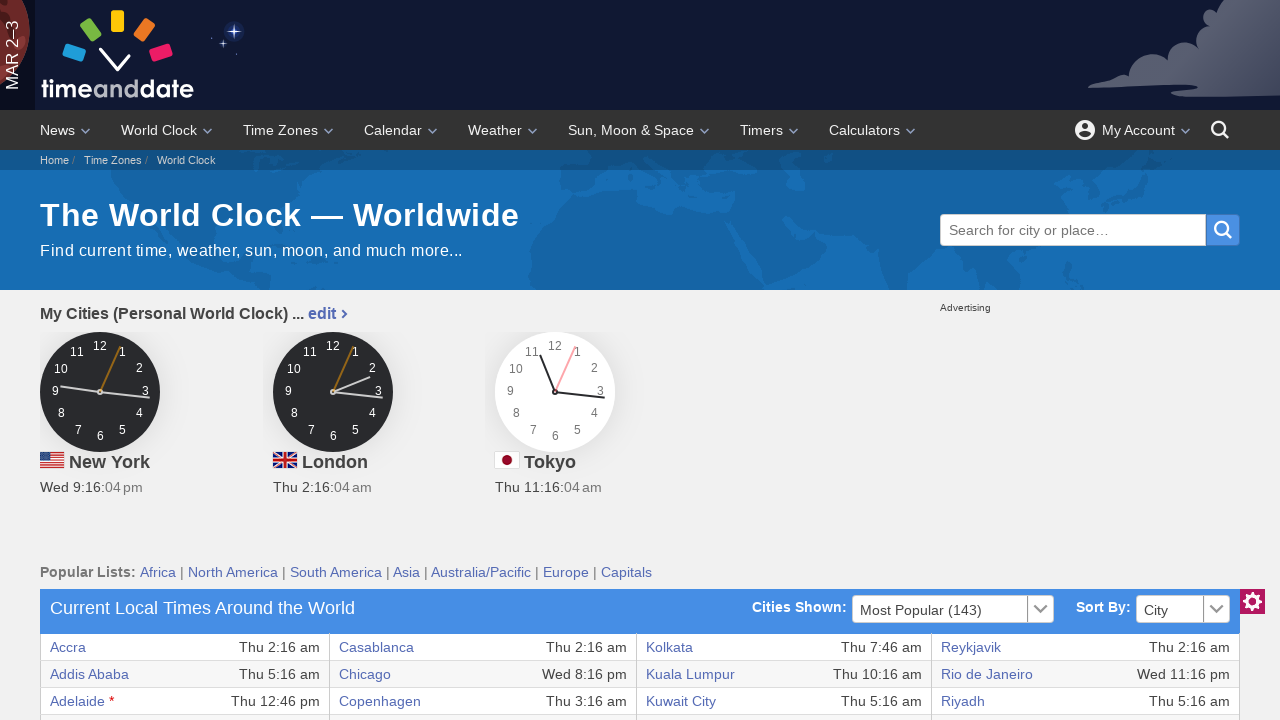

Extracted text content from link: Countdown for Your Site
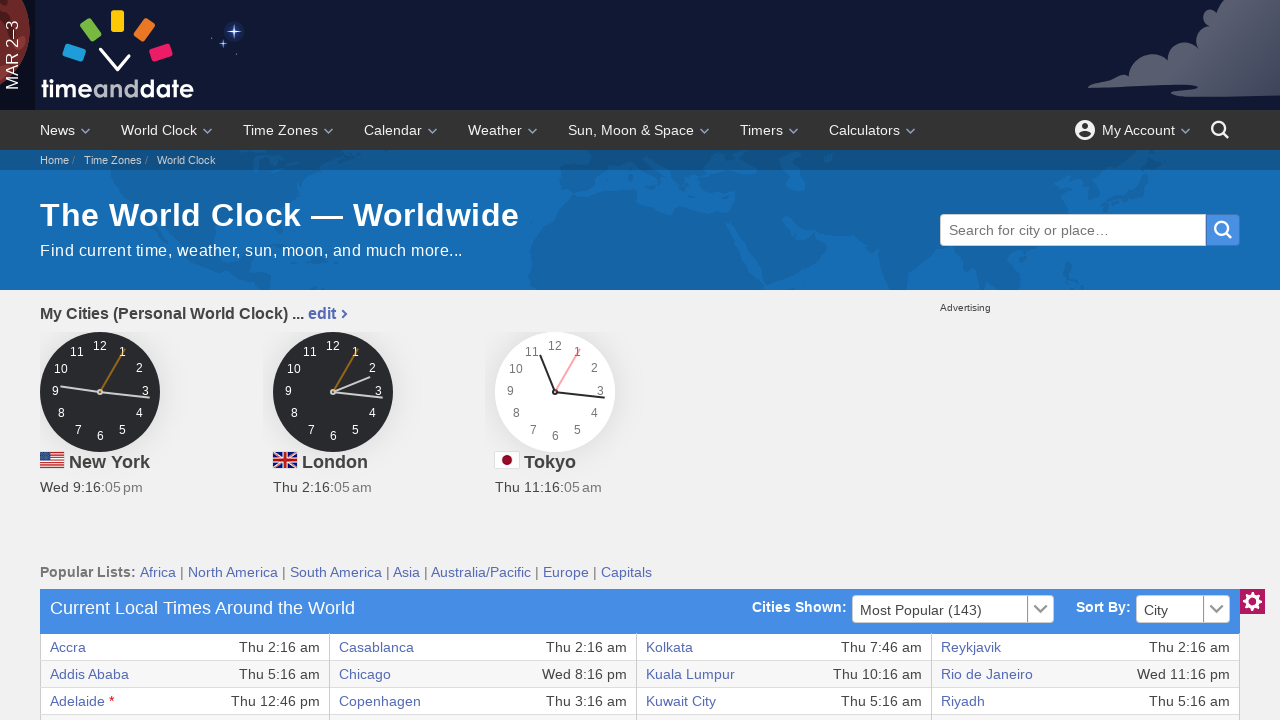

Extracted text content from link: Calculators
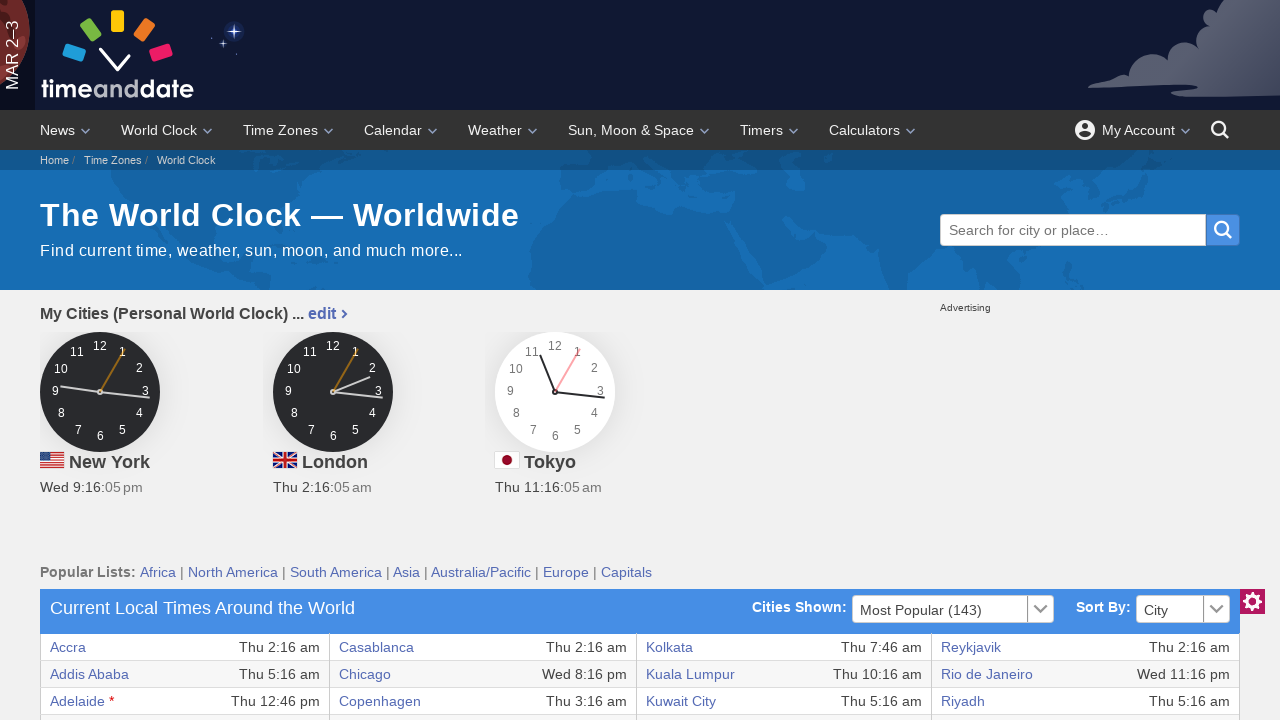

Extracted text content from link: Calculators Home
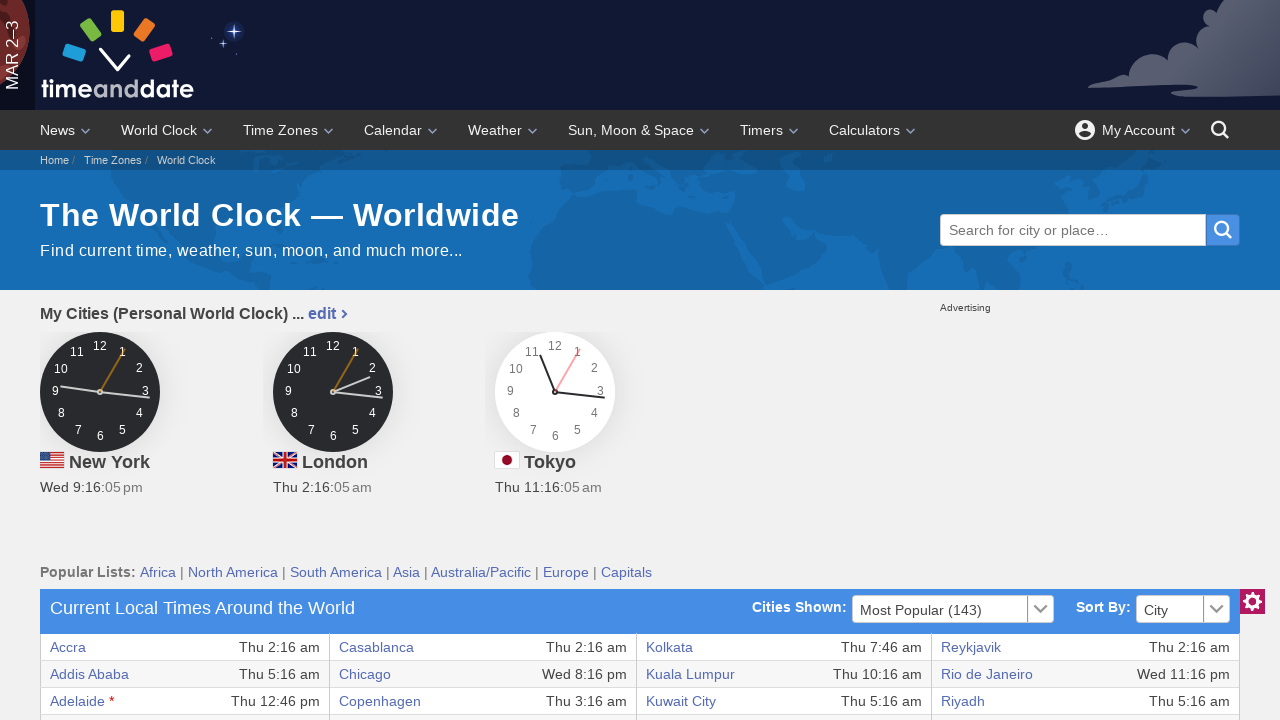

Extracted text content from link: Date to Date Calculator (duration)
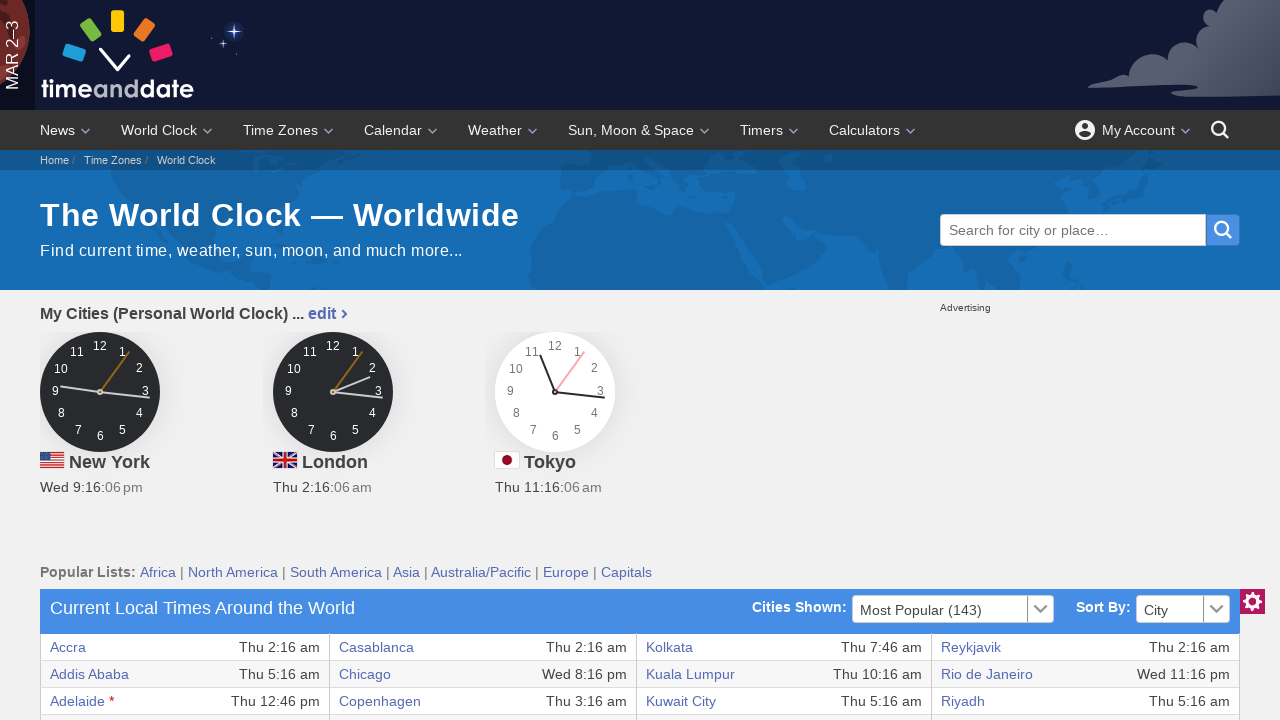

Extracted text content from link: Business Date to Date (exclude holidays)
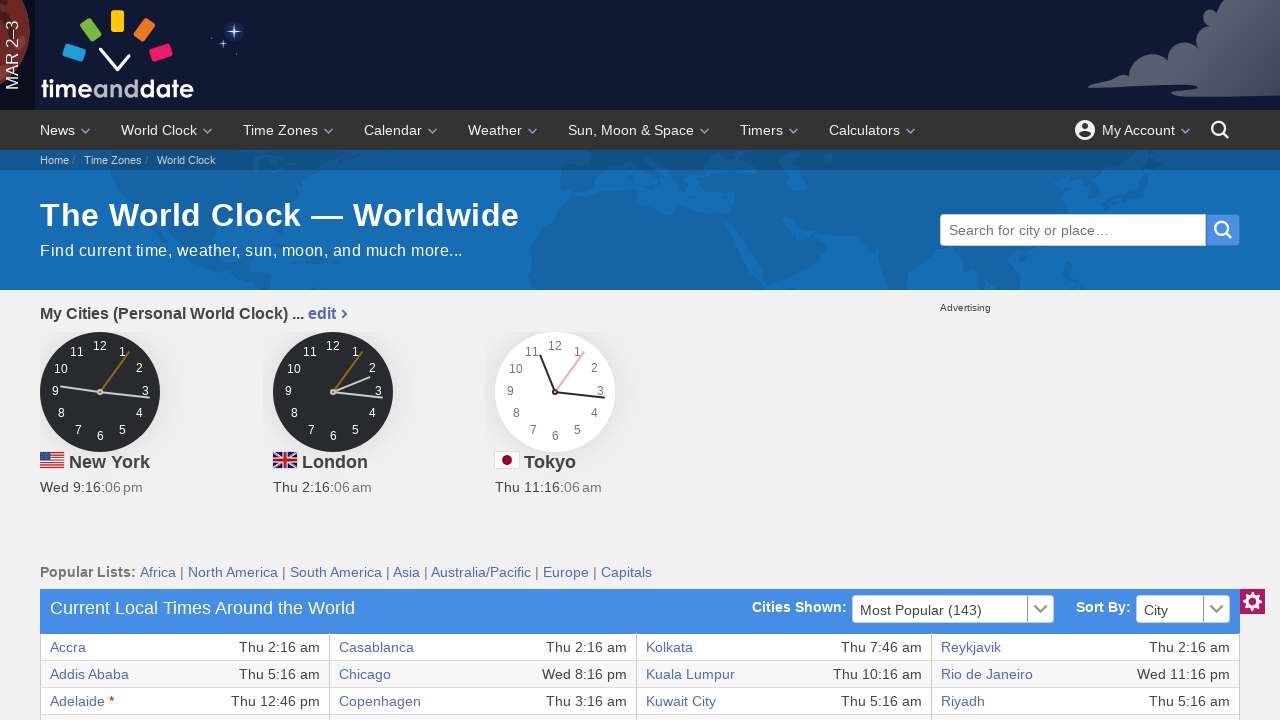

Extracted text content from link: Date Calculator (add / subtract)
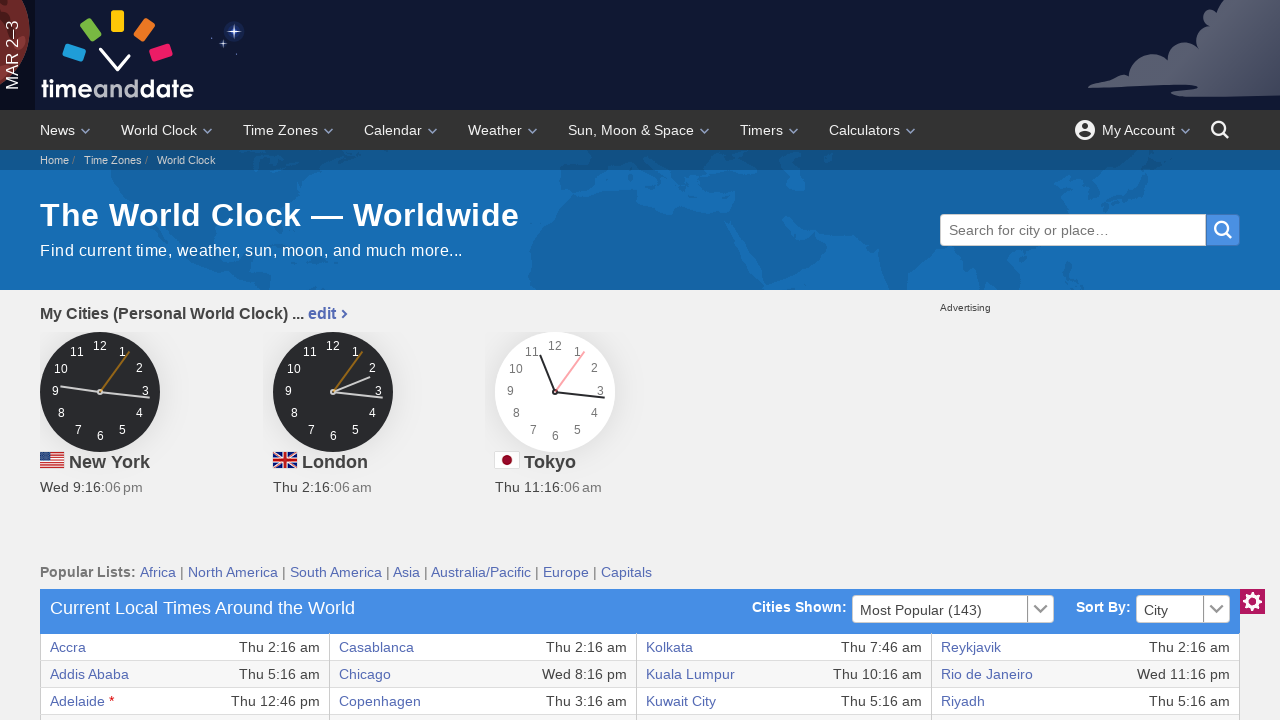

Extracted text content from link: Business Date (exclude holidays)
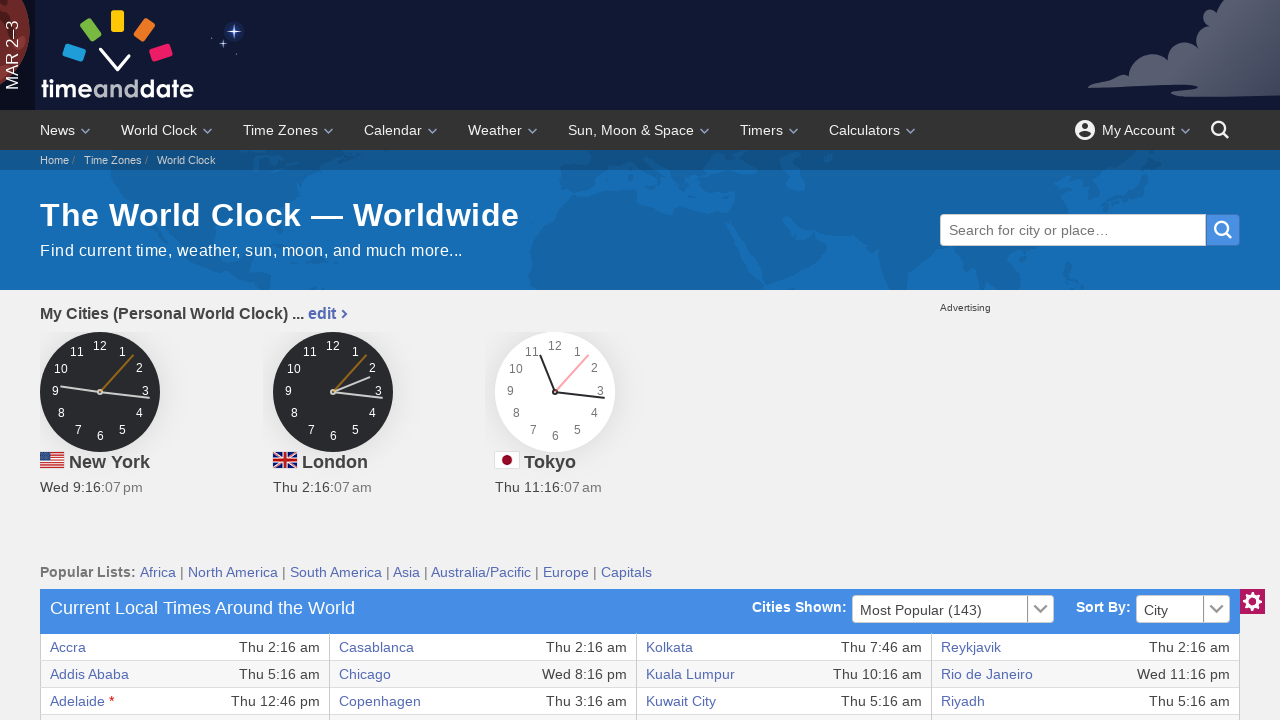

Extracted text content from link: Weekday Calculator
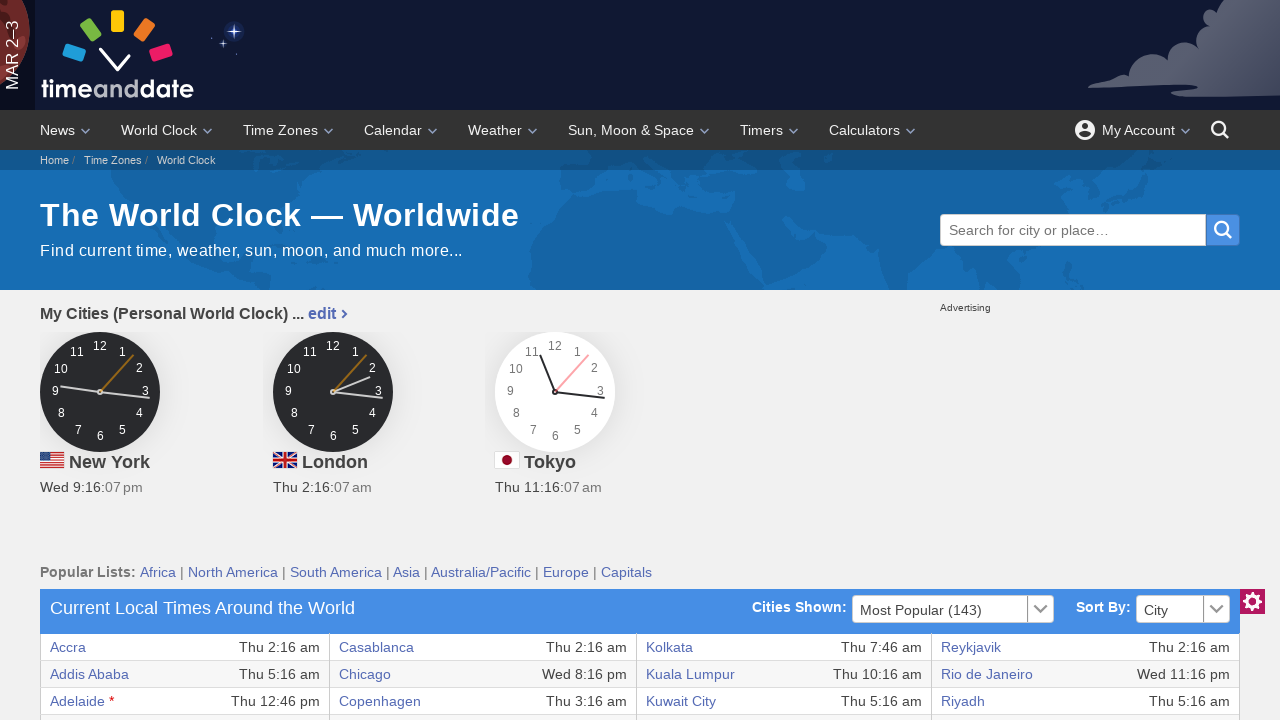

Extracted text content from link: Week Number Calculator
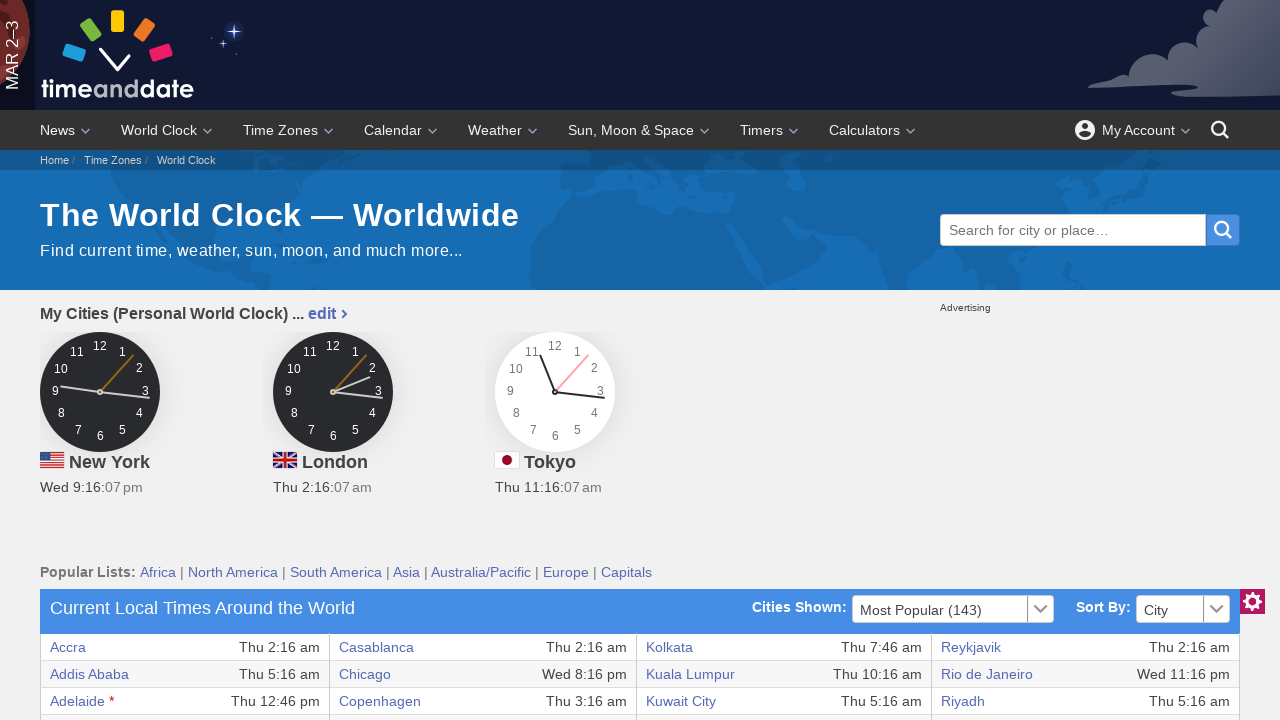

Extracted text content from link: Roman Numeral Converter
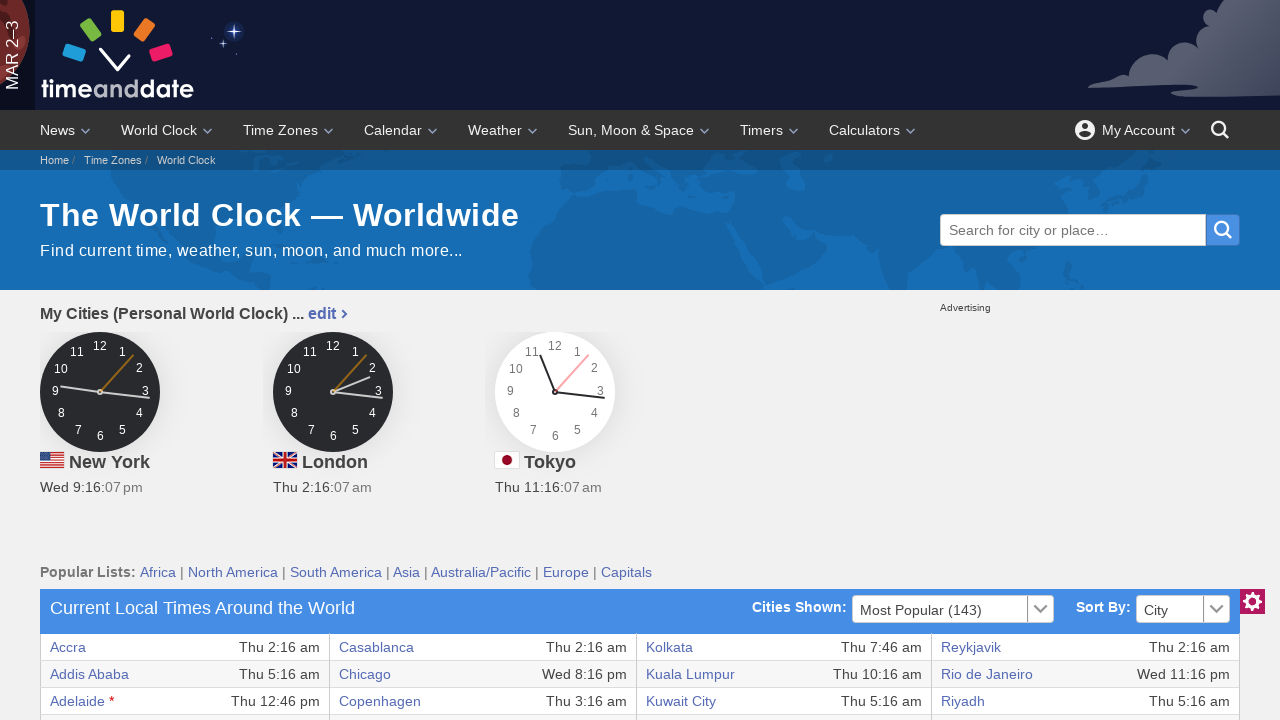

Extracted text content from link: Alternative Age Calculator
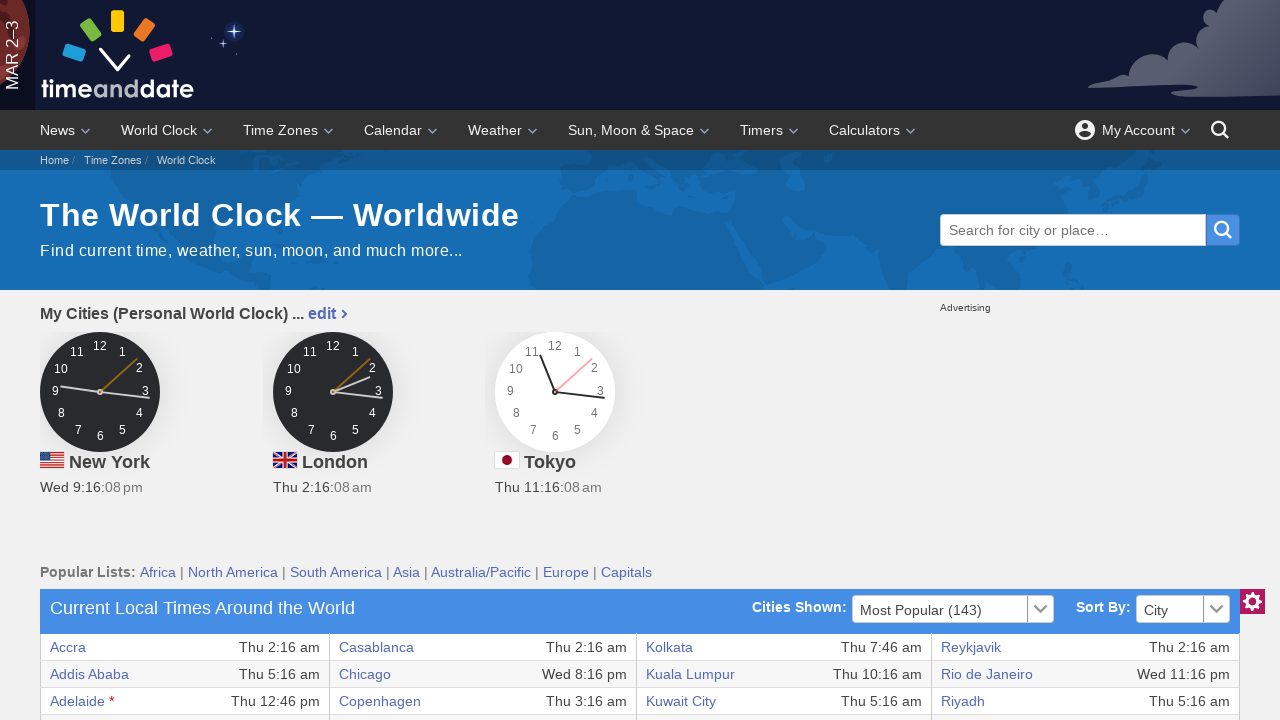

Extracted text content from link: Date Pattern Calculator
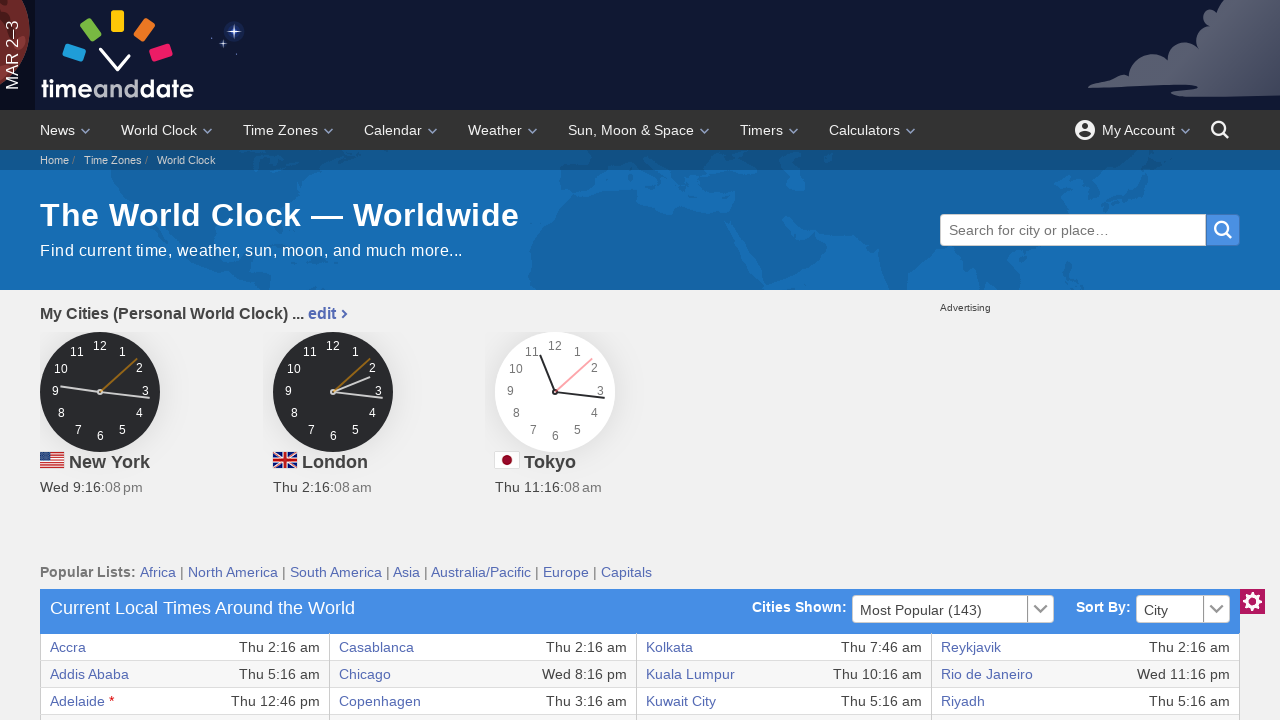

Extracted text content from link: Distance Calculator
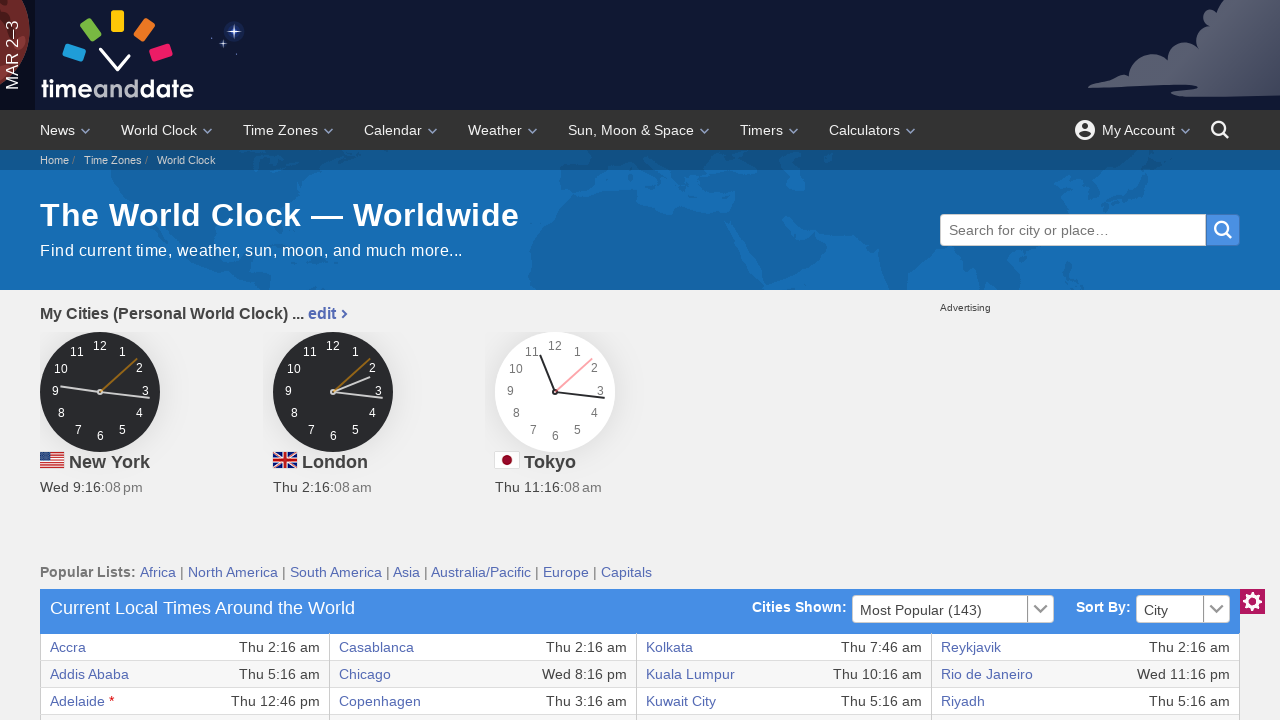

Extracted text content from link:   My Account
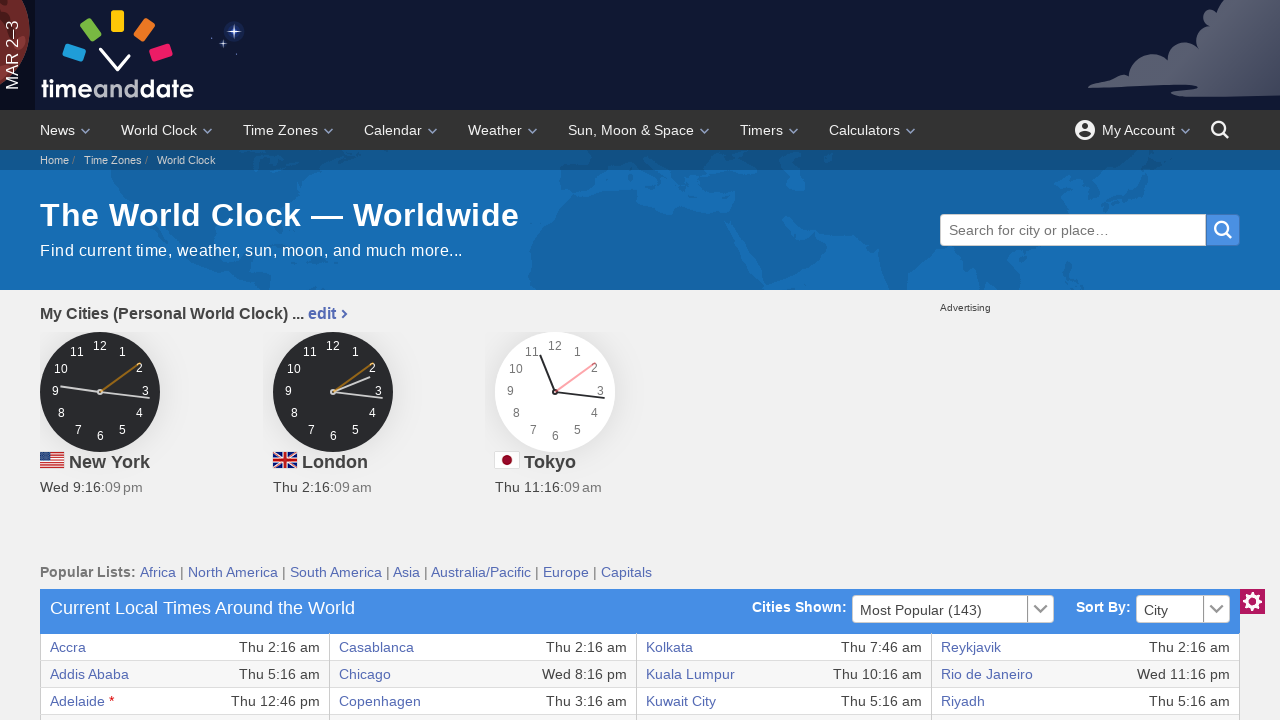

Extracted text content from link: My Account
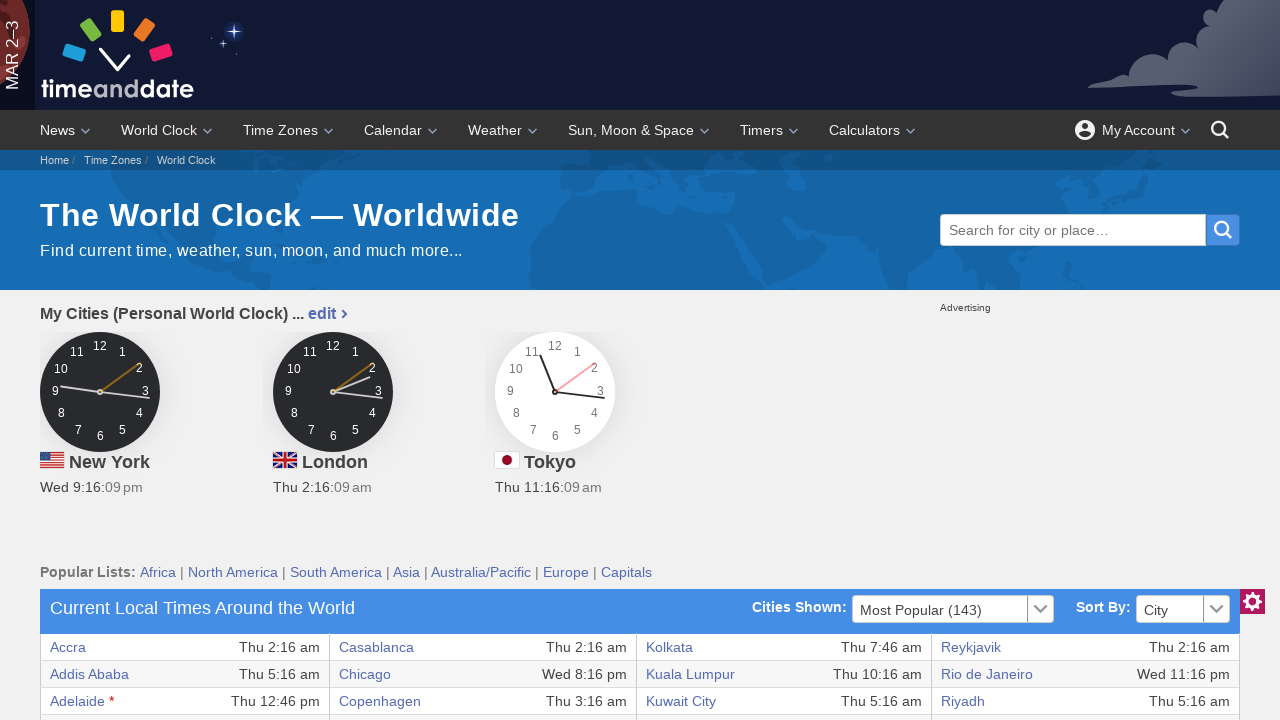

Extracted text content from link: My Location
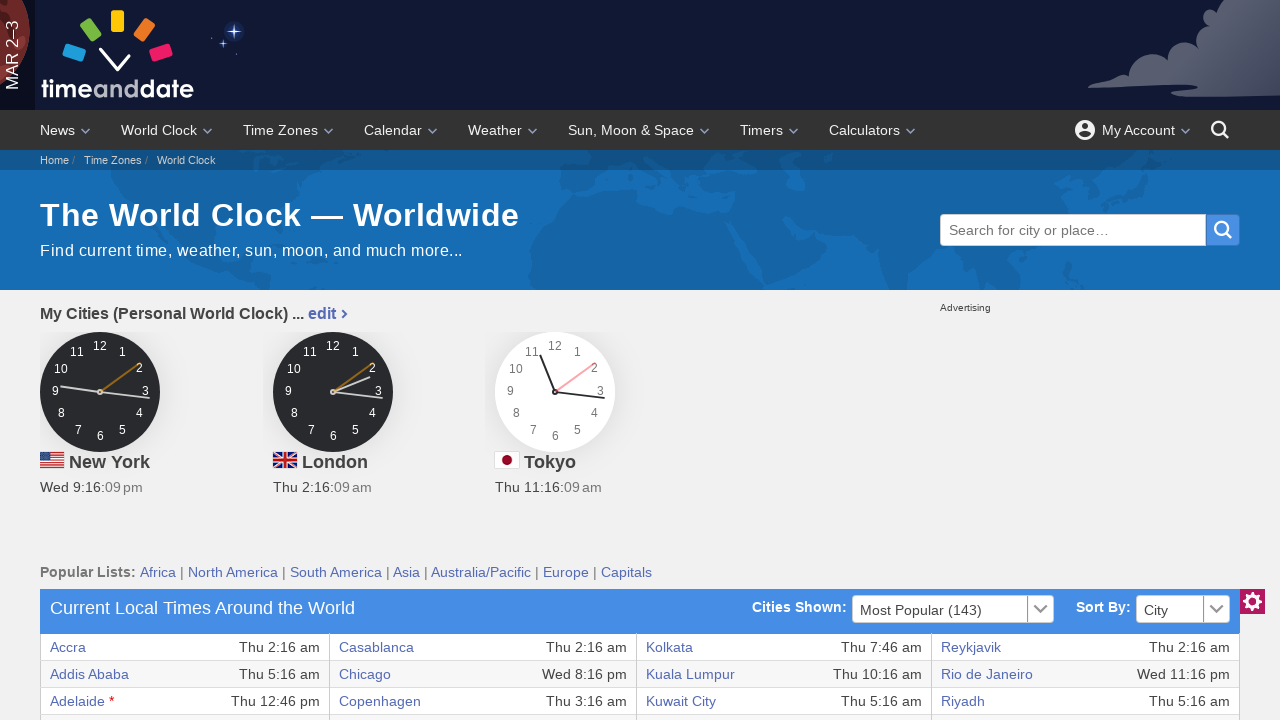

Extracted text content from link: My Units
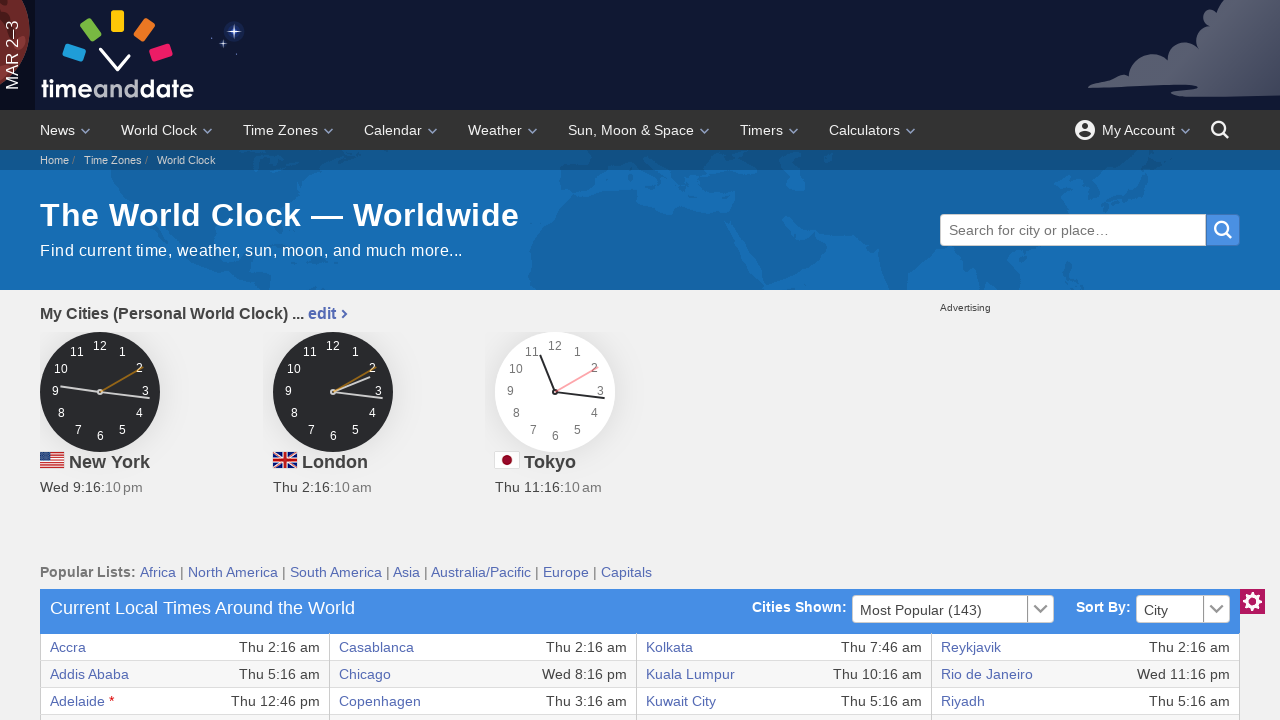

Extracted text content from link: My Events
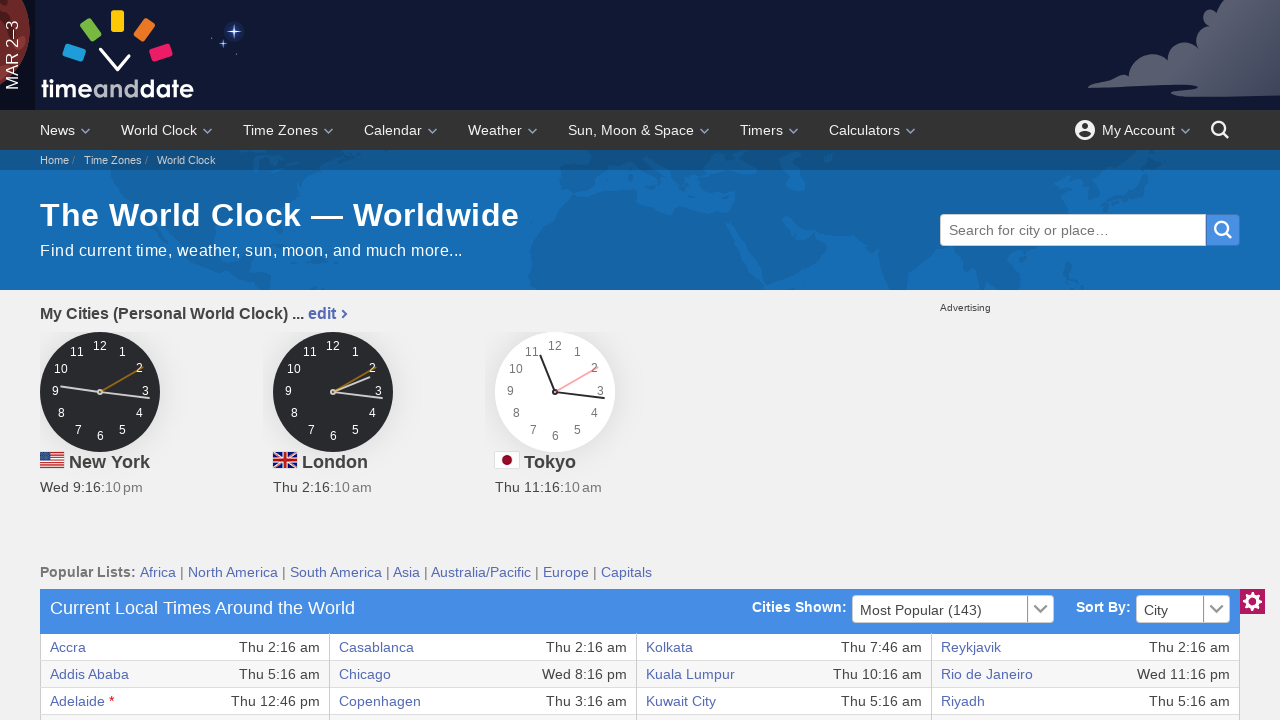

Extracted text content from link: My World Clock
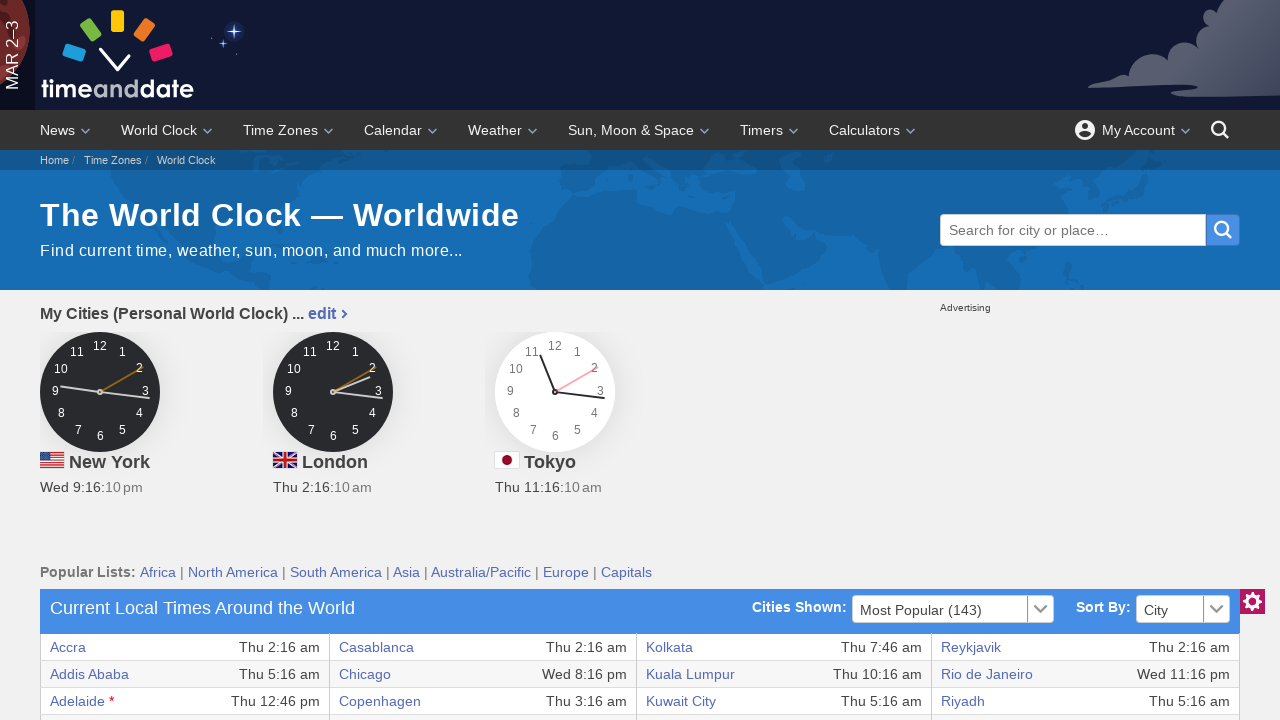

Extracted text content from link: My Privacy
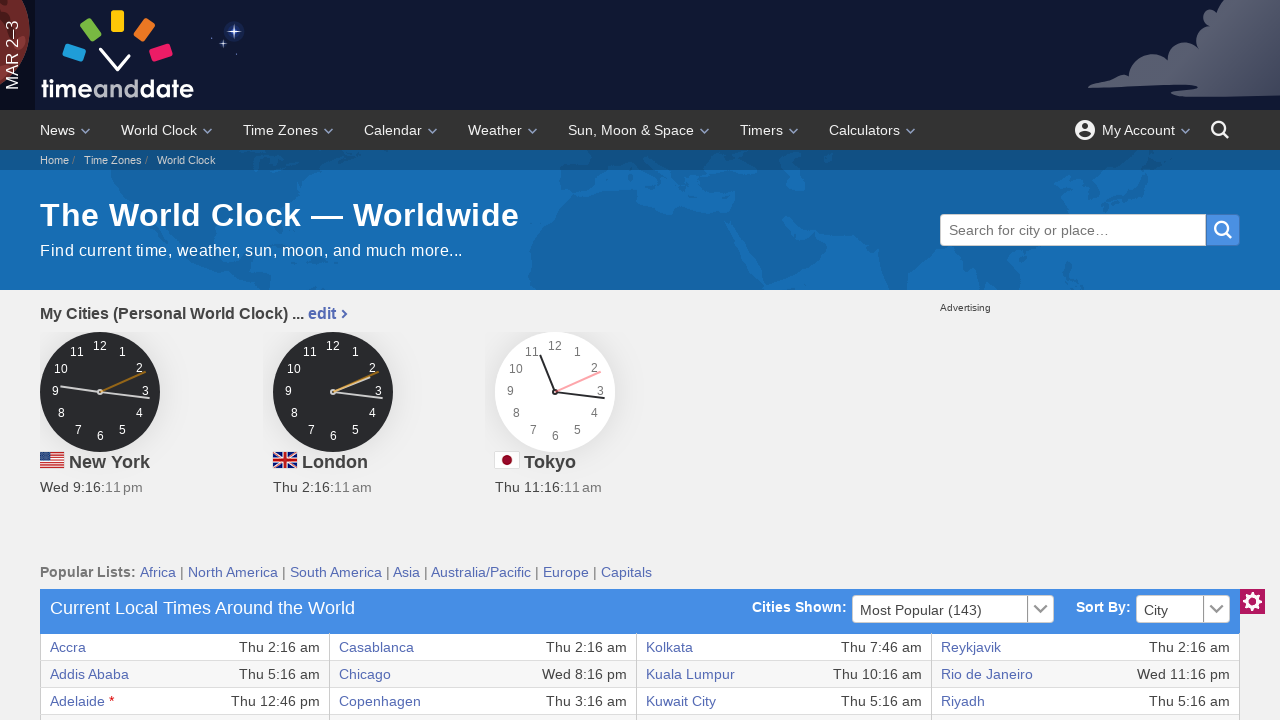

Extracted text content from link: Paid Services
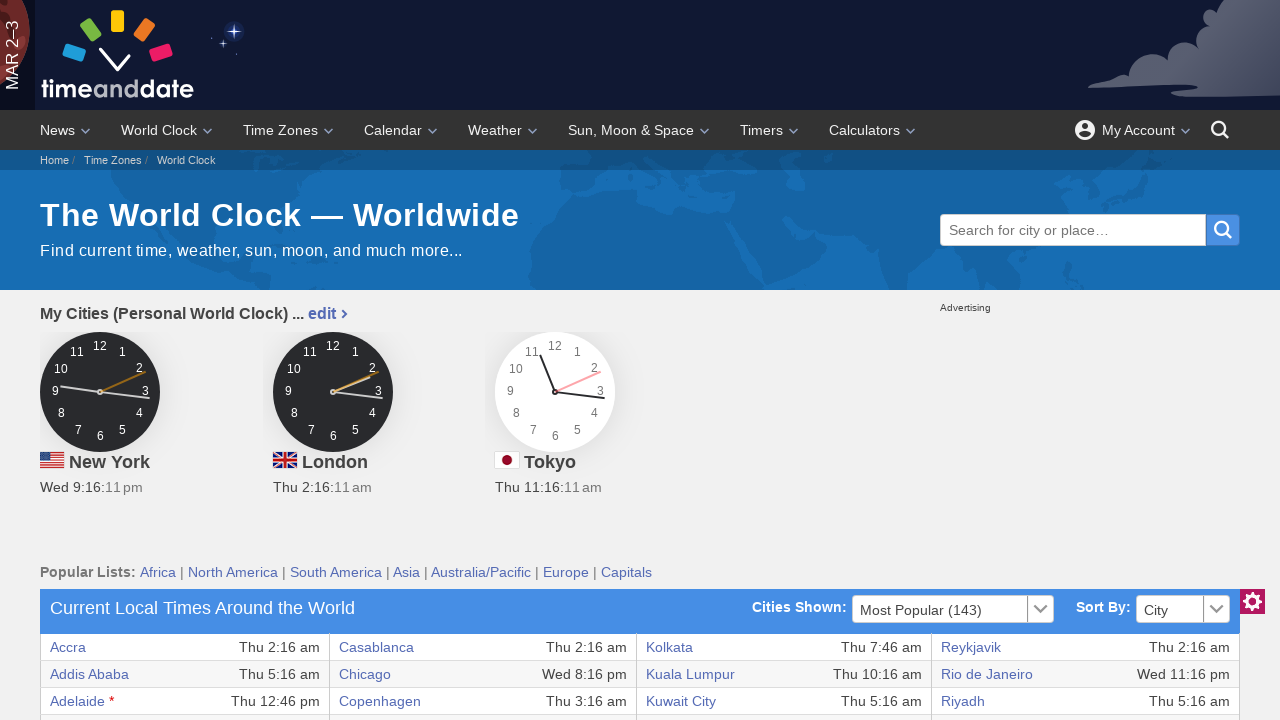

Extracted text content from link: Sign in
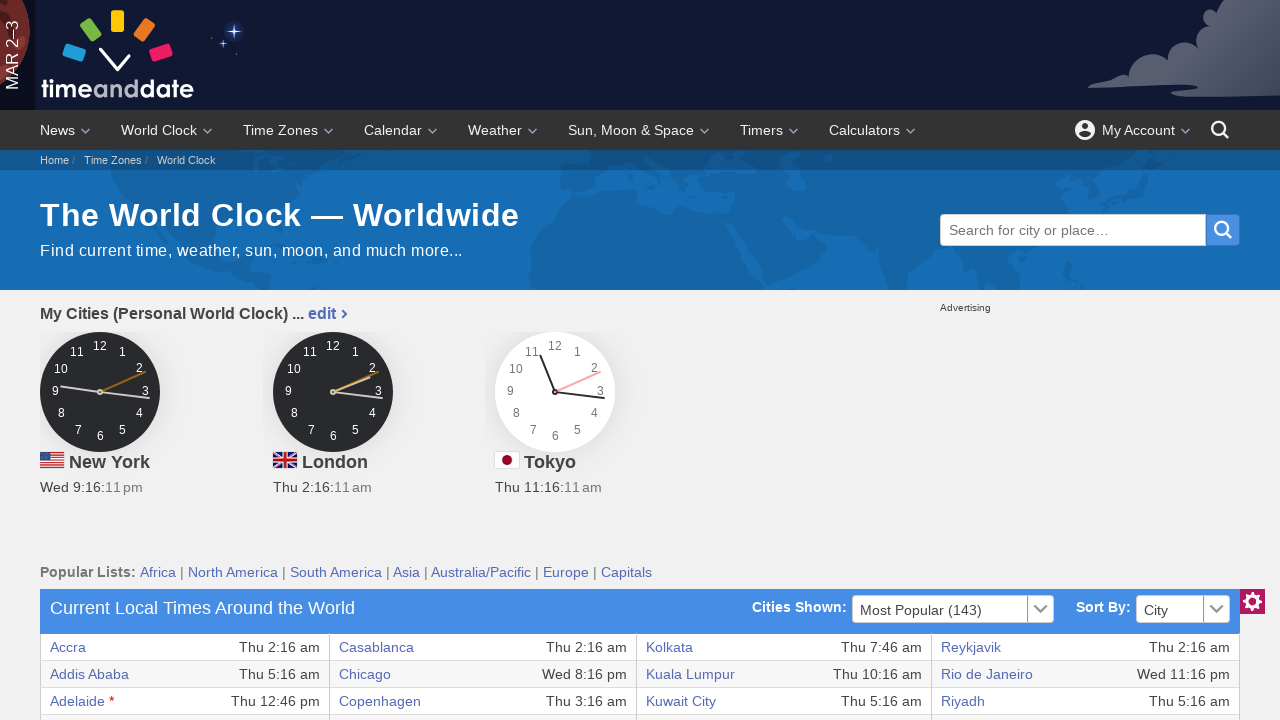

Extracted text content from link: Register
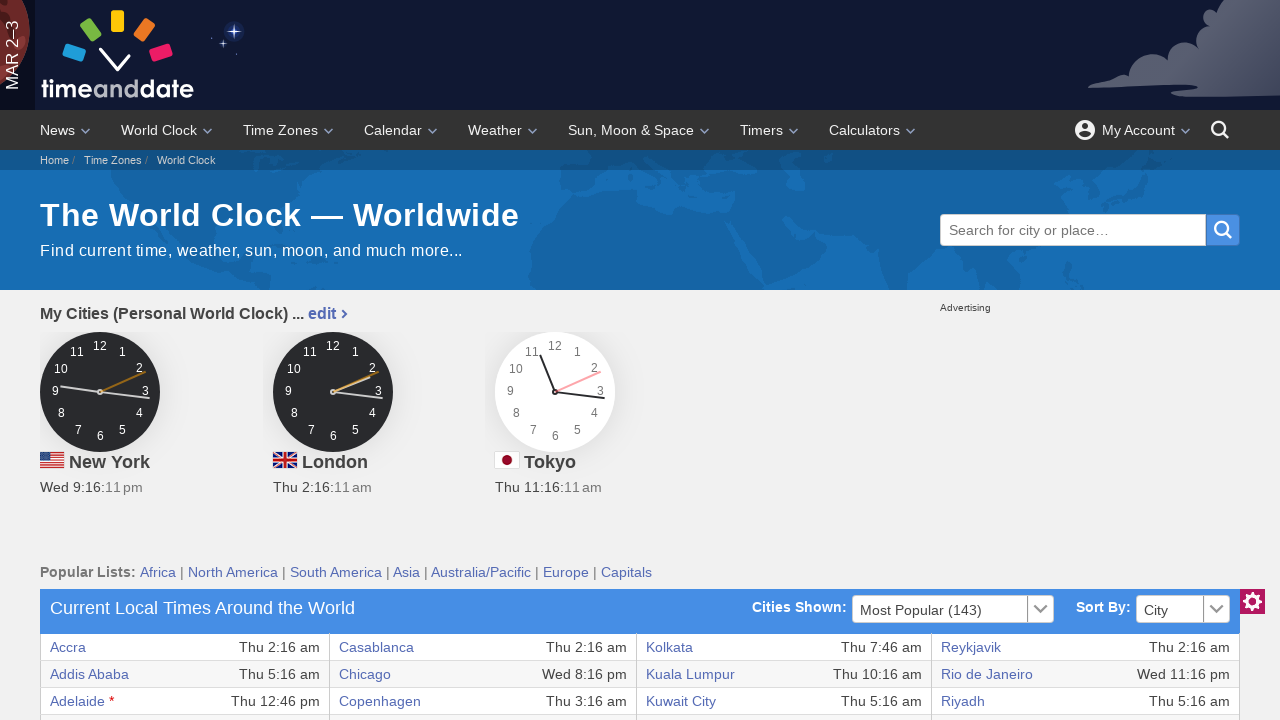

Extracted text content from link: Home
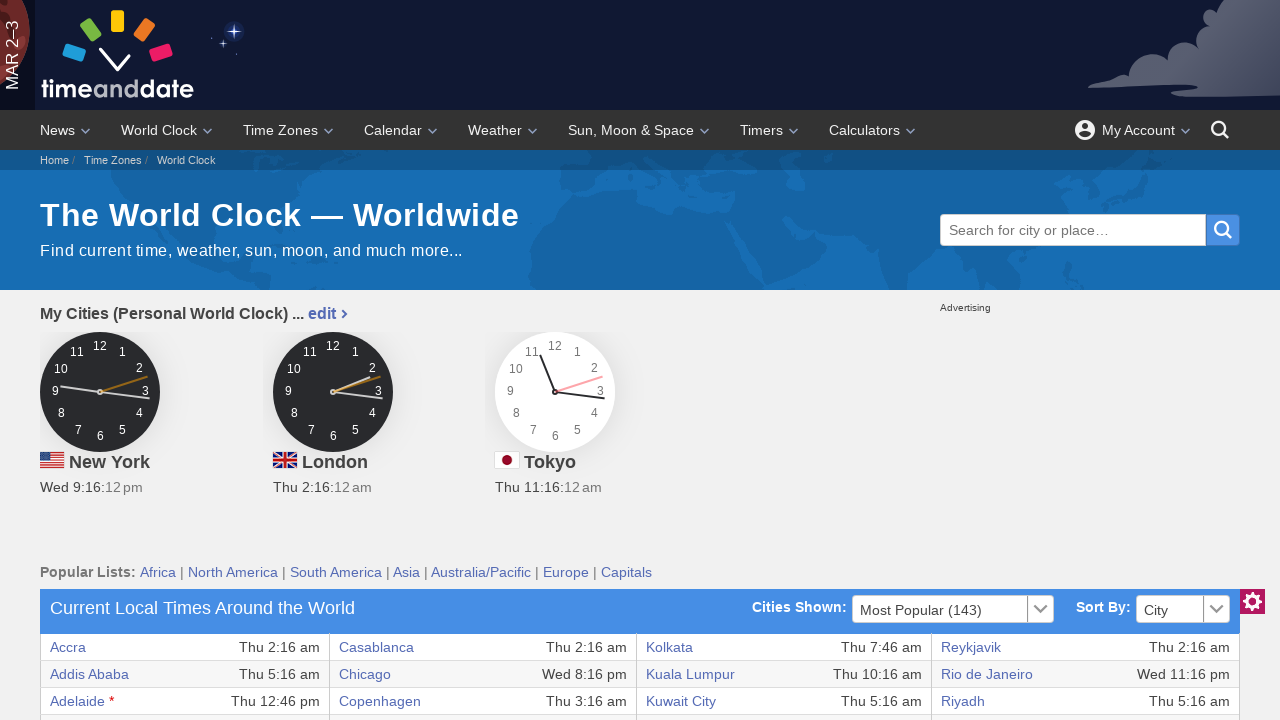

Extracted text content from link: Time Zones
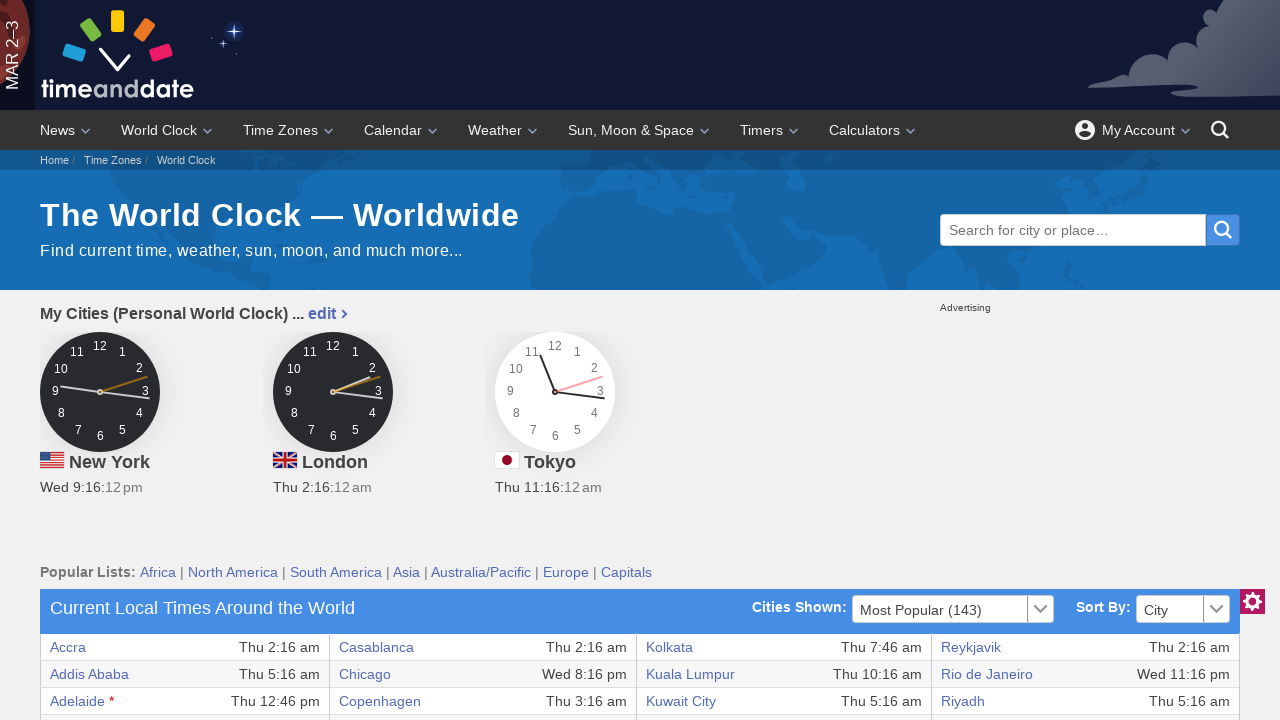

Extracted text content from link: edit
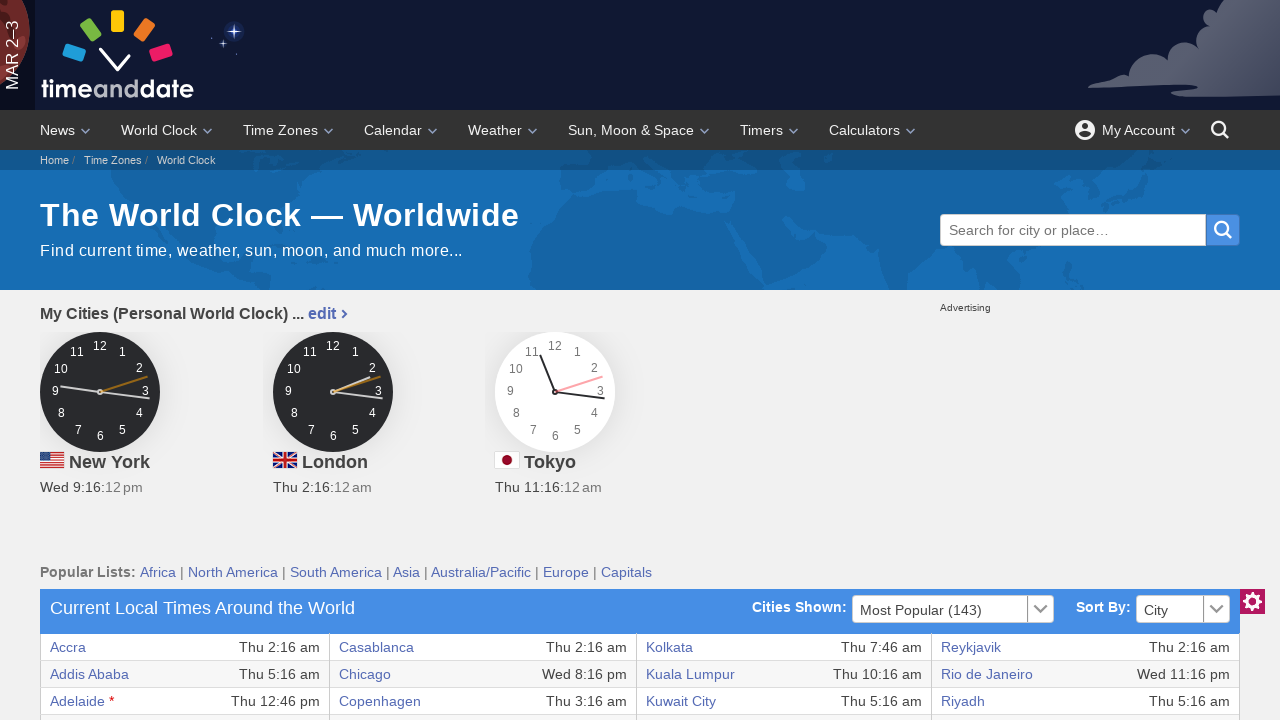

Extracted text content from link: 

12
3
6
9
1
2
4
5
7
8
10
11

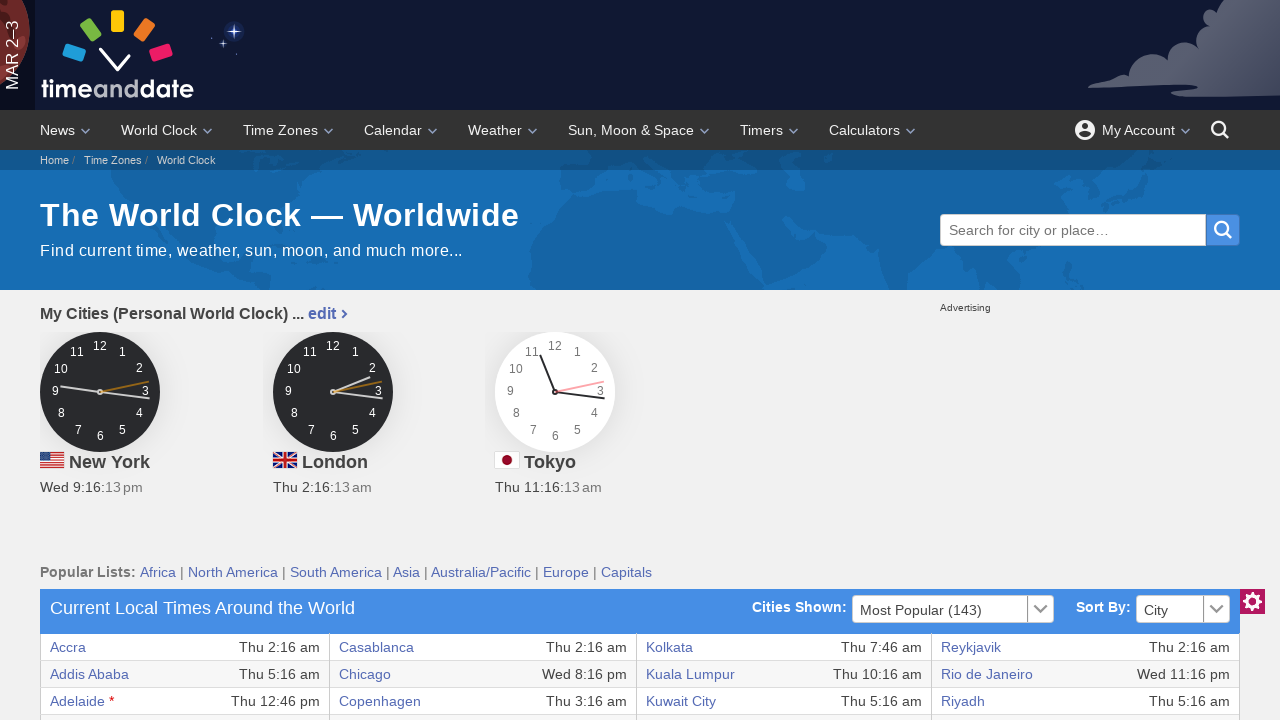

Extracted text content from link: New York
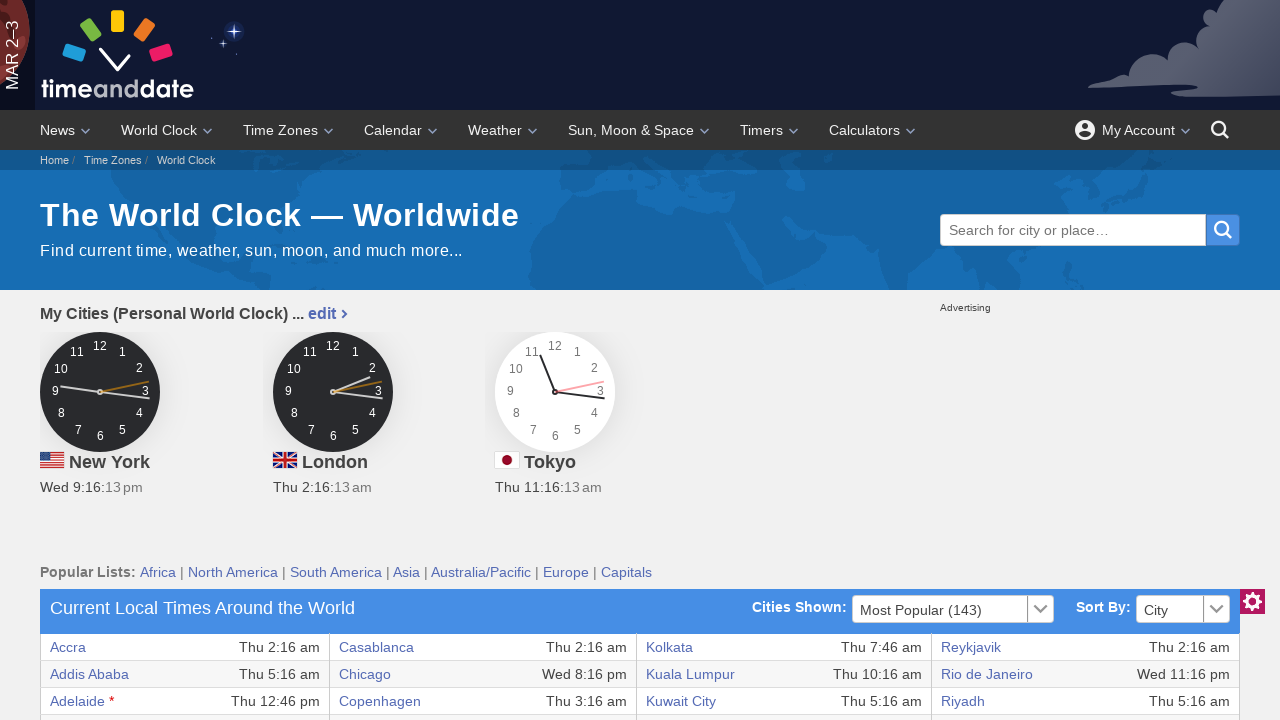

Extracted text content from link: 

12
3
6
9
1
2
4
5
7
8
10
11

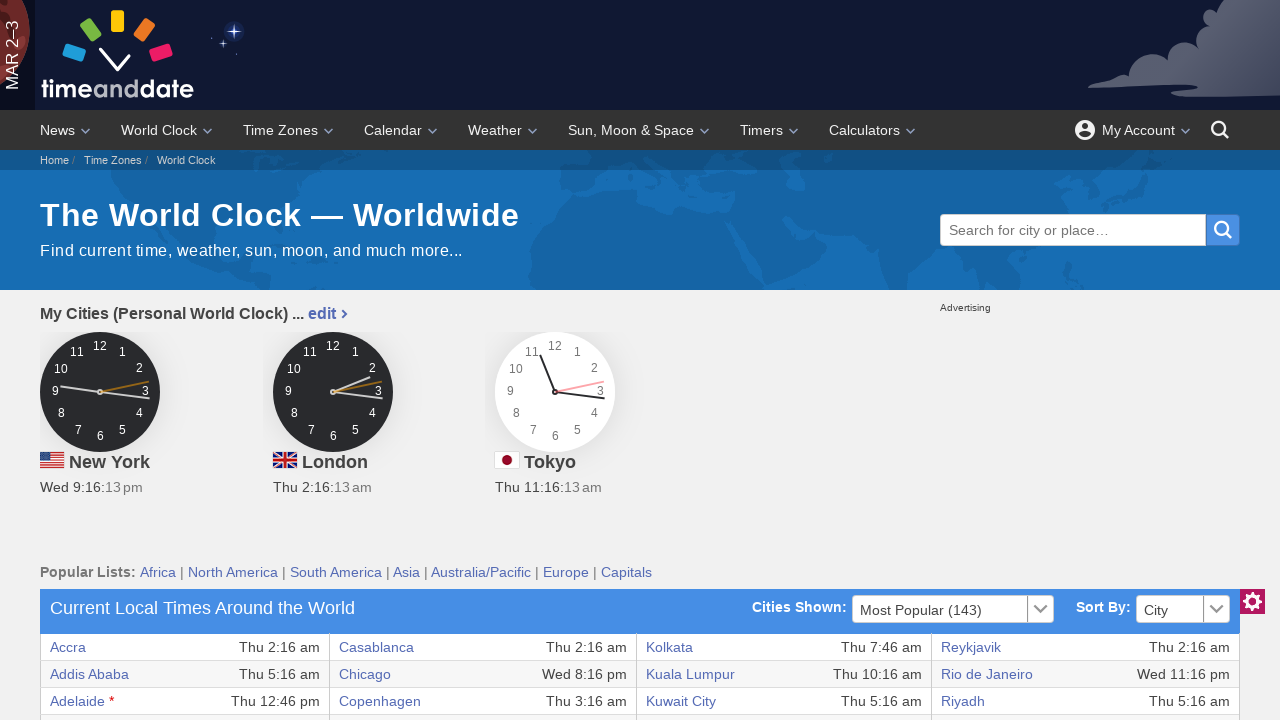

Extracted text content from link: London
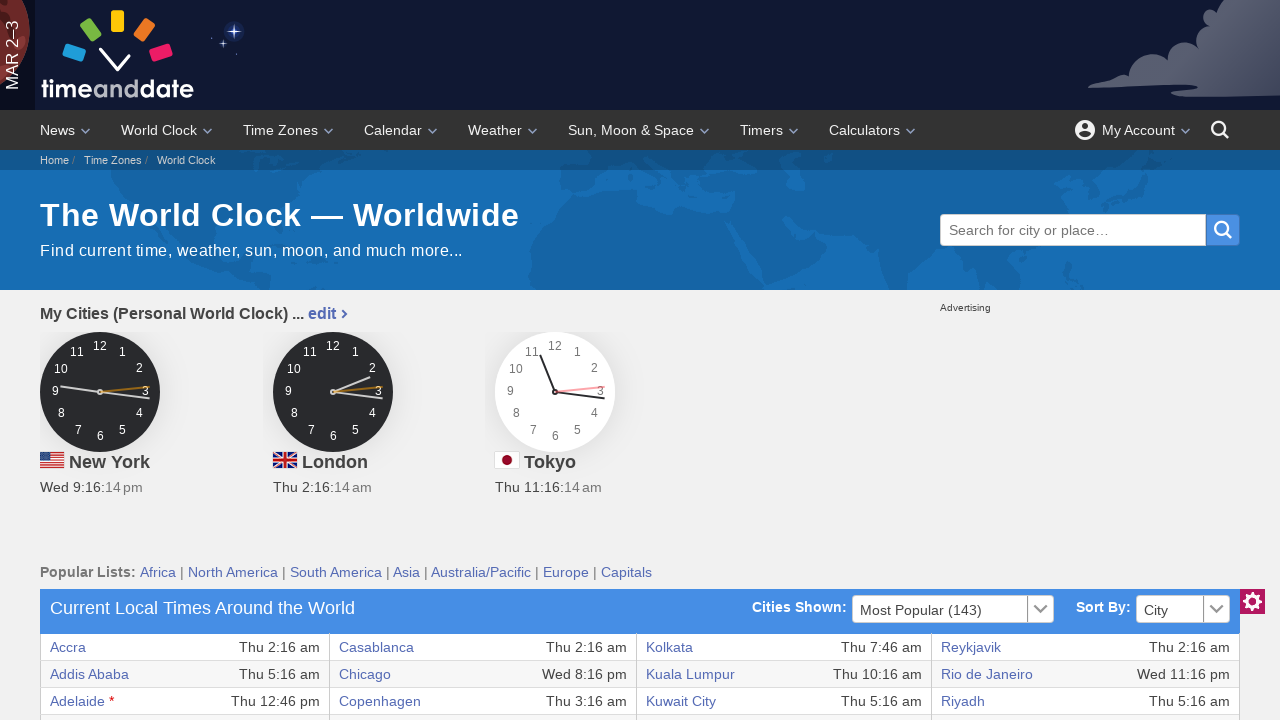

Extracted text content from link: 

12
3
6
9
1
2
4
5
7
8
10
11

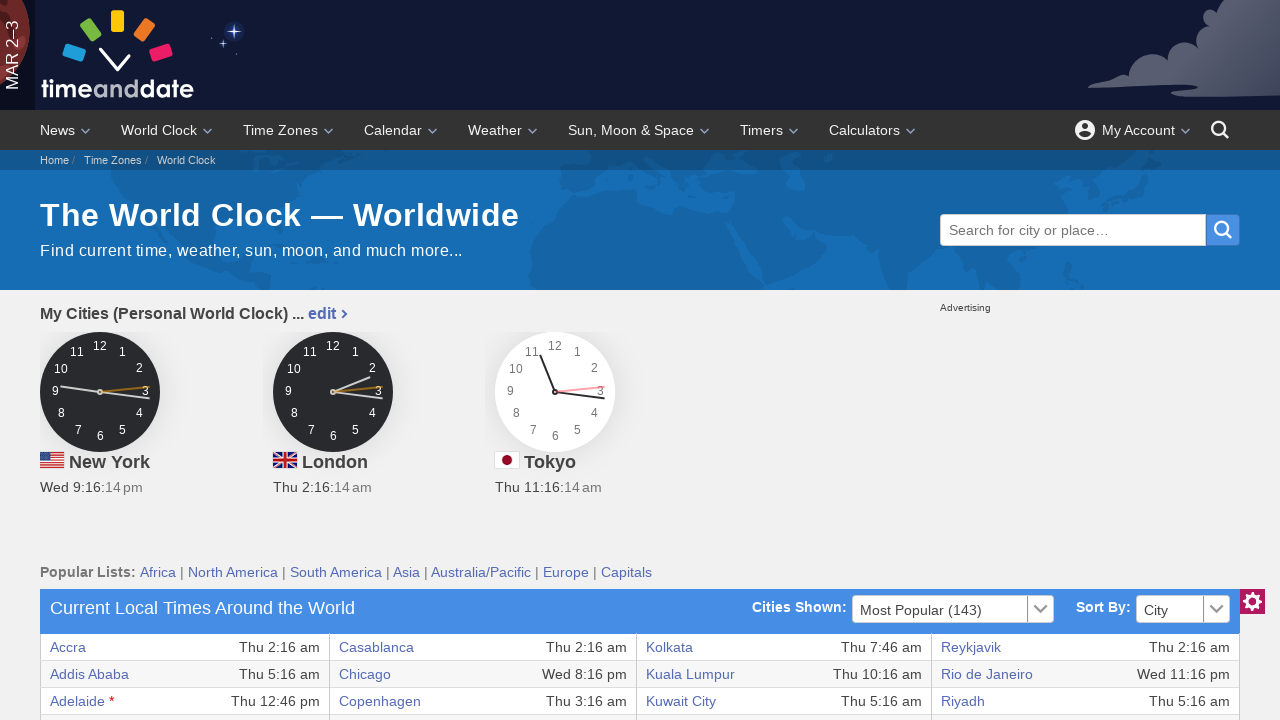

Extracted text content from link: Tokyo
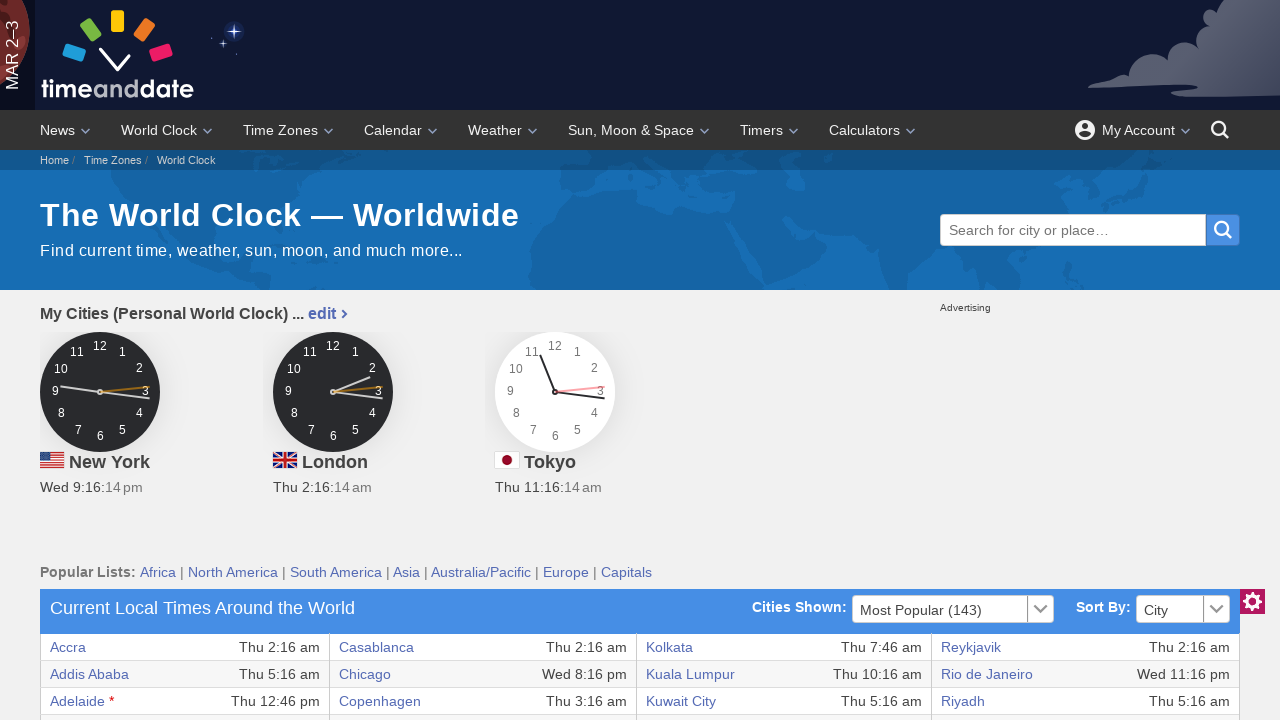

Extracted text content from link: Africa
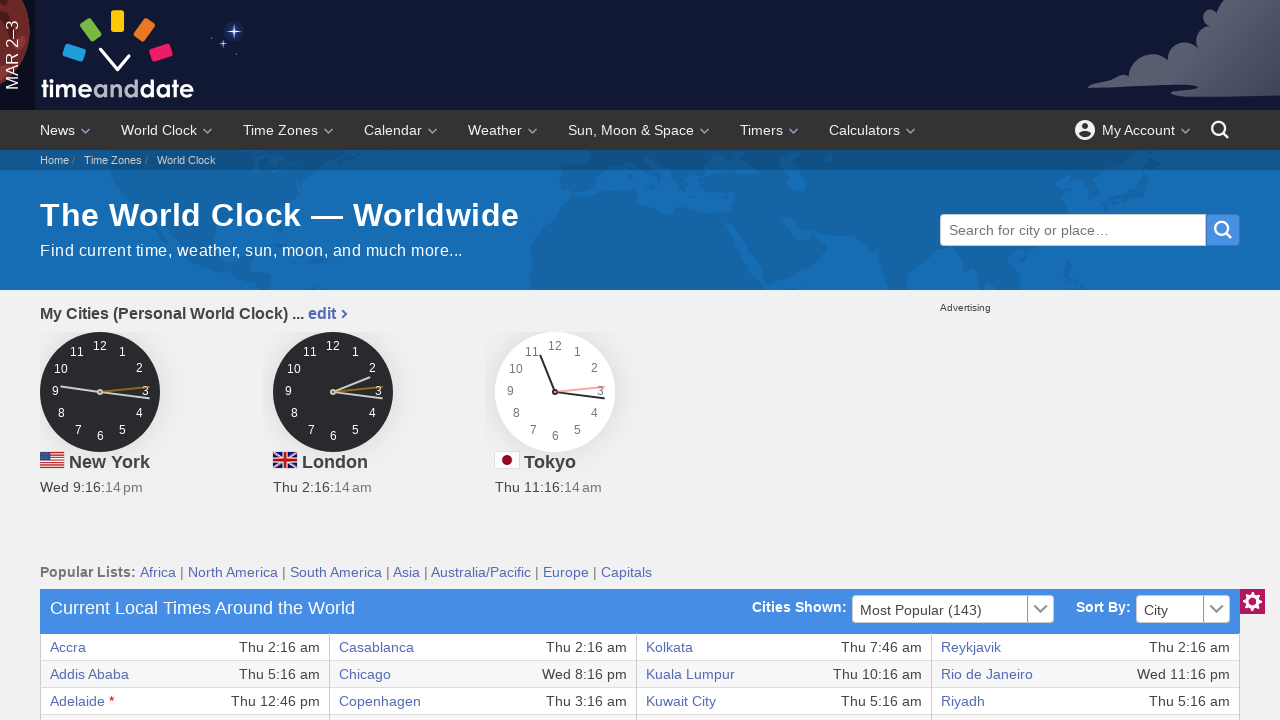

Extracted text content from link: North America
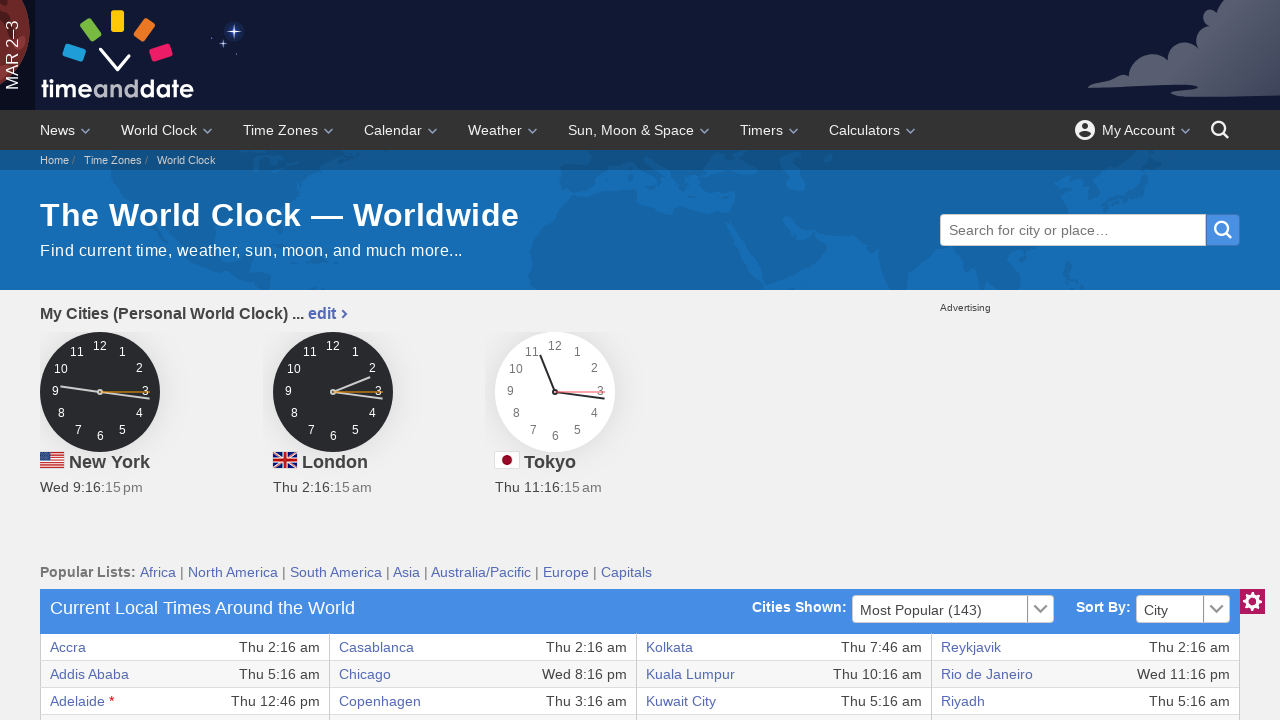

Extracted text content from link: South America
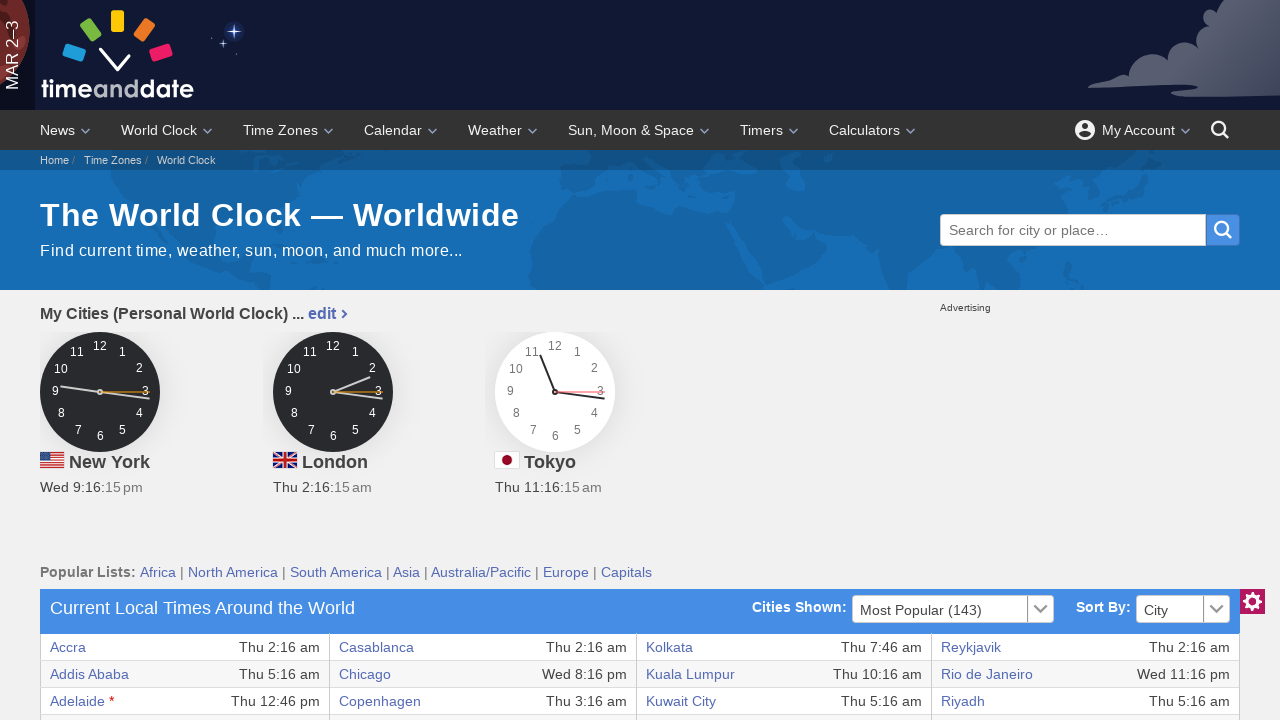

Extracted text content from link: Asia
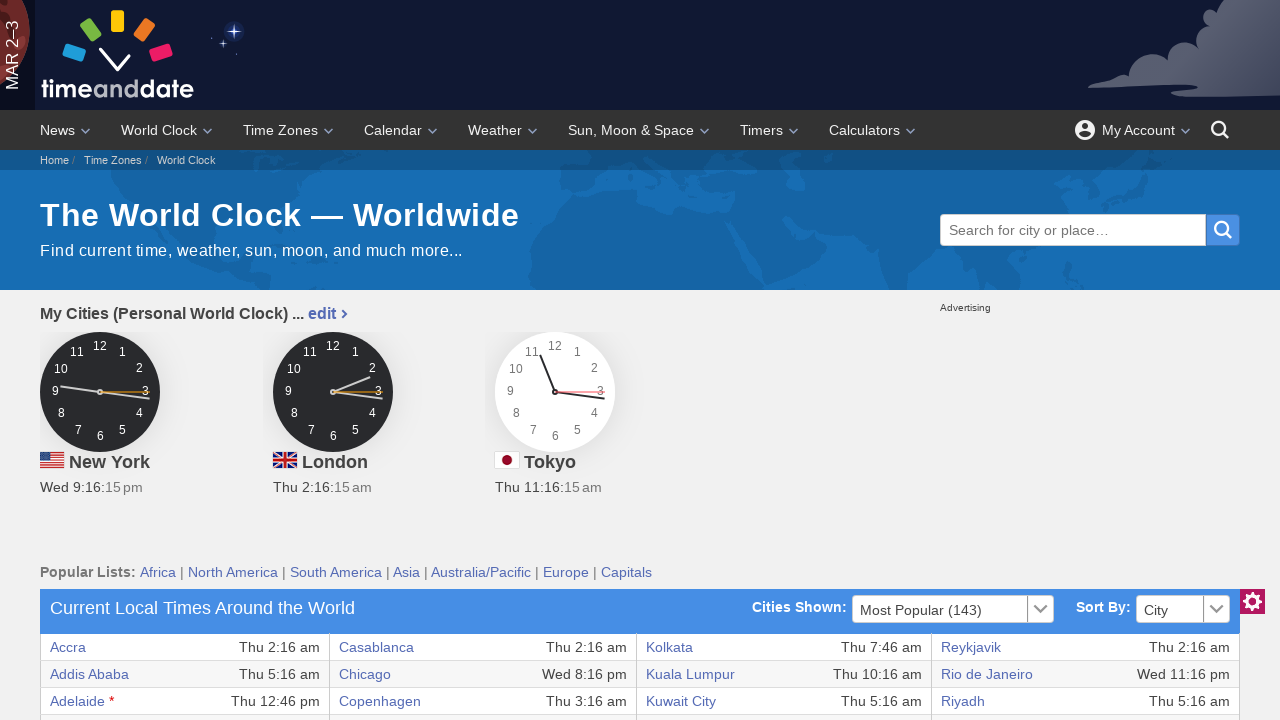

Extracted text content from link: Australia/Pacific
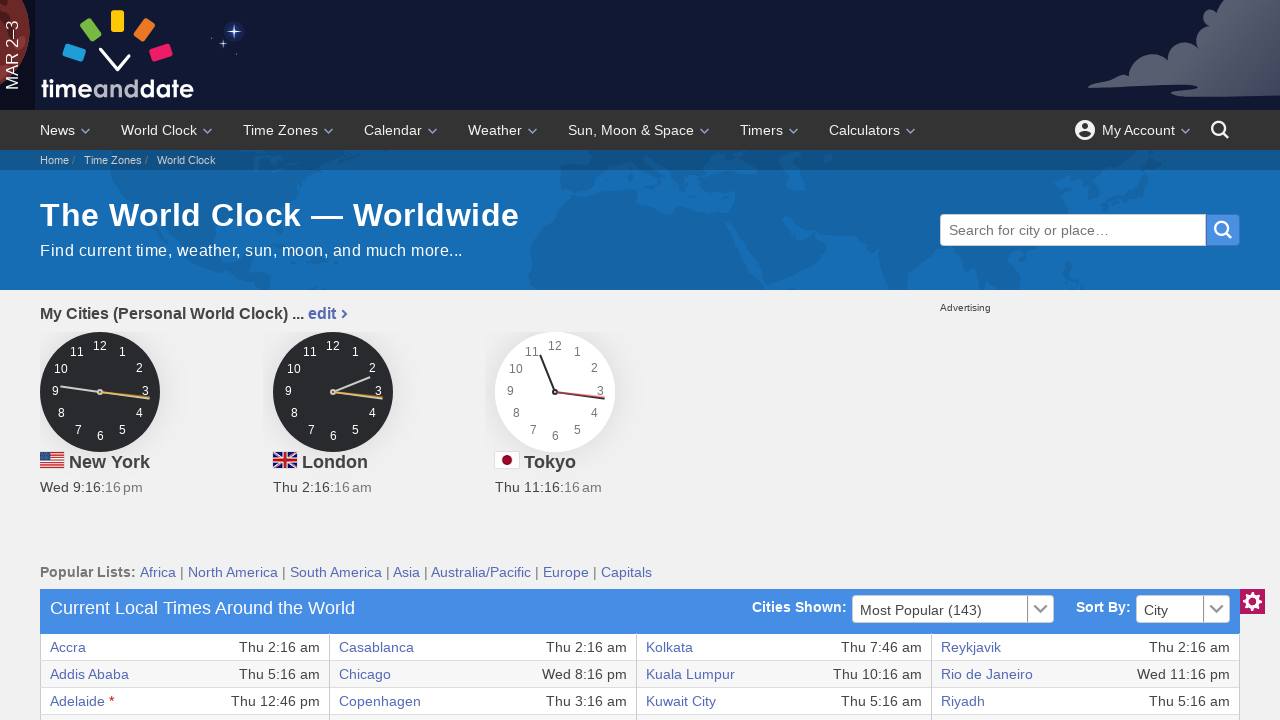

Extracted text content from link: Europe
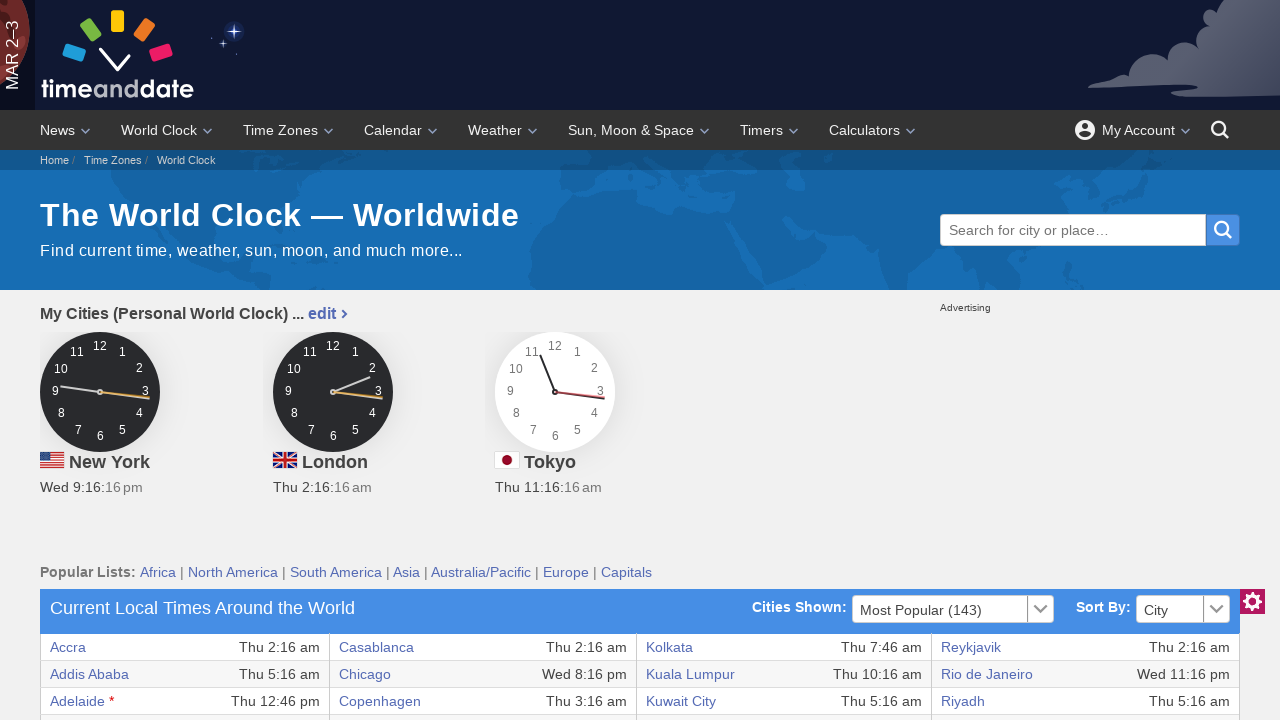

Extracted text content from link: Capitals
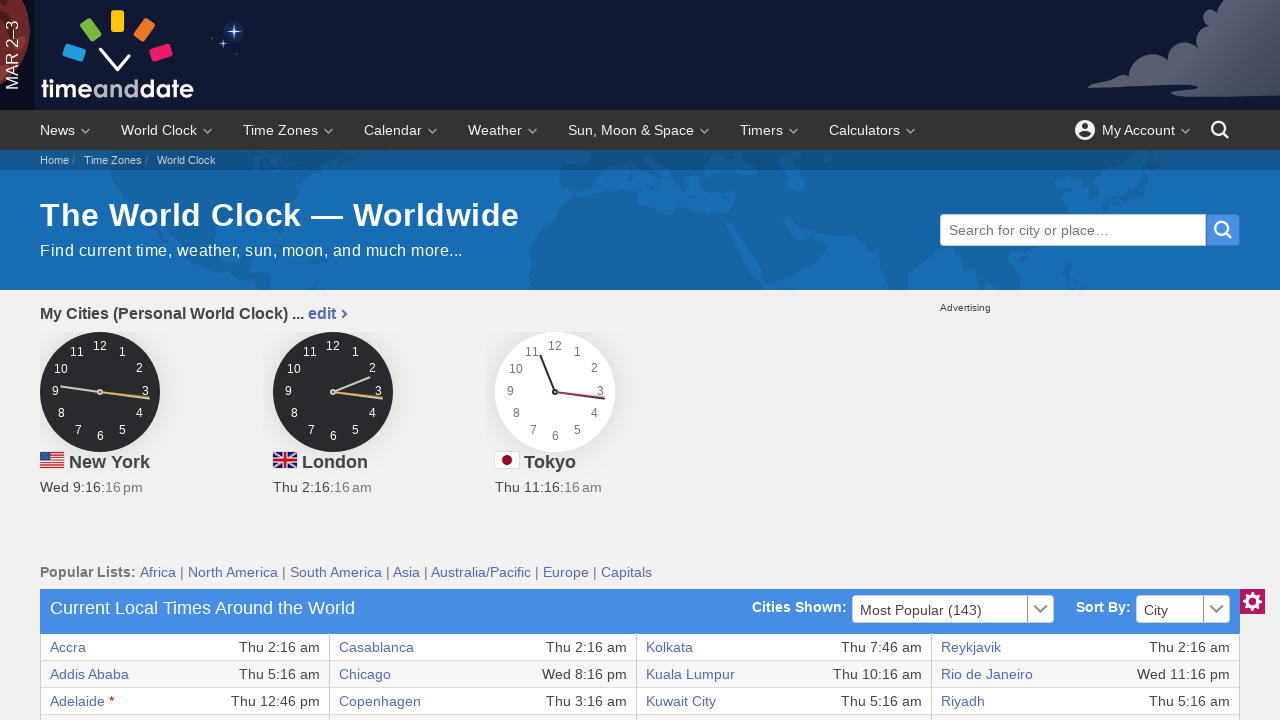

Extracted text content from link: Accra
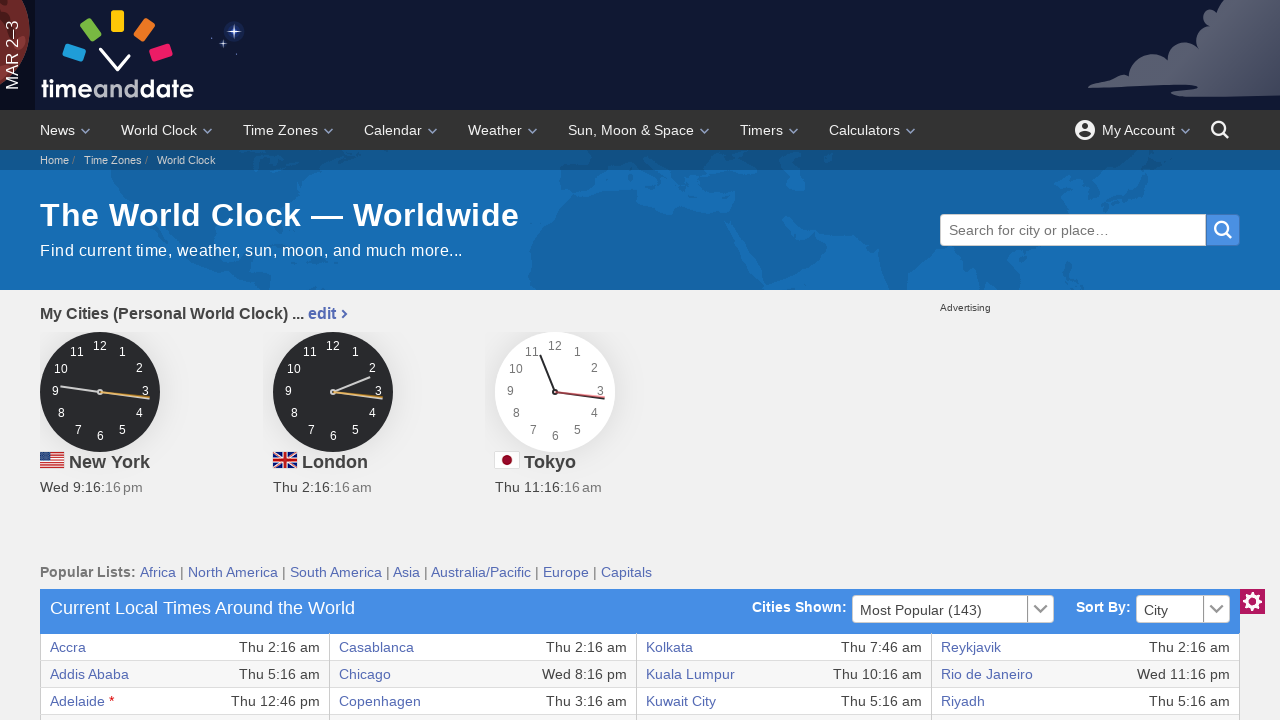

Extracted text content from link: Casablanca
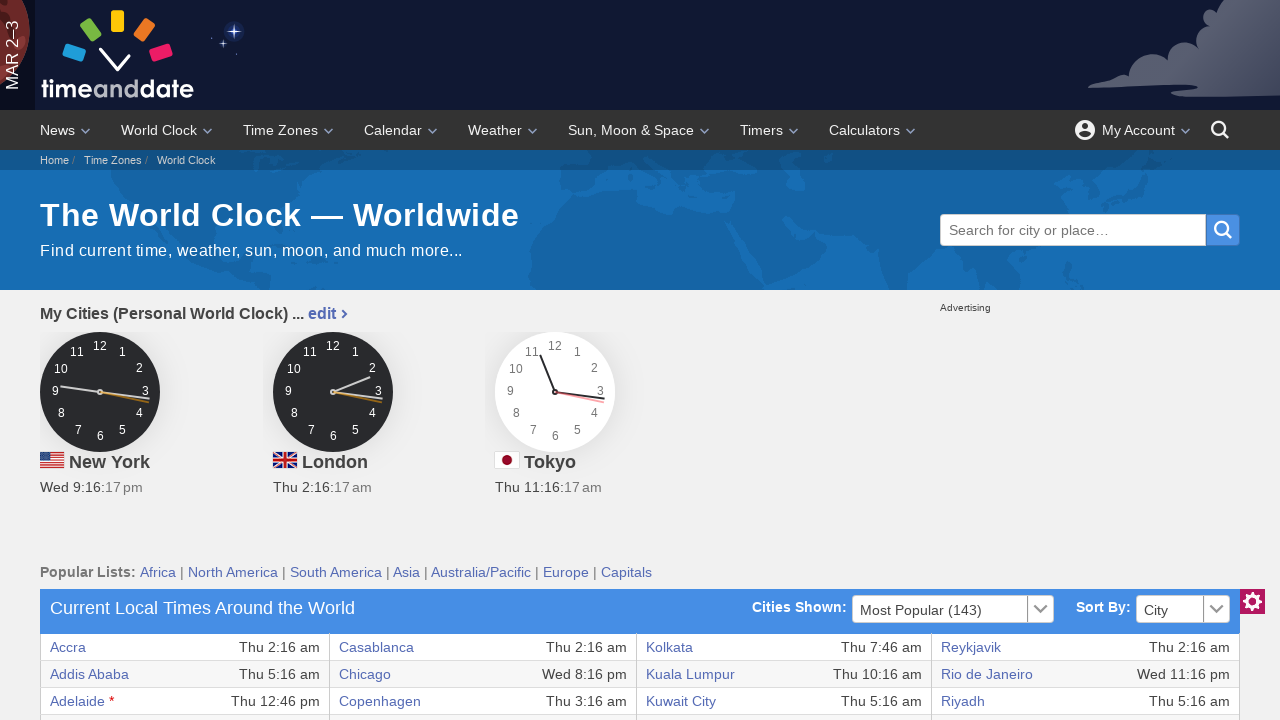

Extracted text content from link: Kolkata
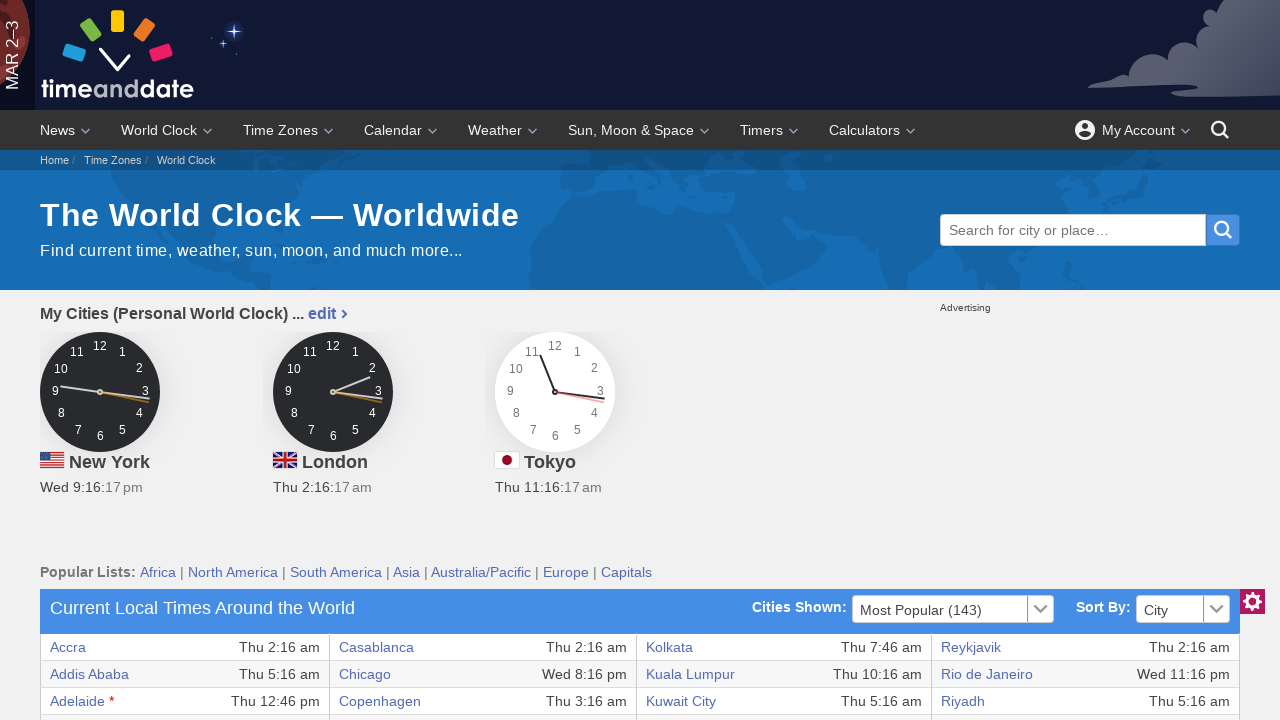

Extracted text content from link: Reykjavik
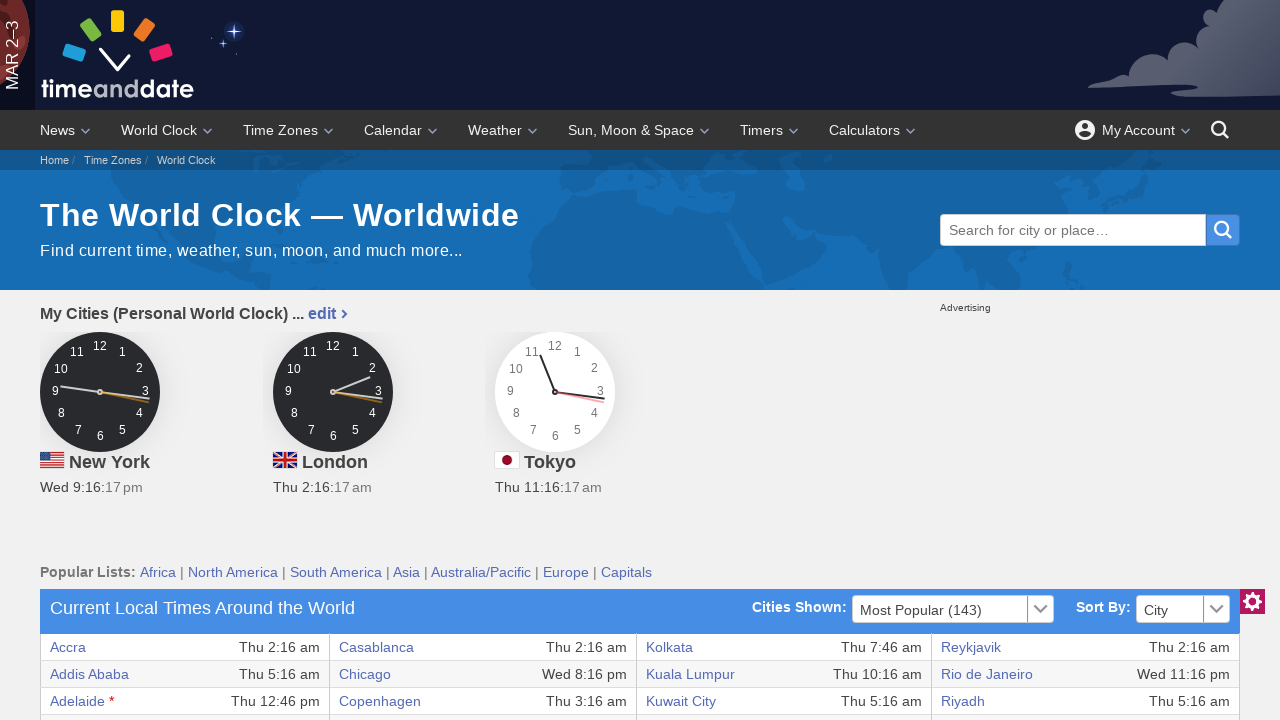

Extracted text content from link: Addis Ababa
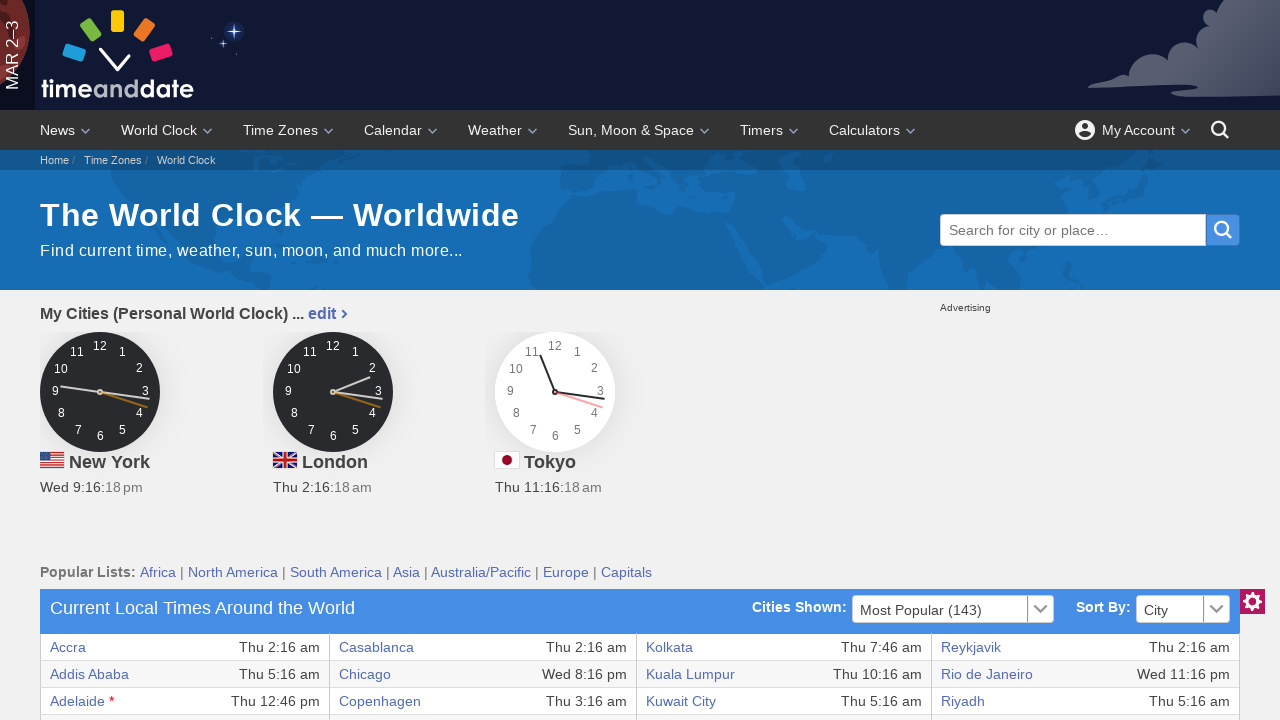

Extracted text content from link: Chicago
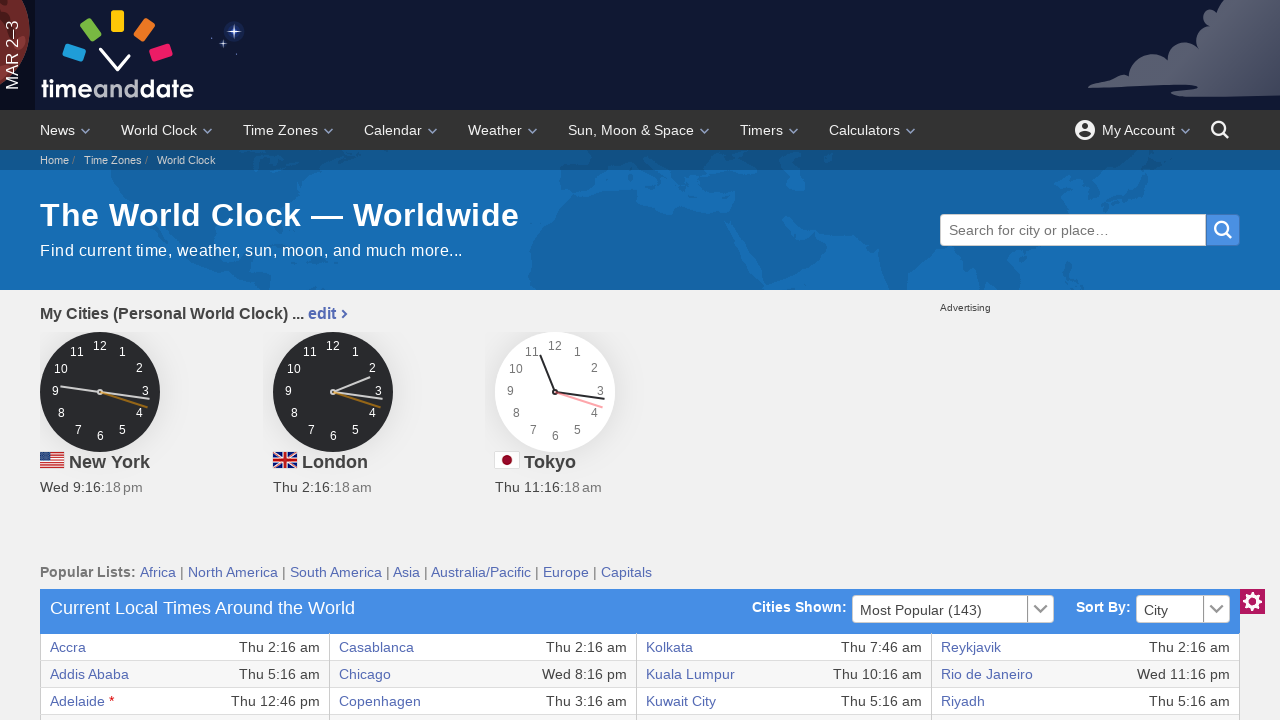

Extracted text content from link: Kuala Lumpur
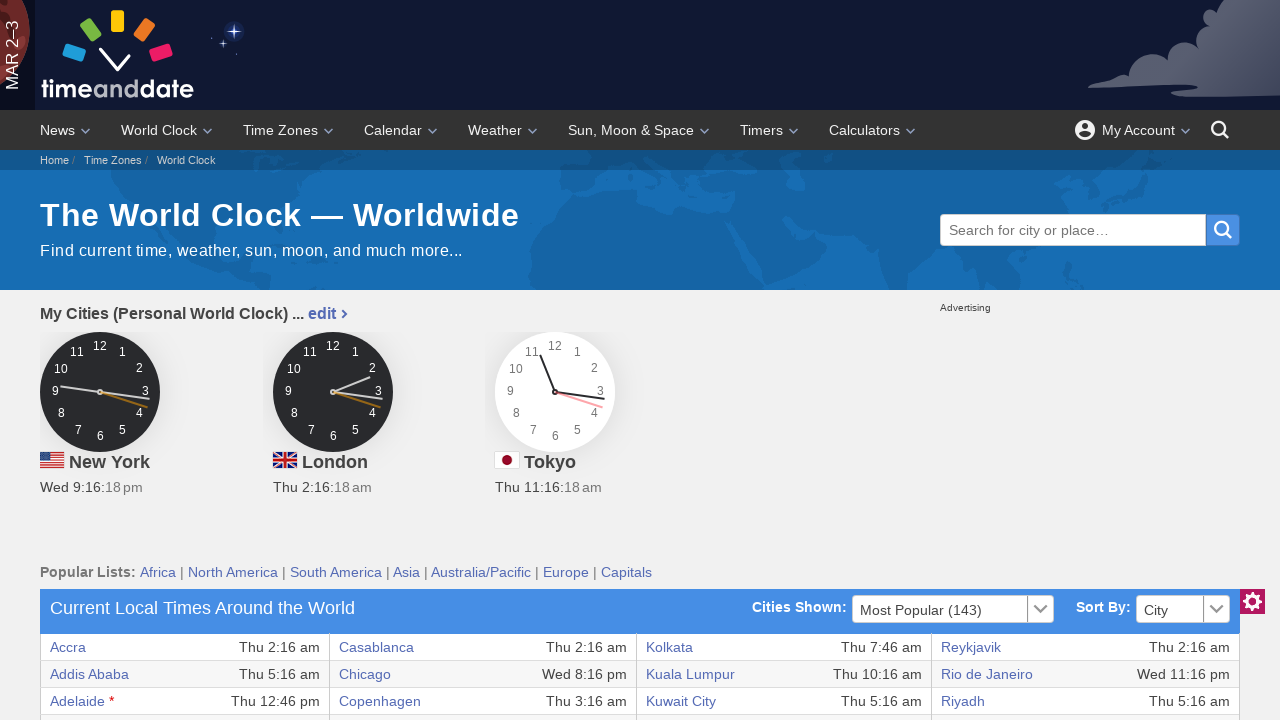

Extracted text content from link: Rio de Janeiro
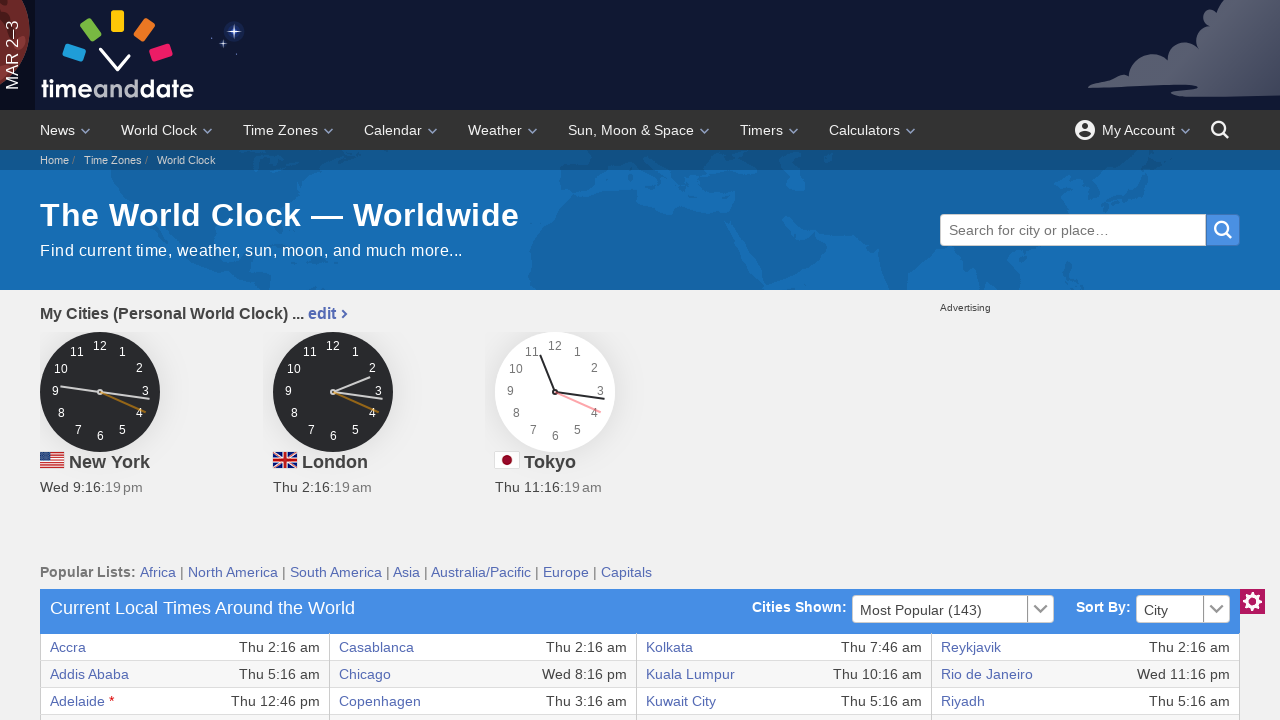

Extracted text content from link: Adelaide
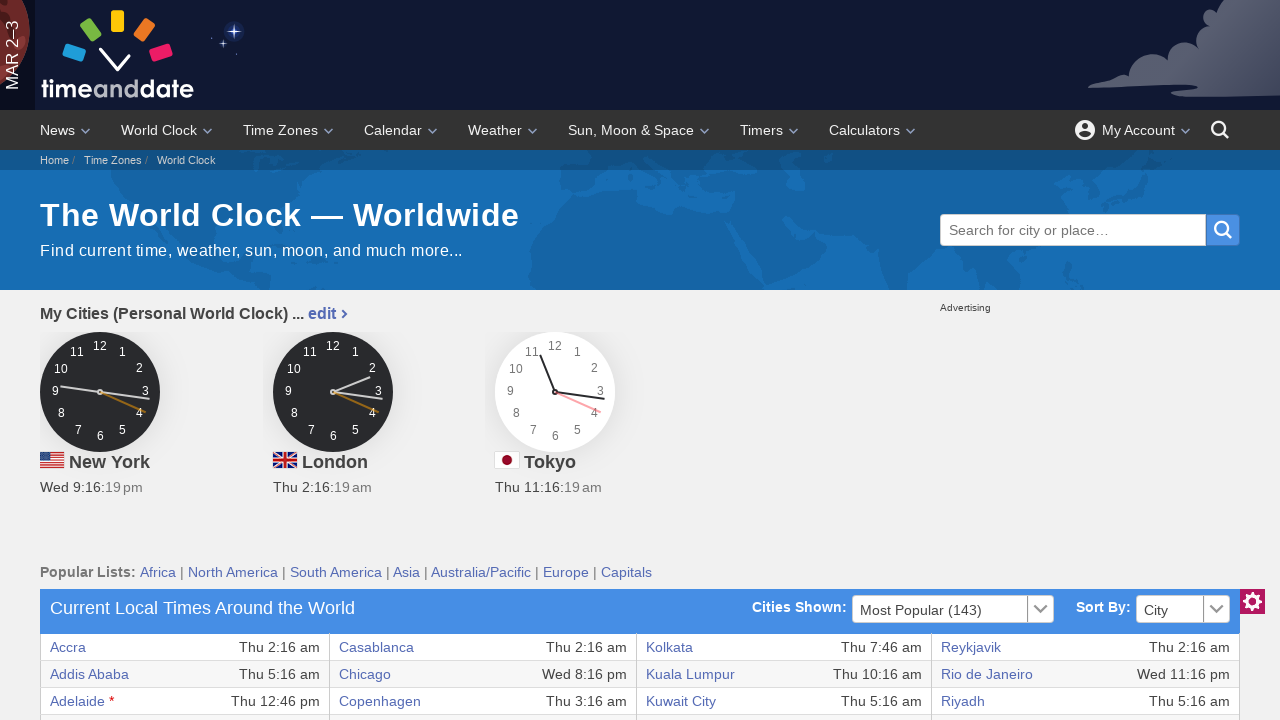

Extracted text content from link: Copenhagen
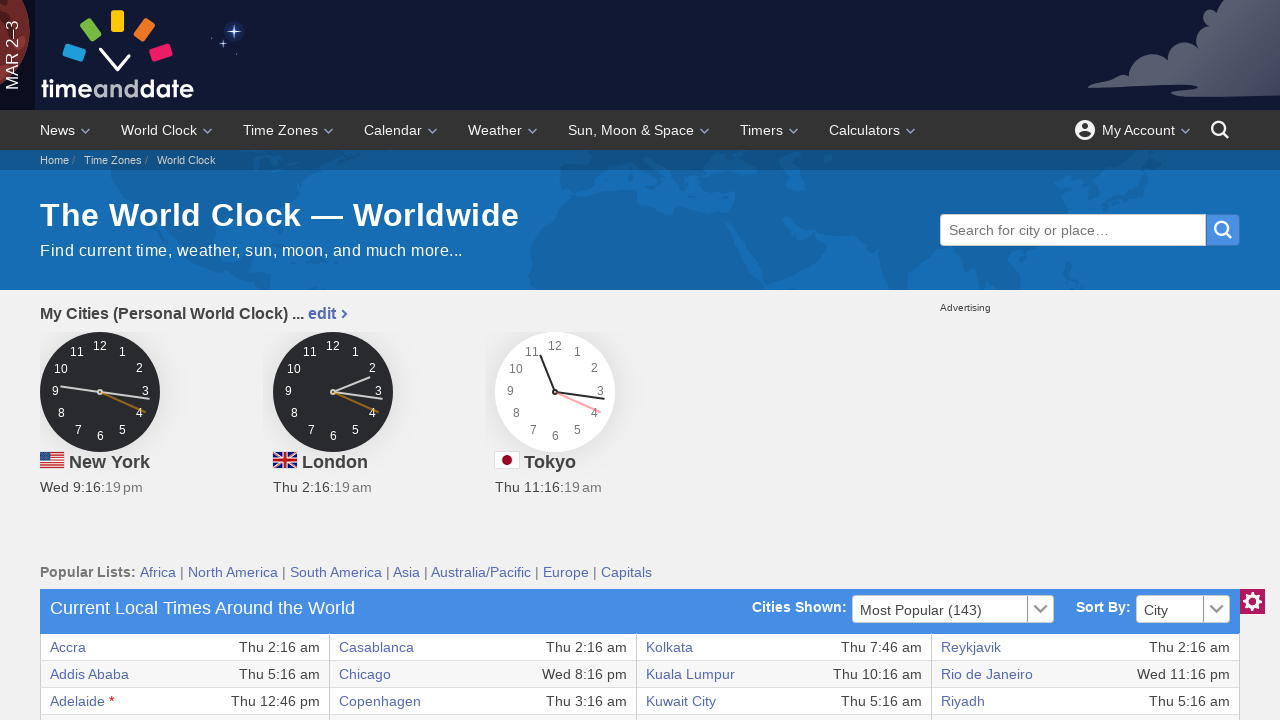

Extracted text content from link: Kuwait City
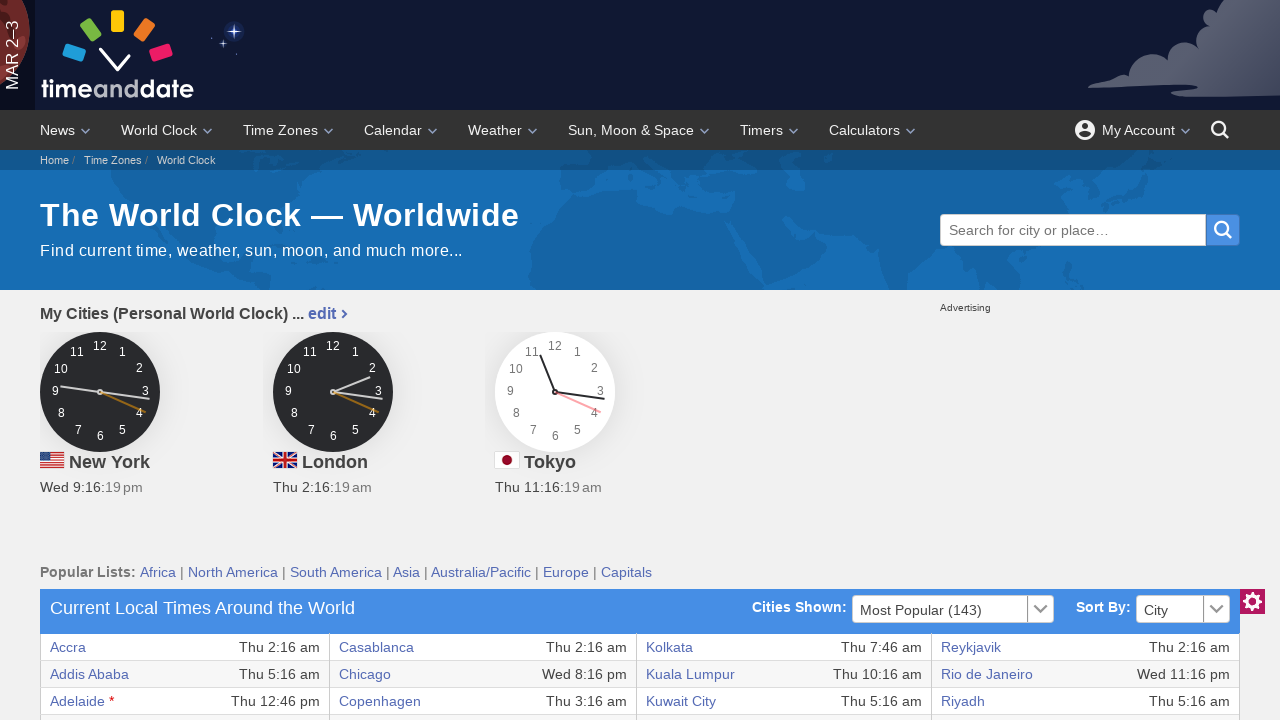

Extracted text content from link: Riyadh
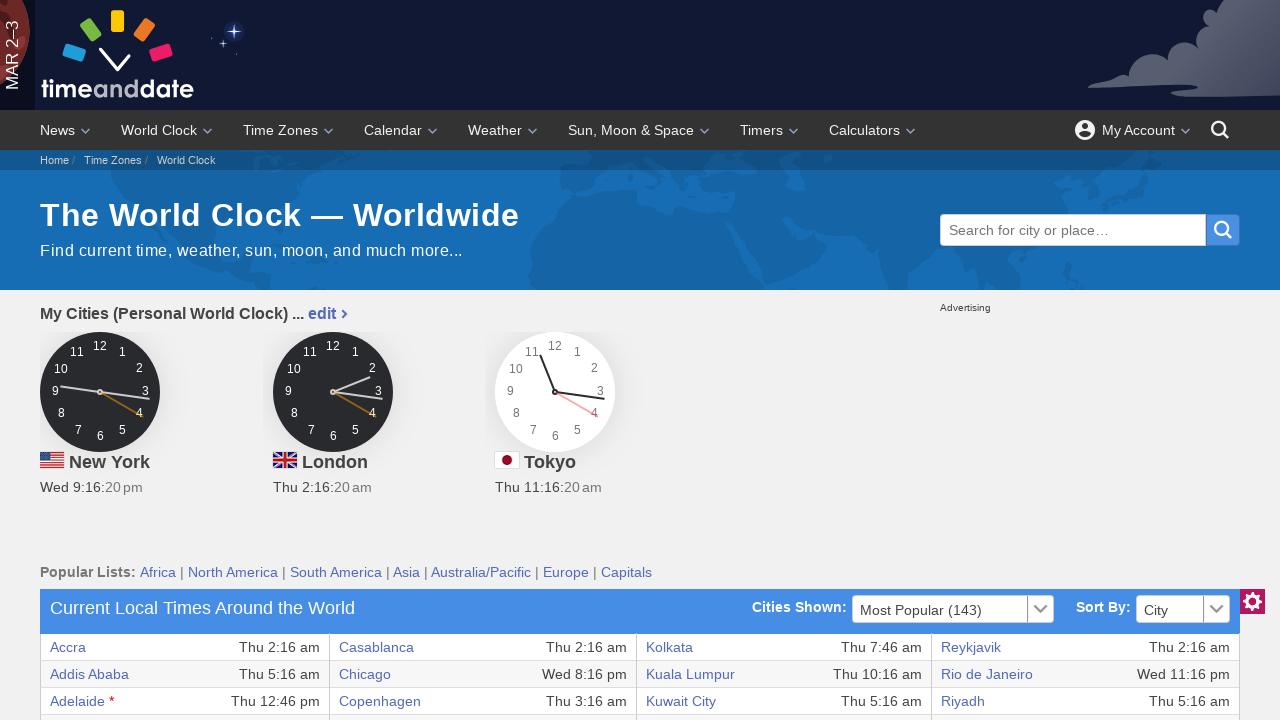

Extracted text content from link: Algiers
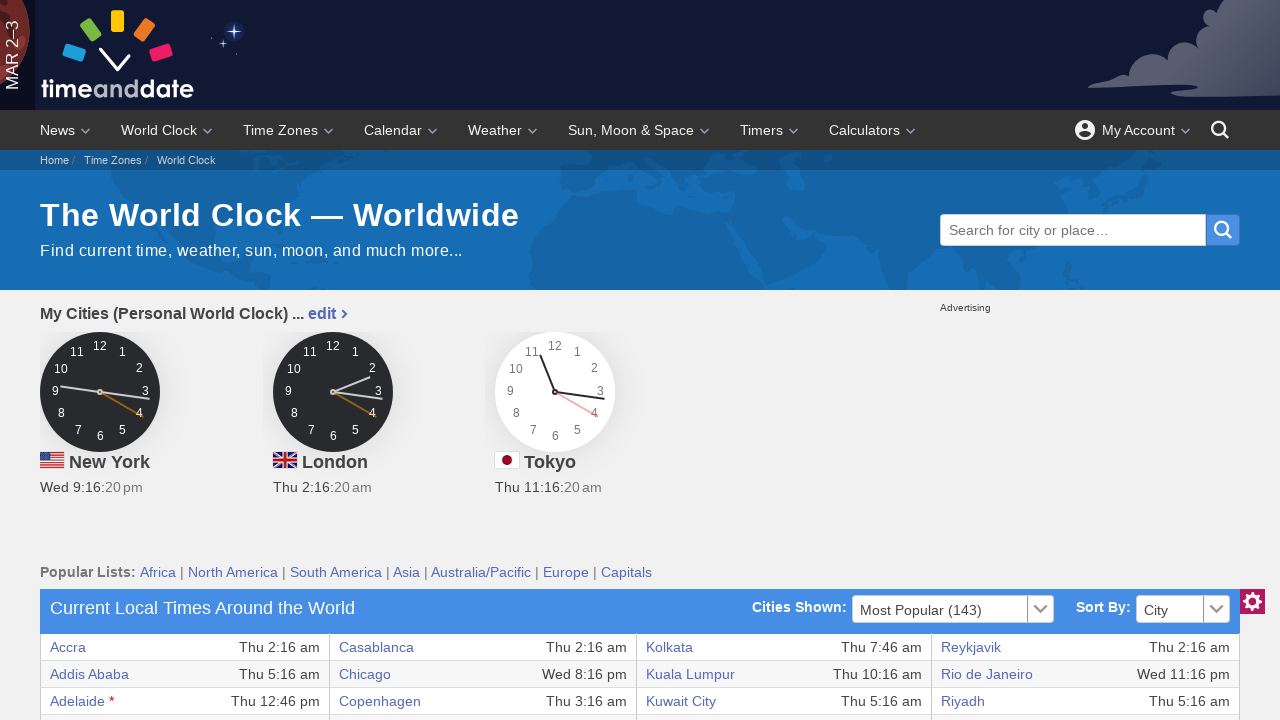

Extracted text content from link: Dallas
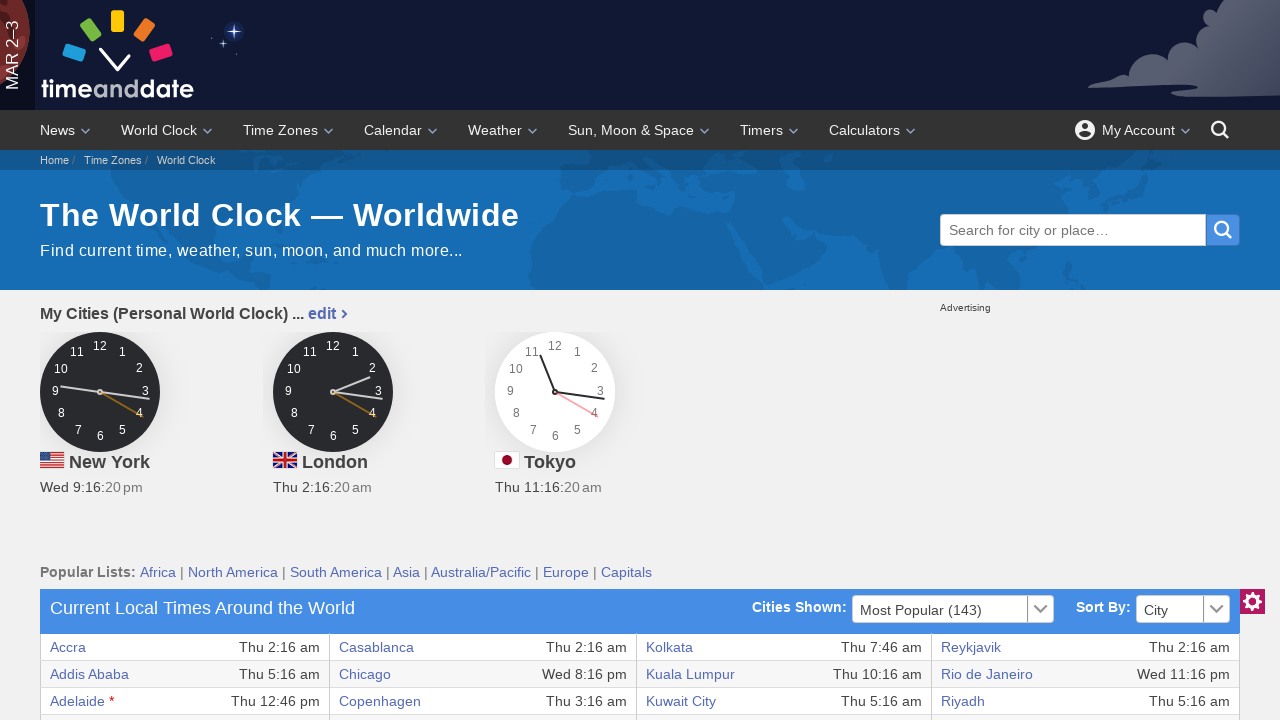

Extracted text content from link: Kyiv
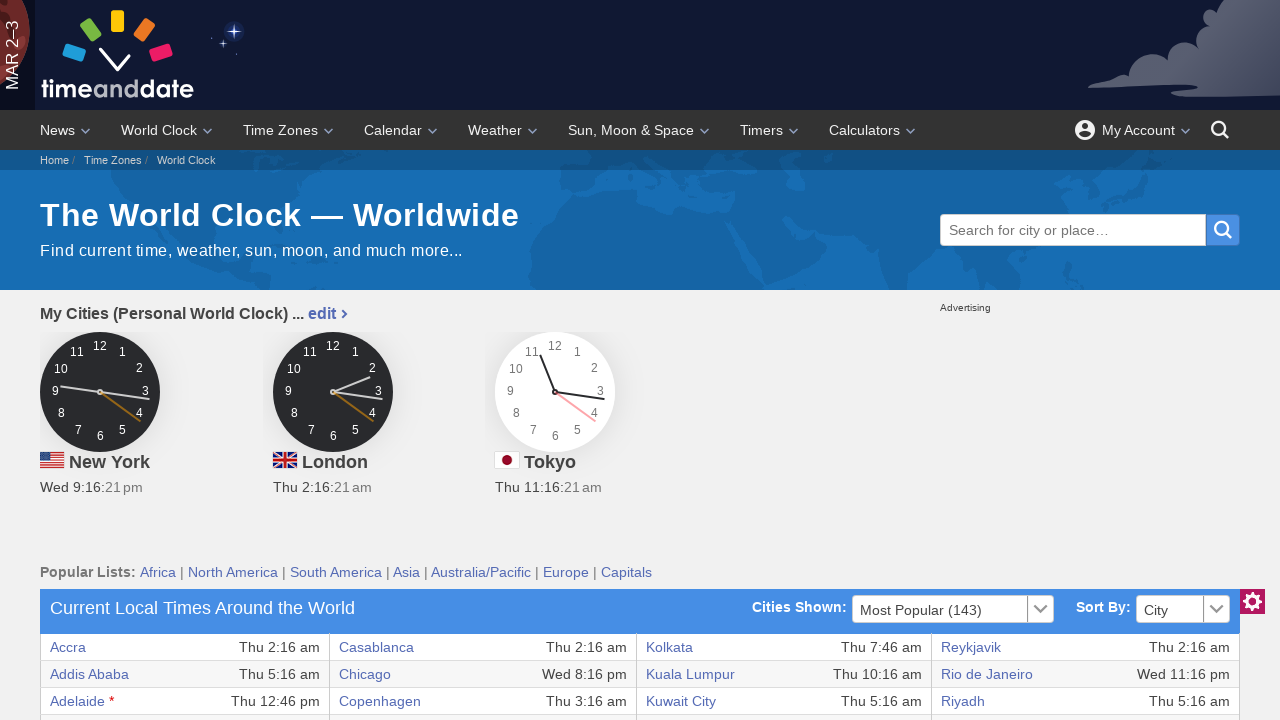

Extracted text content from link: Rome
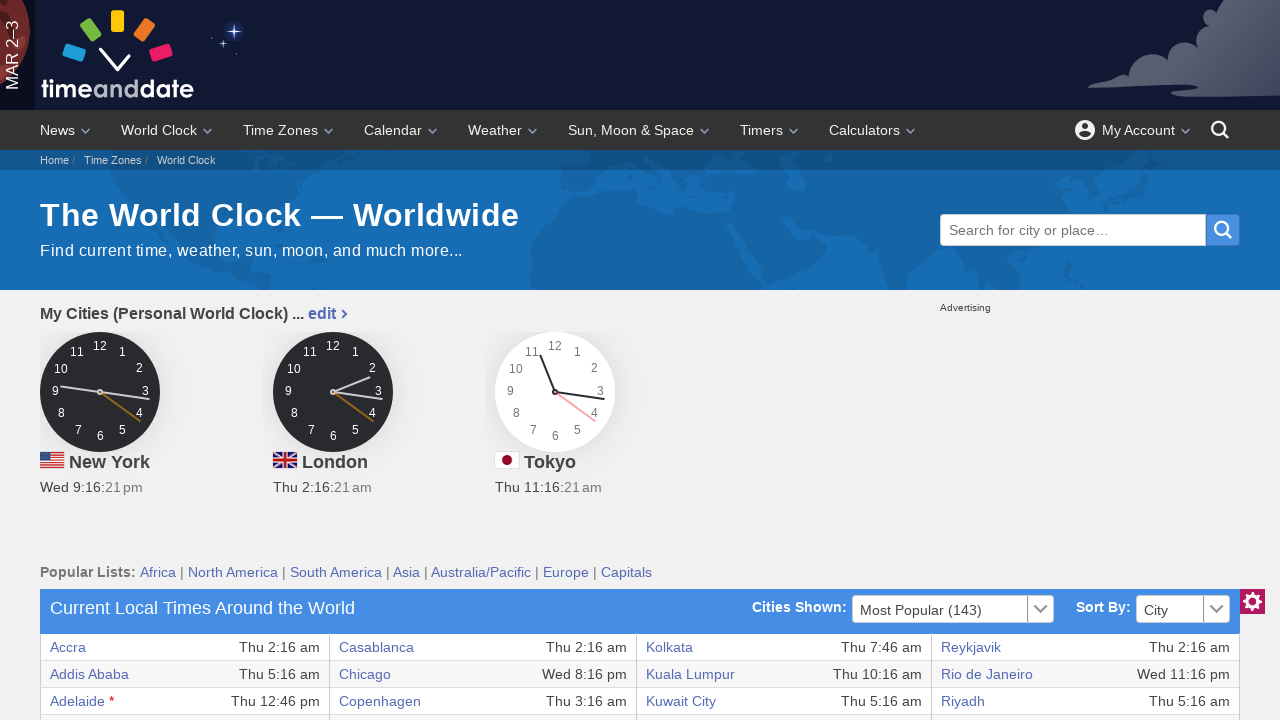

Extracted text content from link: Almaty
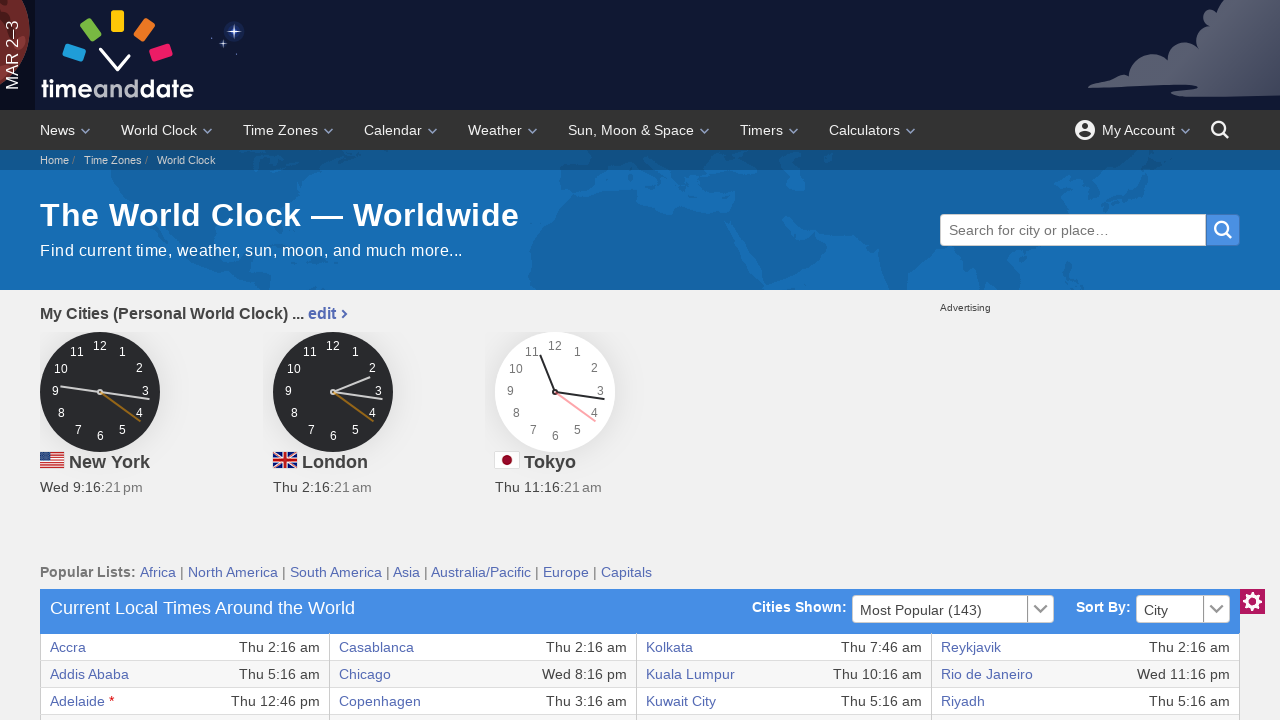

Extracted text content from link: Dar es Salaam
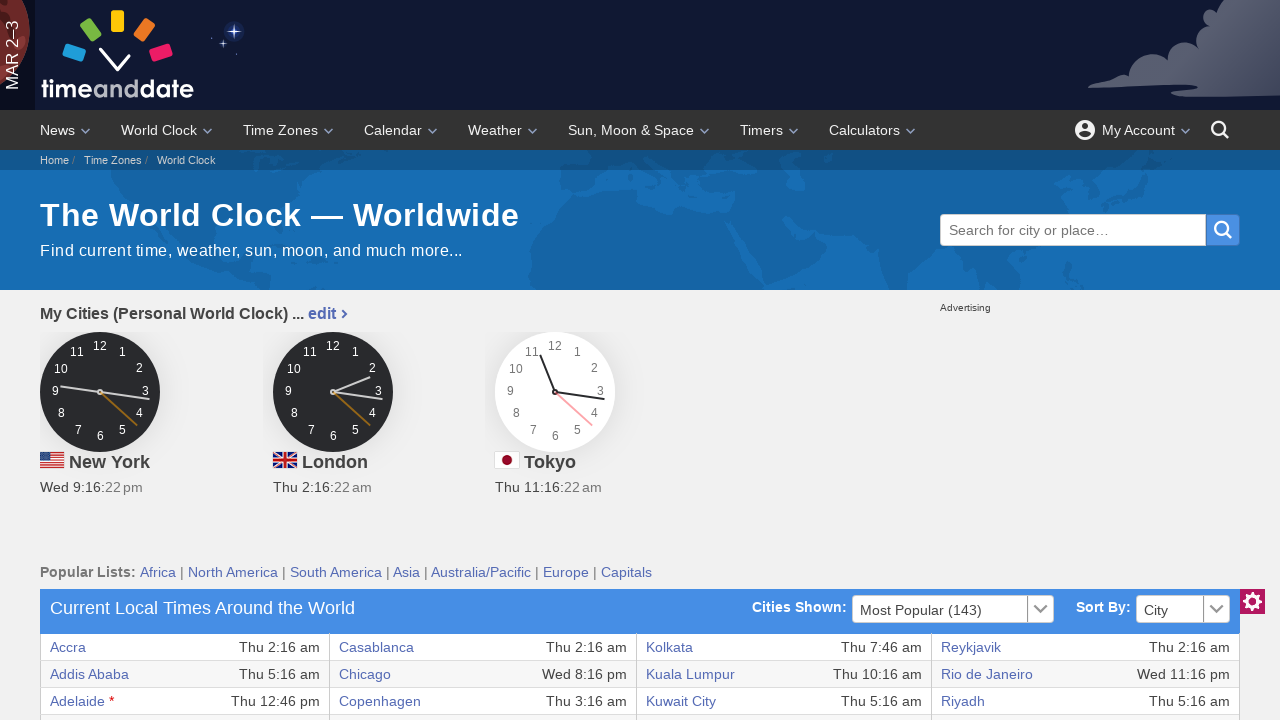

Extracted text content from link: La Paz
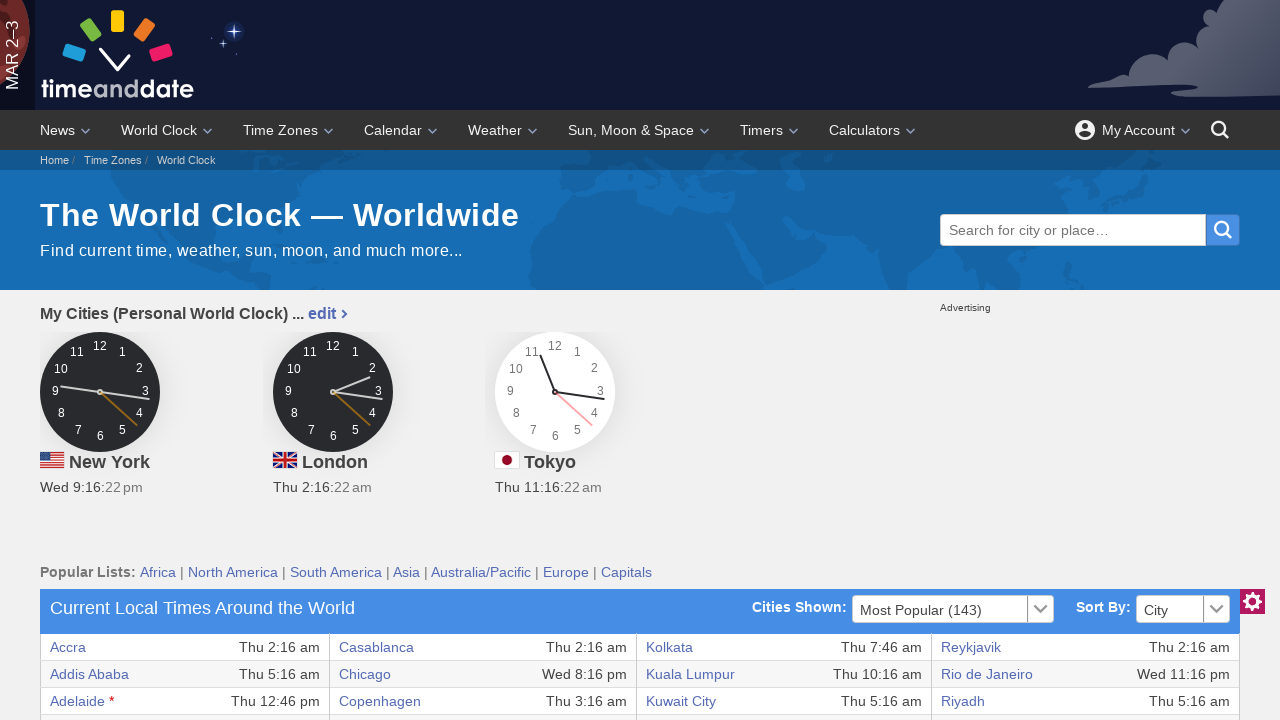

Extracted text content from link: Salt Lake City
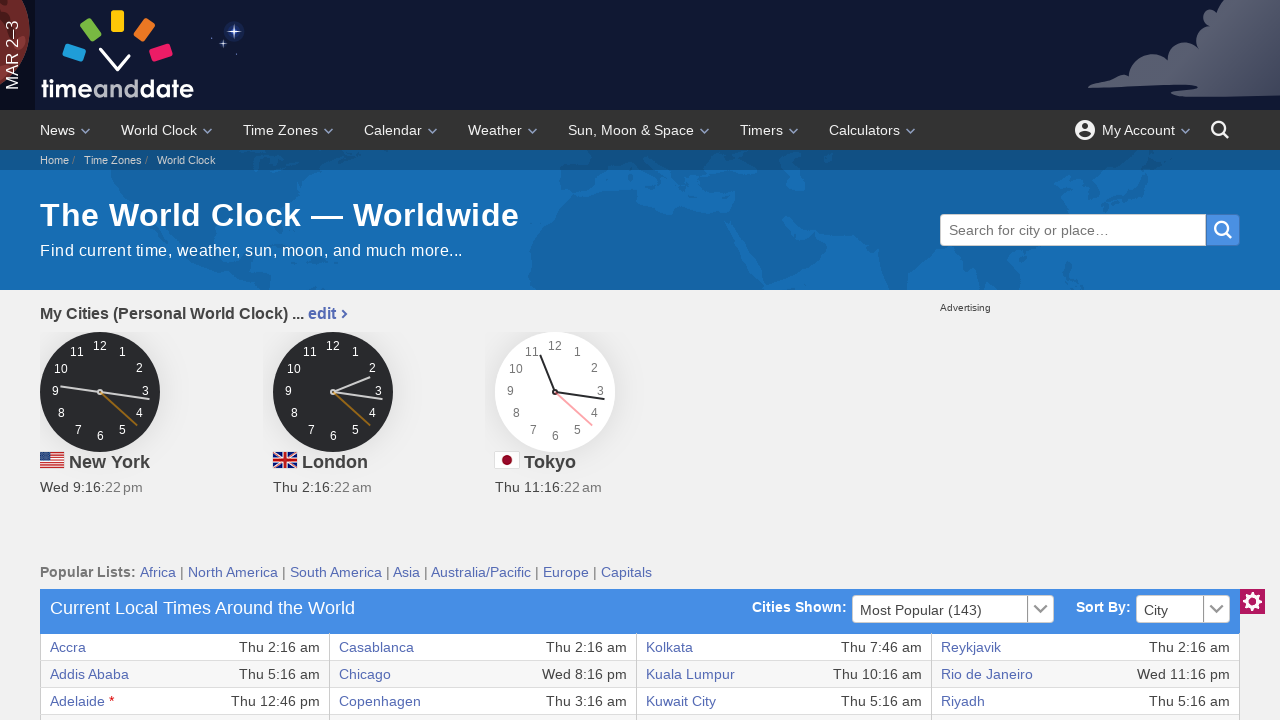

Extracted text content from link: Amman
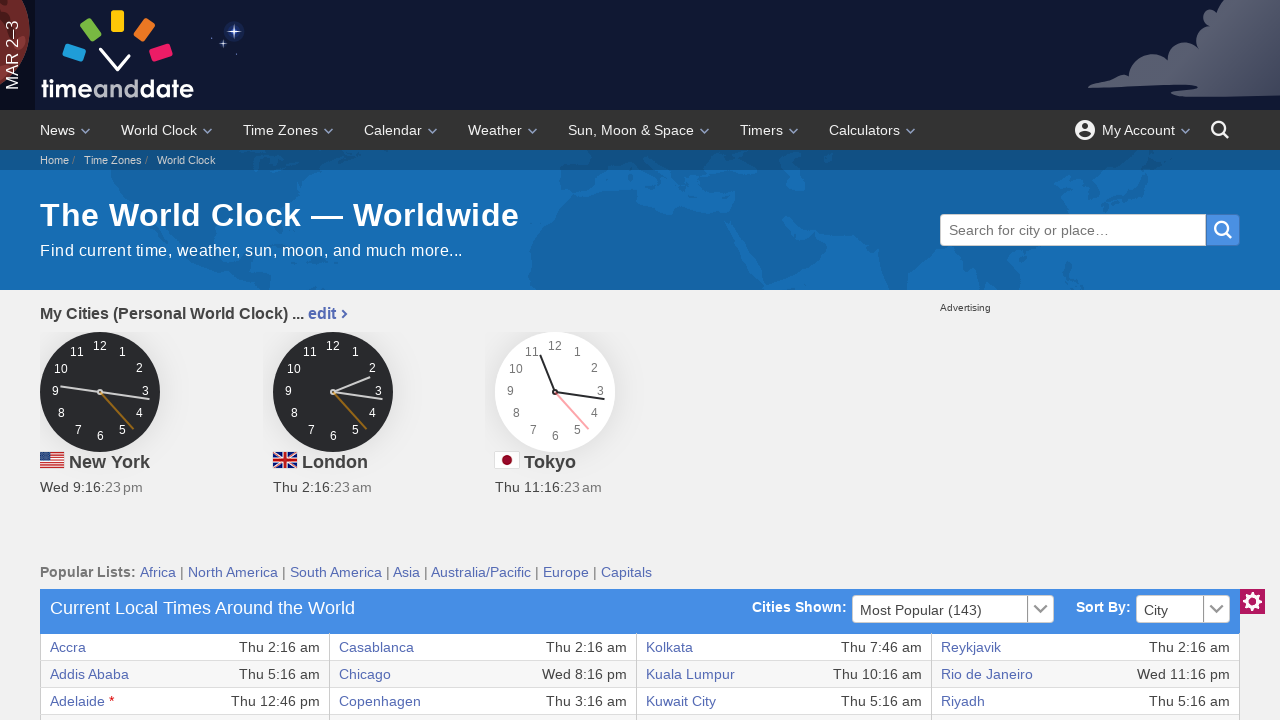

Extracted text content from link: Darwin
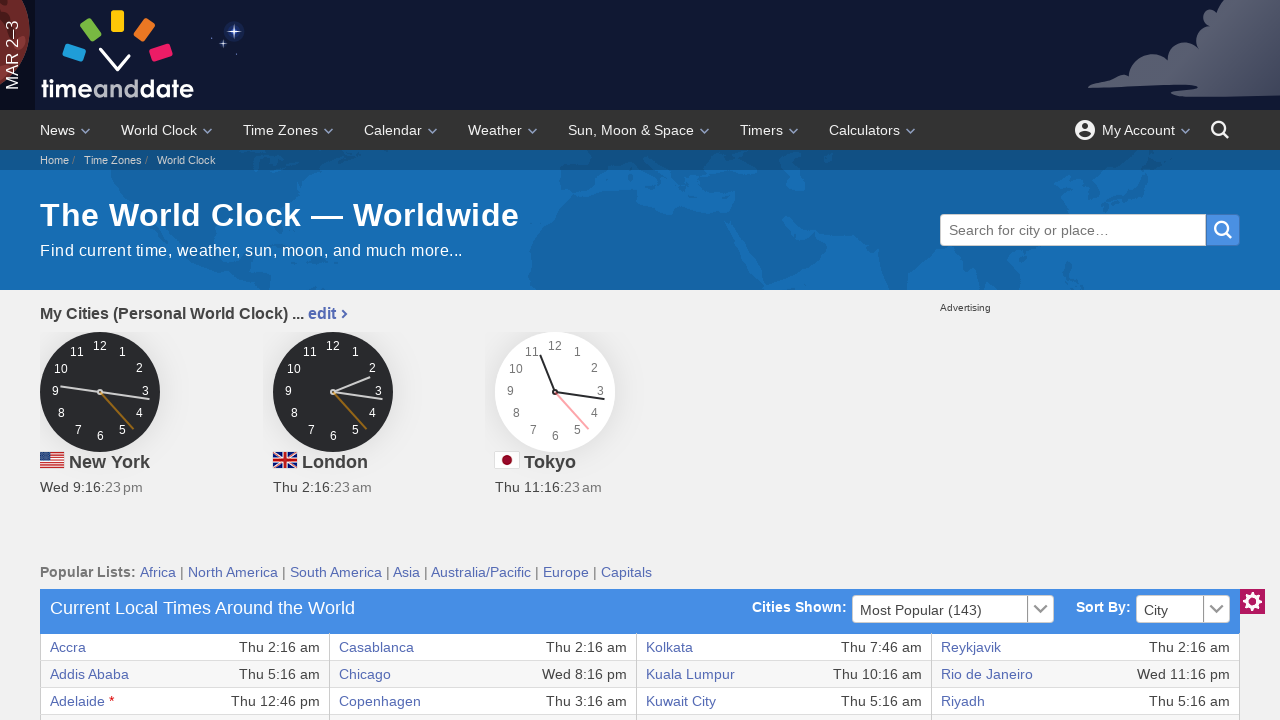

Extracted text content from link: Lagos
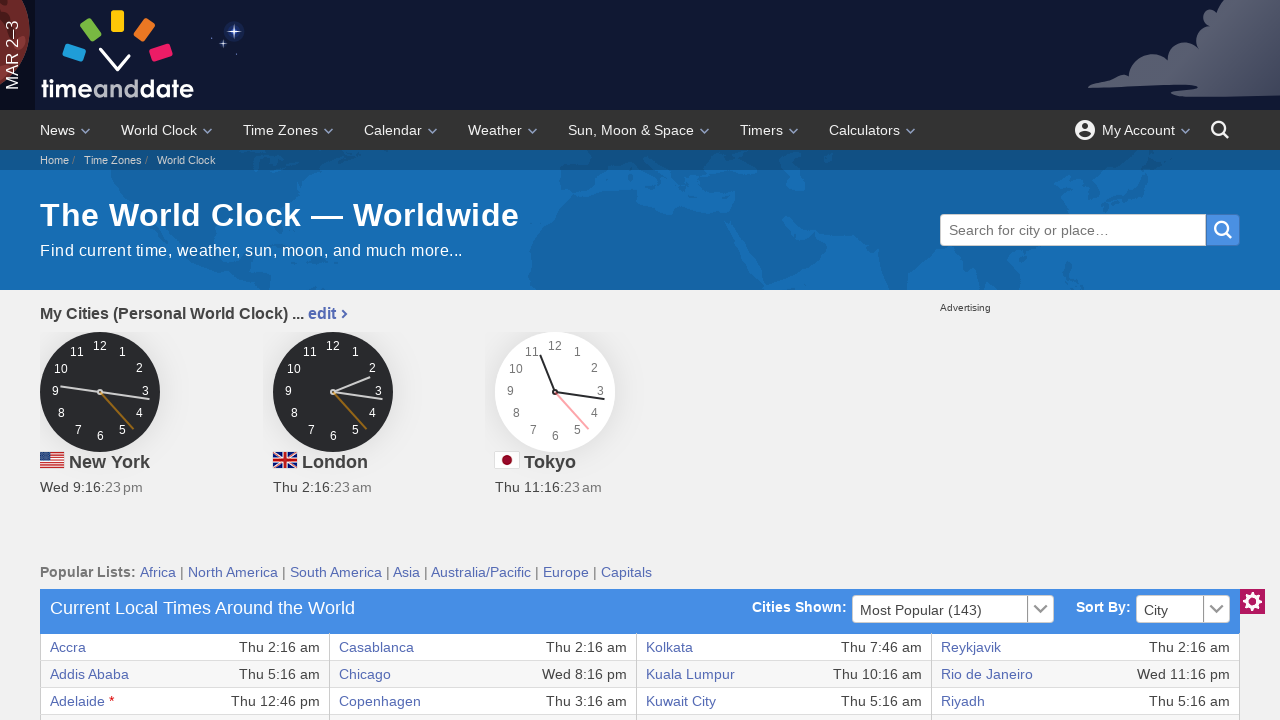

Extracted text content from link: San Francisco
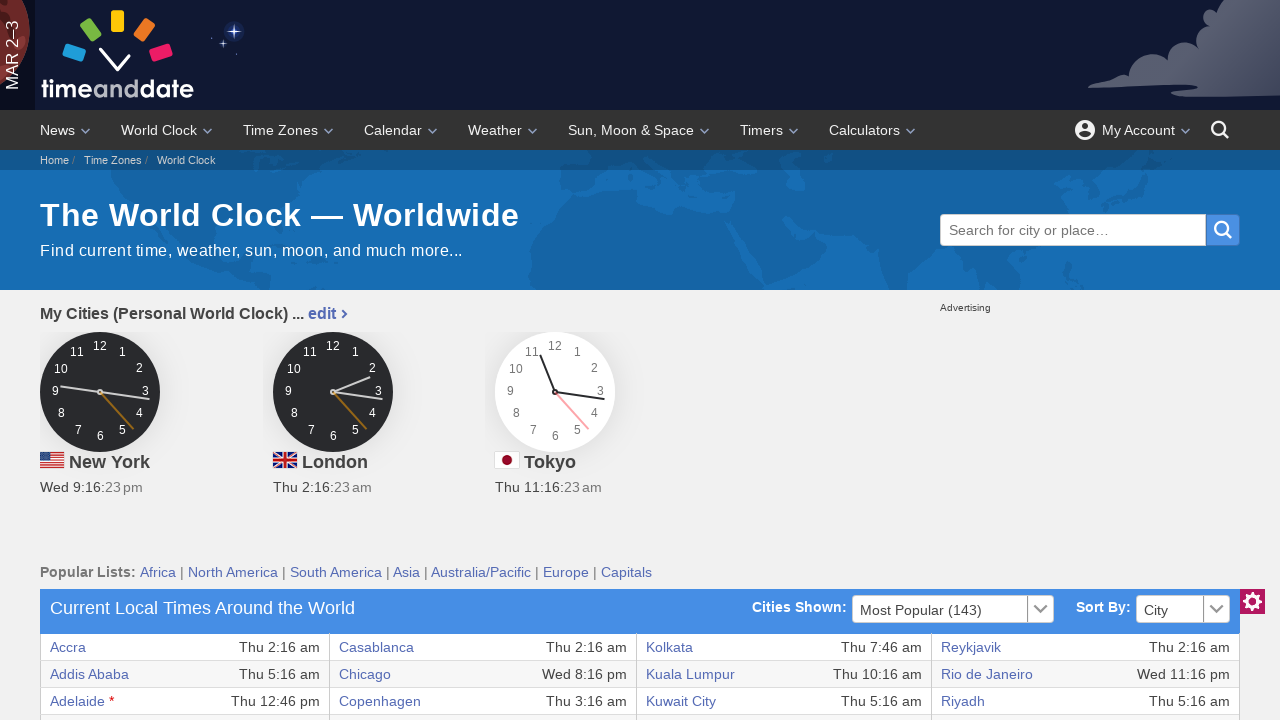

Extracted text content from link: Amsterdam
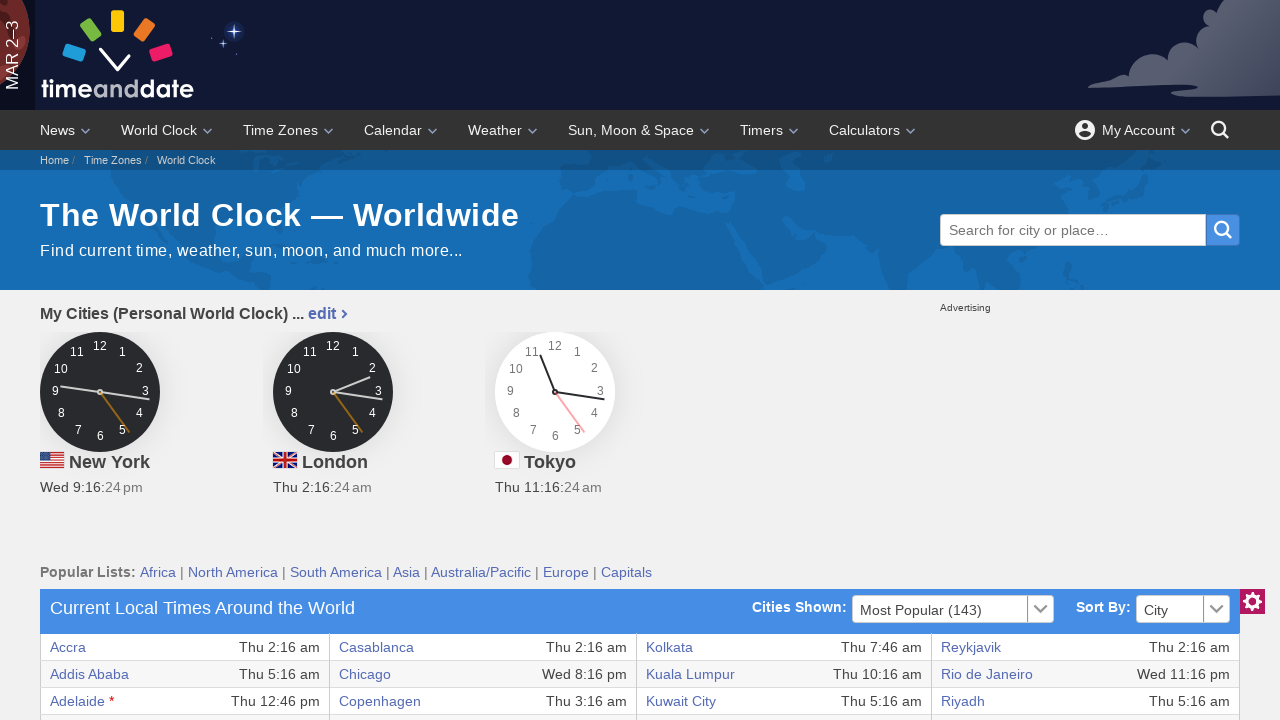

Extracted text content from link: Denver
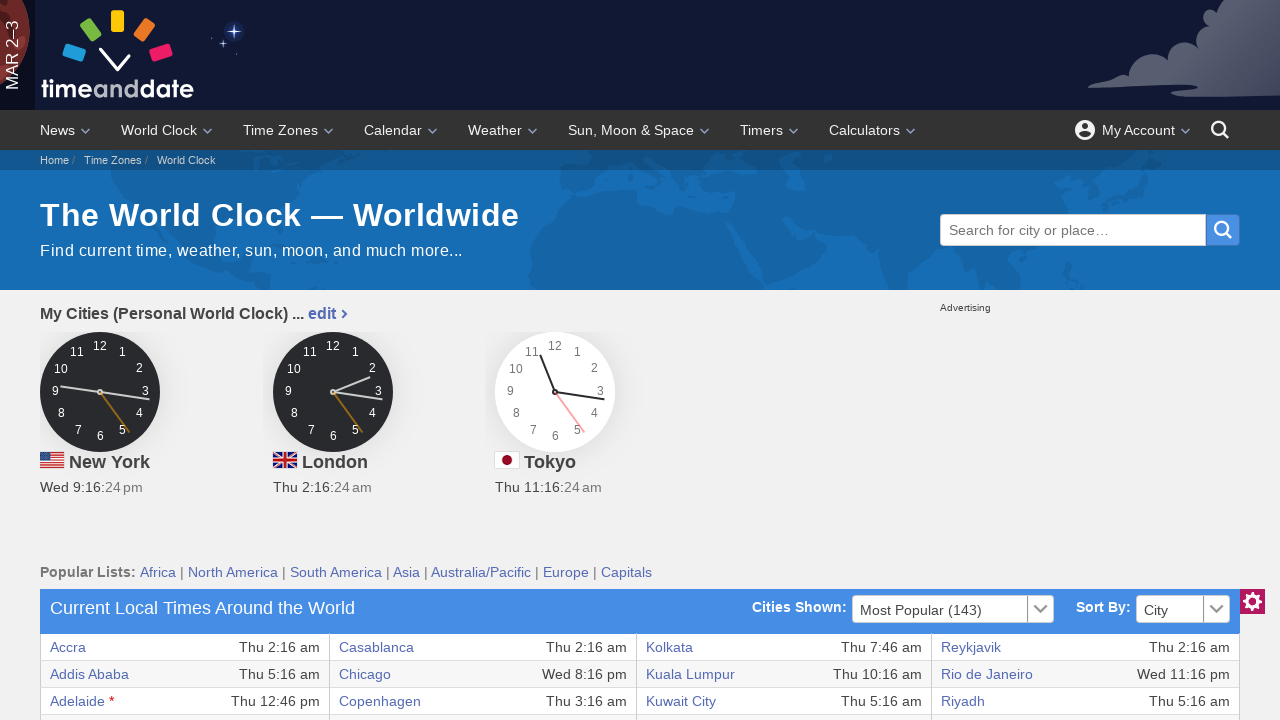

Extracted text content from link: Lahore
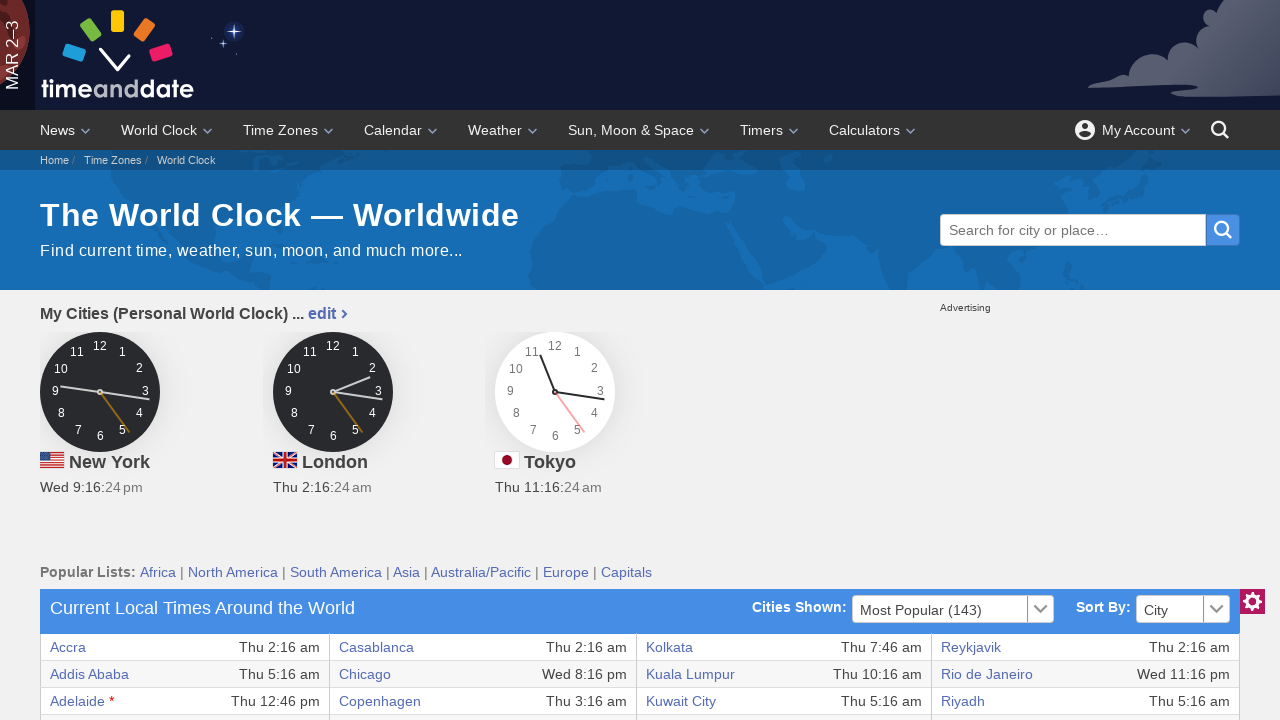

Extracted text content from link: San Juan
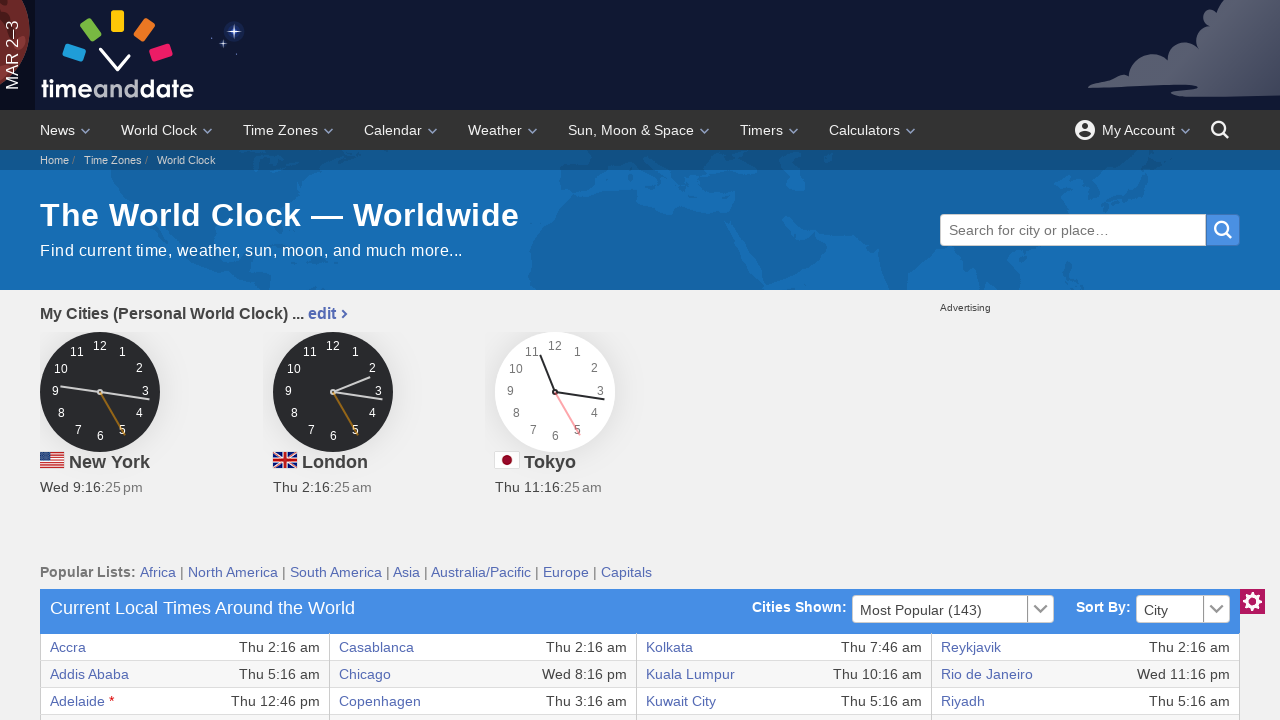

Extracted text content from link: Anadyr
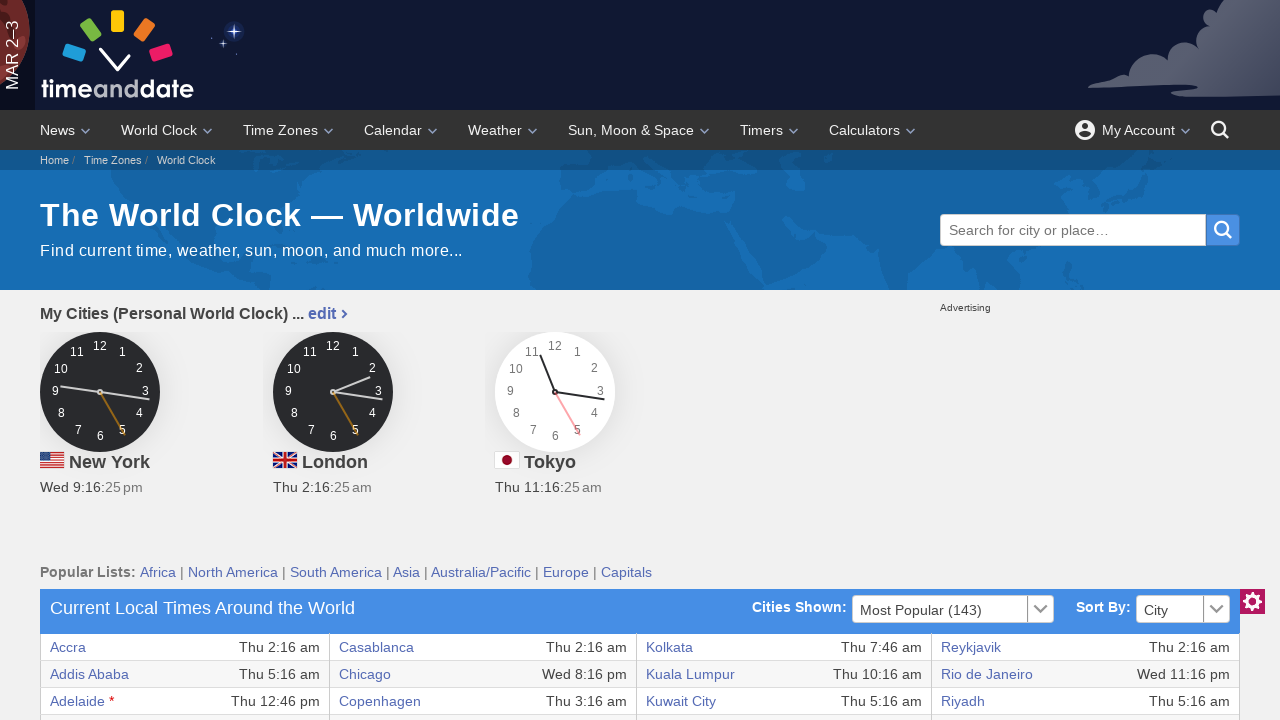

Extracted text content from link: Detroit
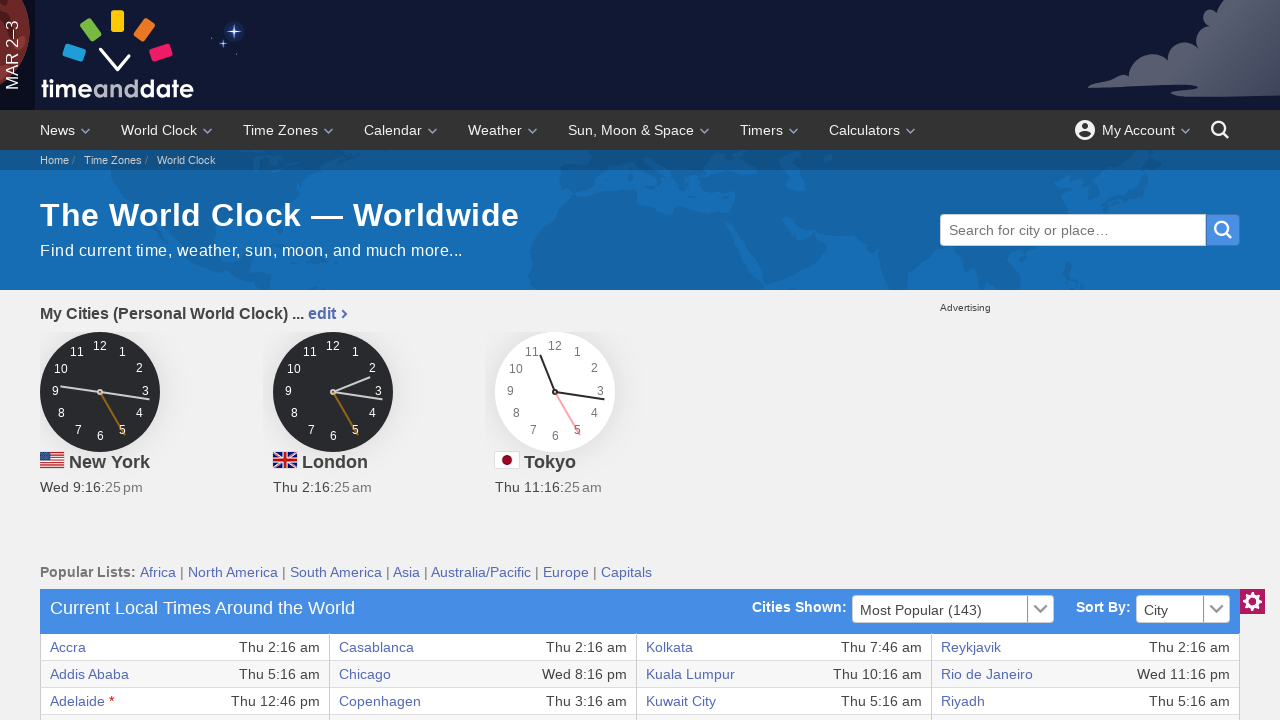

Extracted text content from link: Las Vegas
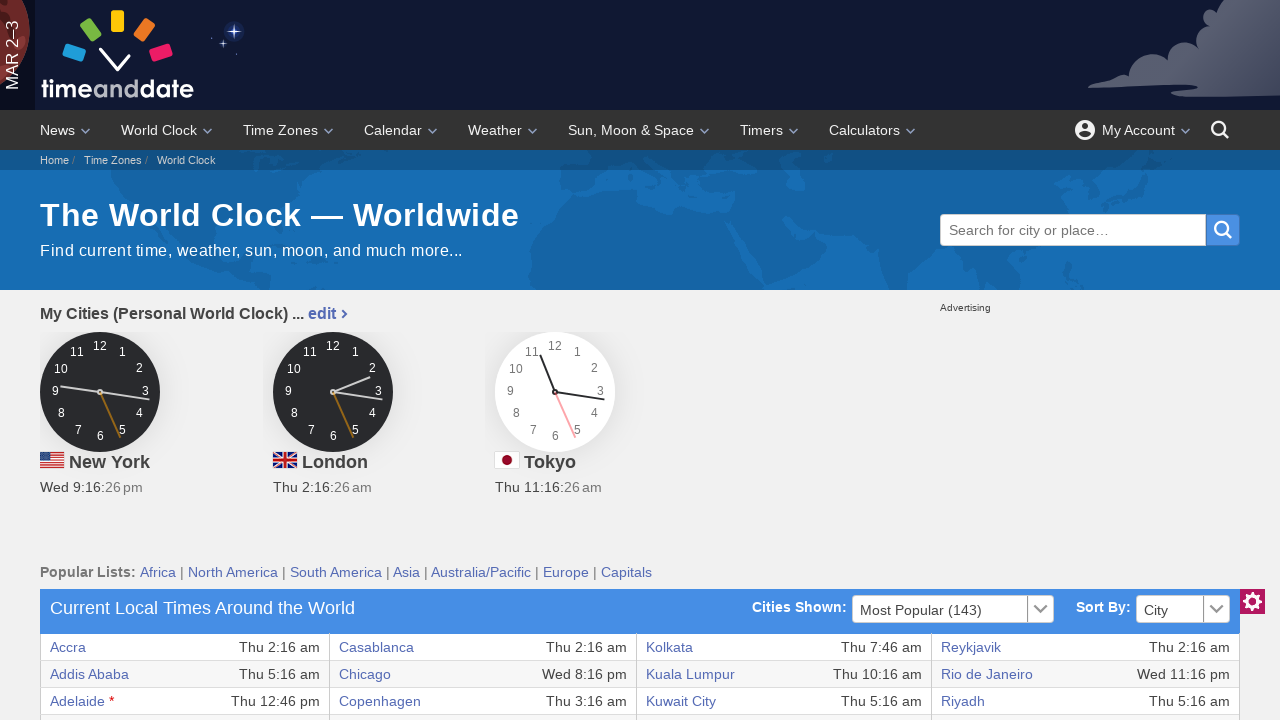

Extracted text content from link: San Salvador
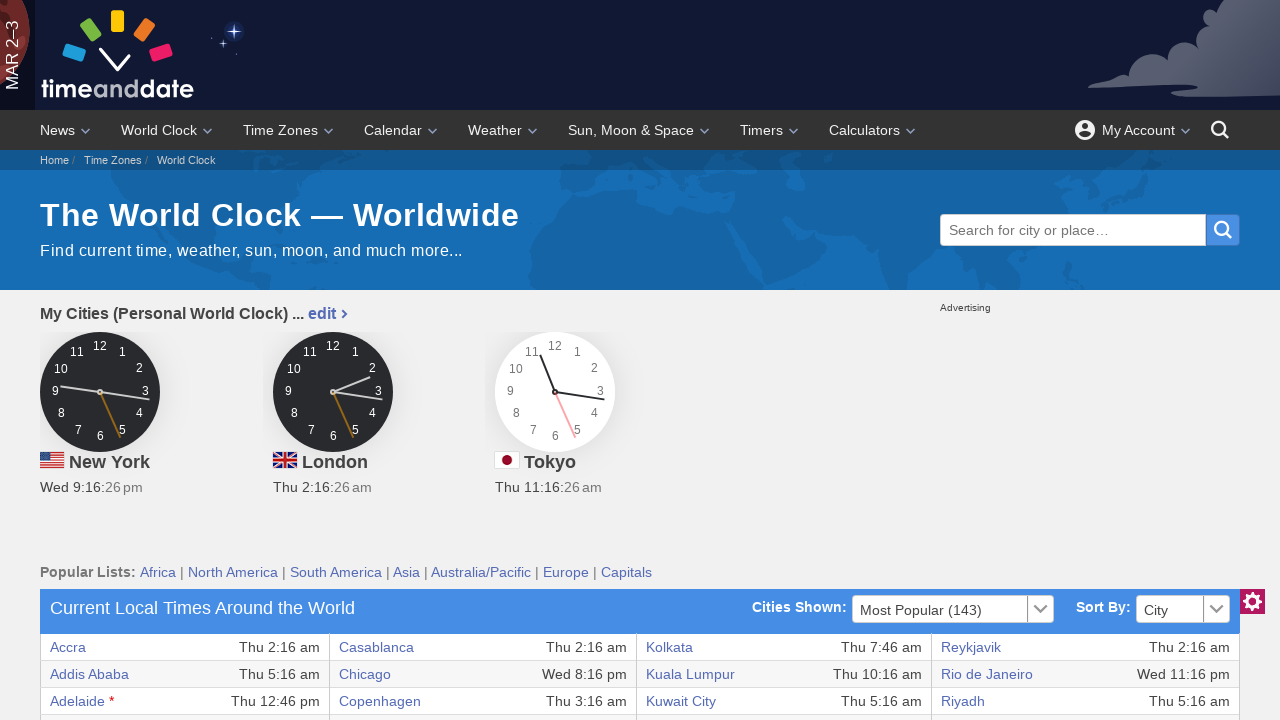

Extracted text content from link: Anchorage
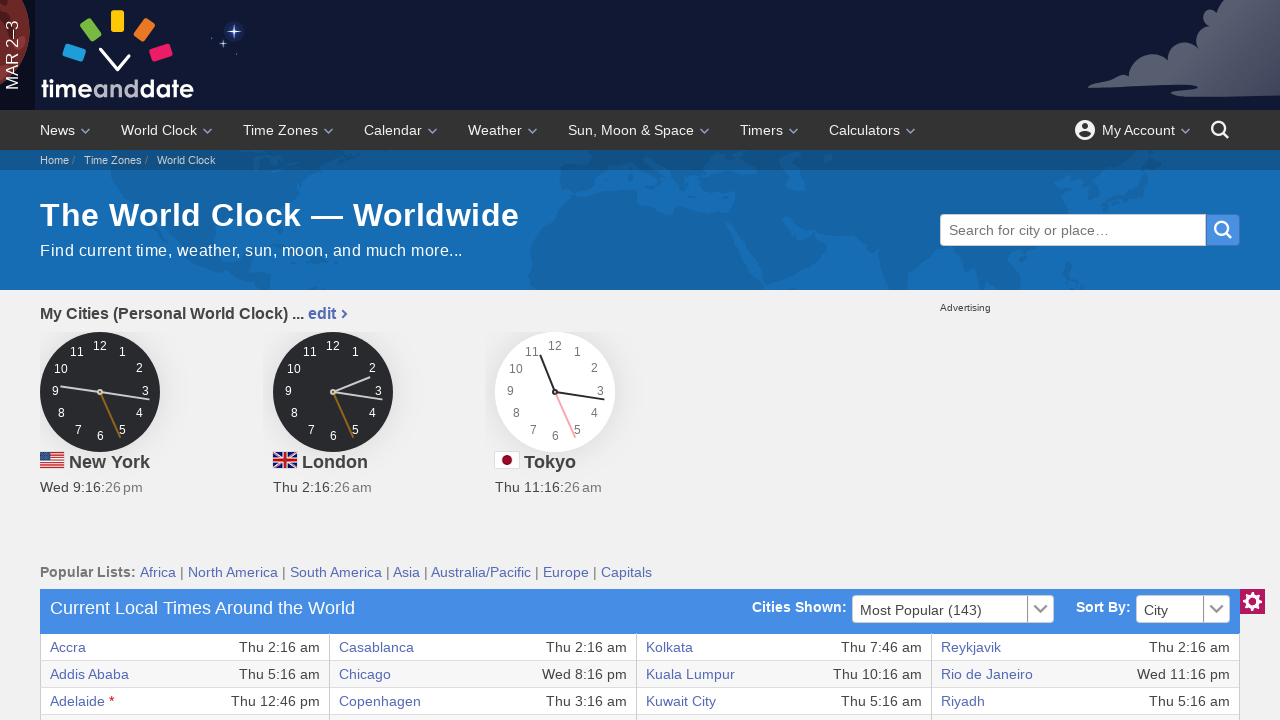

Extracted text content from link: Dhaka
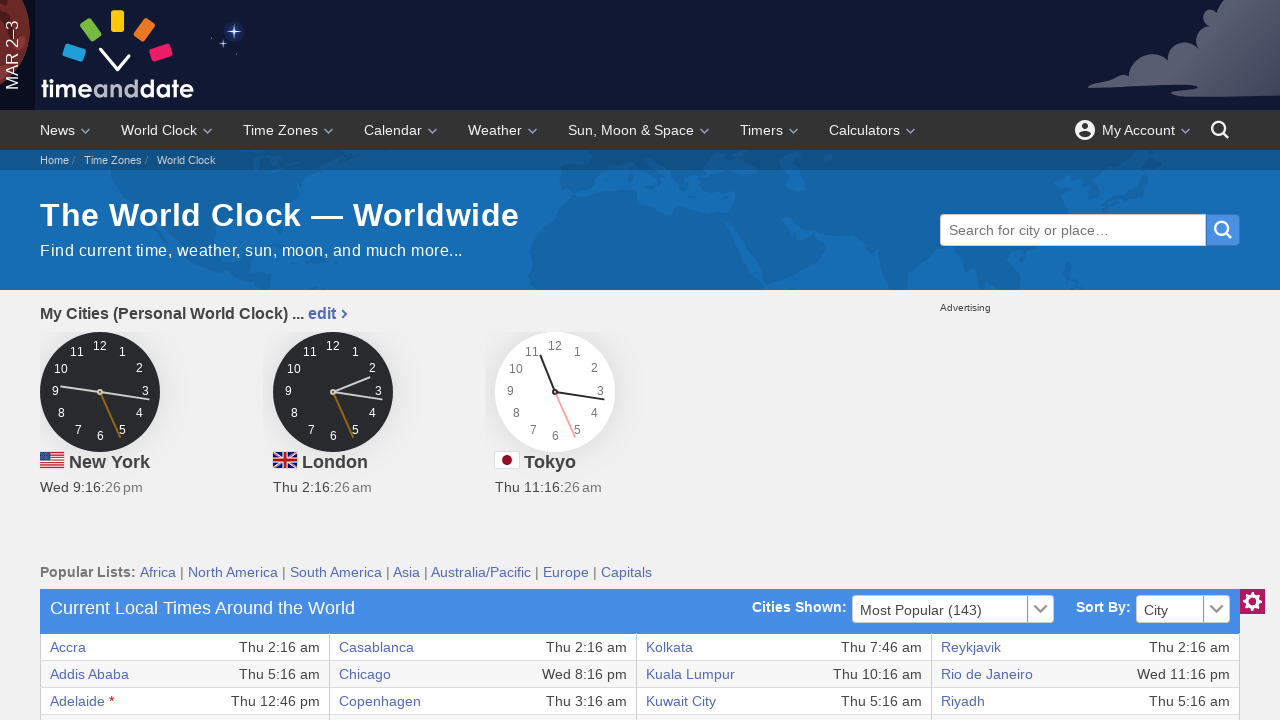

Extracted text content from link: Lima
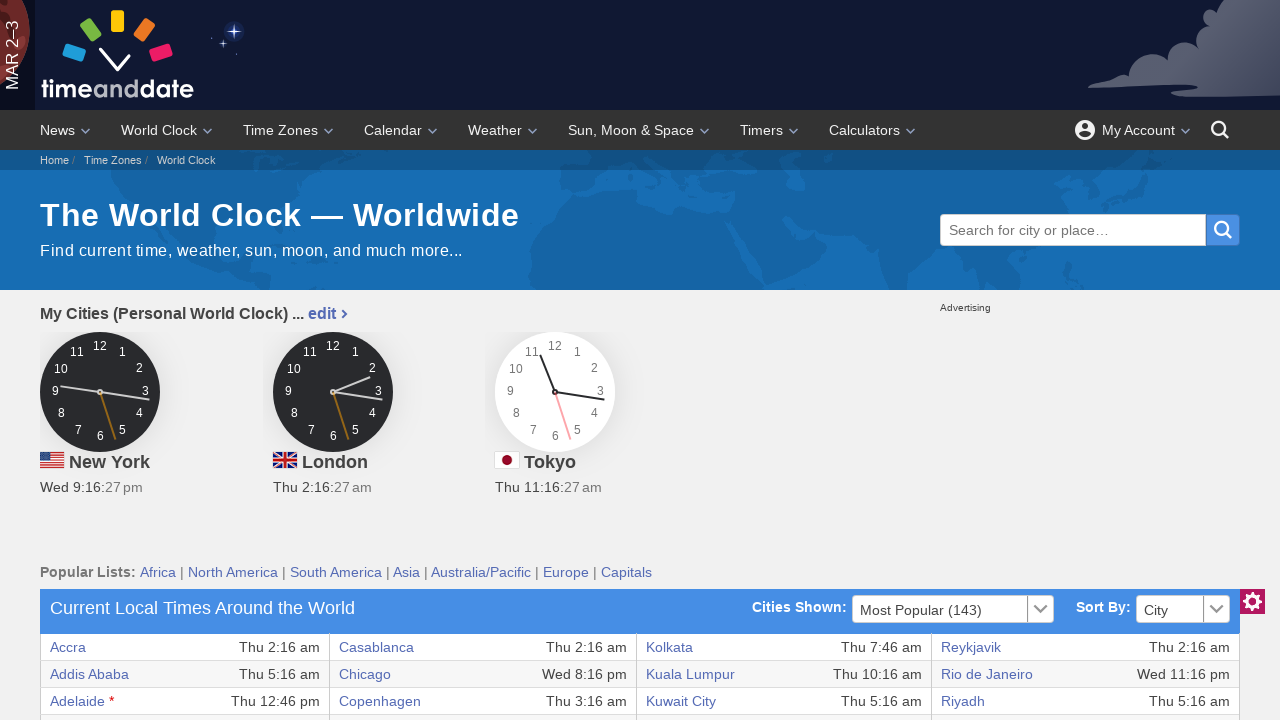

Extracted text content from link: Santiago
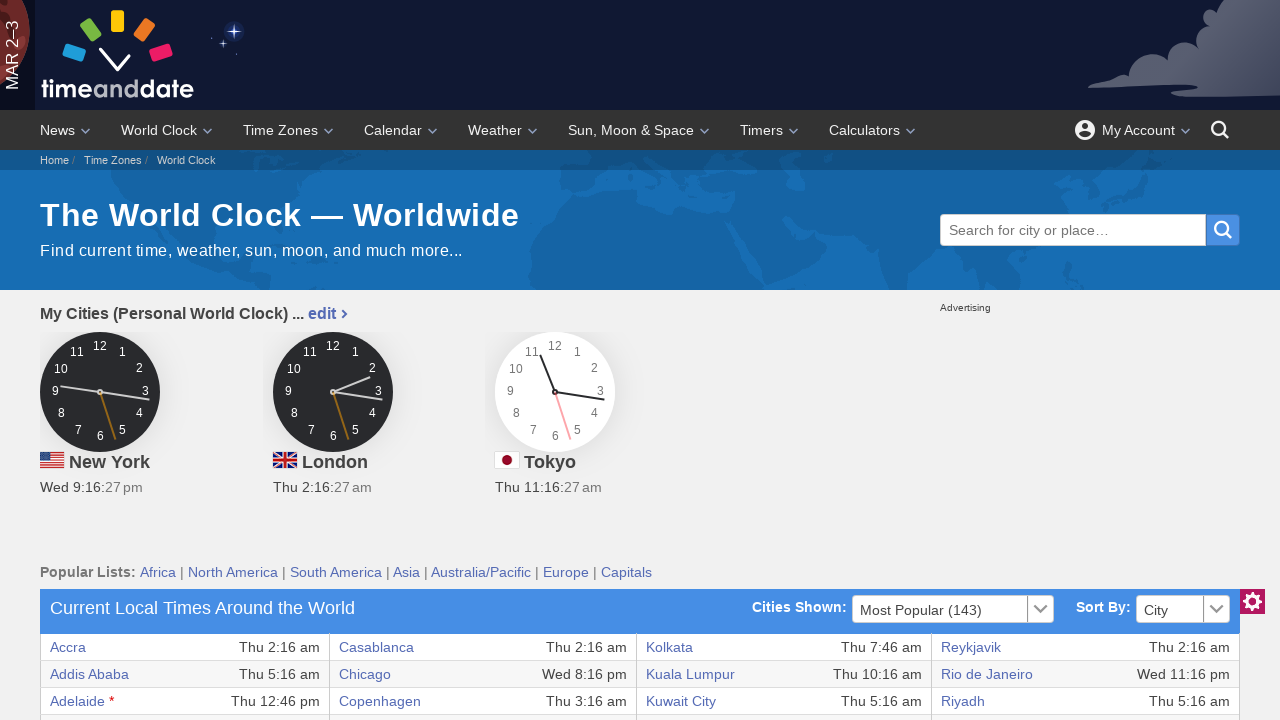

Extracted text content from link: Ankara
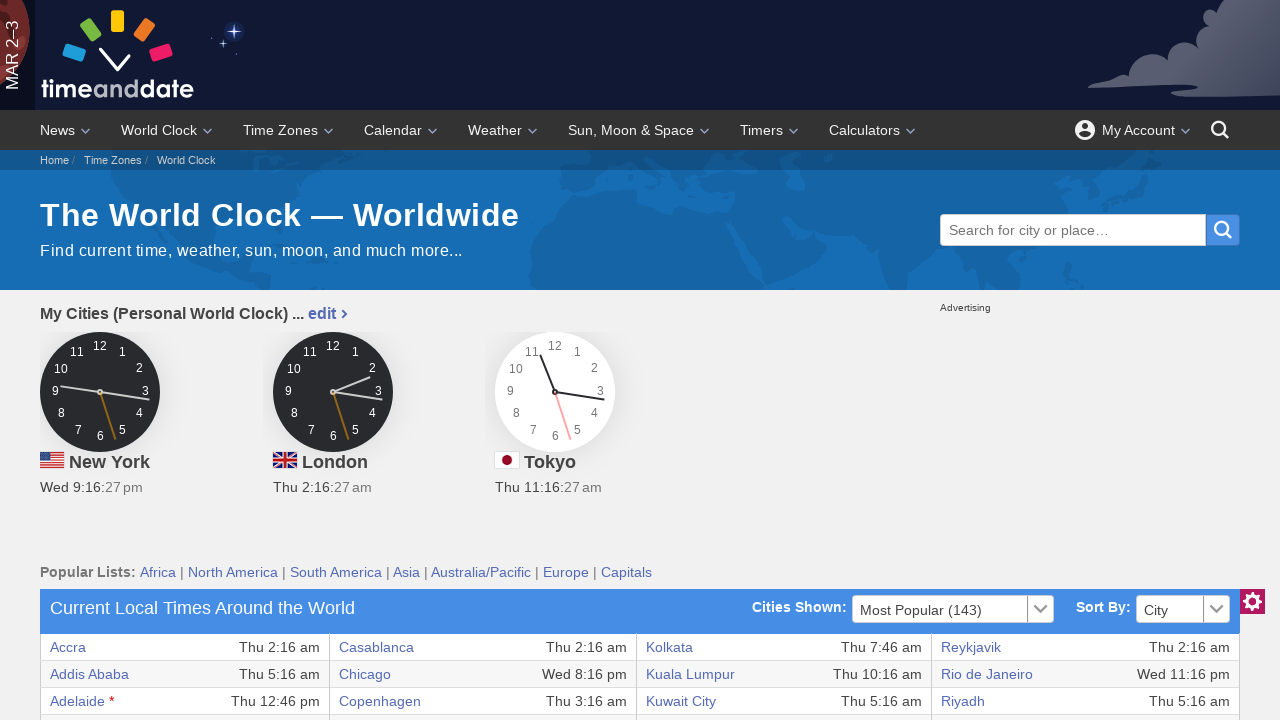

Extracted text content from link: Doha
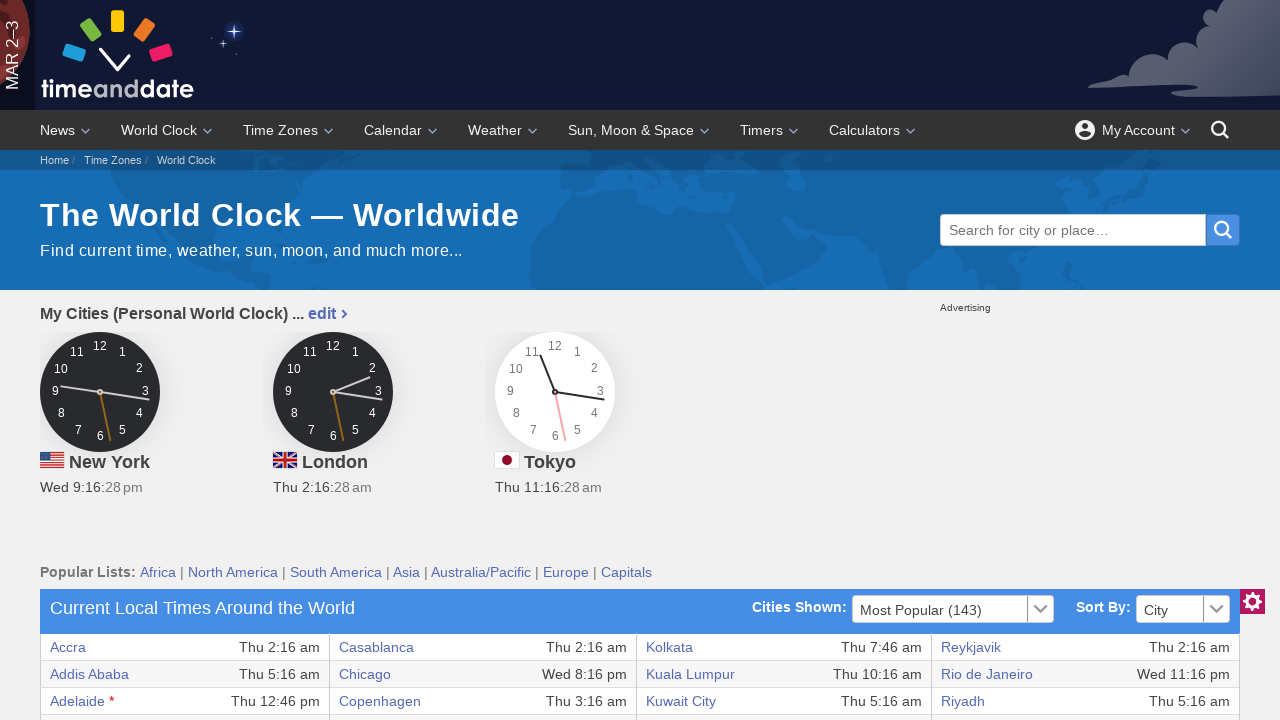

Extracted text content from link: Lisbon
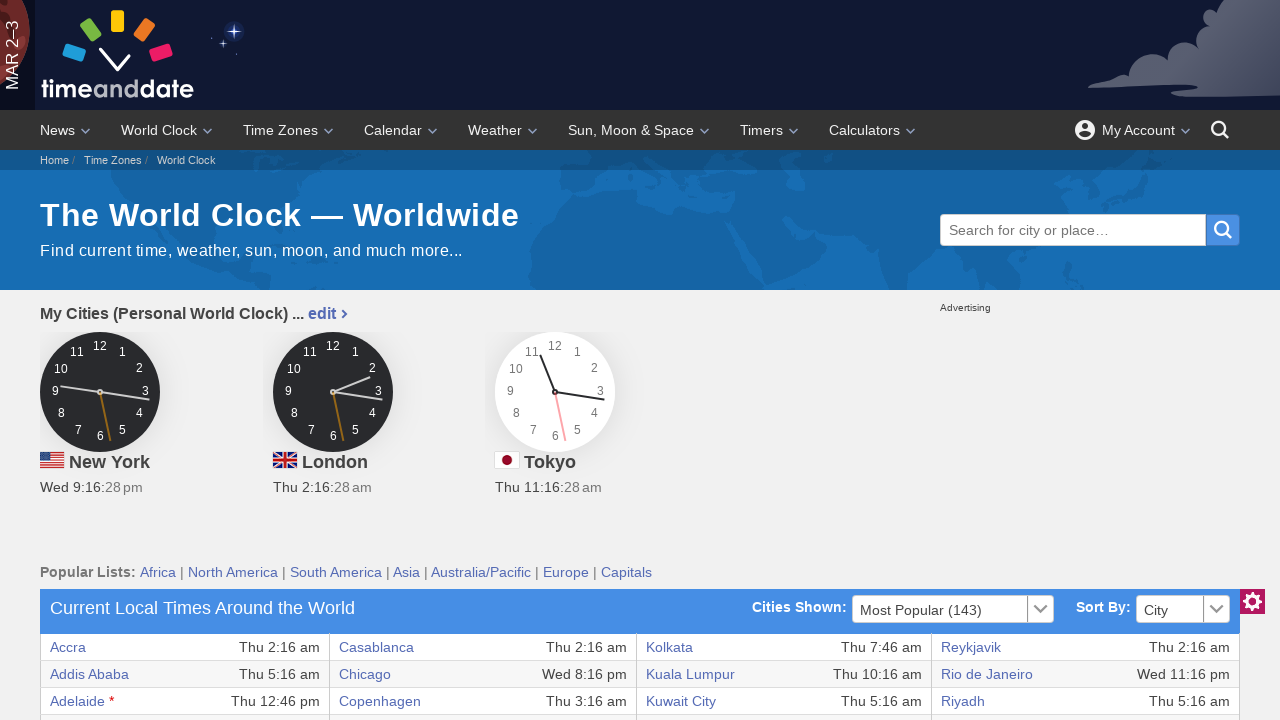

Extracted text content from link: Santo Domingo
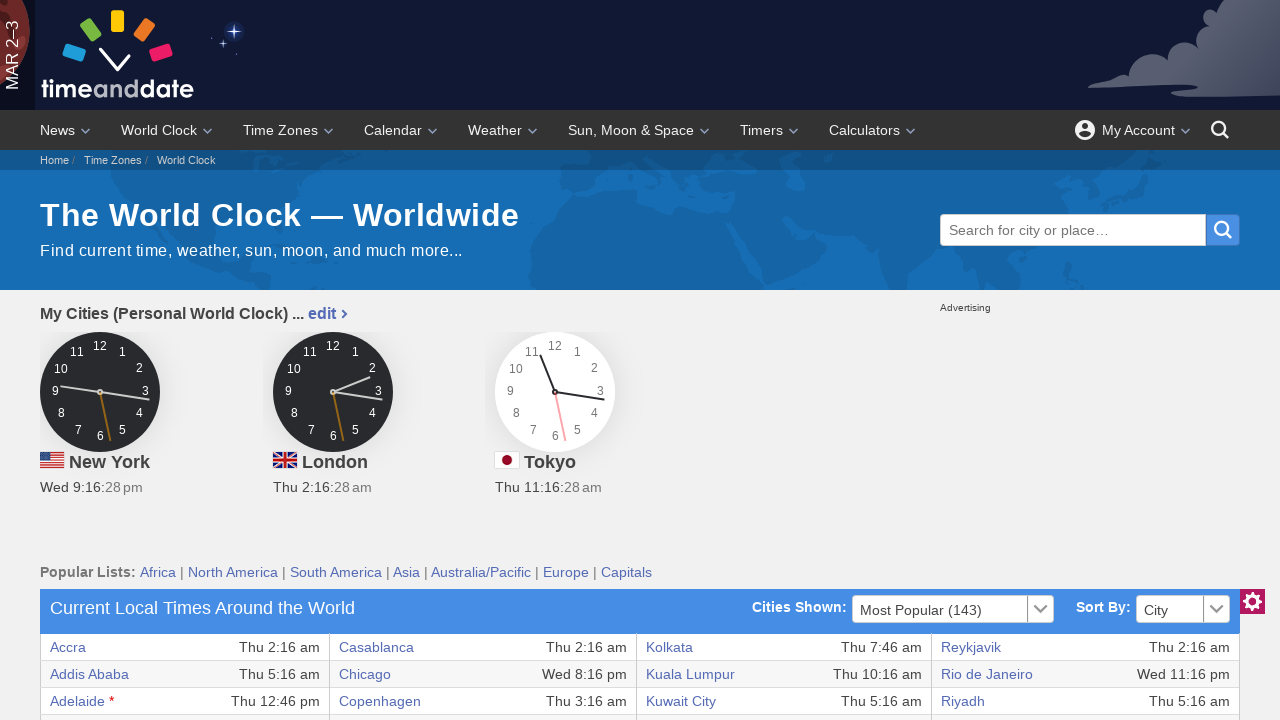

Extracted text content from link: Antananarivo
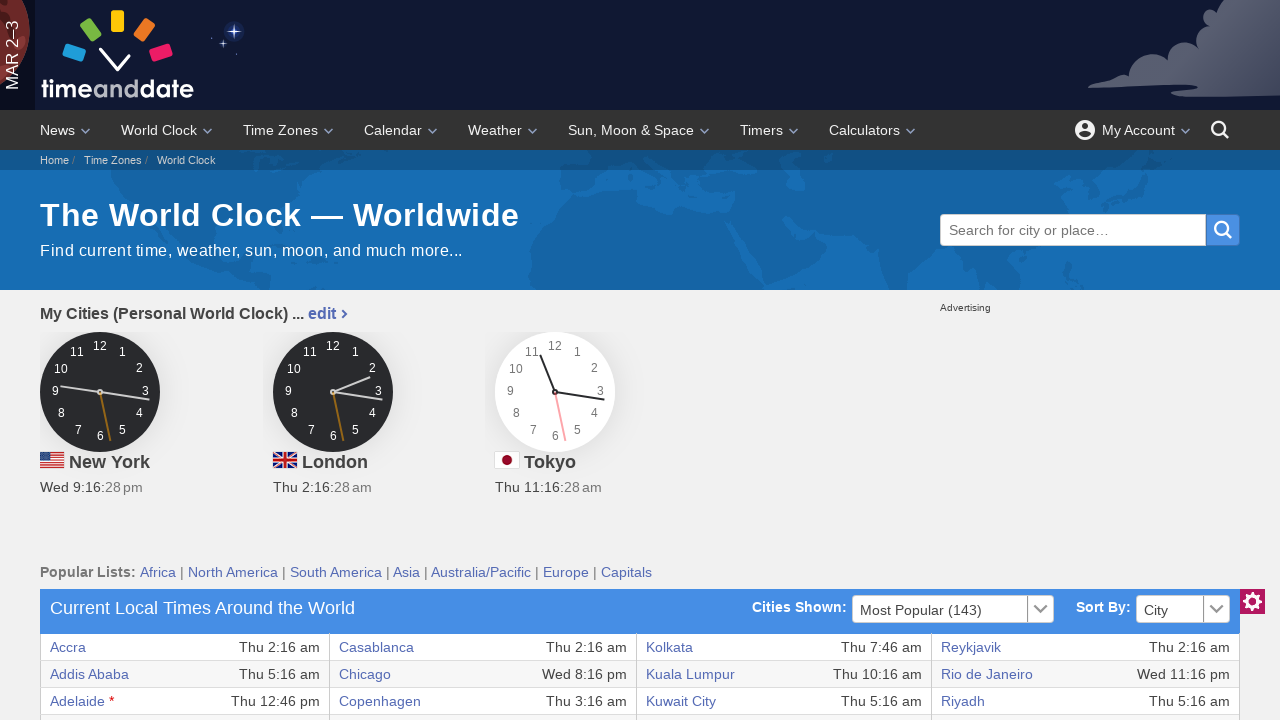

Extracted text content from link: Dubai
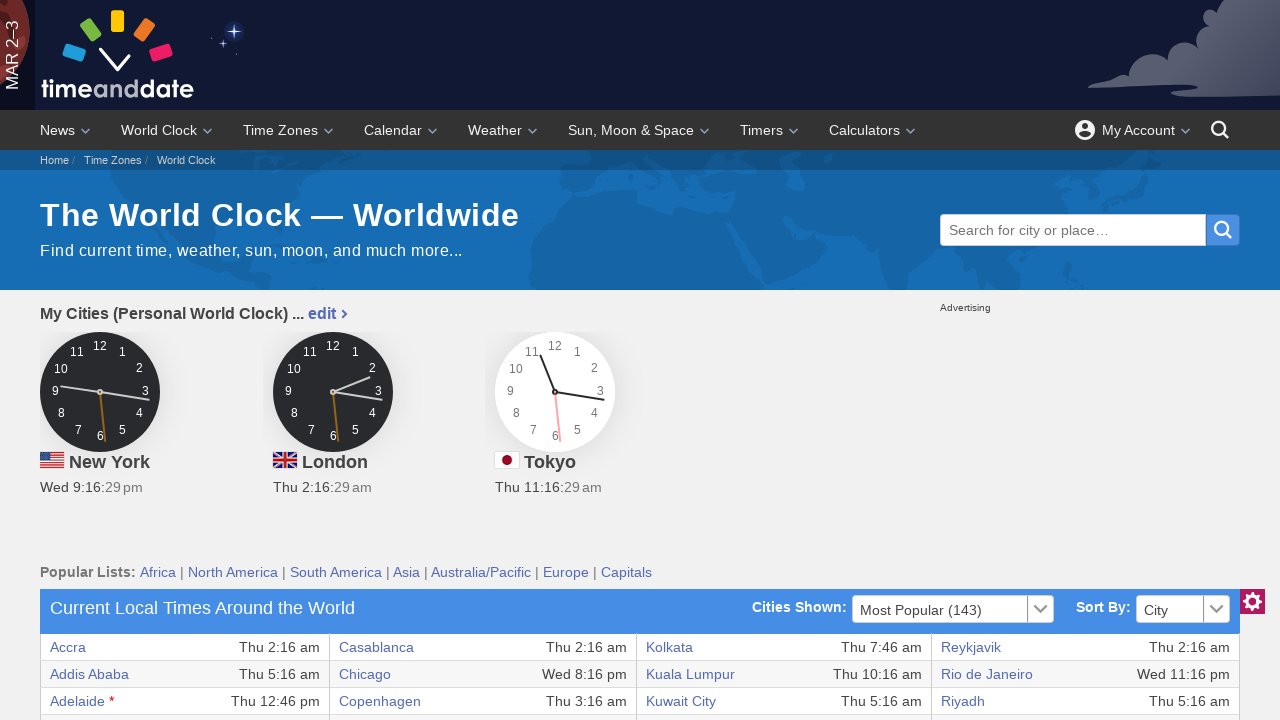

Extracted text content from link: London
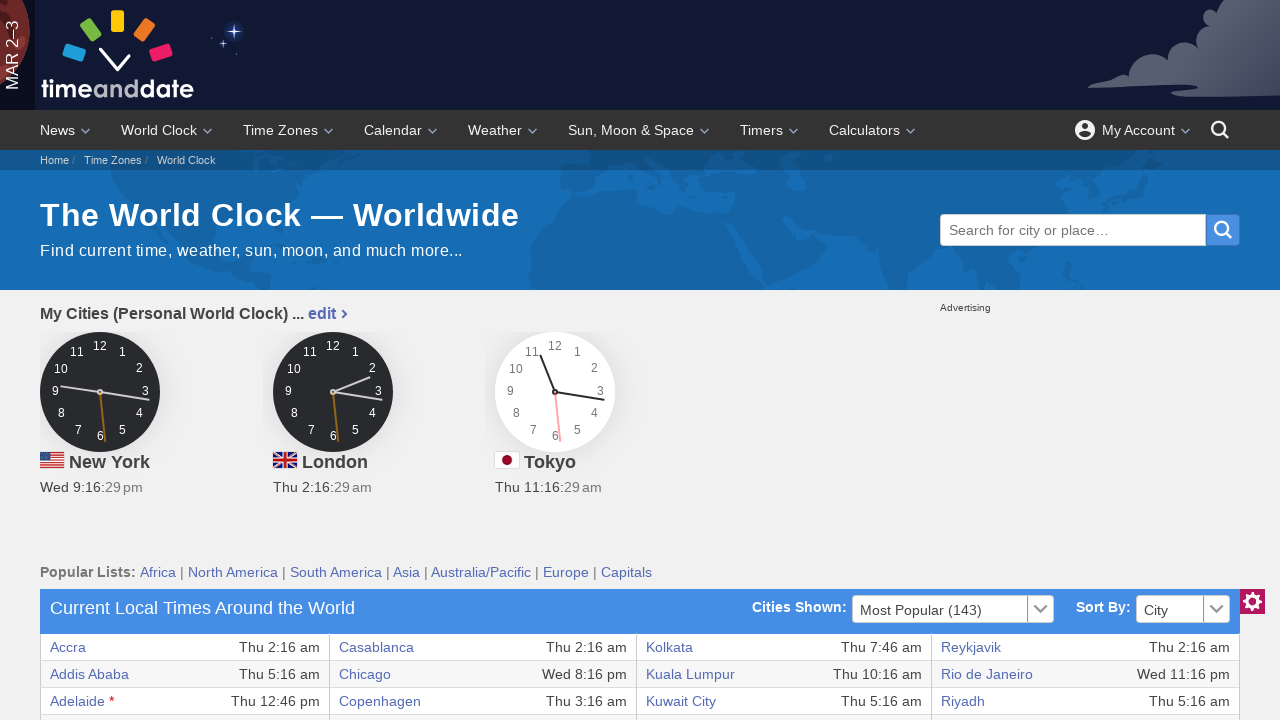

Extracted text content from link: São Paulo
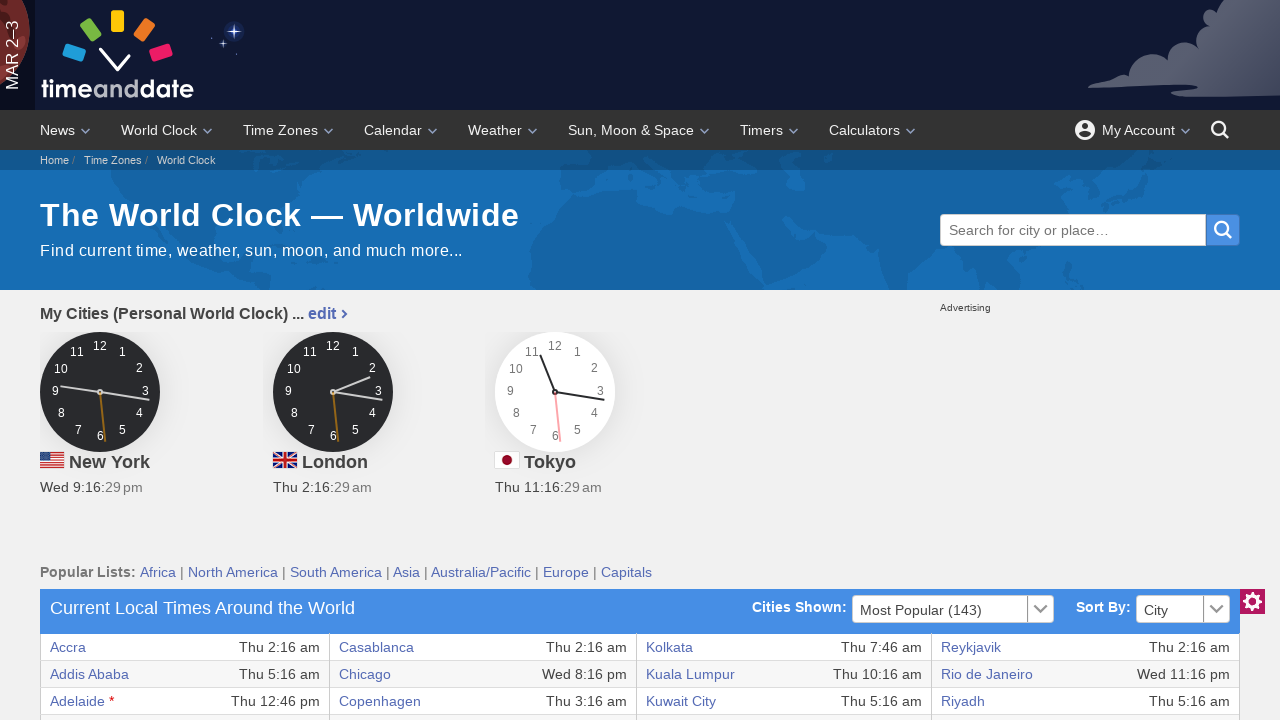

Extracted text content from link: Asuncion
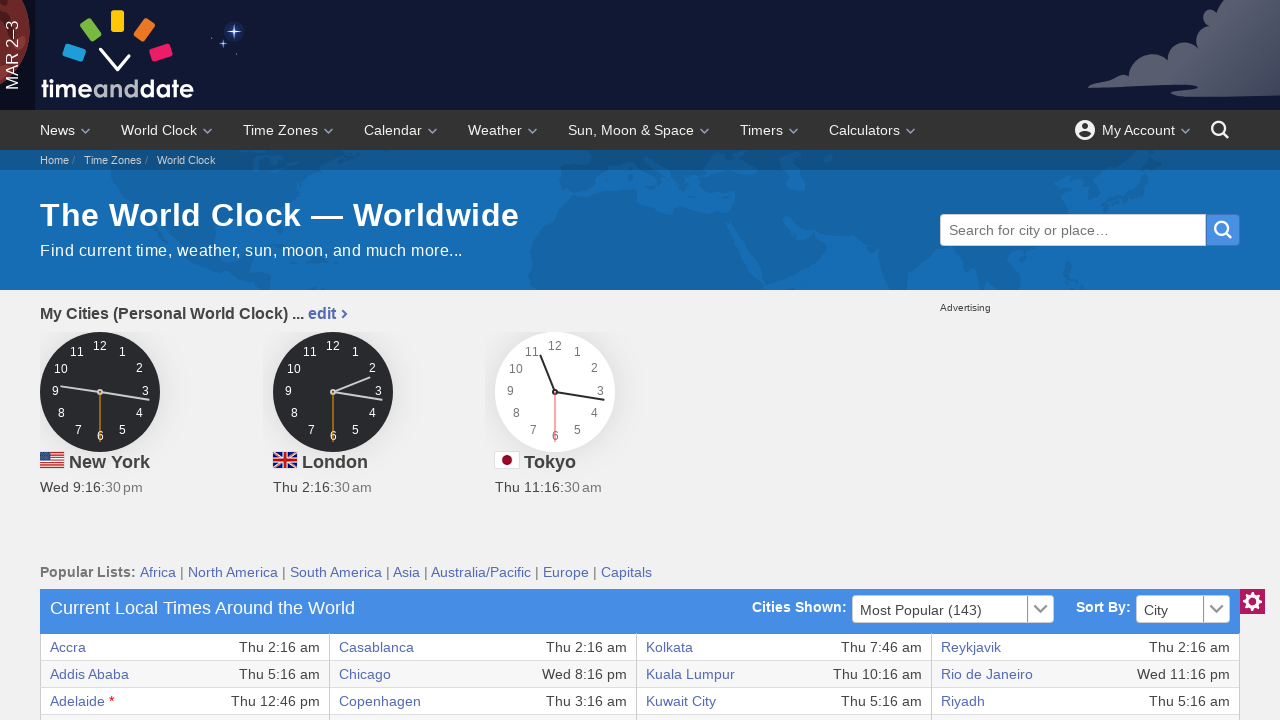

Extracted text content from link: Dublin
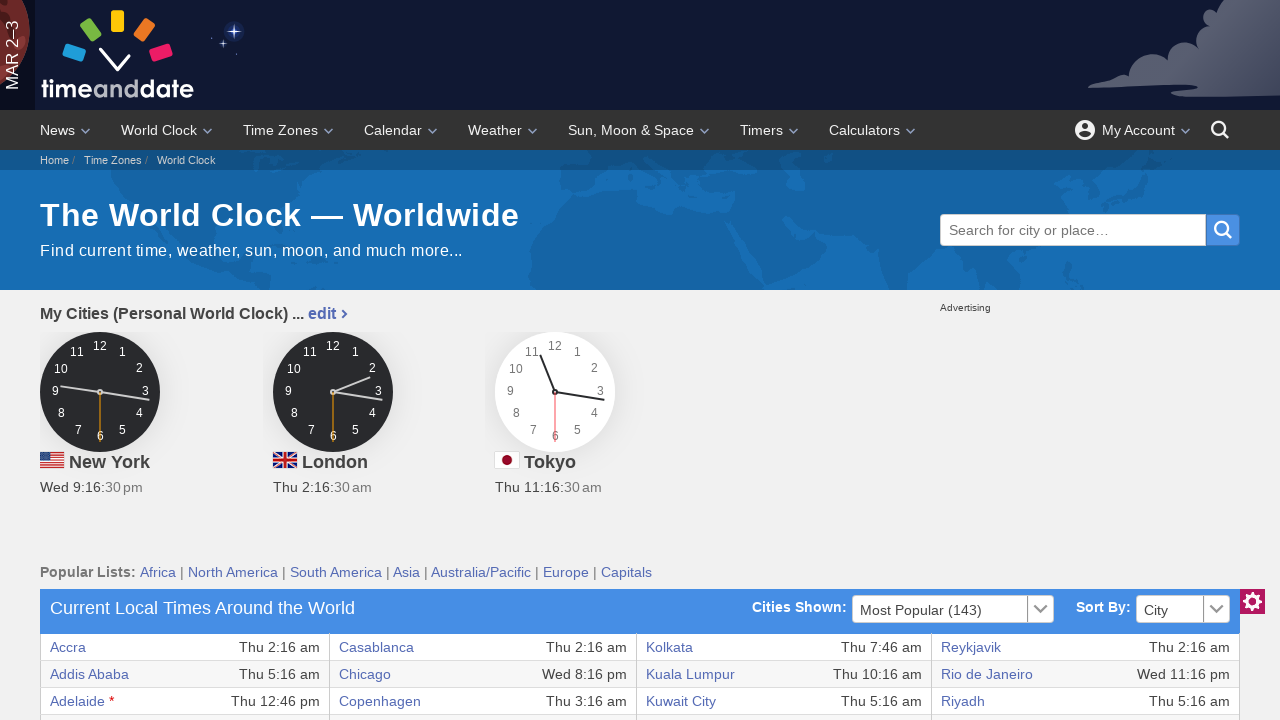

Extracted text content from link: Los Angeles
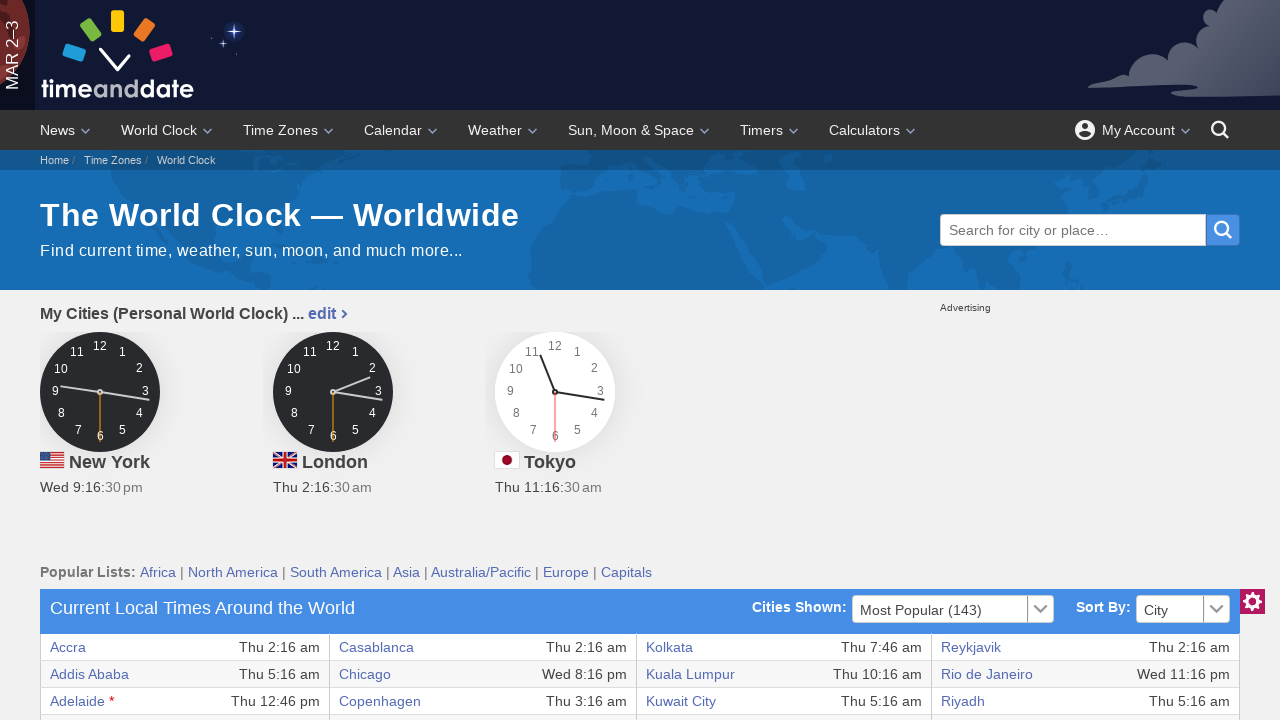

Extracted text content from link: Seattle
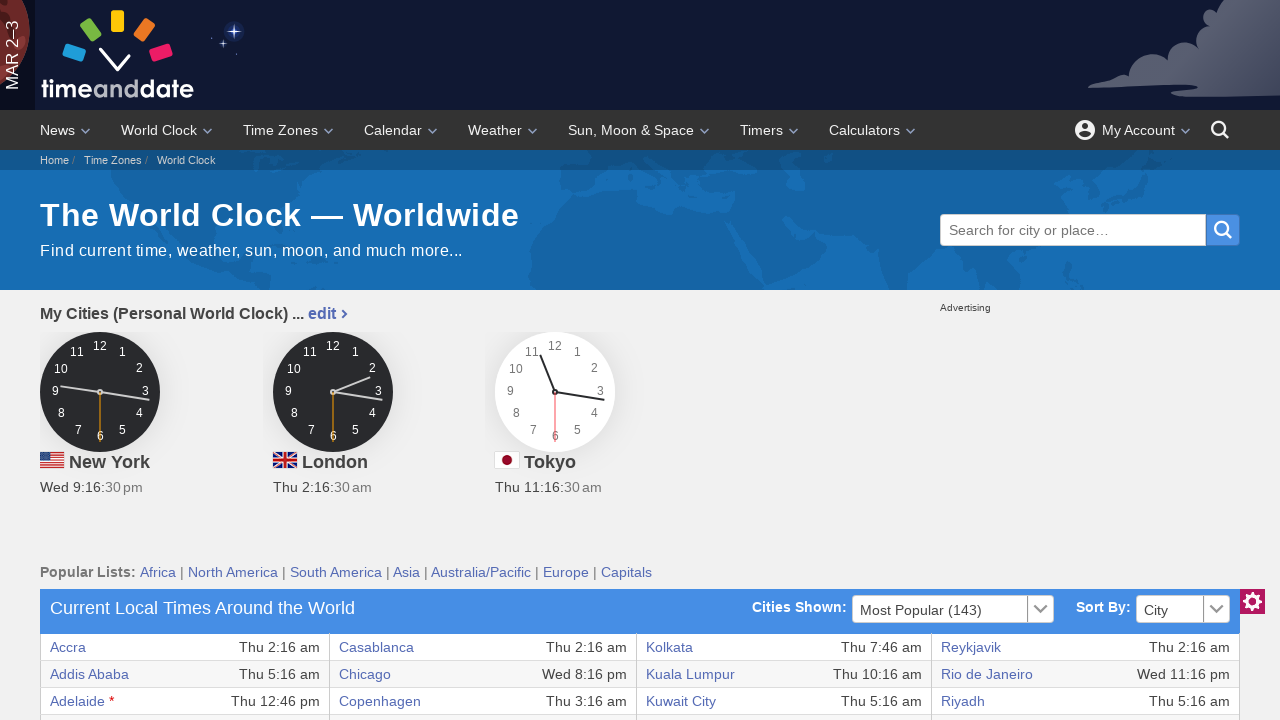

Extracted text content from link: Athens
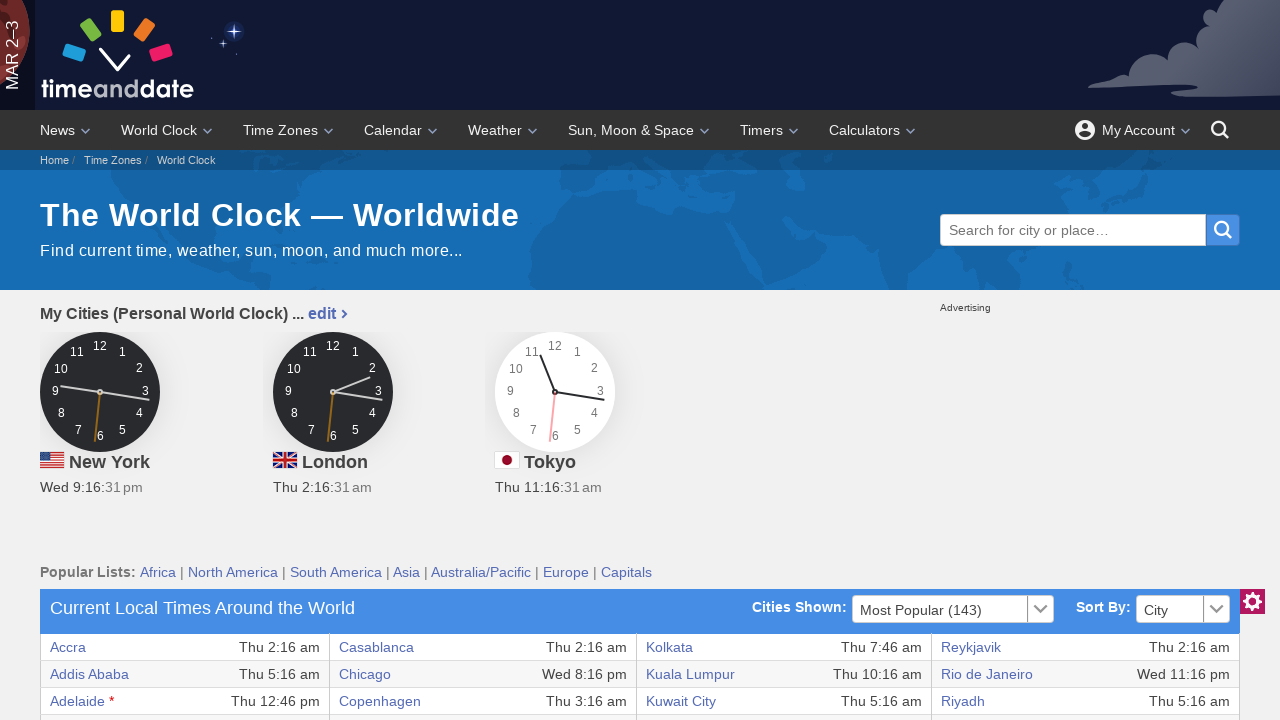

Extracted text content from link: Edmonton
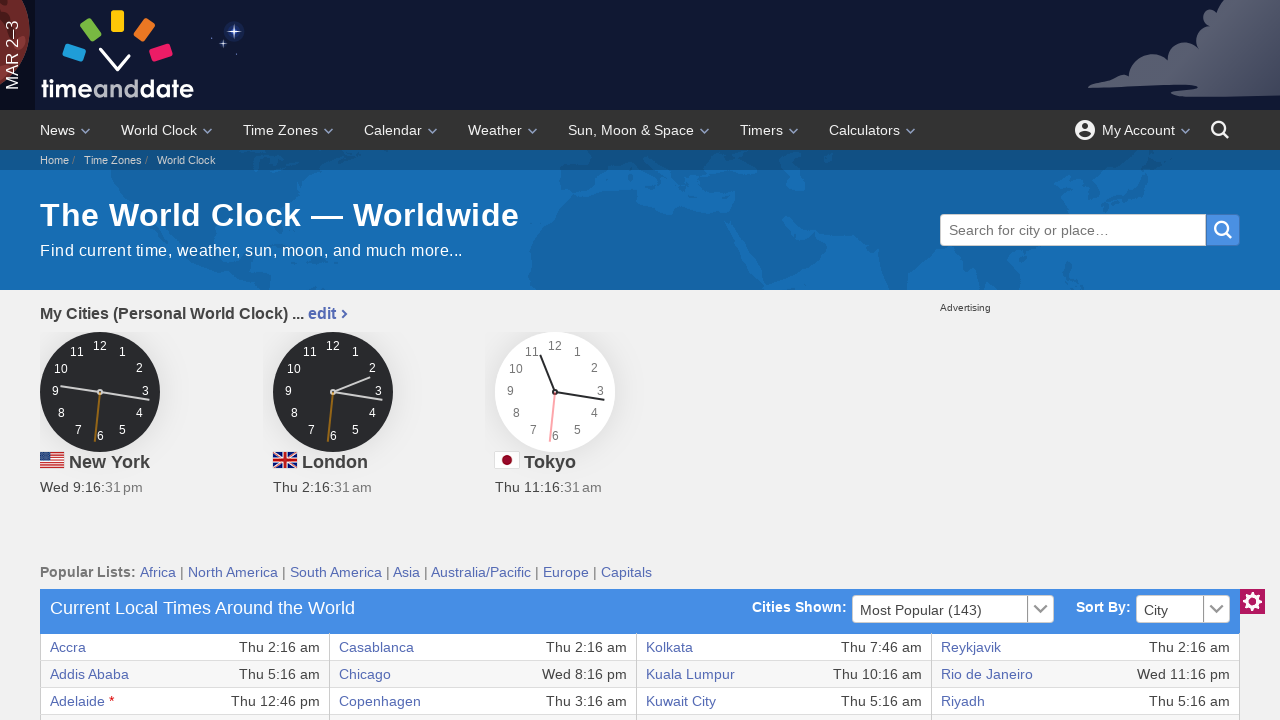

Extracted text content from link: Madrid
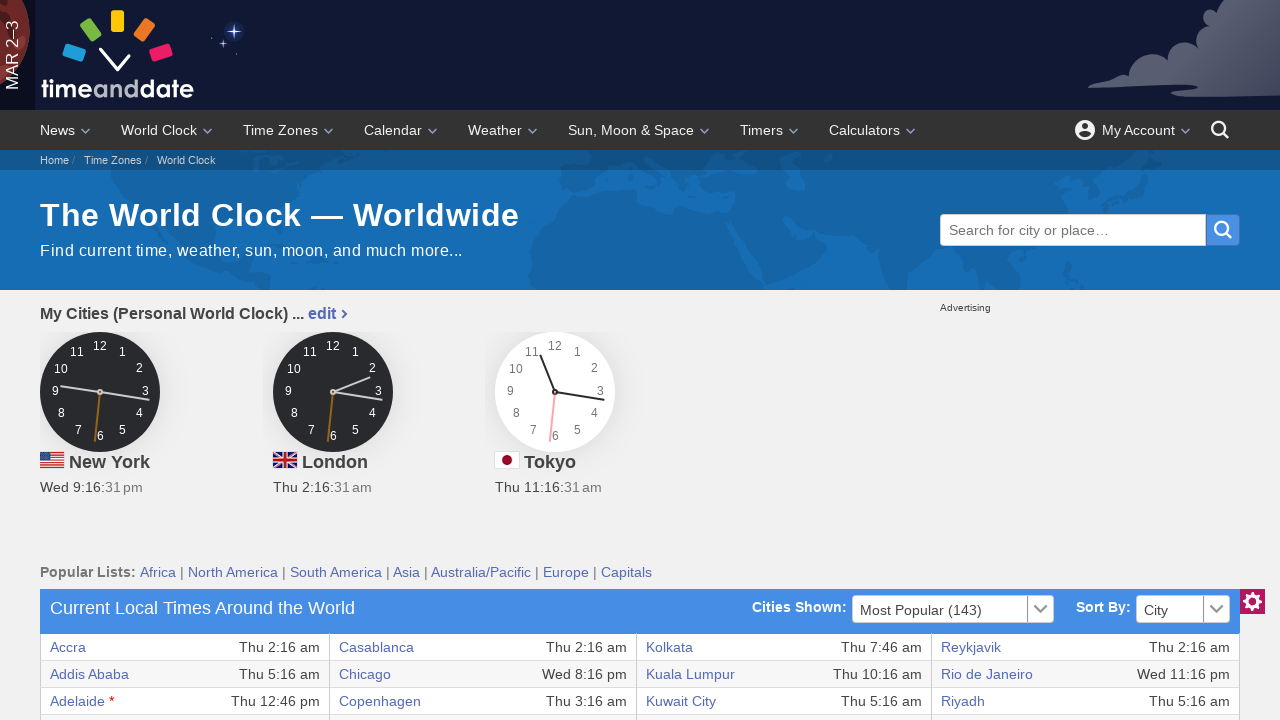

Extracted text content from link: Seoul
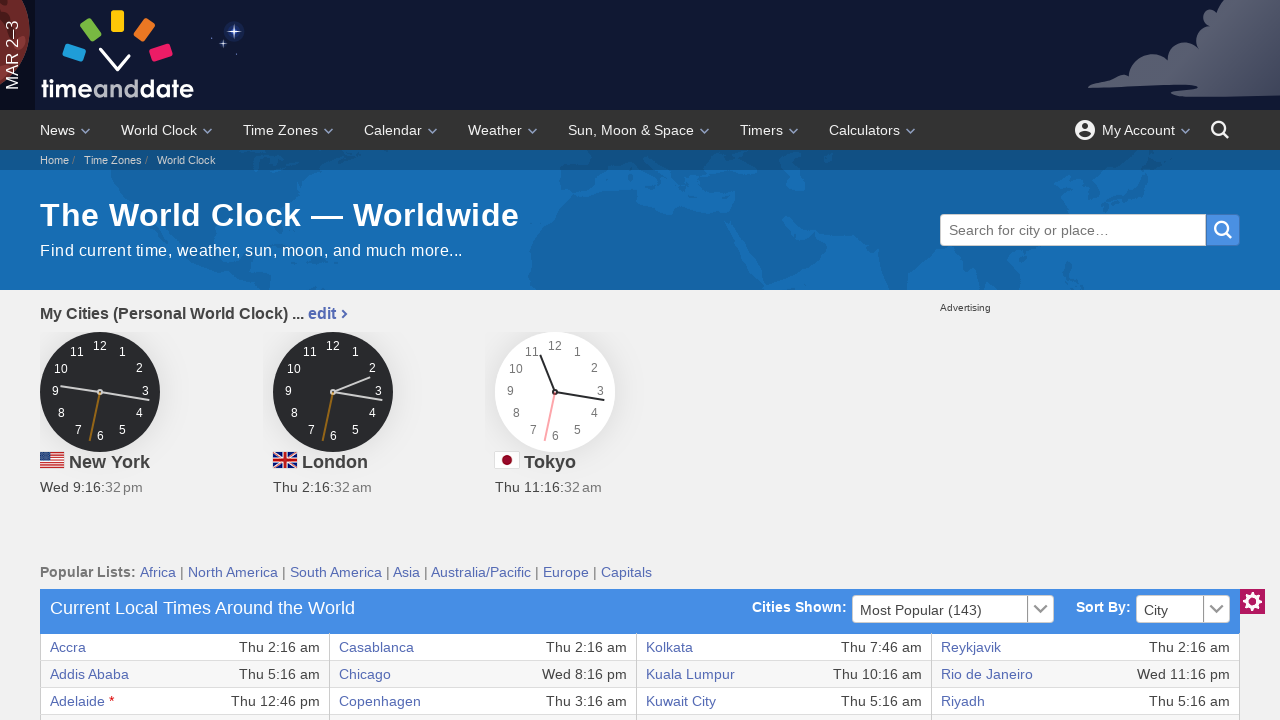

Extracted text content from link: Atlanta
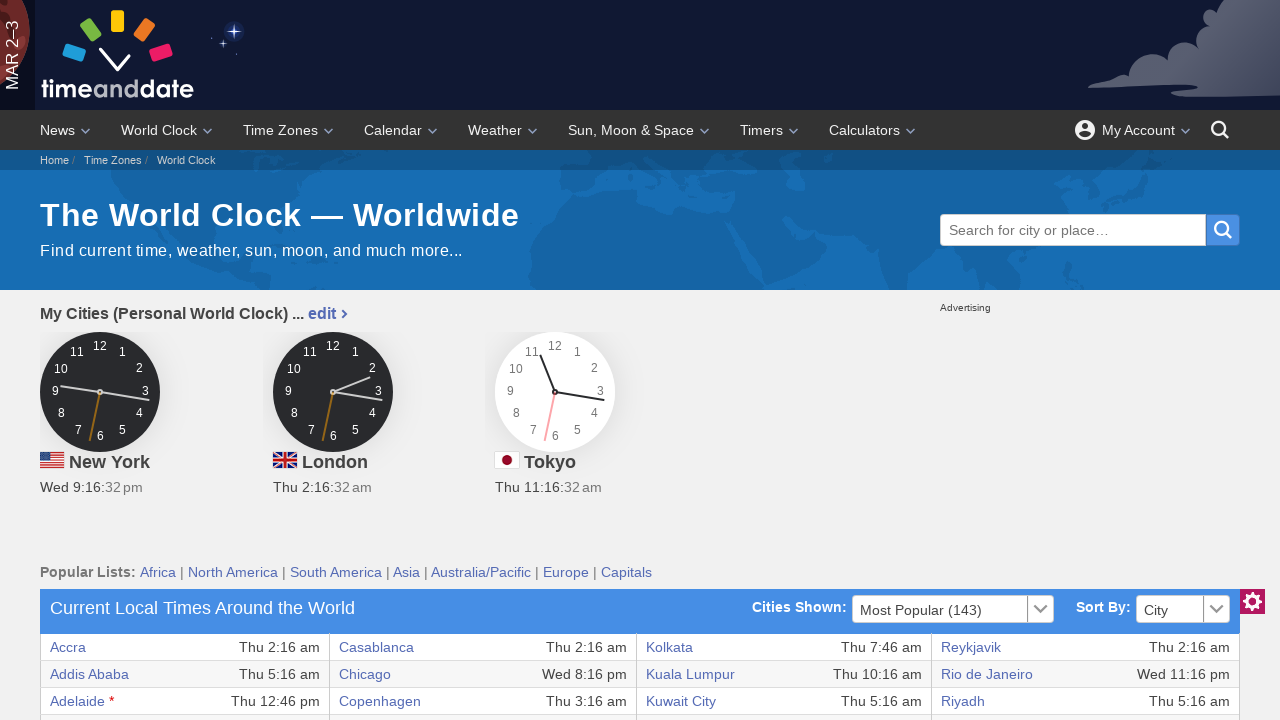

Extracted text content from link: Frankfurt
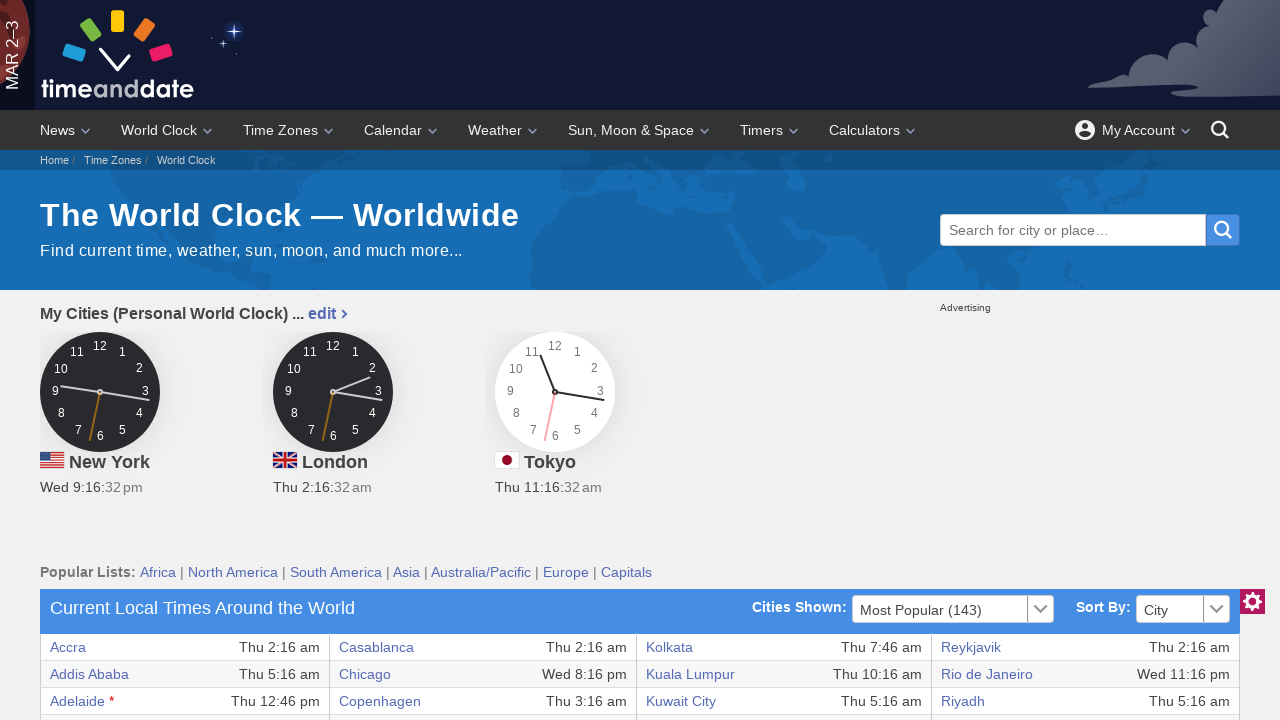

Extracted text content from link: Managua
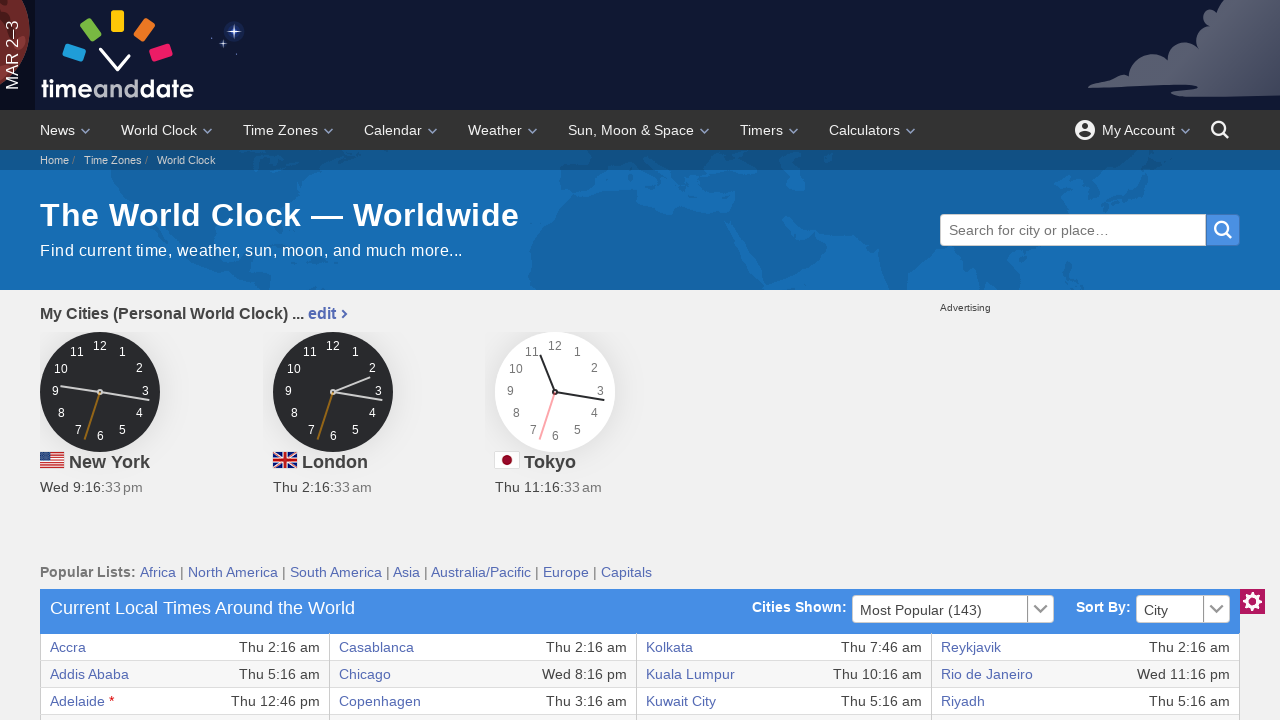

Extracted text content from link: Shanghai
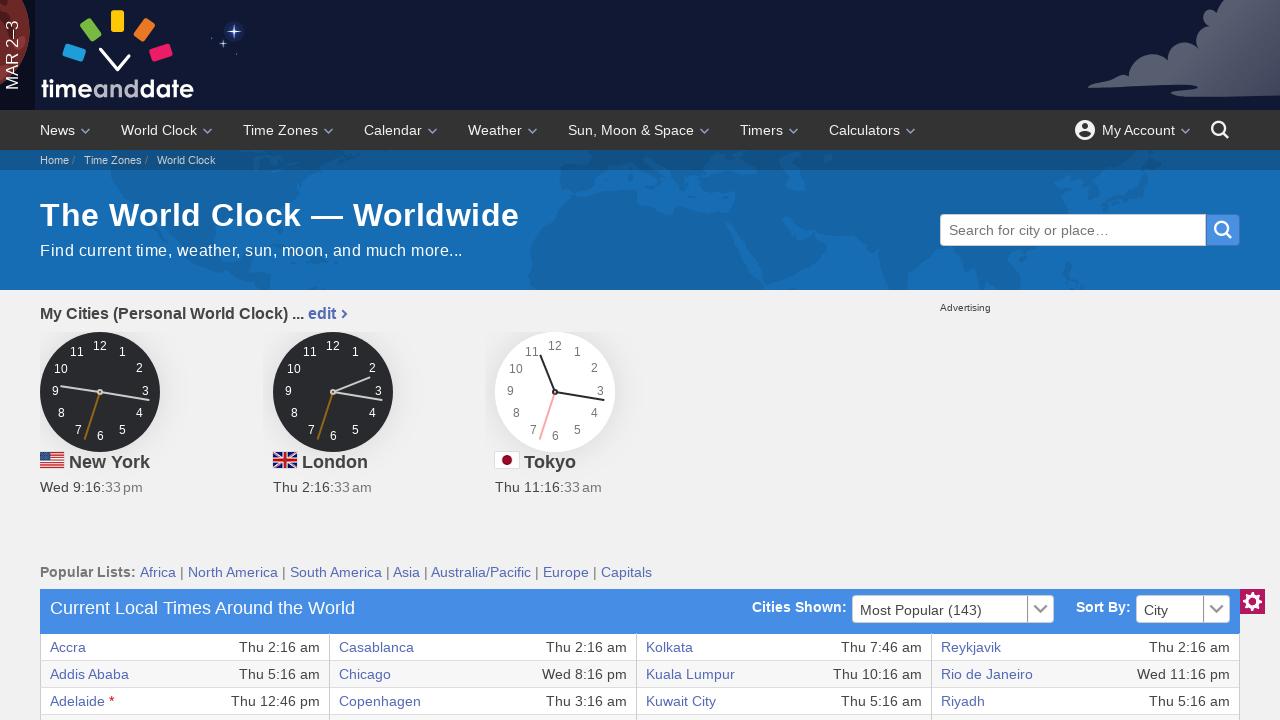

Extracted text content from link: Auckland
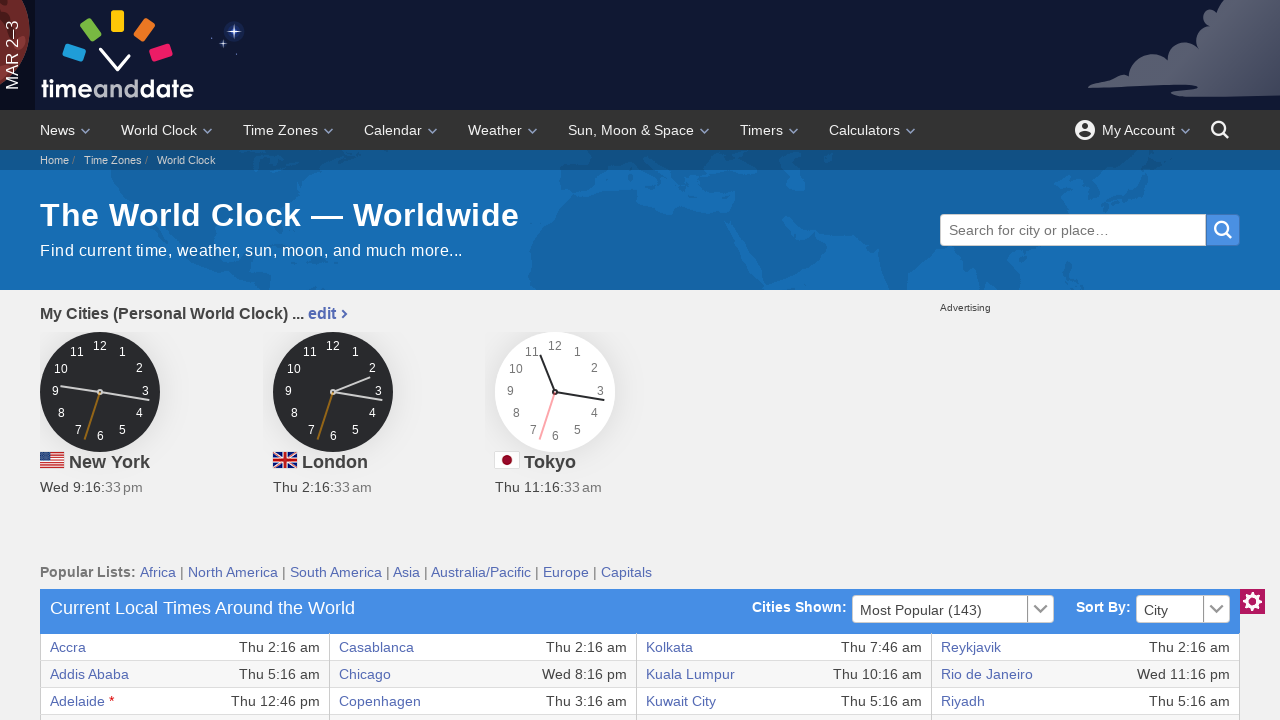

Extracted text content from link: Guatemala City
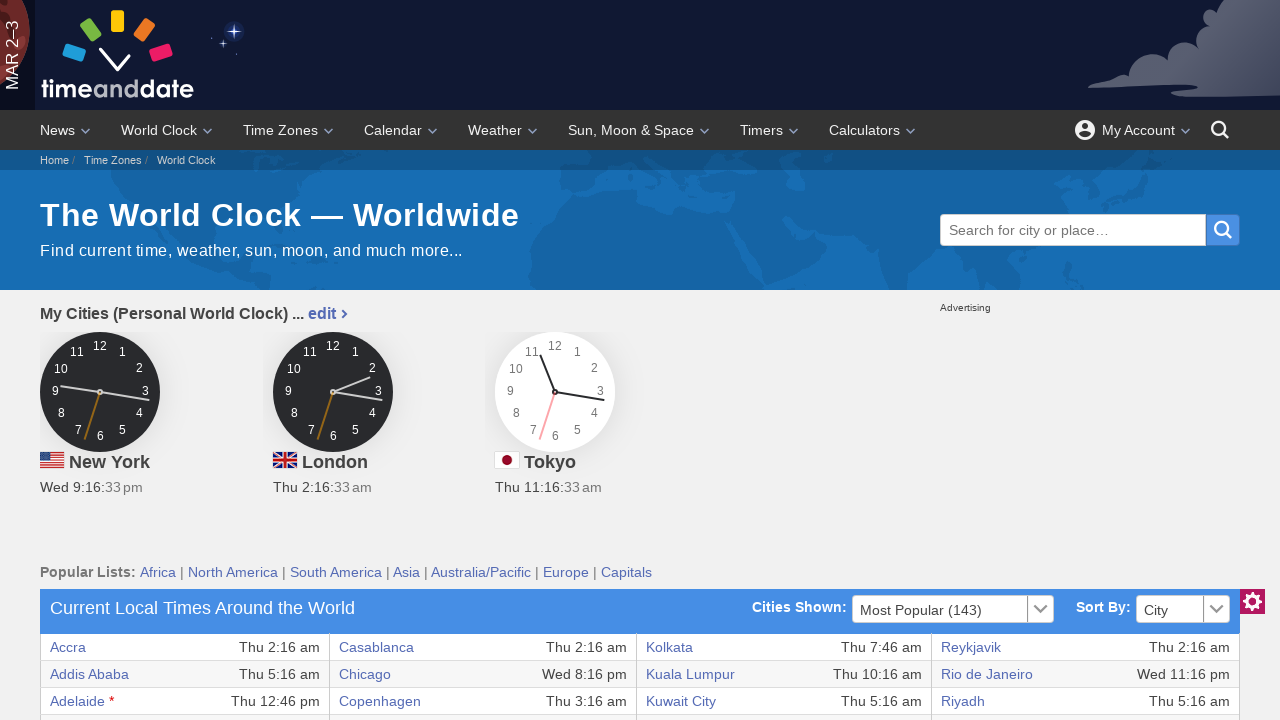

Extracted text content from link: Manila
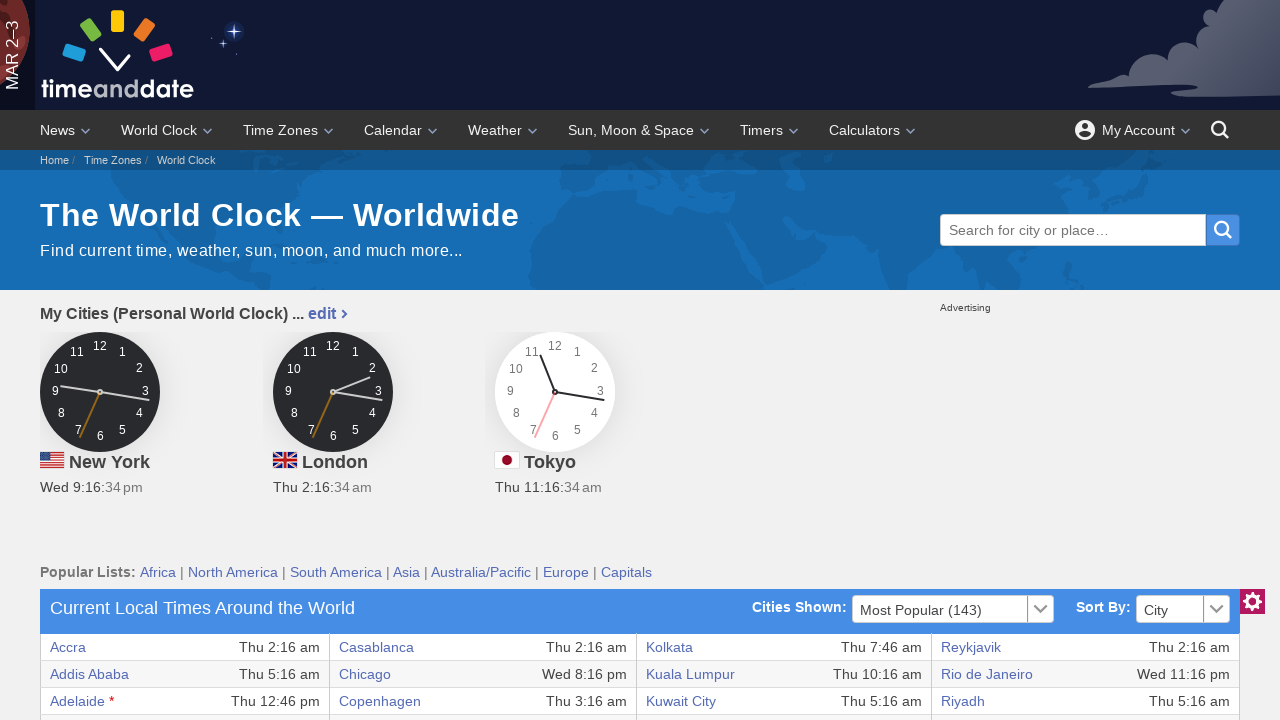

Extracted text content from link: Singapore
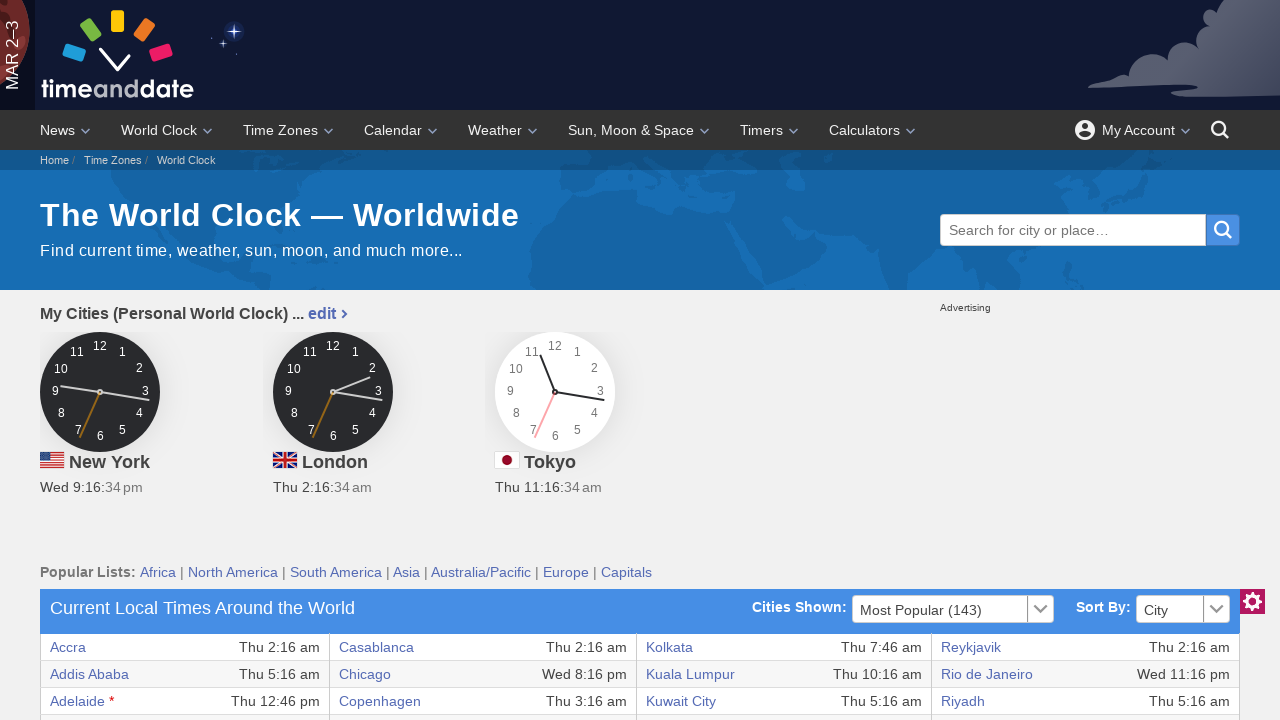

Extracted text content from link: Baghdad
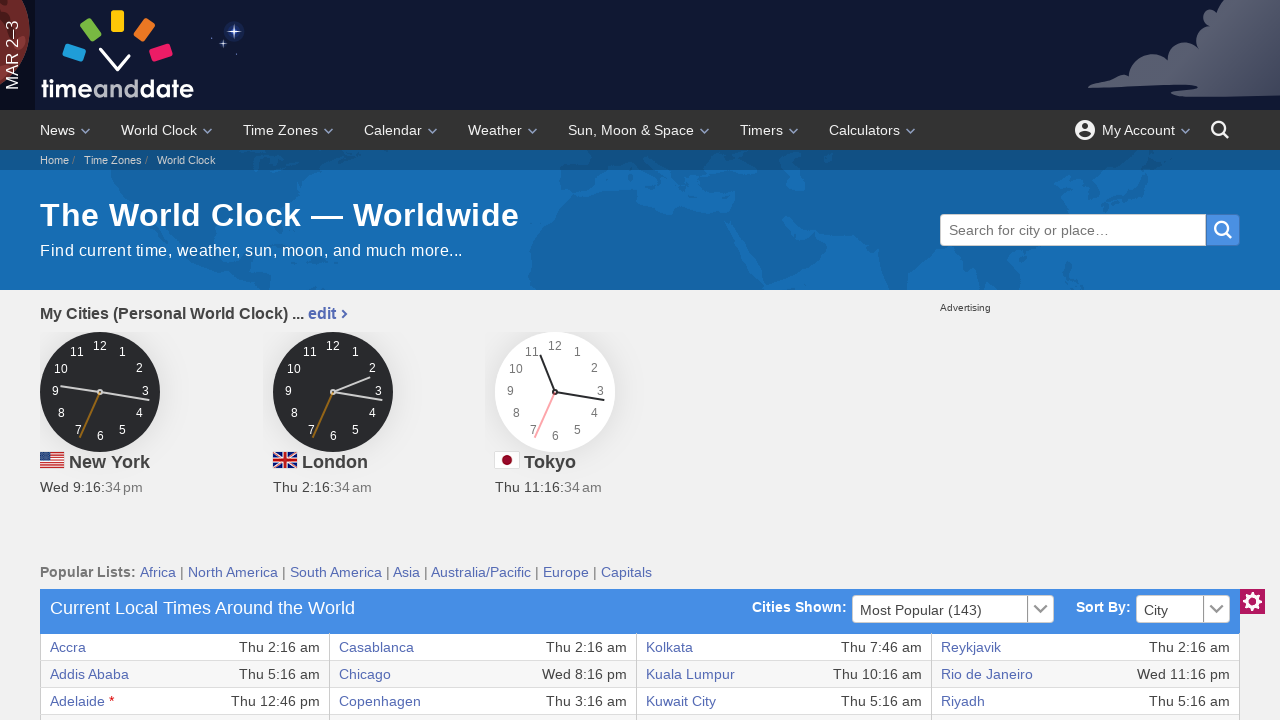

Extracted text content from link: Halifax
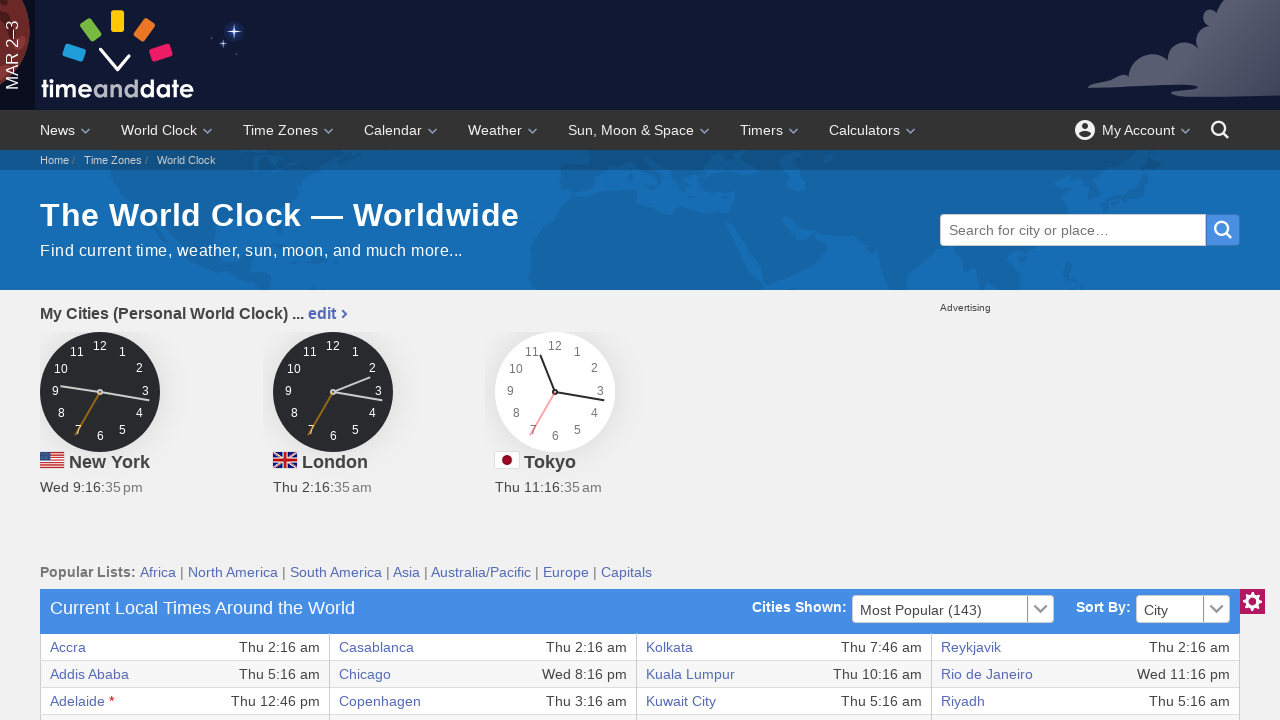

Extracted text content from link: Melbourne
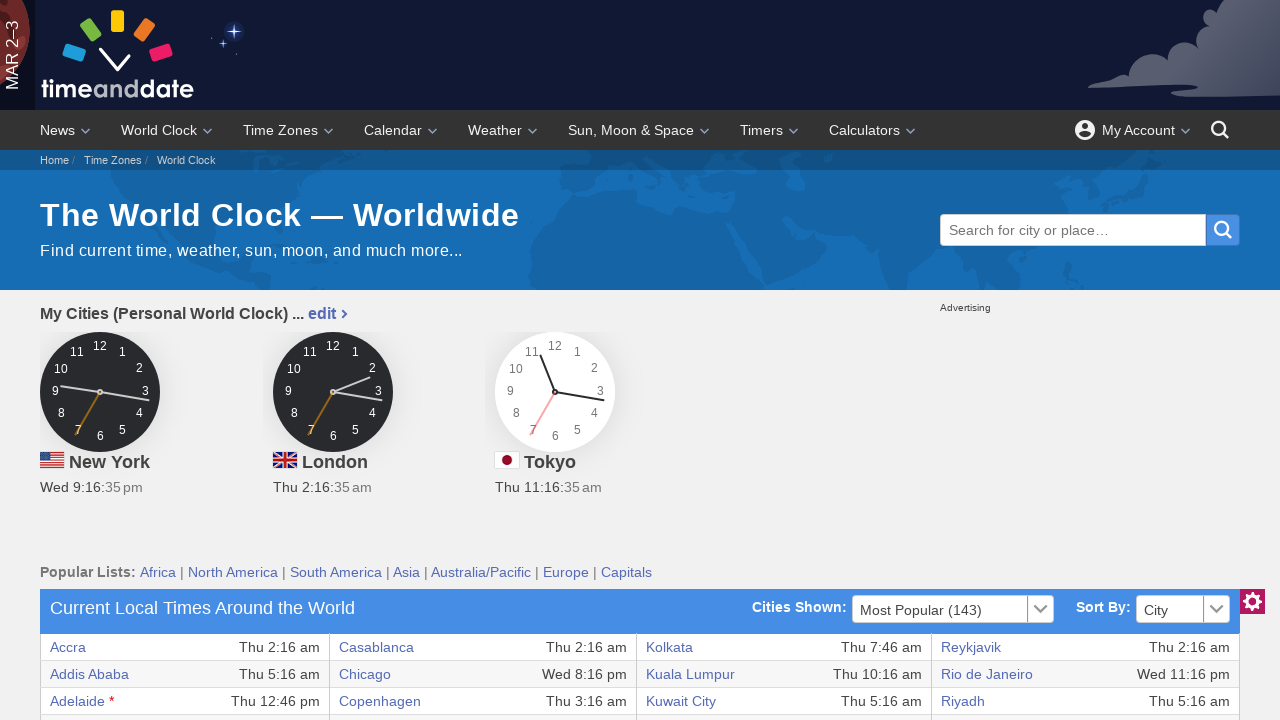

Extracted text content from link: Sofia
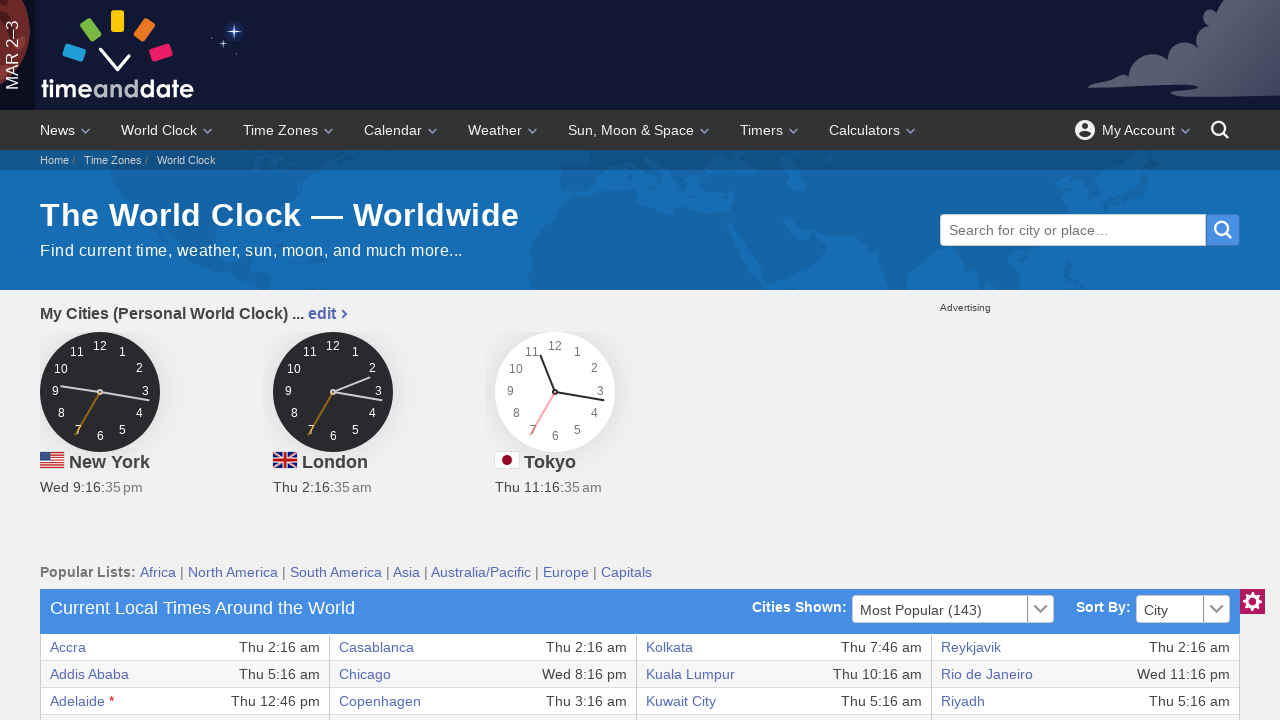

Extracted text content from link: Bangkok
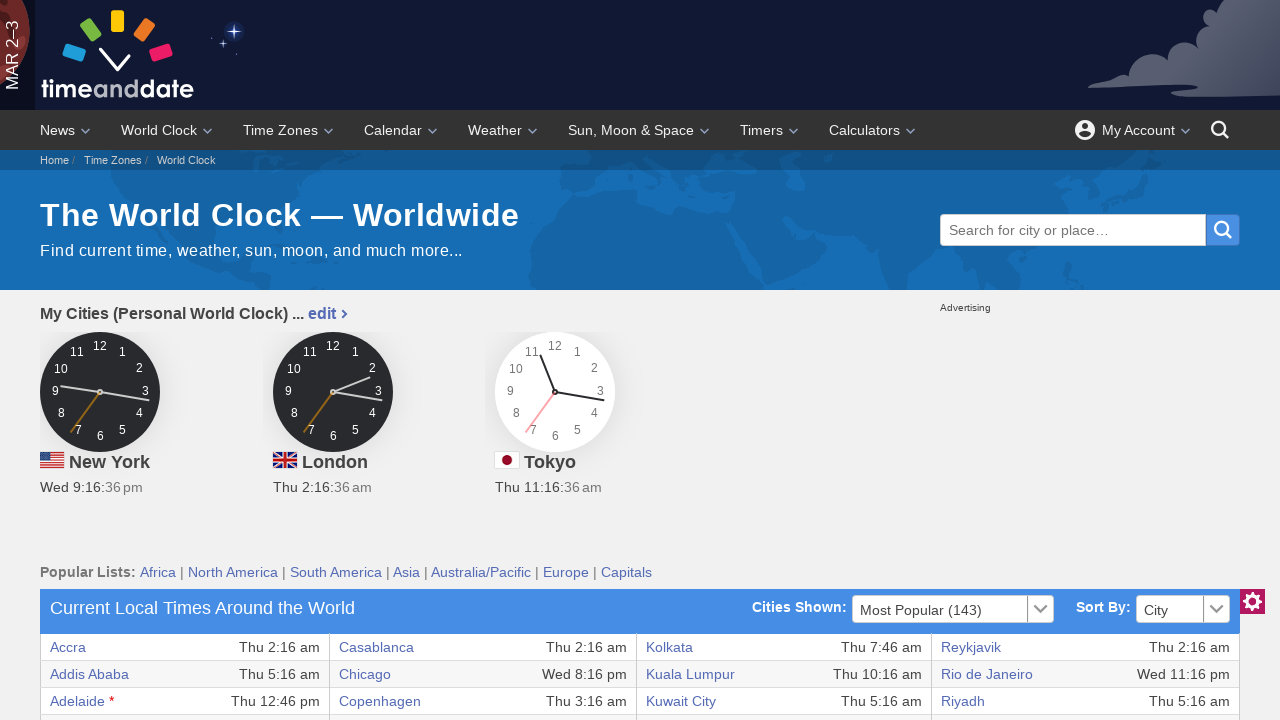

Extracted text content from link: Hanoi
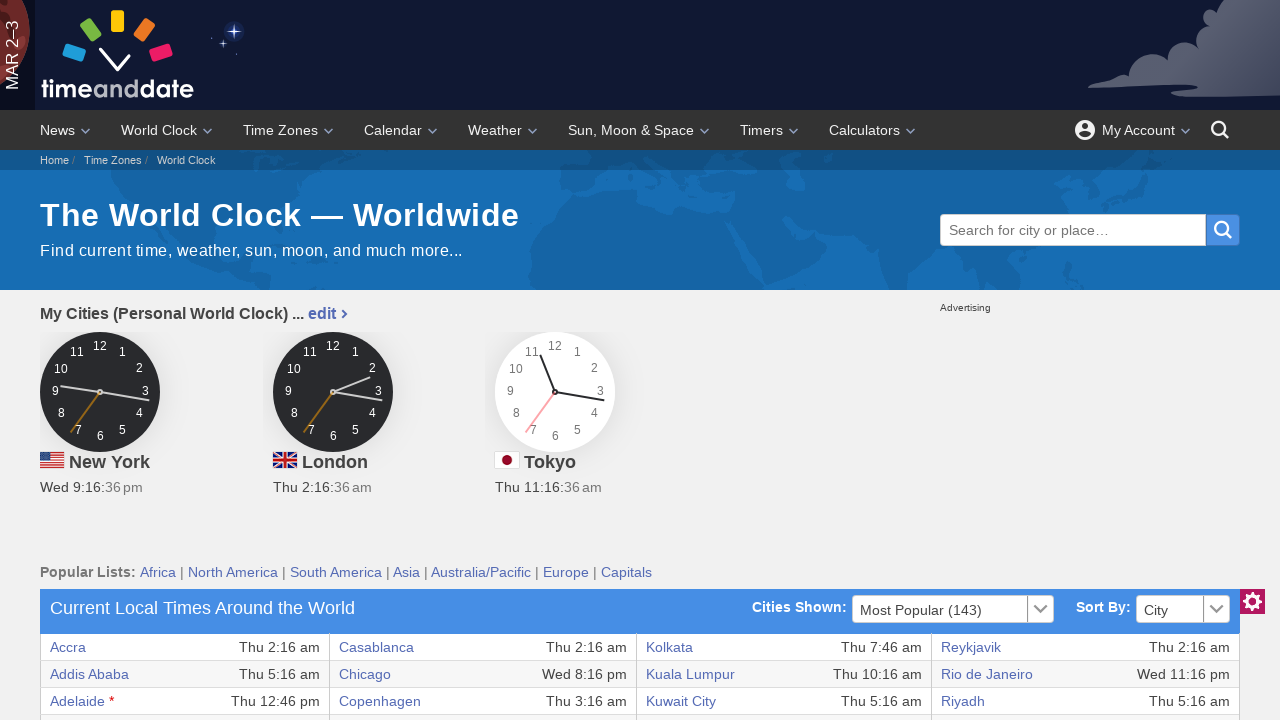

Extracted text content from link: Mexico City
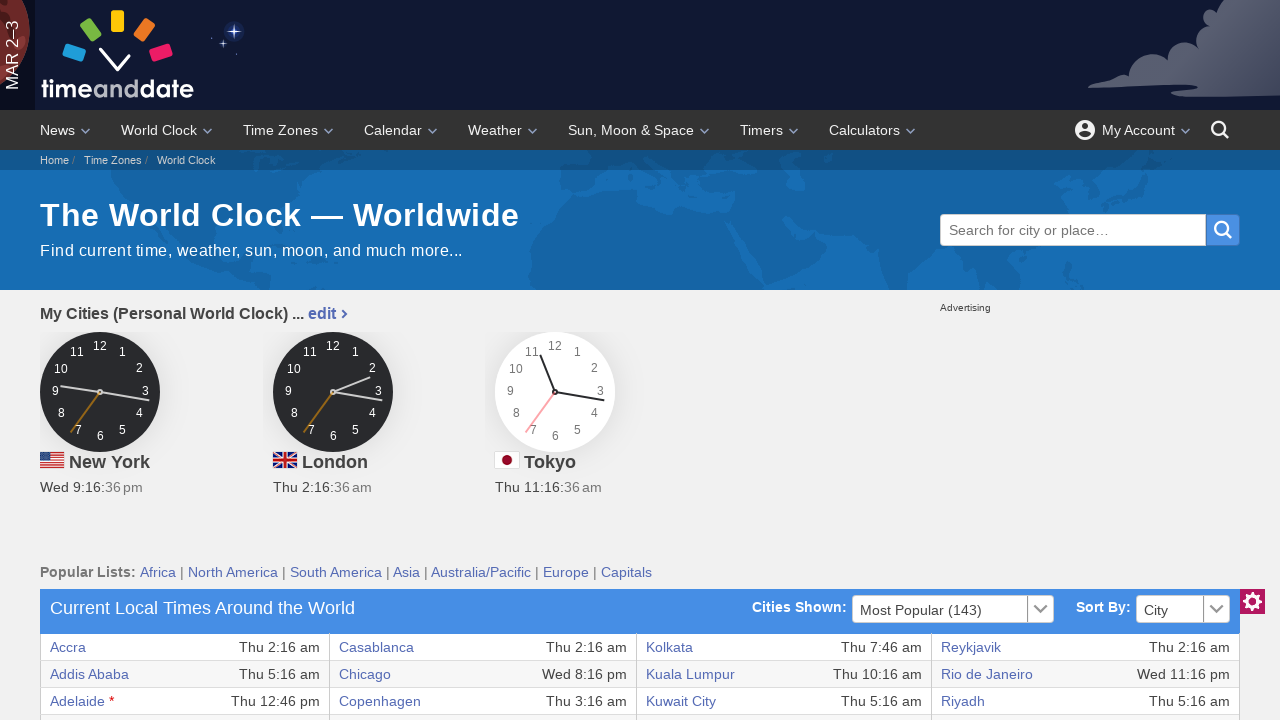

Extracted text content from link: St. John's
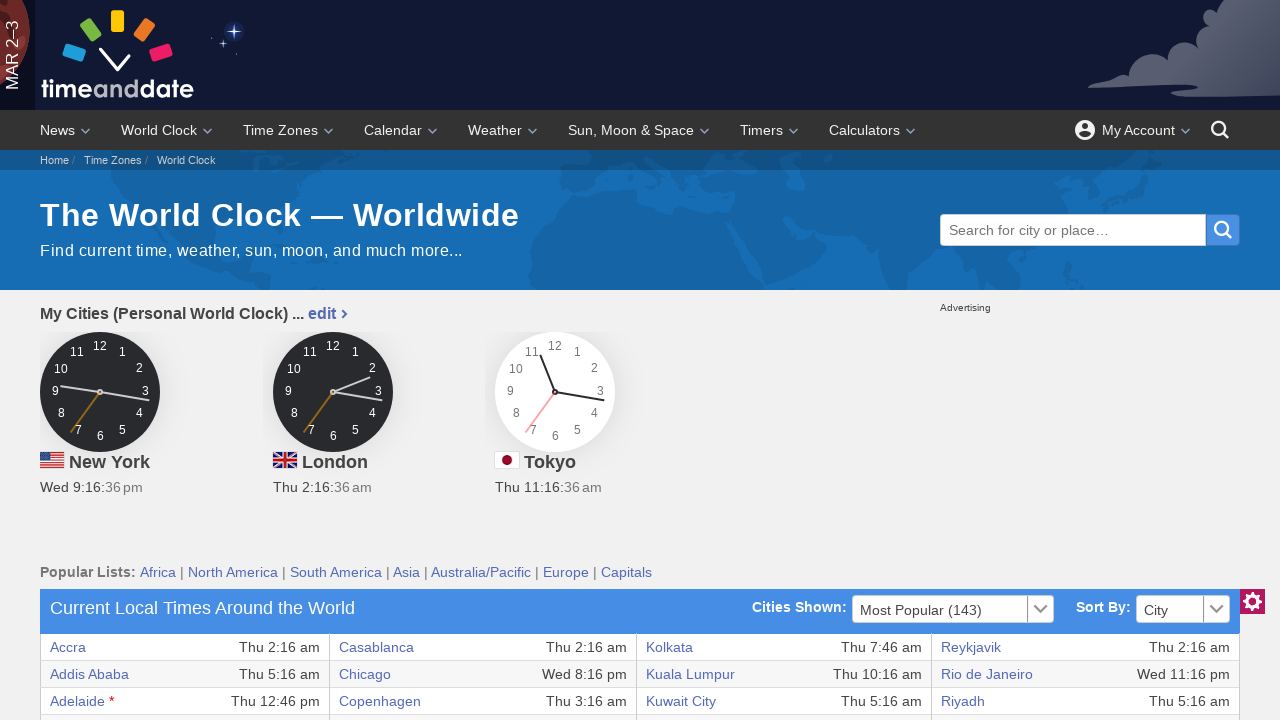

Extracted text content from link: Barcelona
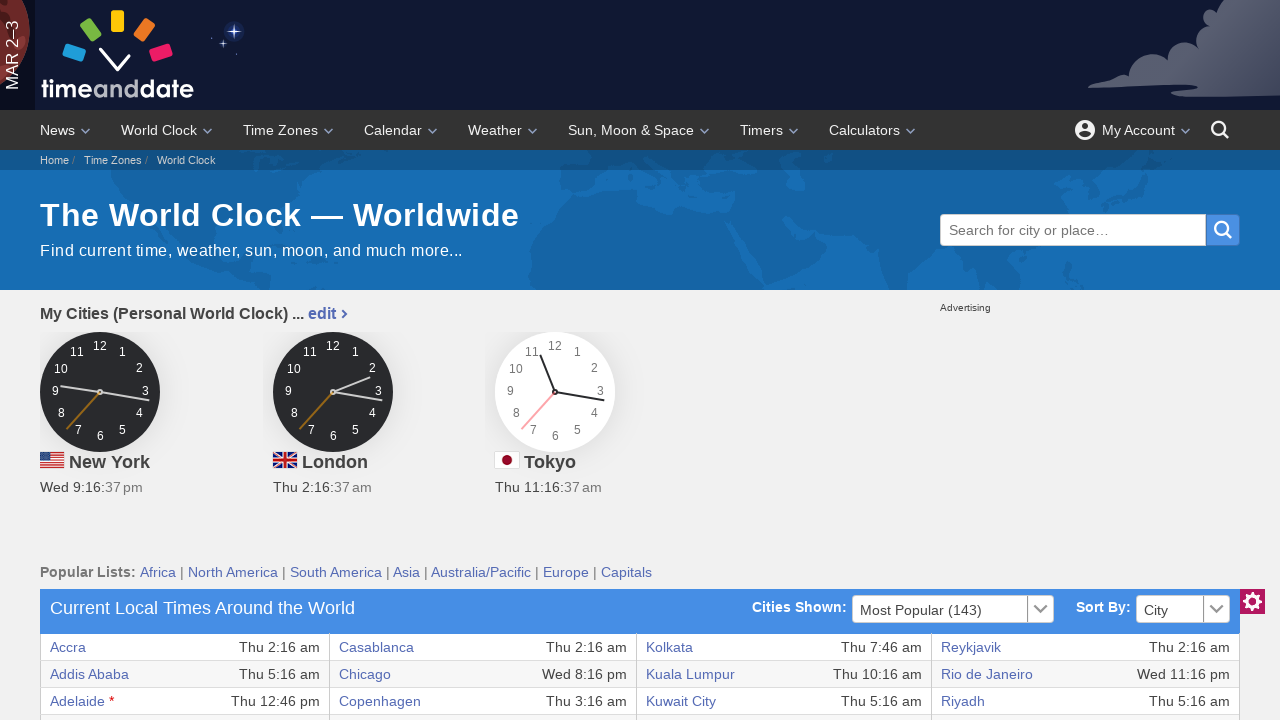

Extracted text content from link: Harare
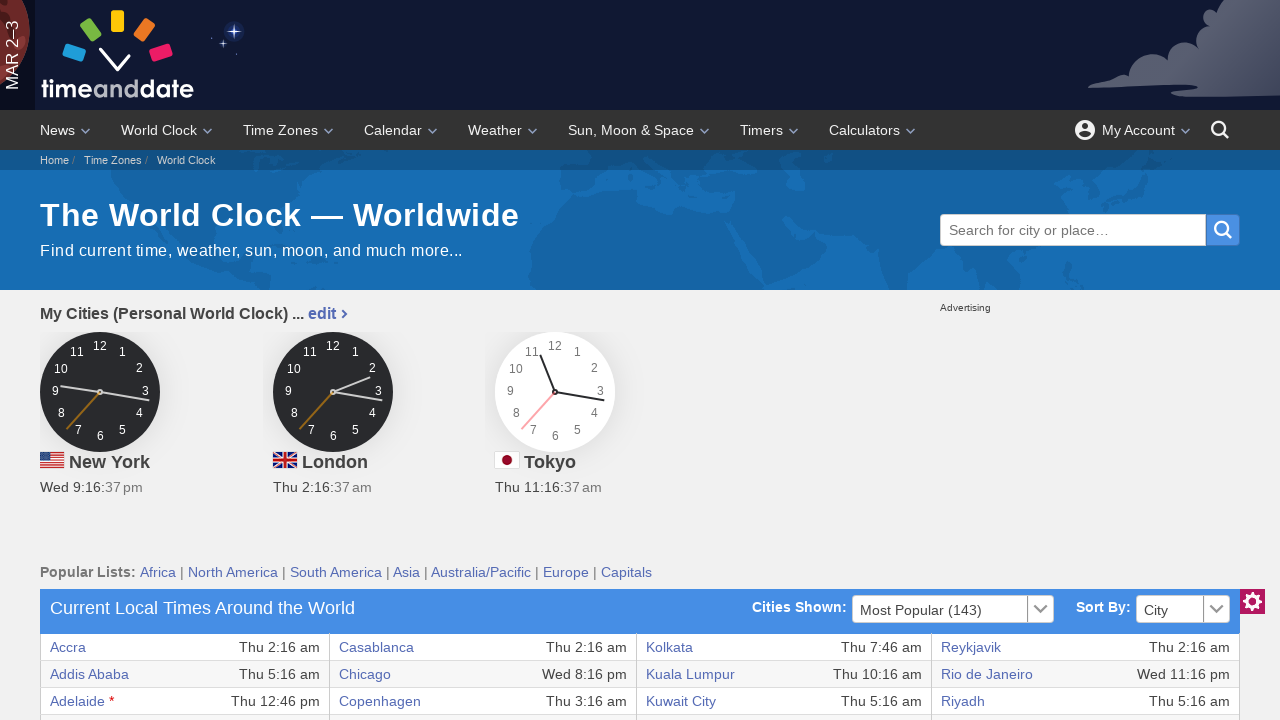

Extracted text content from link: Miami
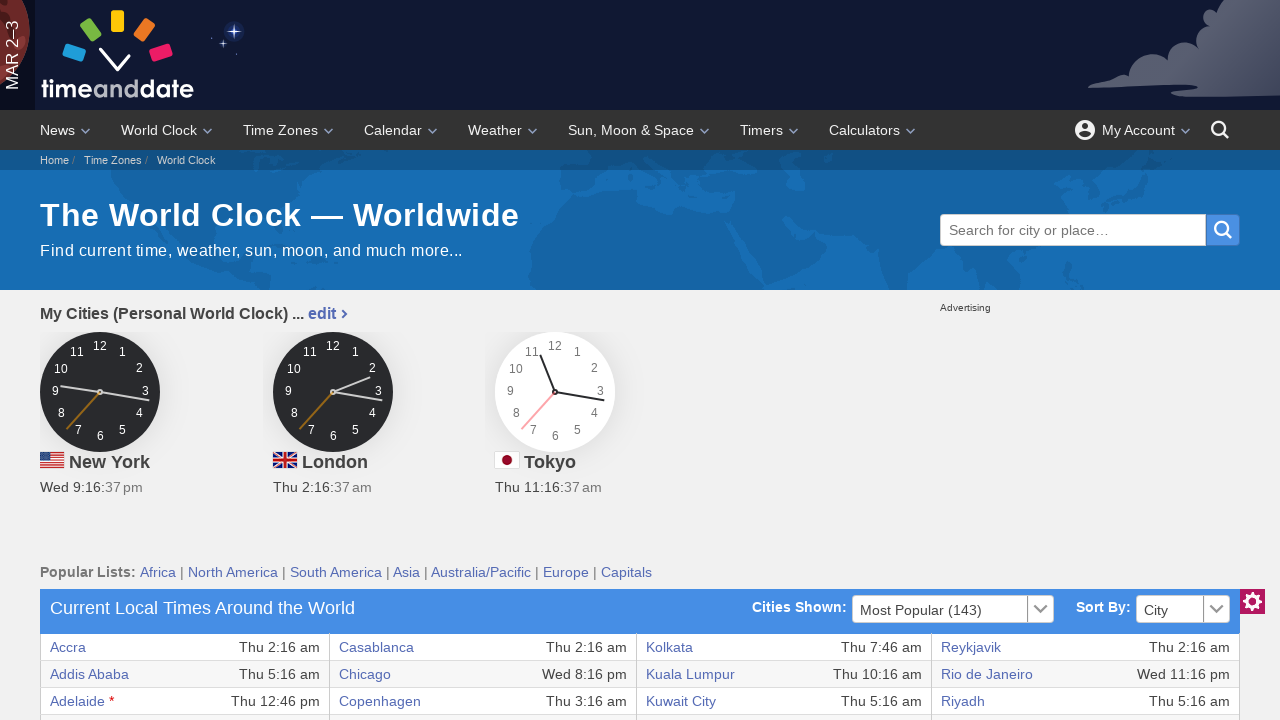

Extracted text content from link: Stockholm
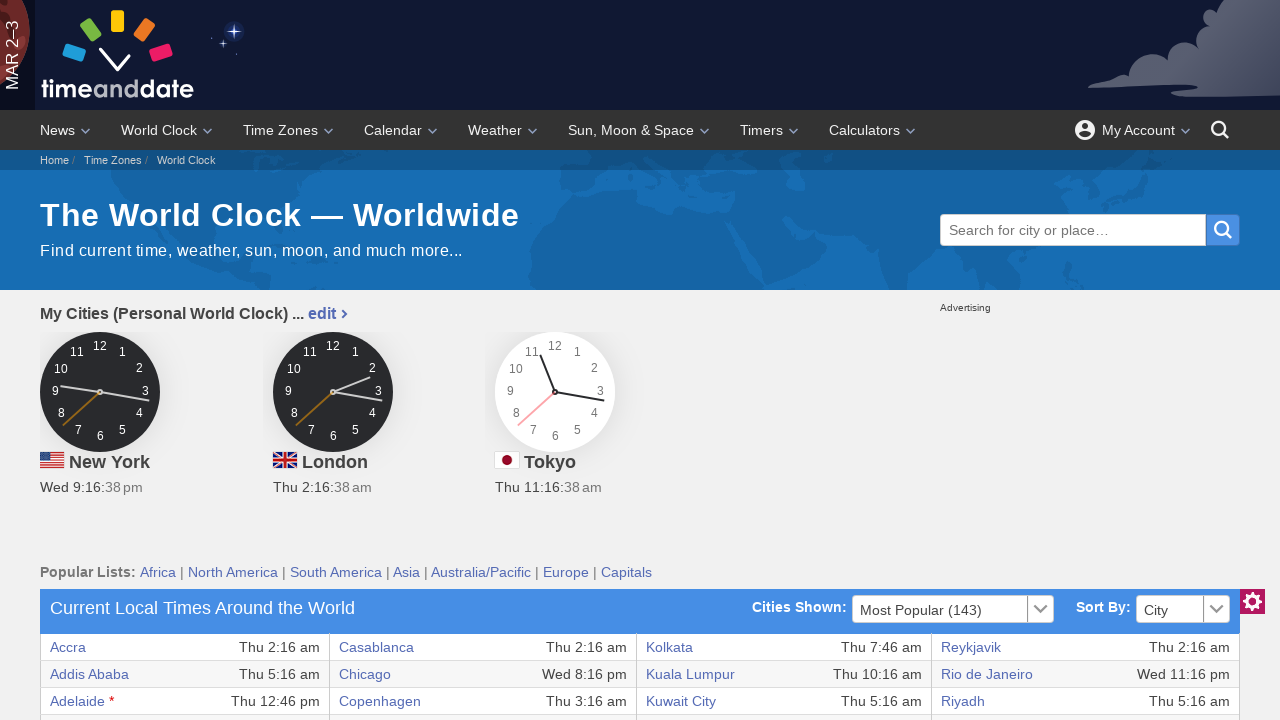

Extracted text content from link: Beijing
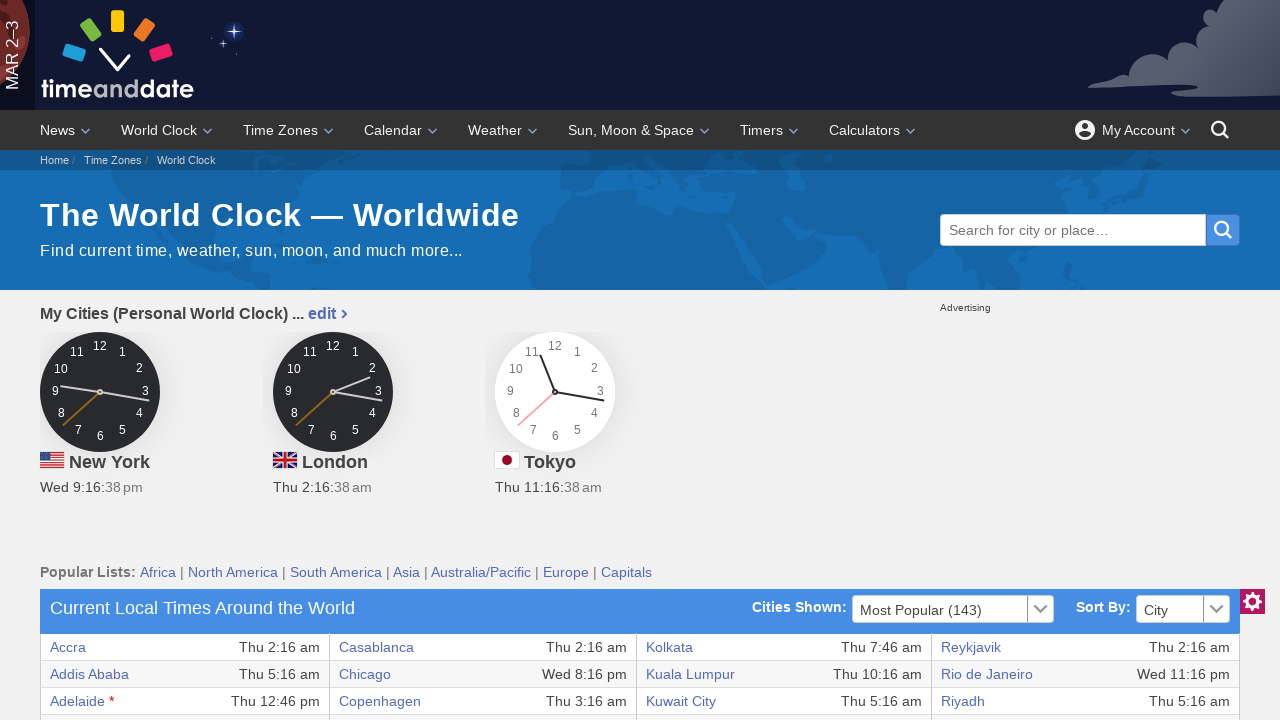

Extracted text content from link: Havana
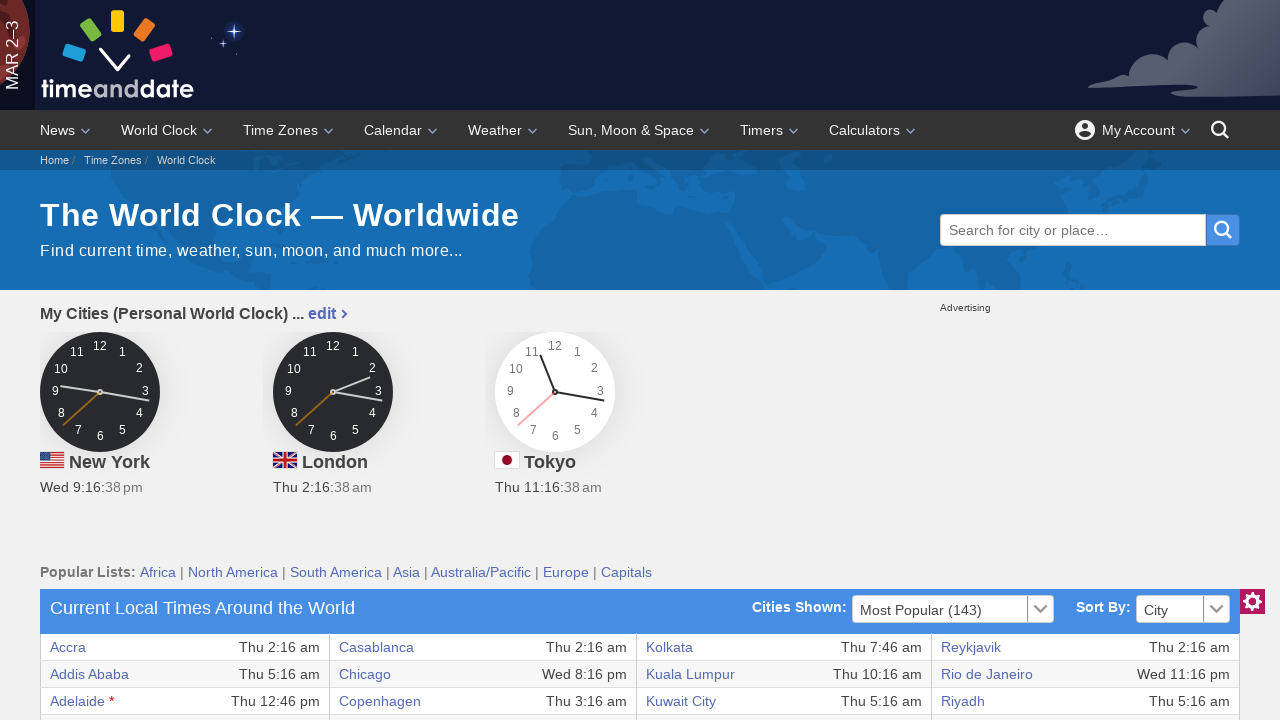

Extracted text content from link: Minneapolis
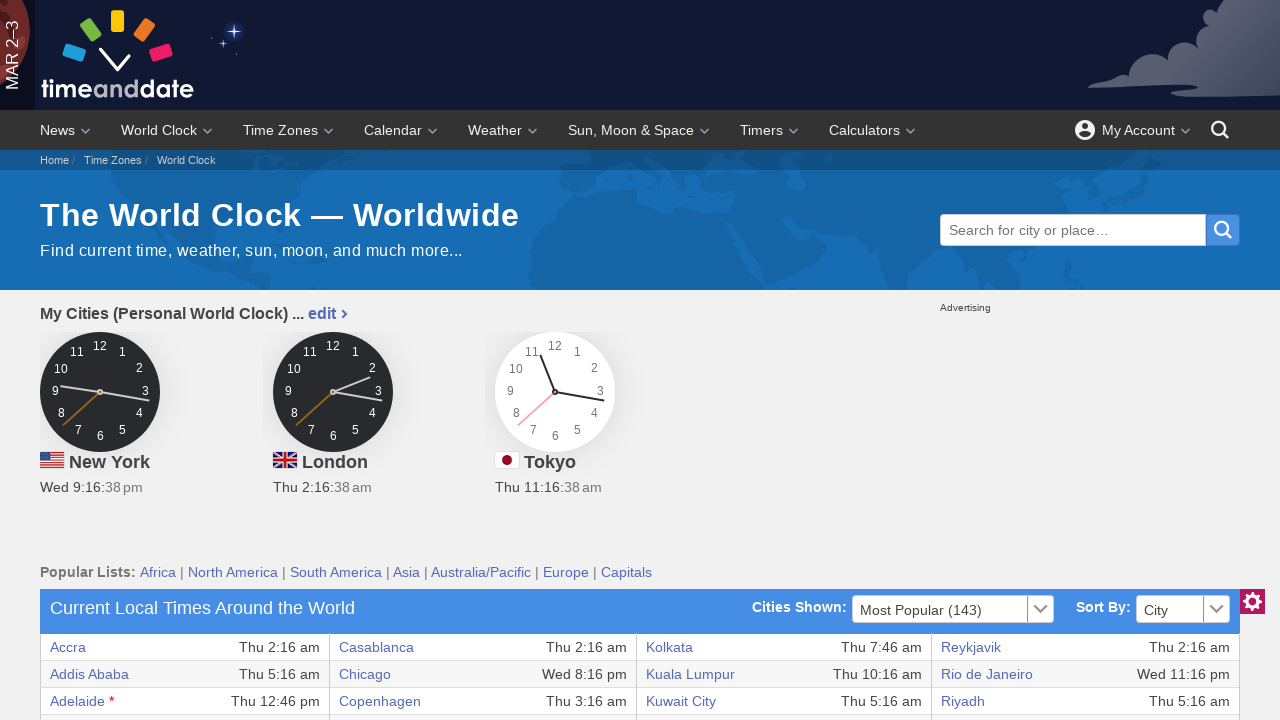

Extracted text content from link: Suva
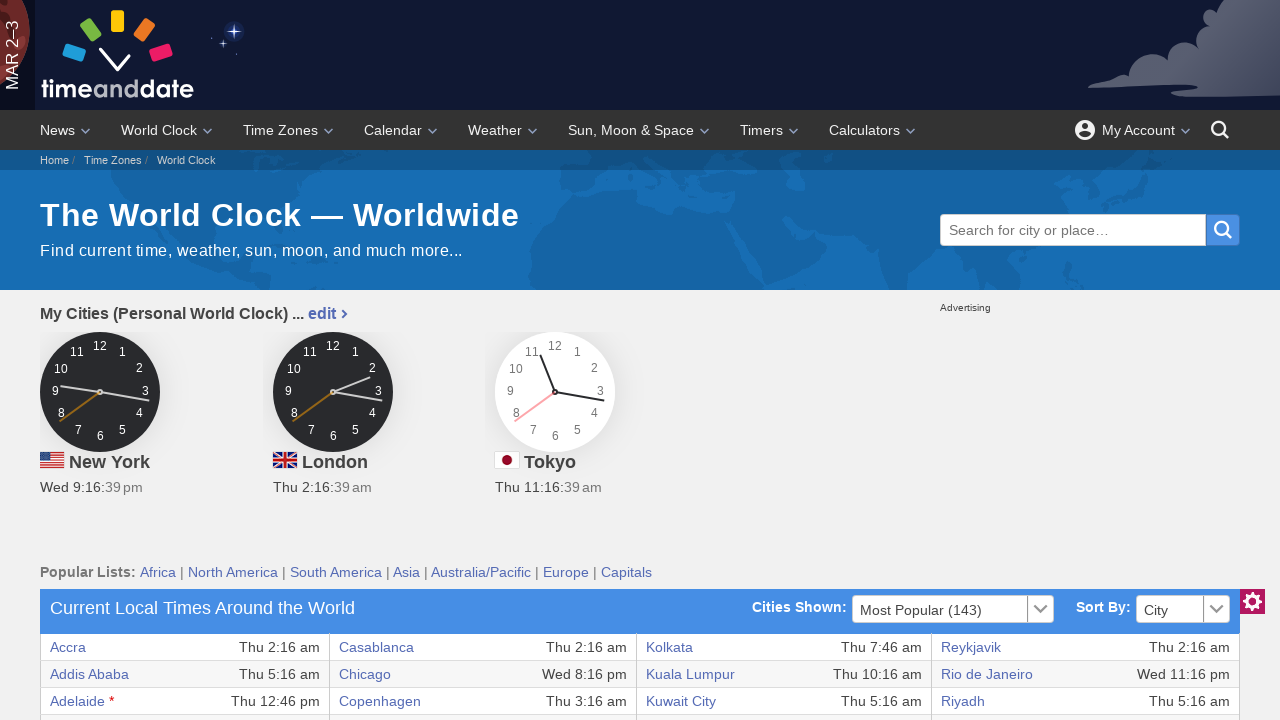

Extracted text content from link: Beirut
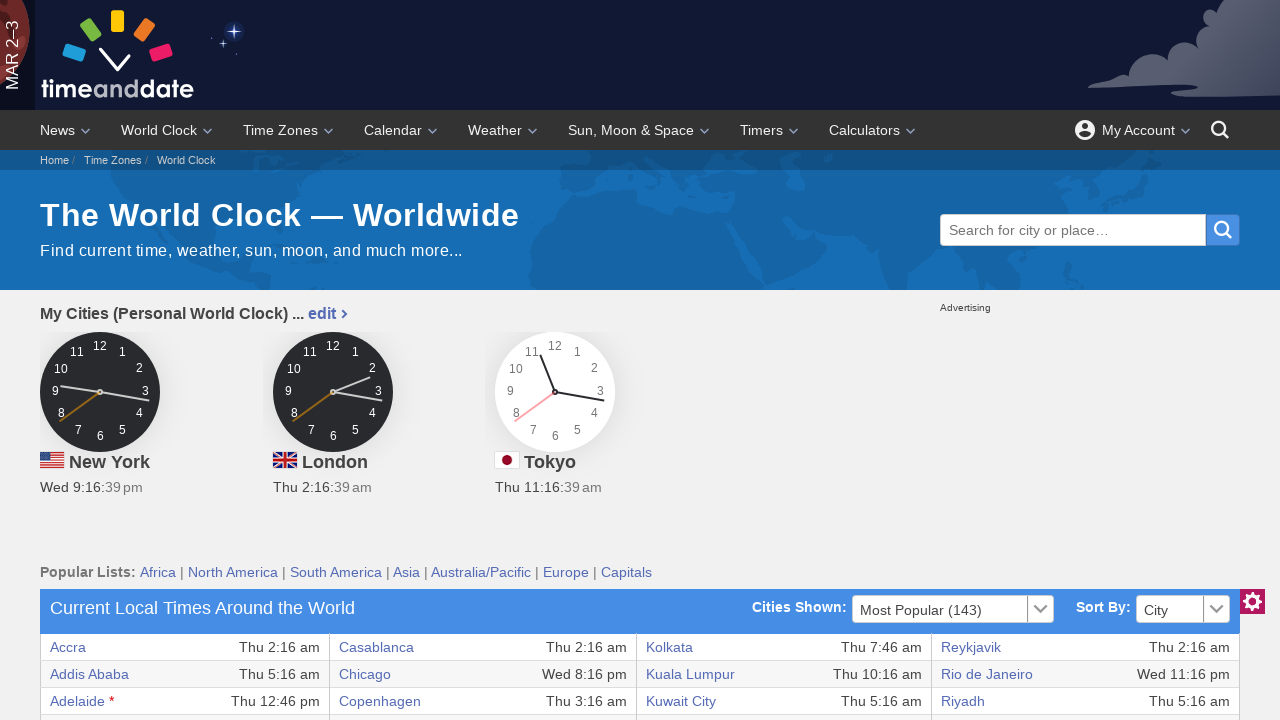

Extracted text content from link: Helsinki
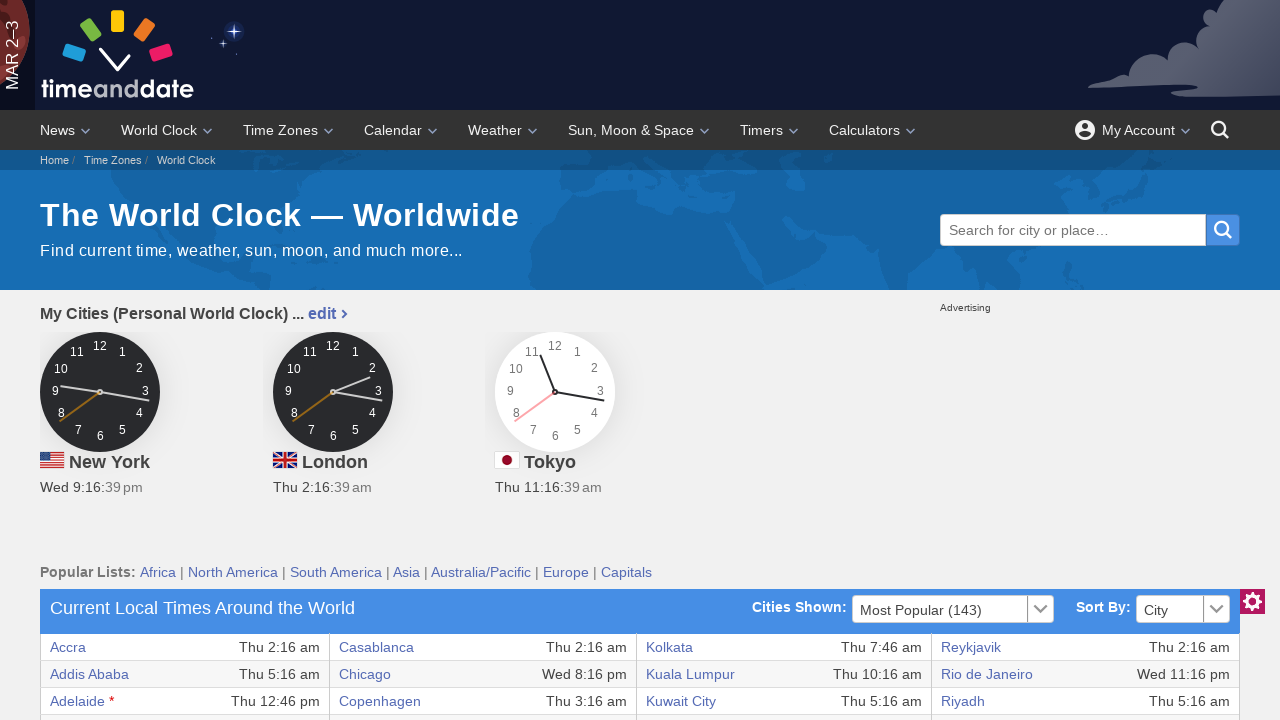

Extracted text content from link: Minsk
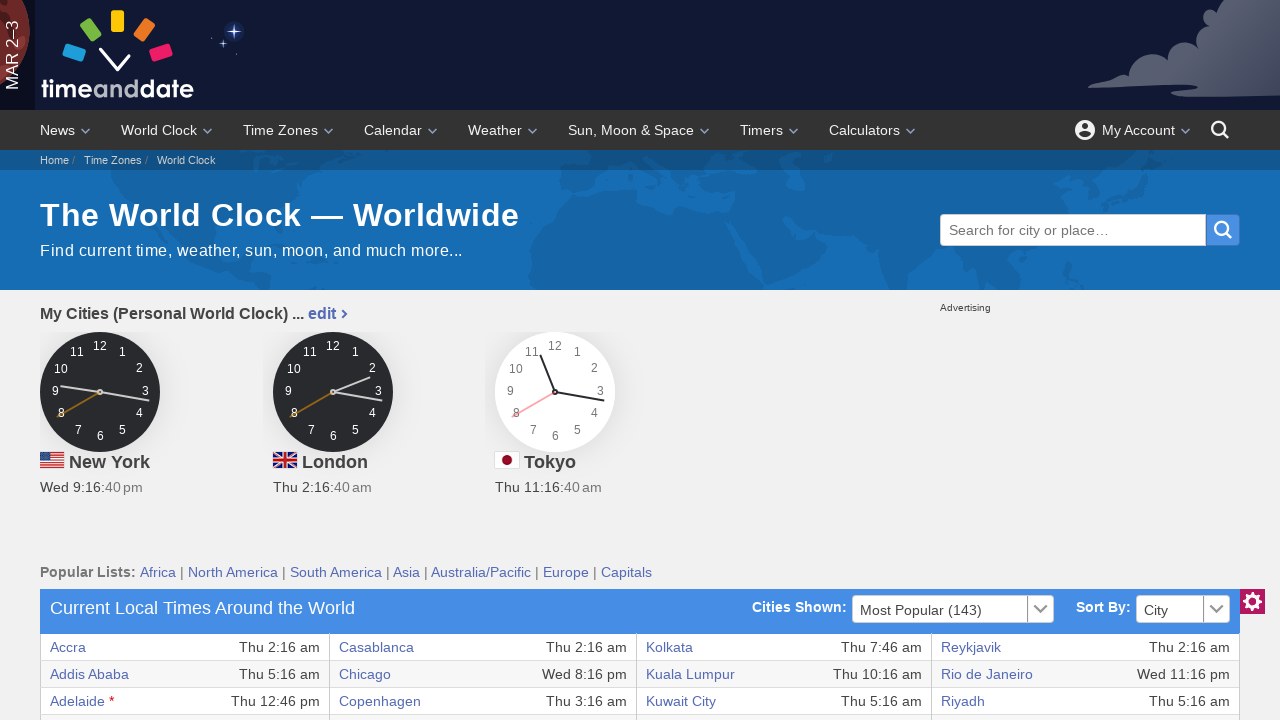

Extracted text content from link: Sydney
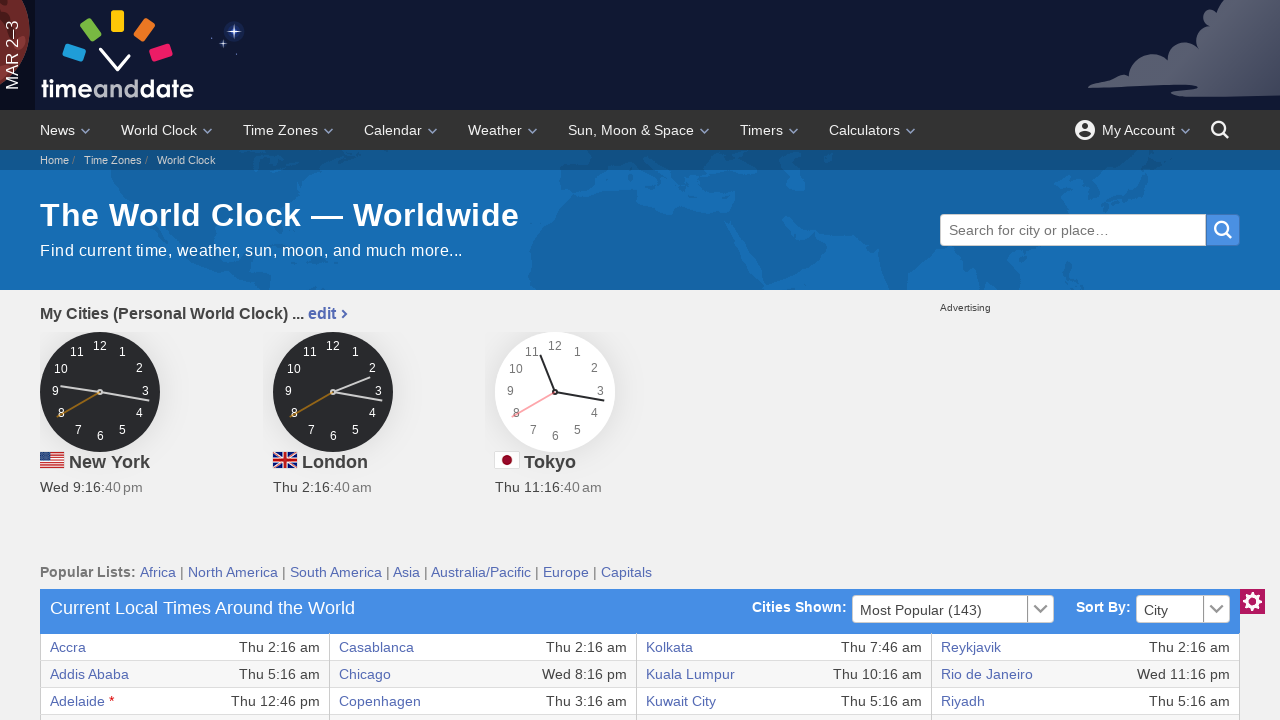

Extracted text content from link: Belgrade
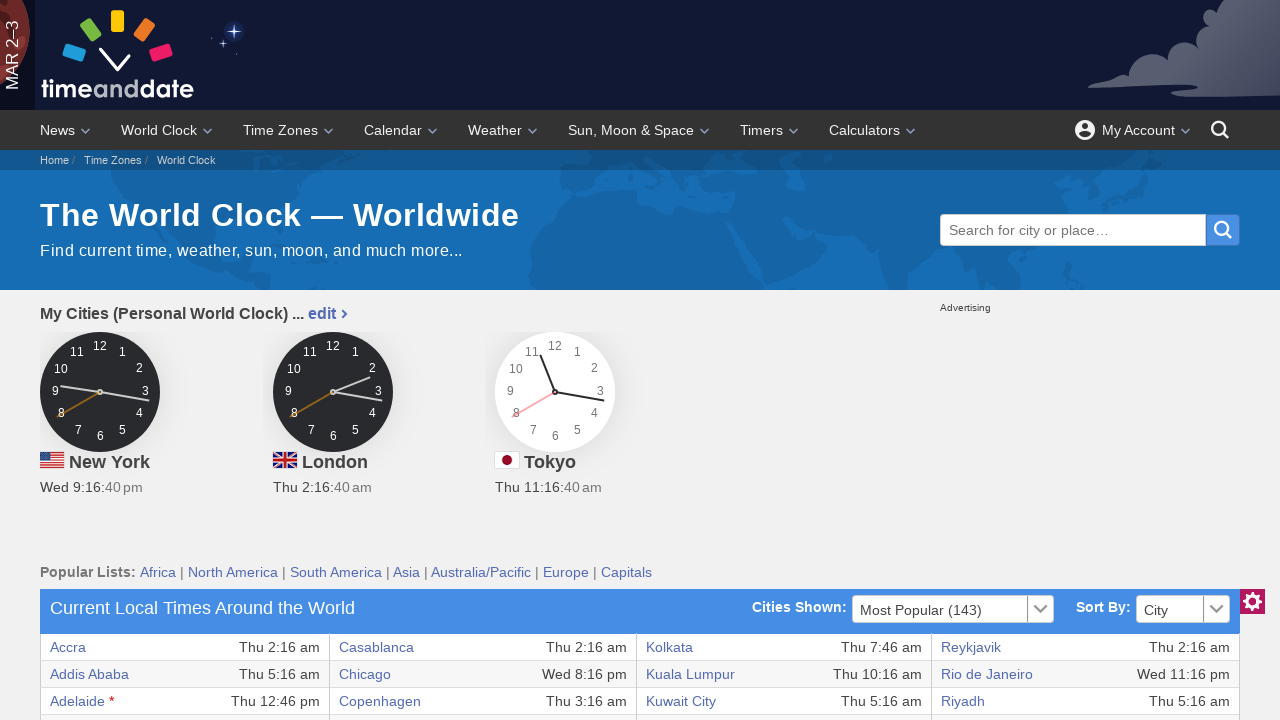

Extracted text content from link: Hong Kong
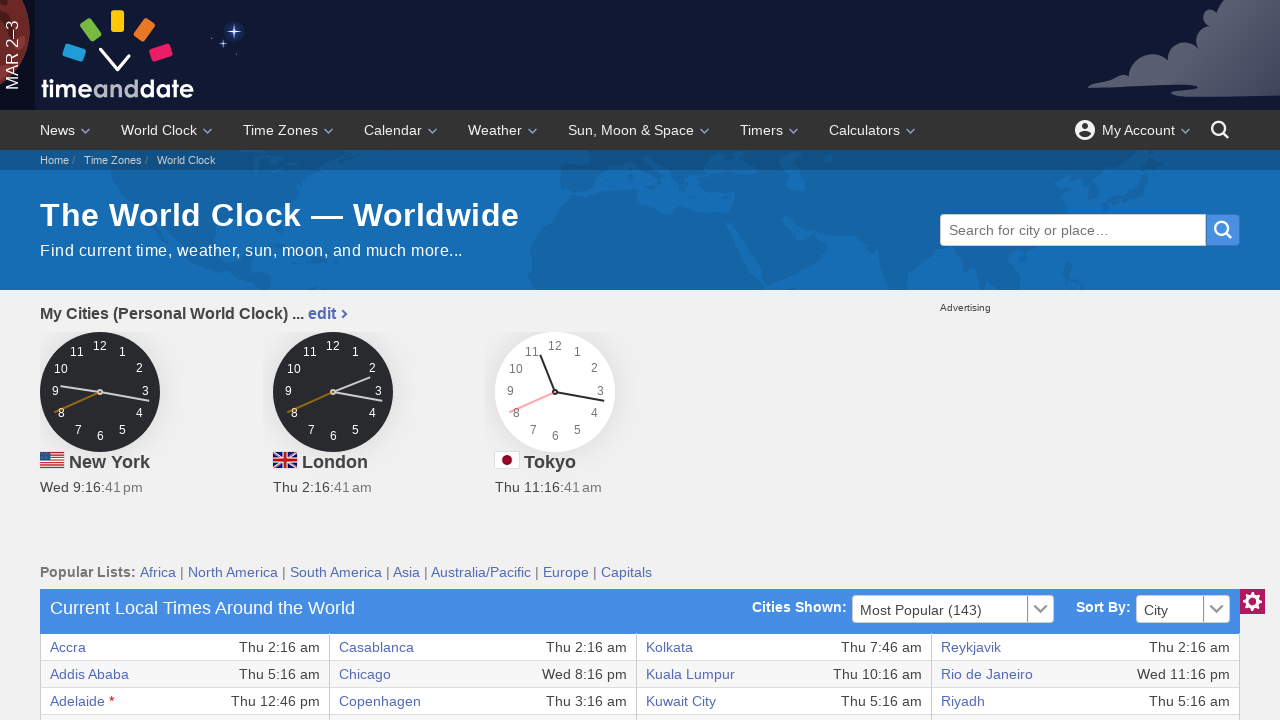

Extracted text content from link: Montevideo
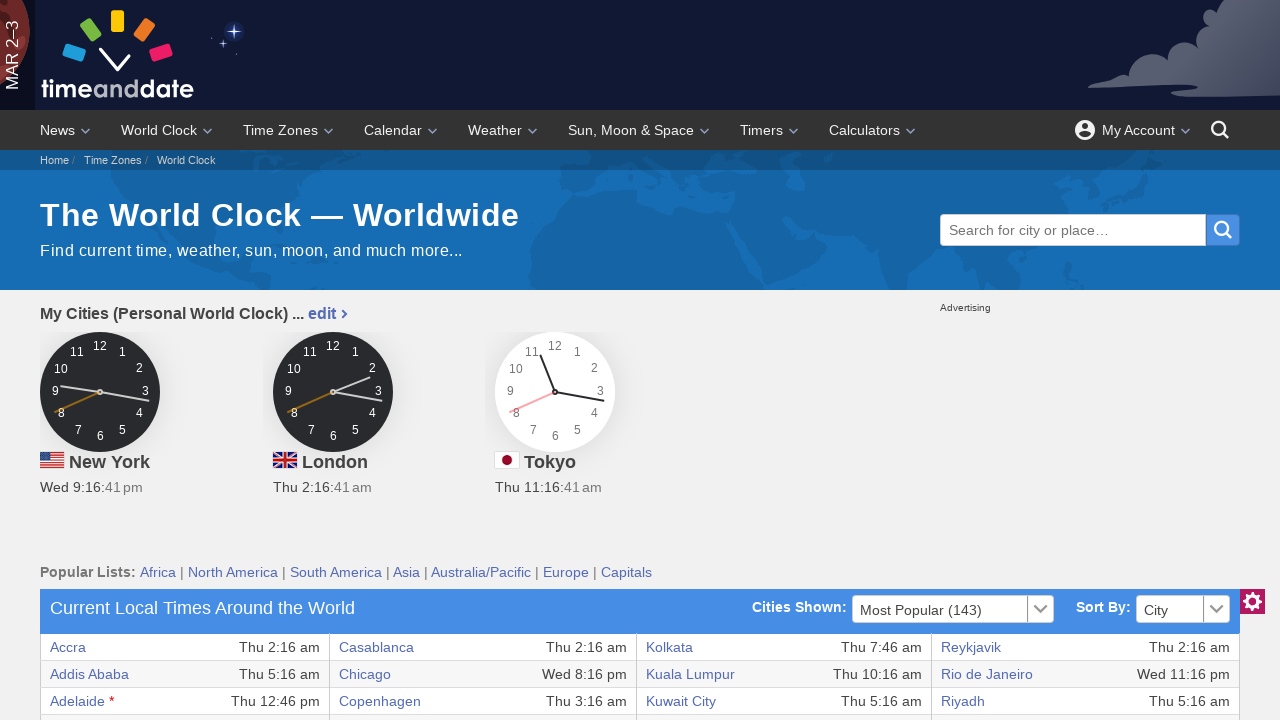

Extracted text content from link: Taipei
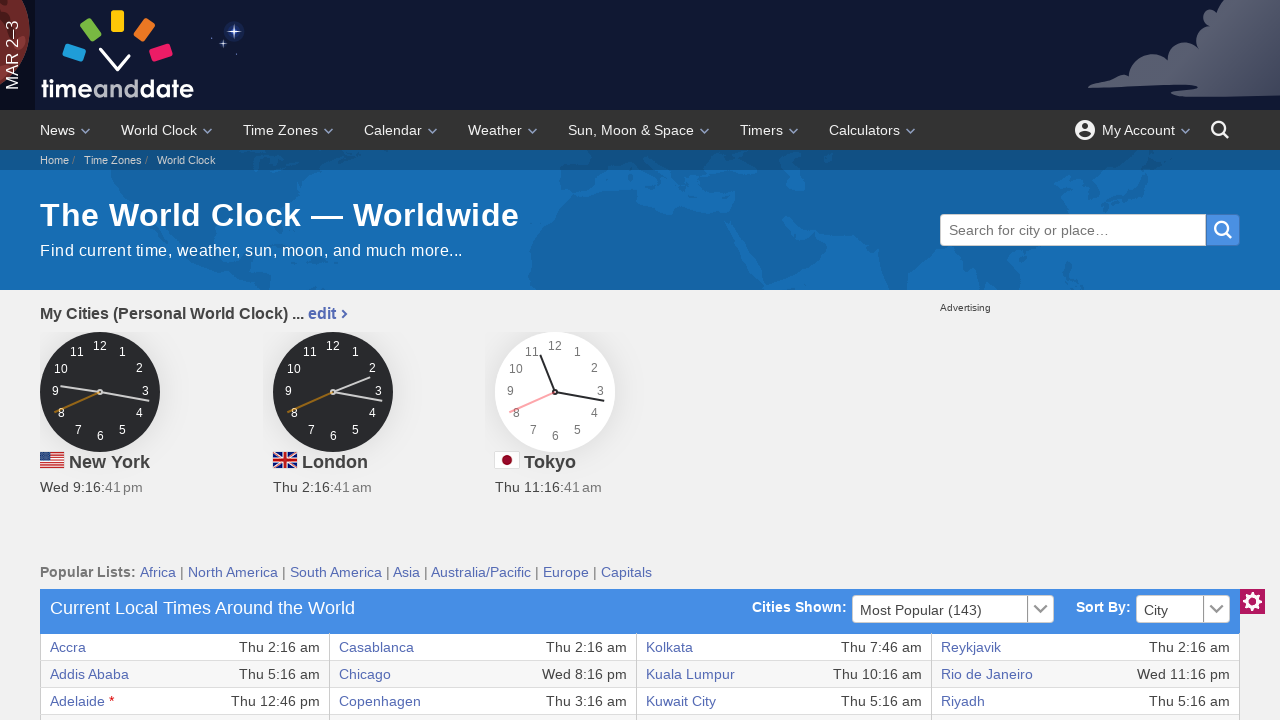

Extracted text content from link: Bengaluru
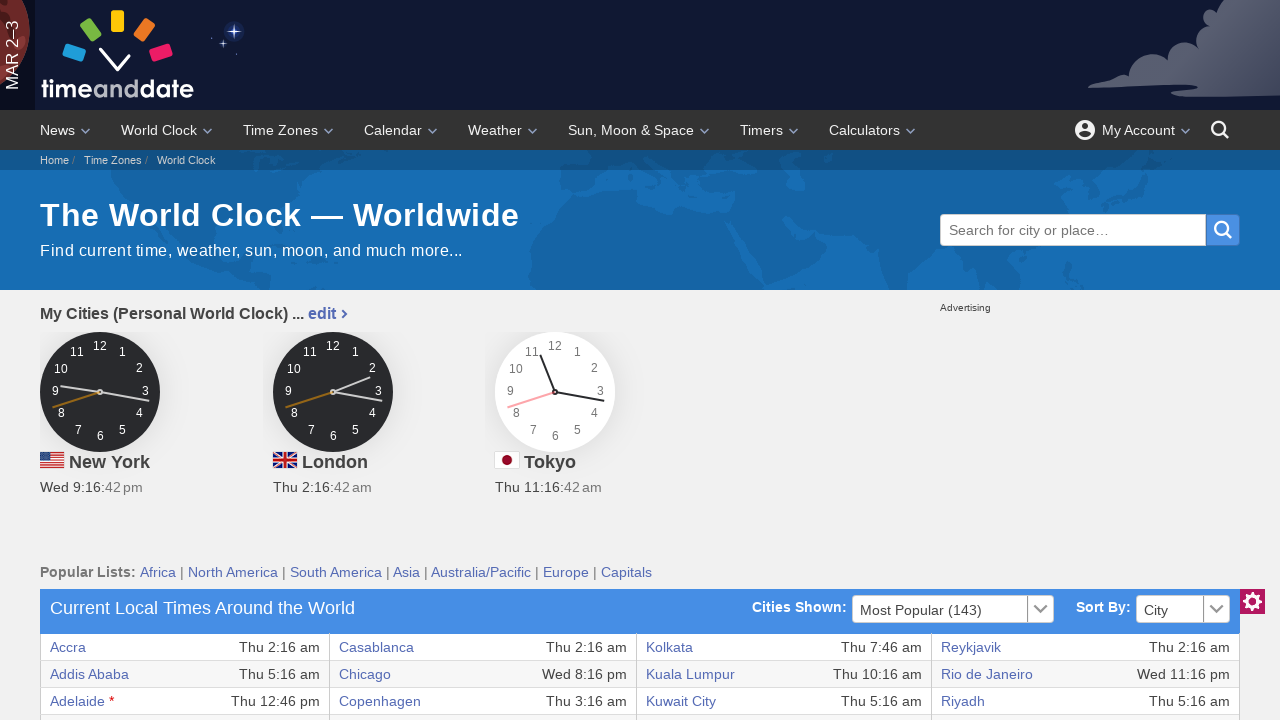

Extracted text content from link: Honolulu
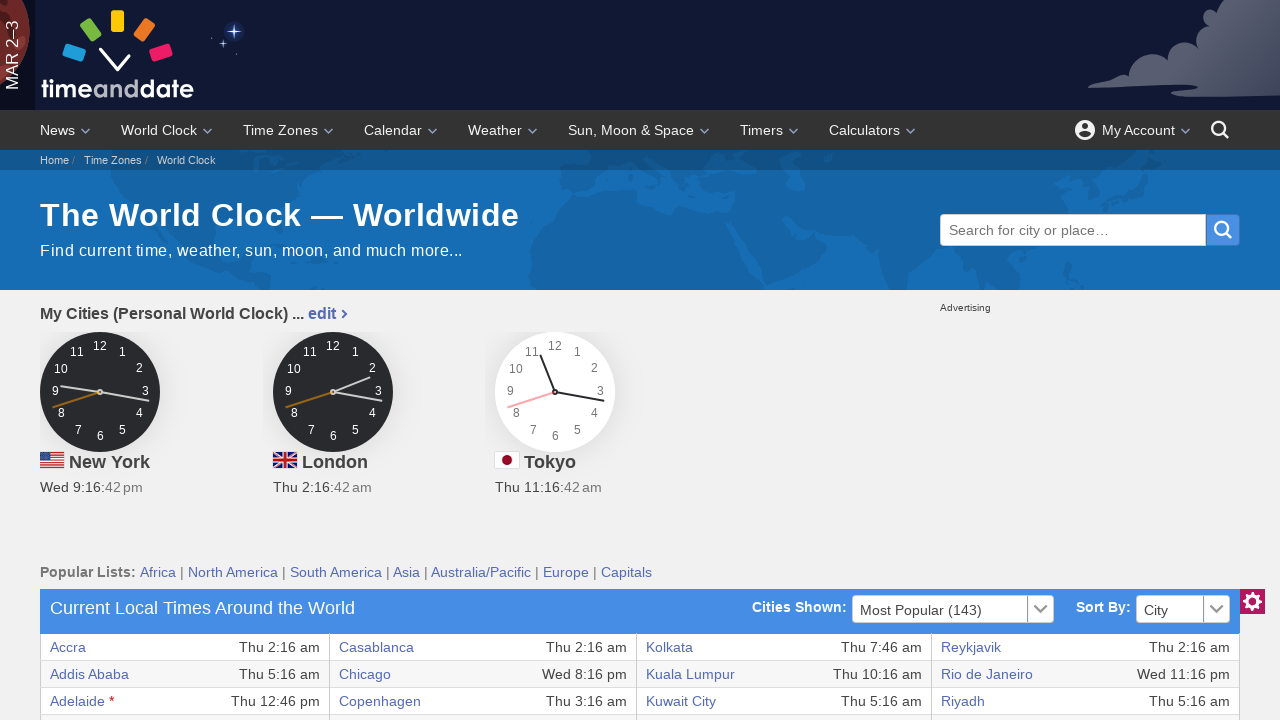

Extracted text content from link: Montréal
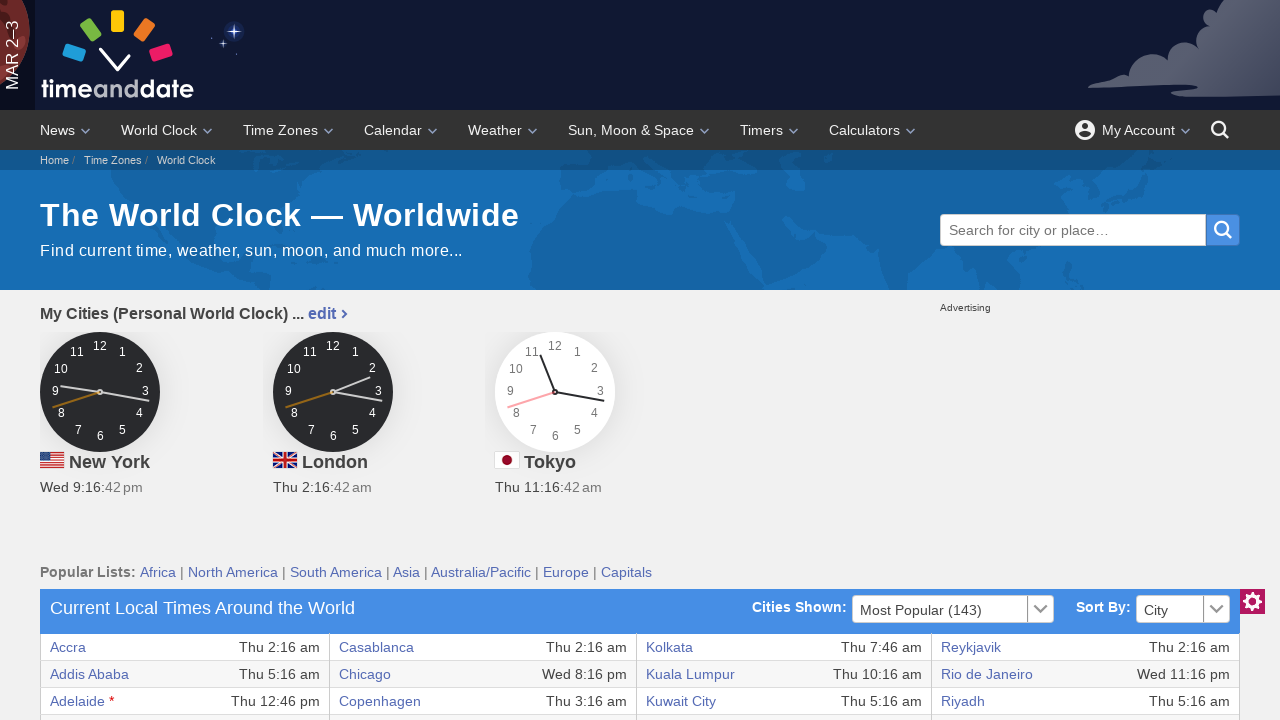

Extracted text content from link: Tallinn
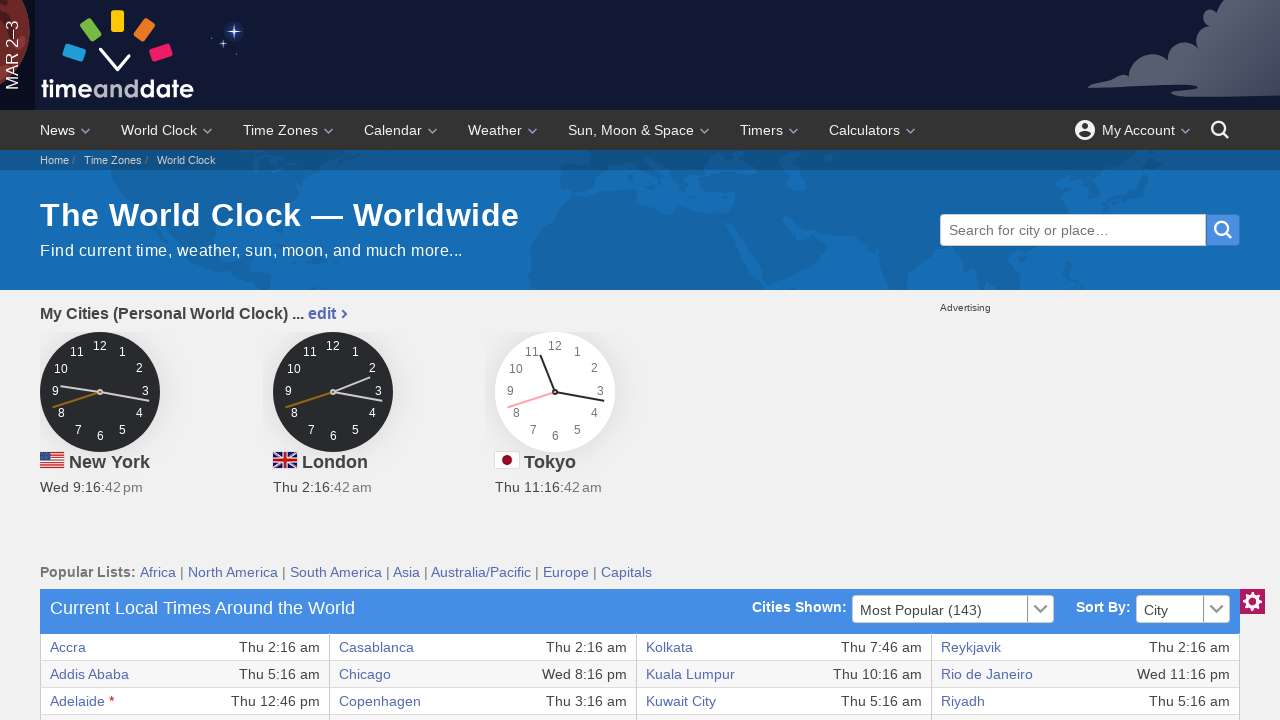

Extracted text content from link: Berlin
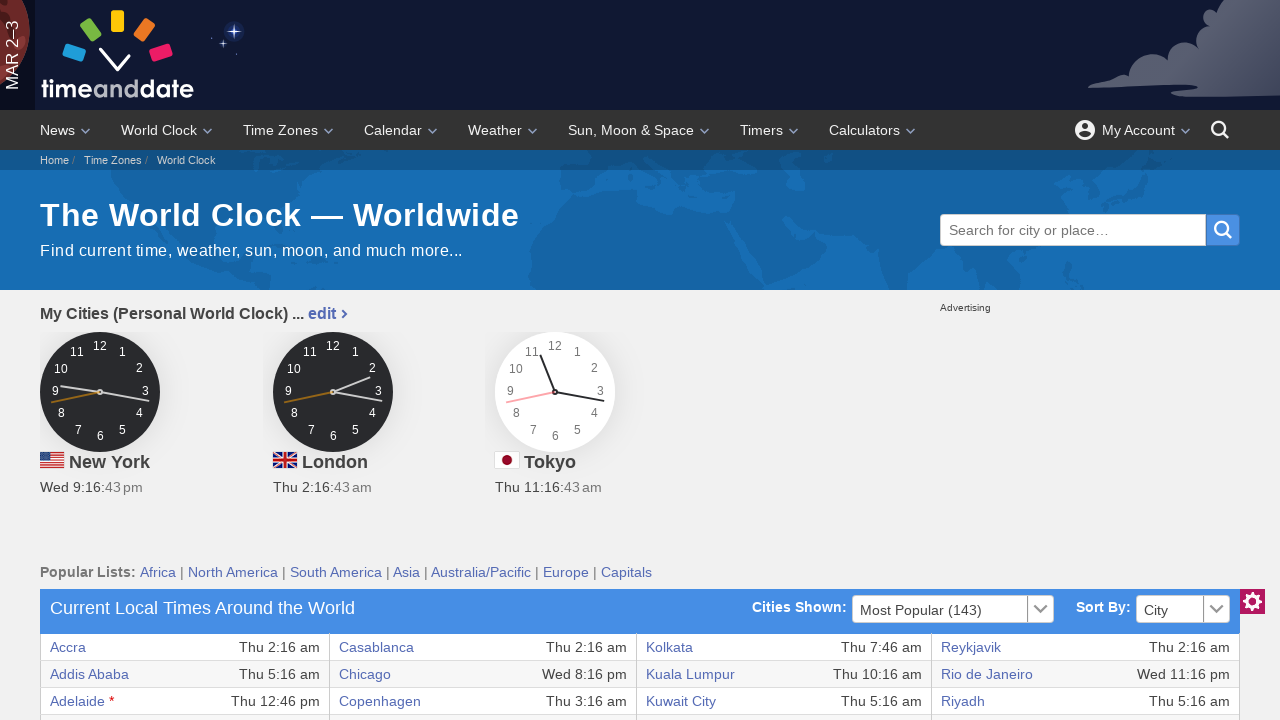

Extracted text content from link: Houston
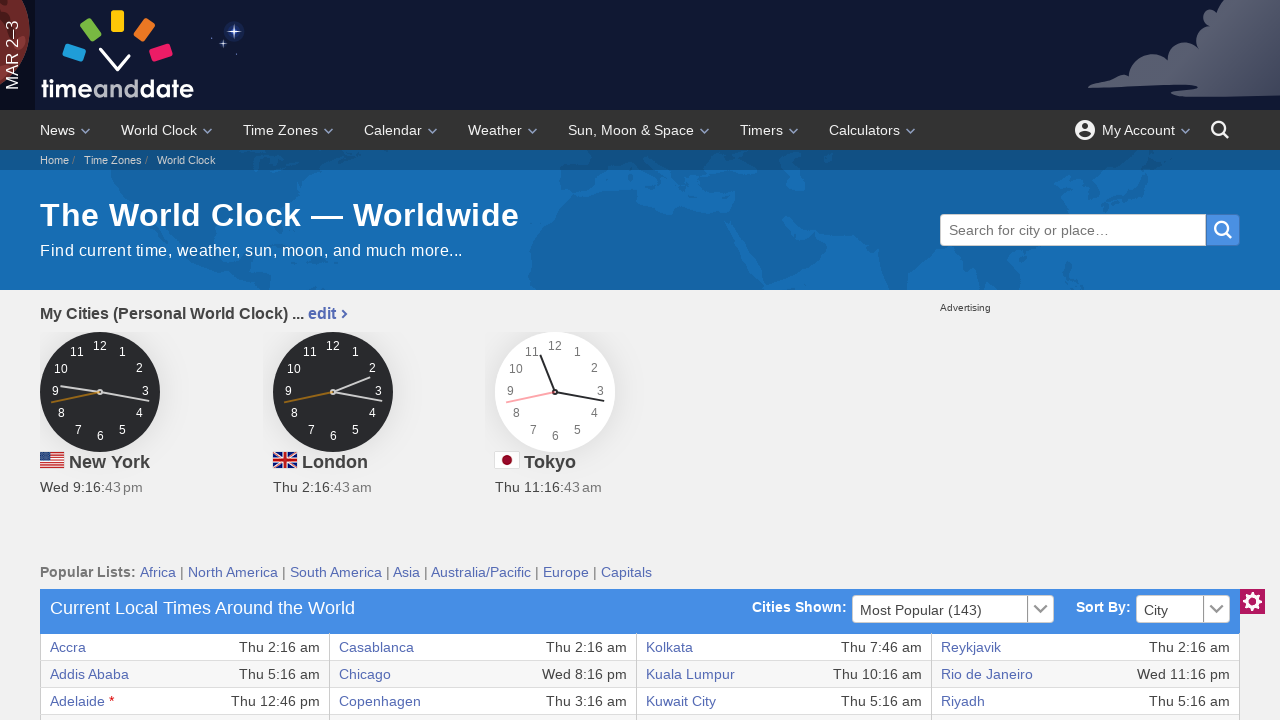

Extracted text content from link: Moscow
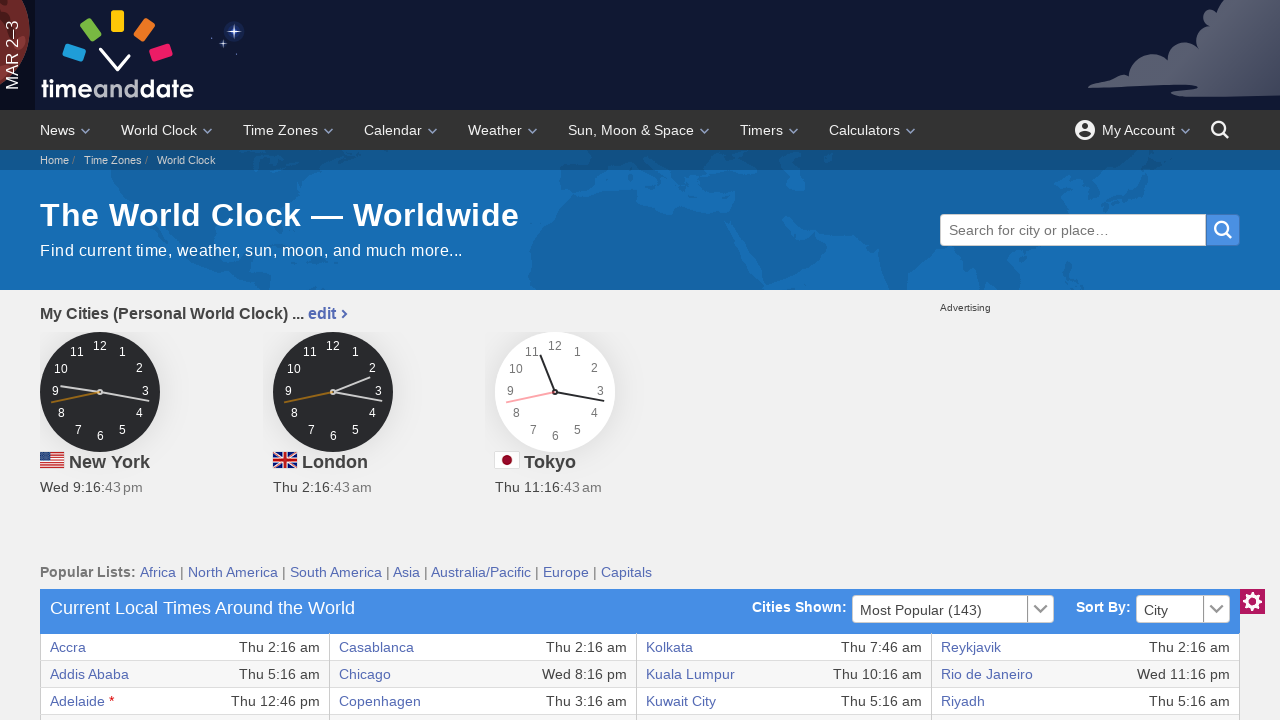

Extracted text content from link: Tashkent
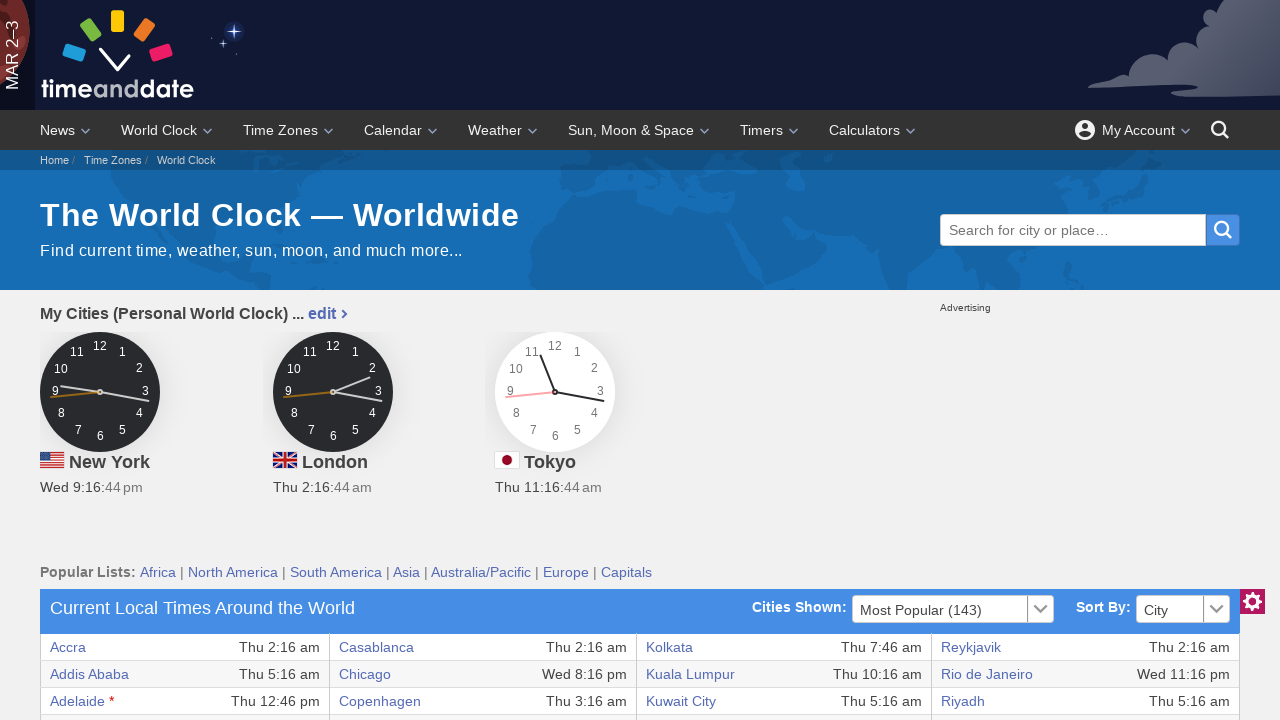

Extracted text content from link: Bogota
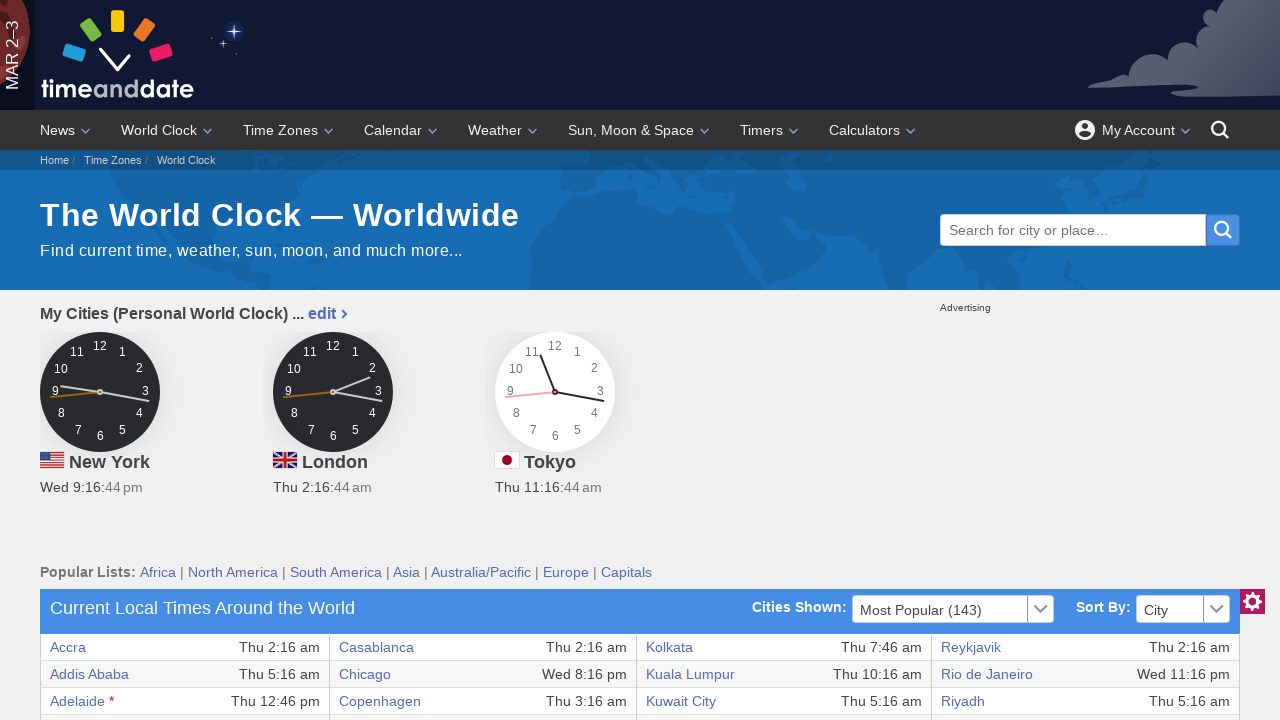

Extracted text content from link: Indianapolis
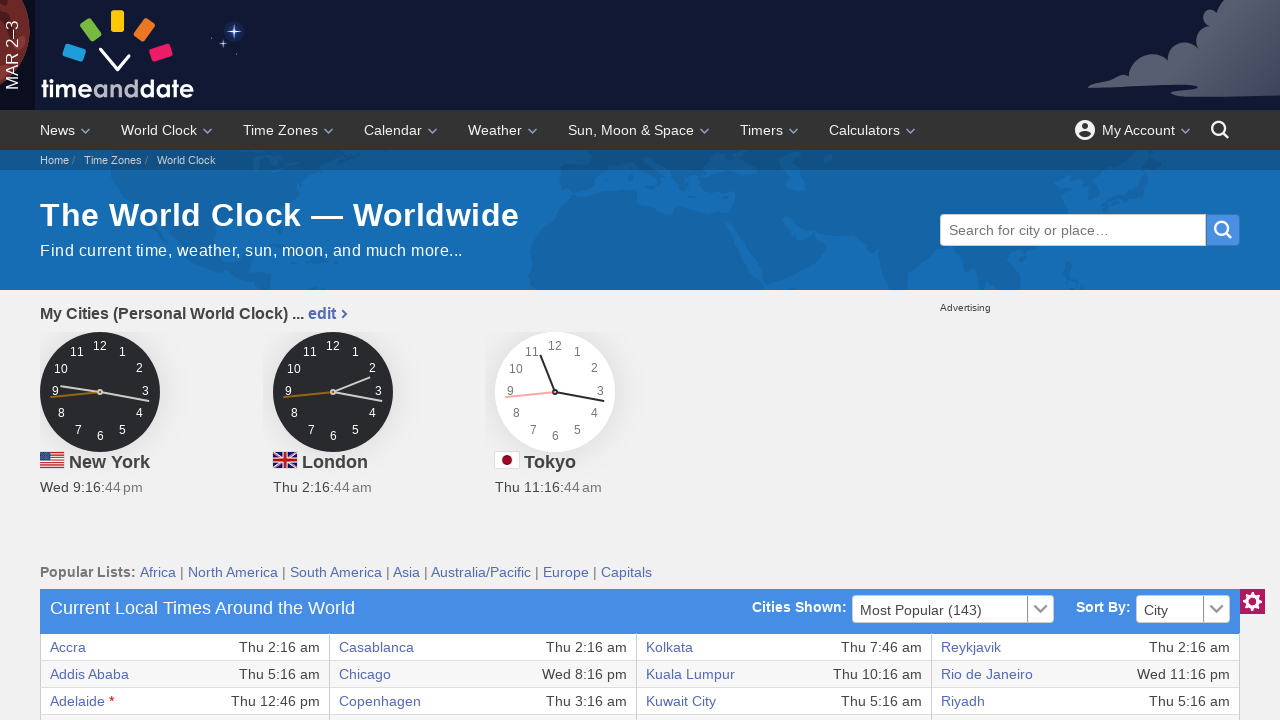

Extracted text content from link: Mumbai
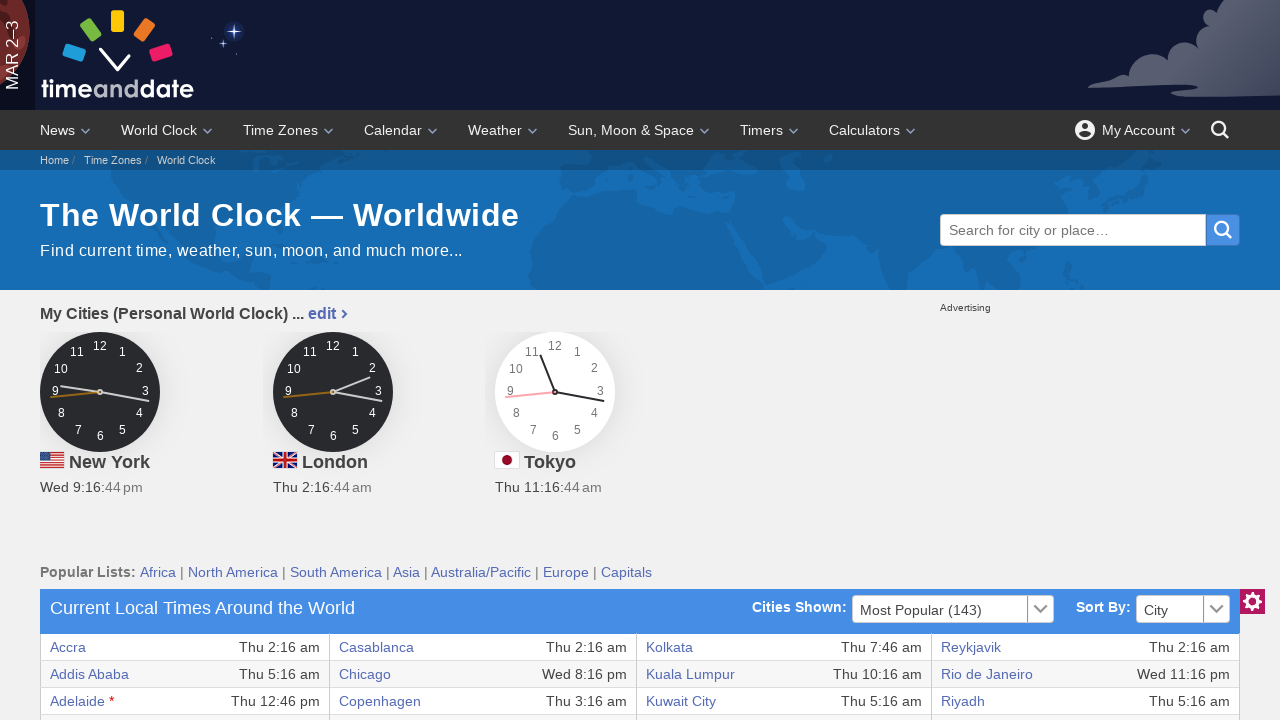

Extracted text content from link: Tegucigalpa
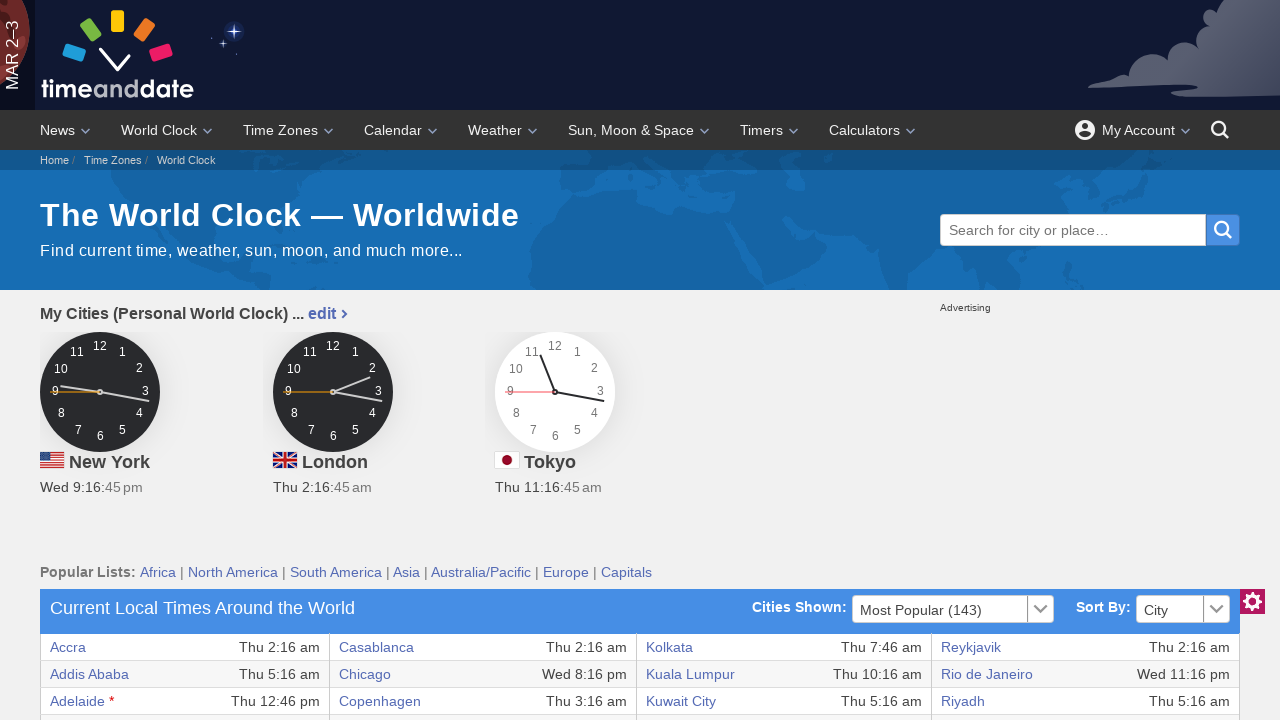

Extracted text content from link: Boston
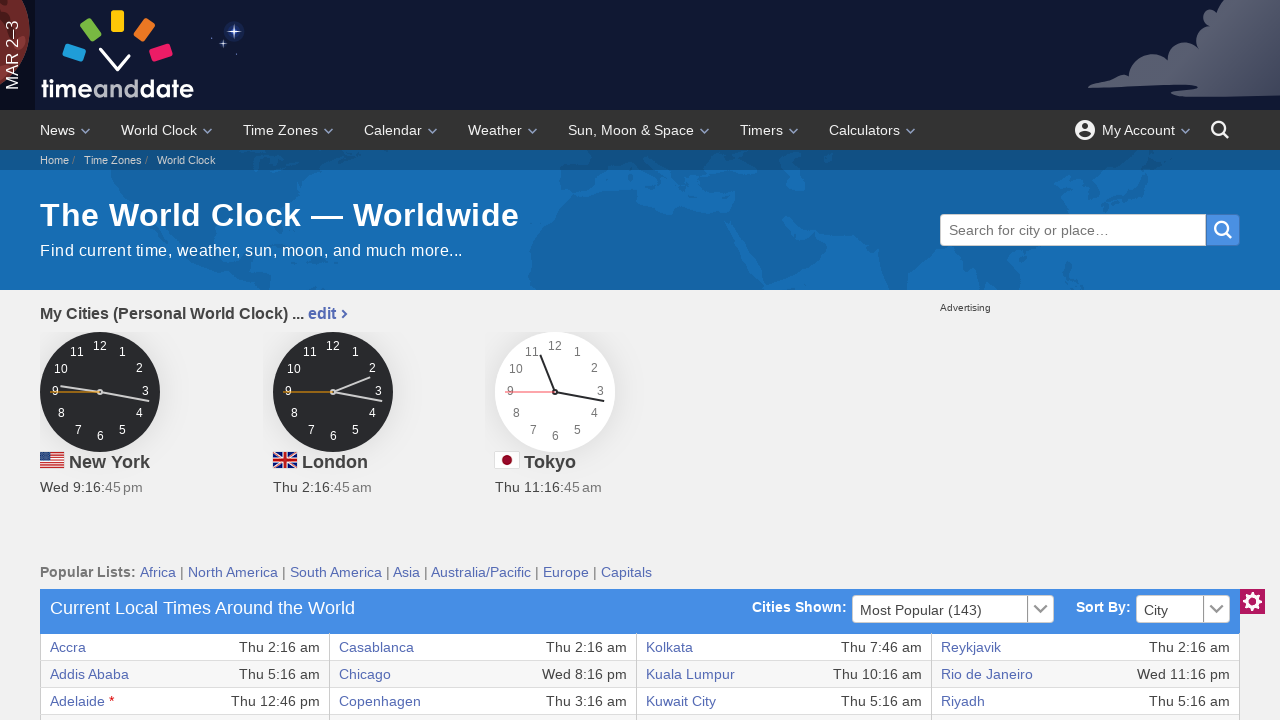

Extracted text content from link: Islamabad
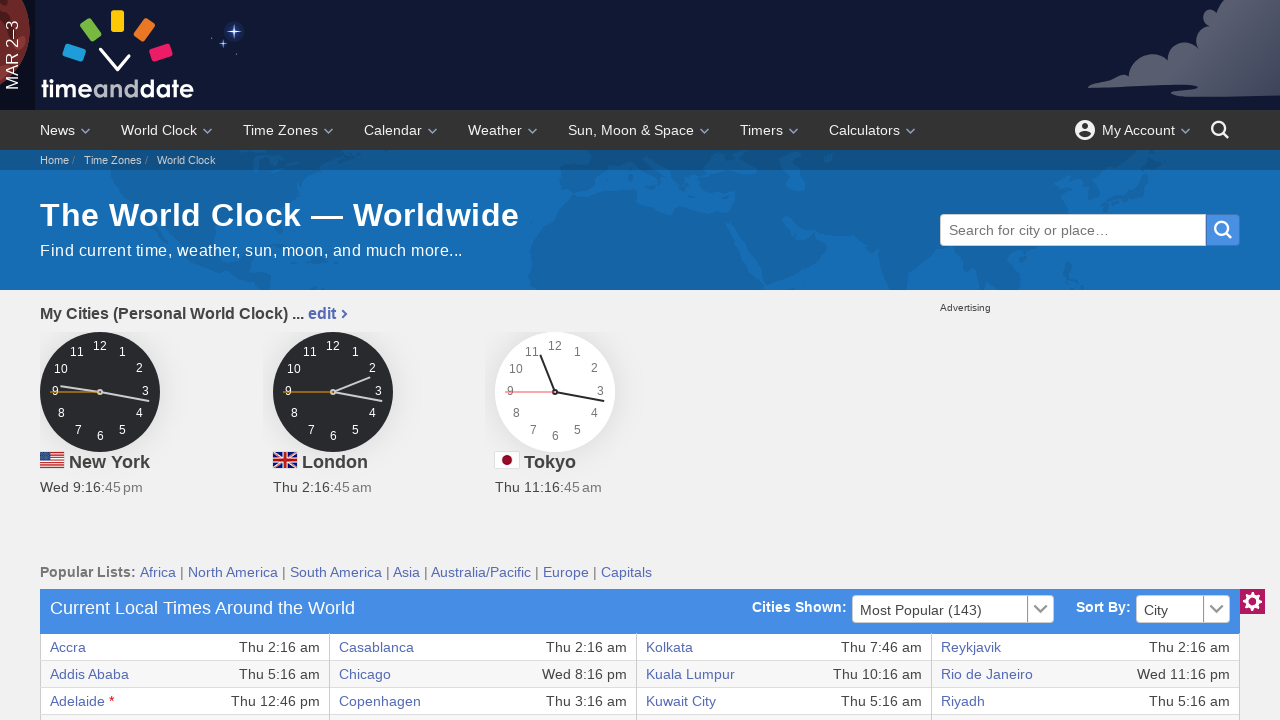

Extracted text content from link: Nairobi
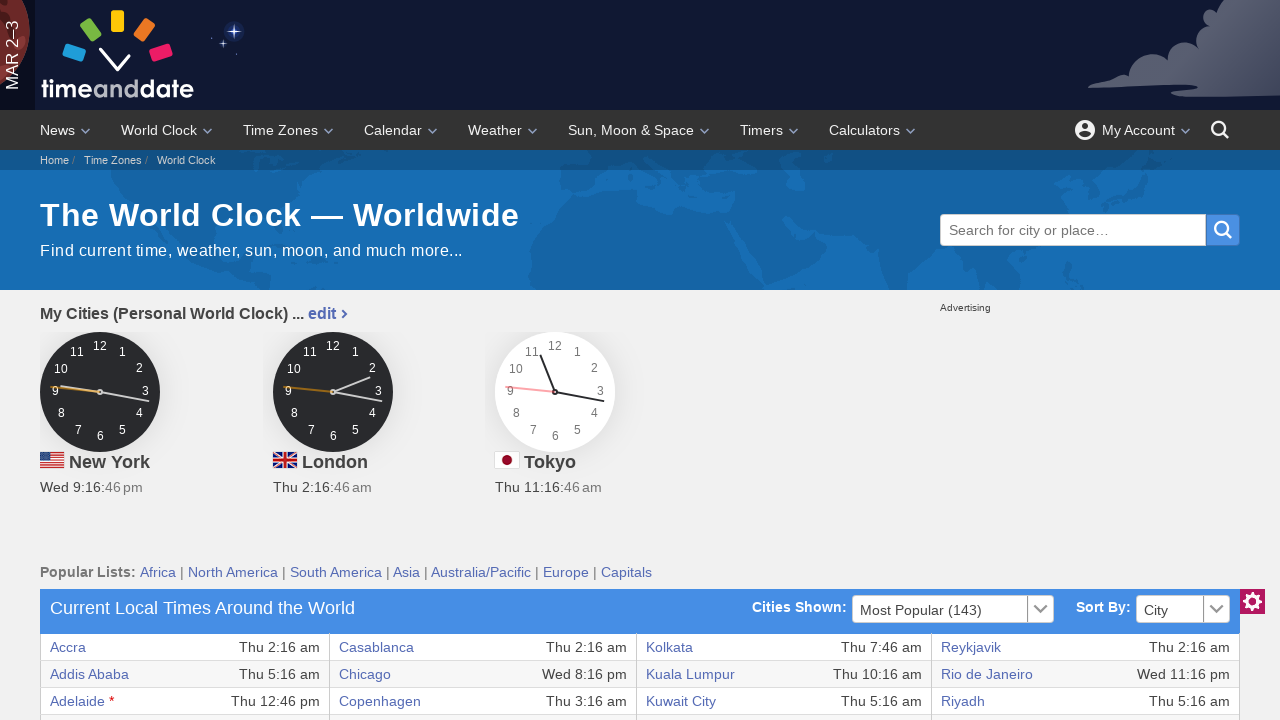

Extracted text content from link: Tehran
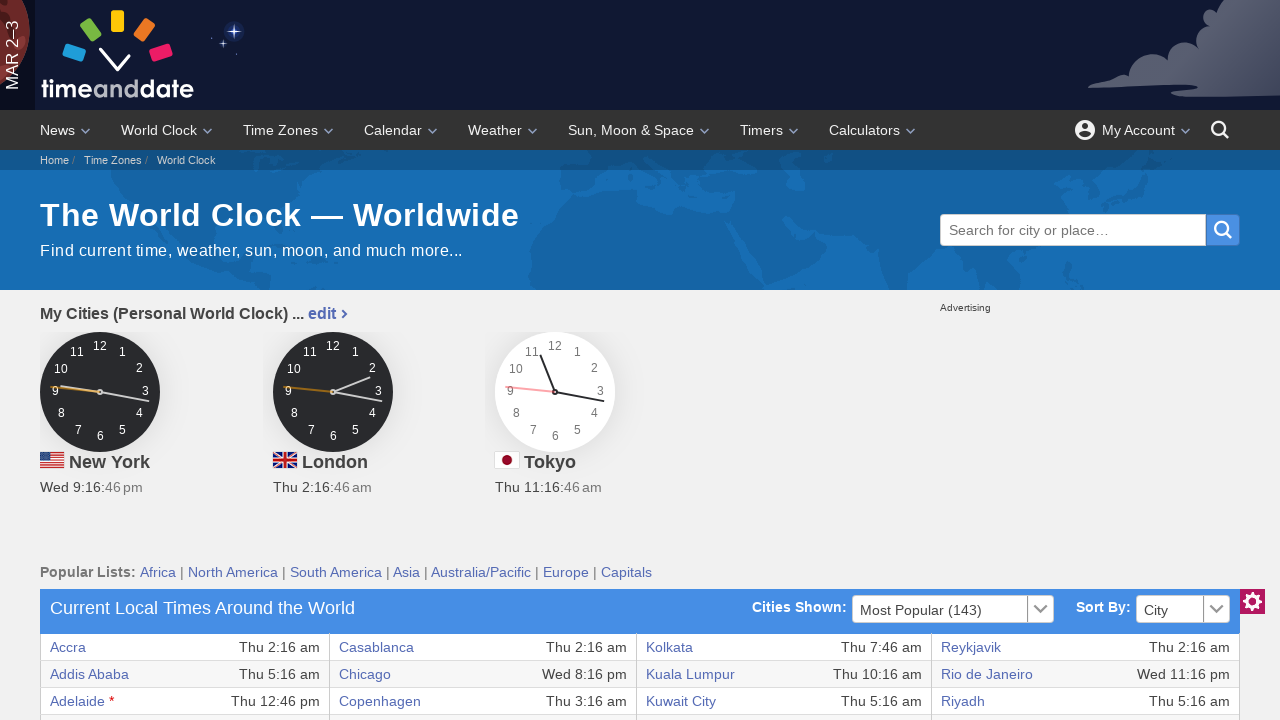

Extracted text content from link: Brasilia
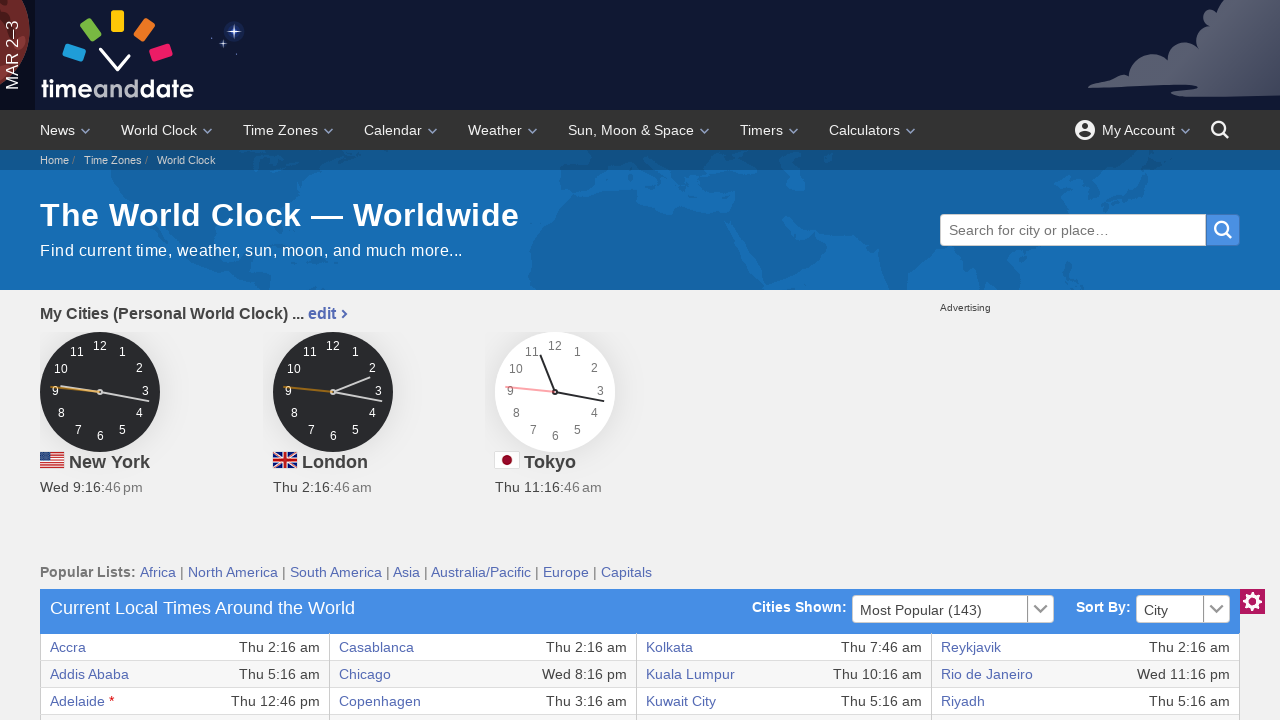

Extracted text content from link: Istanbul
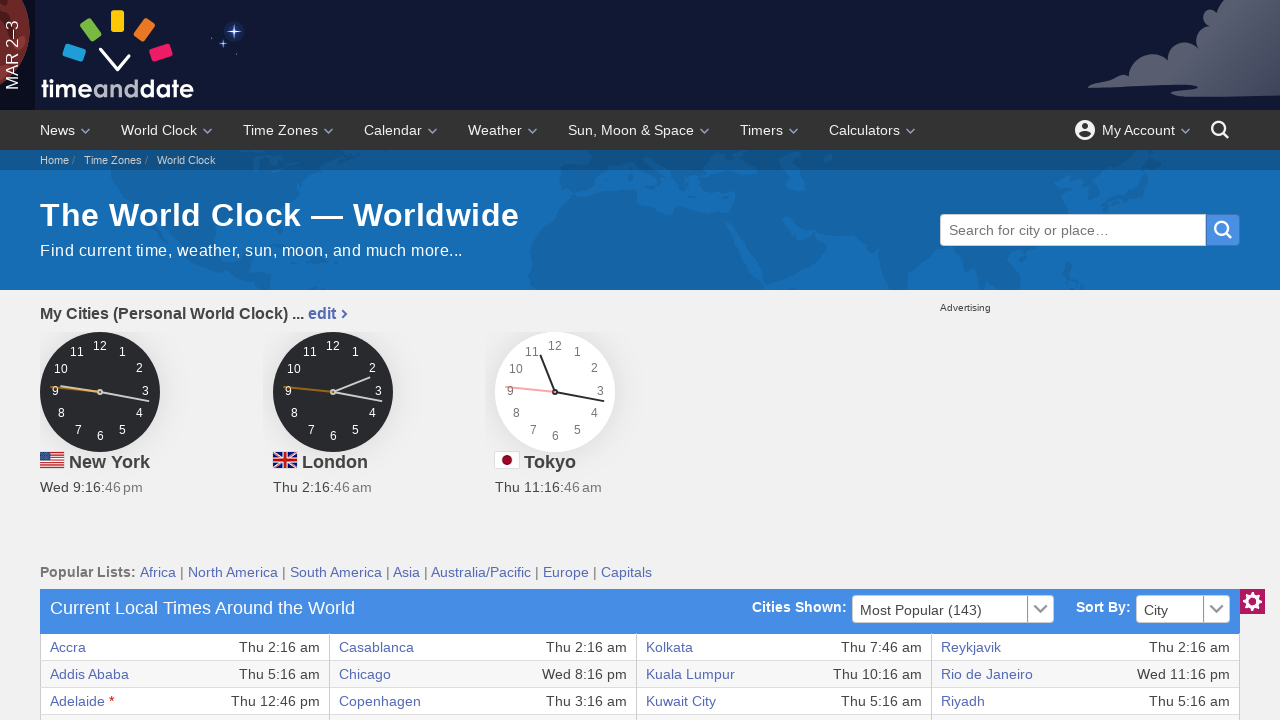

Extracted text content from link: Nassau
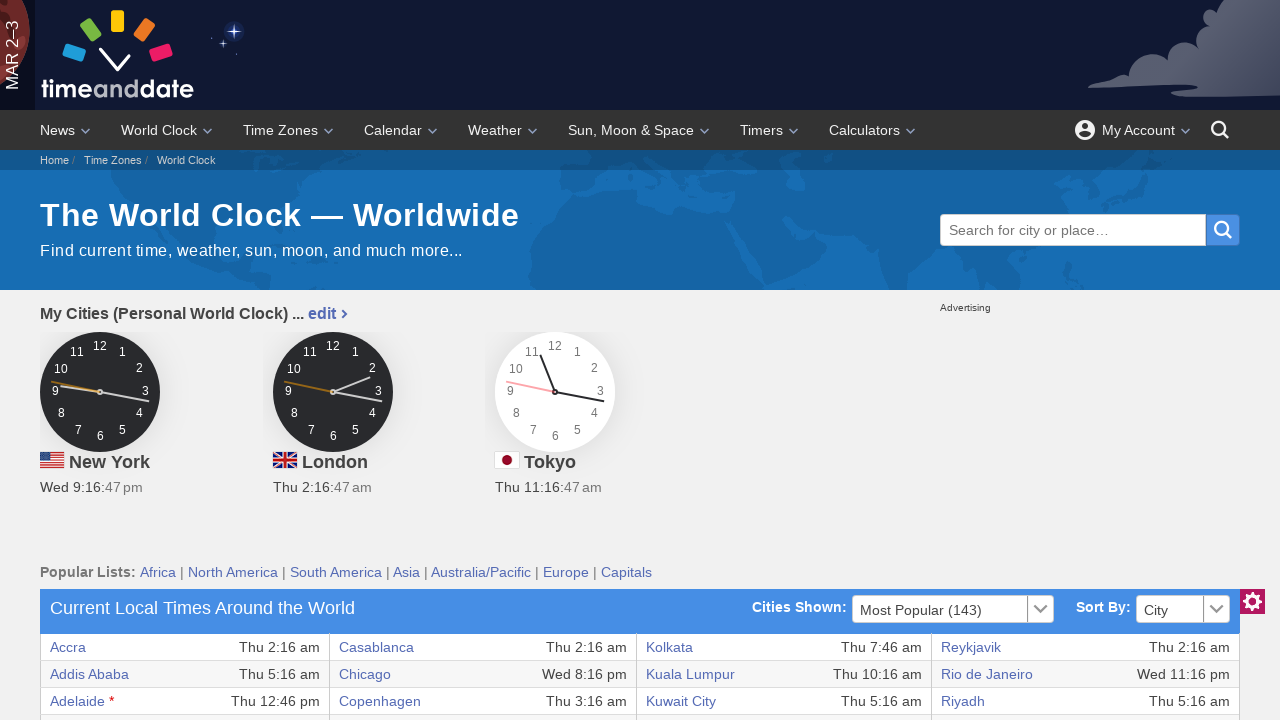

Extracted text content from link: Tokyo
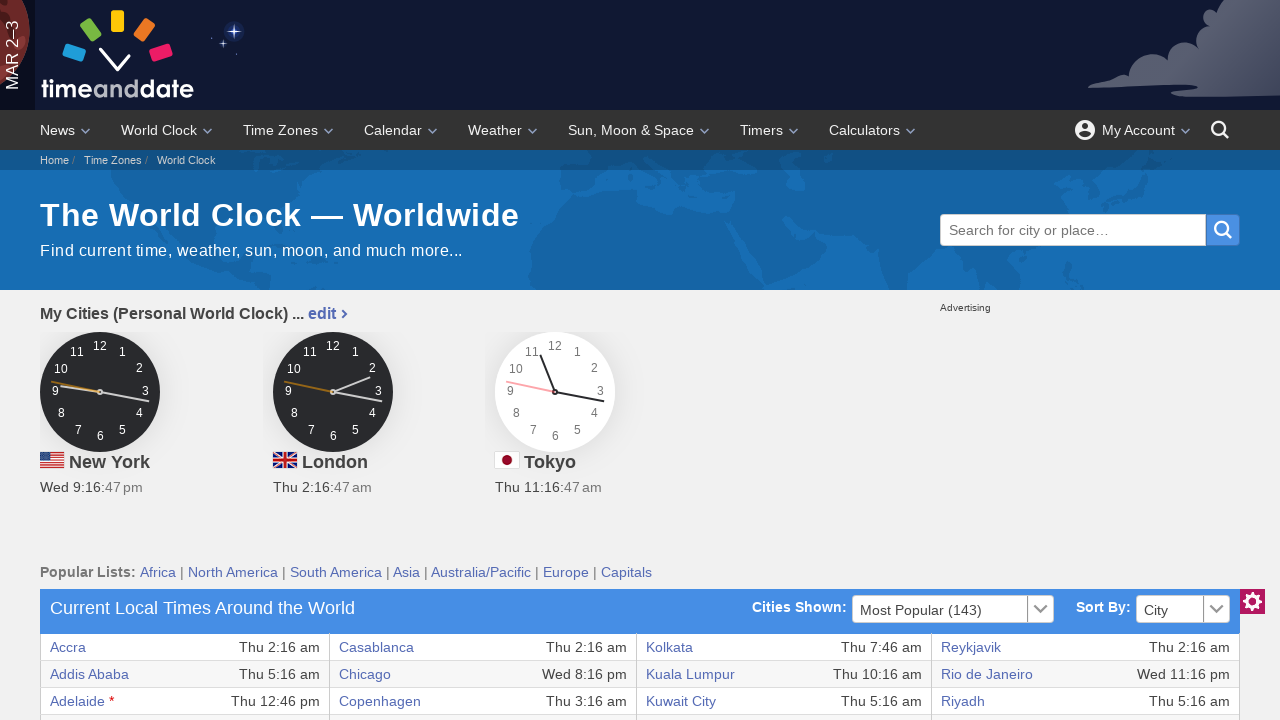

Extracted text content from link: Brisbane
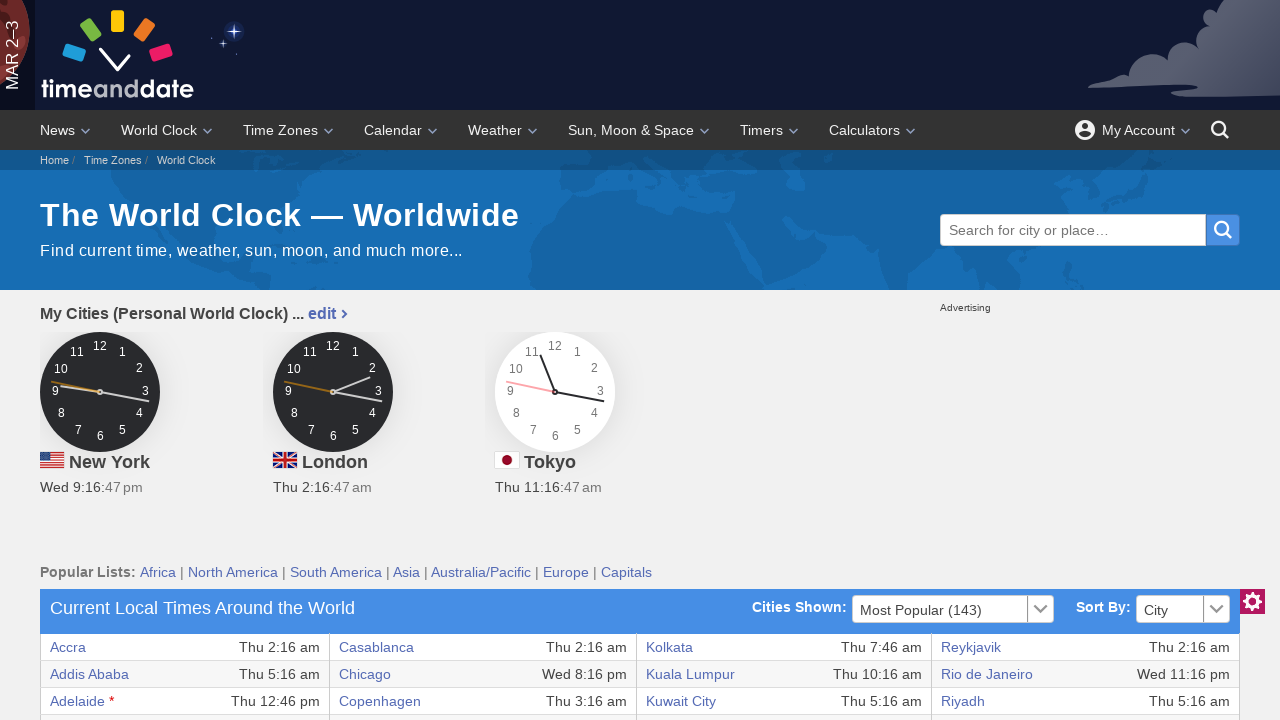

Extracted text content from link: Jakarta
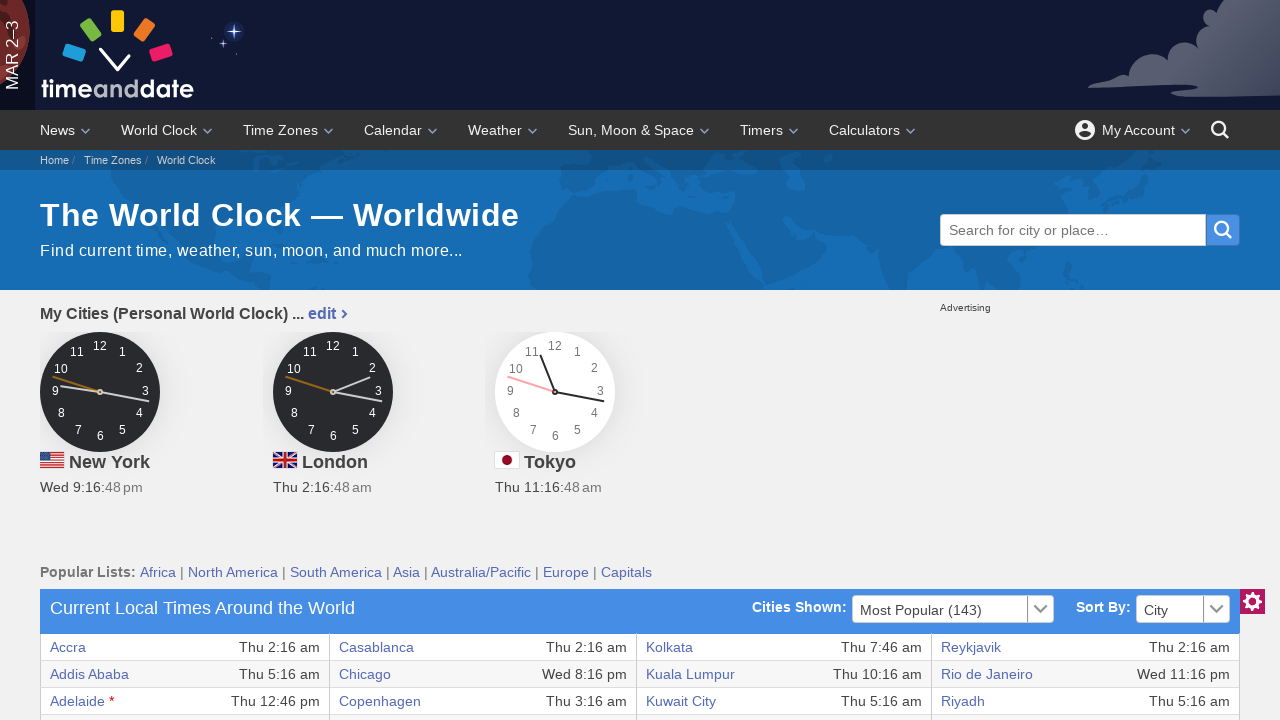

Extracted text content from link: New Delhi
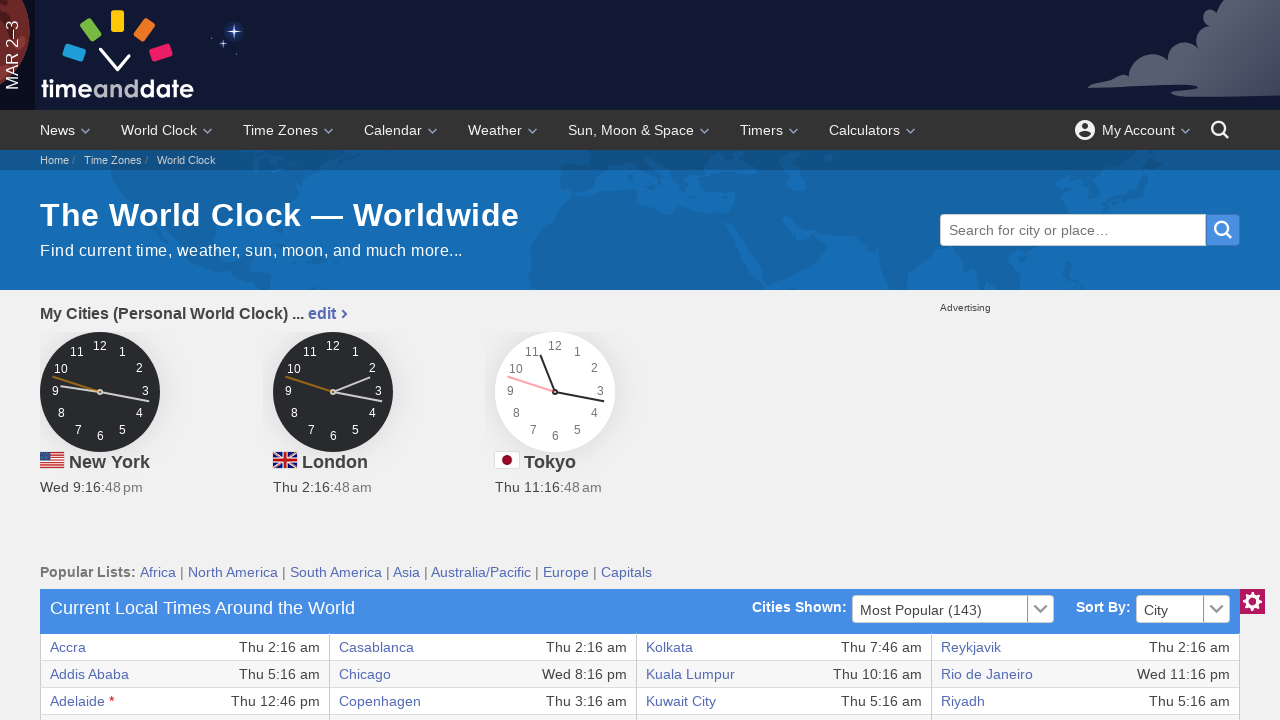

Extracted text content from link: Toronto
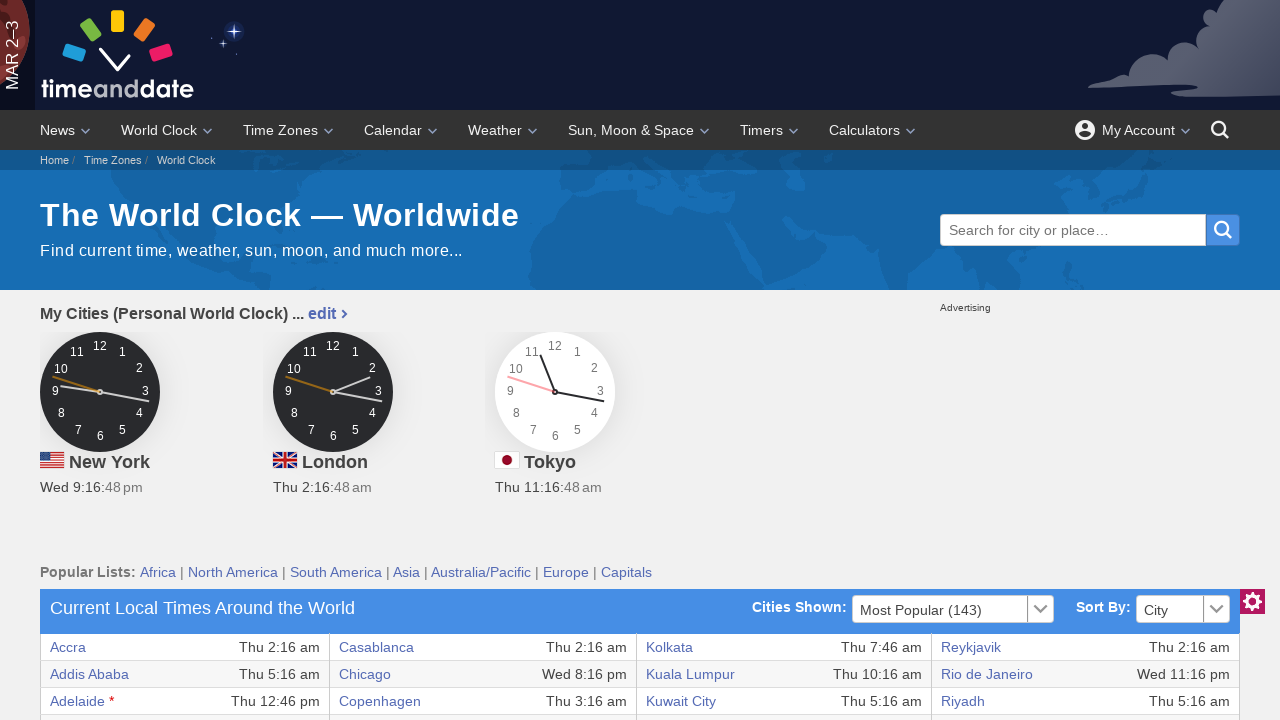

Extracted text content from link: Brussels
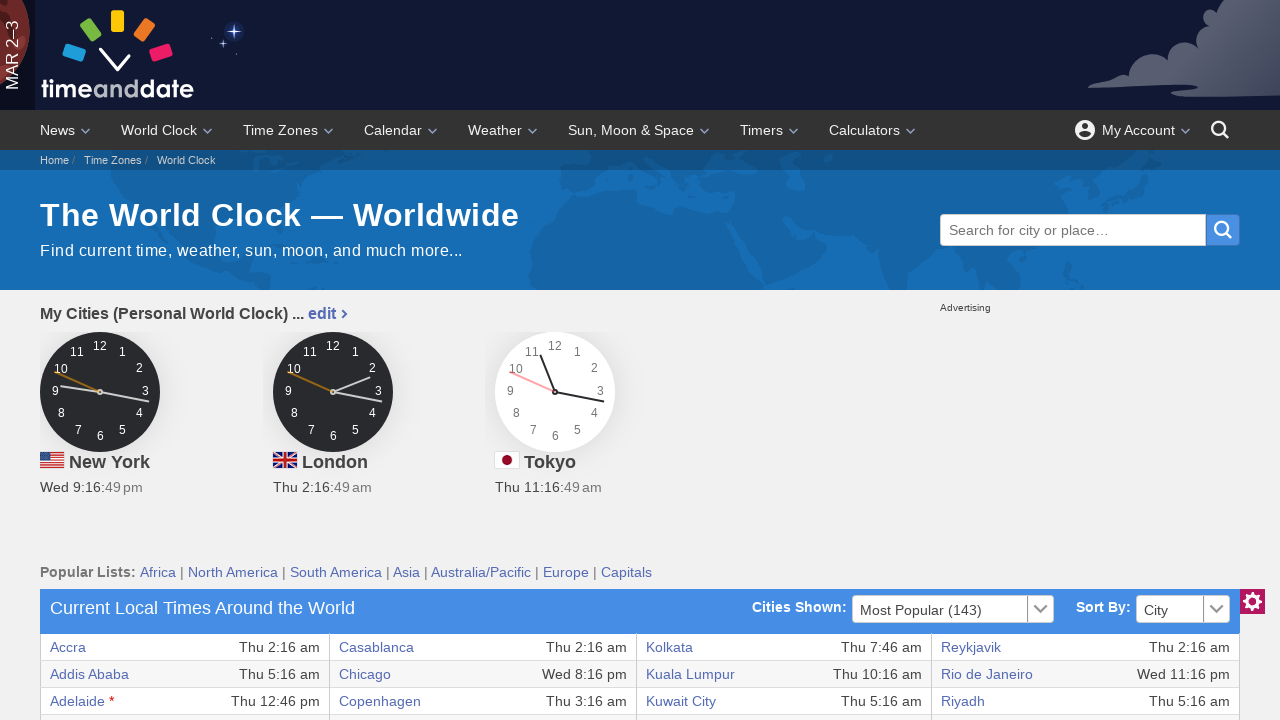

Extracted text content from link: Jerusalem
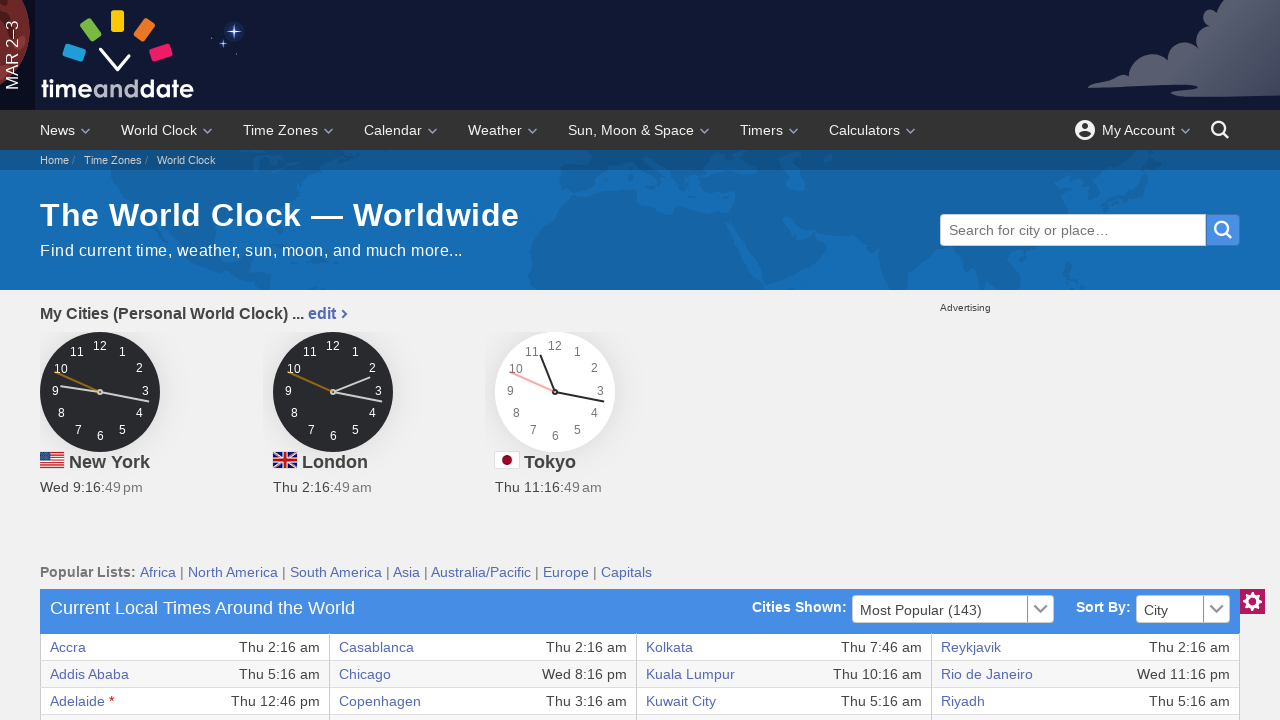

Extracted text content from link: New Orleans
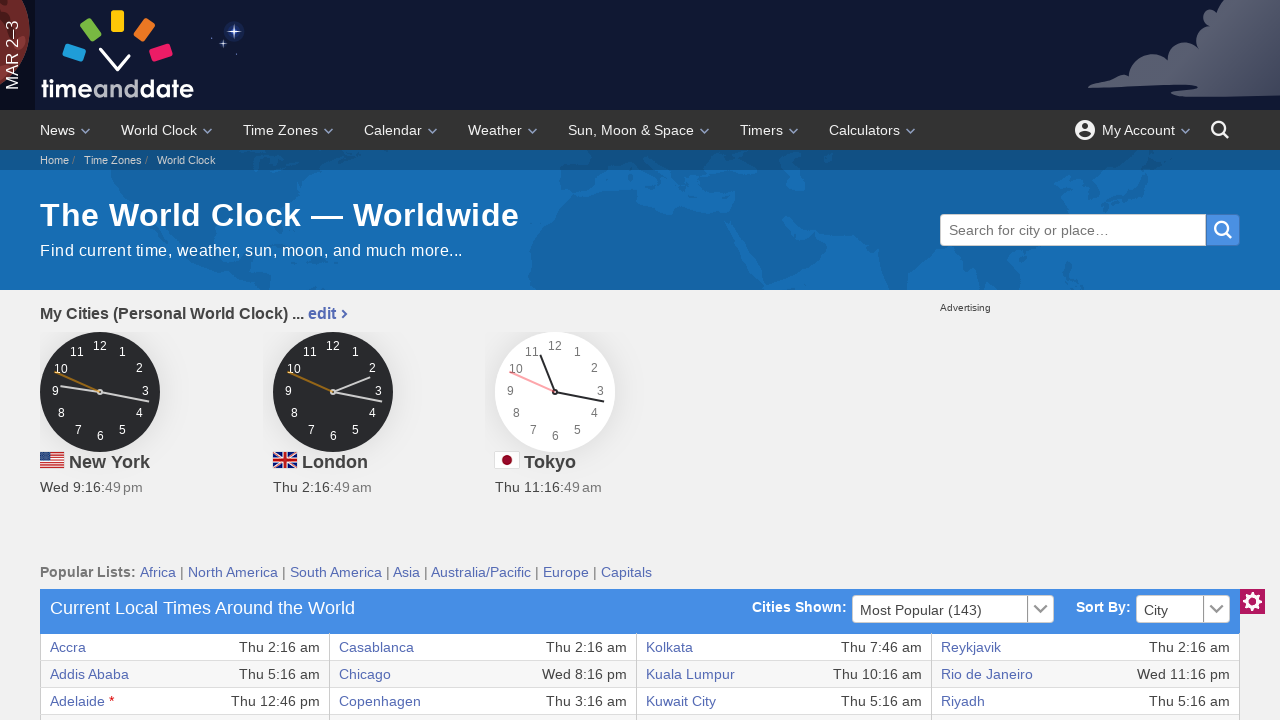

Extracted text content from link: Vancouver
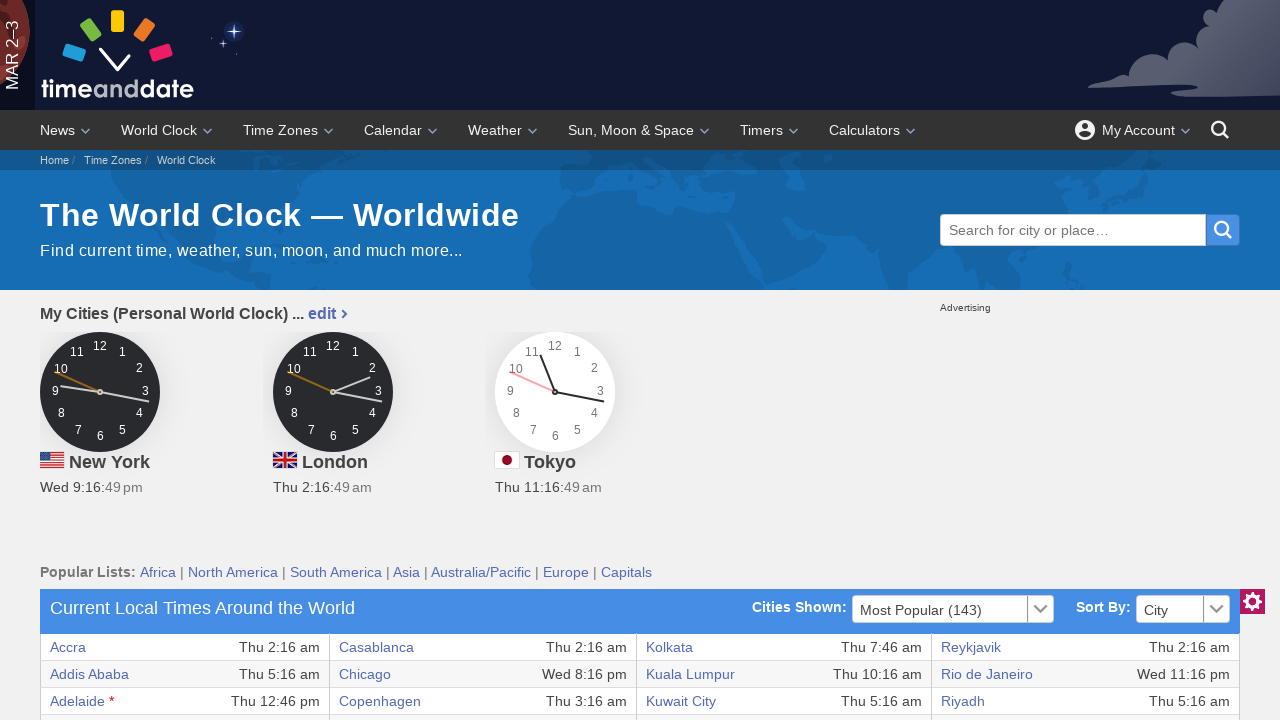

Extracted text content from link: Bucharest
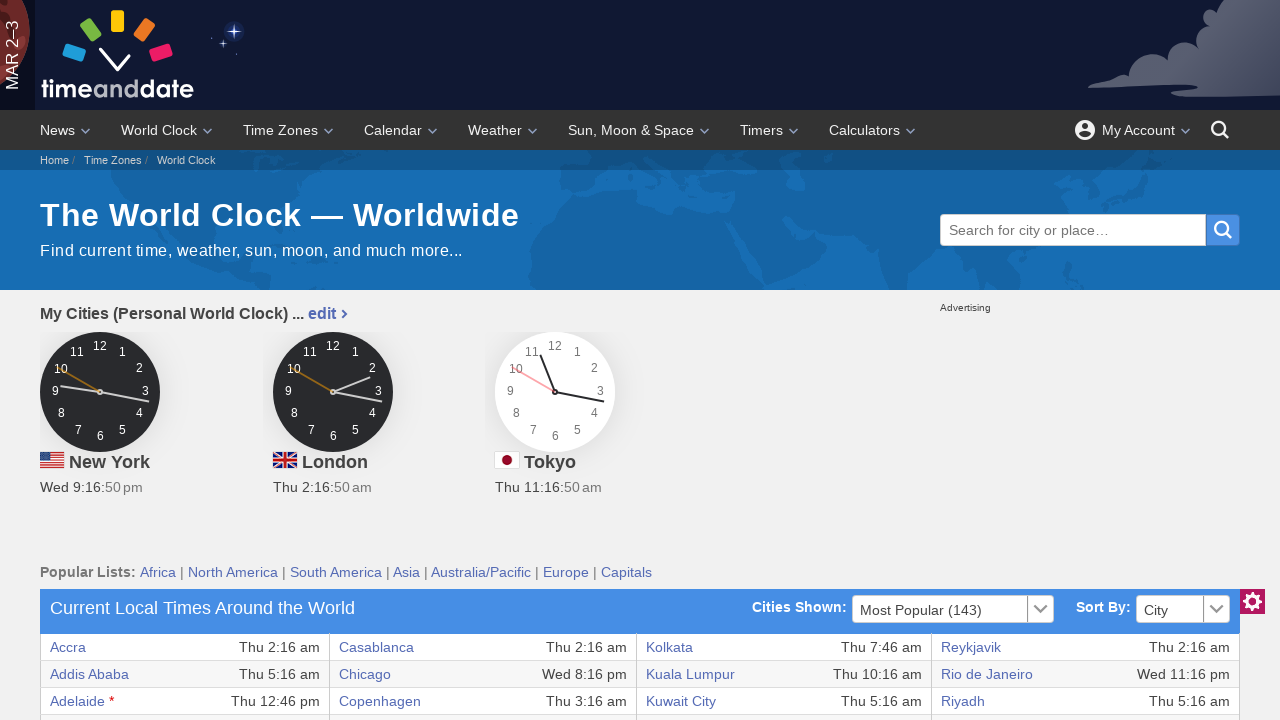

Extracted text content from link: Johannesburg
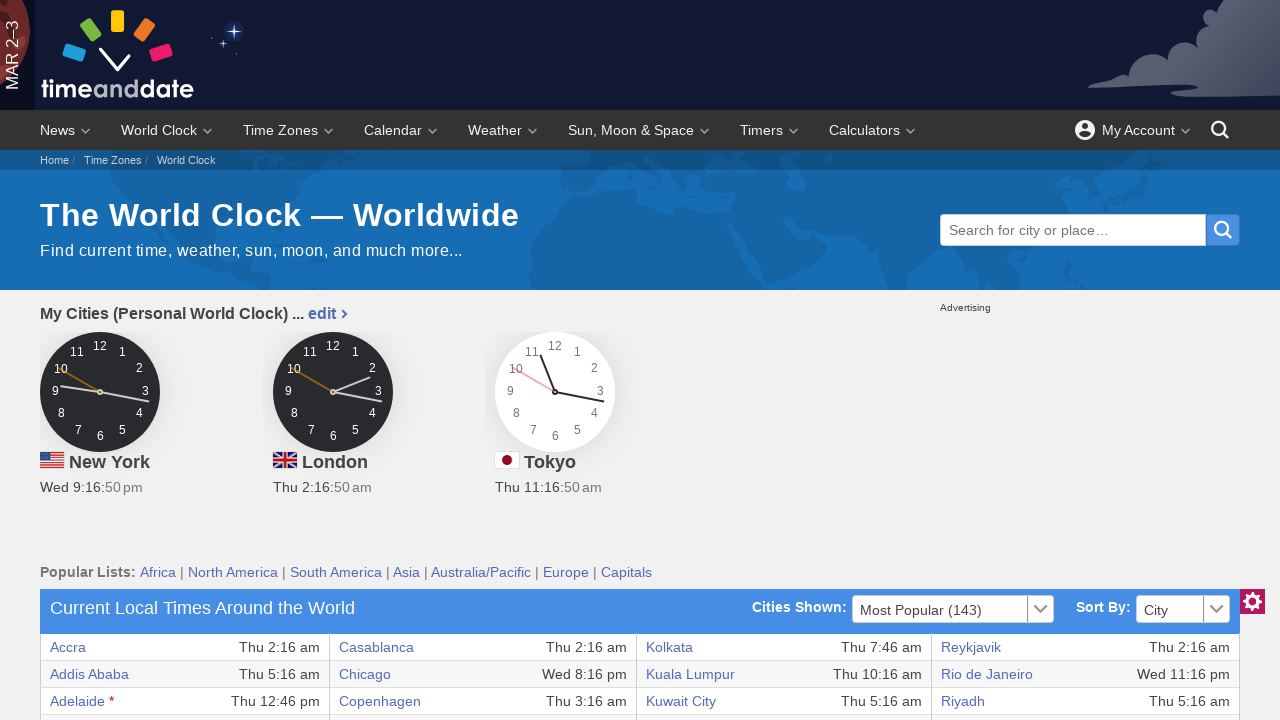

Extracted text content from link: New York
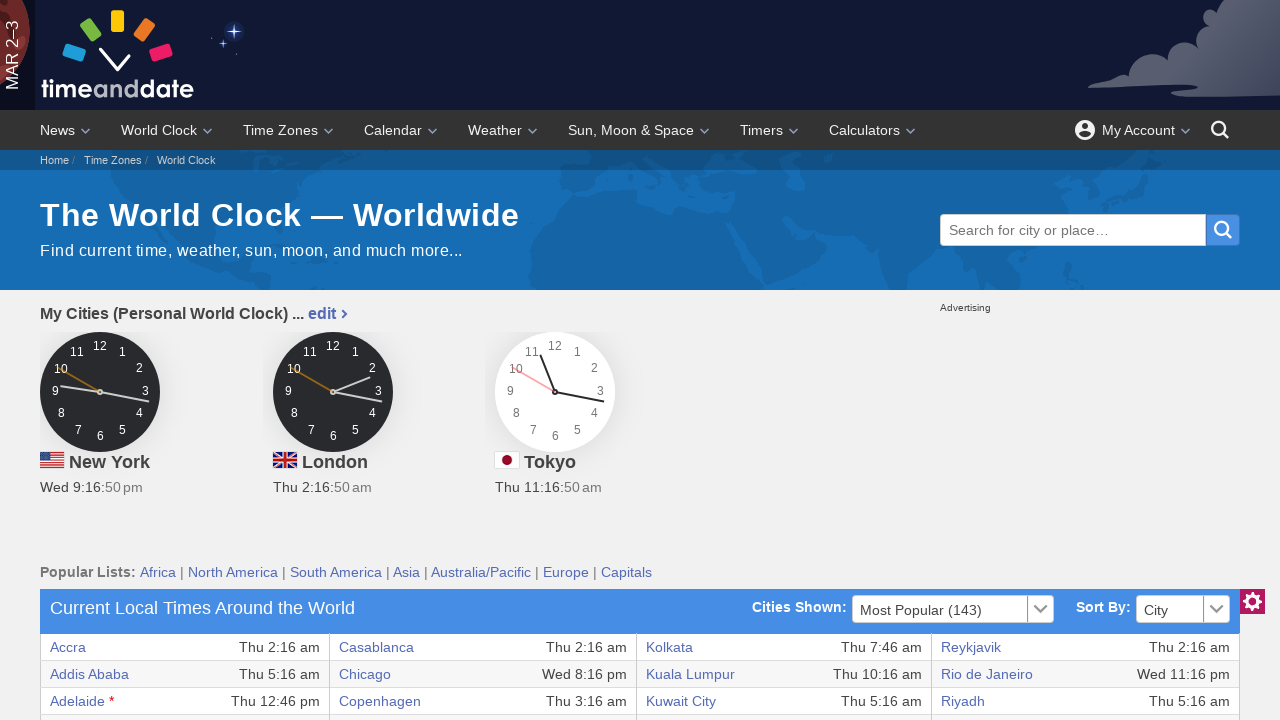

Extracted text content from link: Vienna
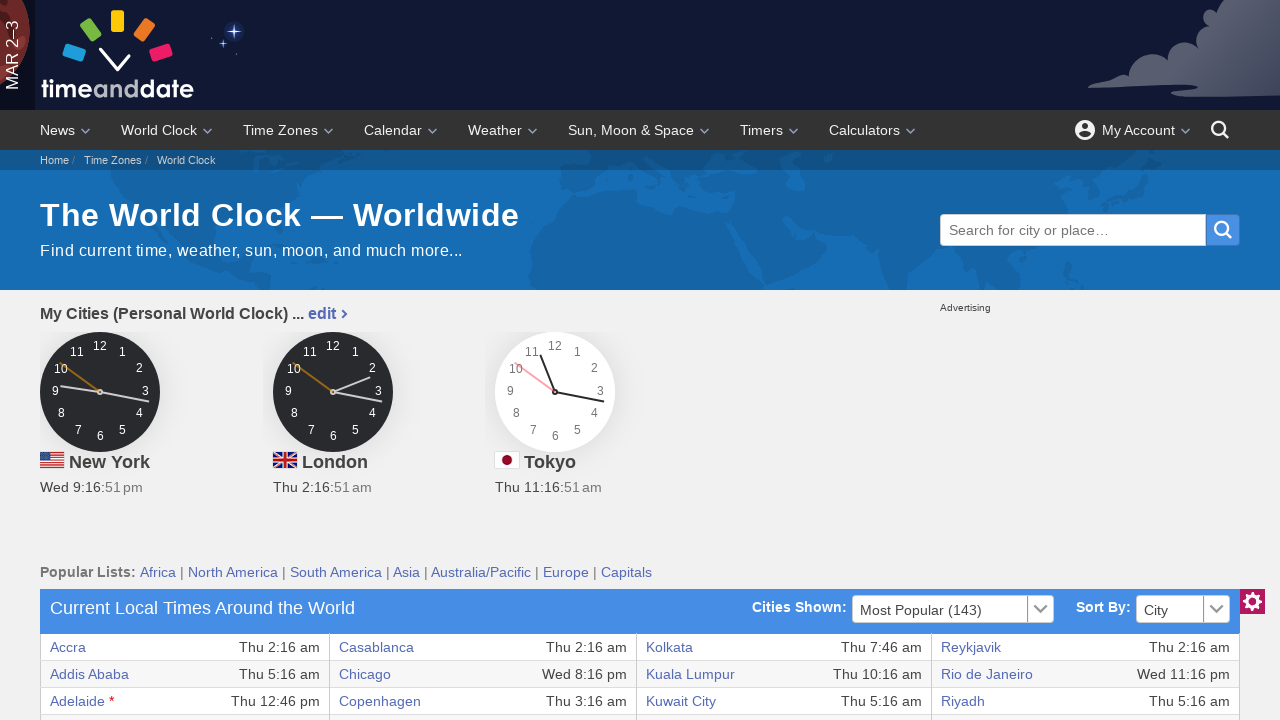

Extracted text content from link: Budapest
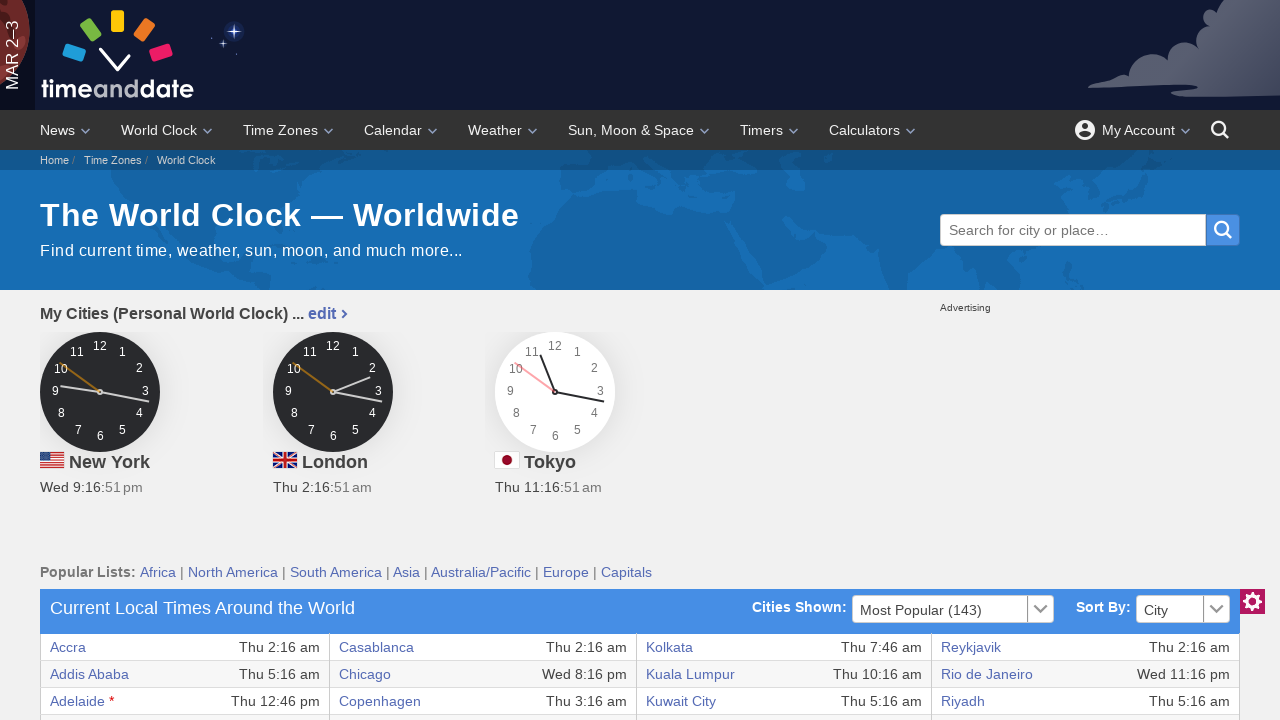

Extracted text content from link: Kabul
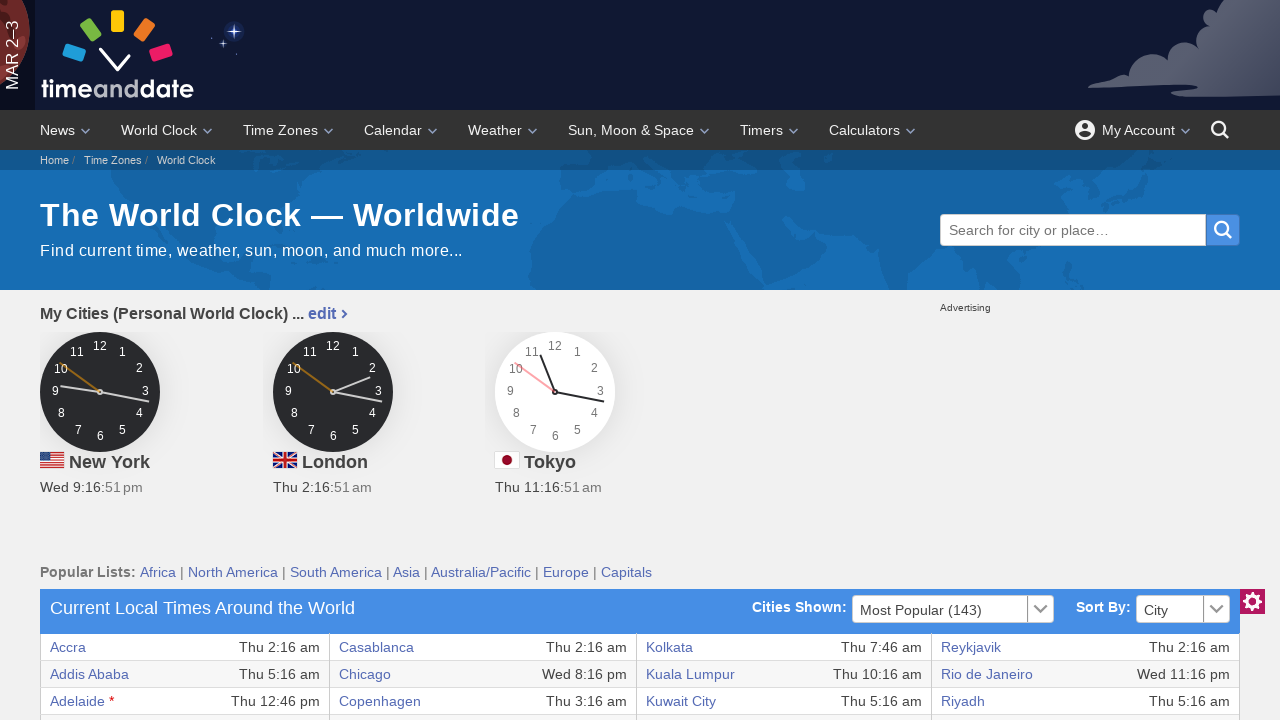

Extracted text content from link: Oslo
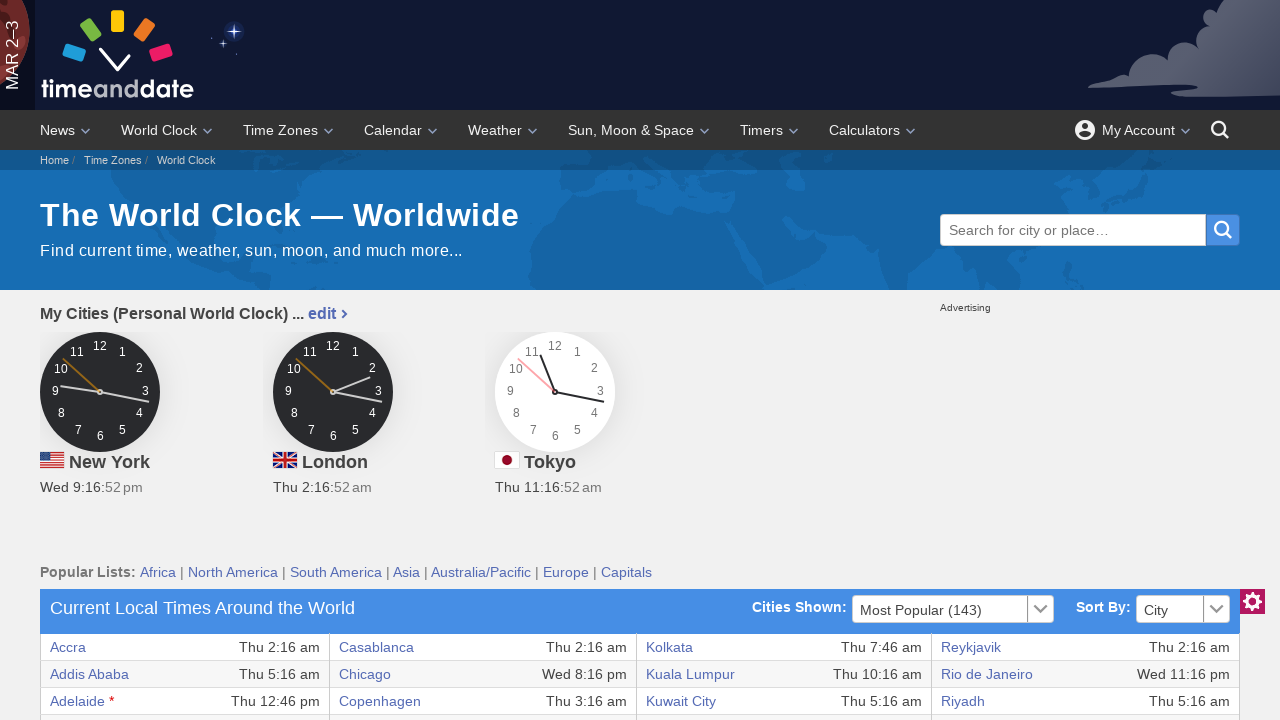

Extracted text content from link: Warsaw
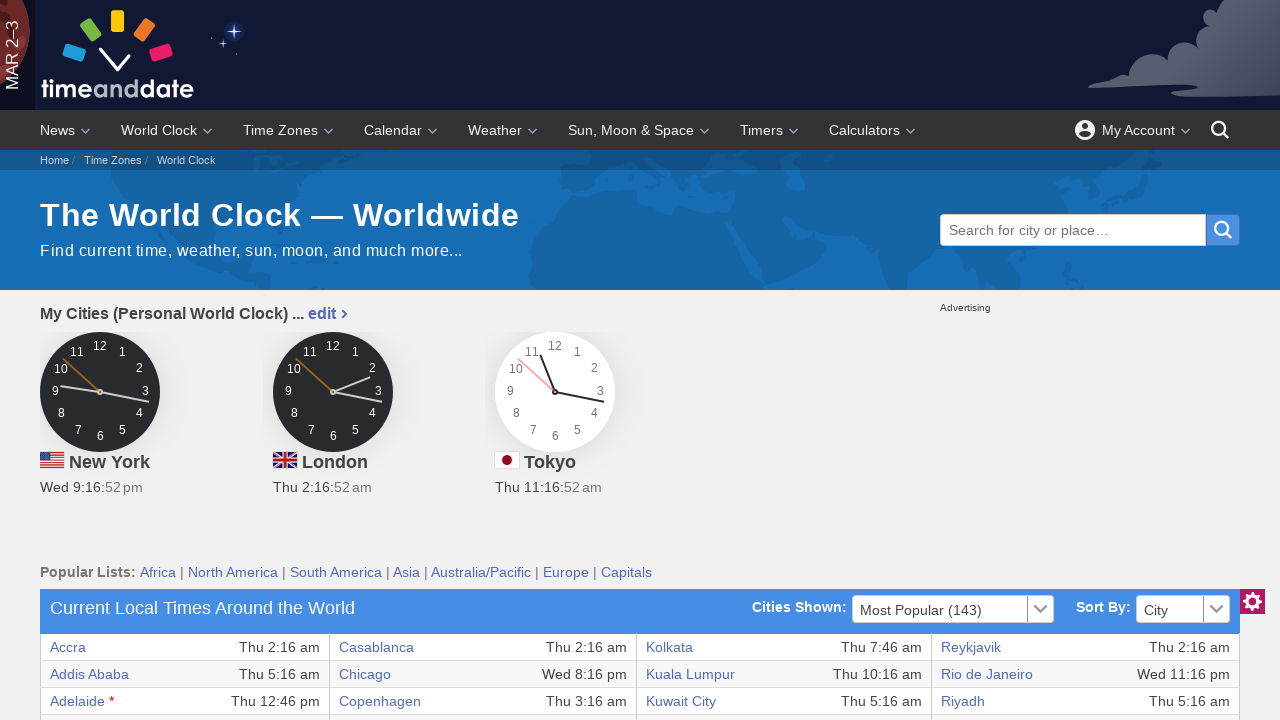

Extracted text content from link: Buenos Aires
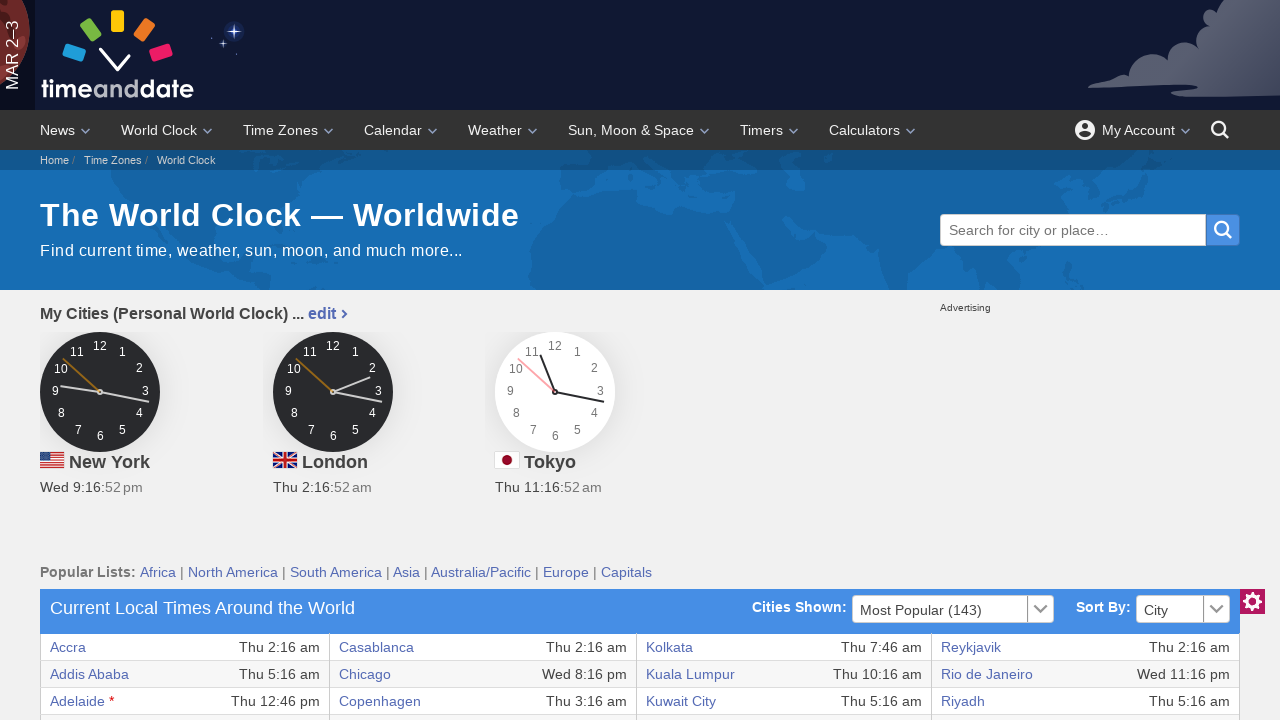

Extracted text content from link: Karachi
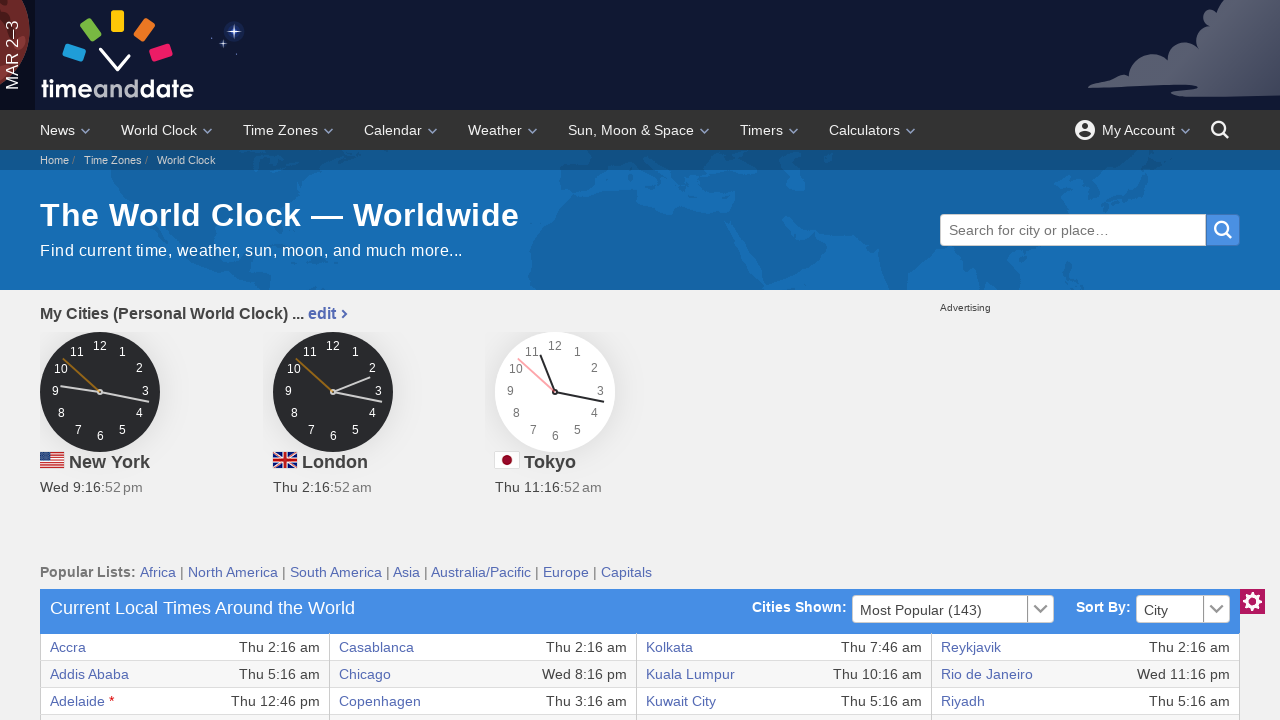

Extracted text content from link: Ottawa
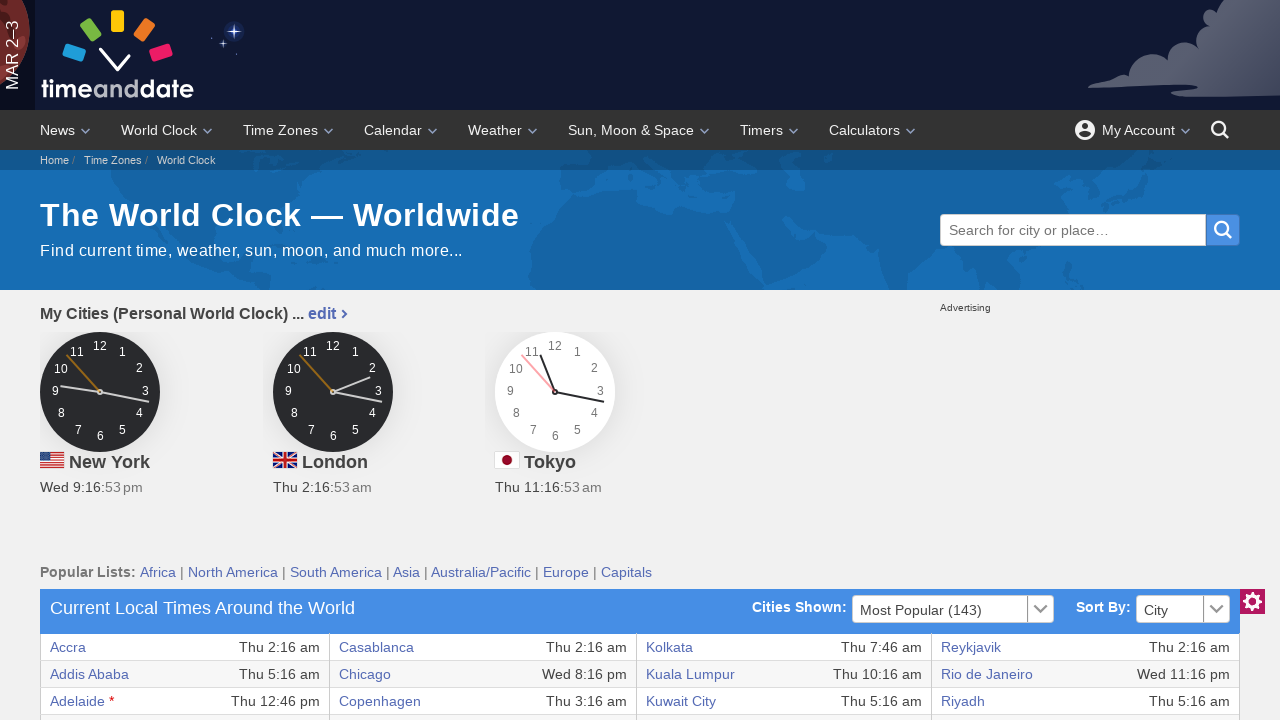

Extracted text content from link: Washington DC
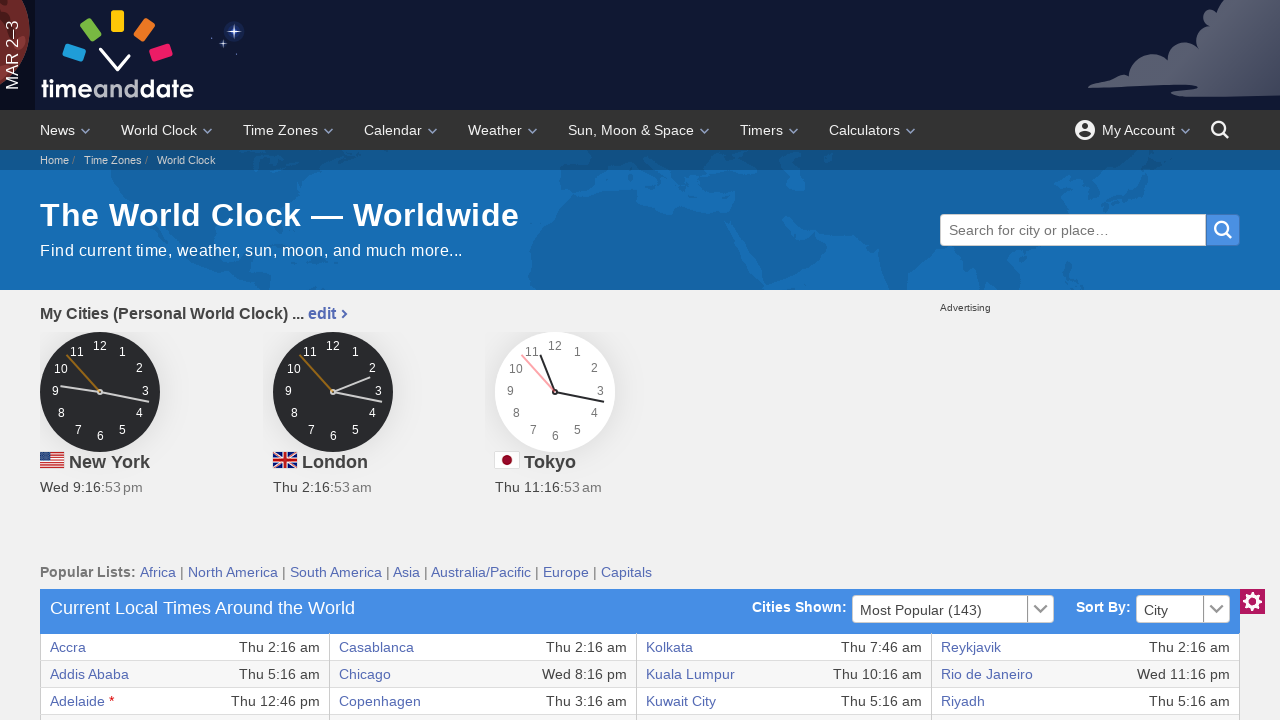

Extracted text content from link: Cairo
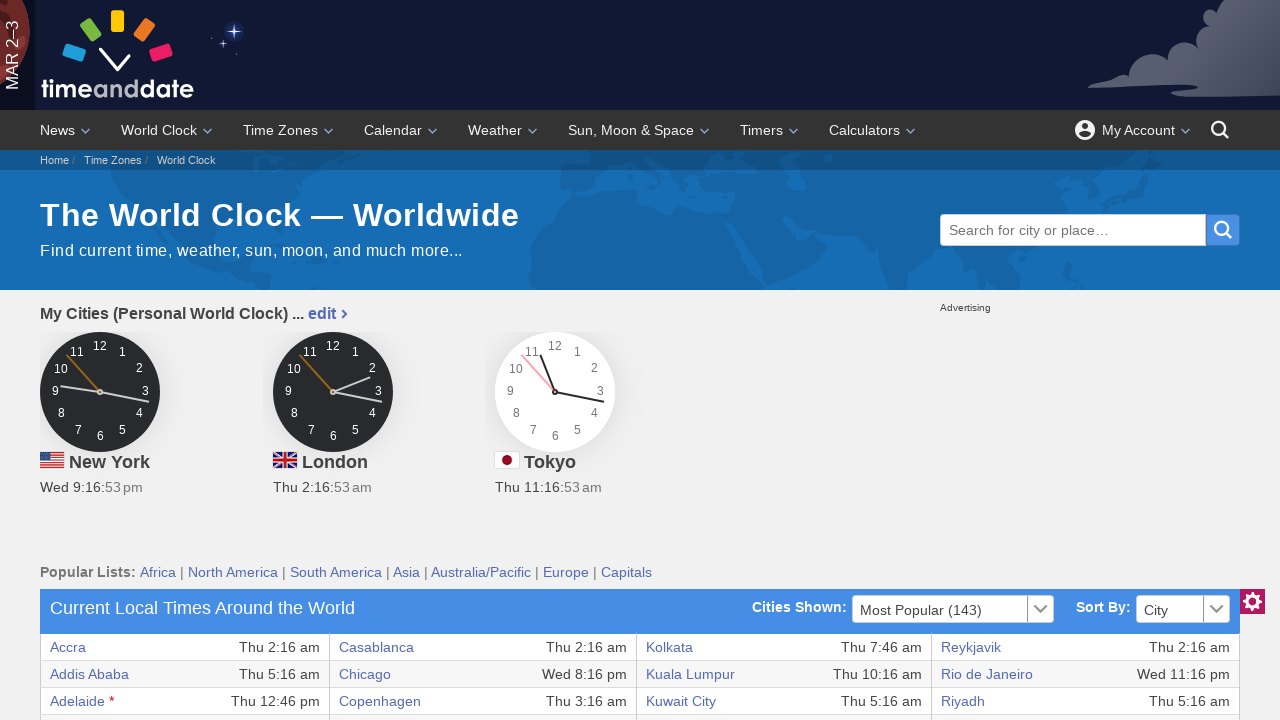

Extracted text content from link: Kathmandu
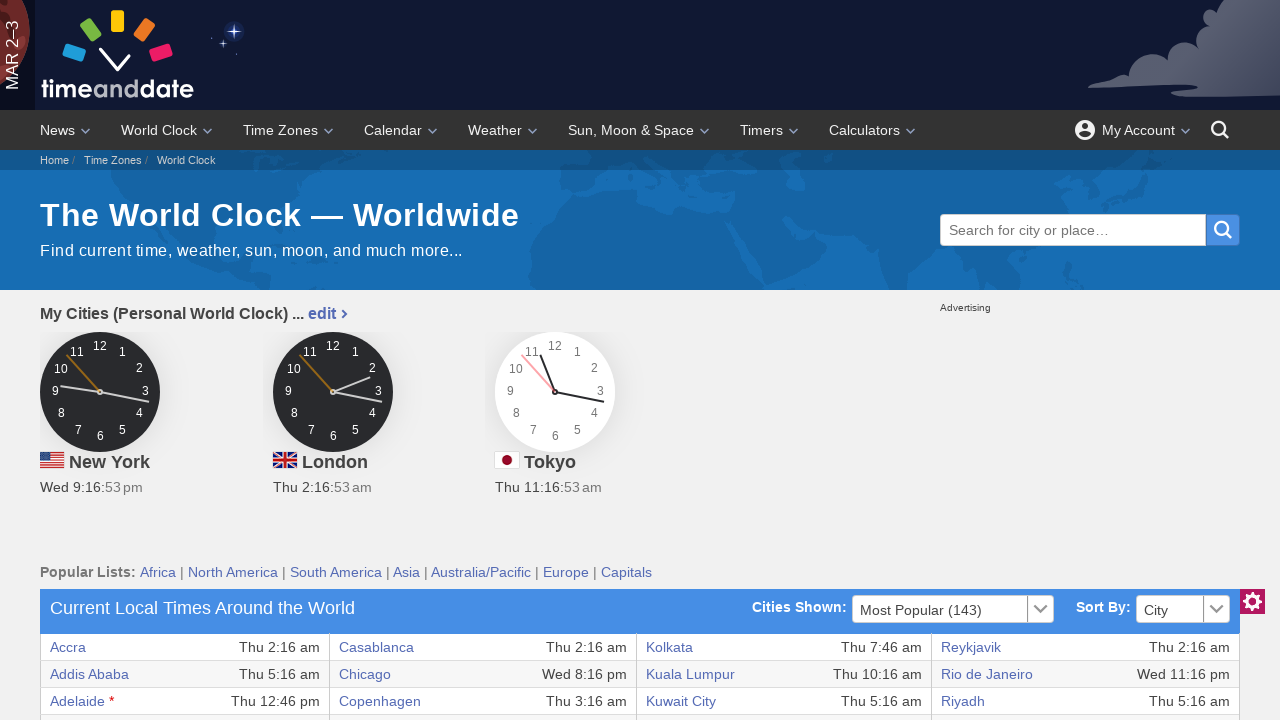

Extracted text content from link: Paris
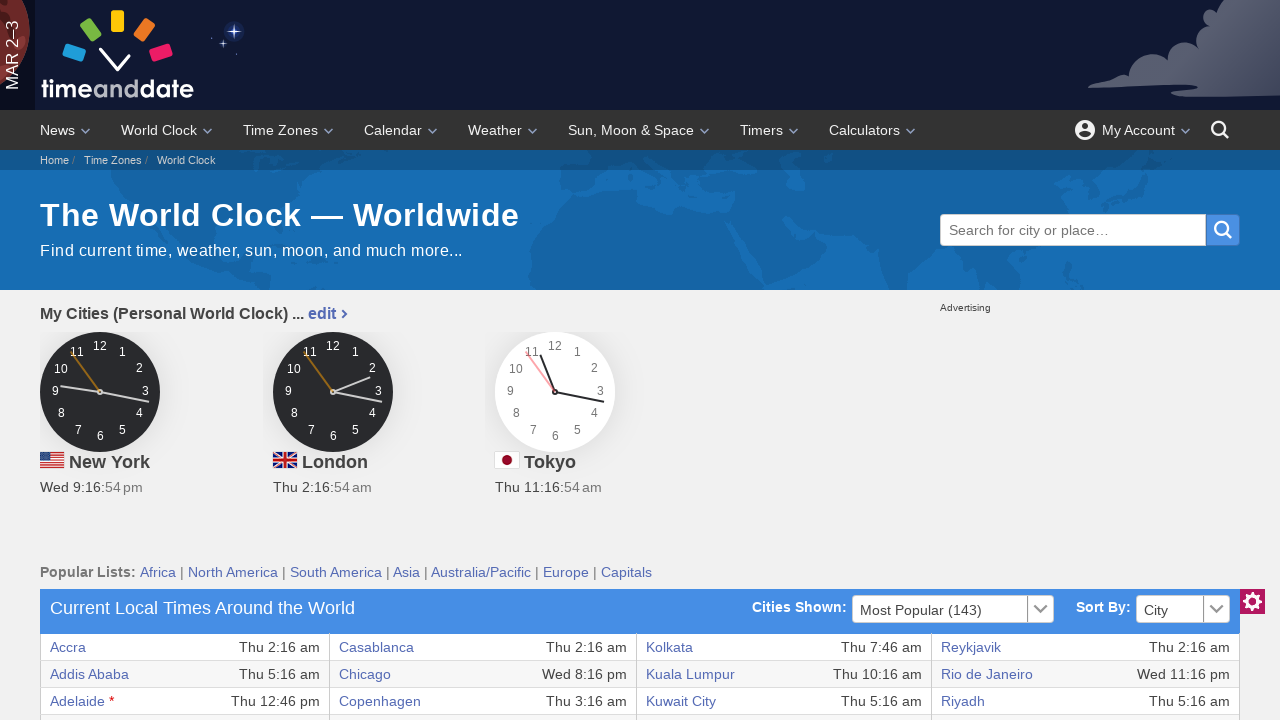

Extracted text content from link: Winnipeg
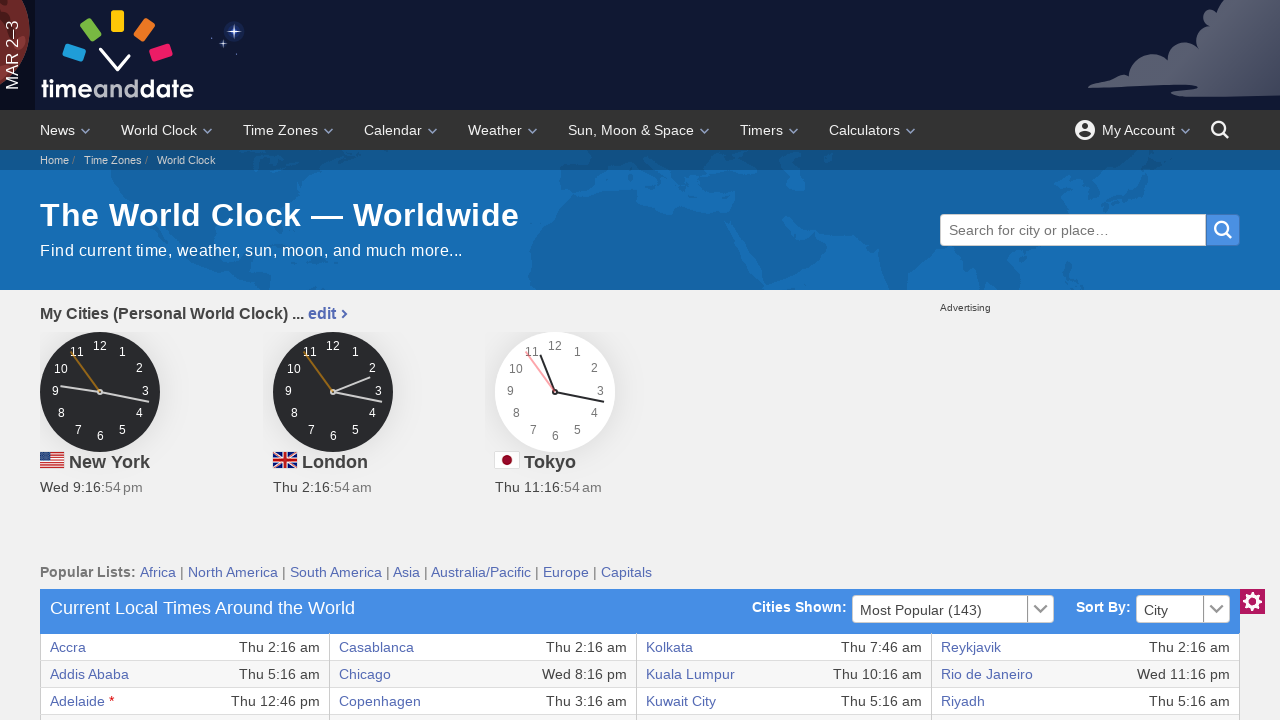

Extracted text content from link: Calgary
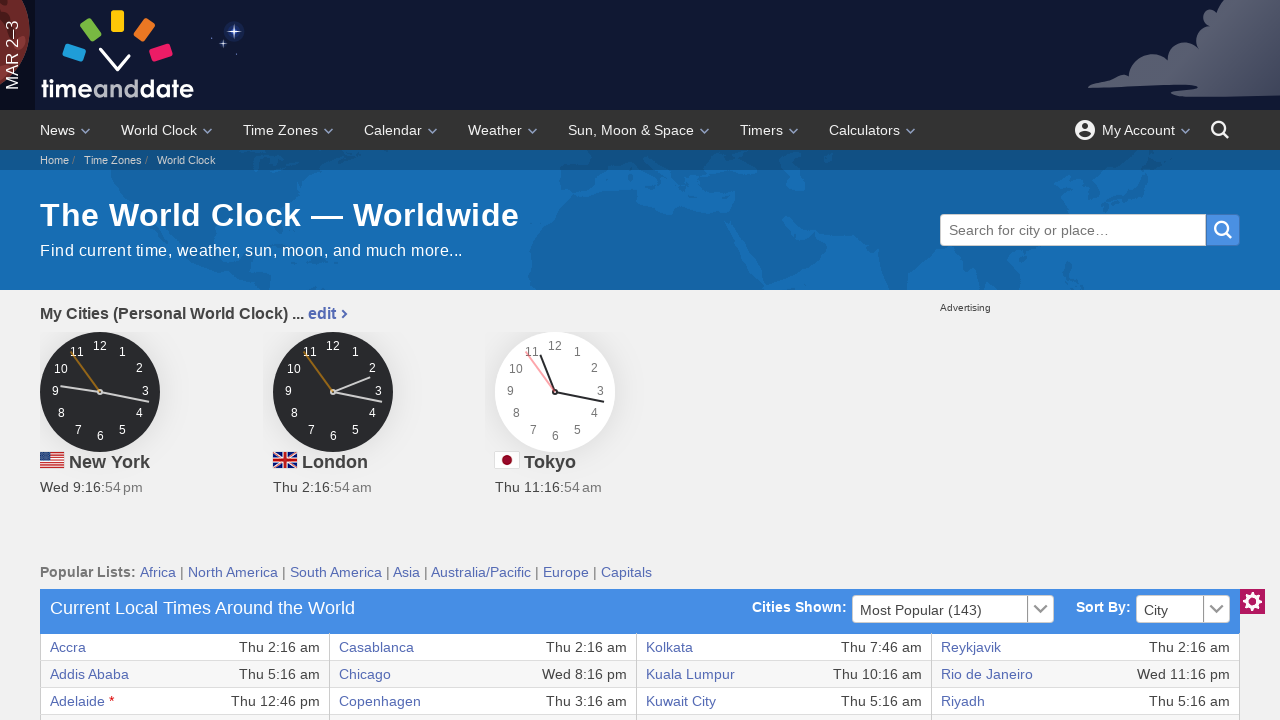

Extracted text content from link: Khartoum
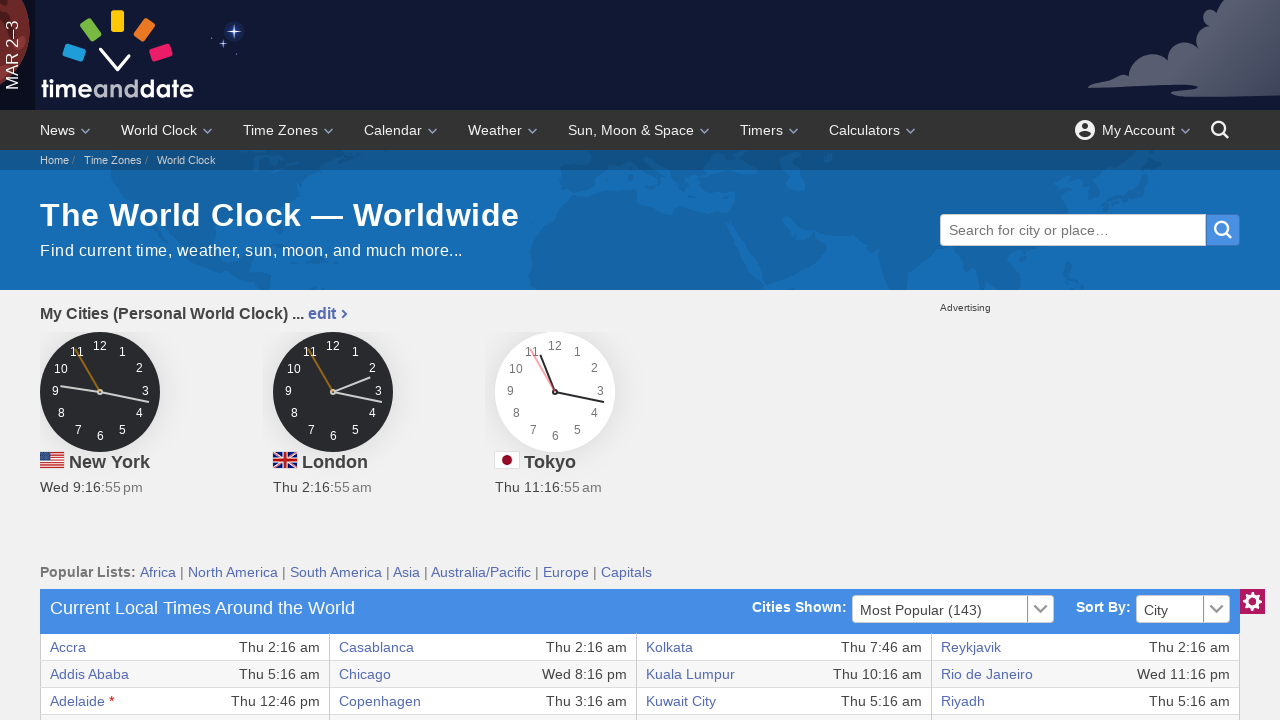

Extracted text content from link: Perth
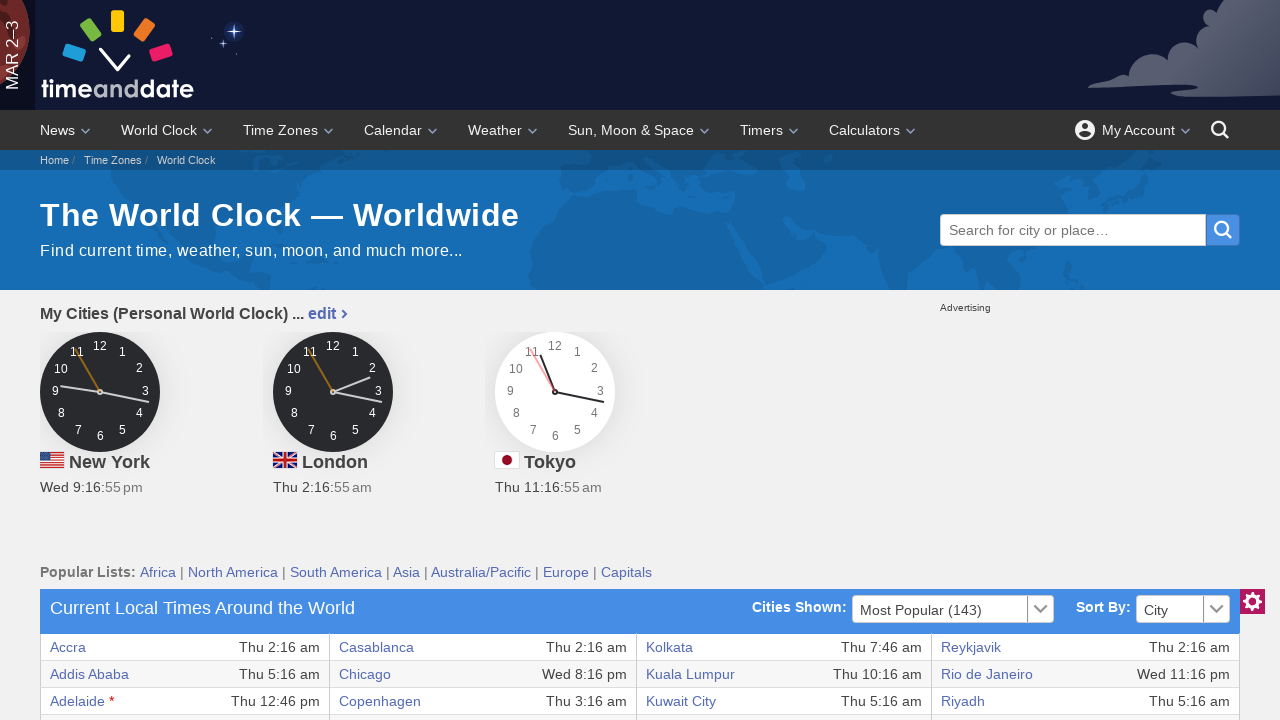

Extracted text content from link: Yangon
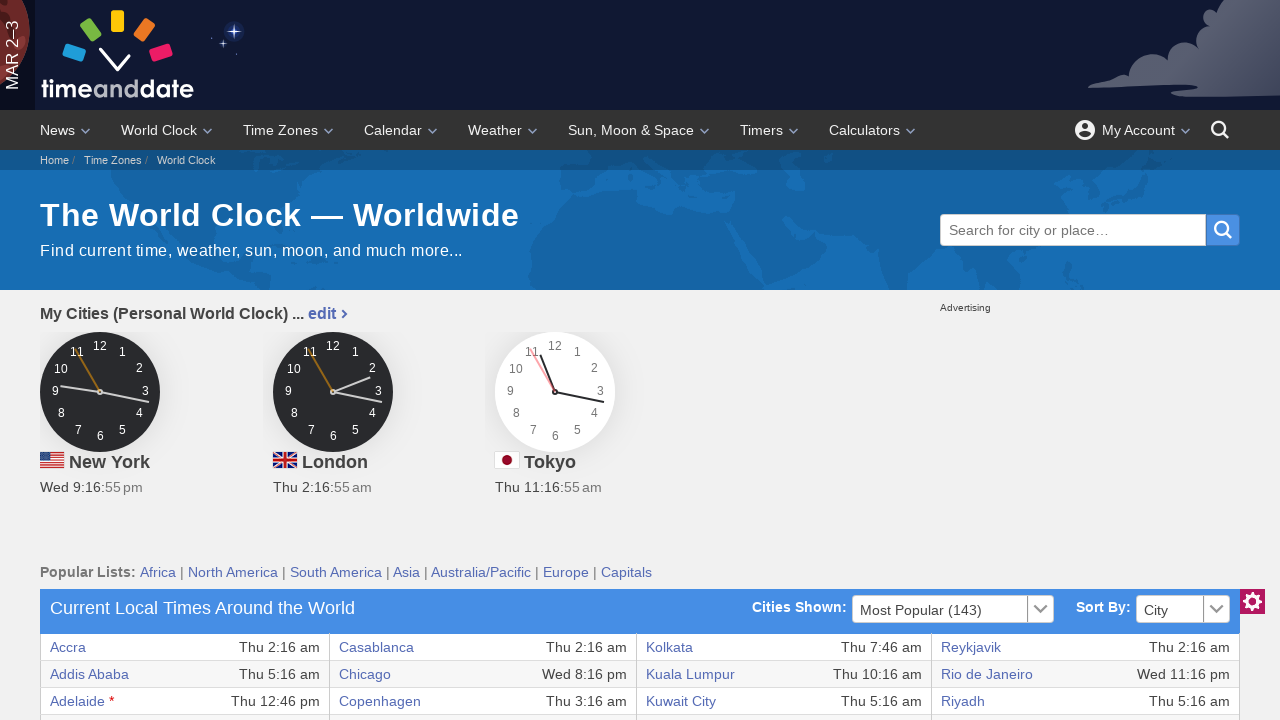

Extracted text content from link: Canberra
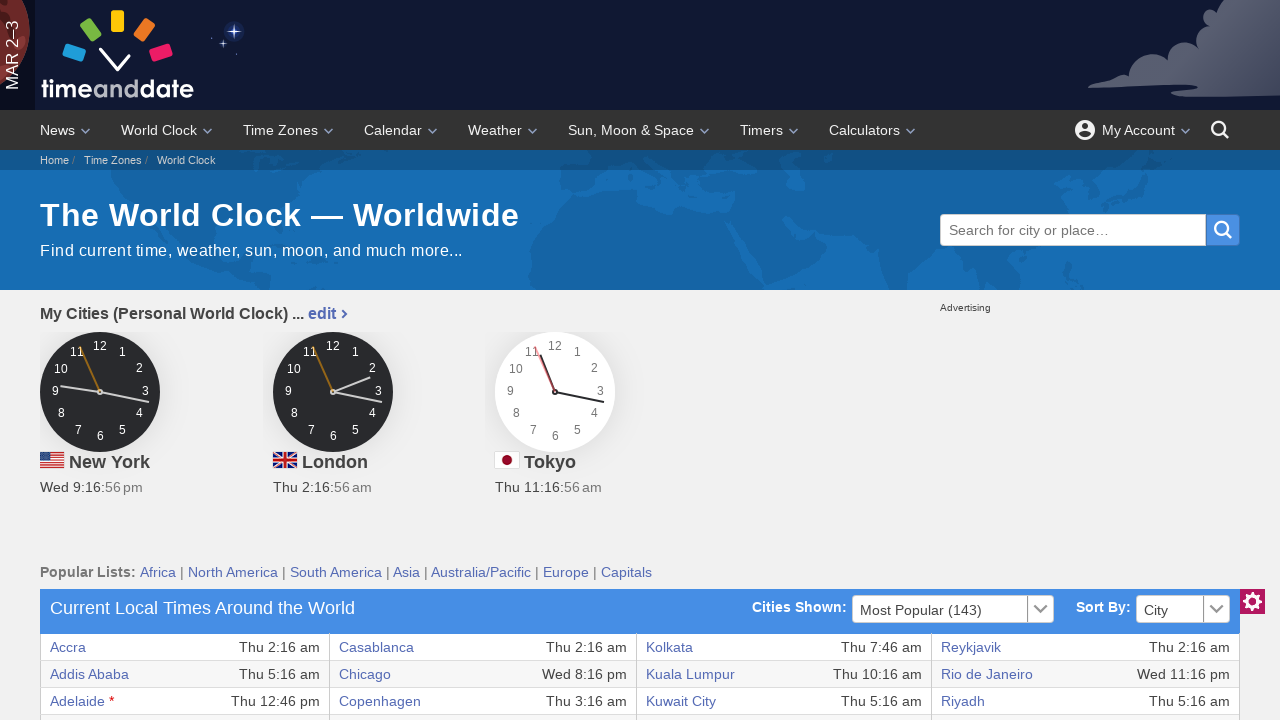

Extracted text content from link: Kingston
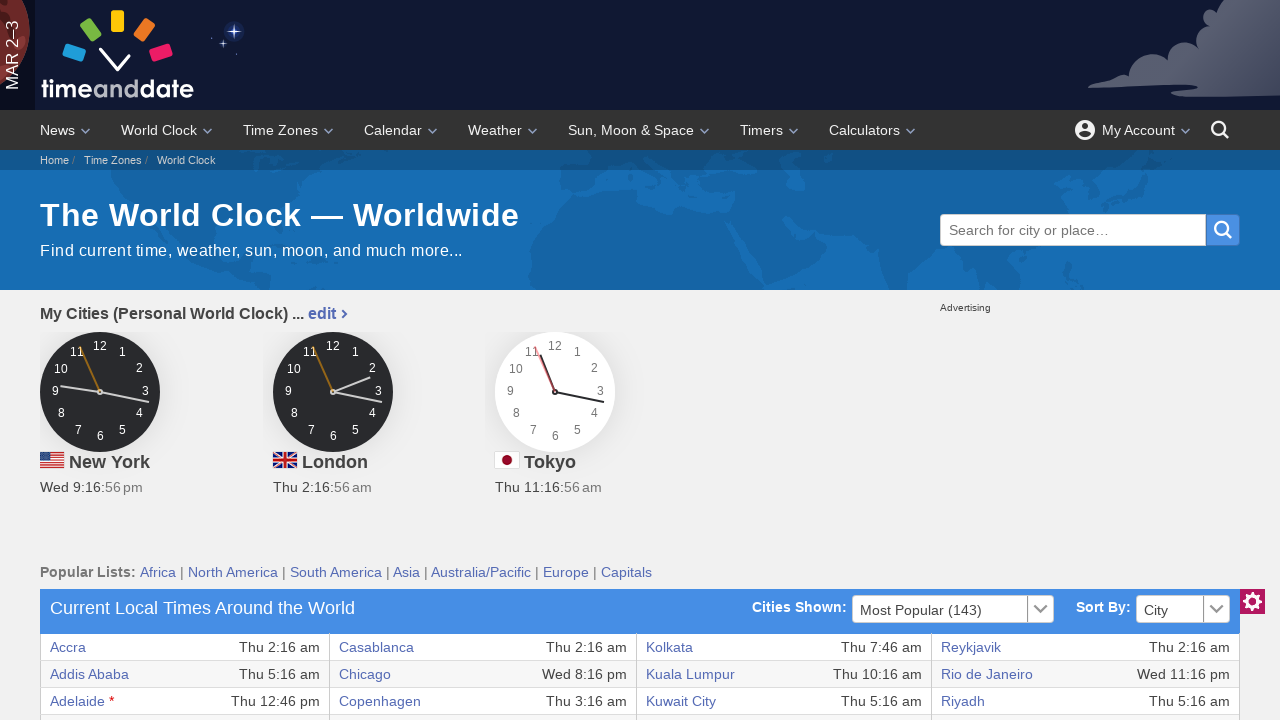

Extracted text content from link: Philadelphia
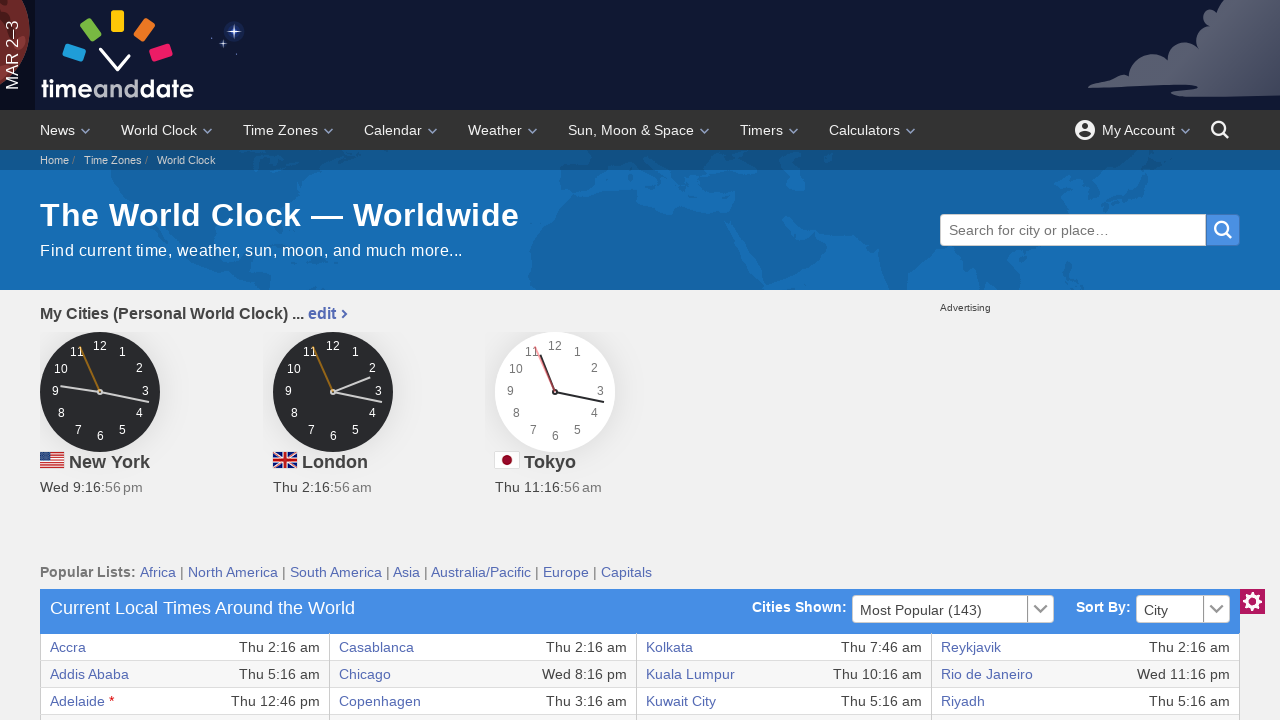

Extracted text content from link: Zagreb
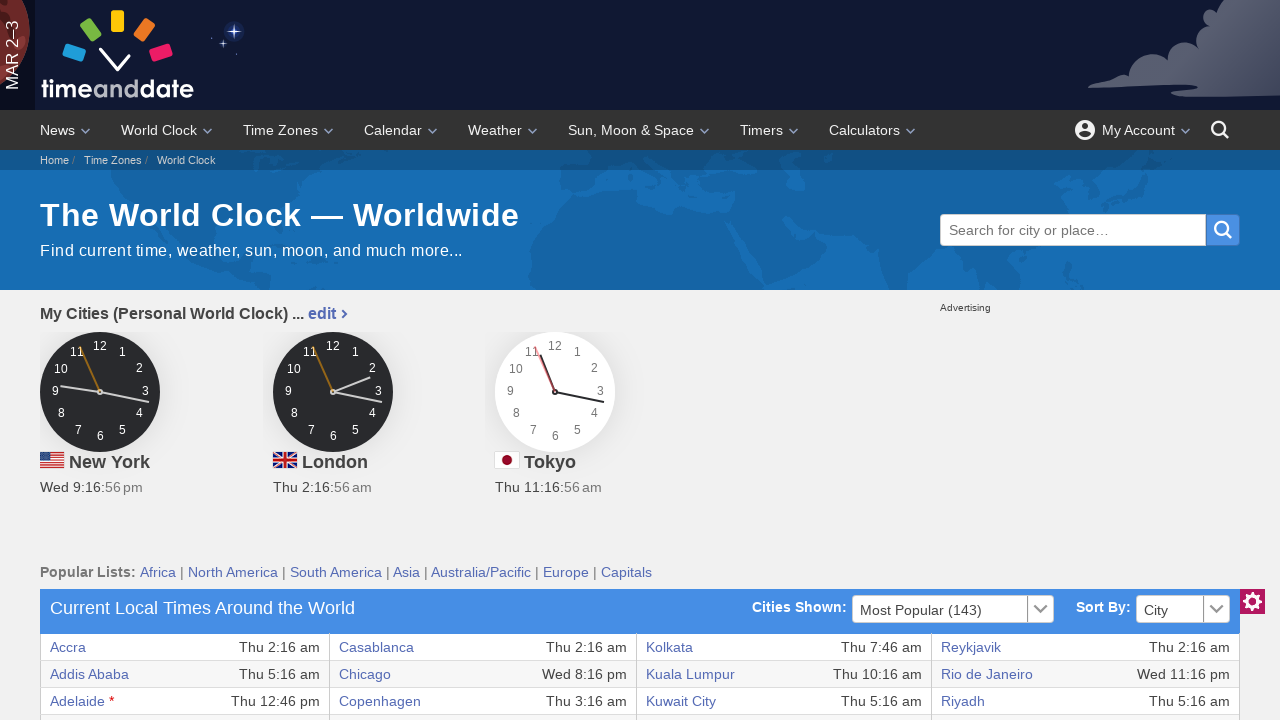

Extracted text content from link: Cape Town
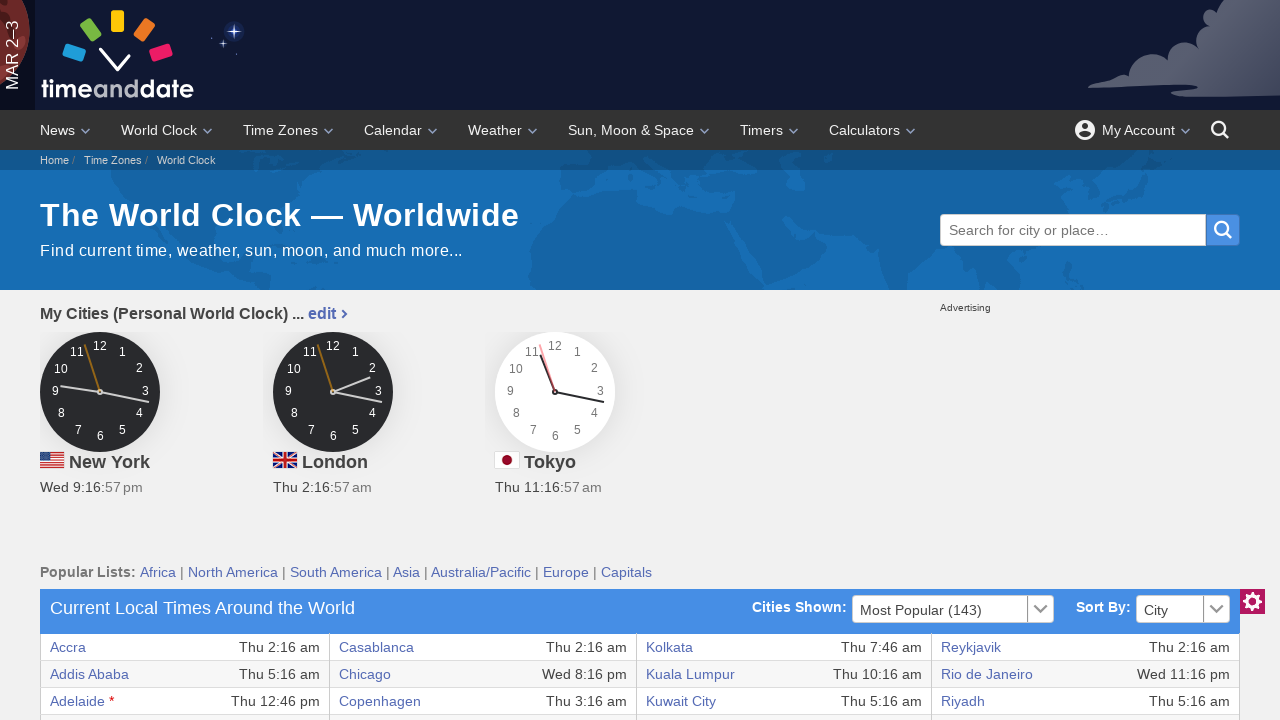

Extracted text content from link: Kinshasa
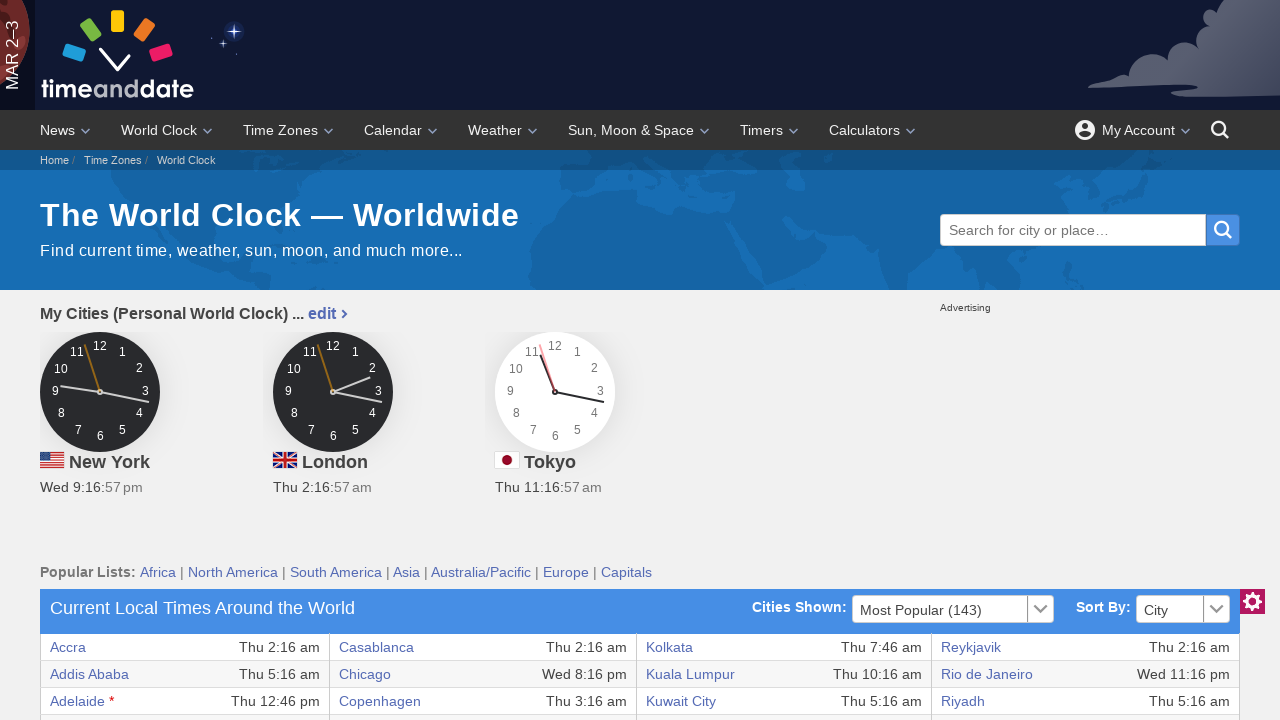

Extracted text content from link: Phoenix
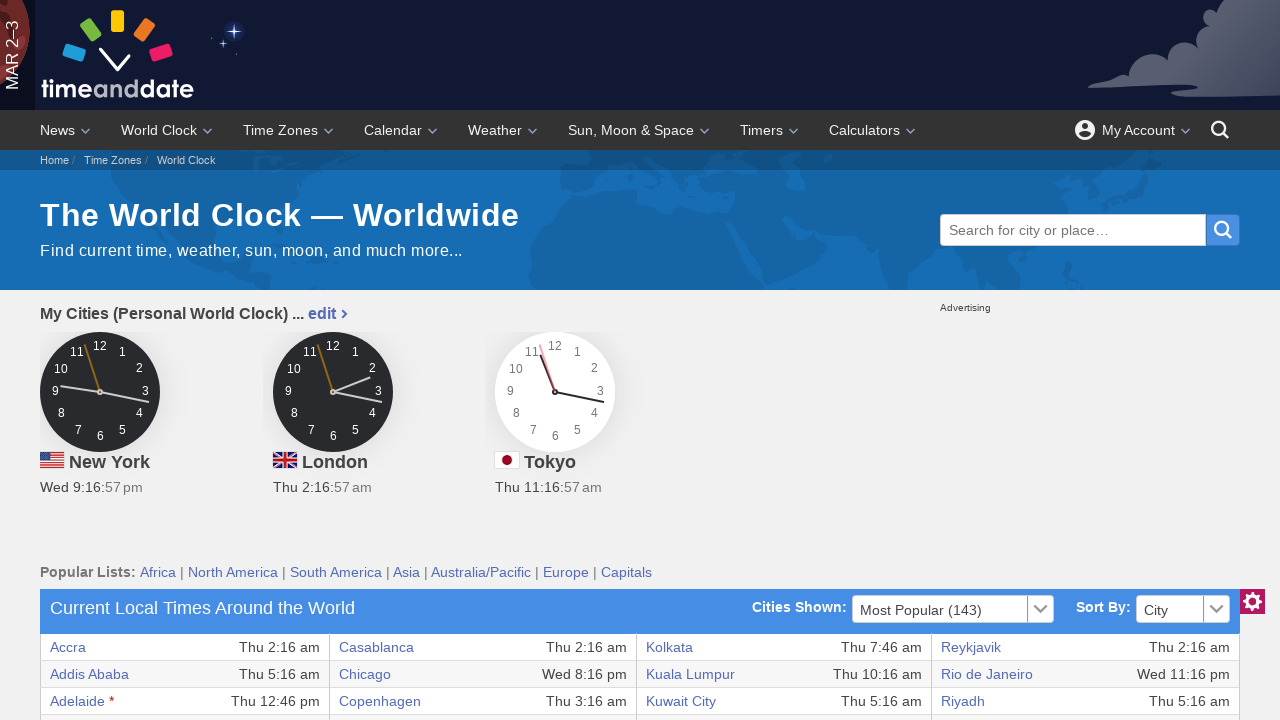

Extracted text content from link: Zürich
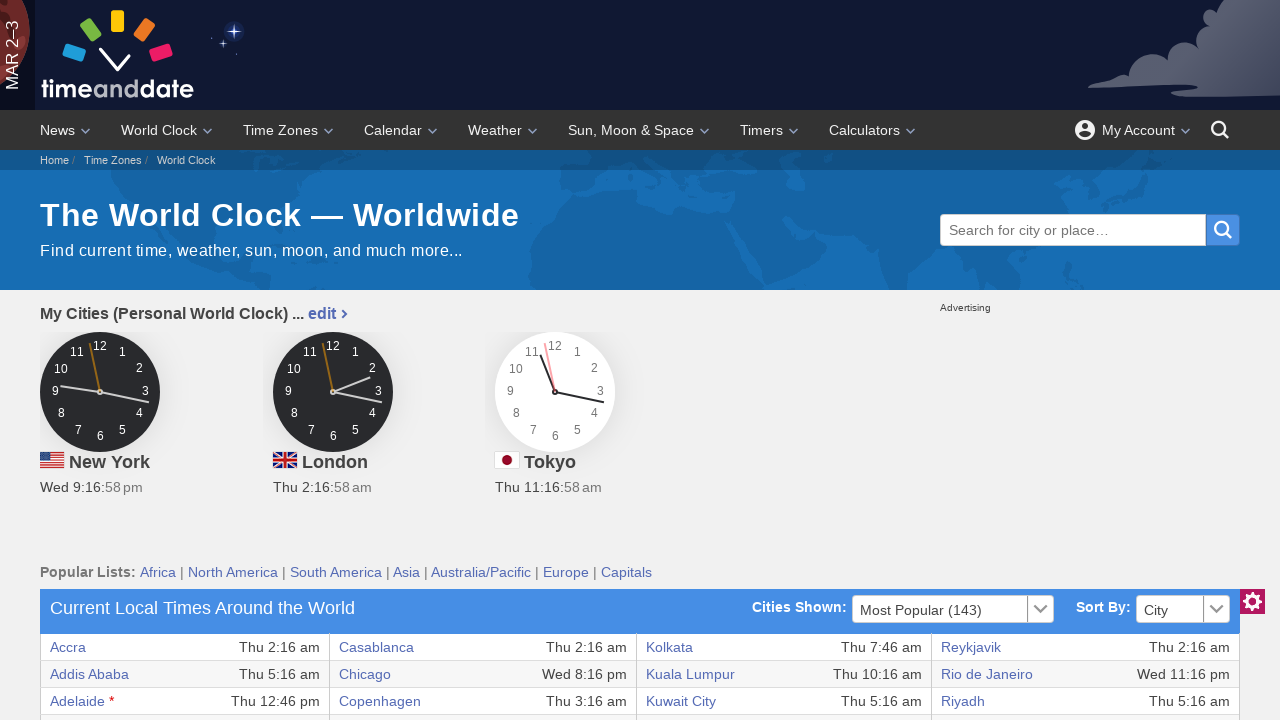

Extracted text content from link: Caracas
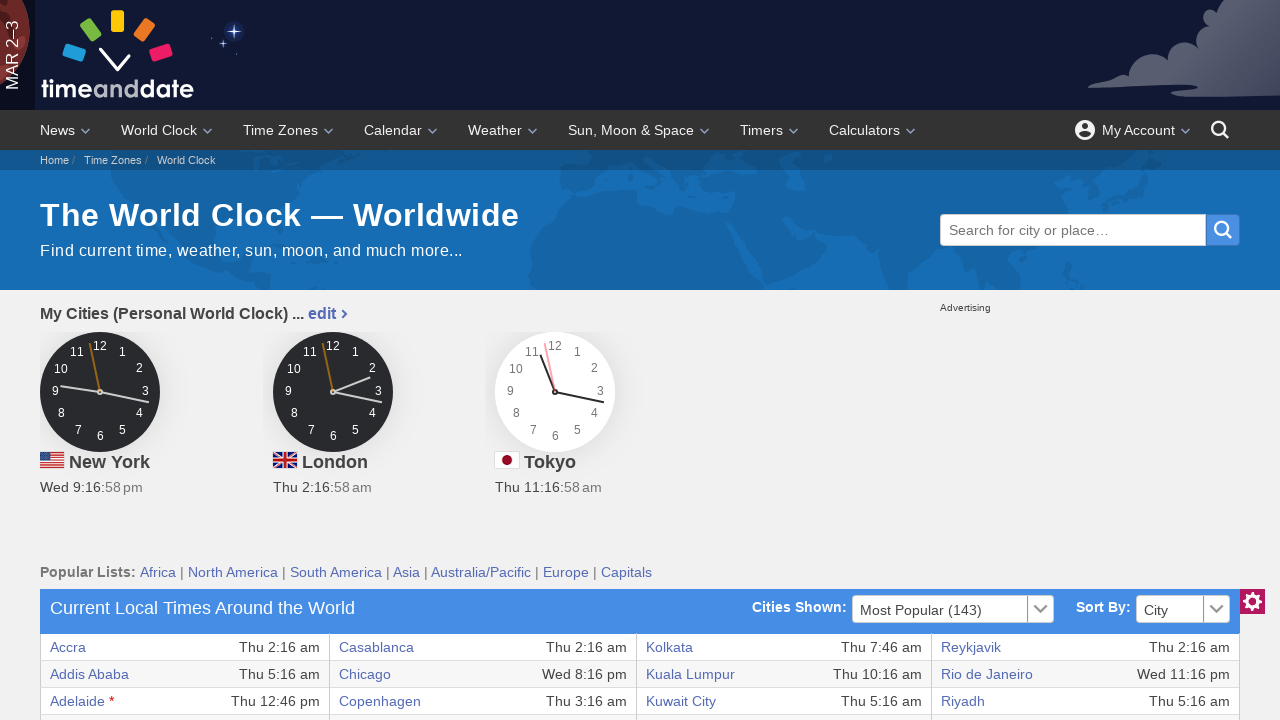

Extracted text content from link: Kiritimati
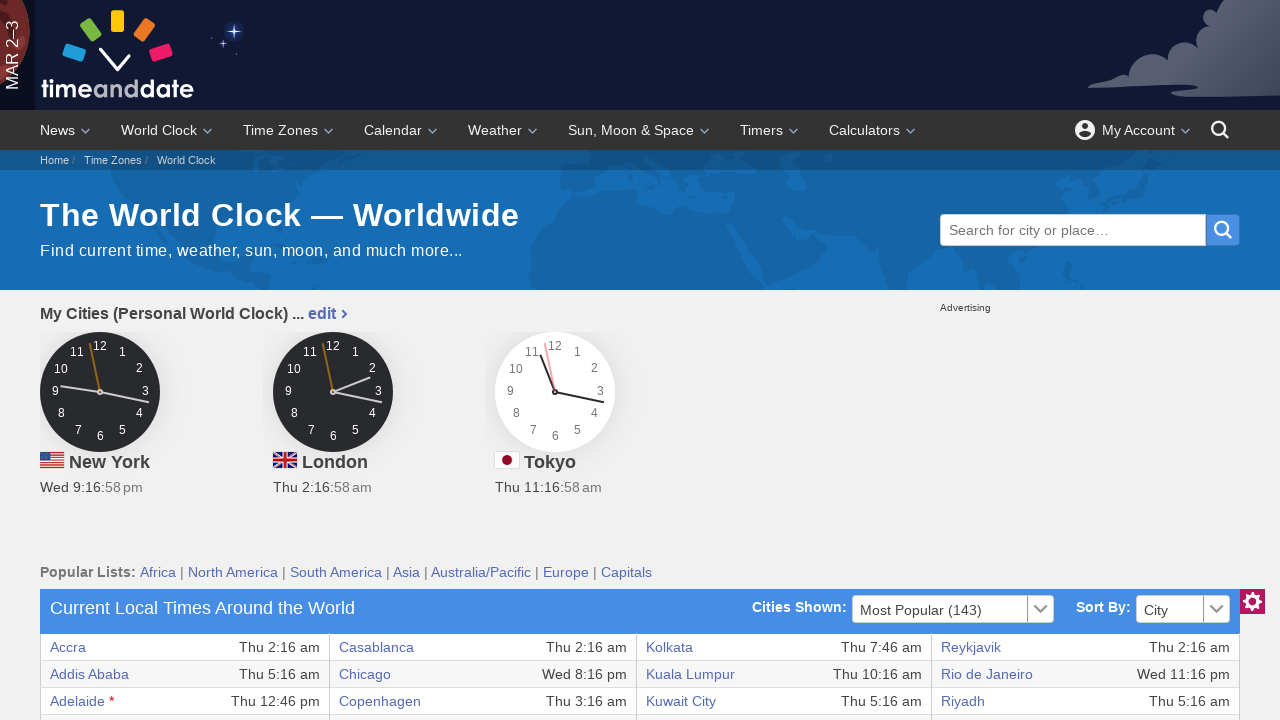

Extracted text content from link: Prague
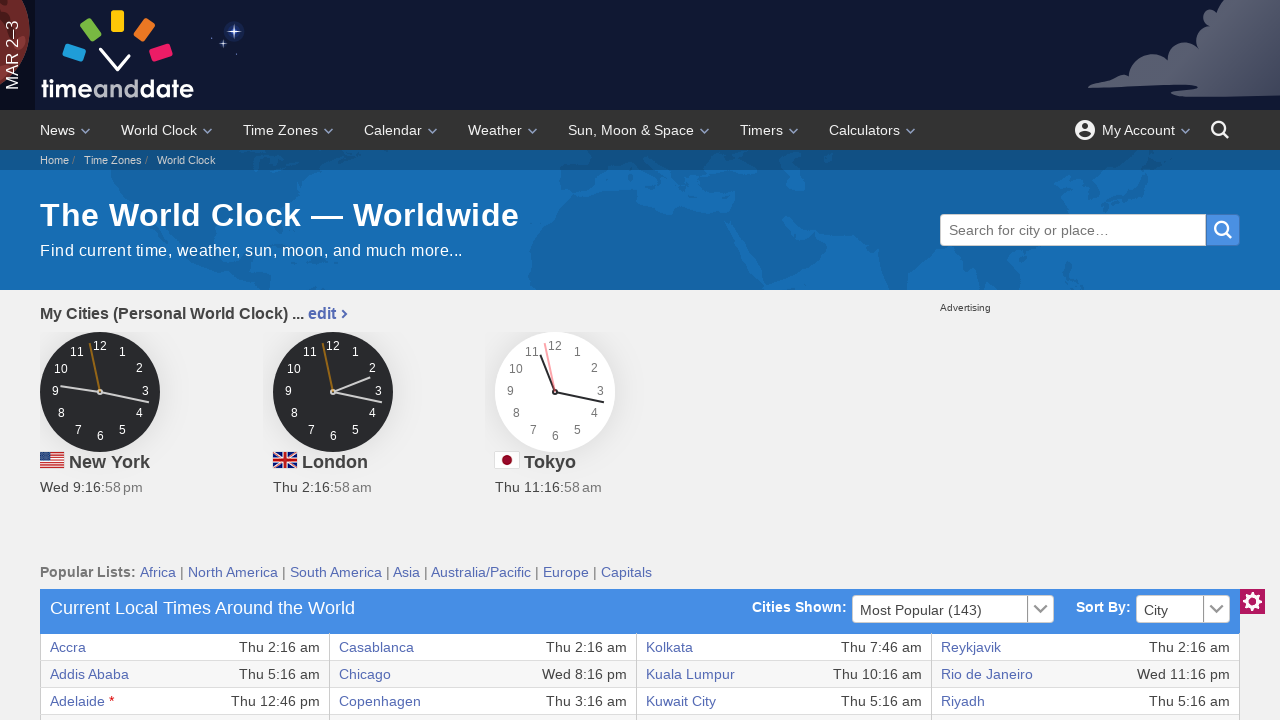

Extracted text content from link: Daylight Saving Time
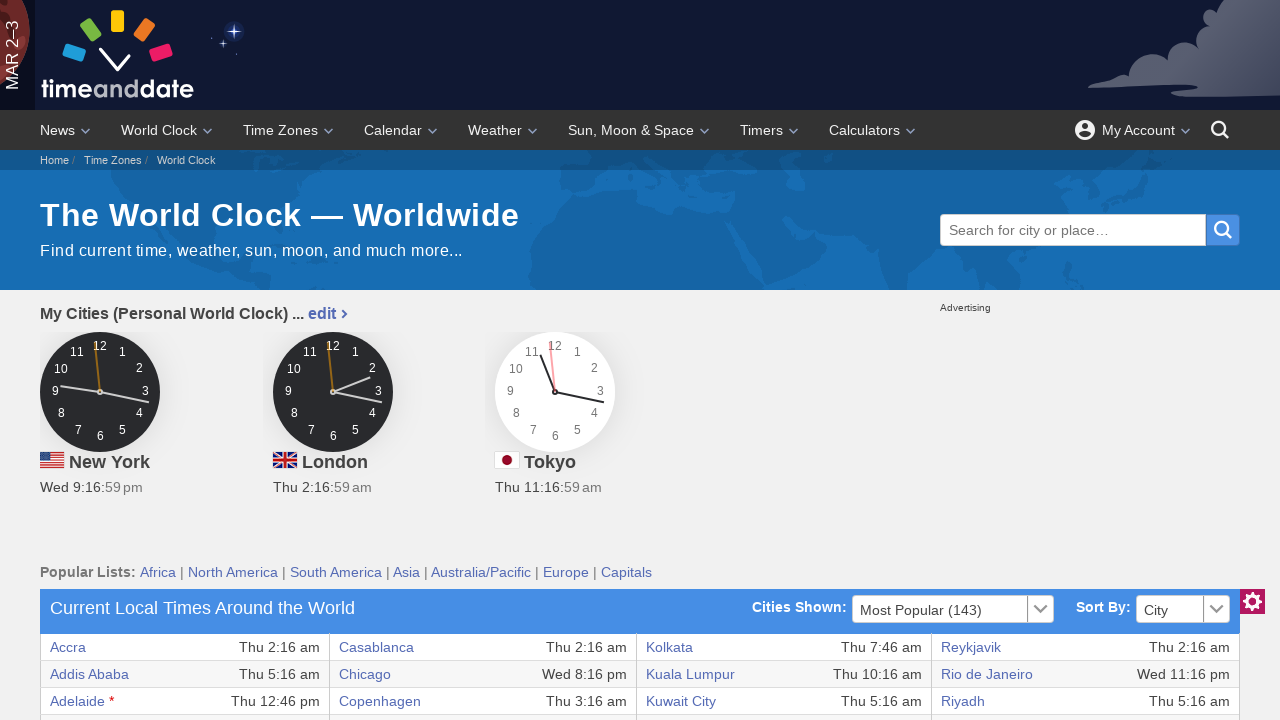

Extracted text content from link: Coordinated Universal Time
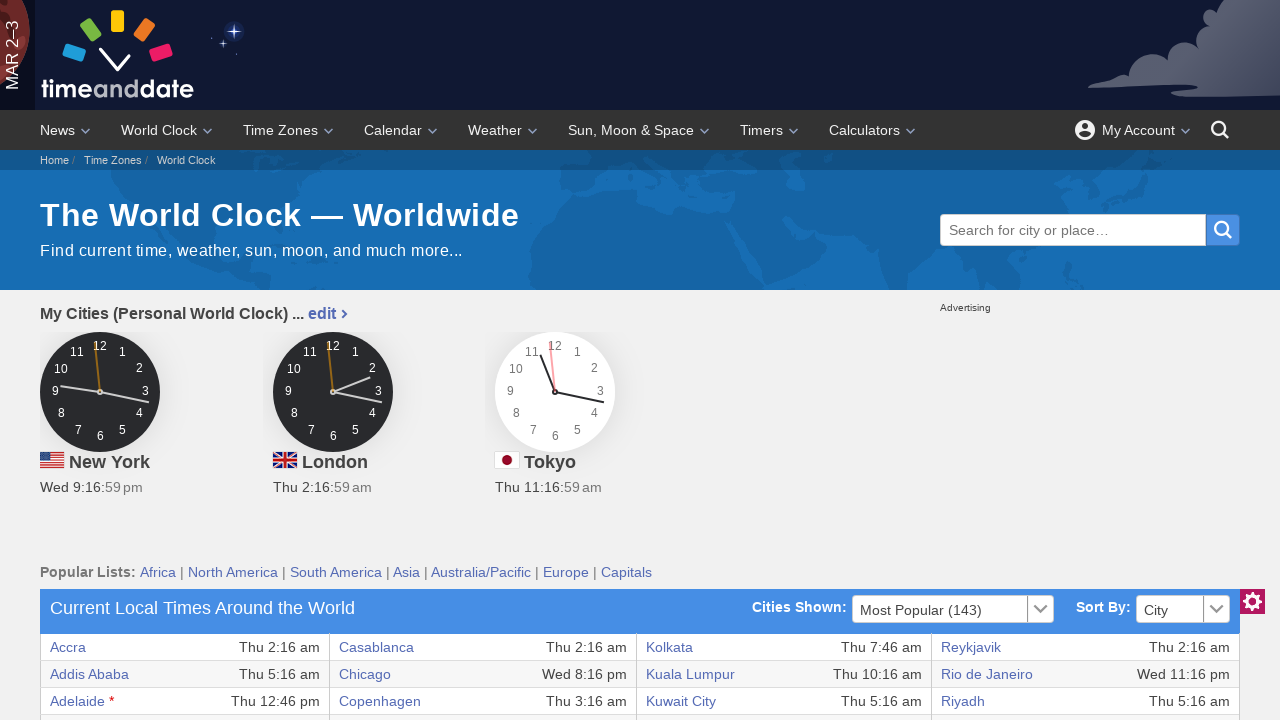

Extracted text content from link: Greenwich Mean Time
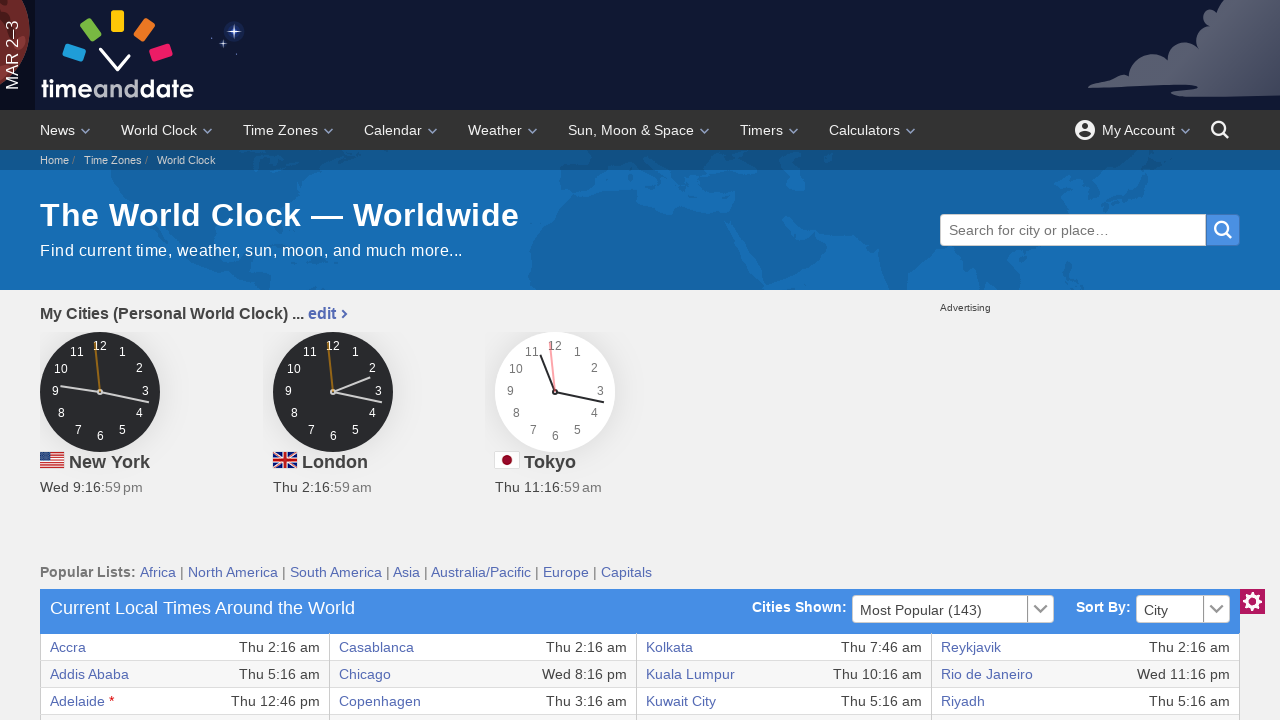

Extracted text content from link: Need some help?
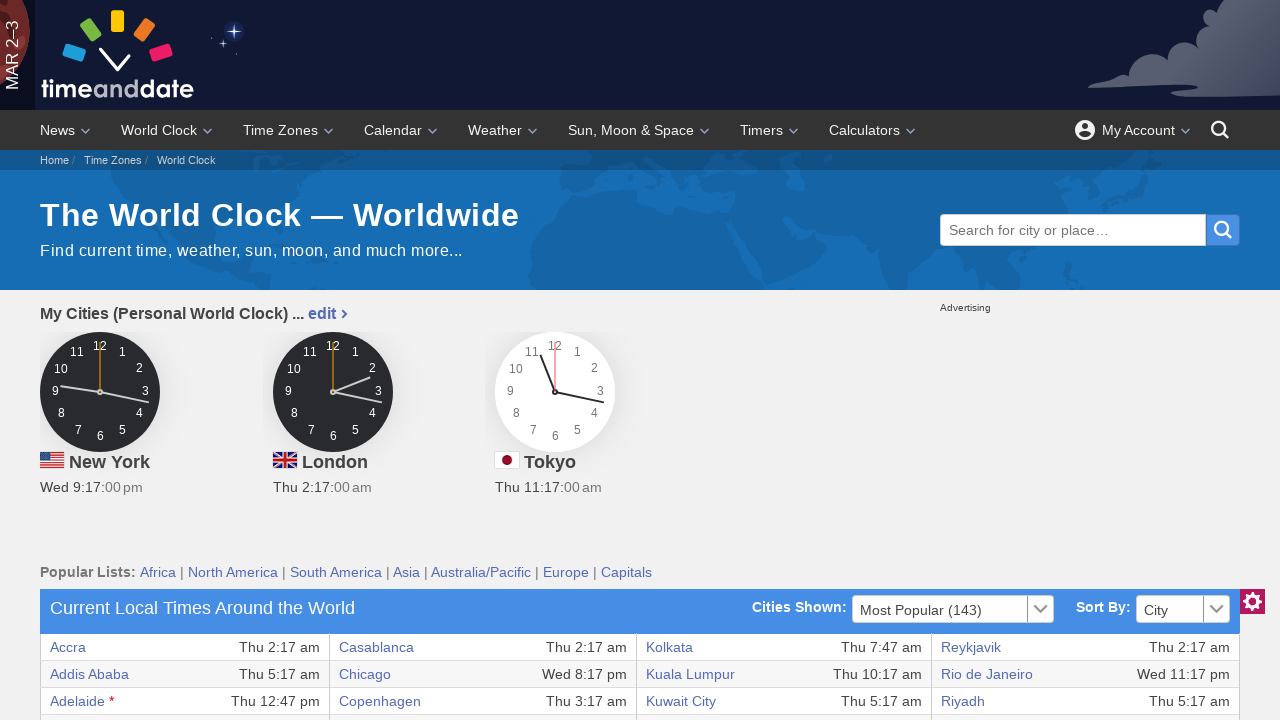

Extracted text content from link: Daylight Saving Time
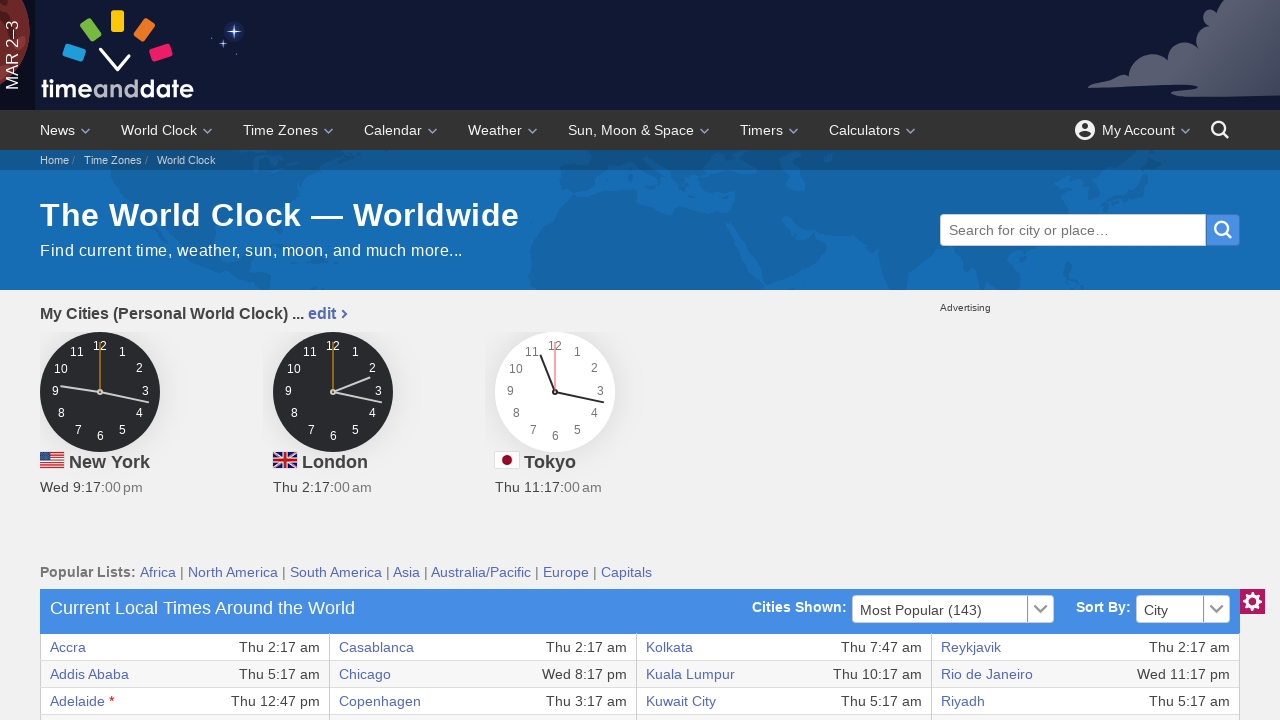

Extracted text content from link: Time Zone Abbreviations
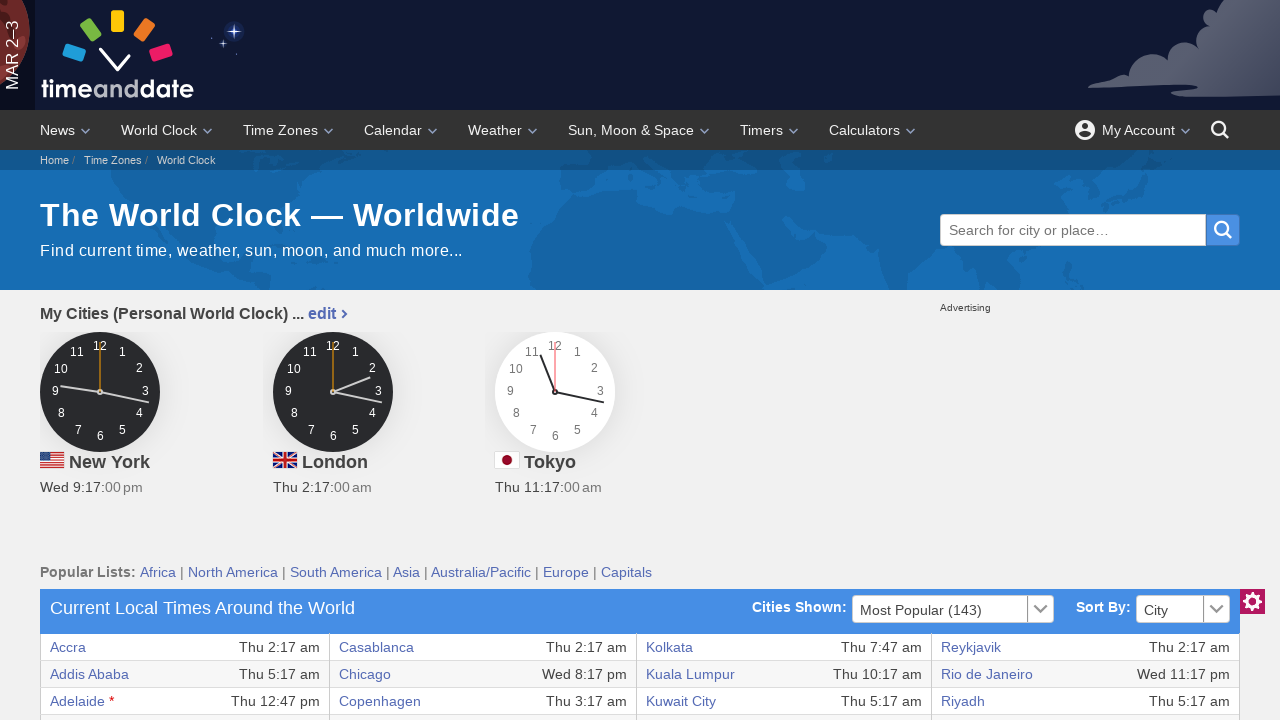

Extracted text content from link: Time Zone News
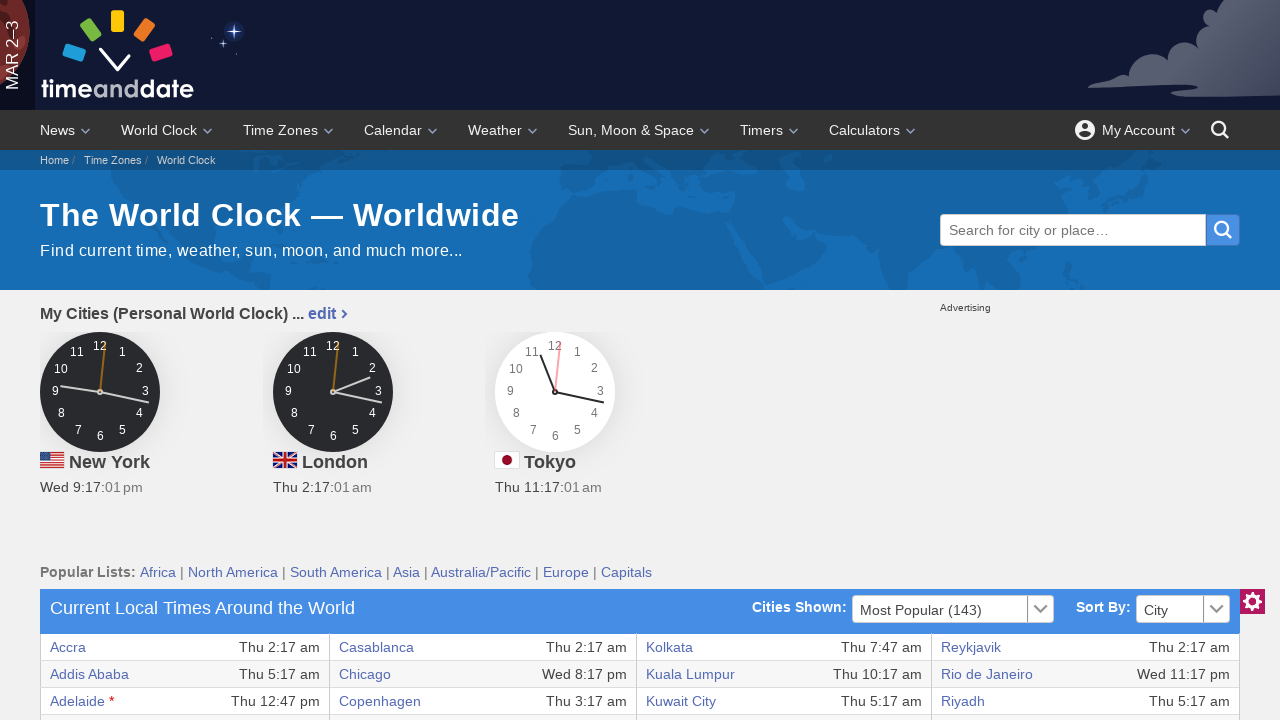

Extracted text content from link: Time Tools Overview
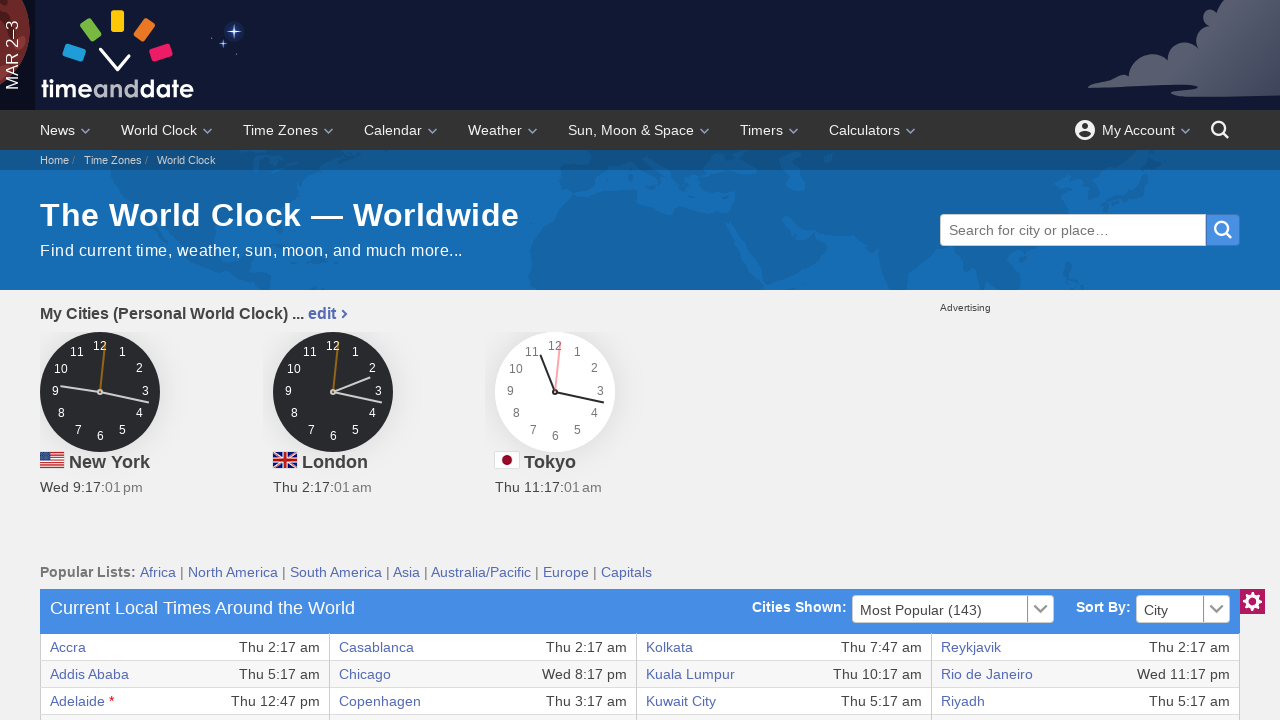

Extracted text content from link: Time API Services
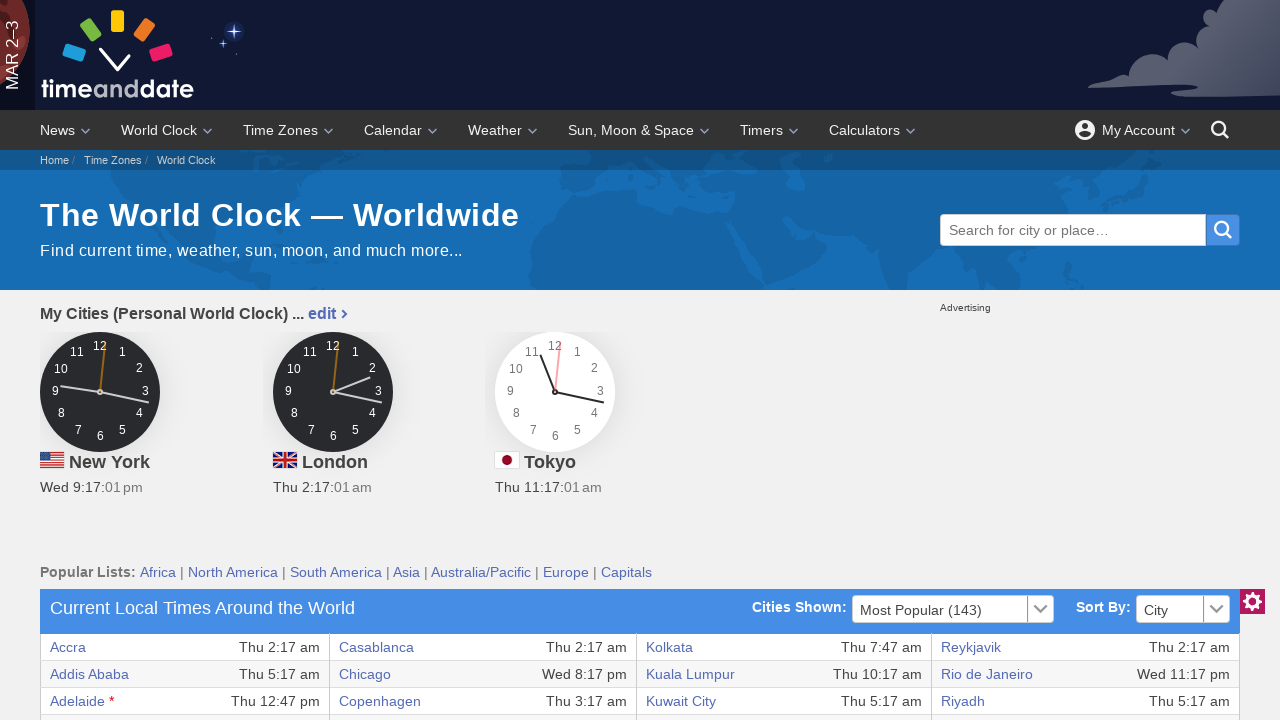

Extracted text content from link: Search for a City and Find Local Time
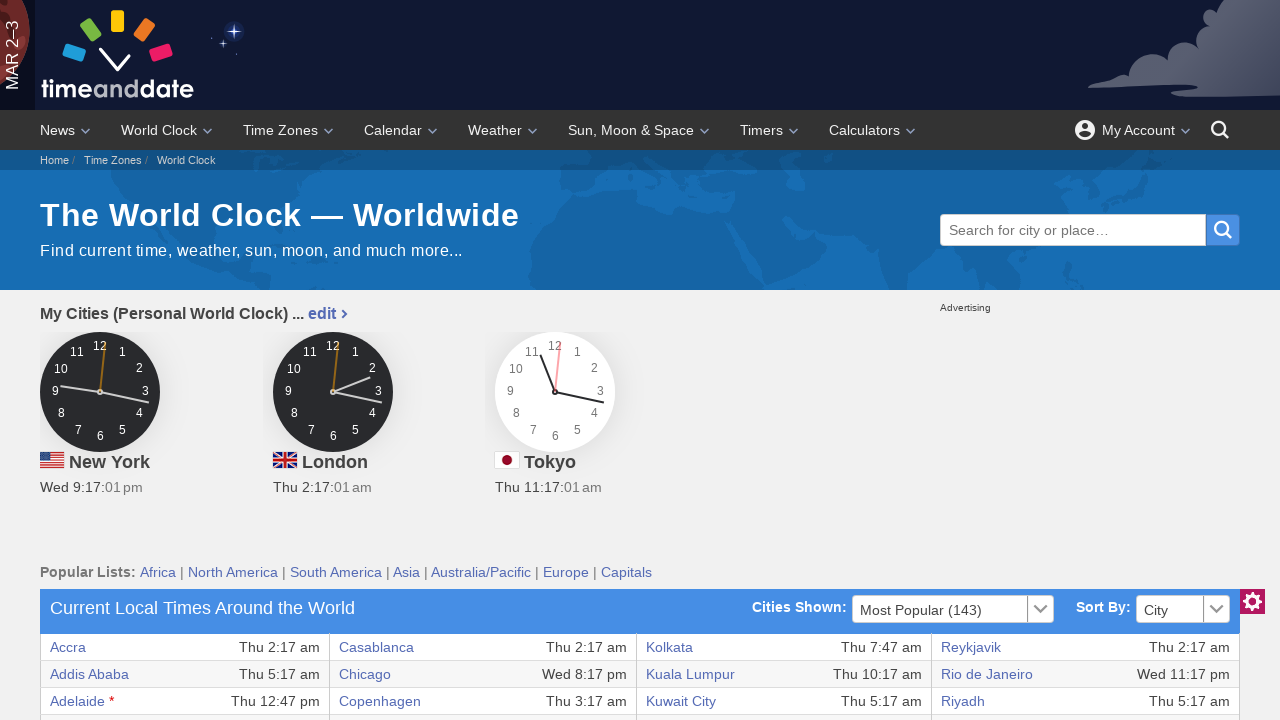

Extracted text content from link: Personal World Clock
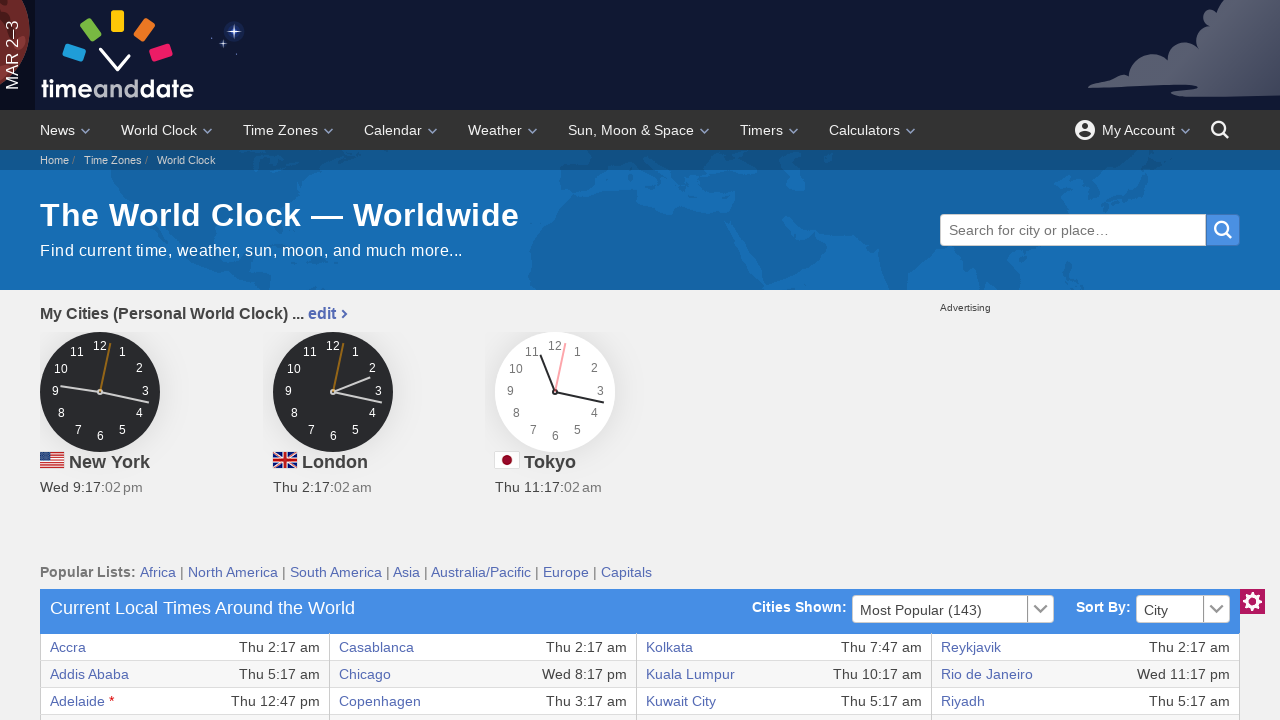

Extracted text content from link: Time Zone Map
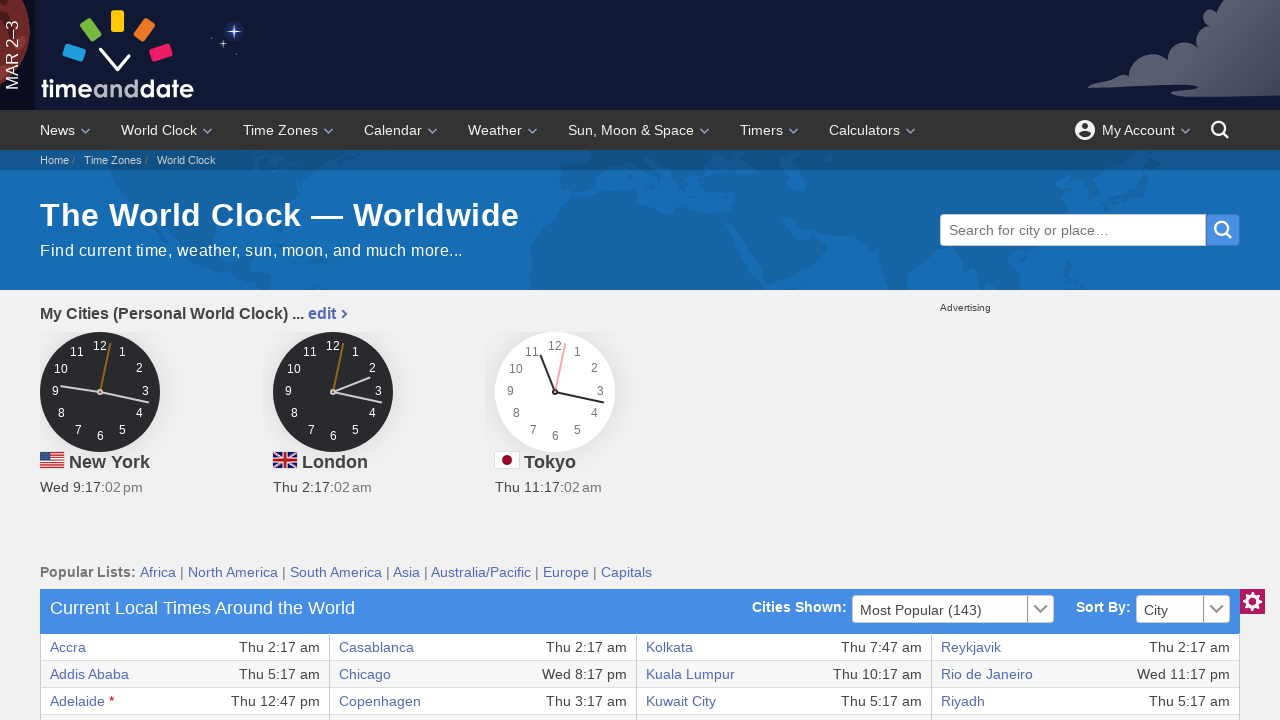

Extracted text content from link: Meeting Planner
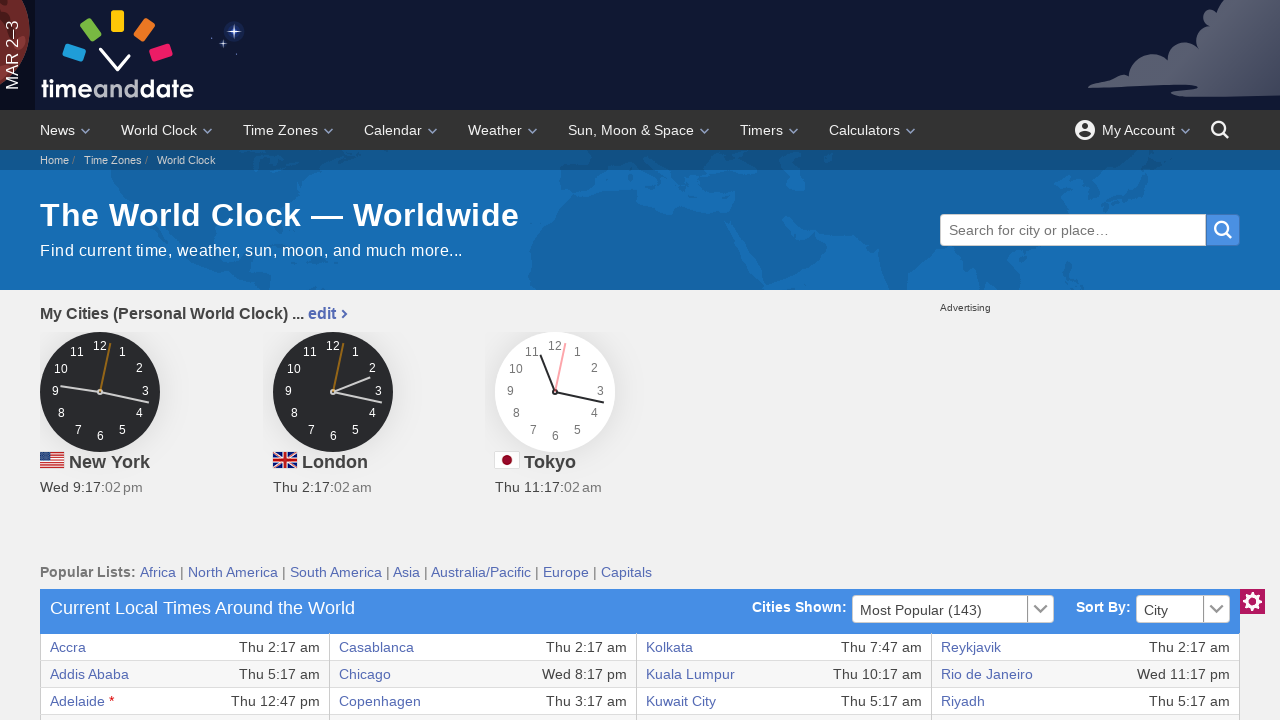

Extracted text content from link: Event Time Announcer
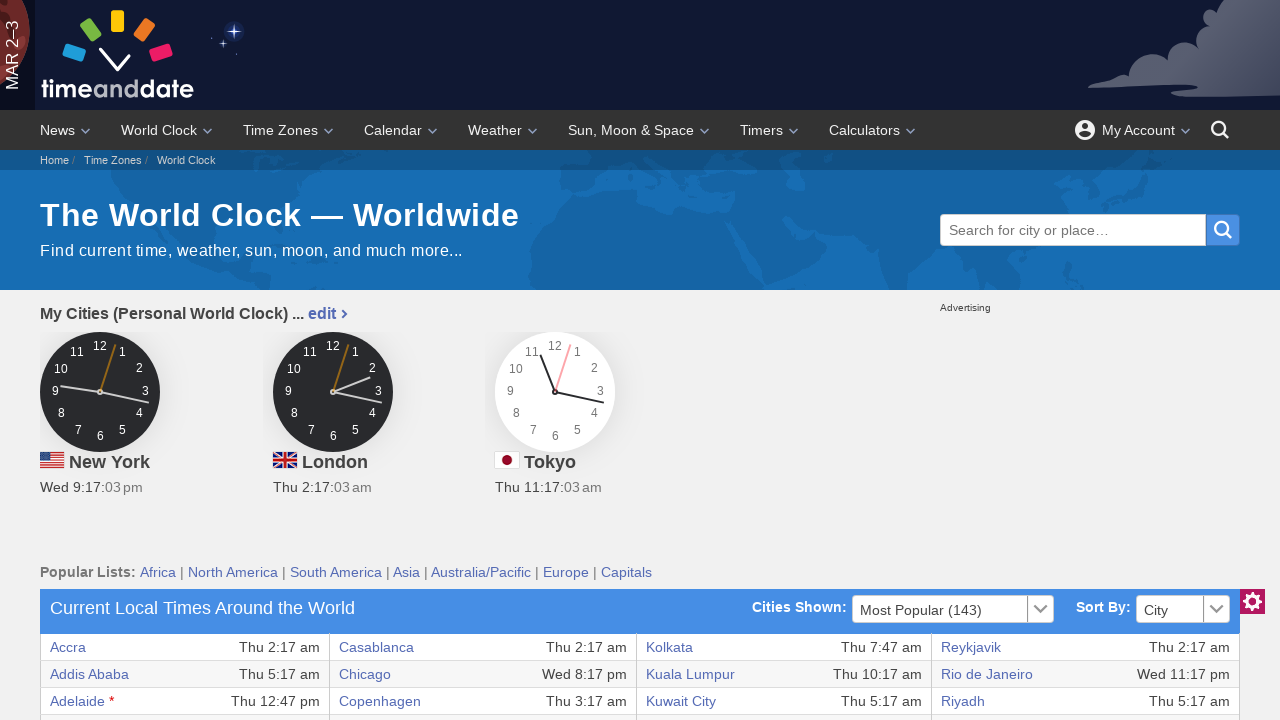

Extracted text content from link: 
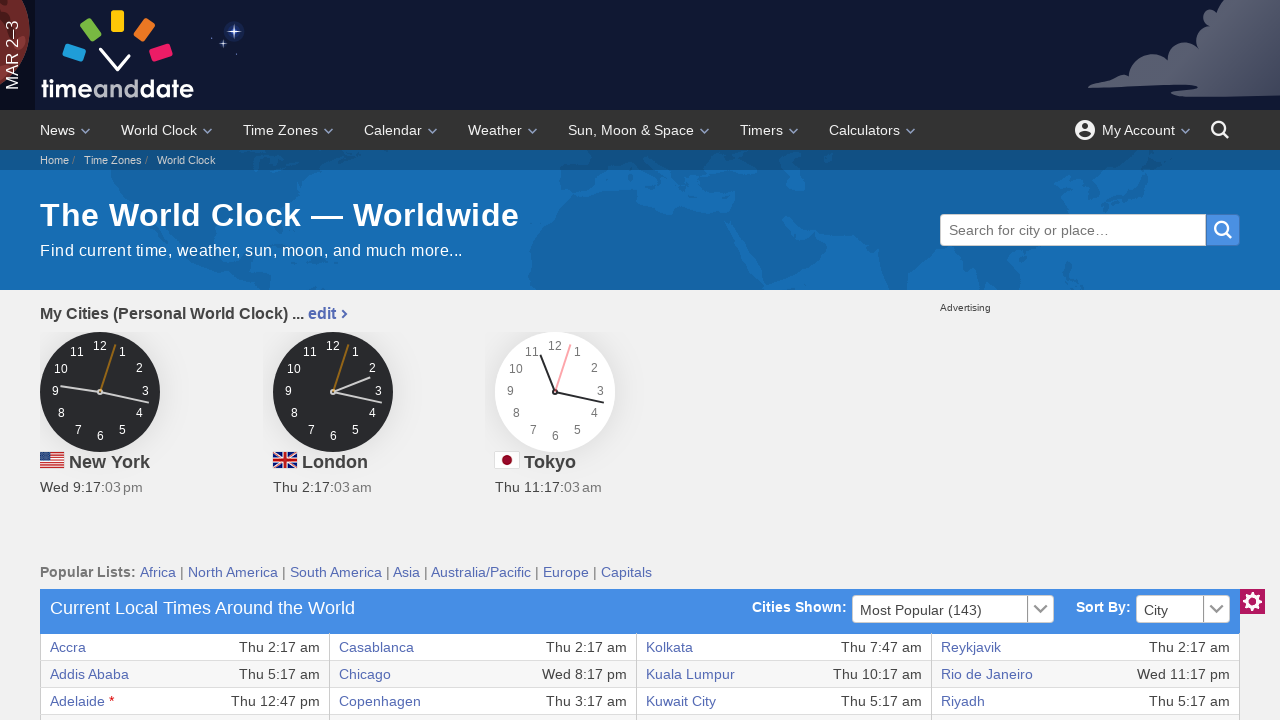

Extracted text content from link: 
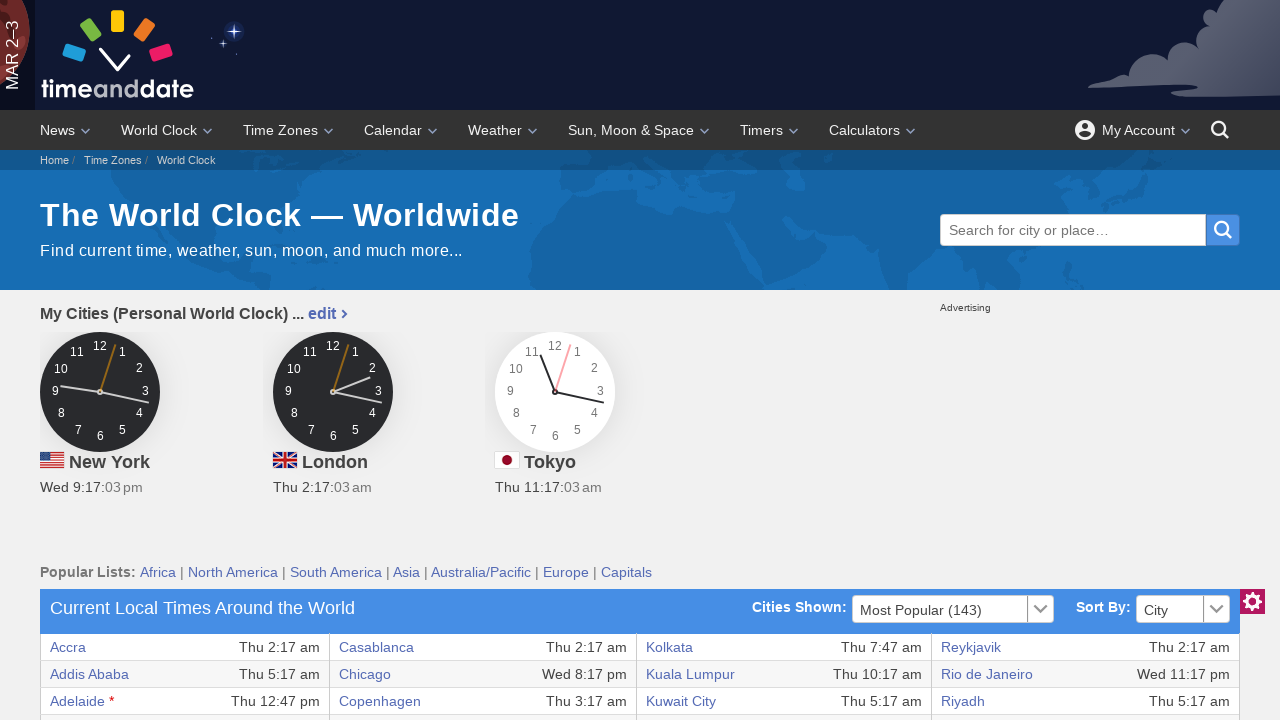

Extracted text content from link: Contact Us

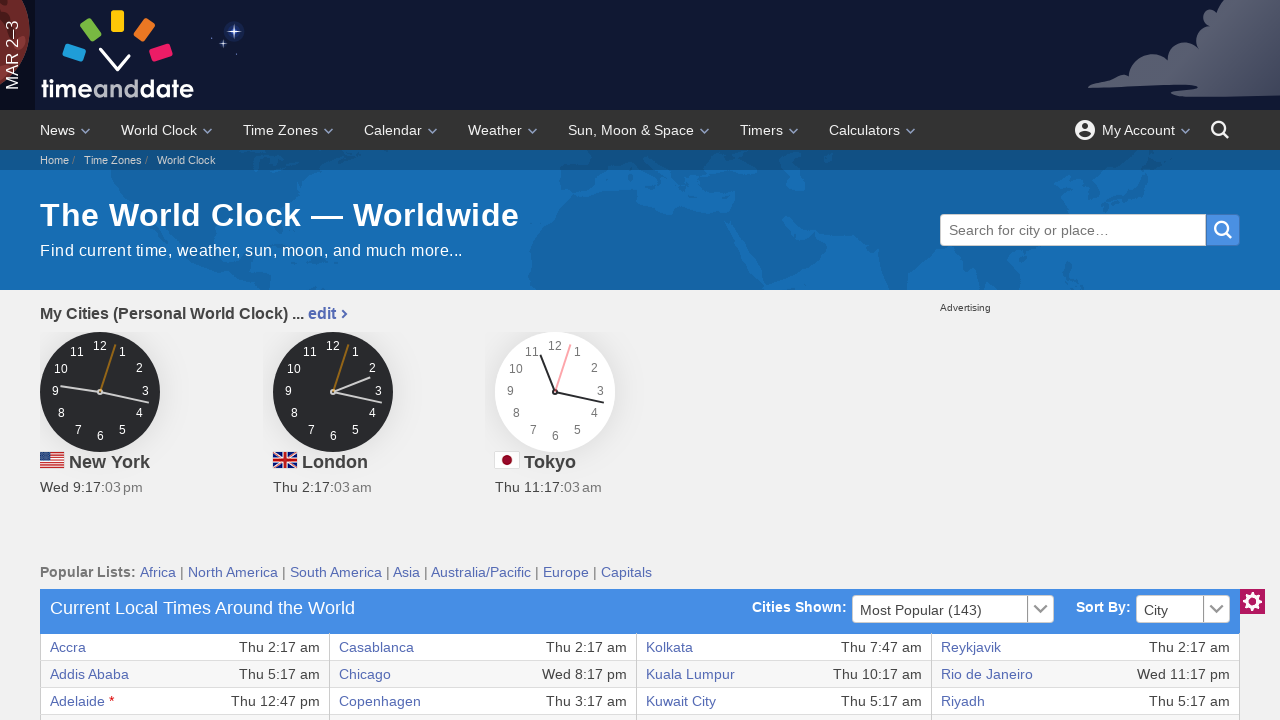

Extracted text content from link: 
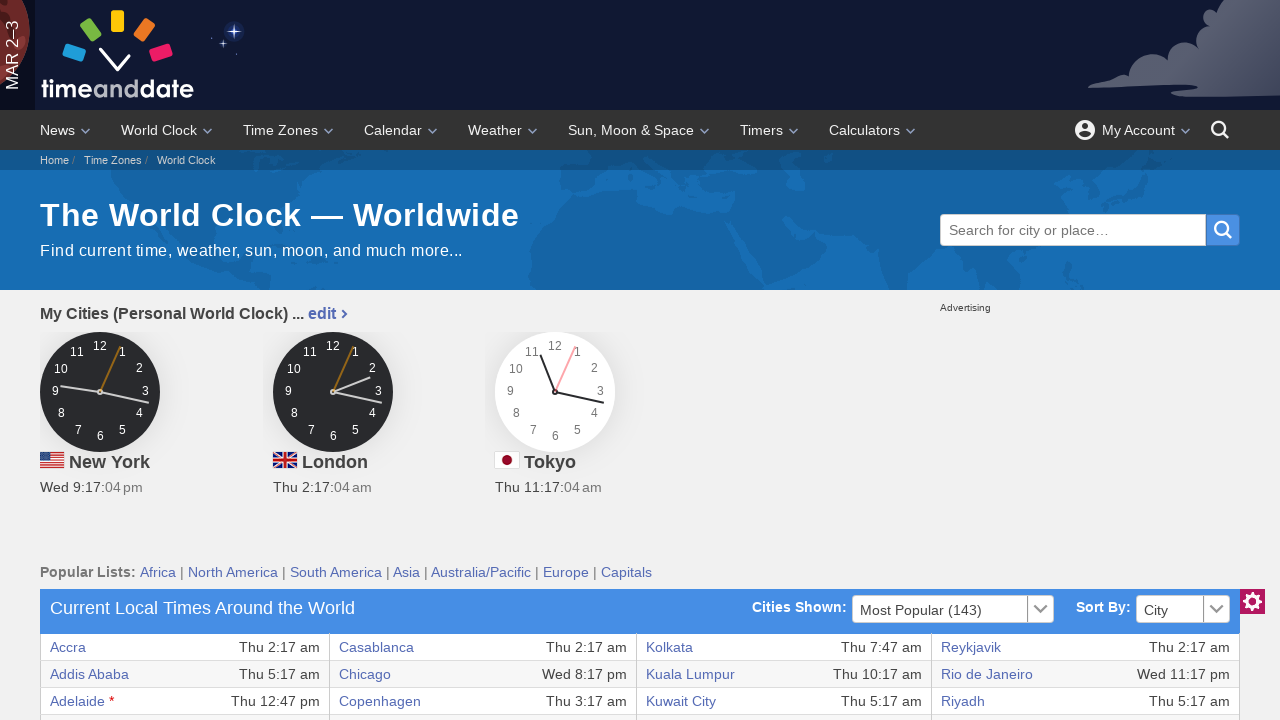

Extracted text content from link: Love Our Site? Become a Supporter

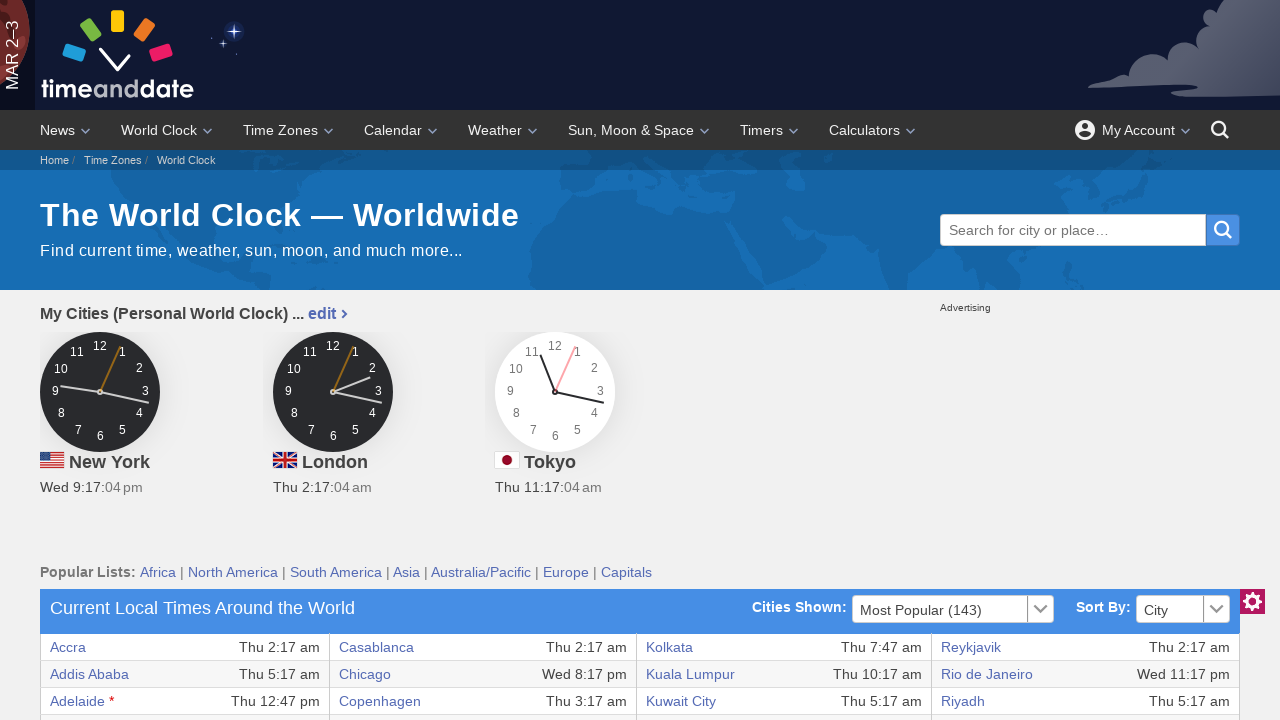

Extracted text content from link: 
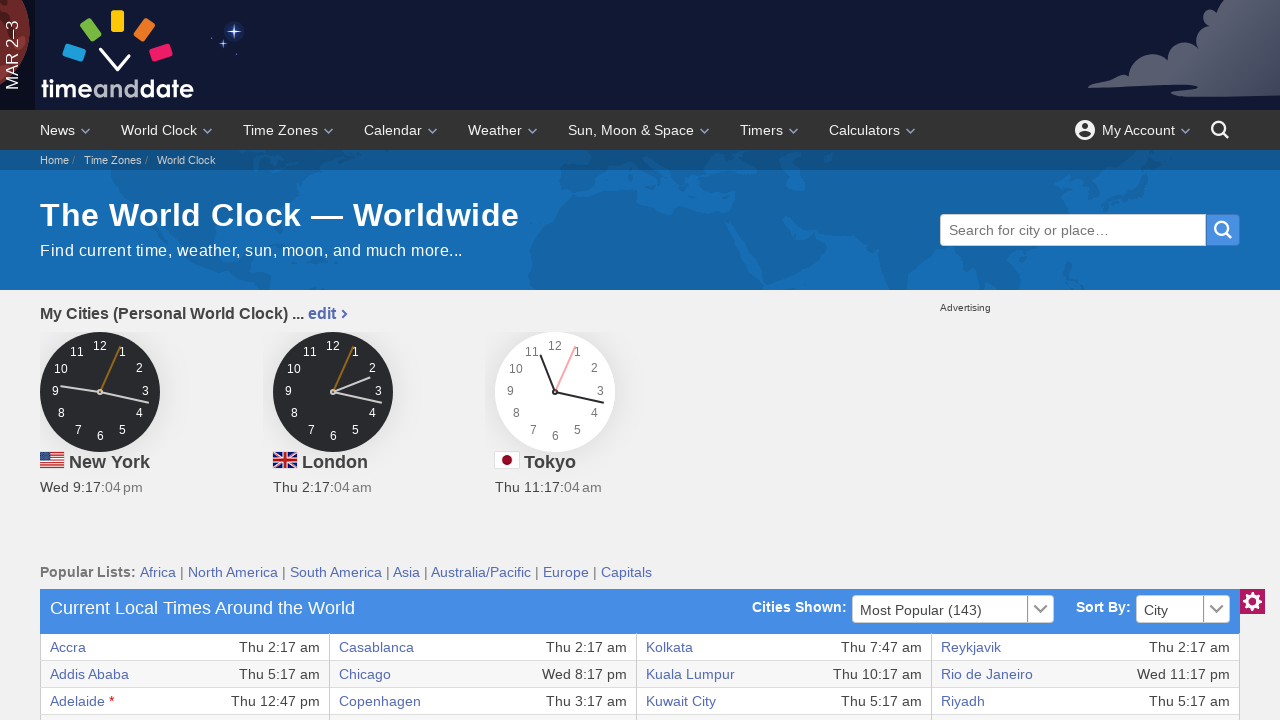

Extracted text content from link: © Time and Date AS 1995–2026
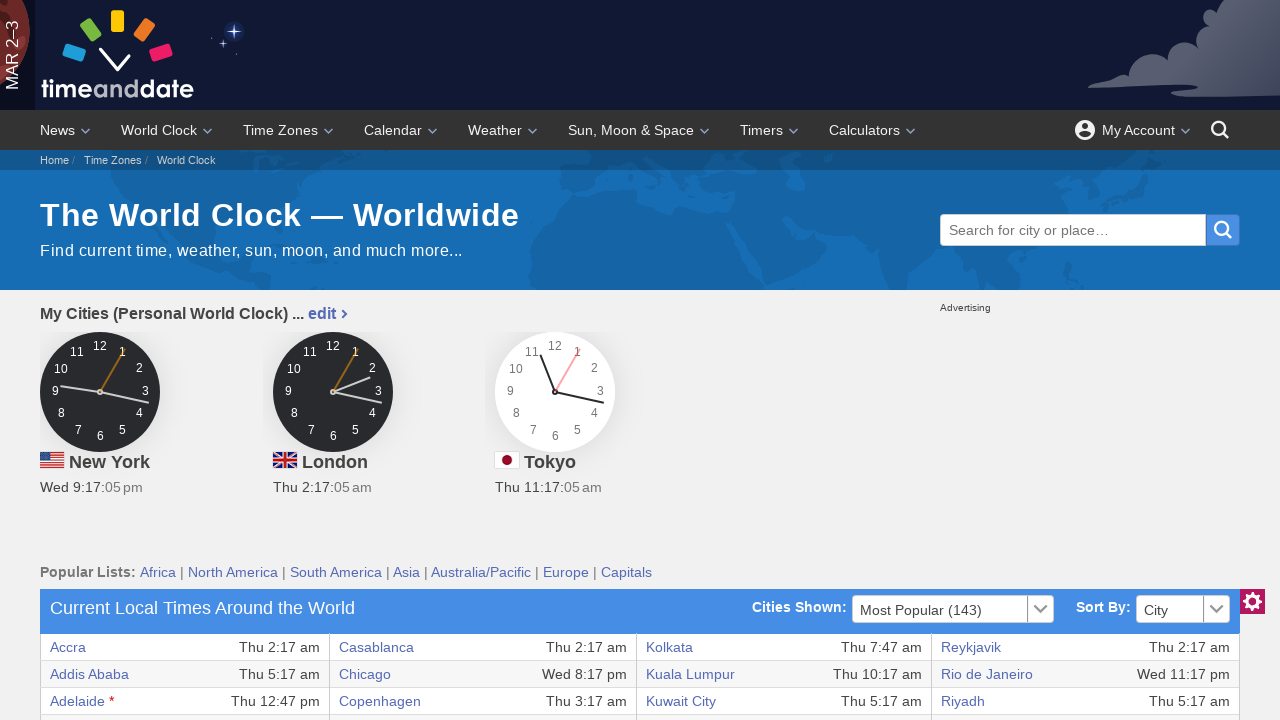

Extracted text content from link: About us
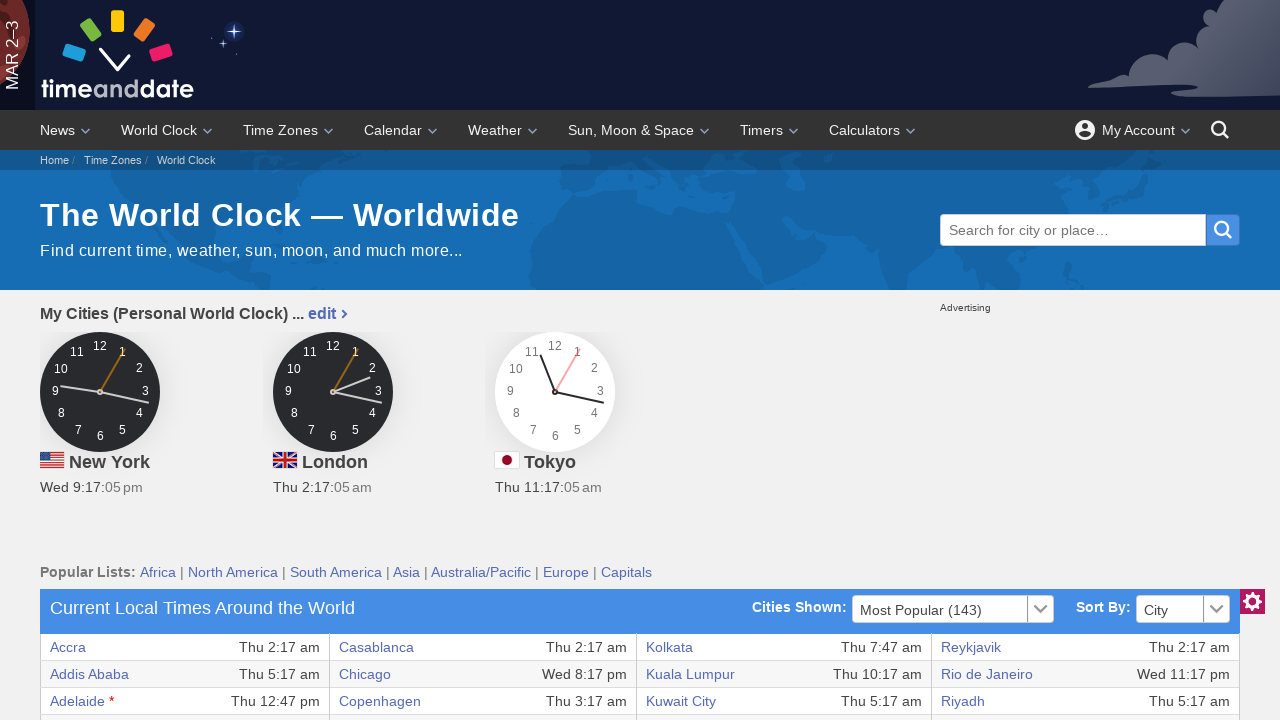

Extracted text content from link: Careers/Jobs
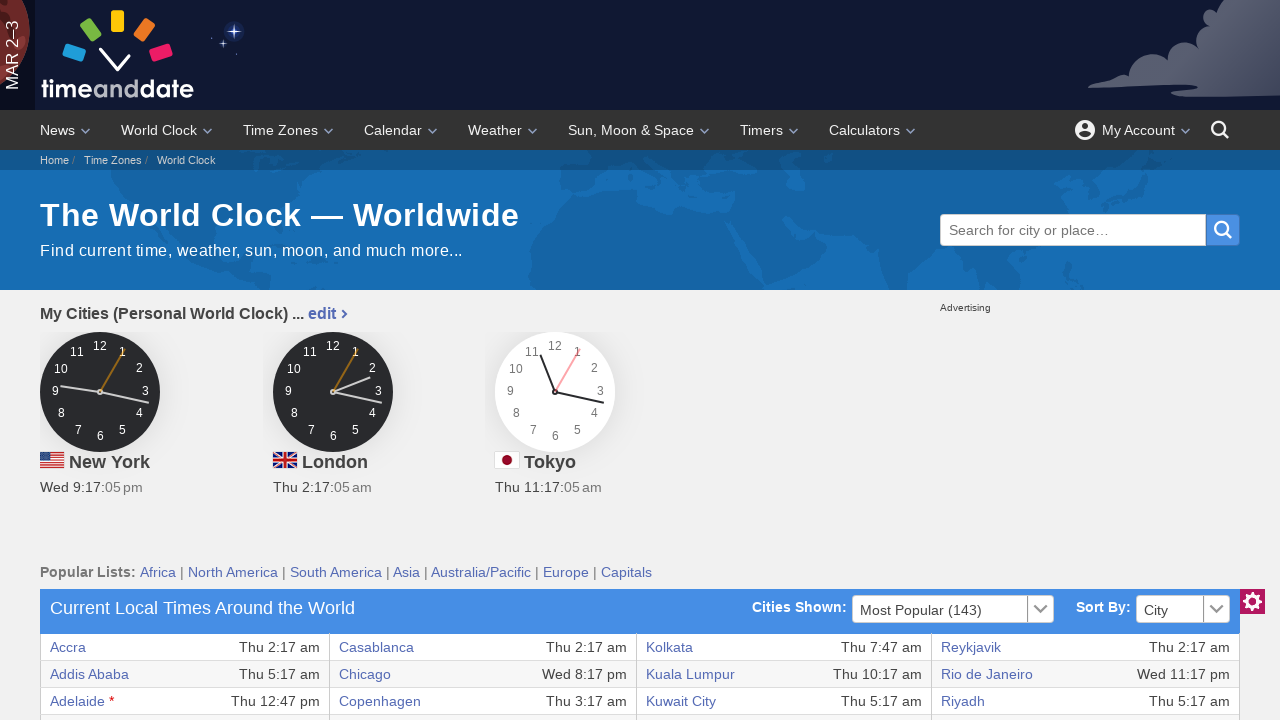

Extracted text content from link: Contact Us
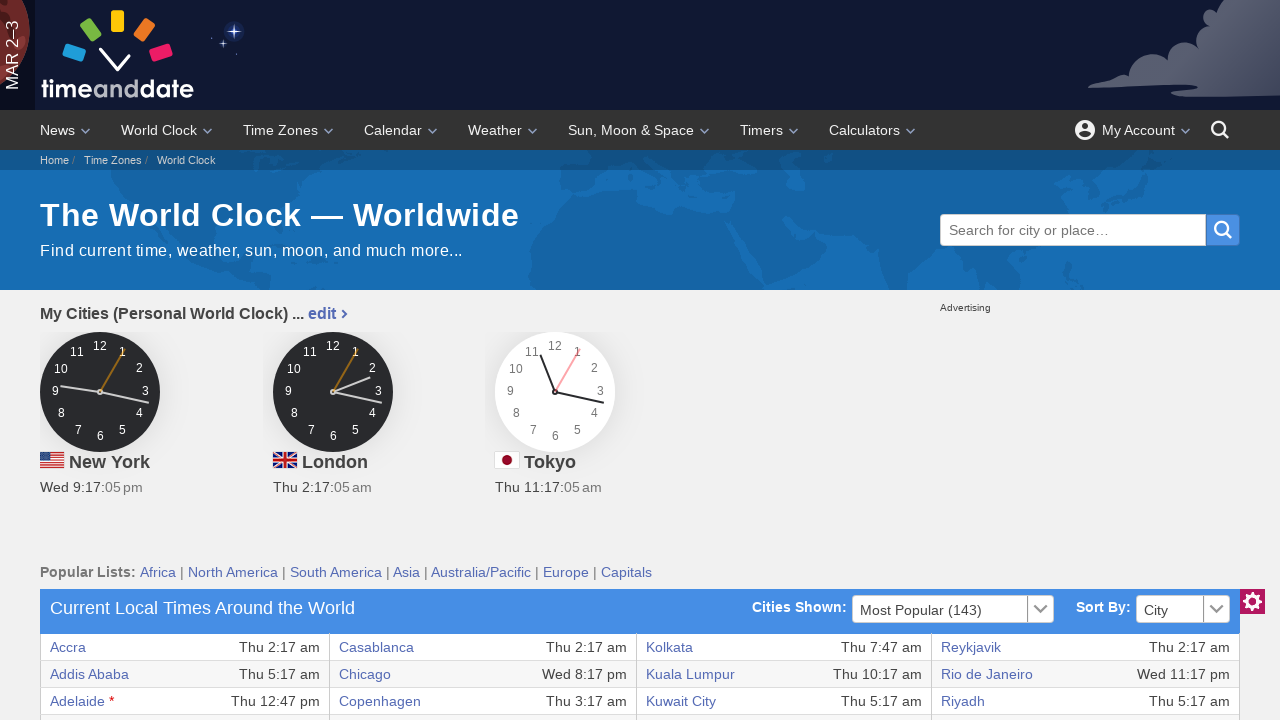

Extracted text content from link: Contact Details
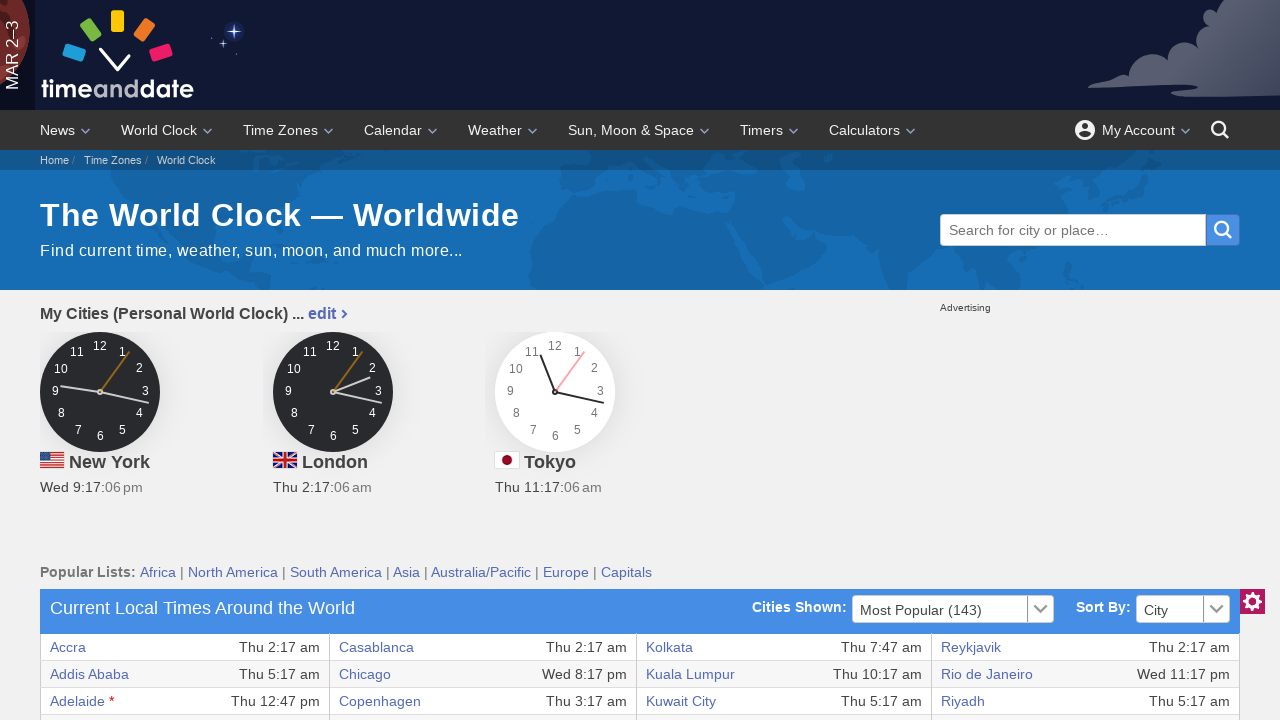

Extracted text content from link: Sitemap
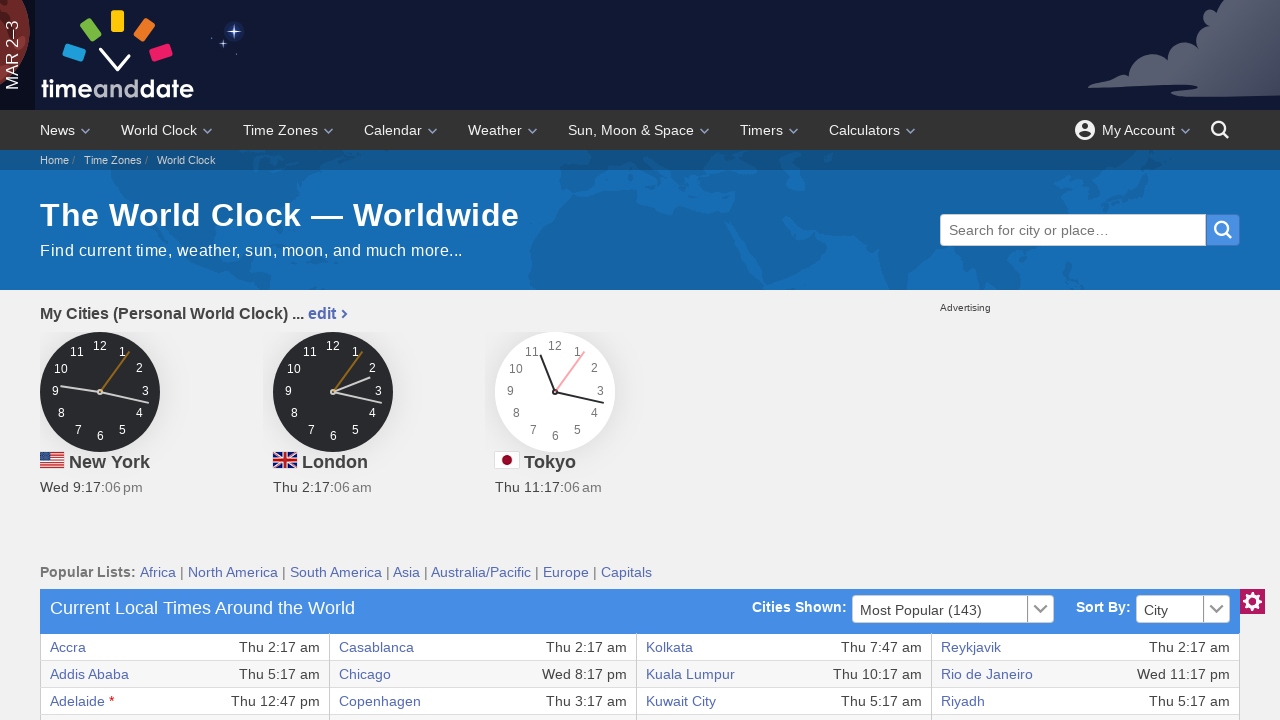

Extracted text content from link: Newsletter
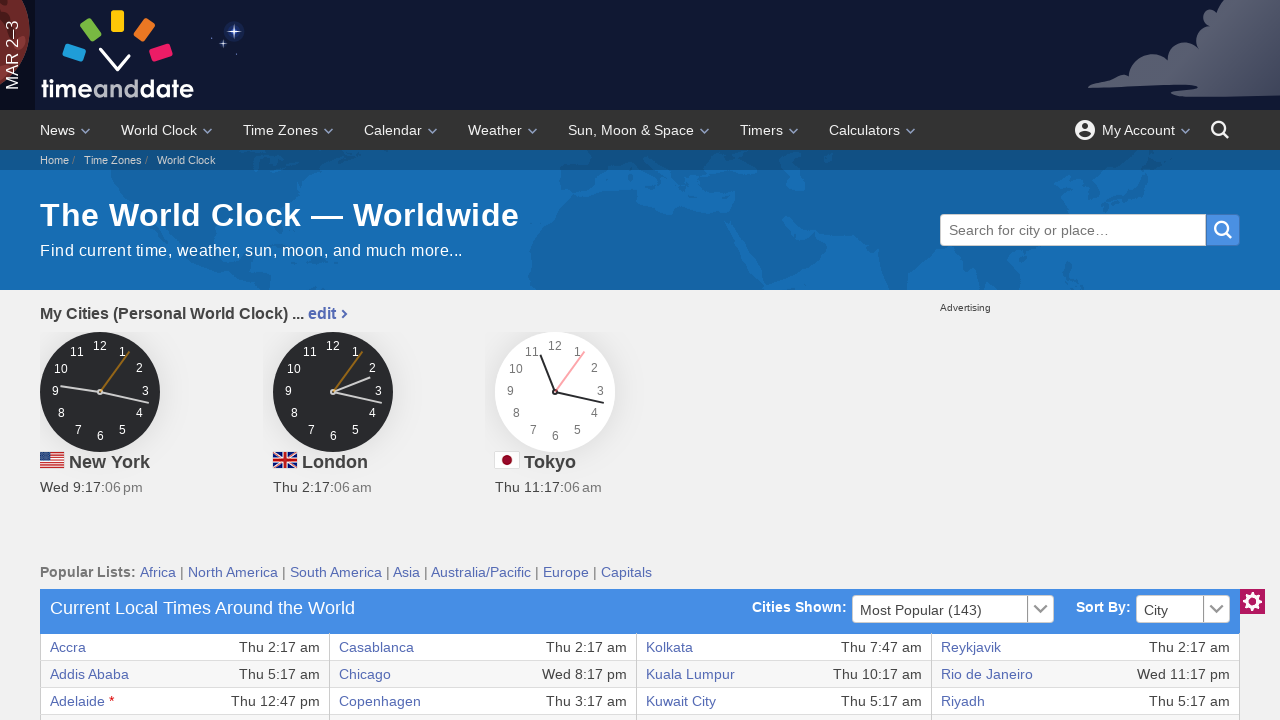

Extracted text content from link: Link policy
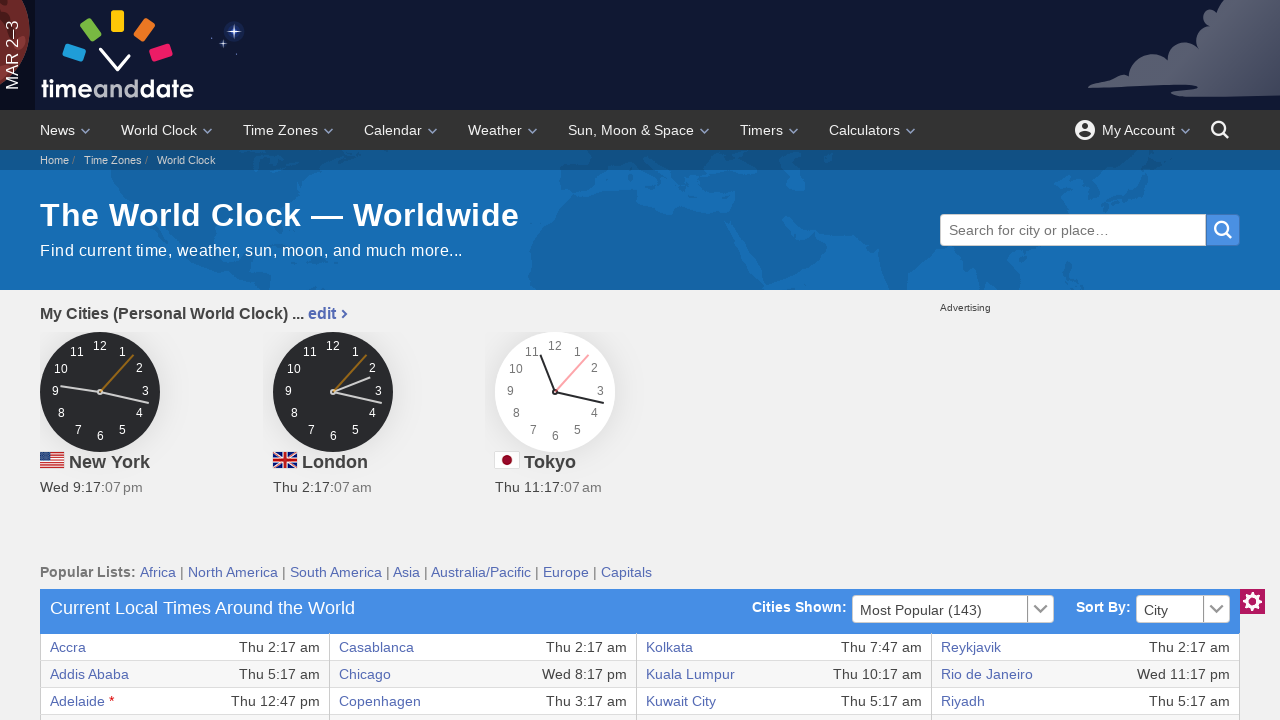

Extracted text content from link: Advertising
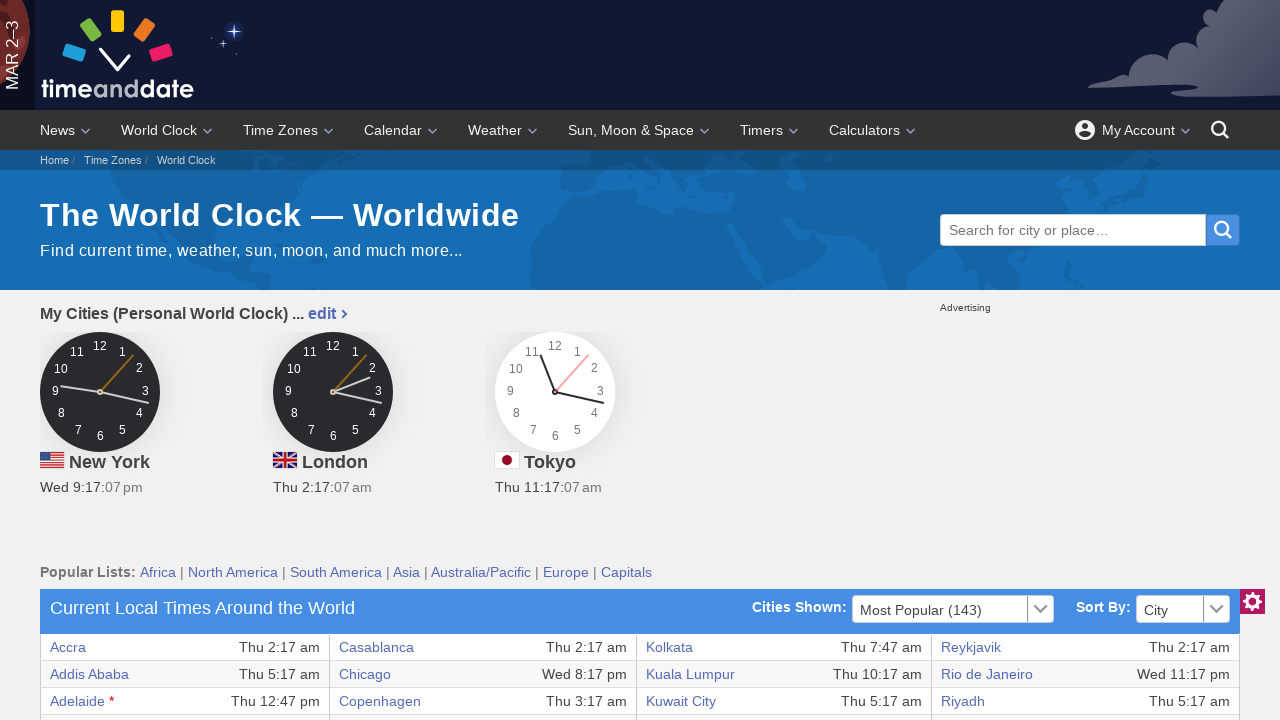

Extracted text content from link: Disclaimer
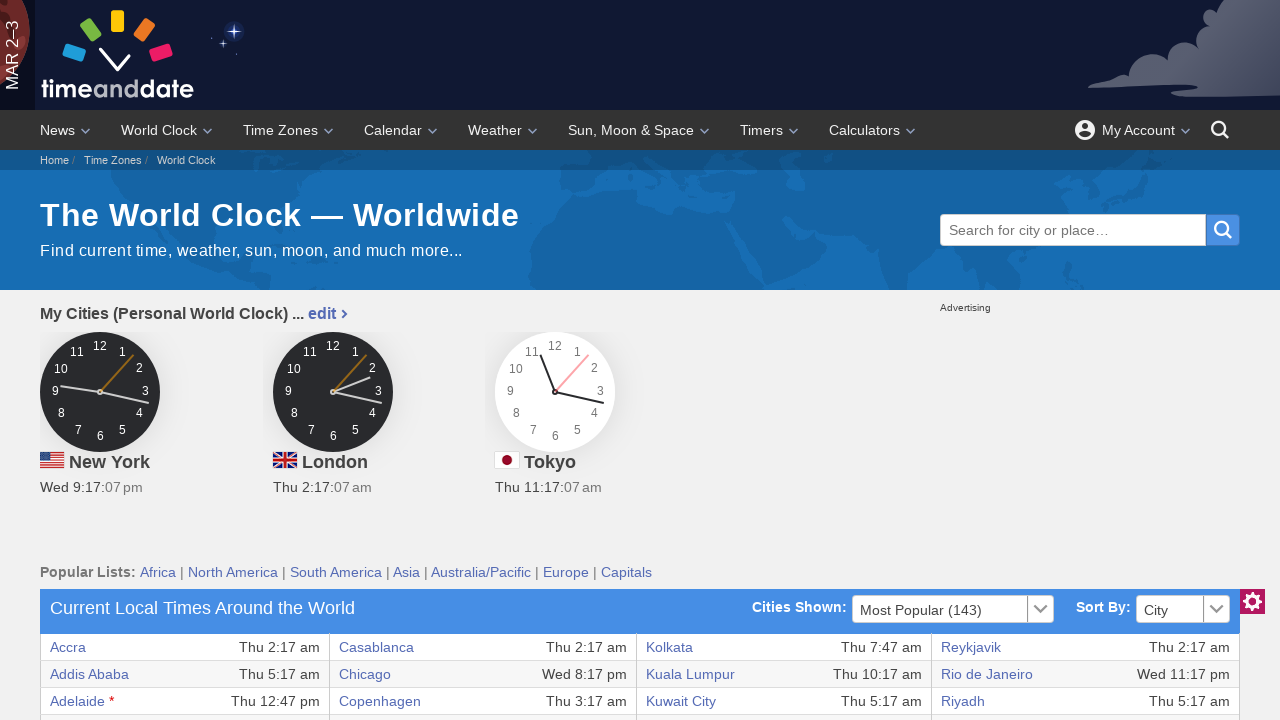

Extracted text content from link: Terms & Conditions
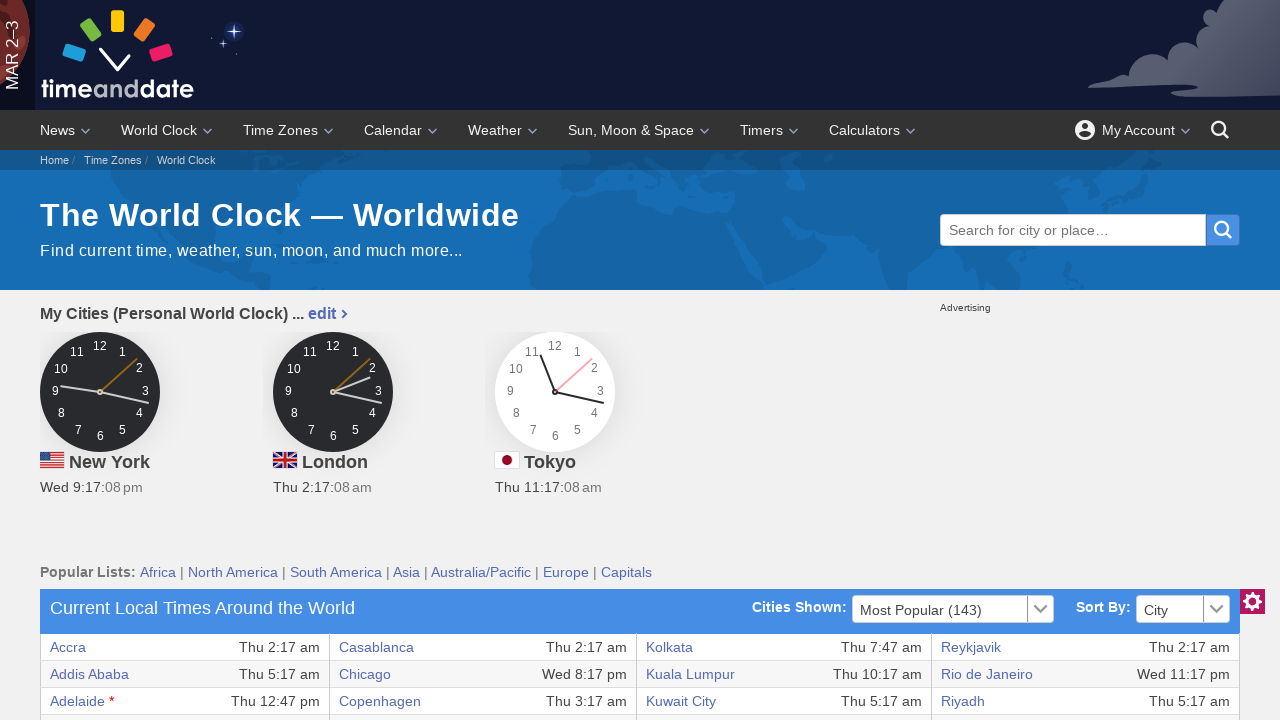

Extracted text content from link: Privacy Policy
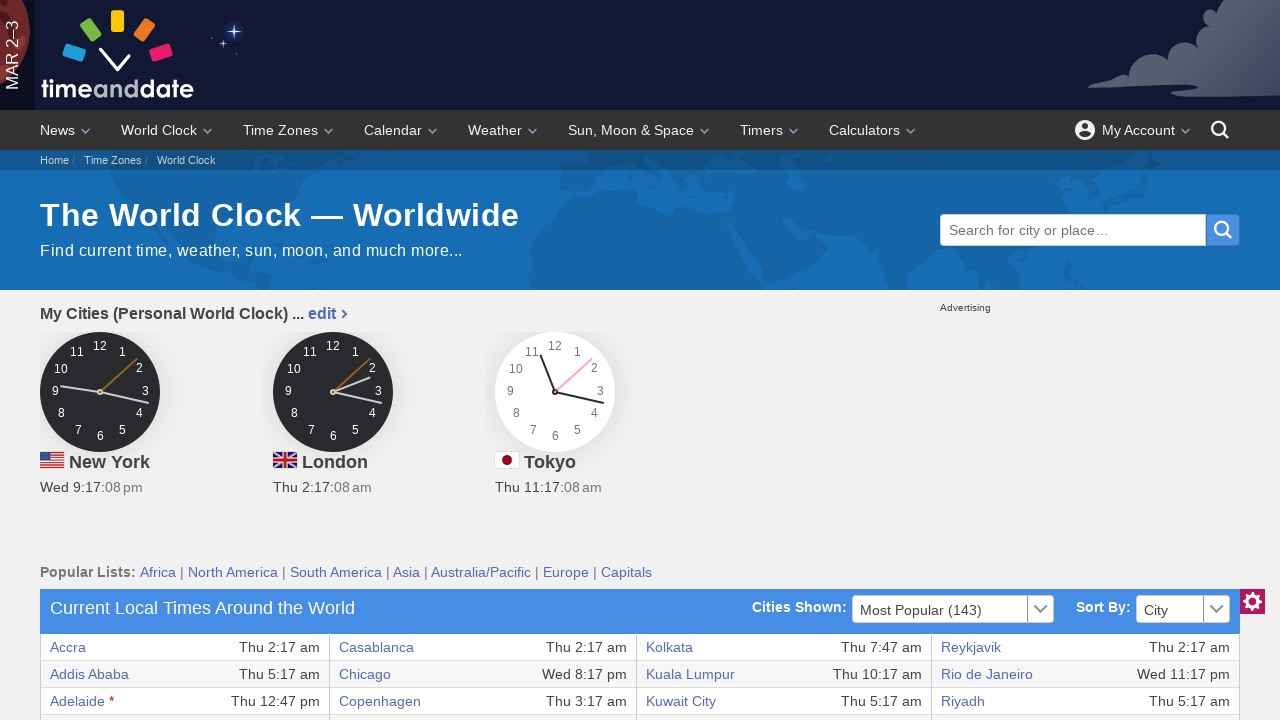

Extracted text content from link: Privacy Settings
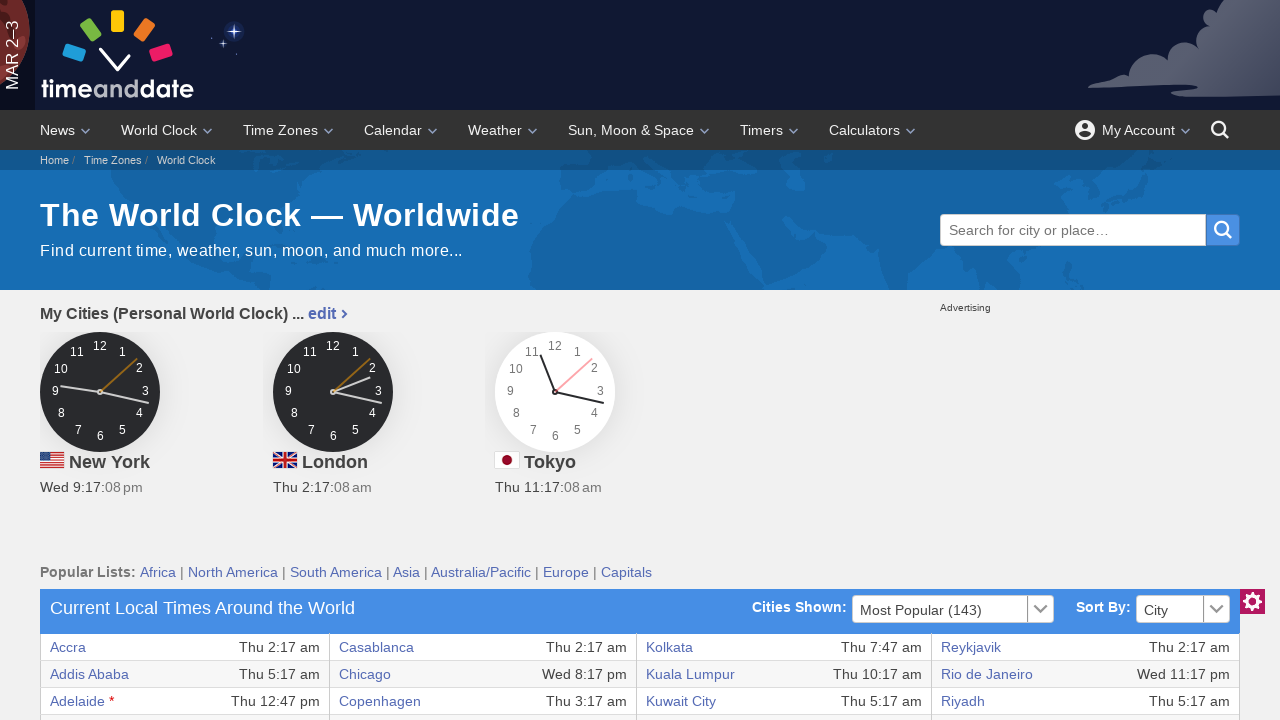

Extracted text content from link: World Clock
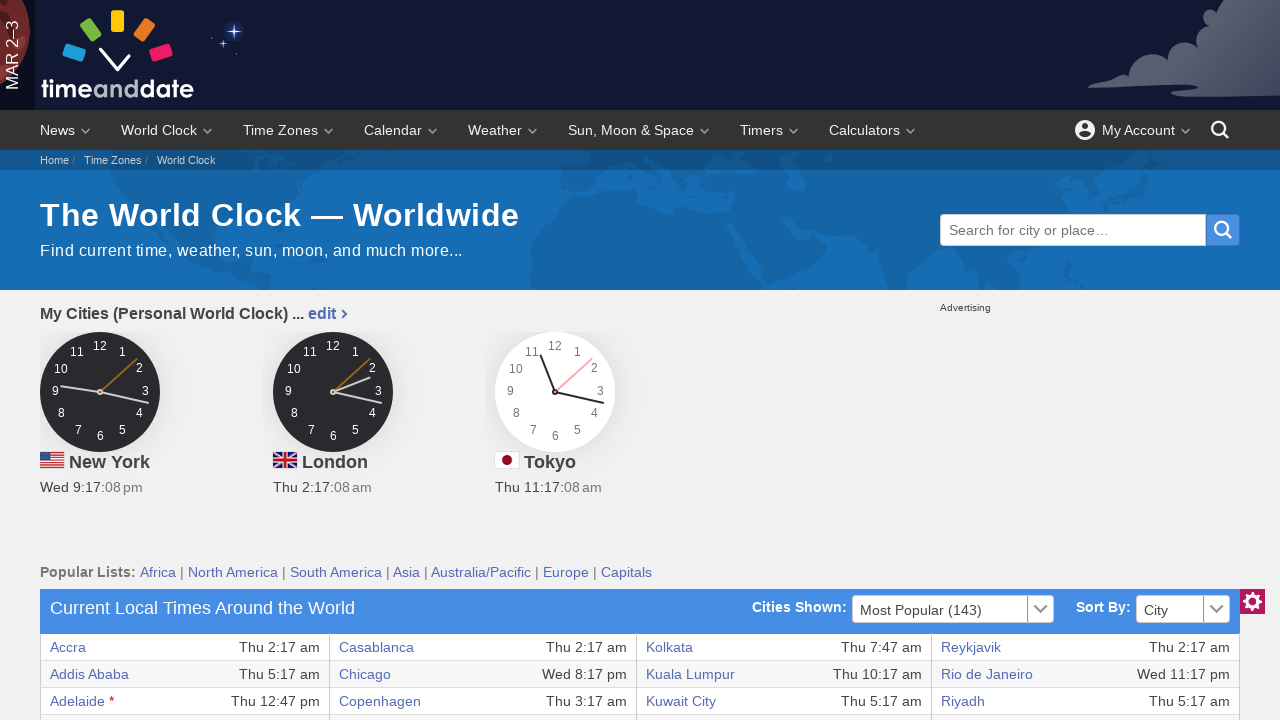

Extracted text content from link: Time Zones
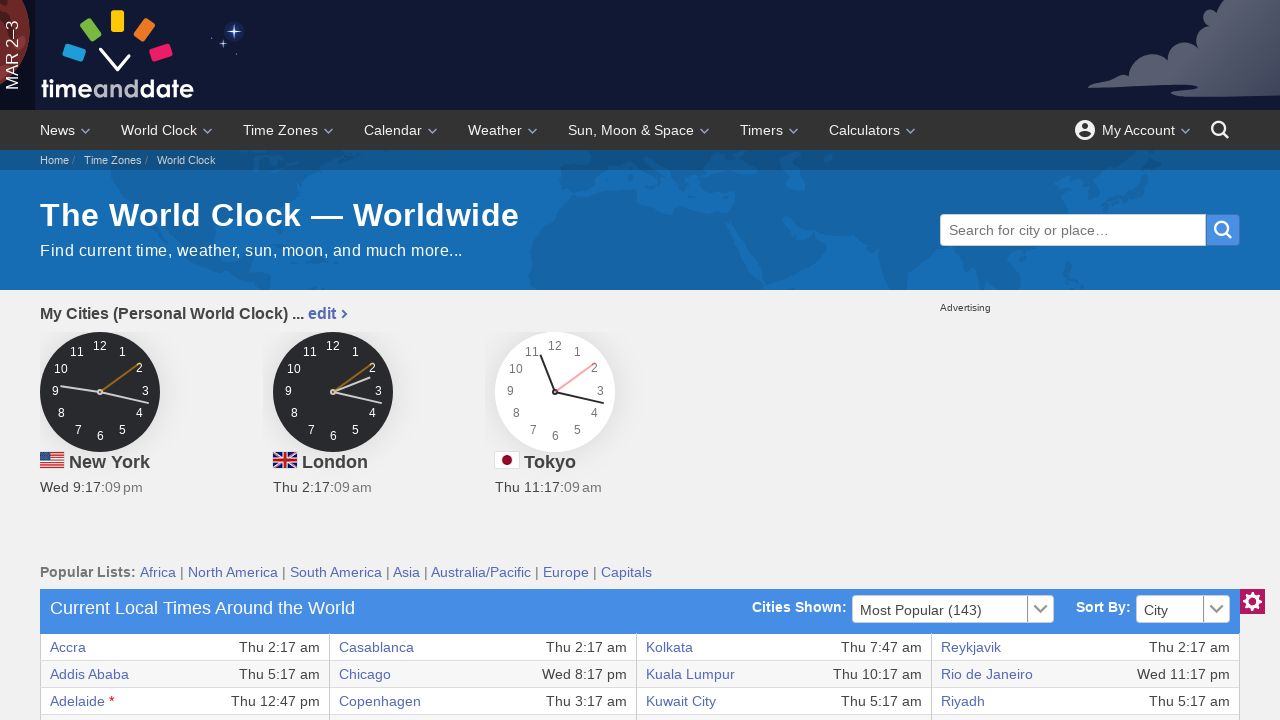

Extracted text content from link: Calendar
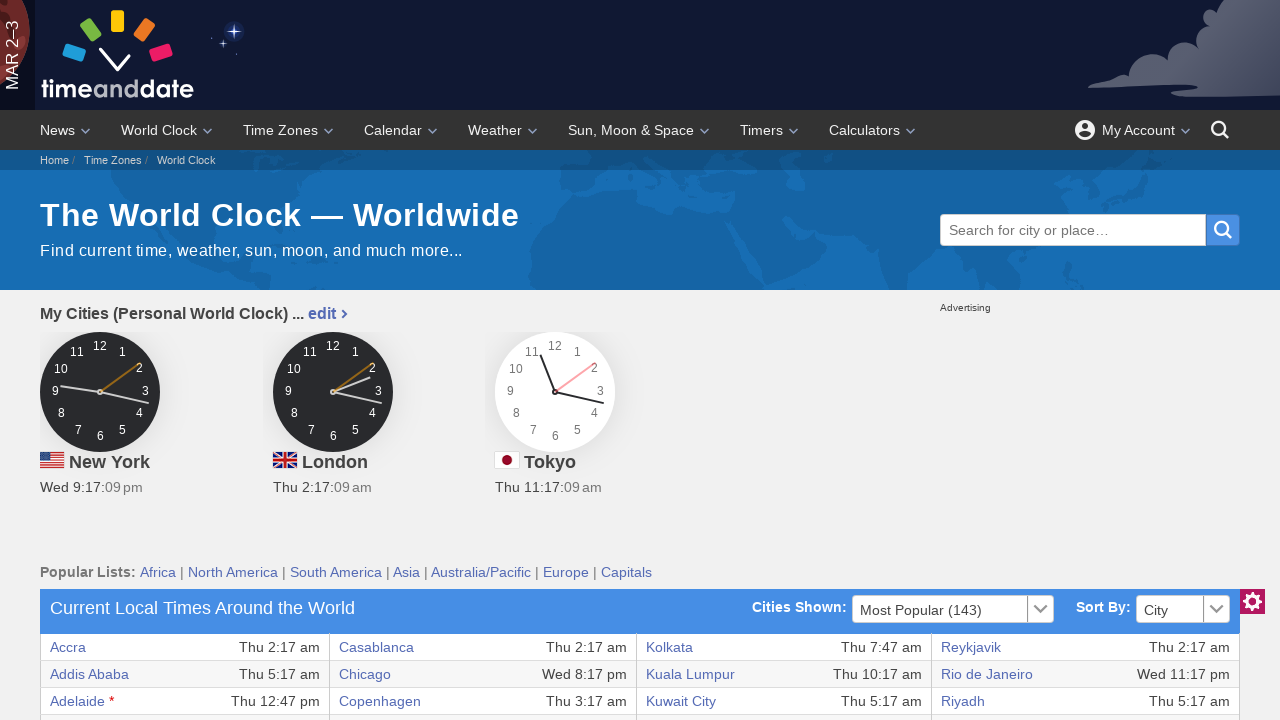

Extracted text content from link: Weather
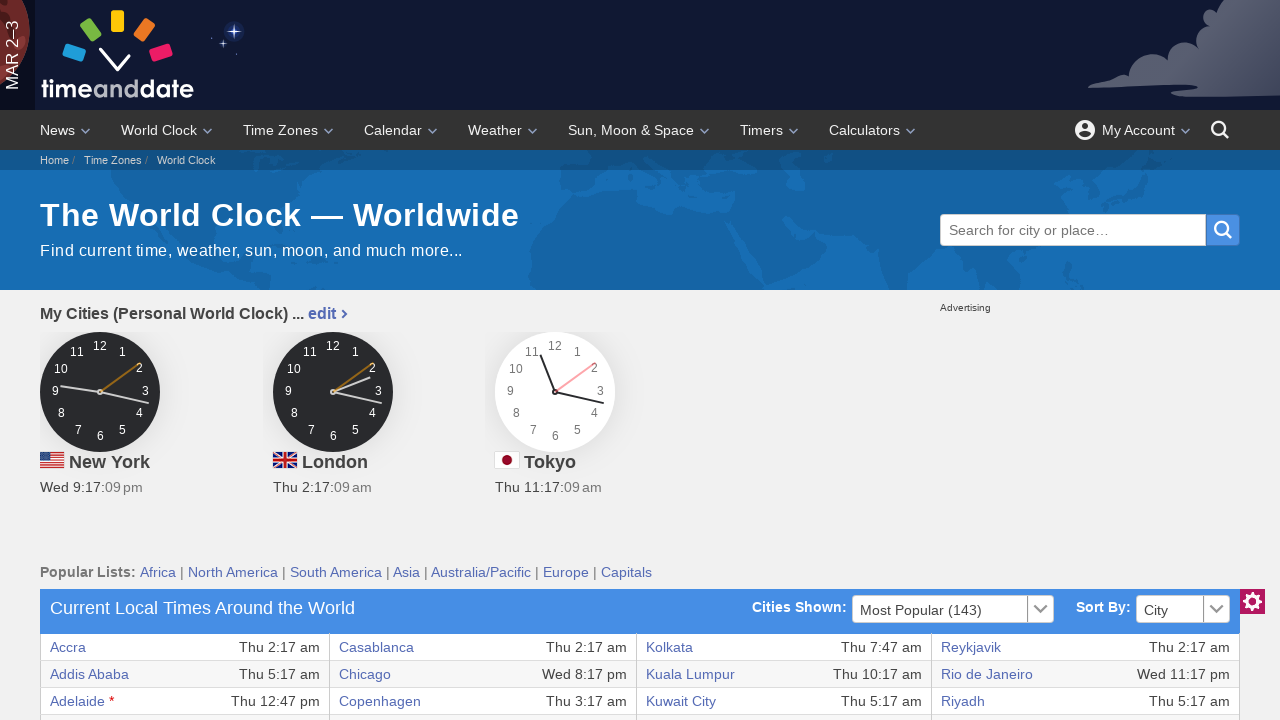

Extracted text content from link: Sun & Moon
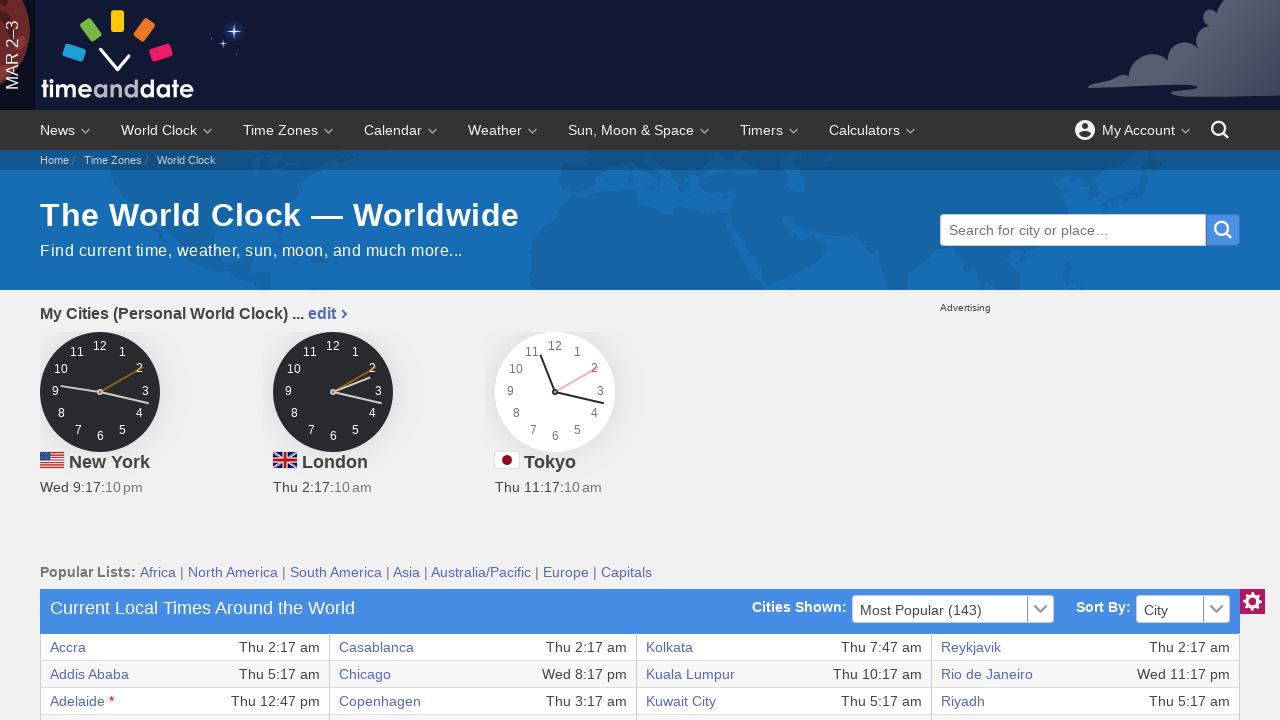

Extracted text content from link: Timers
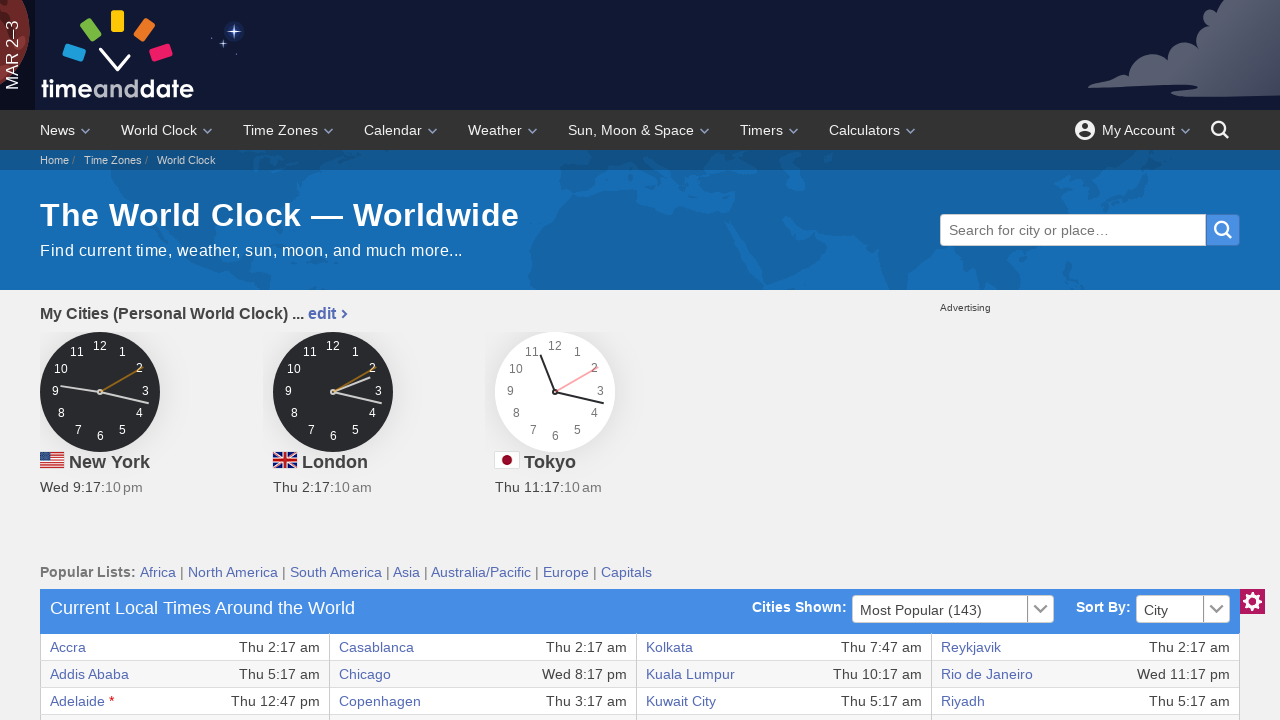

Extracted text content from link: Calculators
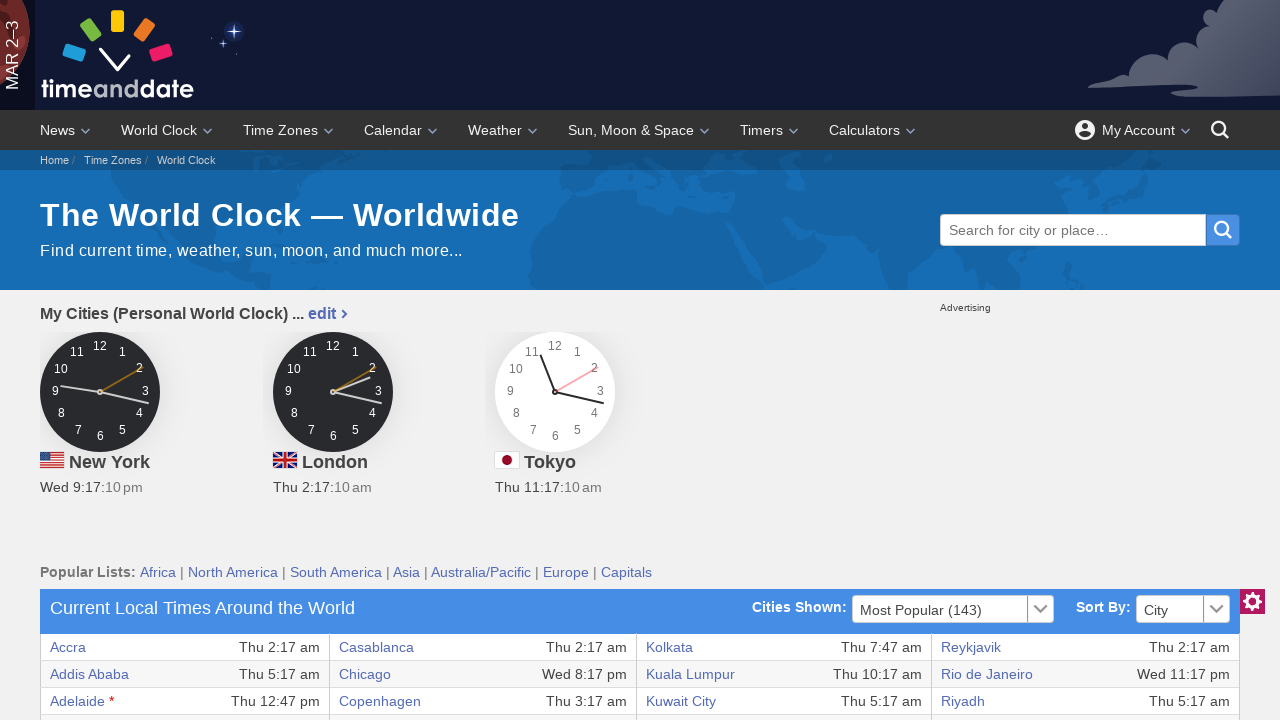

Extracted text content from link: API
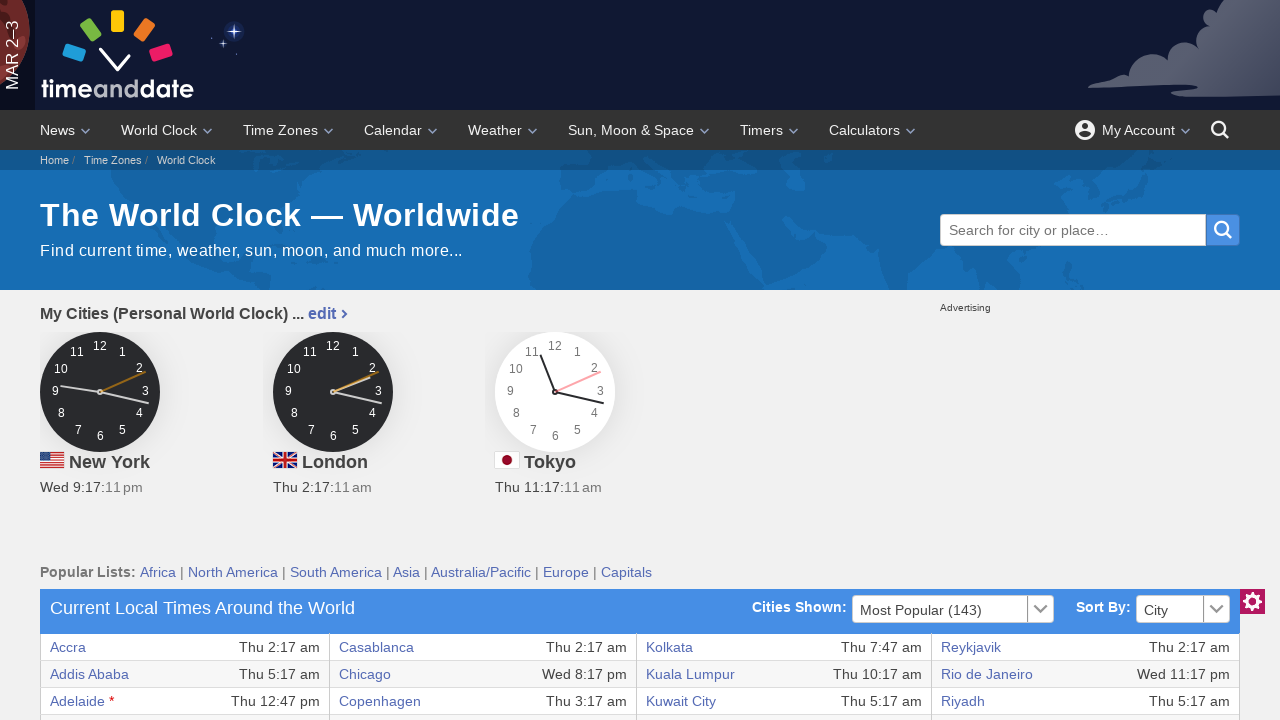

Extracted text content from link: Apps
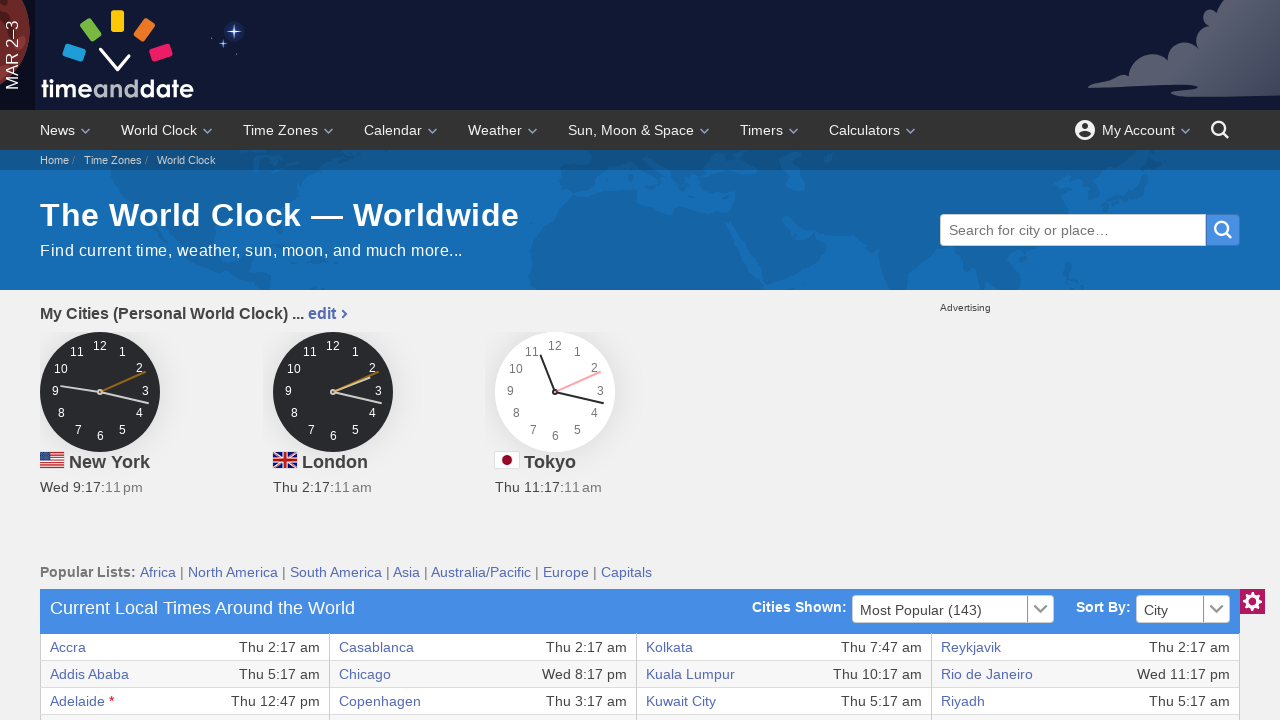

Extracted text content from link: RSS Feeds
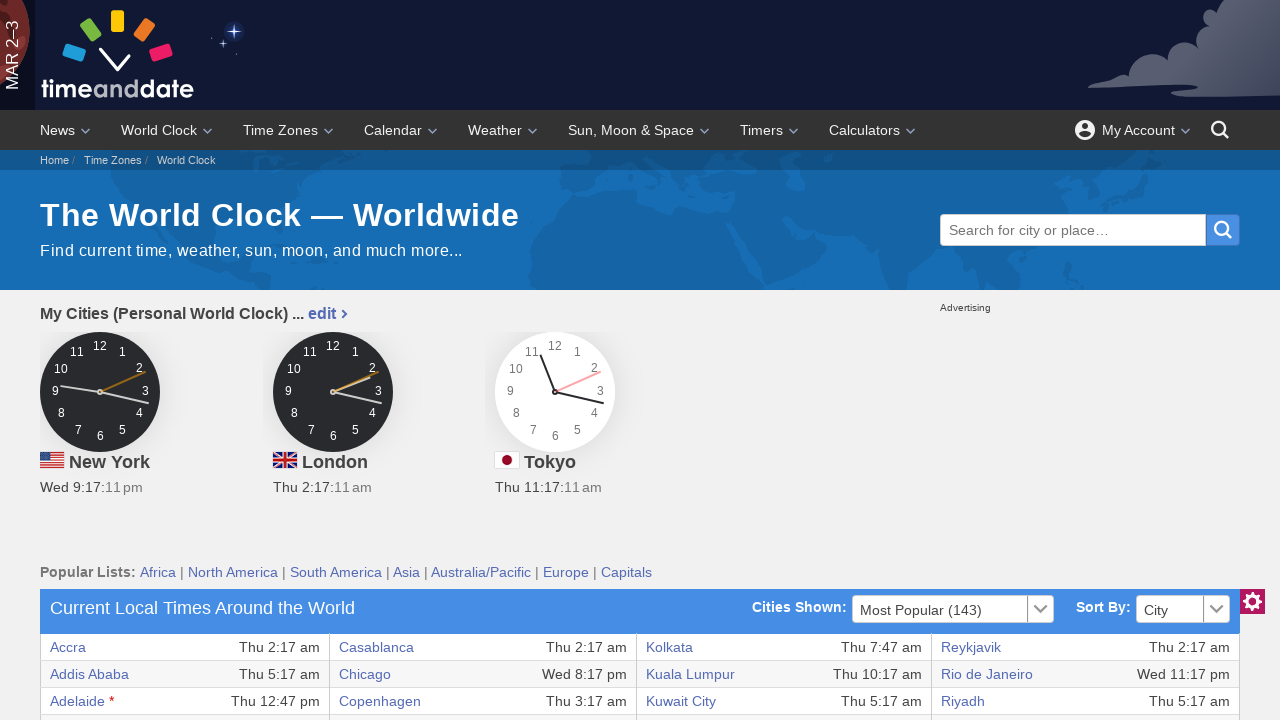

Extracted text content from link: timeanddate.no
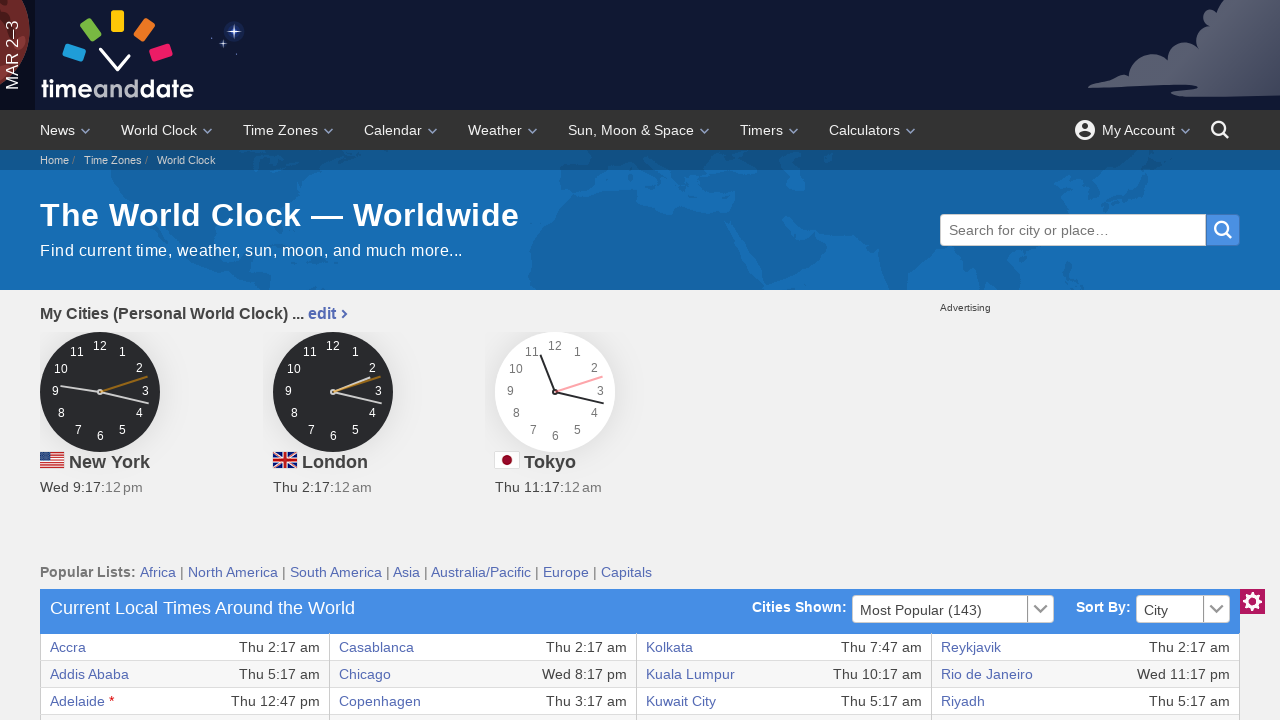

Extracted text content from link: timeanddate.de
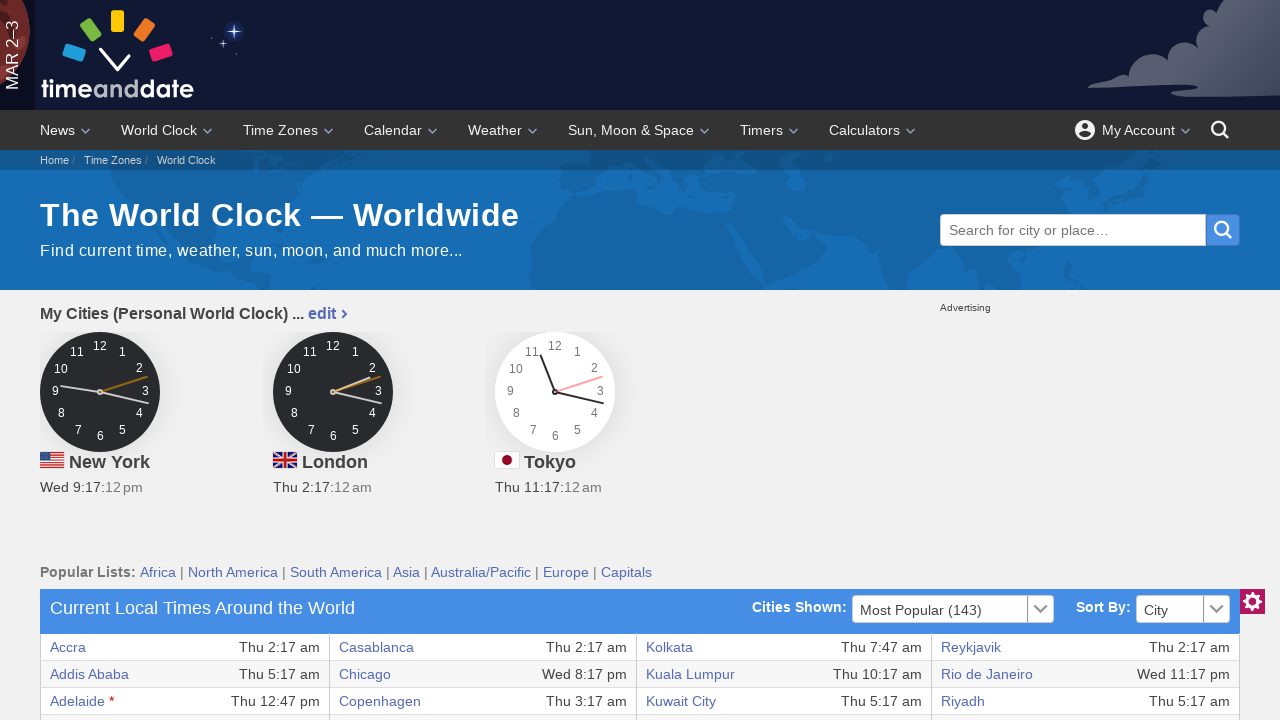

Extracted text content from link: 
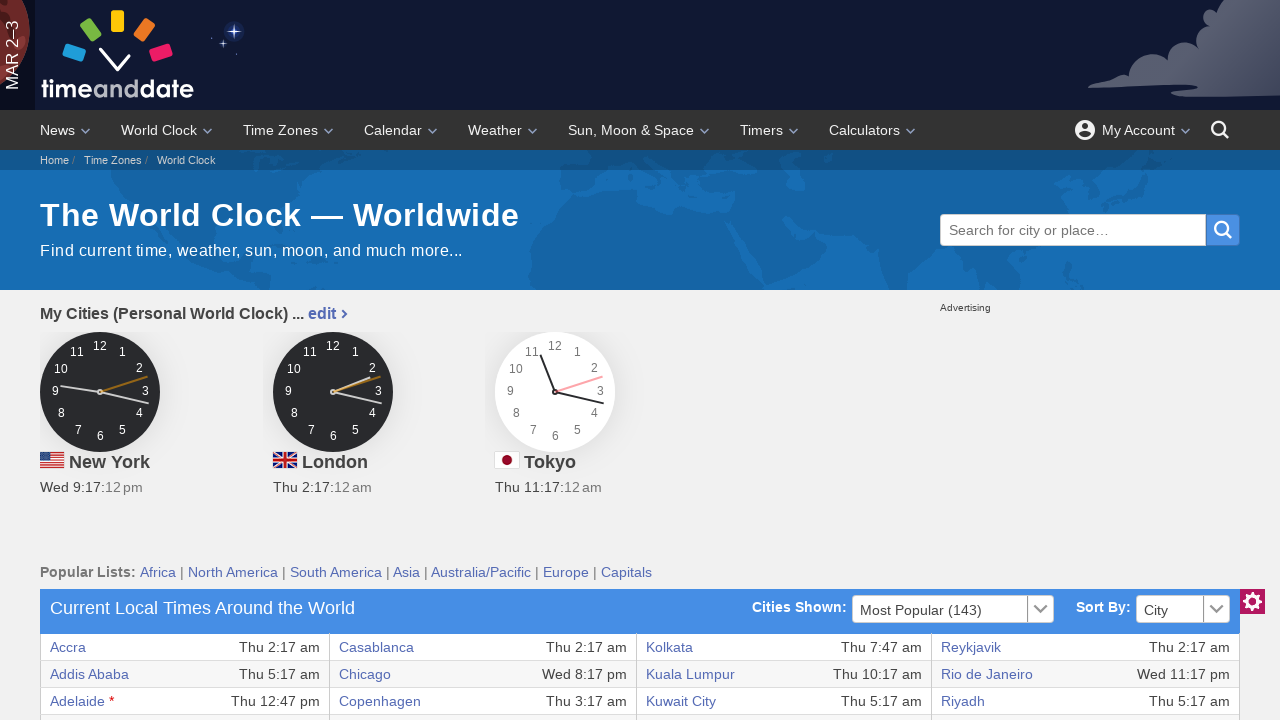

Extracted text content from link: 
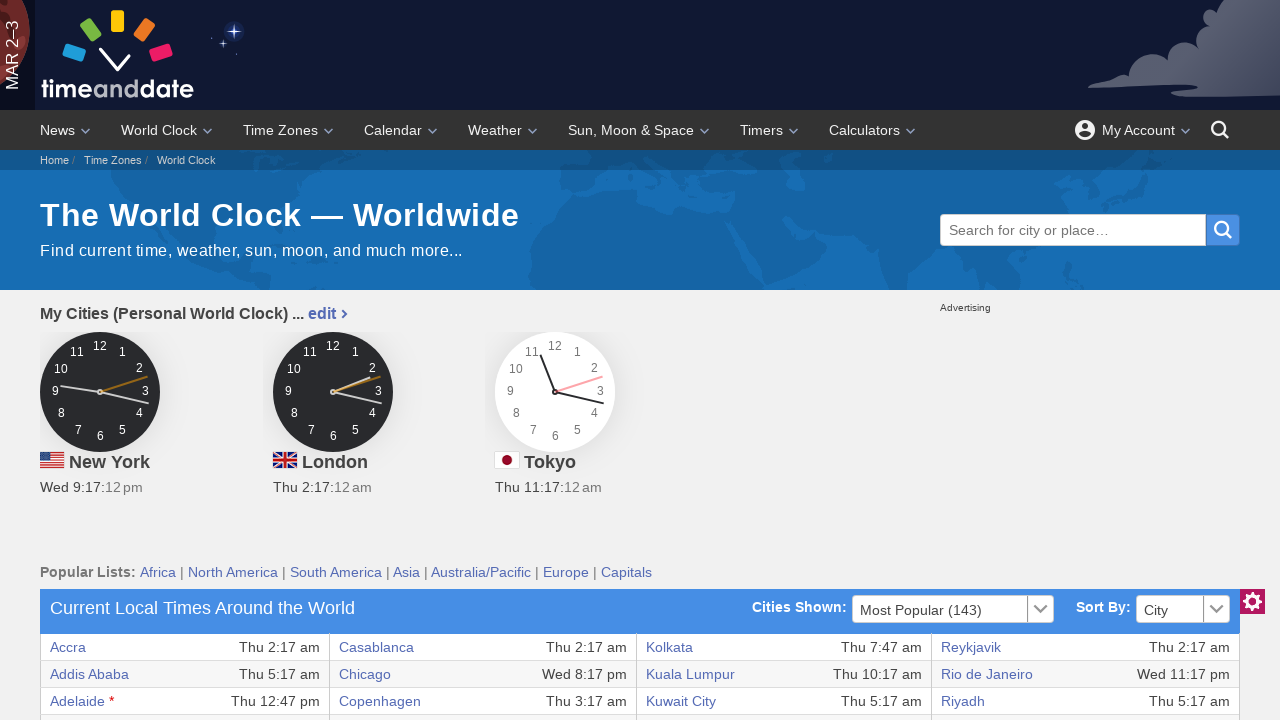

Extracted text content from link: 
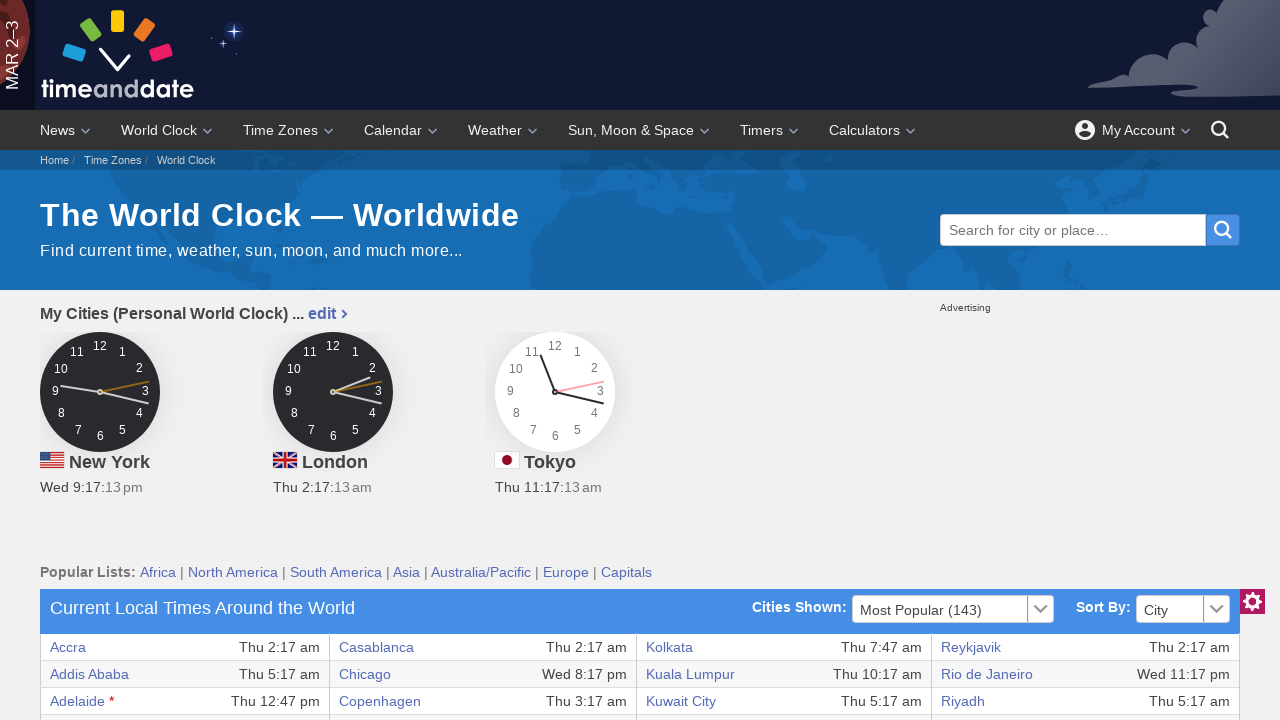

Extracted text content from link: 
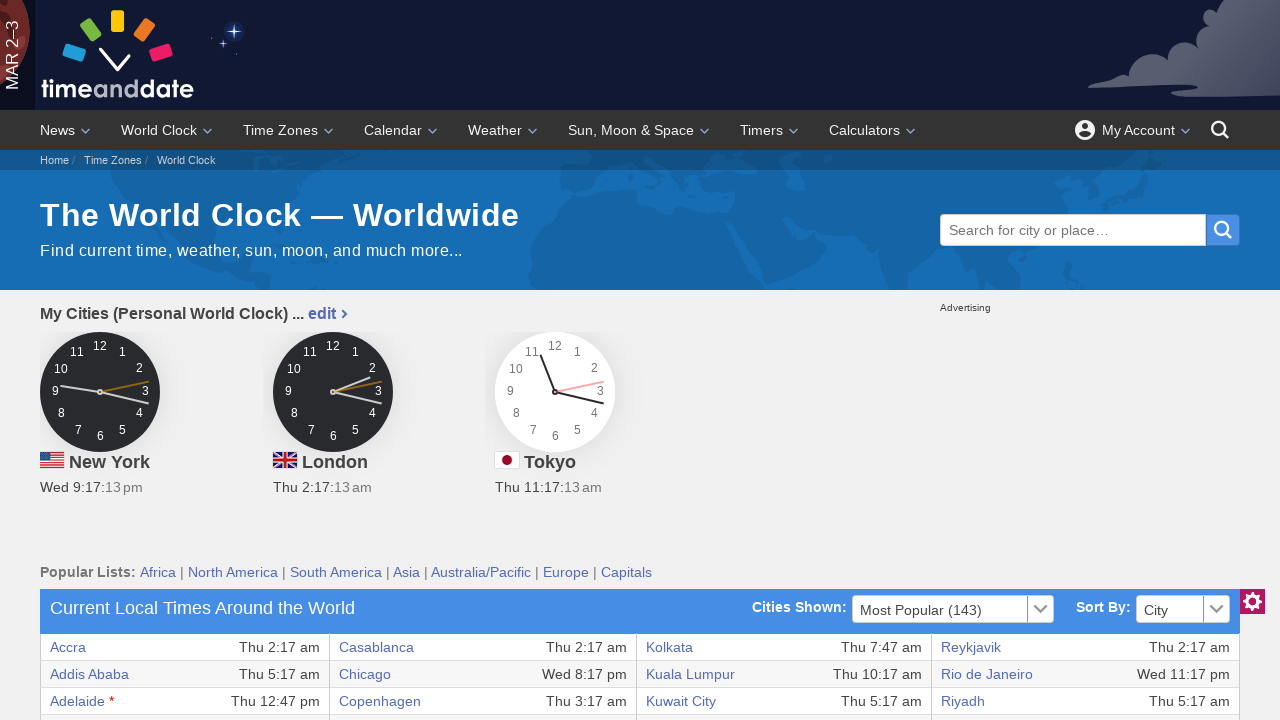

Extracted text content from link: 
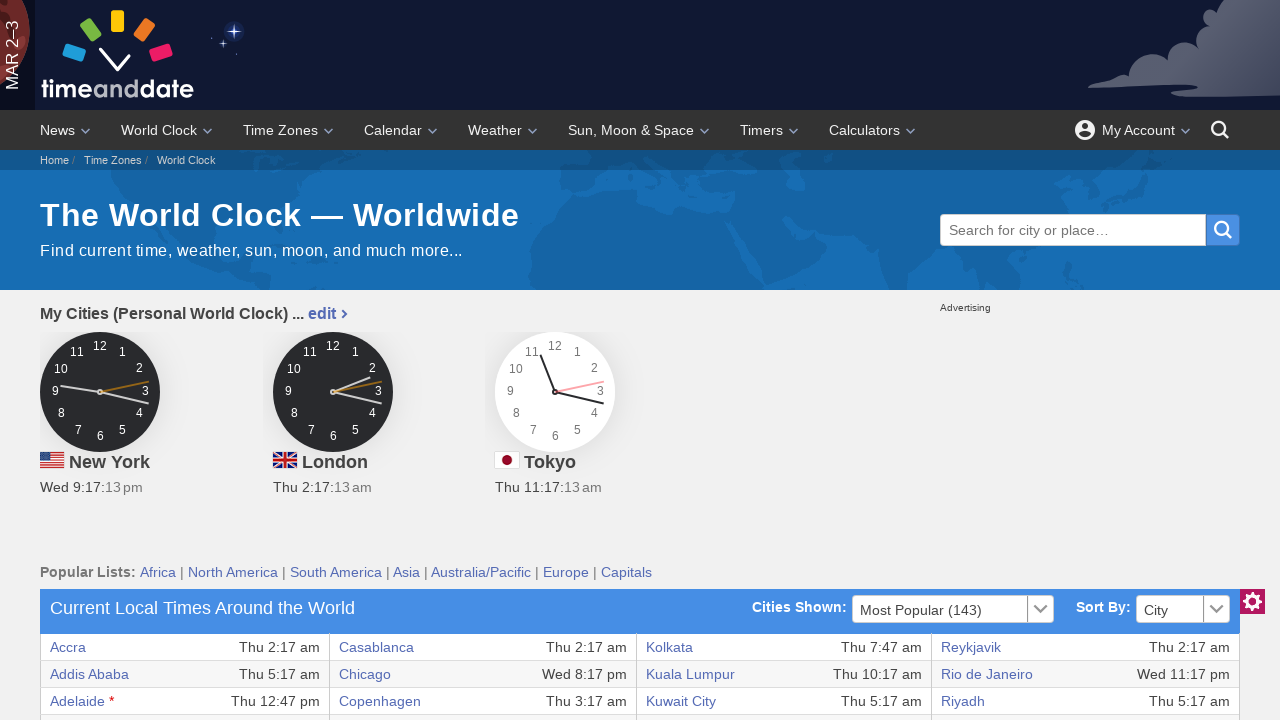

Extracted text content from link: Privacy & Terms
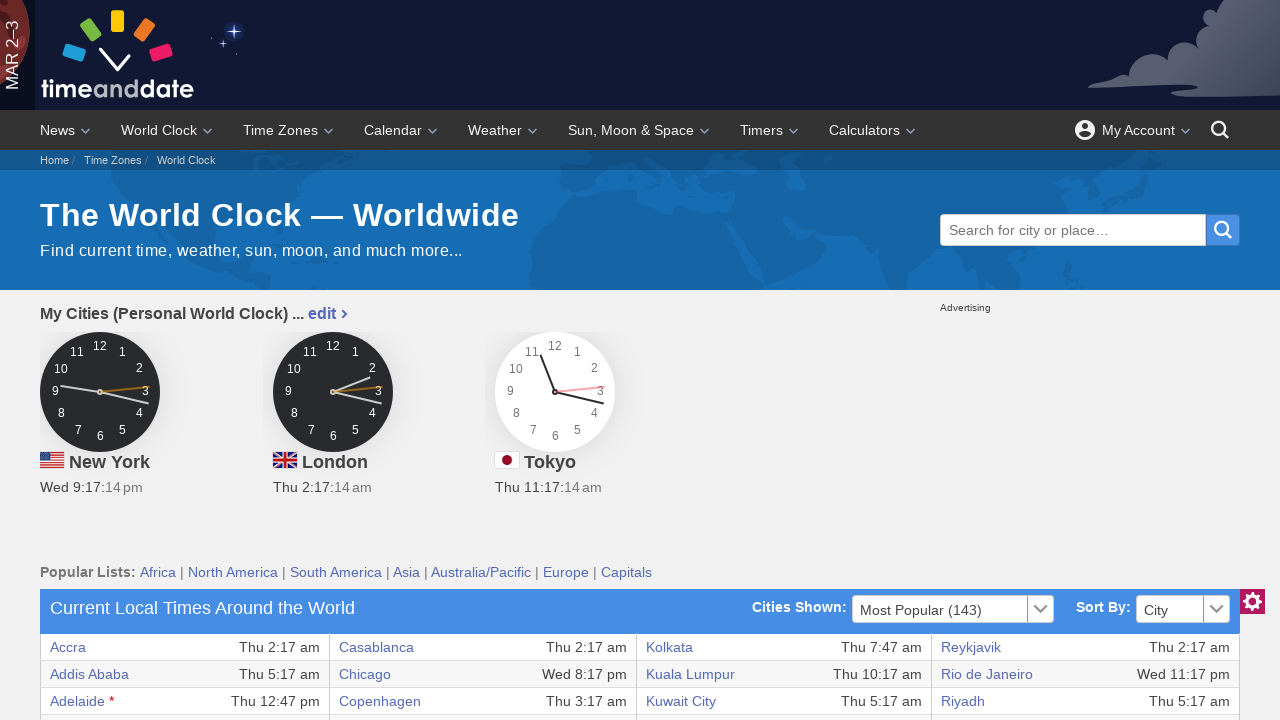

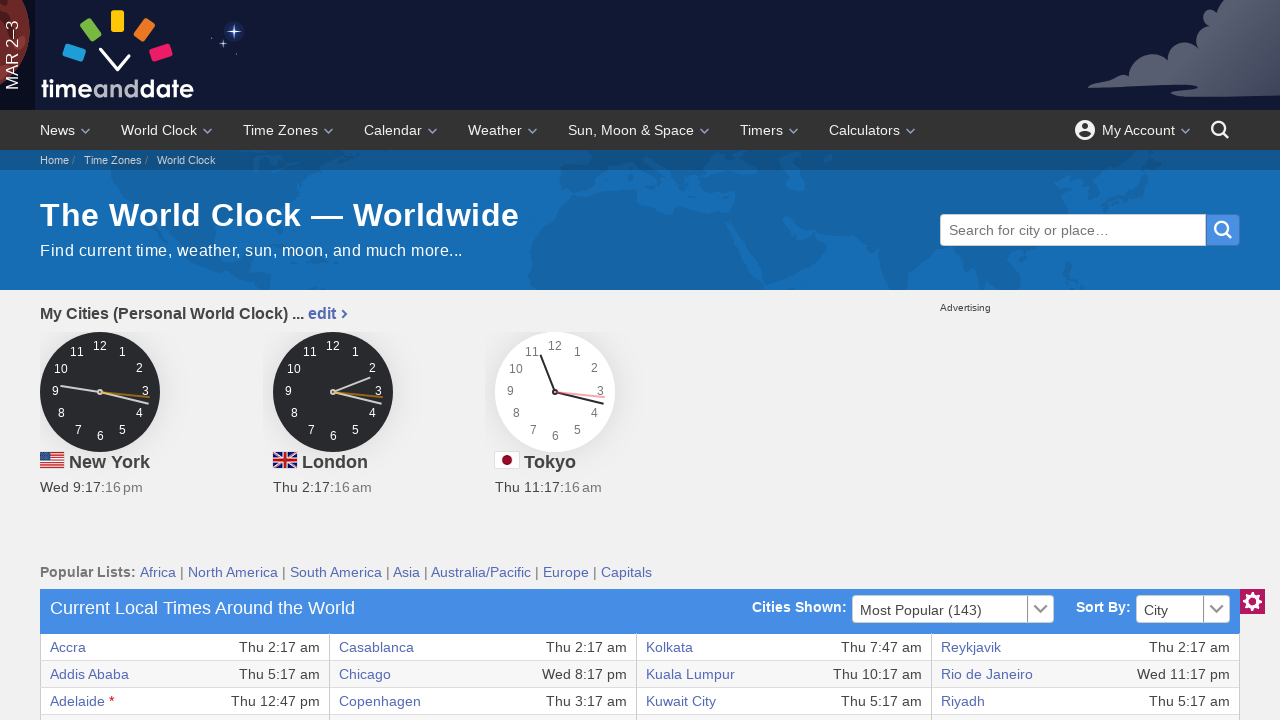